Automates playing the 2048 game by randomly pressing arrow keys to move tiles

Starting URL: https://play2048.co/

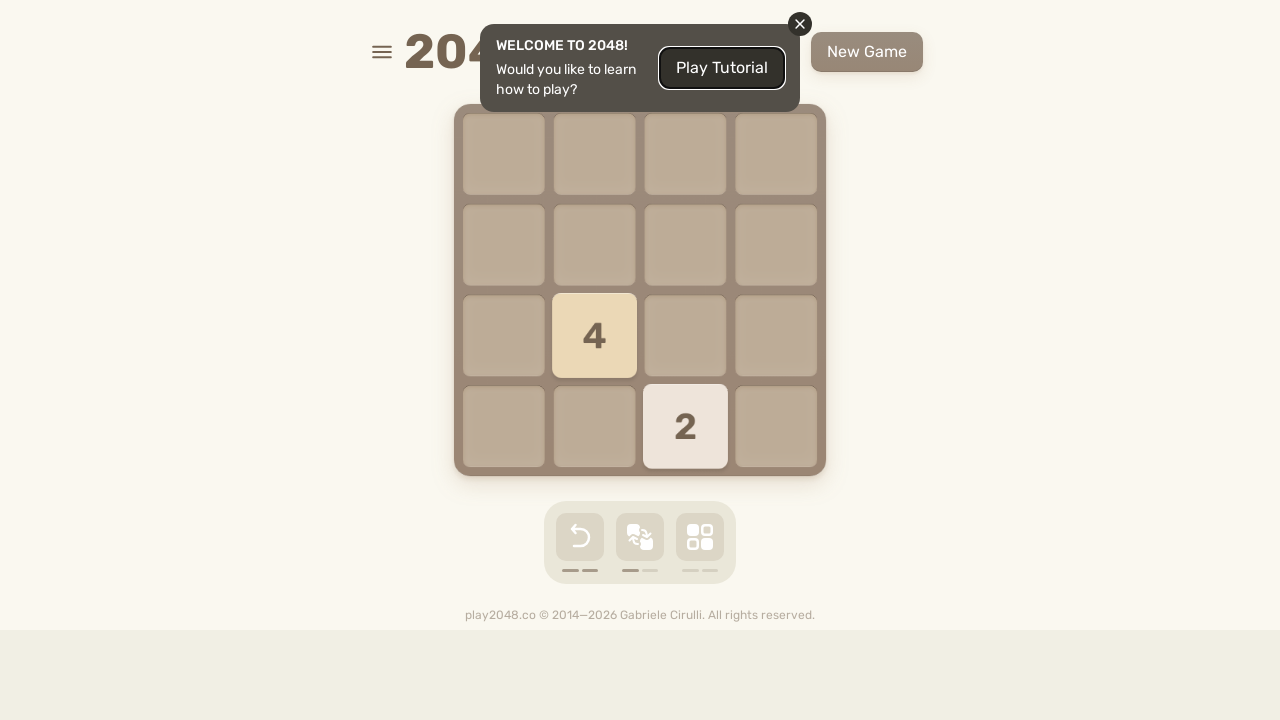

Pressed random arrow key to move tiles in 2048
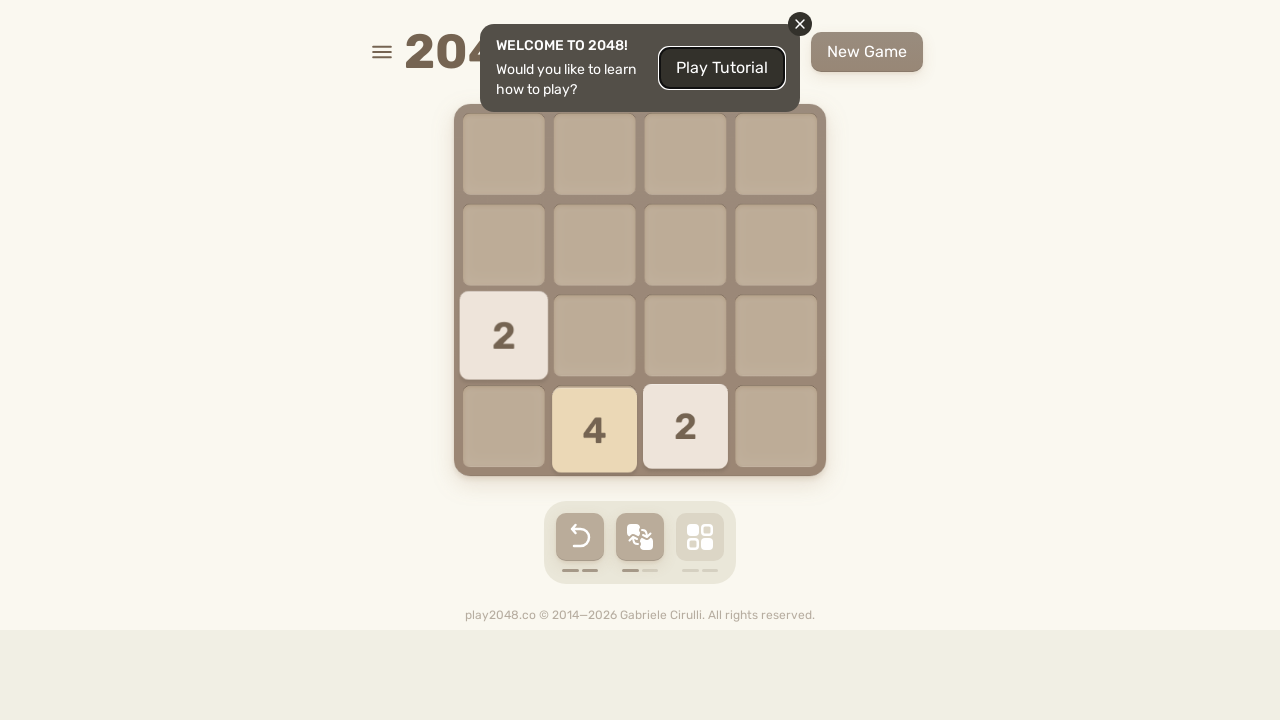

Waited 200ms for tiles to settle
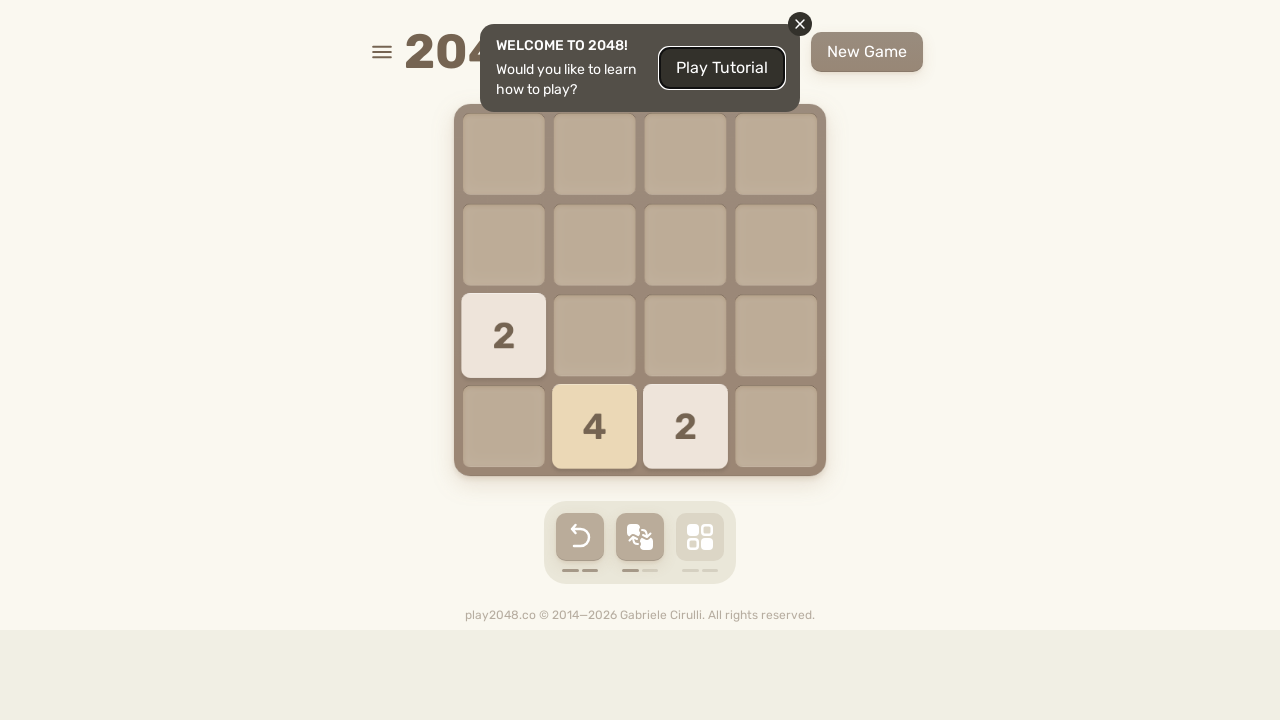

Pressed random arrow key to move tiles in 2048
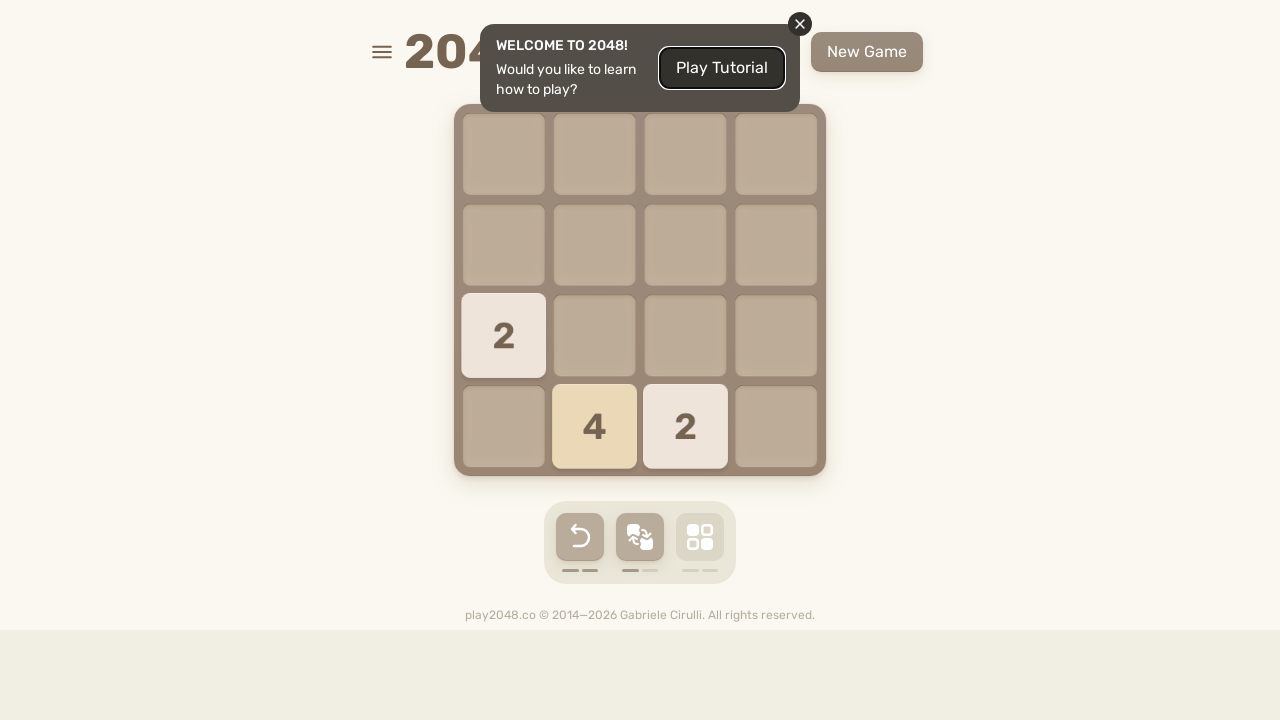

Waited 200ms for tiles to settle
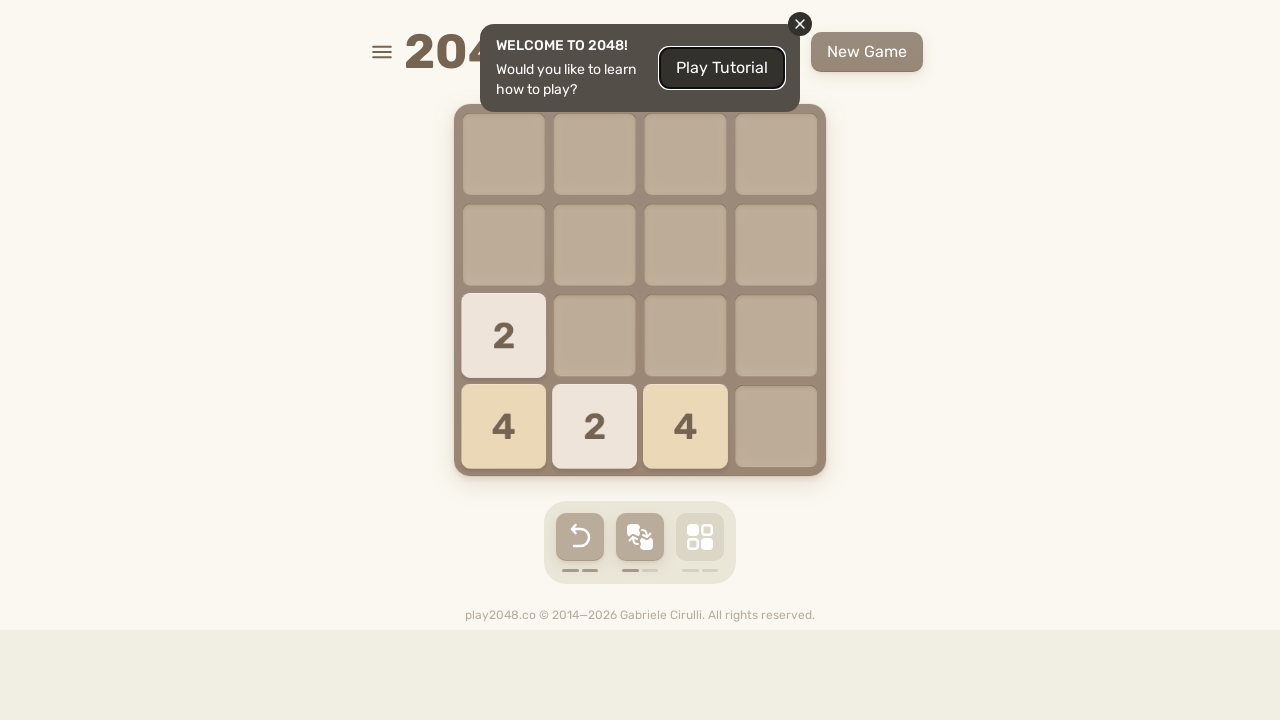

Pressed random arrow key to move tiles in 2048
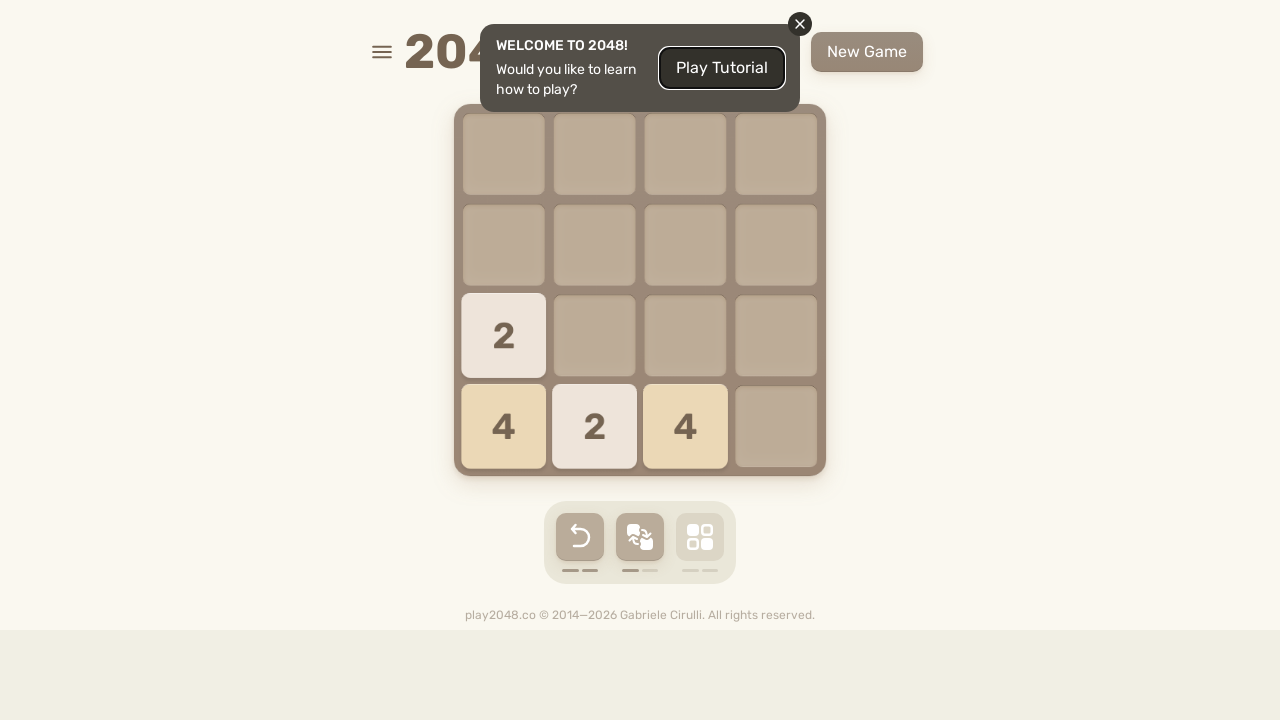

Waited 200ms for tiles to settle
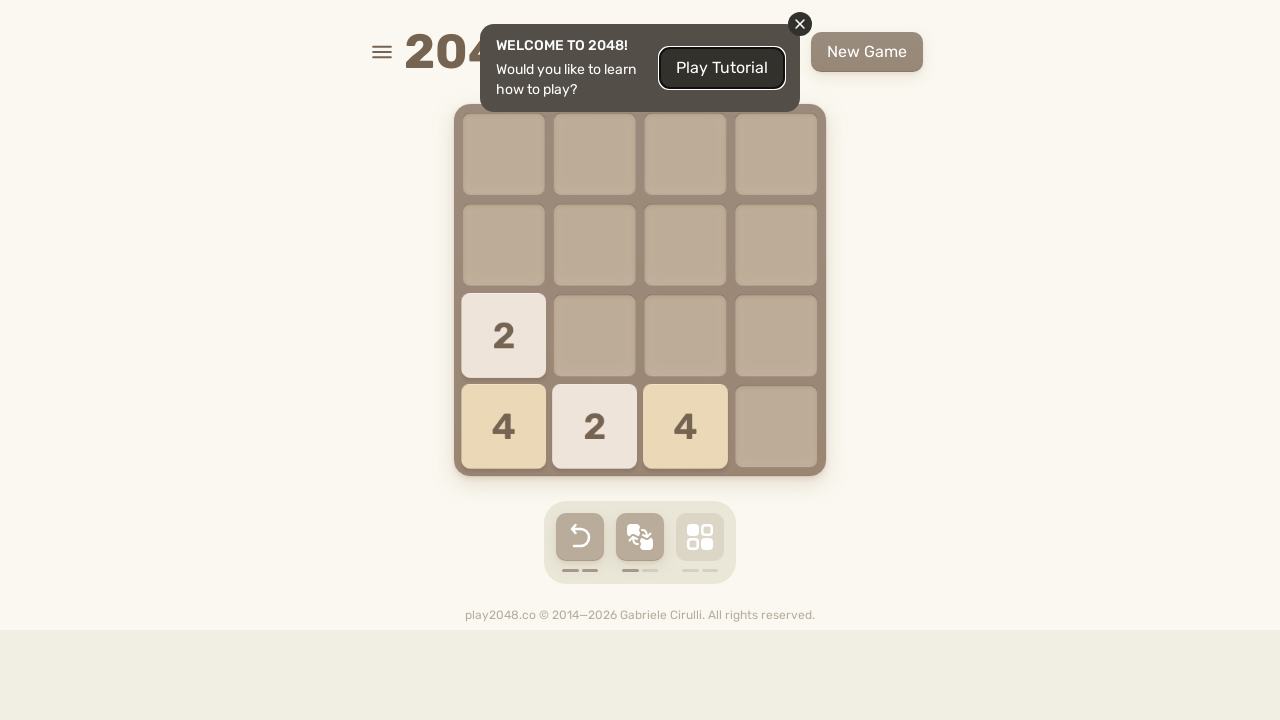

Pressed random arrow key to move tiles in 2048
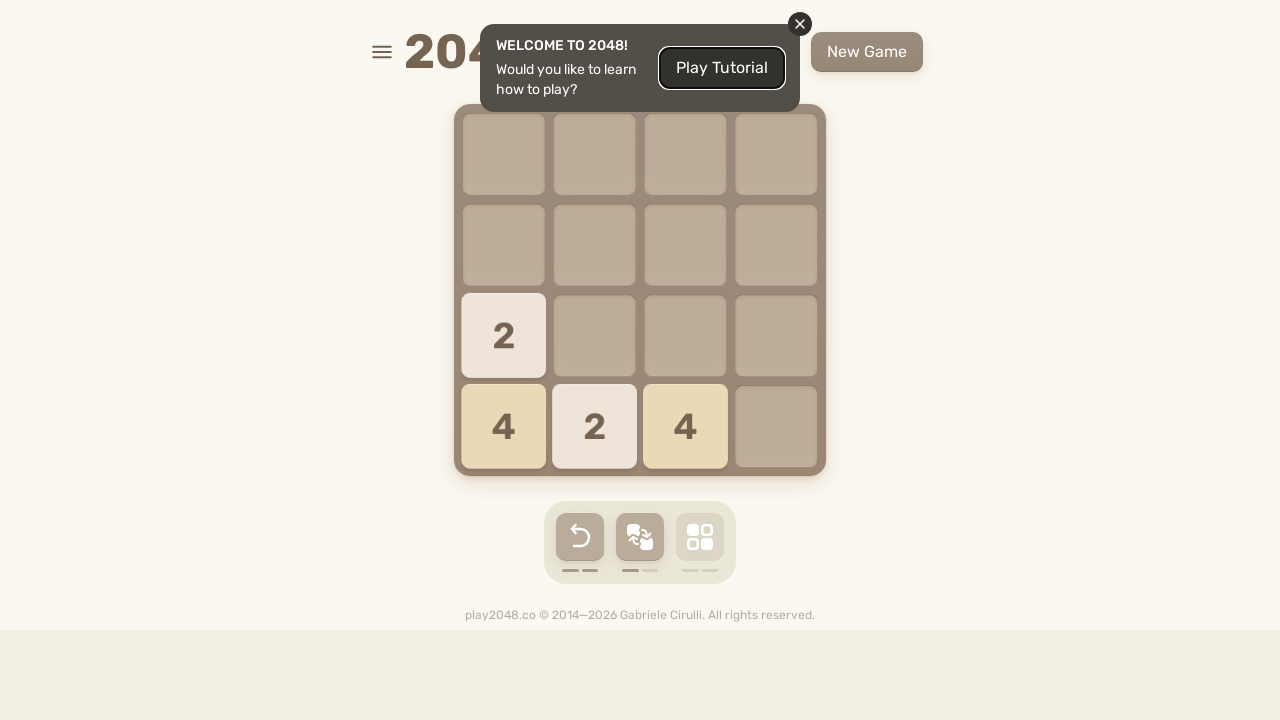

Waited 200ms for tiles to settle
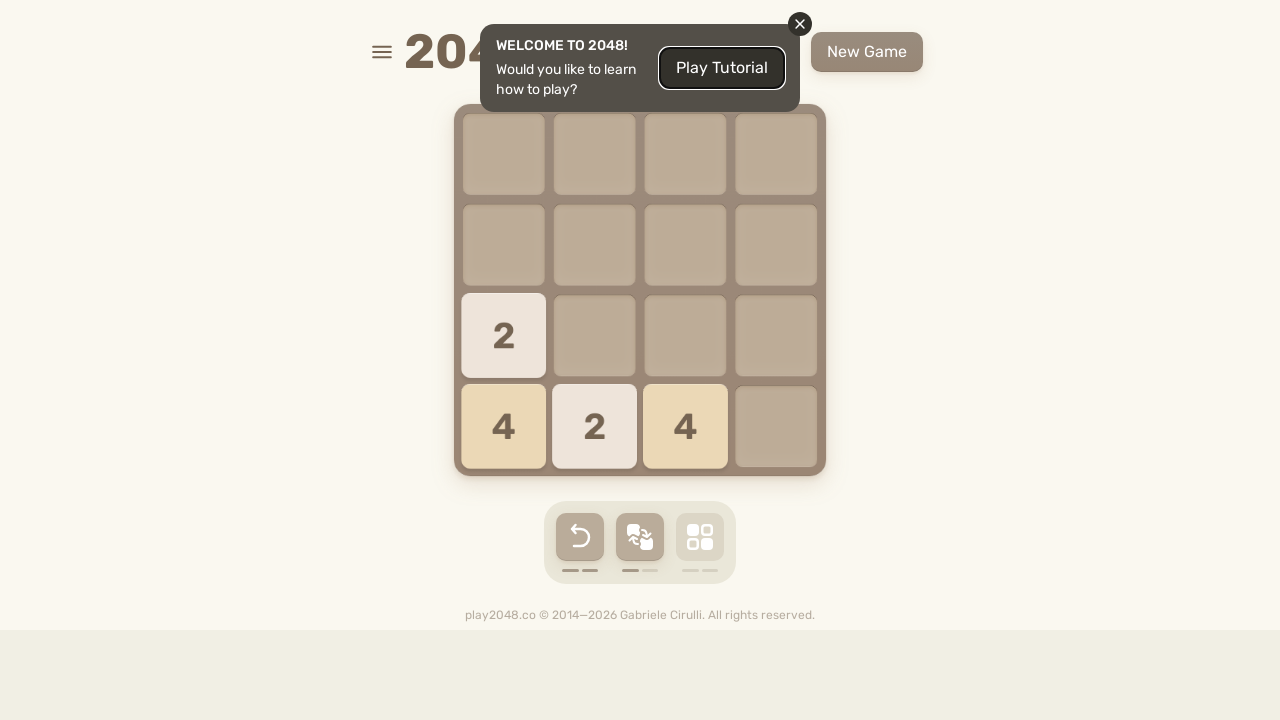

Pressed random arrow key to move tiles in 2048
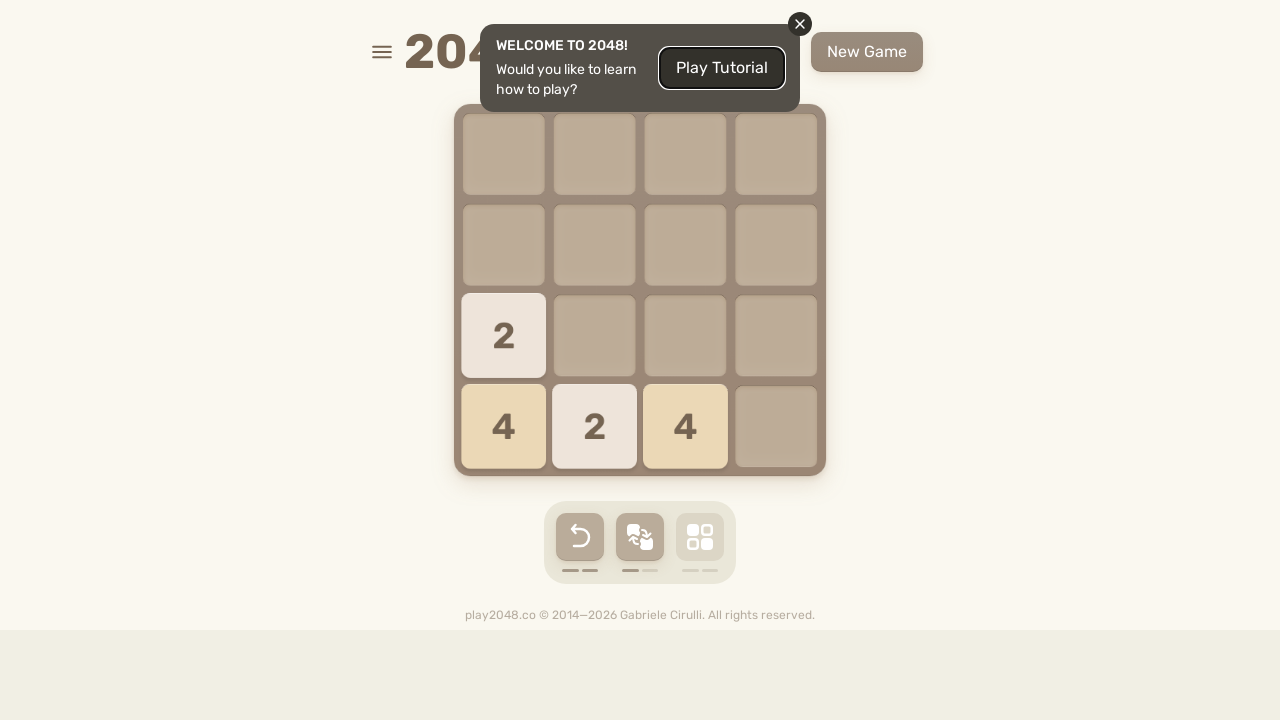

Waited 200ms for tiles to settle
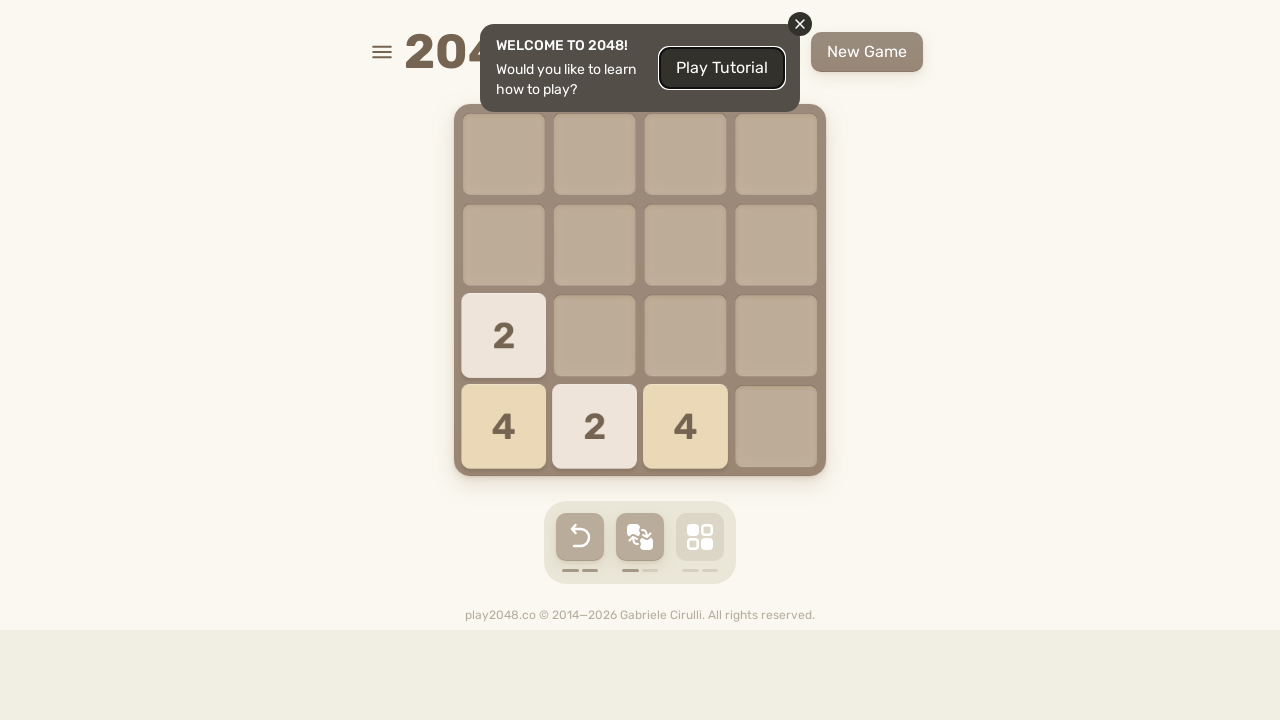

Pressed random arrow key to move tiles in 2048
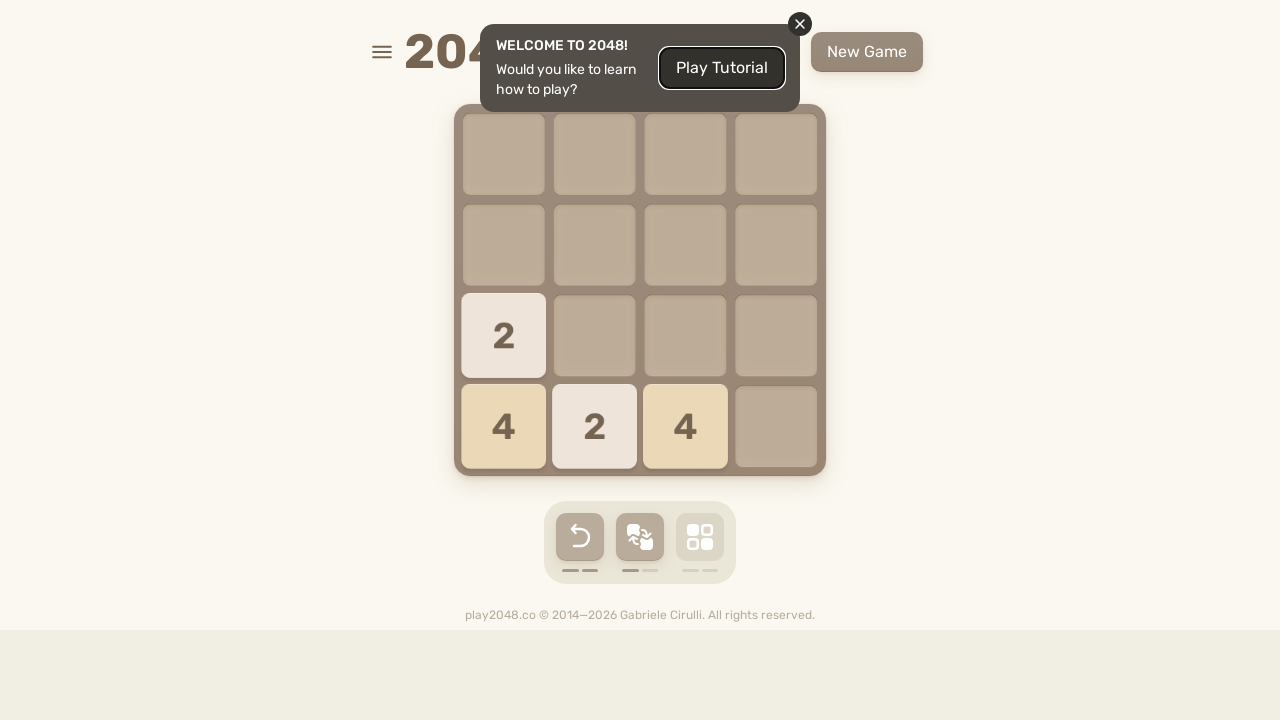

Waited 200ms for tiles to settle
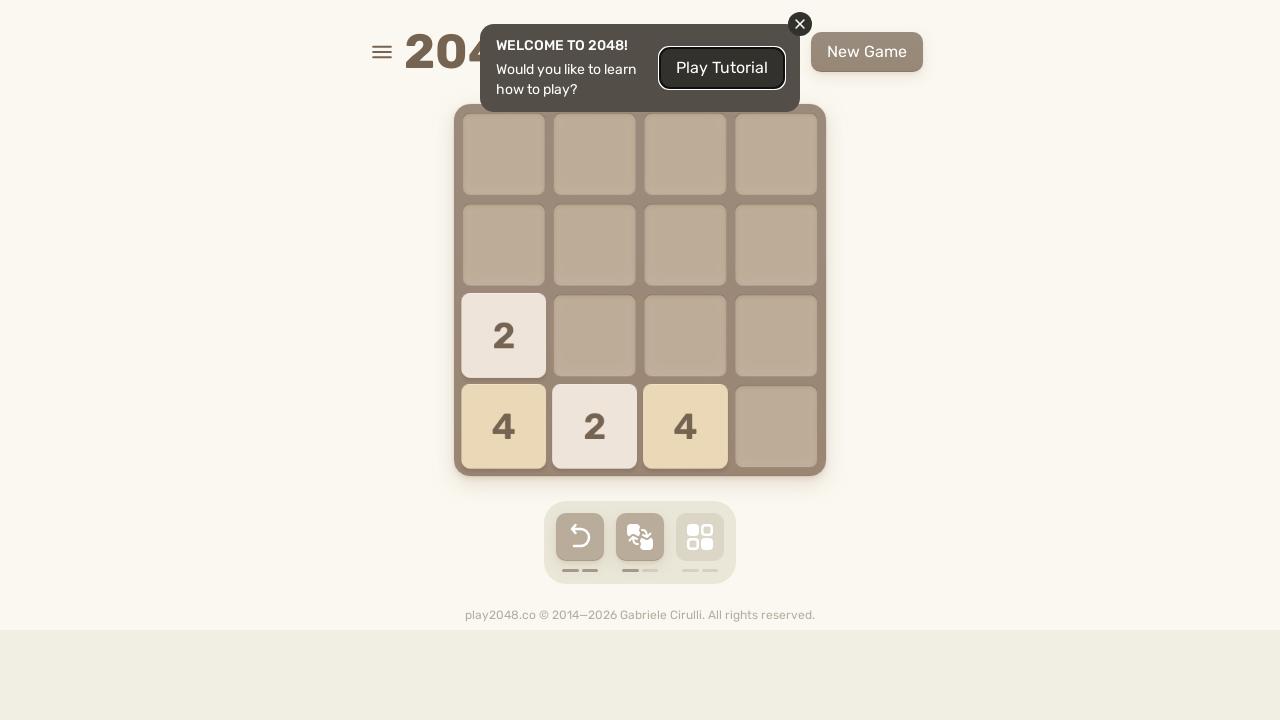

Pressed random arrow key to move tiles in 2048
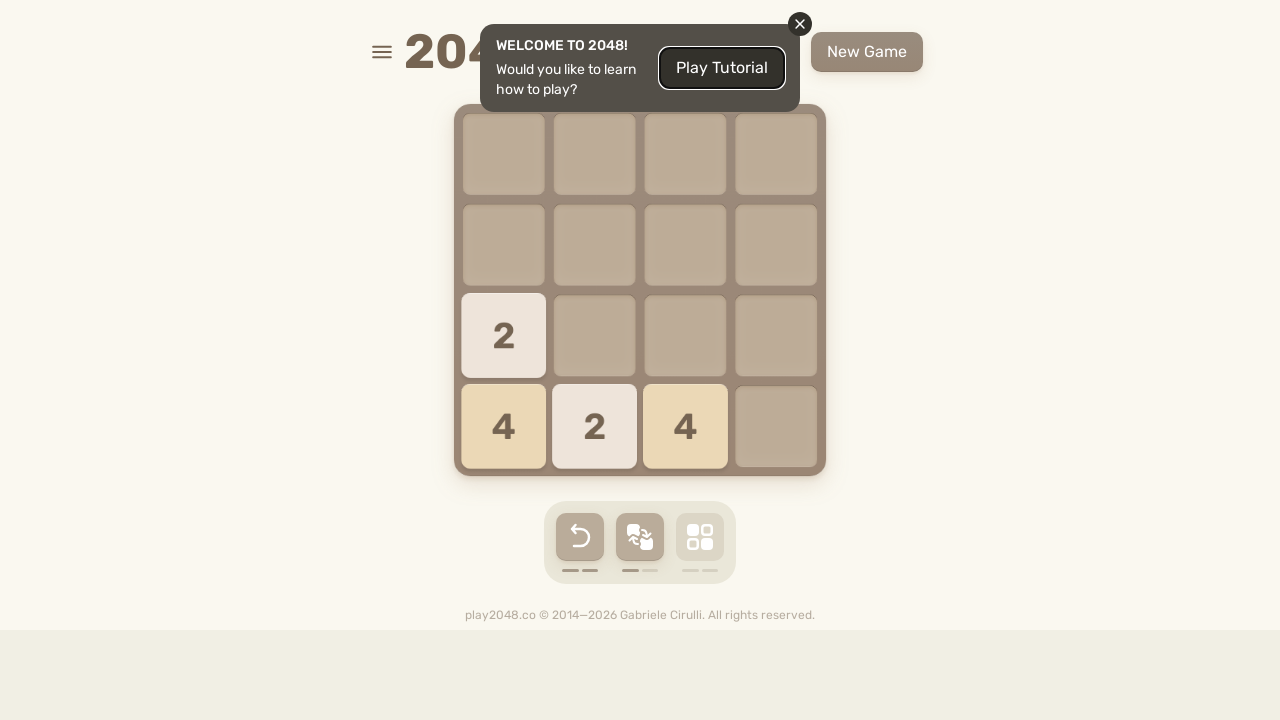

Waited 200ms for tiles to settle
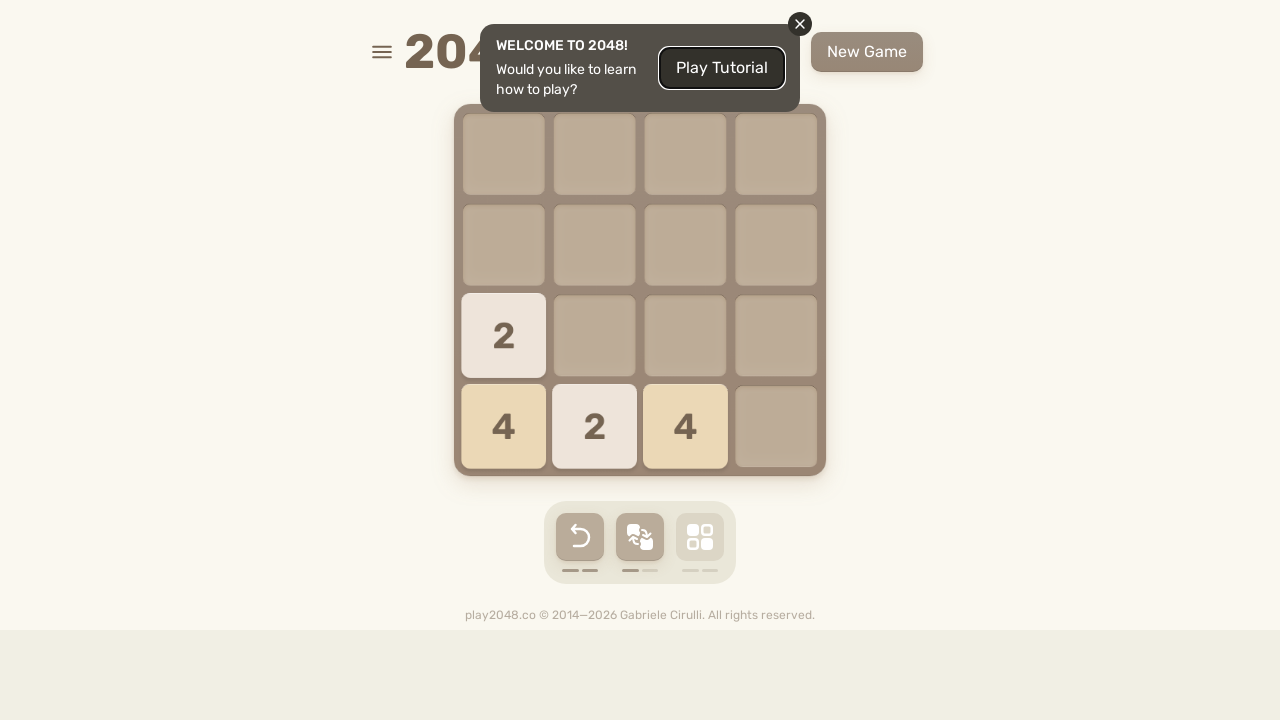

Pressed random arrow key to move tiles in 2048
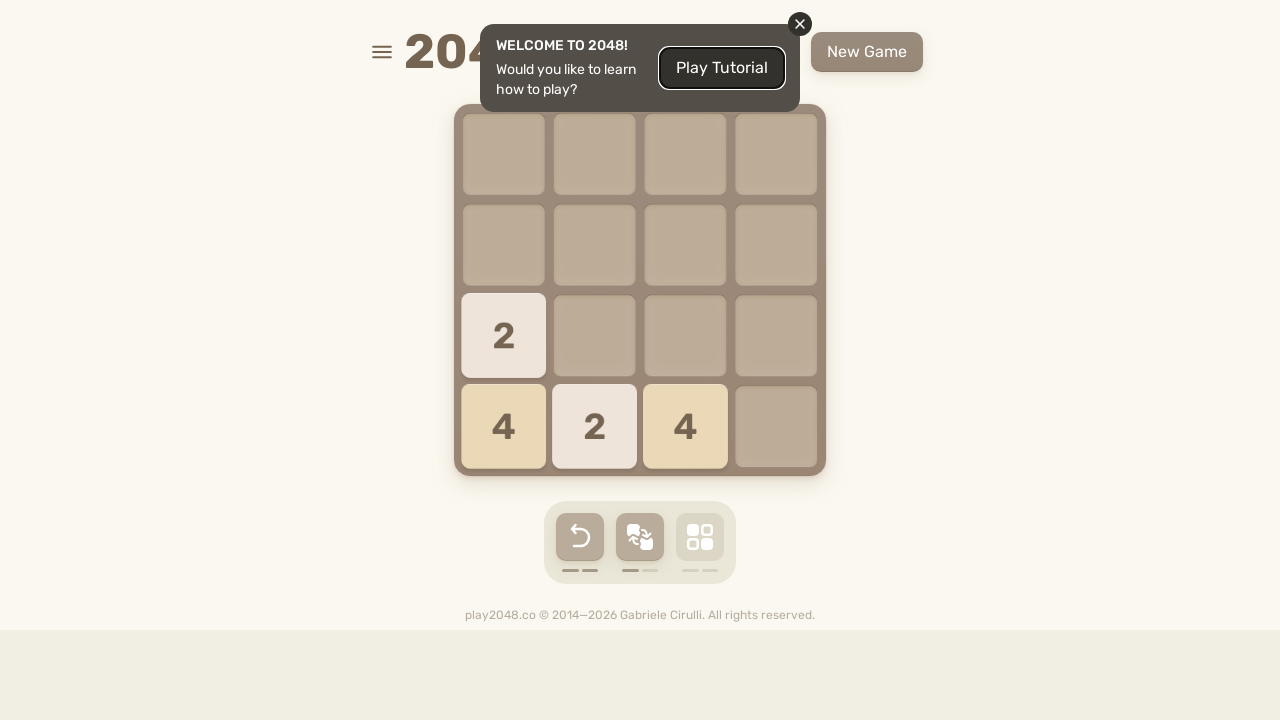

Waited 200ms for tiles to settle
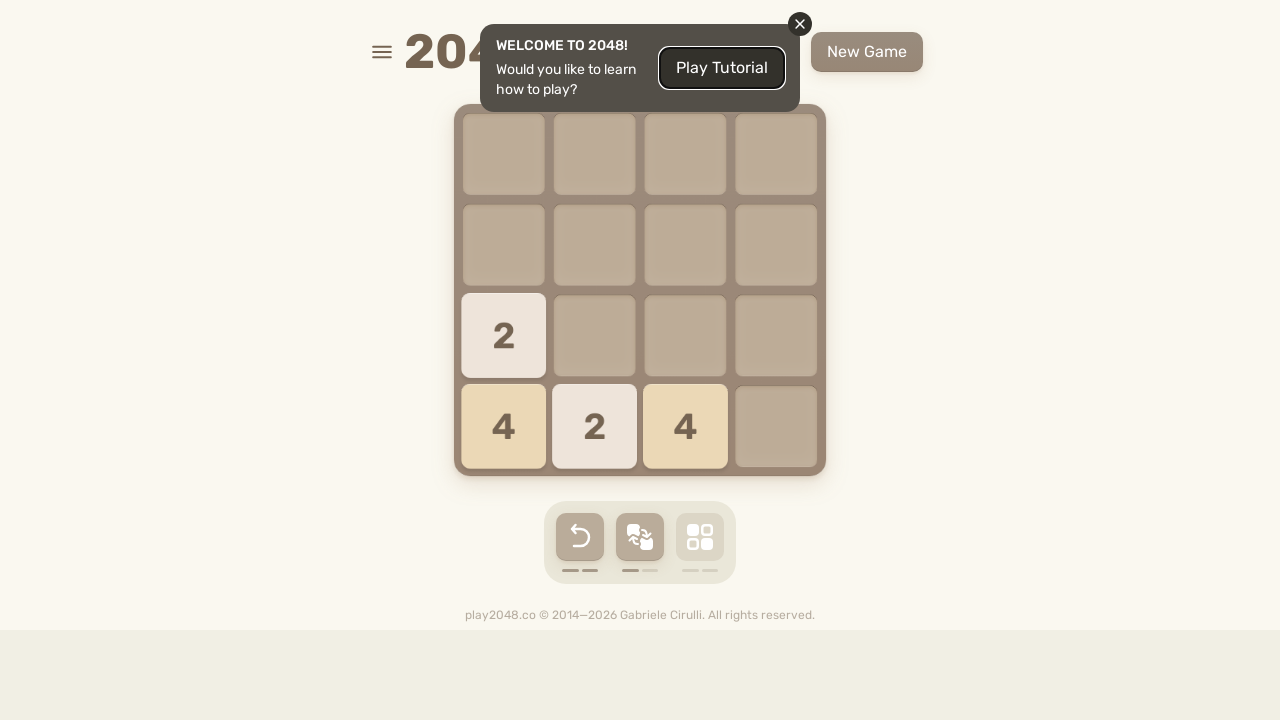

Pressed random arrow key to move tiles in 2048
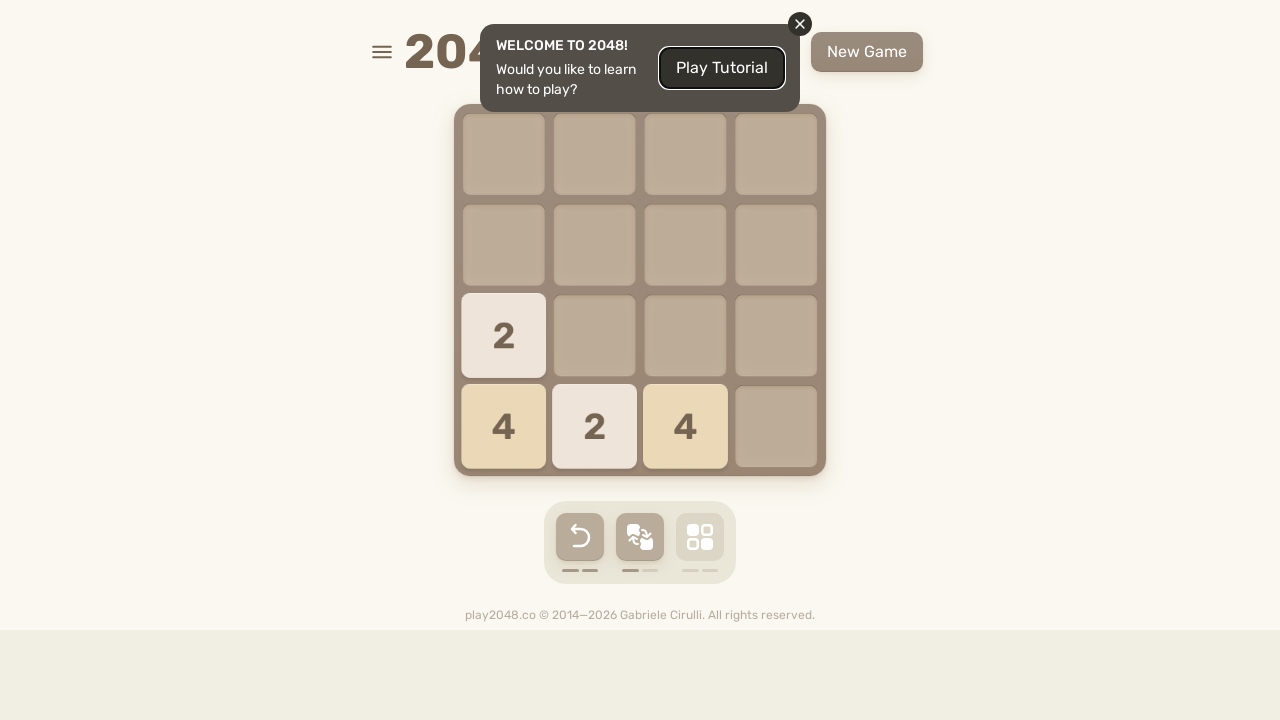

Waited 200ms for tiles to settle
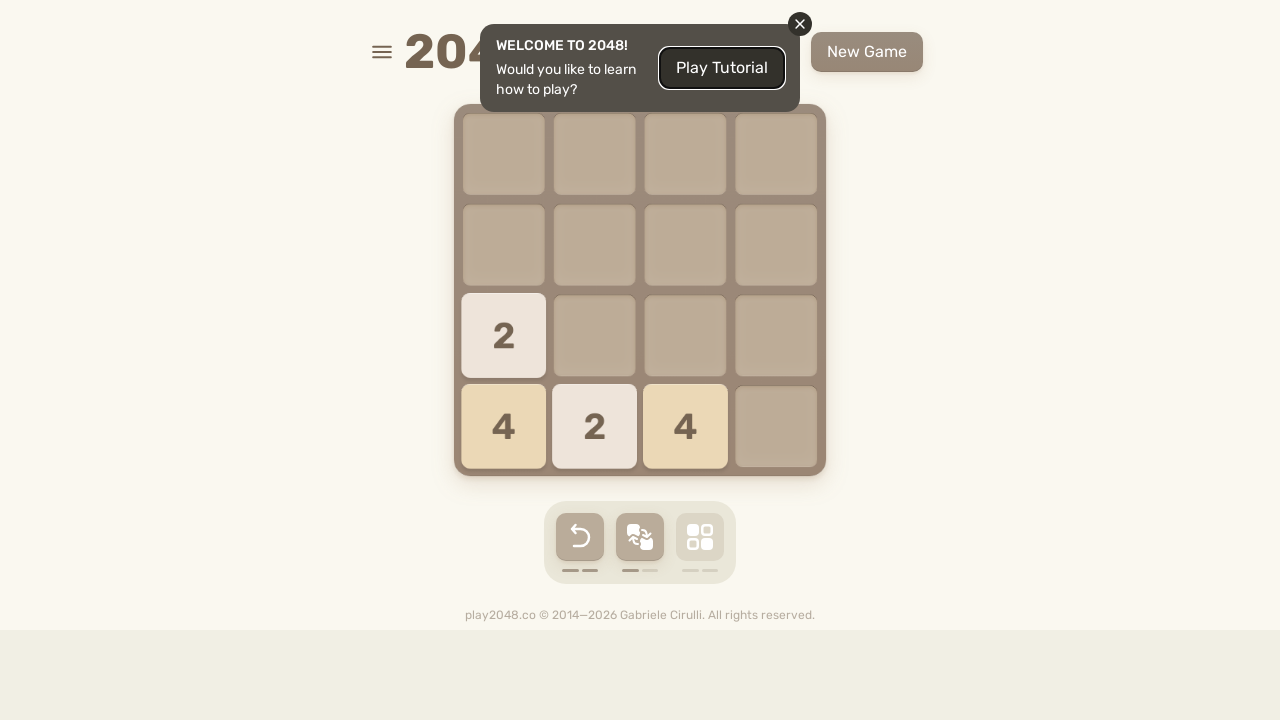

Pressed random arrow key to move tiles in 2048
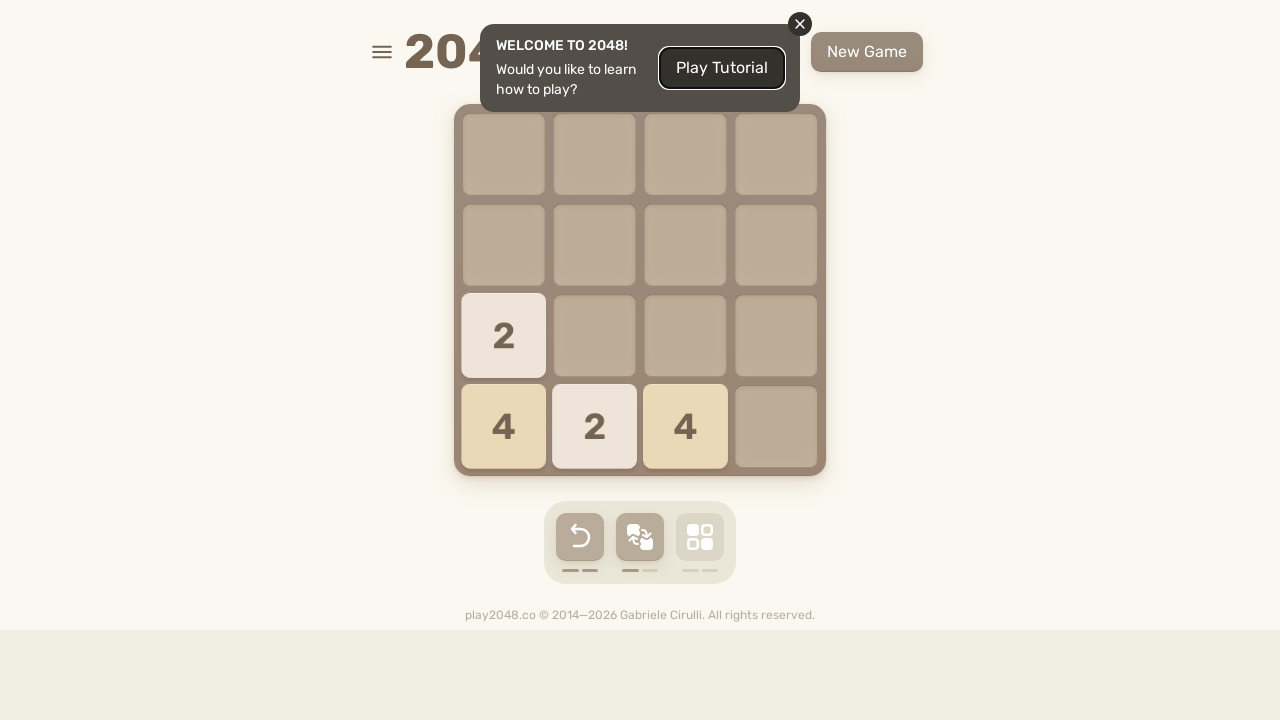

Waited 200ms for tiles to settle
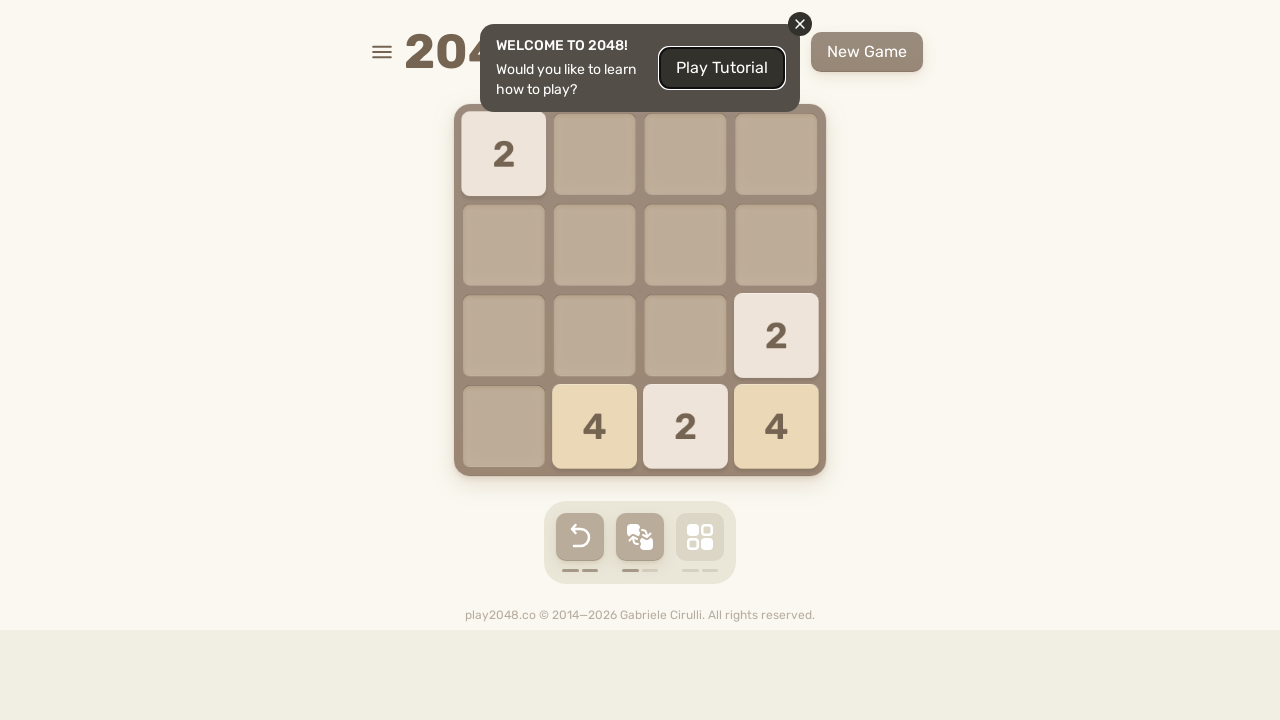

Pressed random arrow key to move tiles in 2048
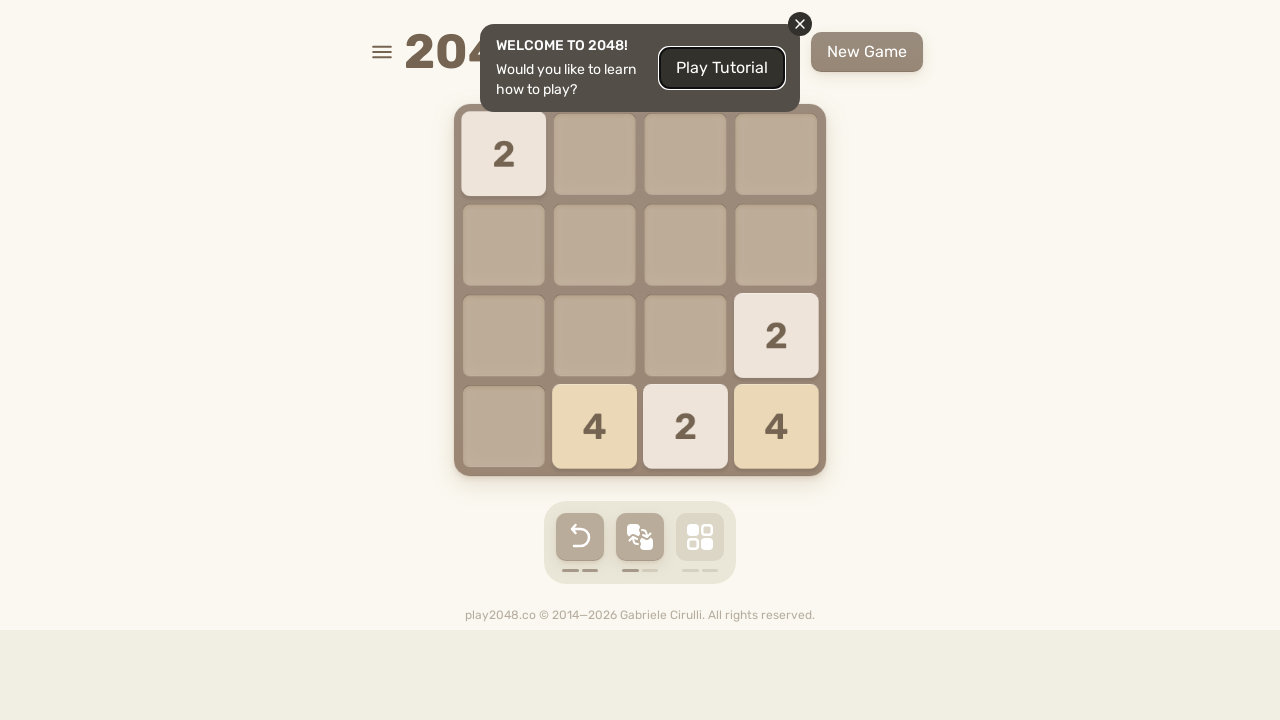

Waited 200ms for tiles to settle
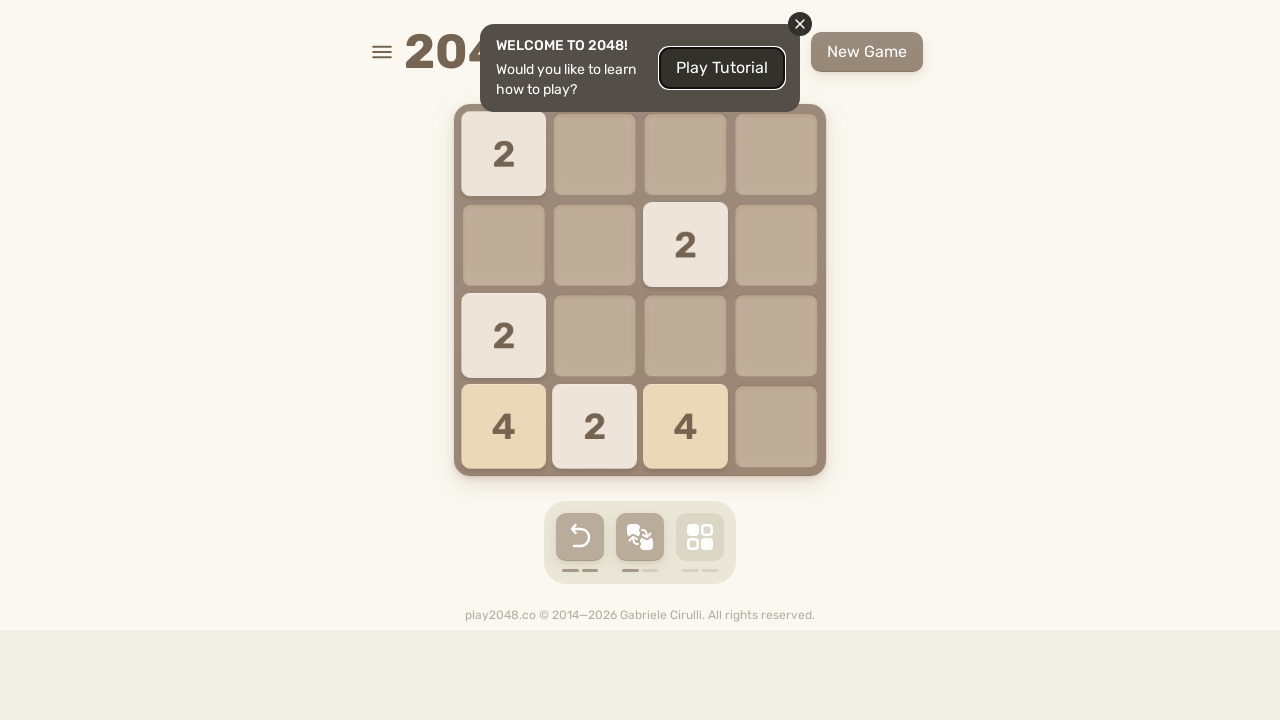

Pressed random arrow key to move tiles in 2048
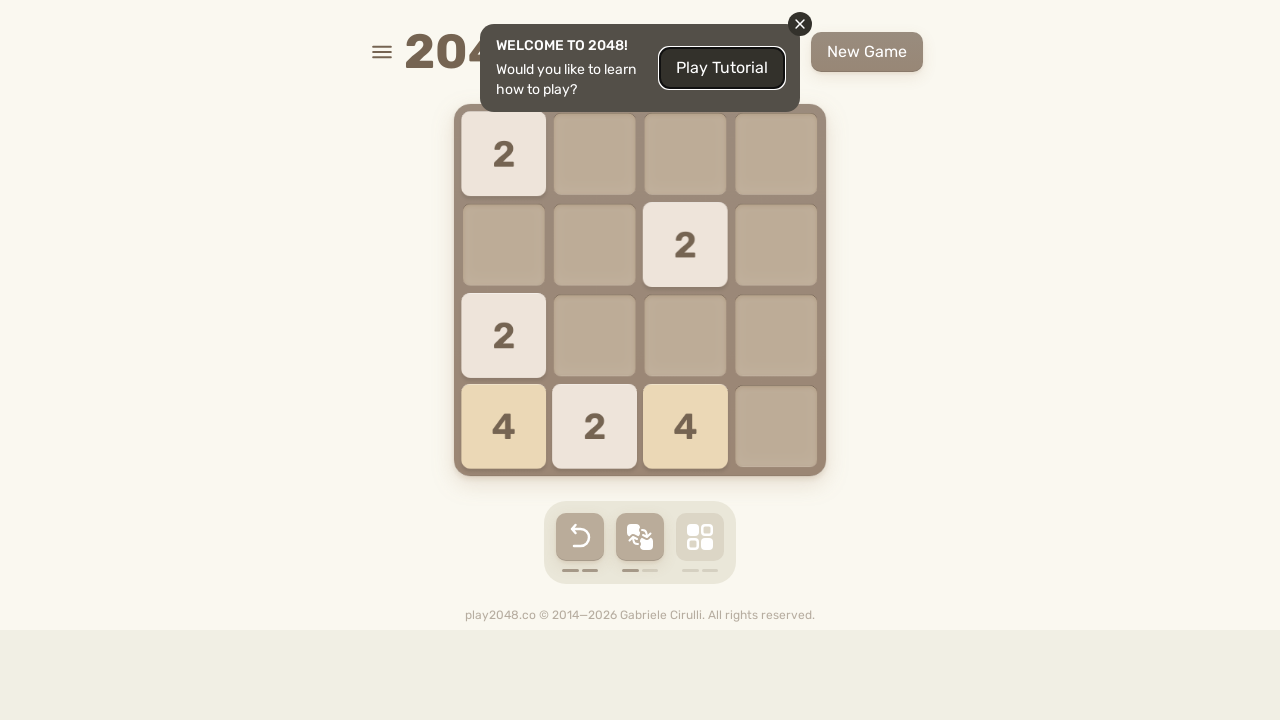

Waited 200ms for tiles to settle
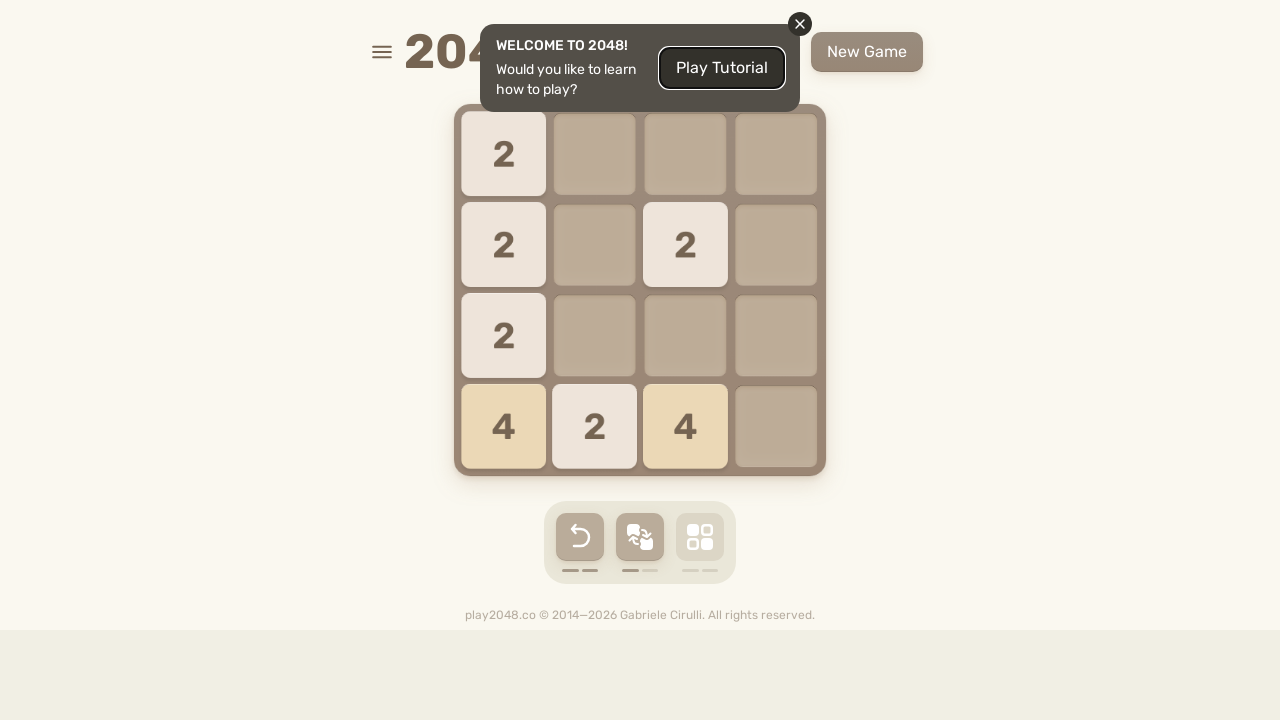

Pressed random arrow key to move tiles in 2048
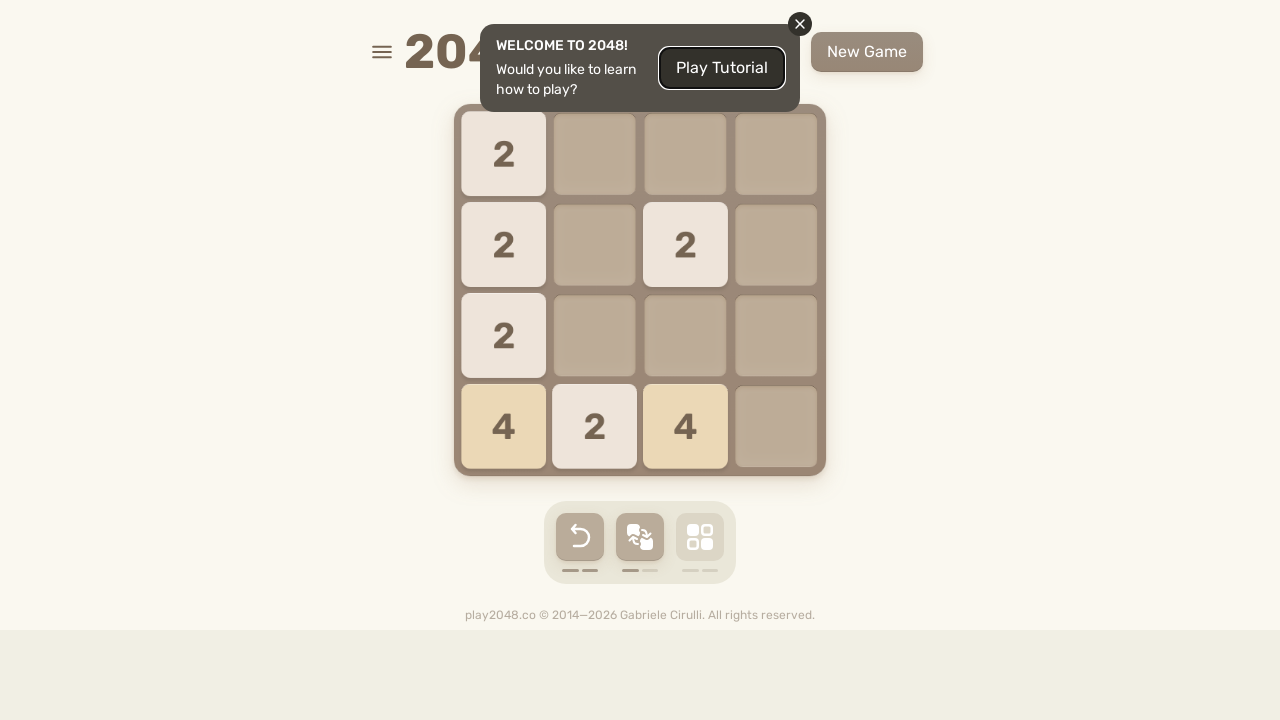

Waited 200ms for tiles to settle
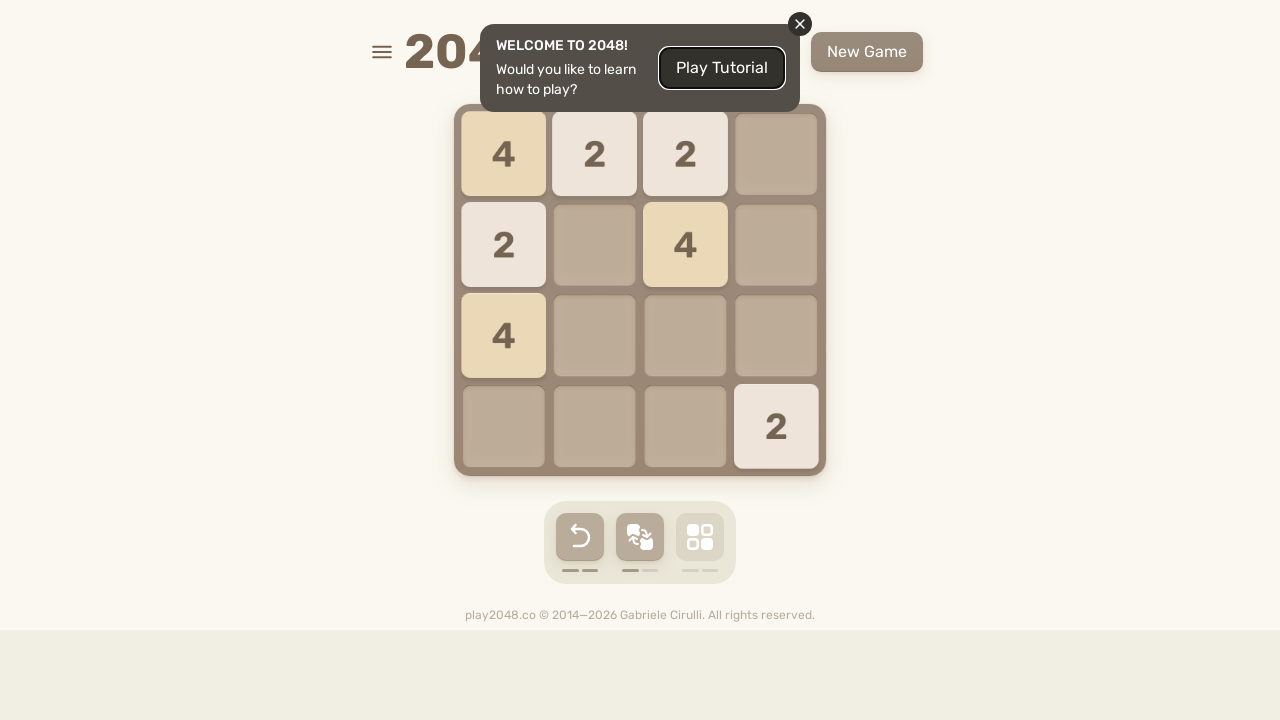

Pressed random arrow key to move tiles in 2048
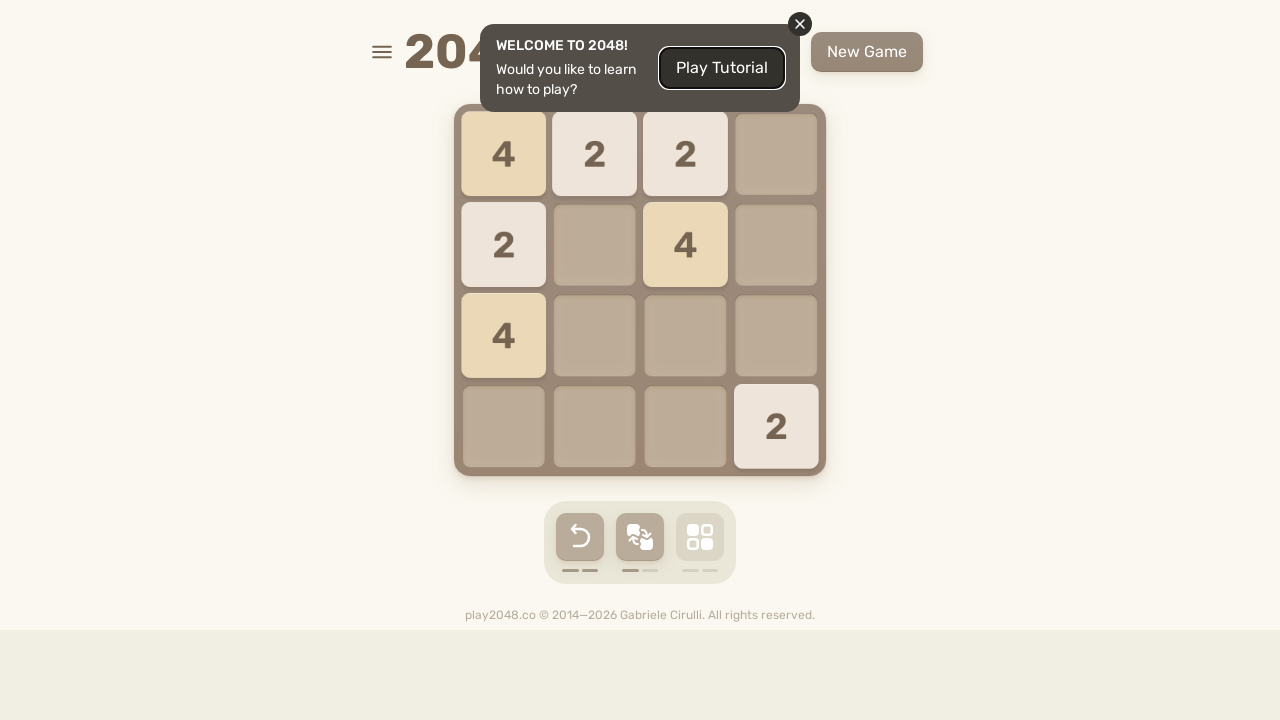

Waited 200ms for tiles to settle
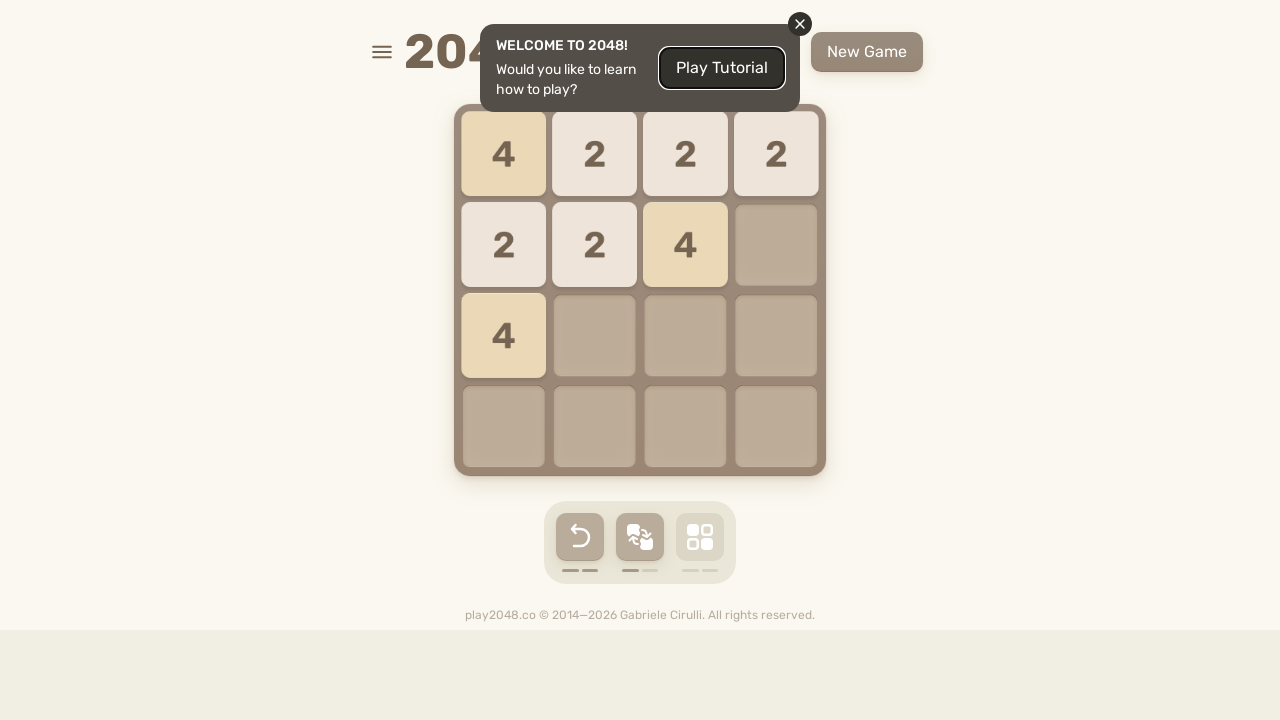

Pressed random arrow key to move tiles in 2048
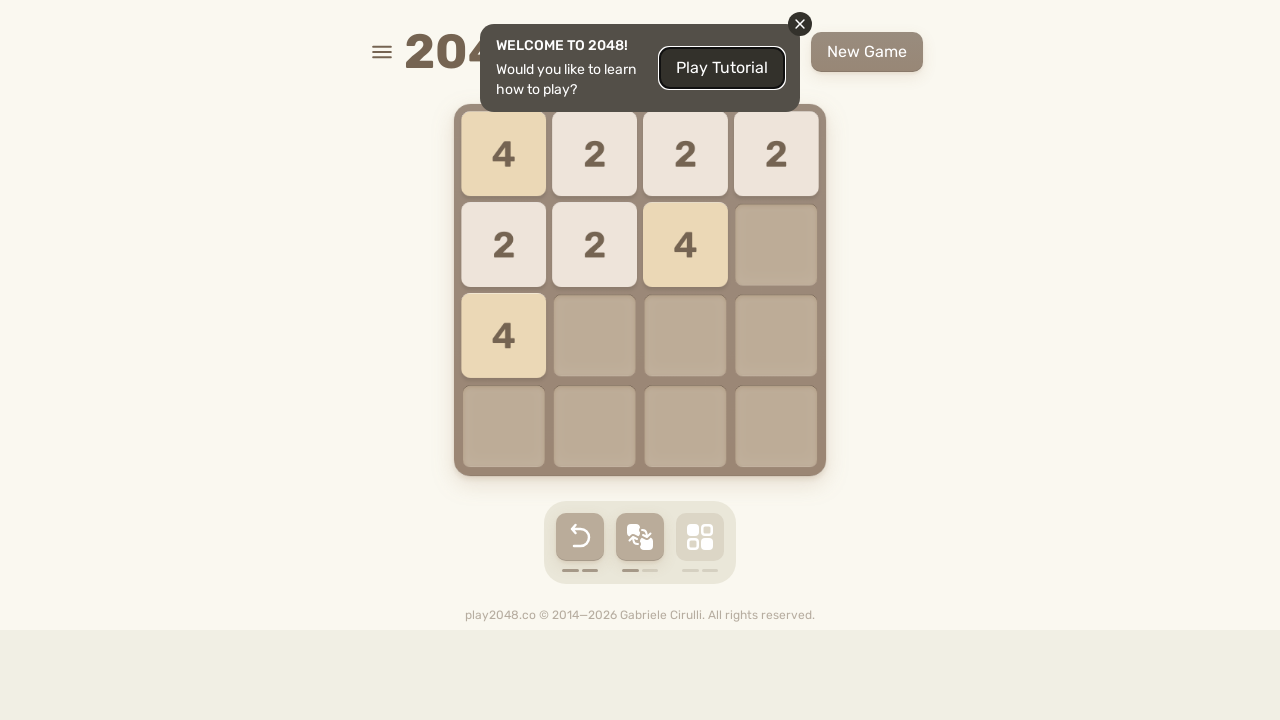

Waited 200ms for tiles to settle
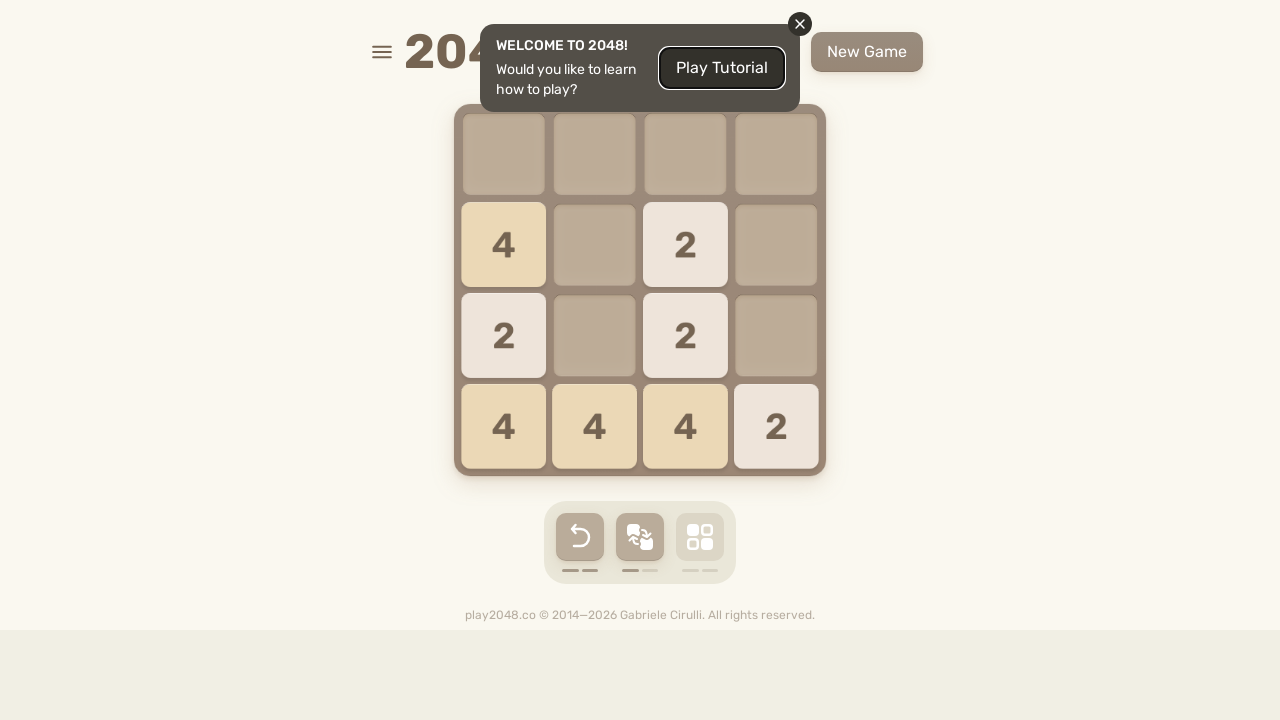

Pressed random arrow key to move tiles in 2048
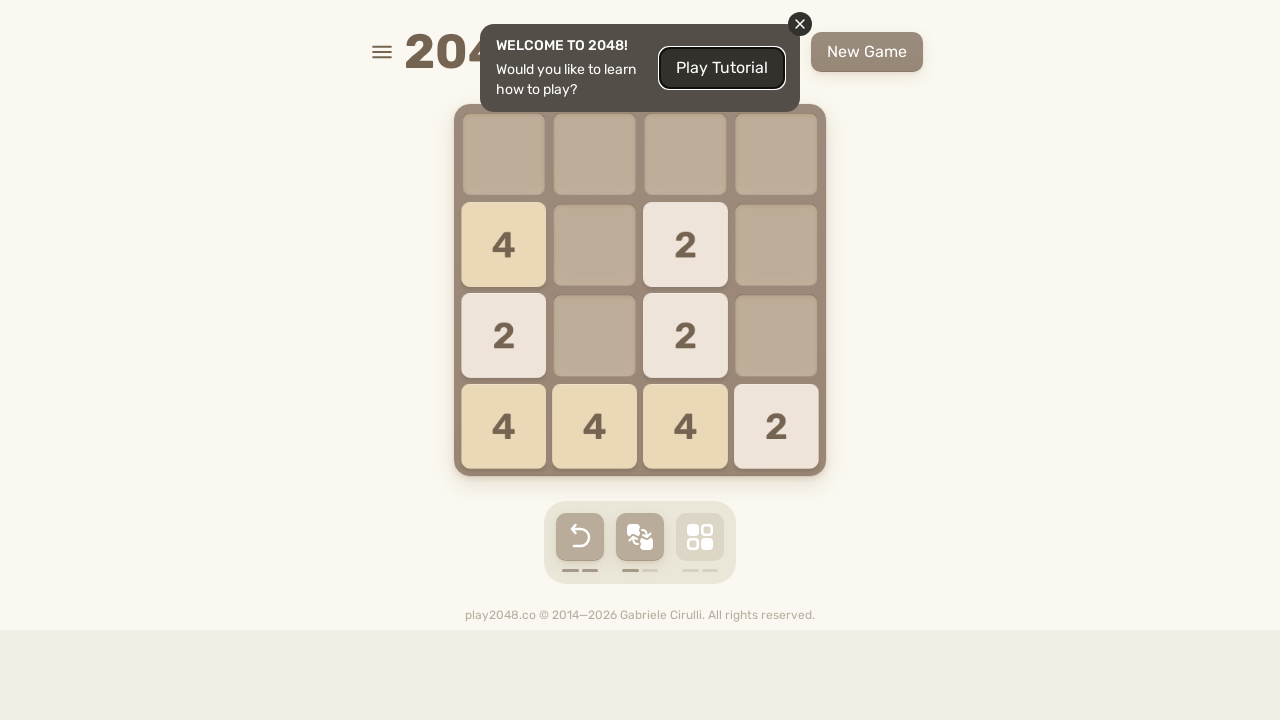

Waited 200ms for tiles to settle
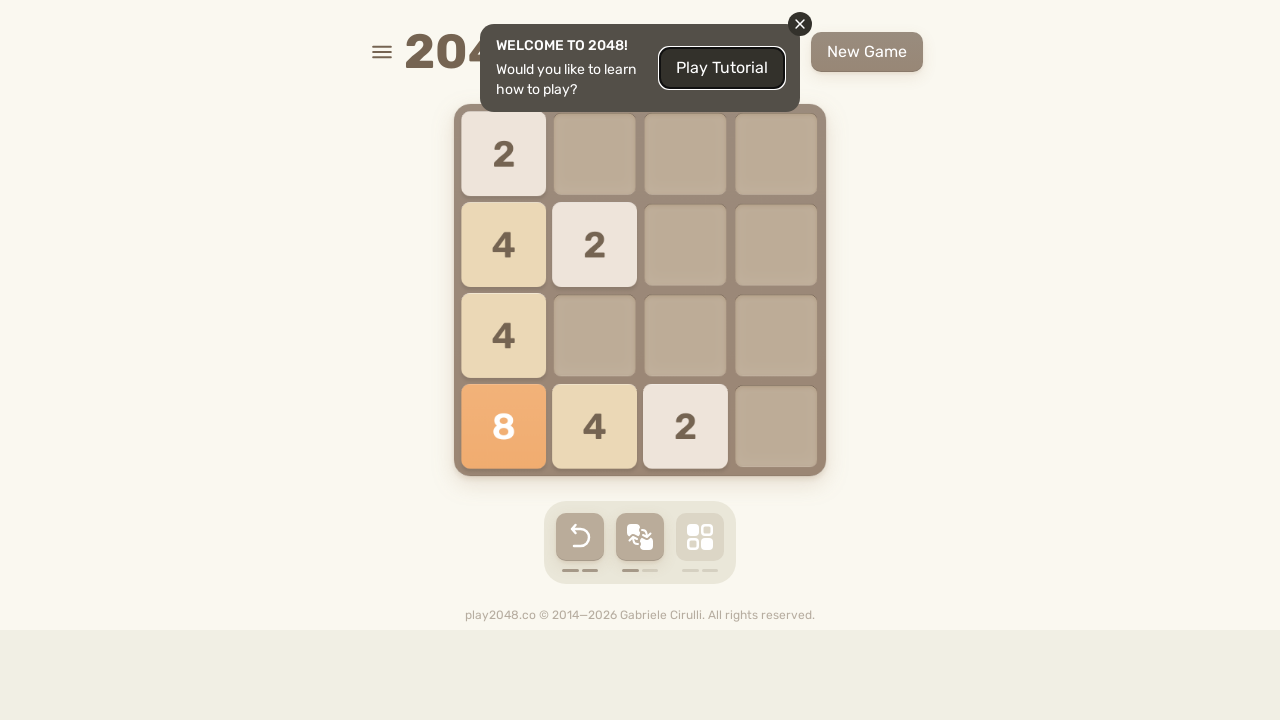

Pressed random arrow key to move tiles in 2048
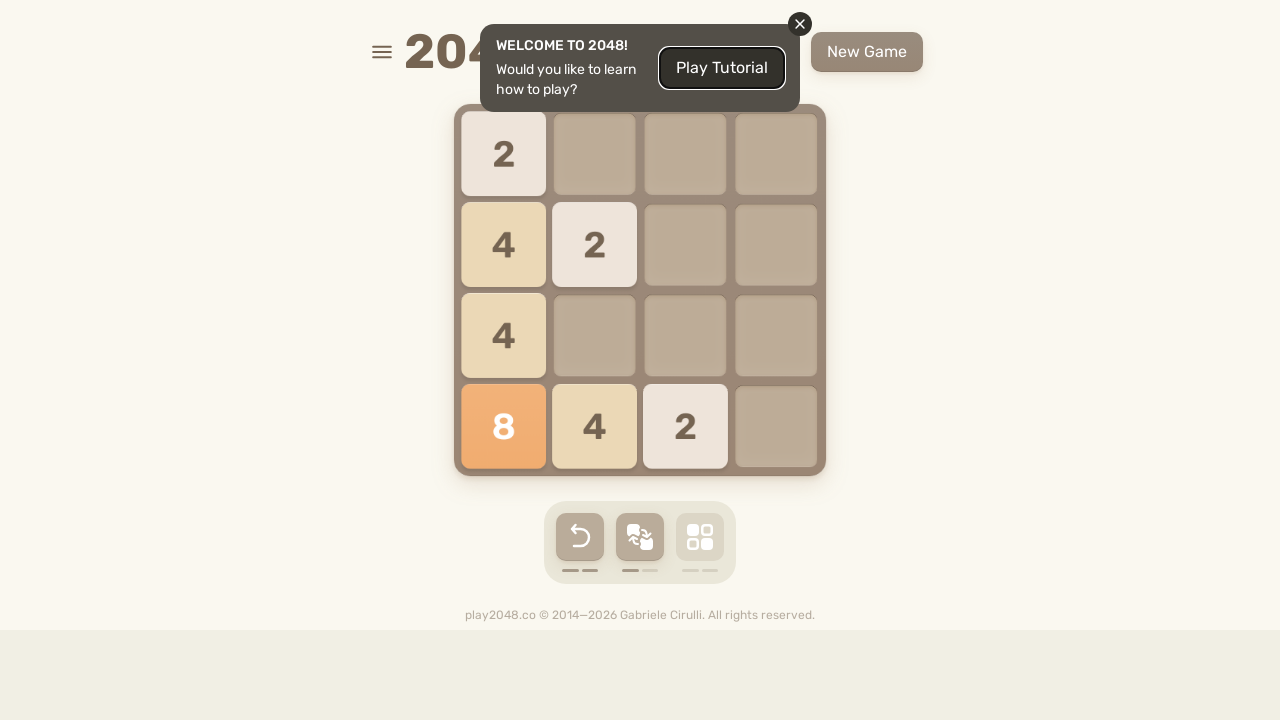

Waited 200ms for tiles to settle
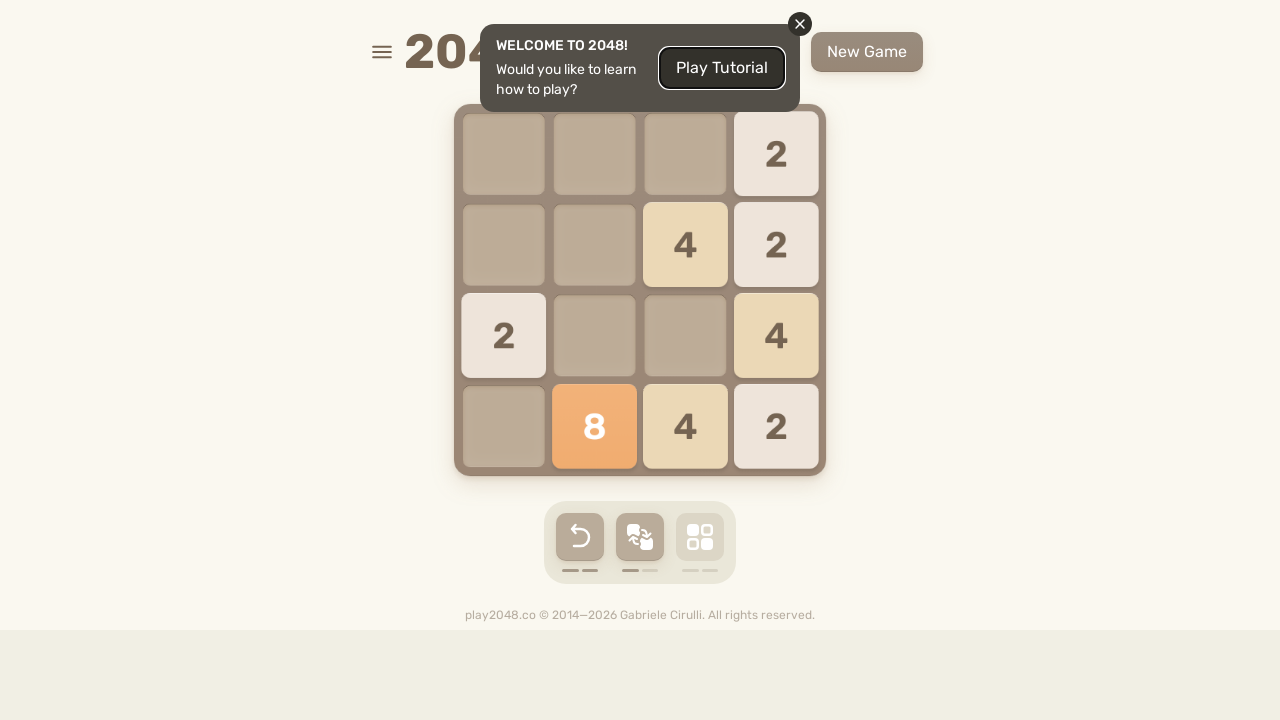

Pressed random arrow key to move tiles in 2048
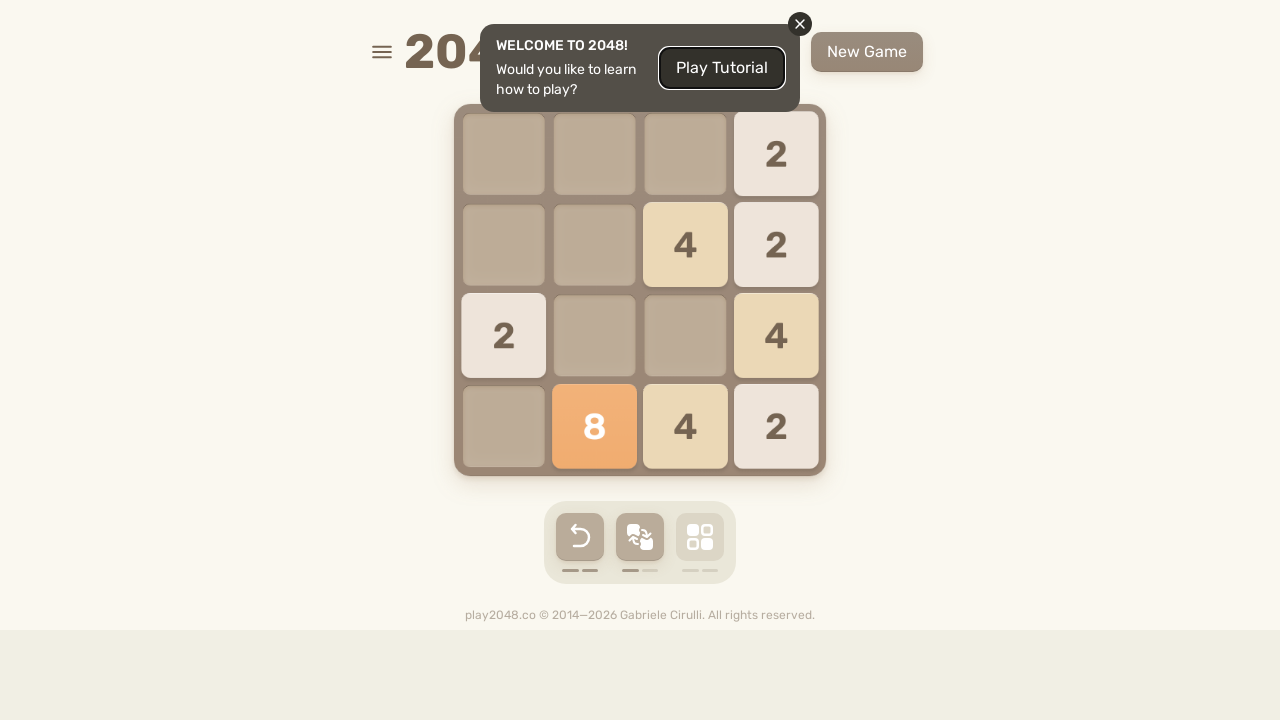

Waited 200ms for tiles to settle
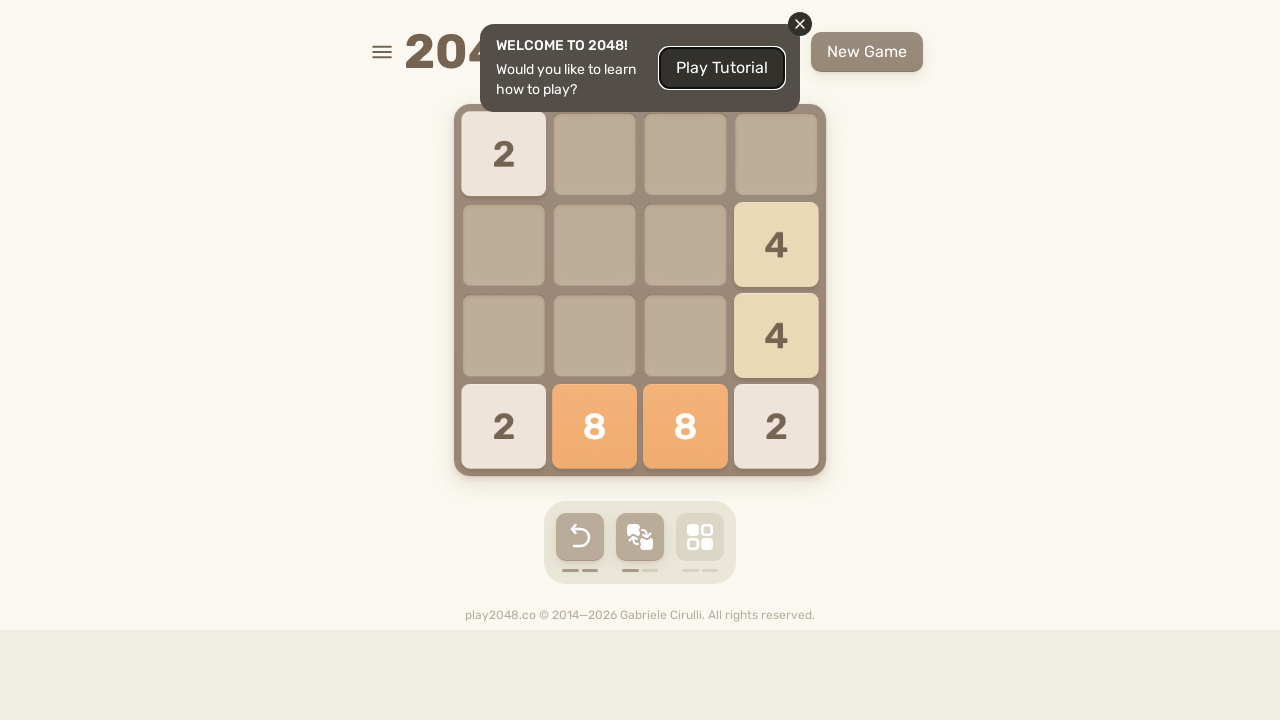

Pressed random arrow key to move tiles in 2048
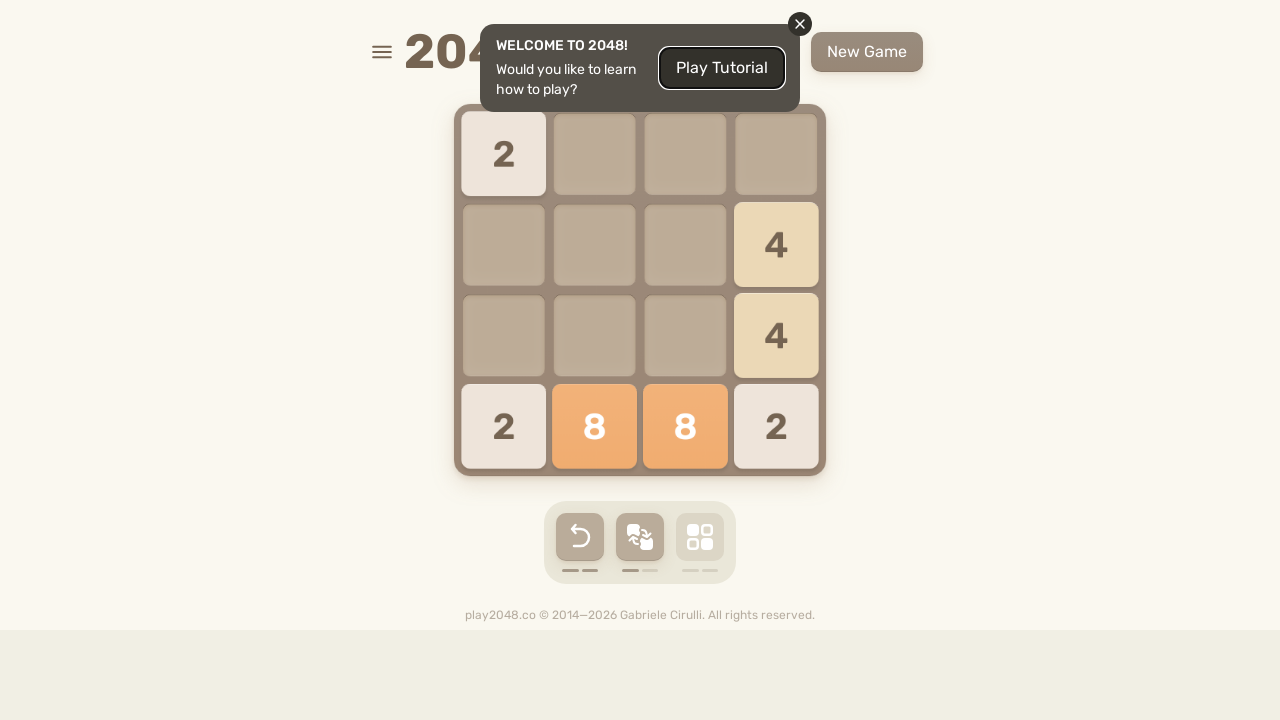

Waited 200ms for tiles to settle
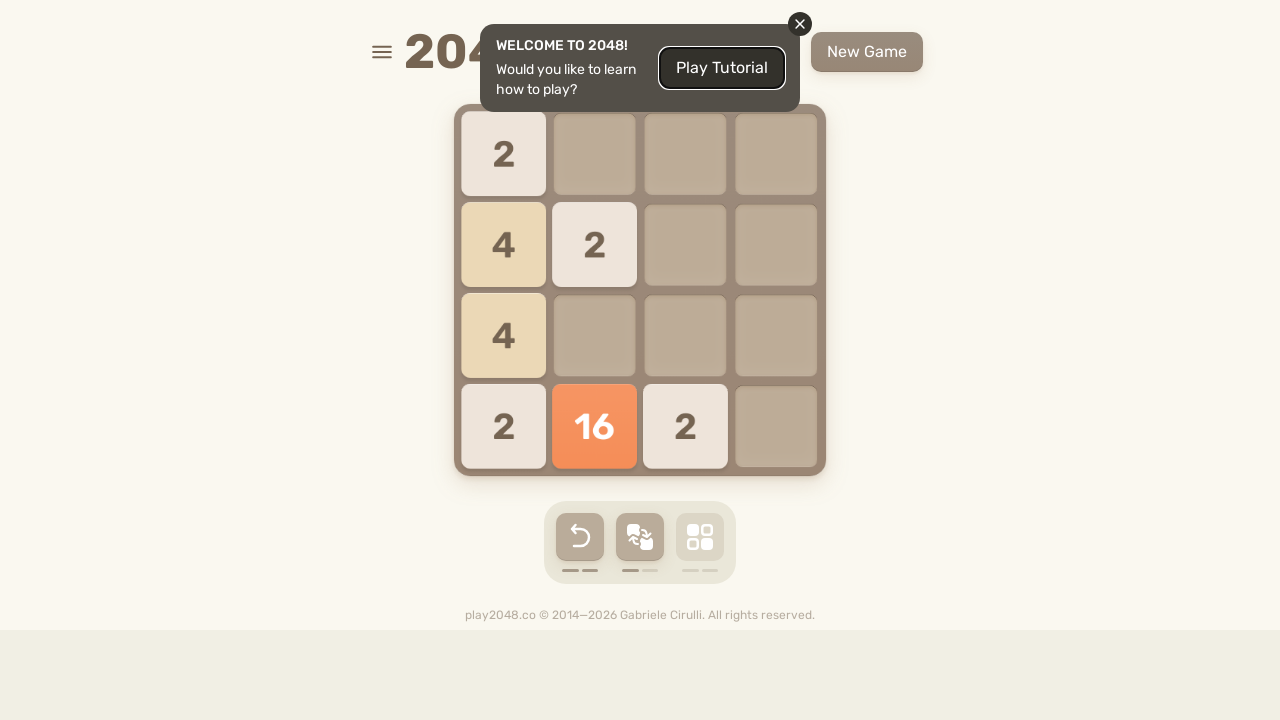

Pressed random arrow key to move tiles in 2048
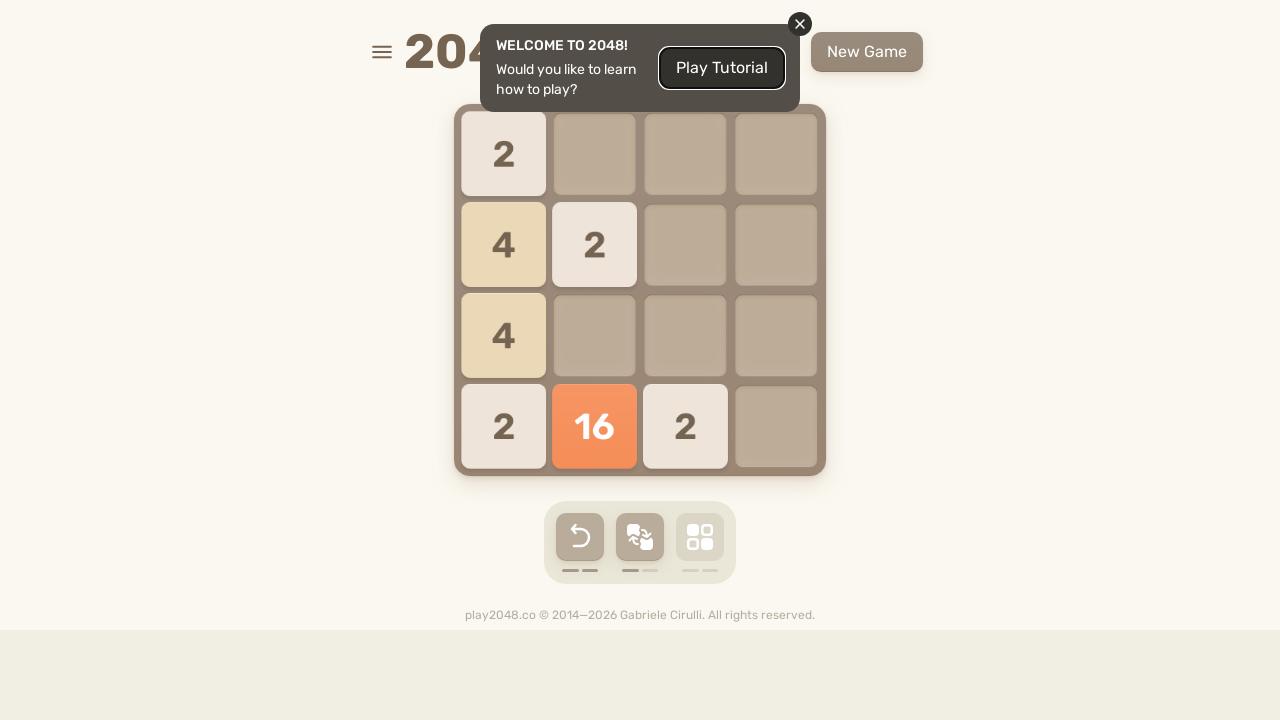

Waited 200ms for tiles to settle
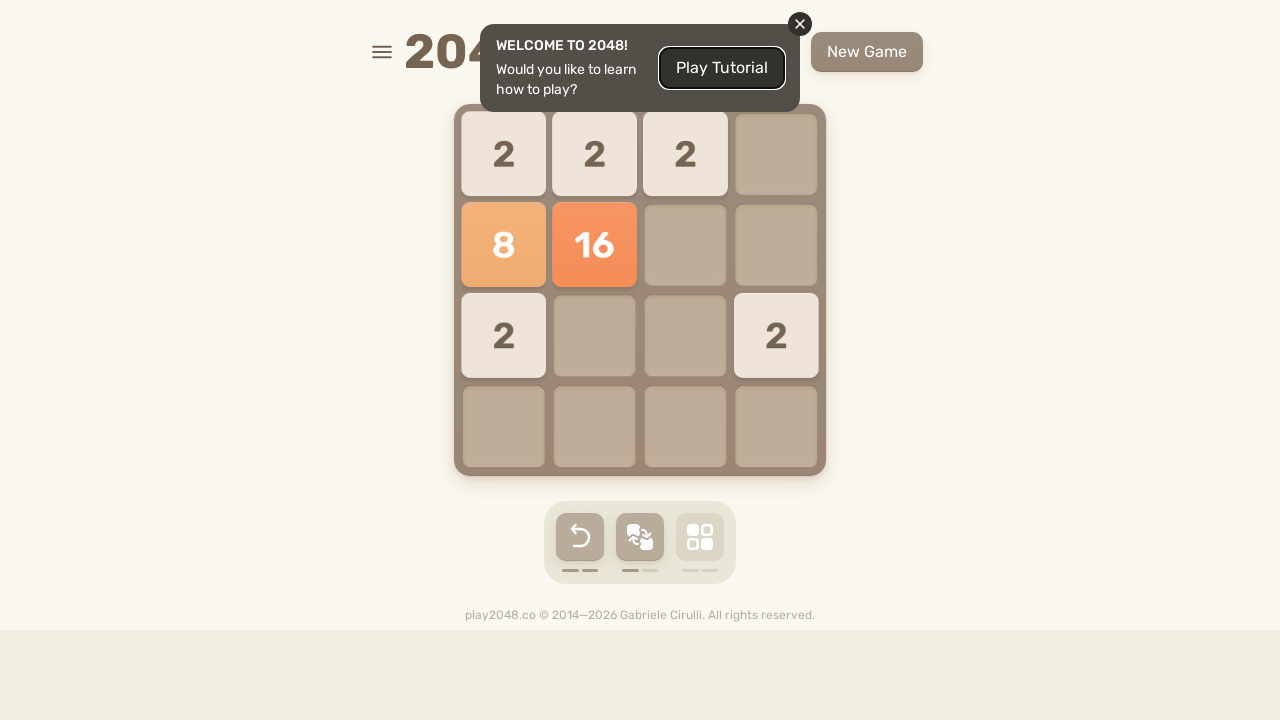

Pressed random arrow key to move tiles in 2048
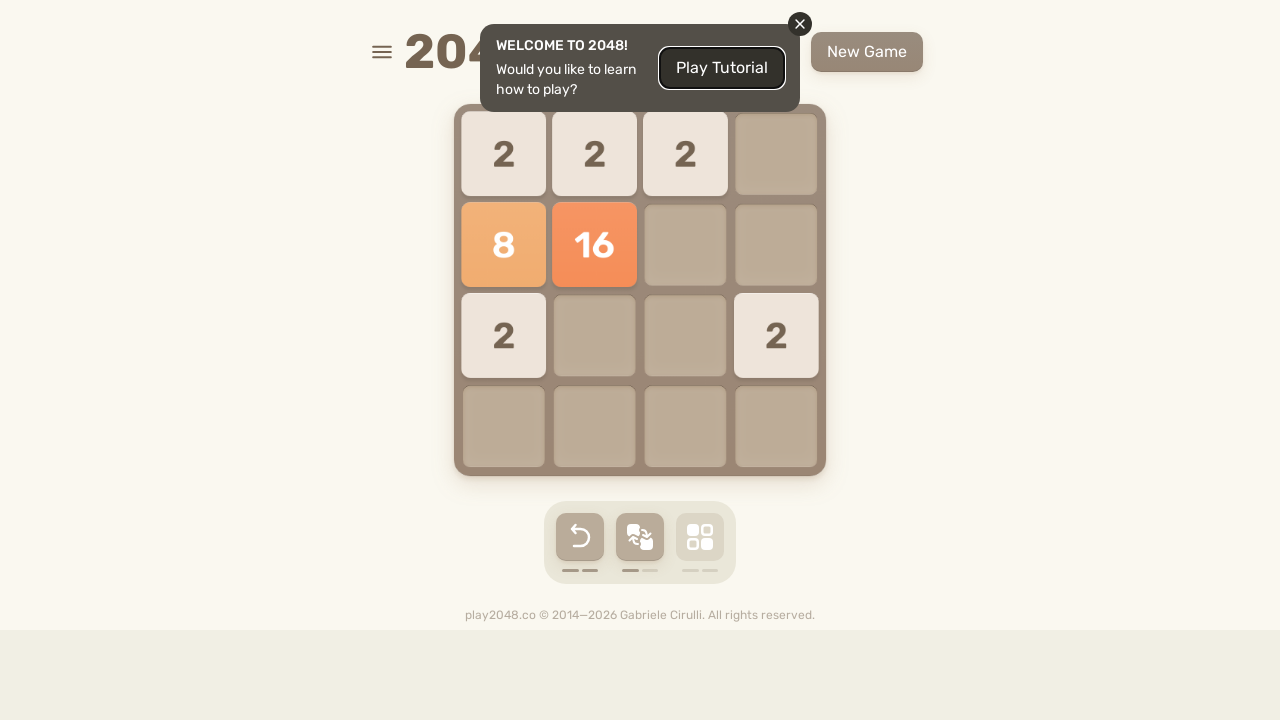

Waited 200ms for tiles to settle
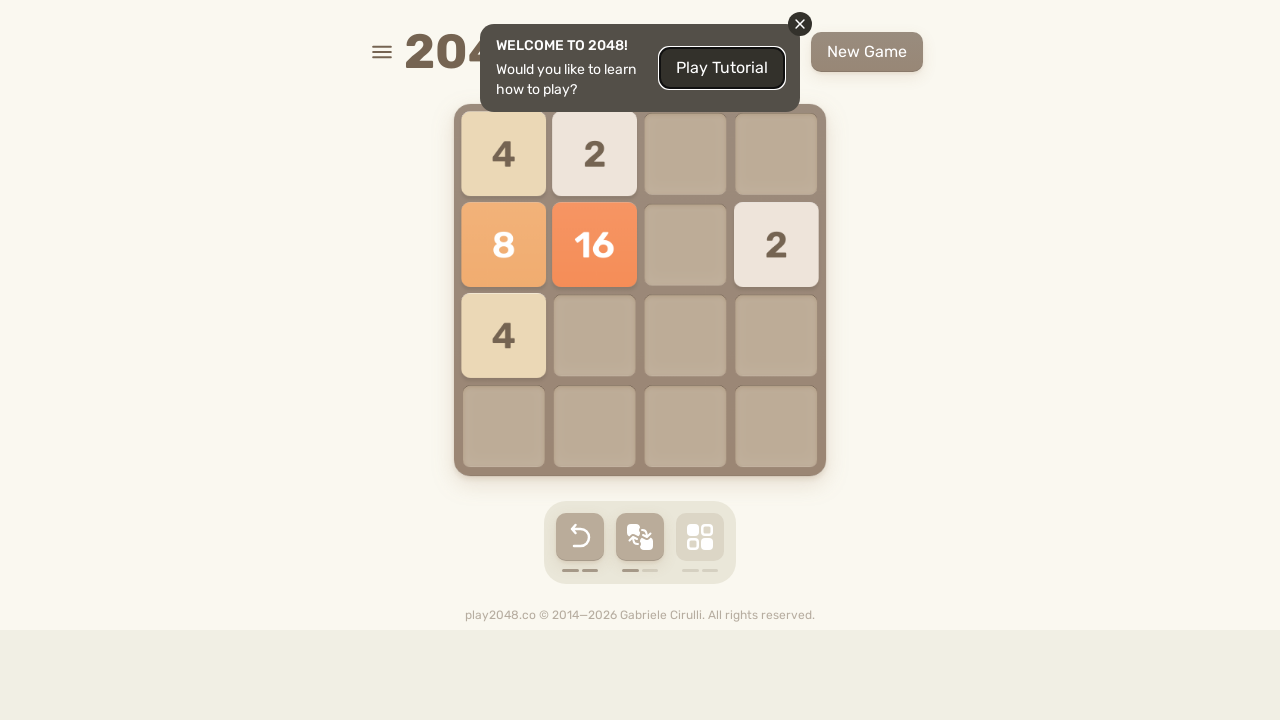

Pressed random arrow key to move tiles in 2048
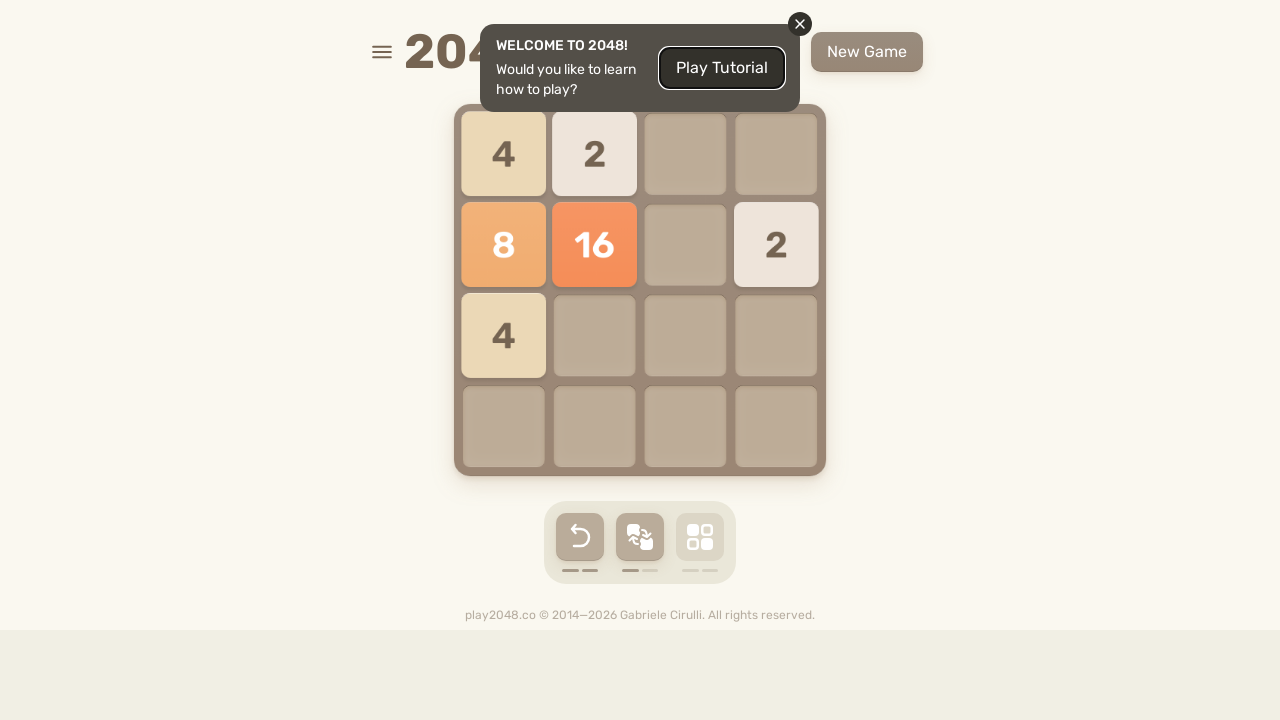

Waited 200ms for tiles to settle
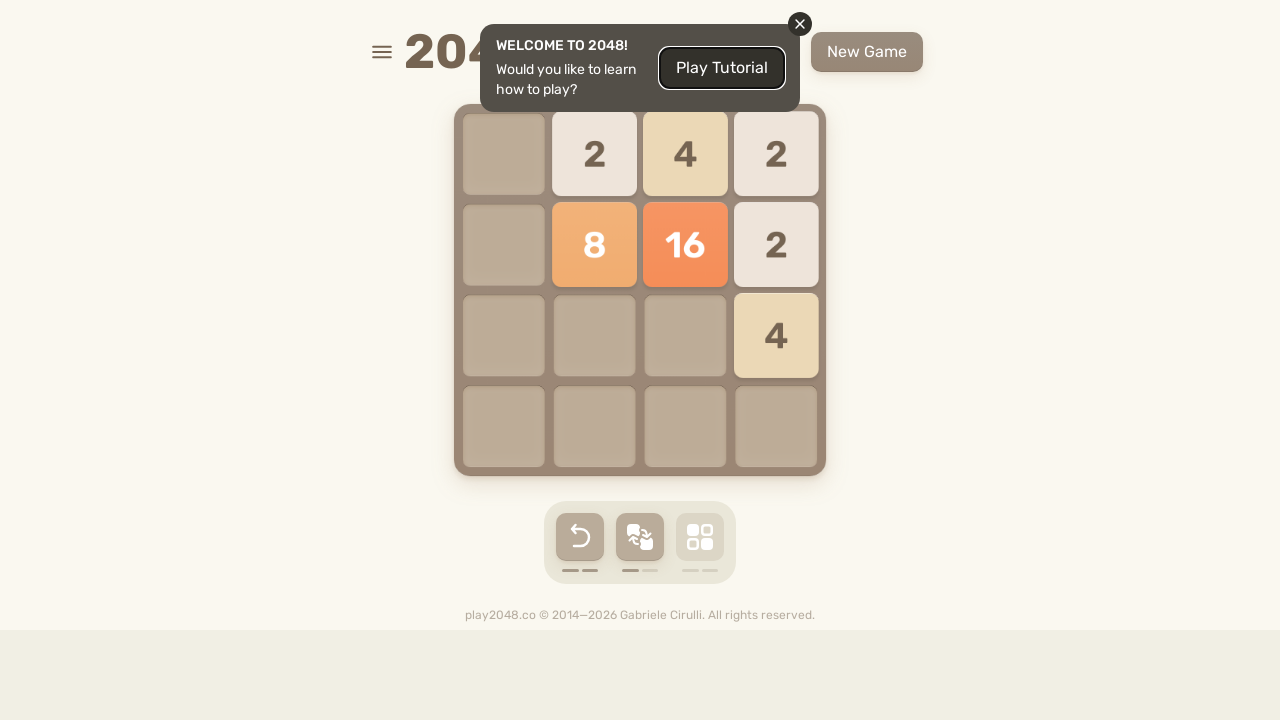

Pressed random arrow key to move tiles in 2048
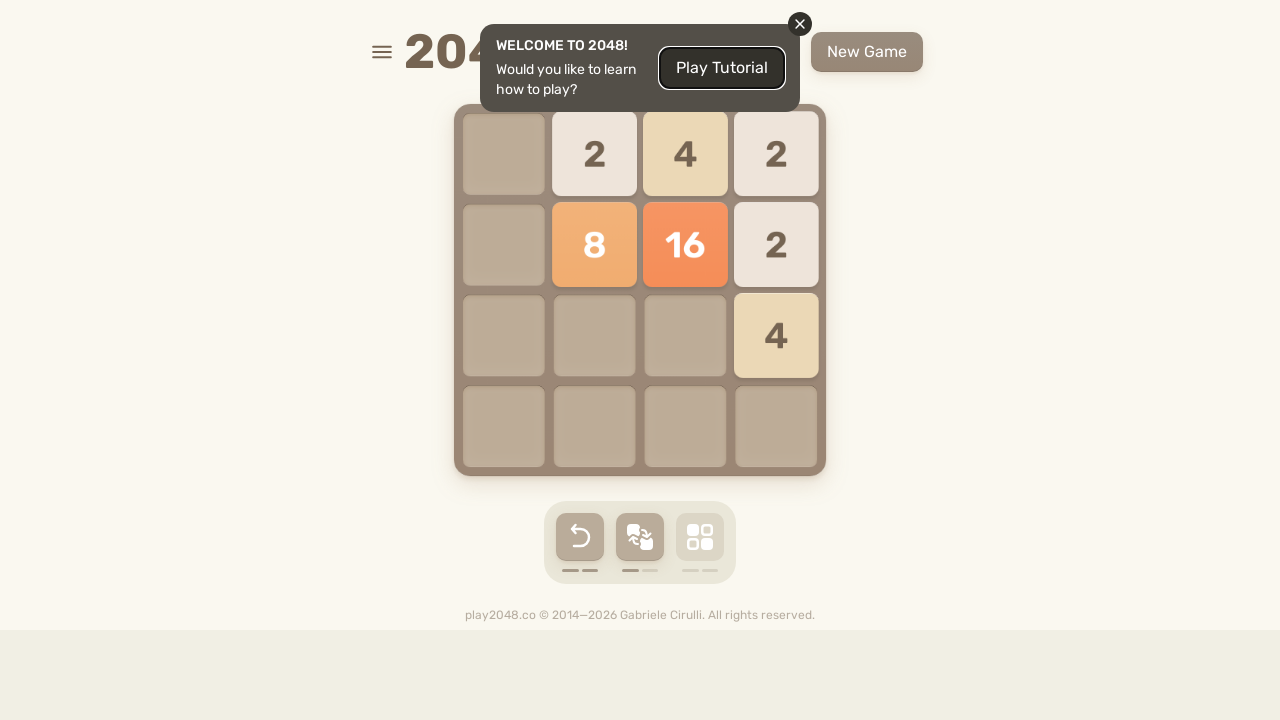

Waited 200ms for tiles to settle
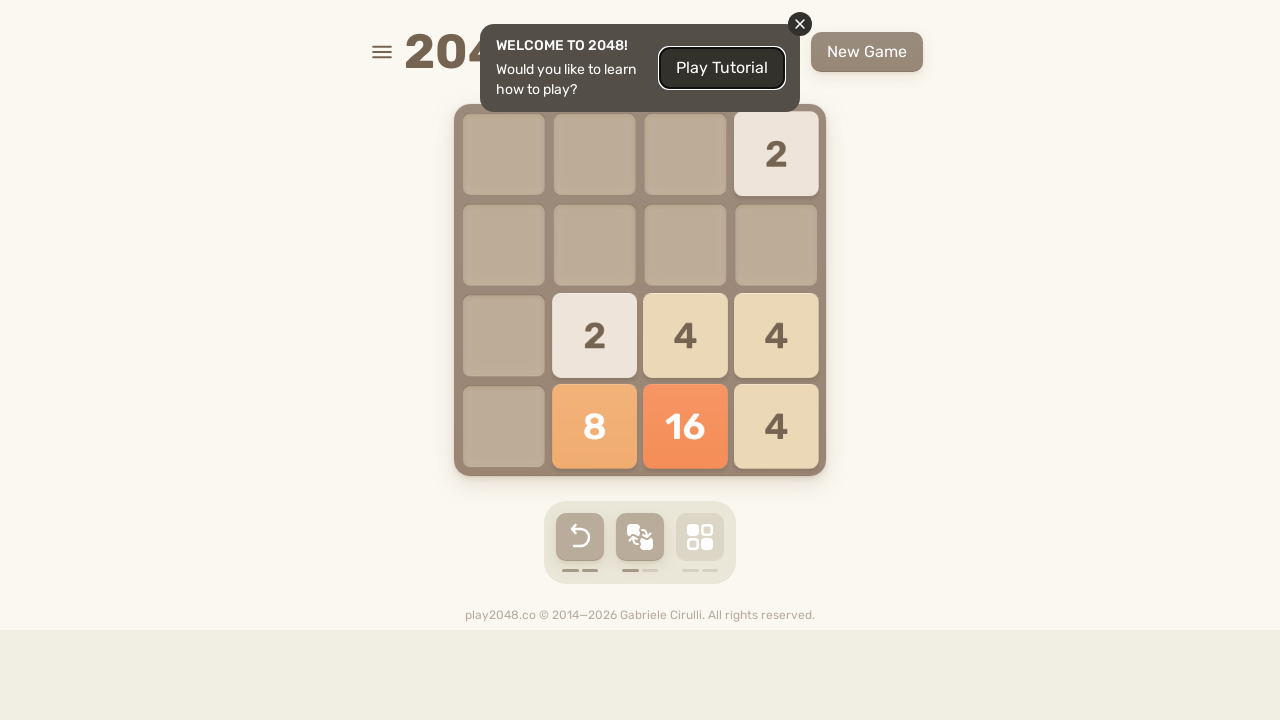

Pressed random arrow key to move tiles in 2048
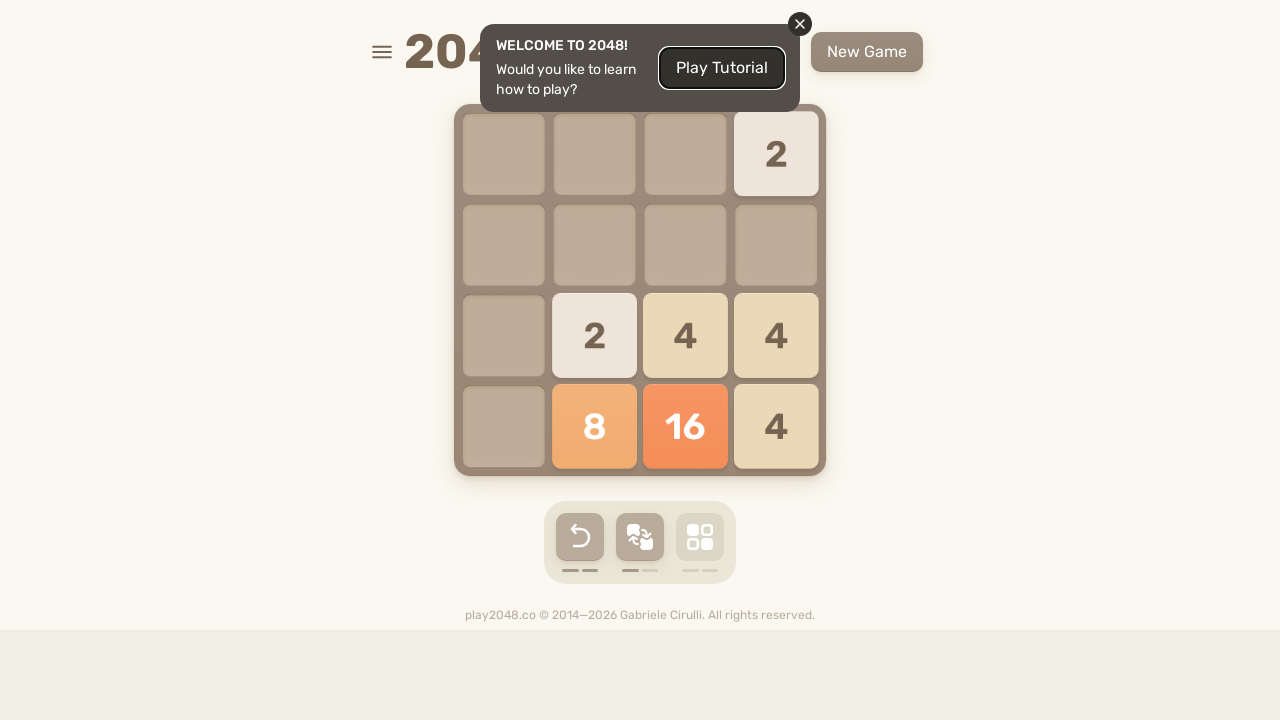

Waited 200ms for tiles to settle
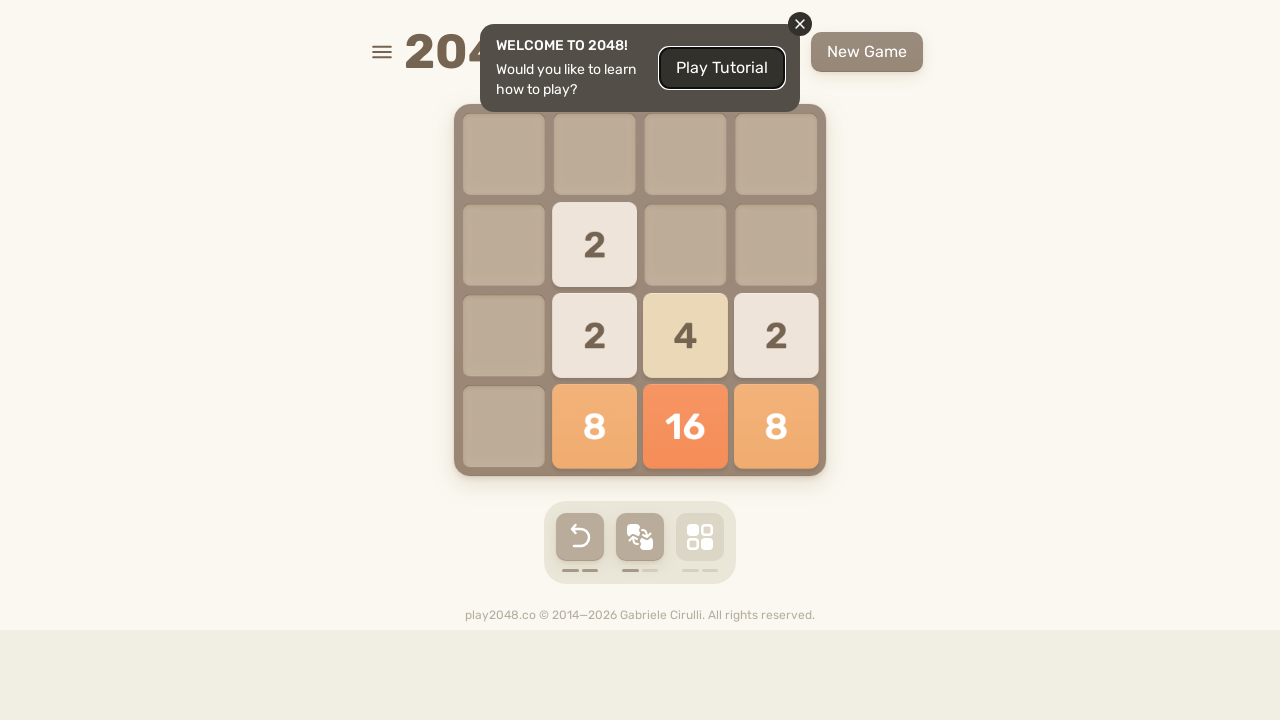

Pressed random arrow key to move tiles in 2048
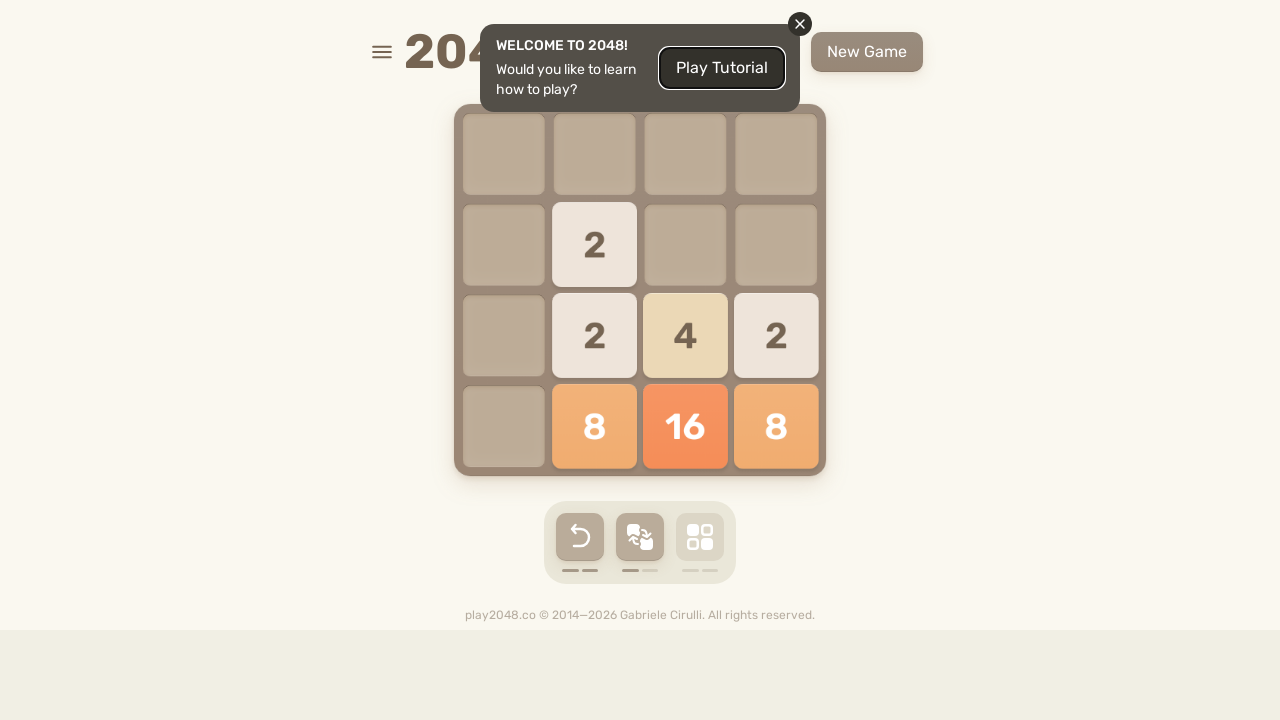

Waited 200ms for tiles to settle
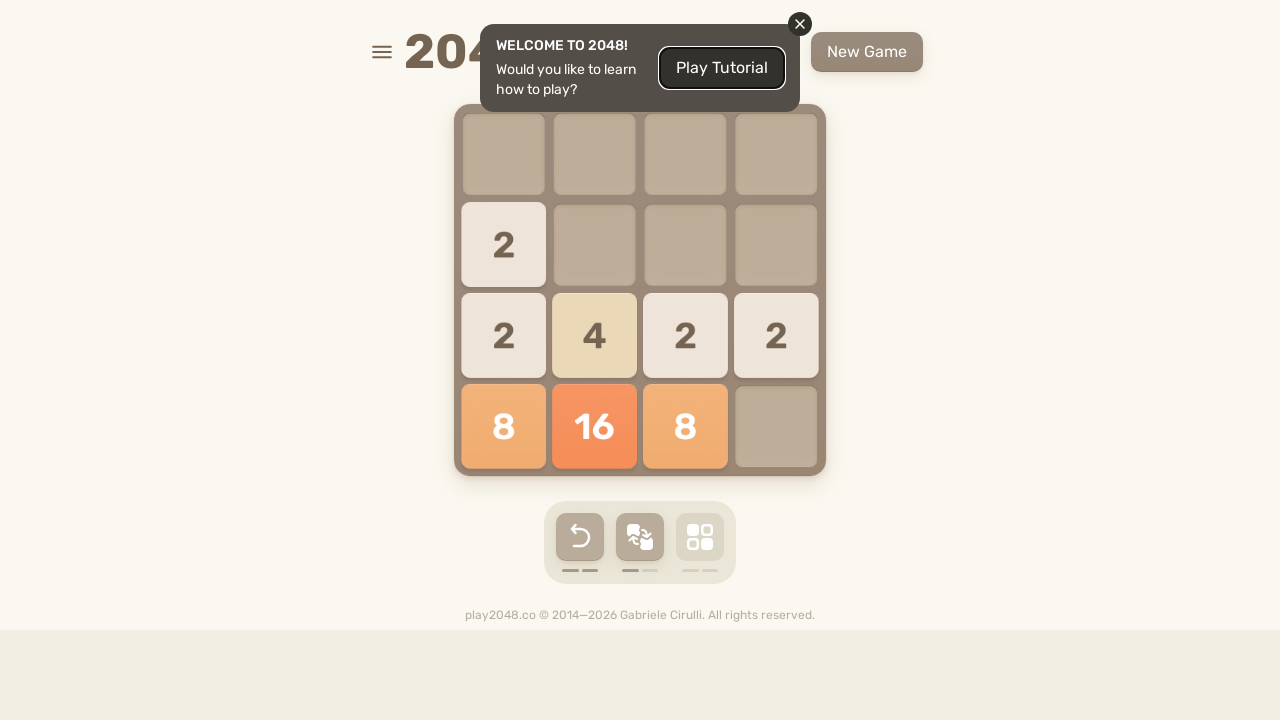

Pressed random arrow key to move tiles in 2048
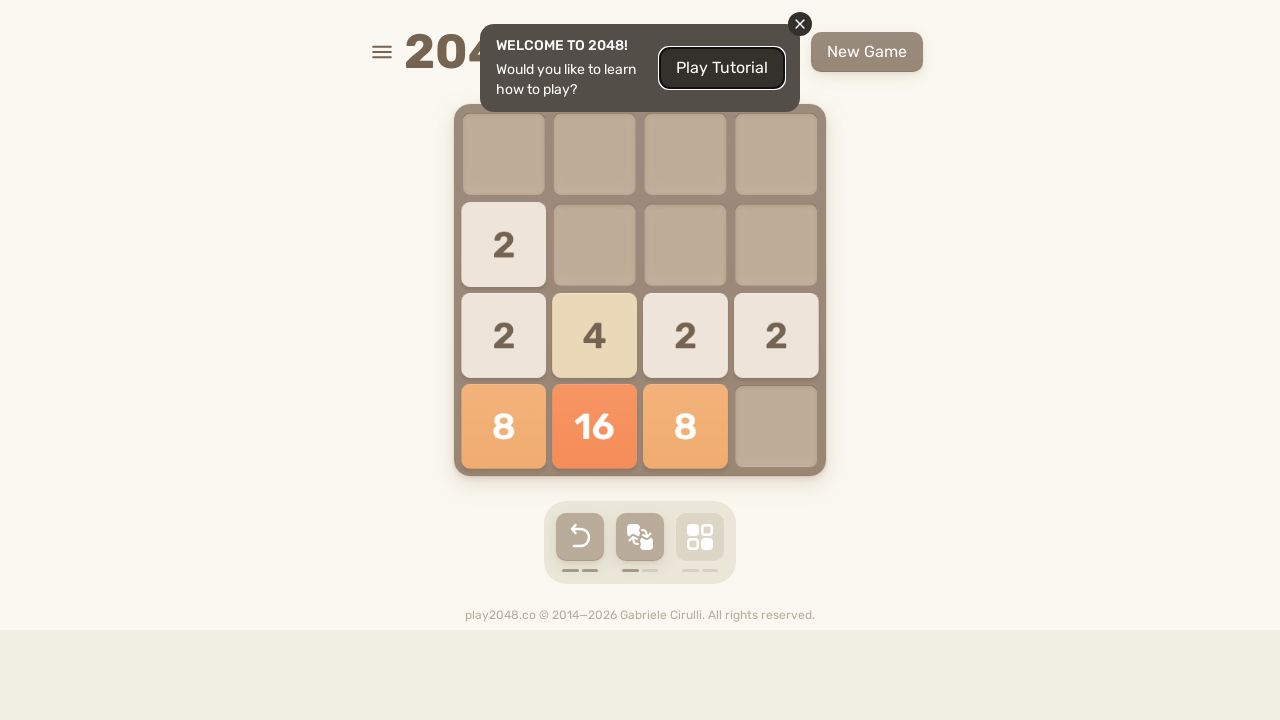

Waited 200ms for tiles to settle
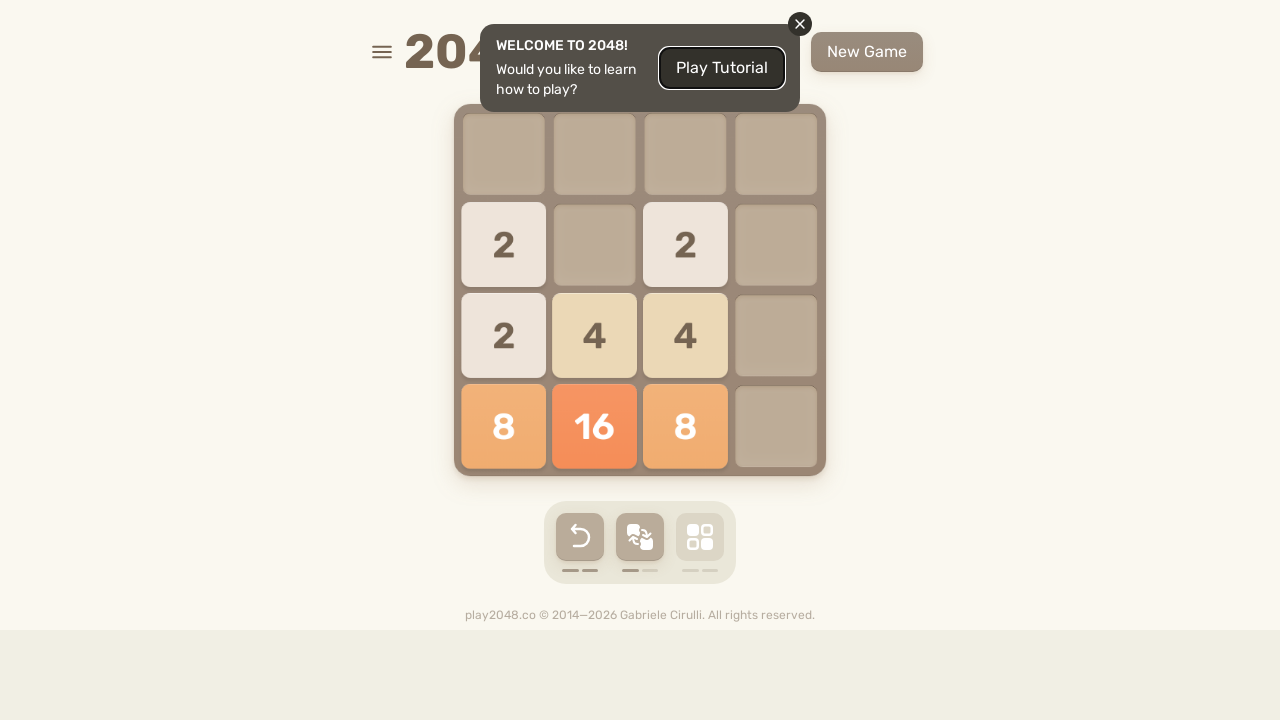

Pressed random arrow key to move tiles in 2048
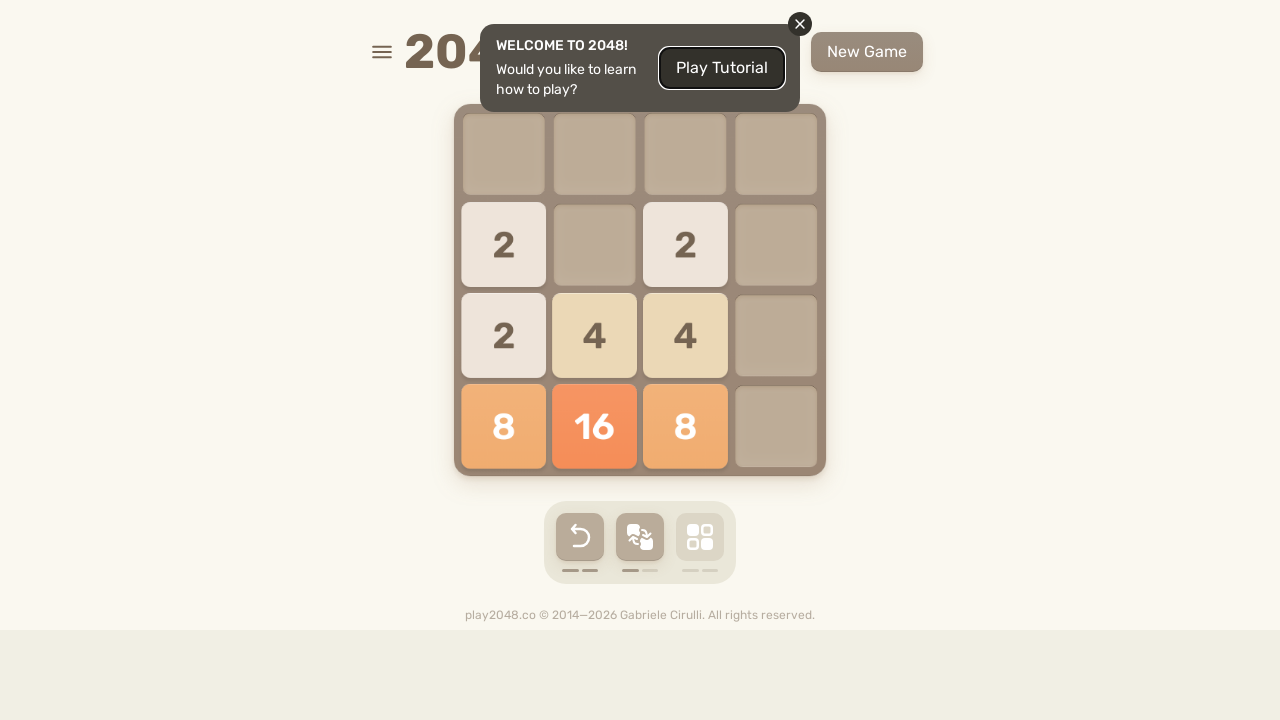

Waited 200ms for tiles to settle
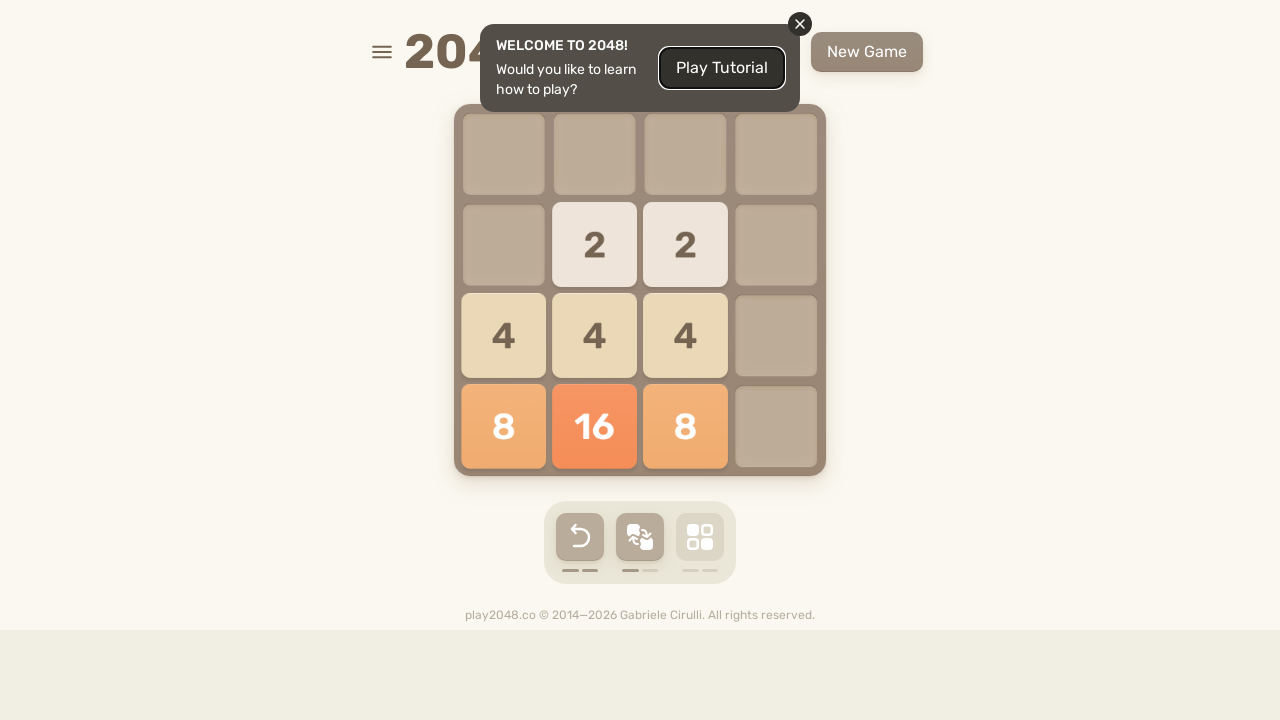

Pressed random arrow key to move tiles in 2048
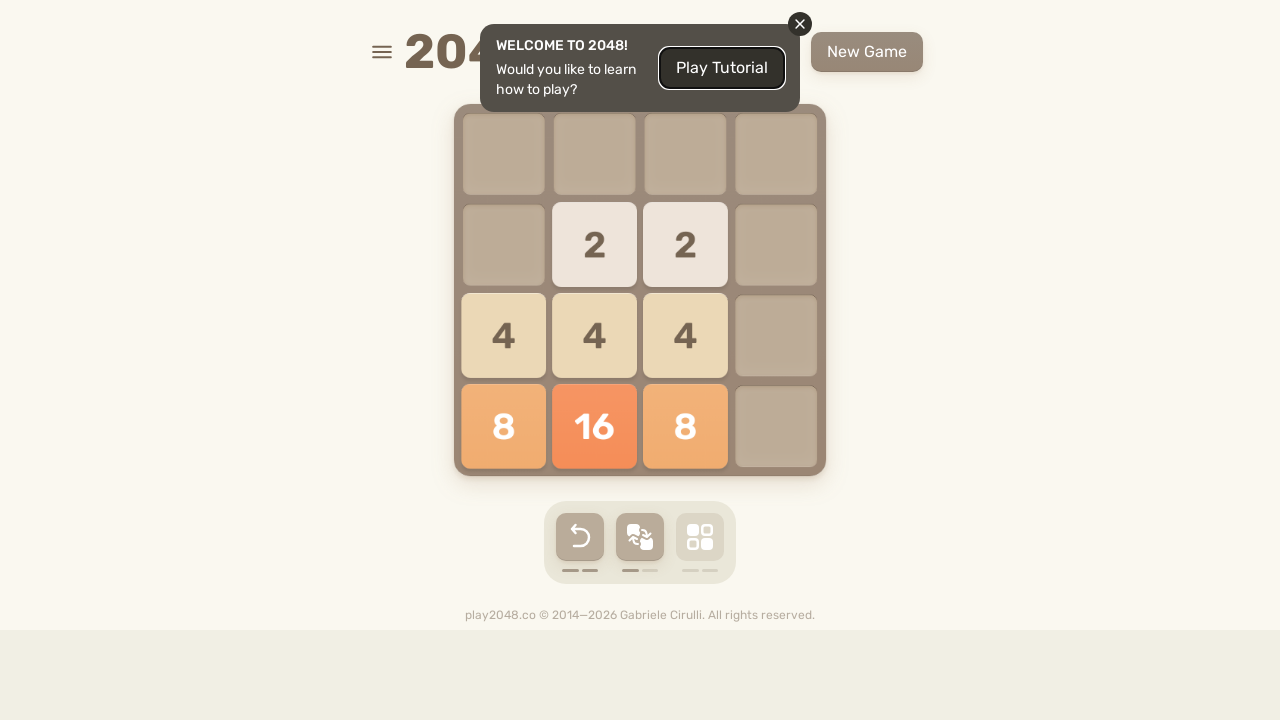

Waited 200ms for tiles to settle
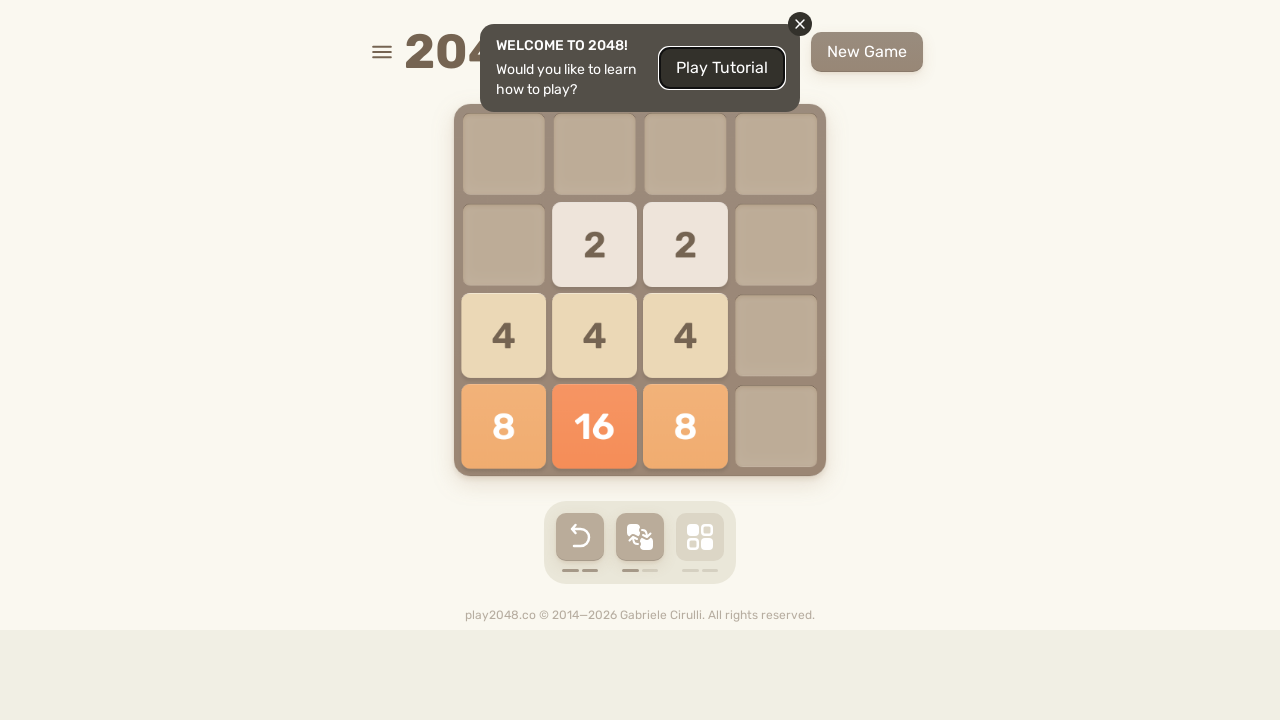

Pressed random arrow key to move tiles in 2048
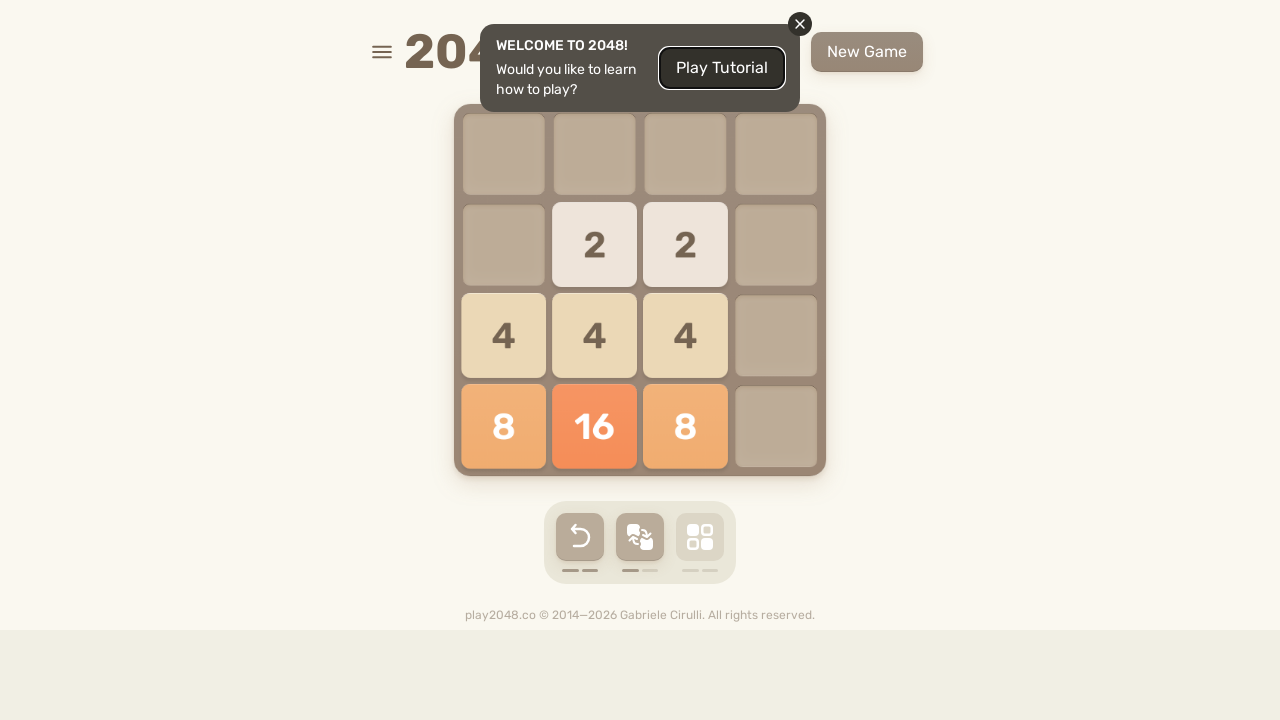

Waited 200ms for tiles to settle
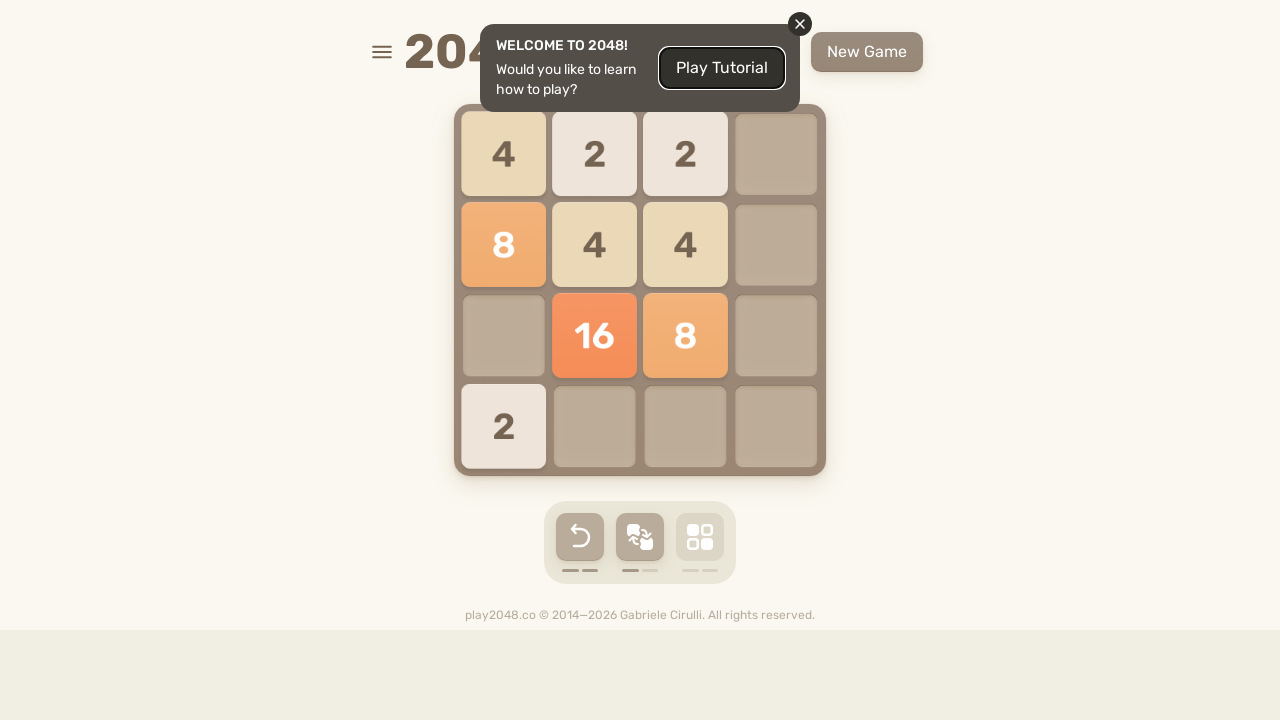

Pressed random arrow key to move tiles in 2048
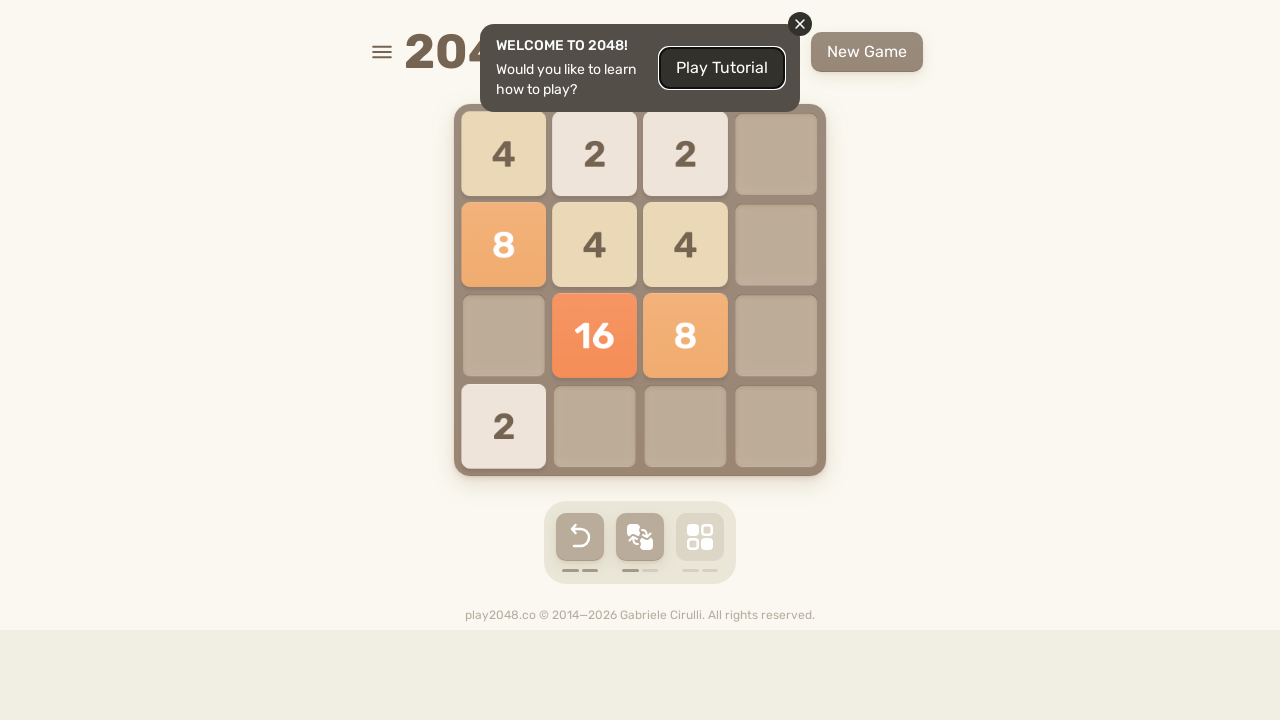

Waited 200ms for tiles to settle
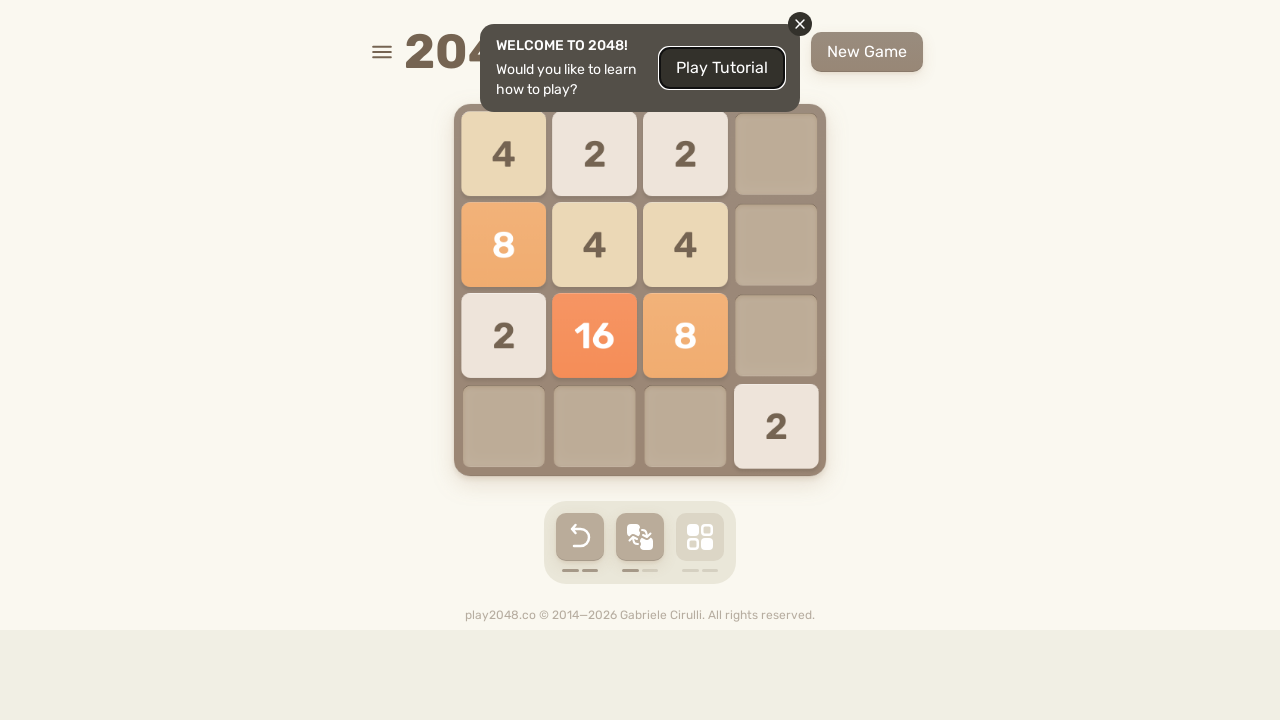

Pressed random arrow key to move tiles in 2048
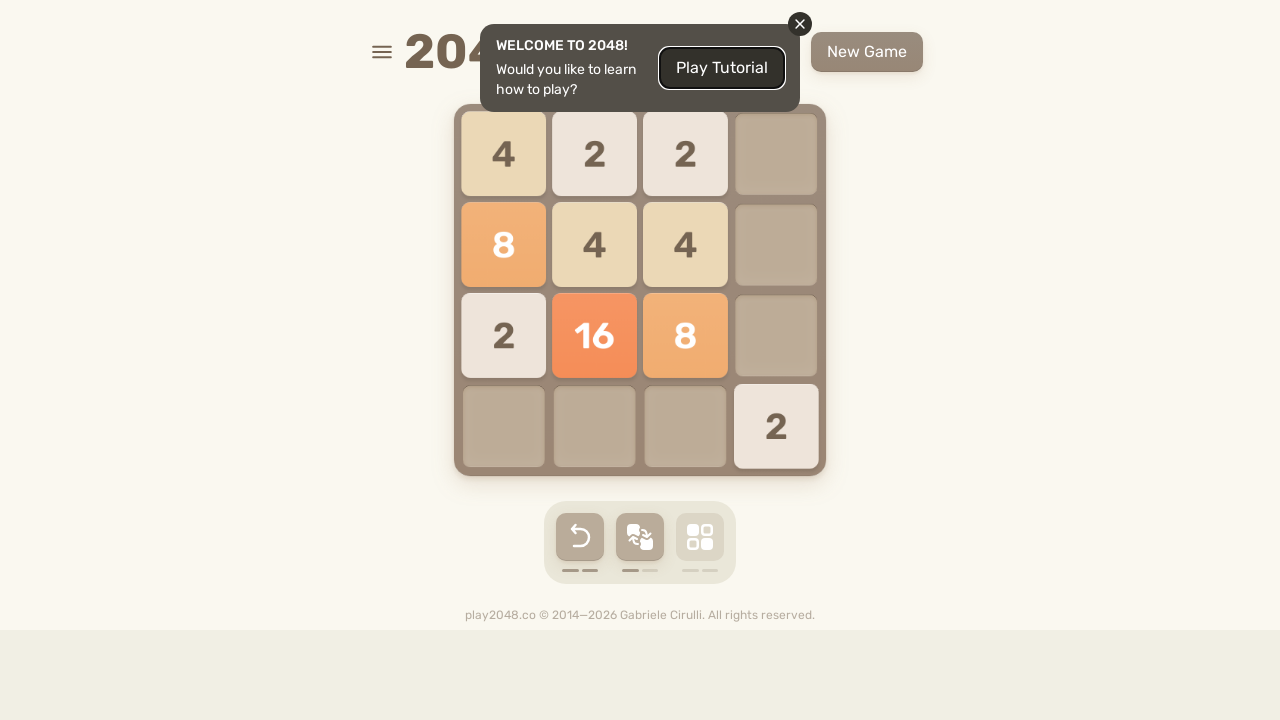

Waited 200ms for tiles to settle
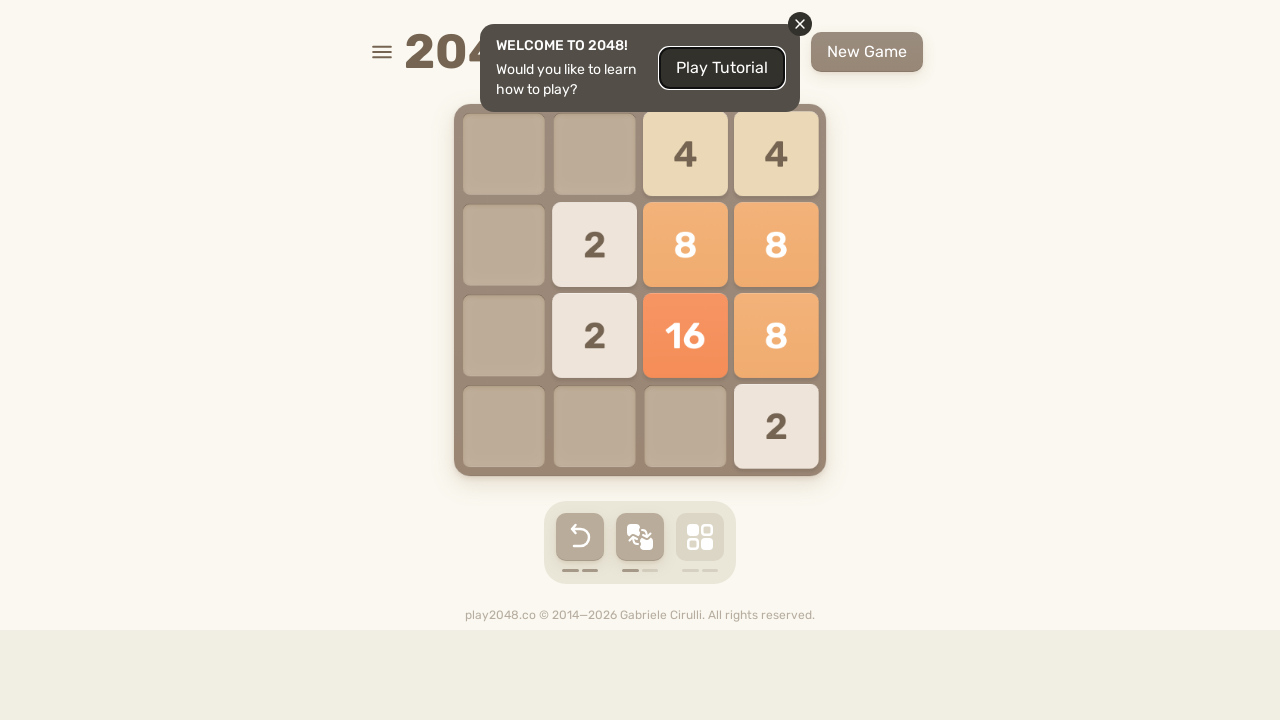

Pressed random arrow key to move tiles in 2048
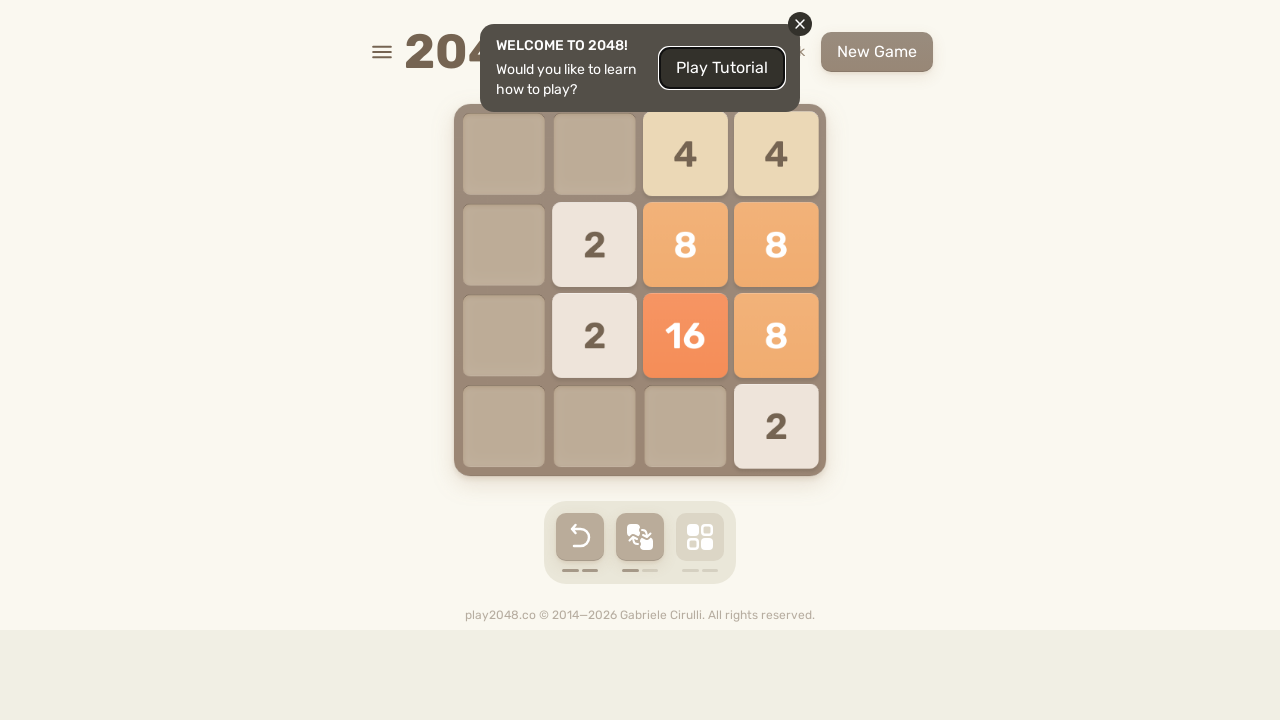

Waited 200ms for tiles to settle
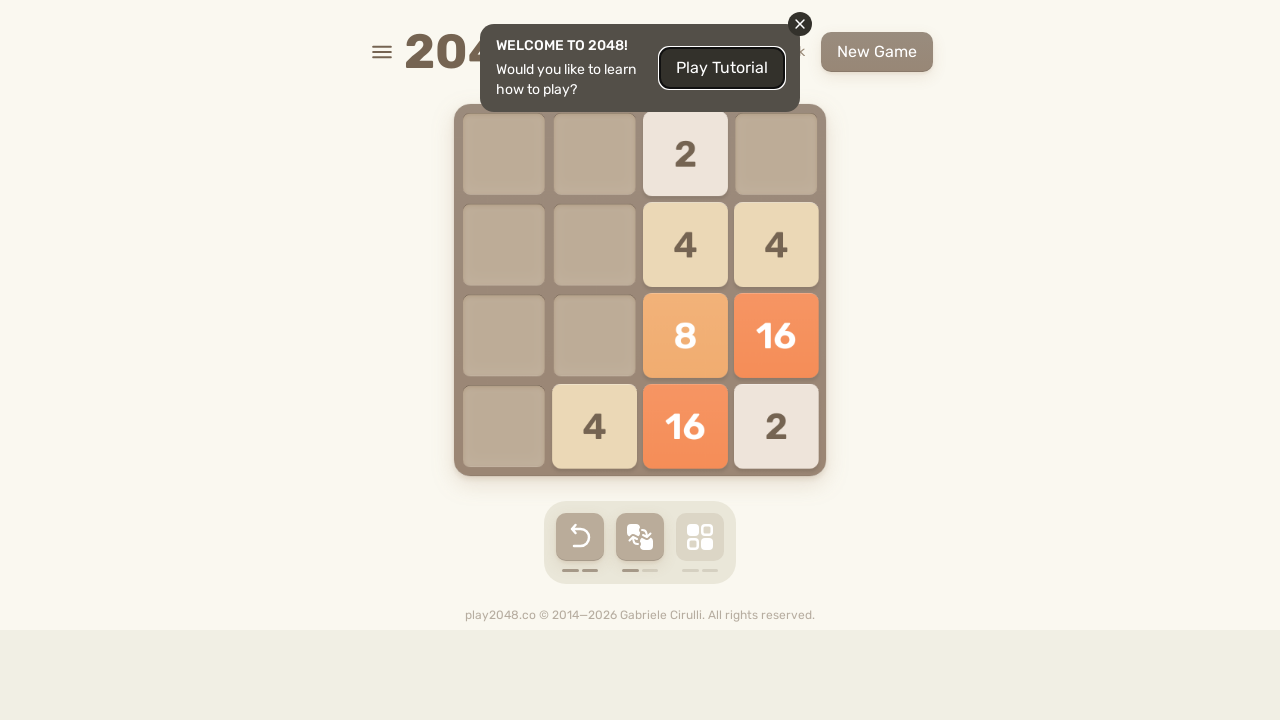

Pressed random arrow key to move tiles in 2048
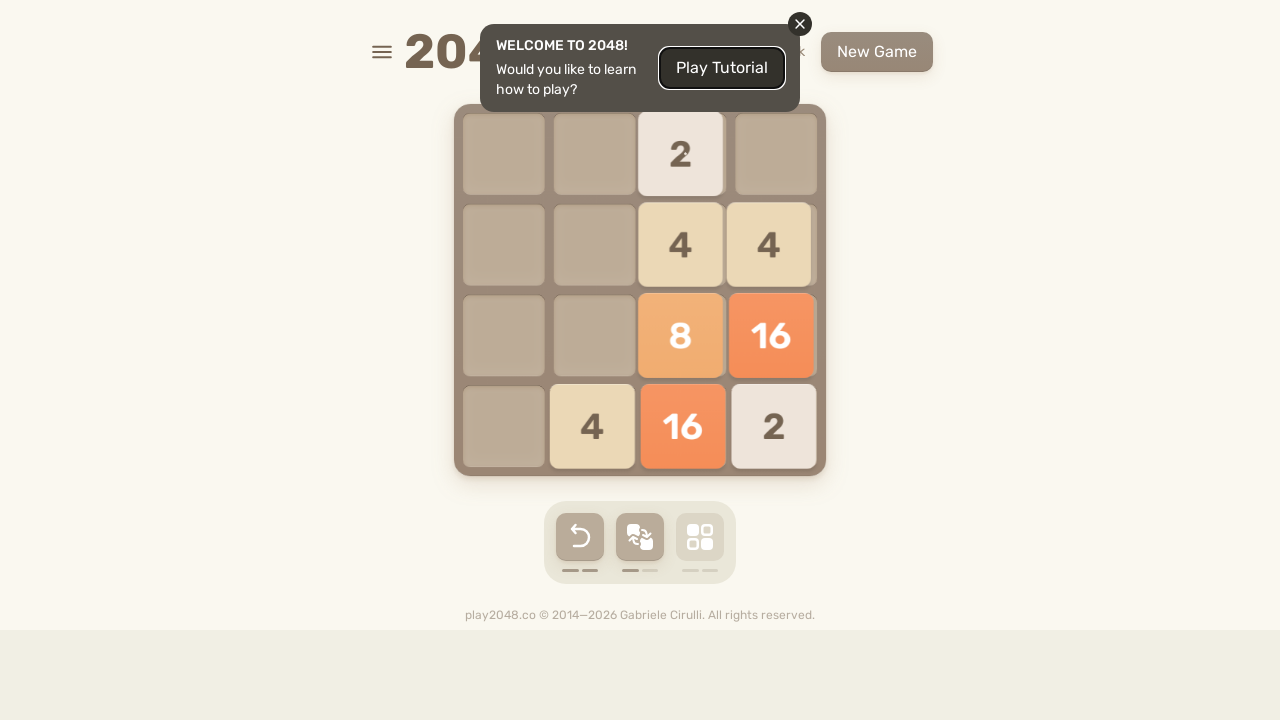

Waited 200ms for tiles to settle
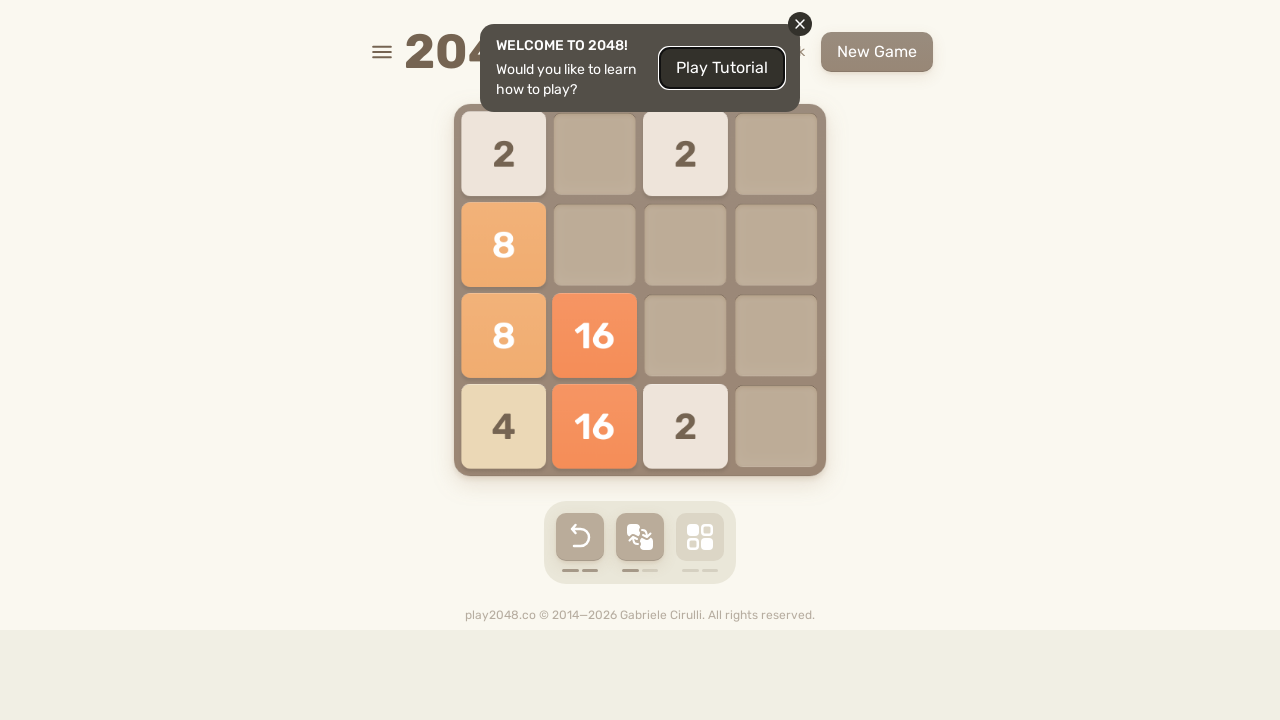

Pressed random arrow key to move tiles in 2048
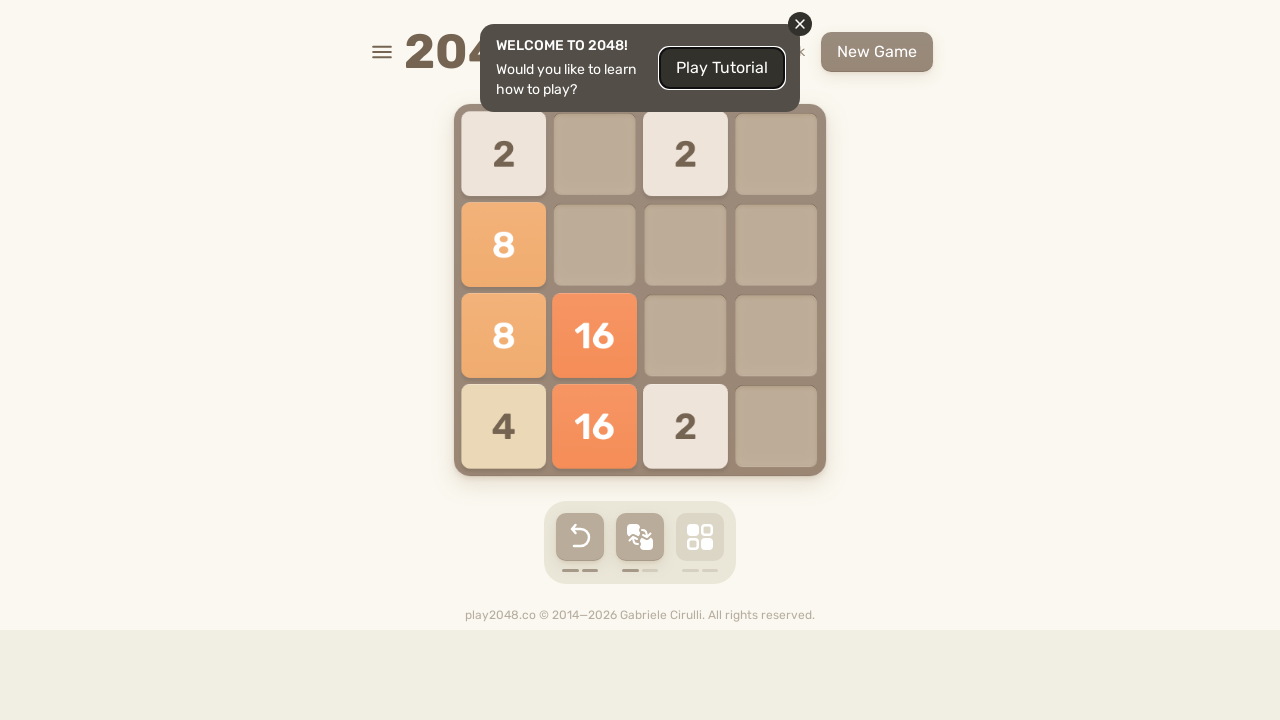

Waited 200ms for tiles to settle
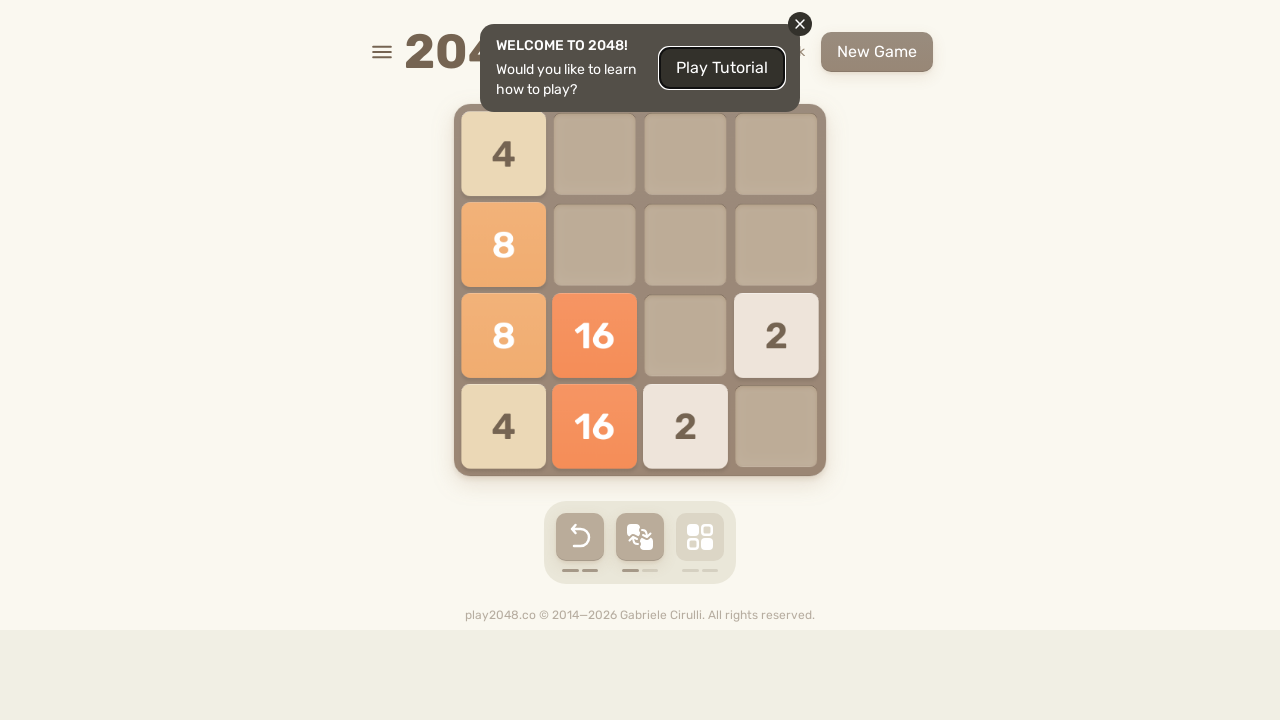

Pressed random arrow key to move tiles in 2048
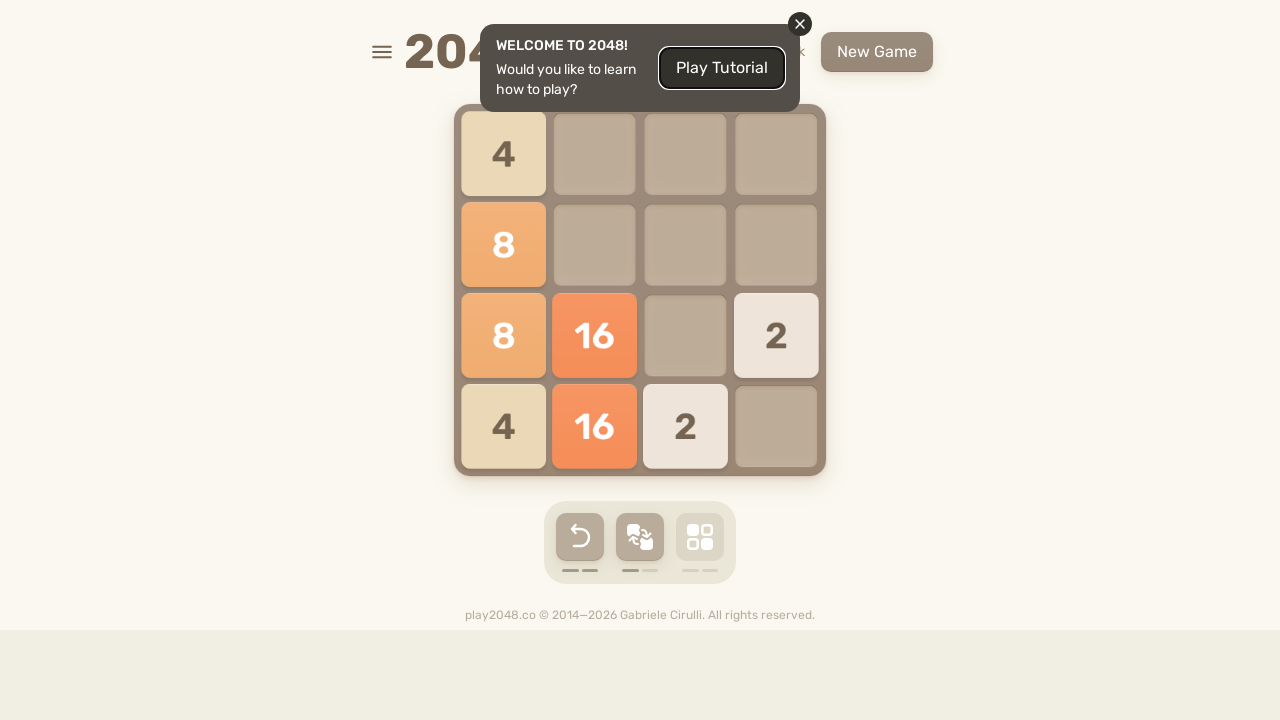

Waited 200ms for tiles to settle
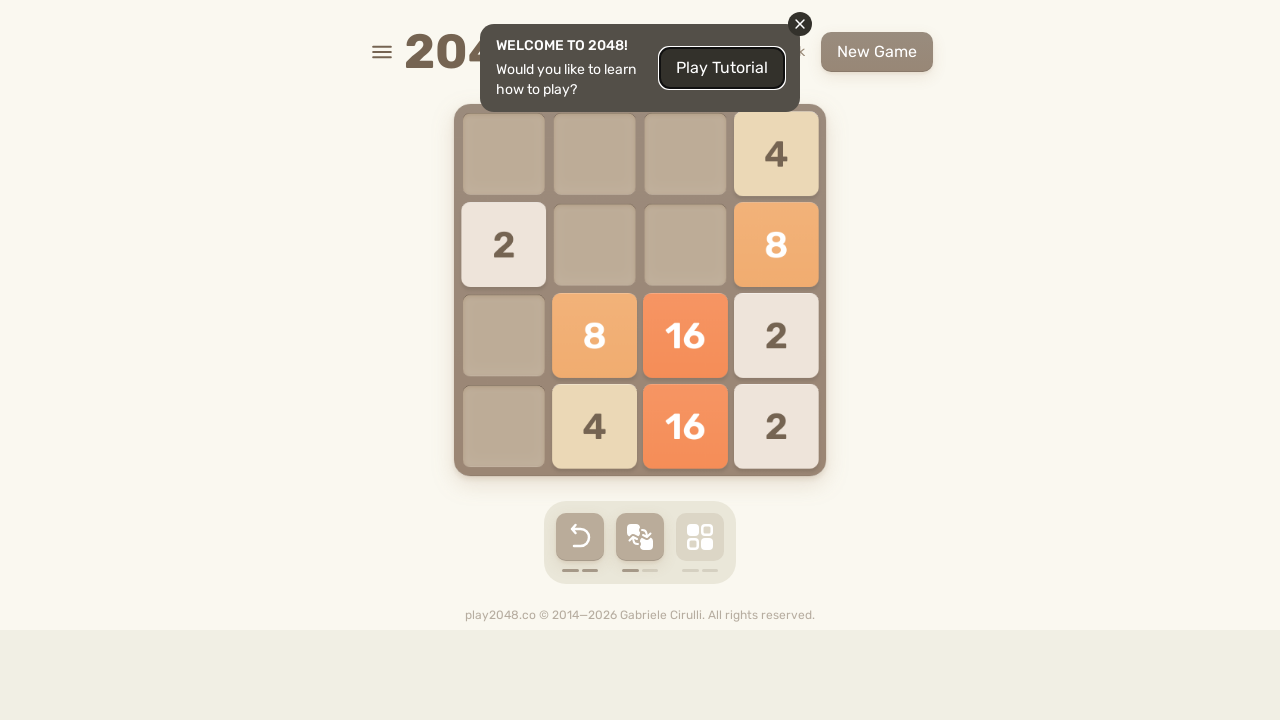

Pressed random arrow key to move tiles in 2048
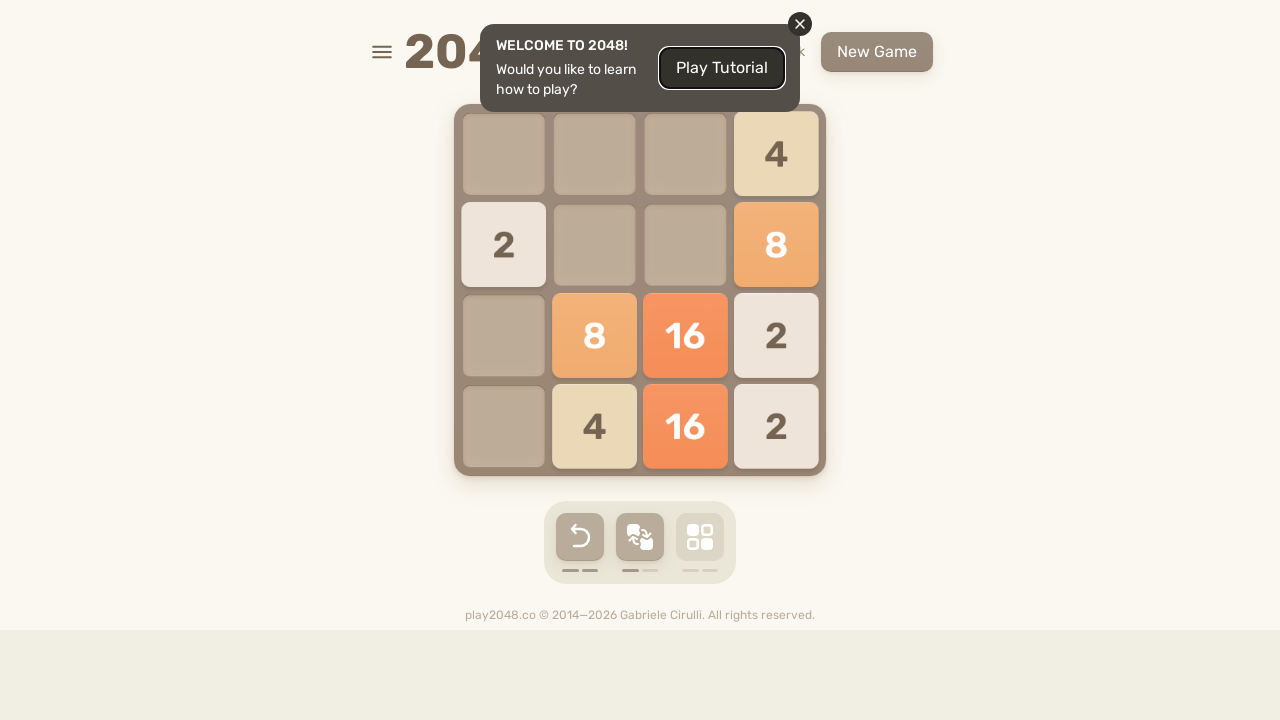

Waited 200ms for tiles to settle
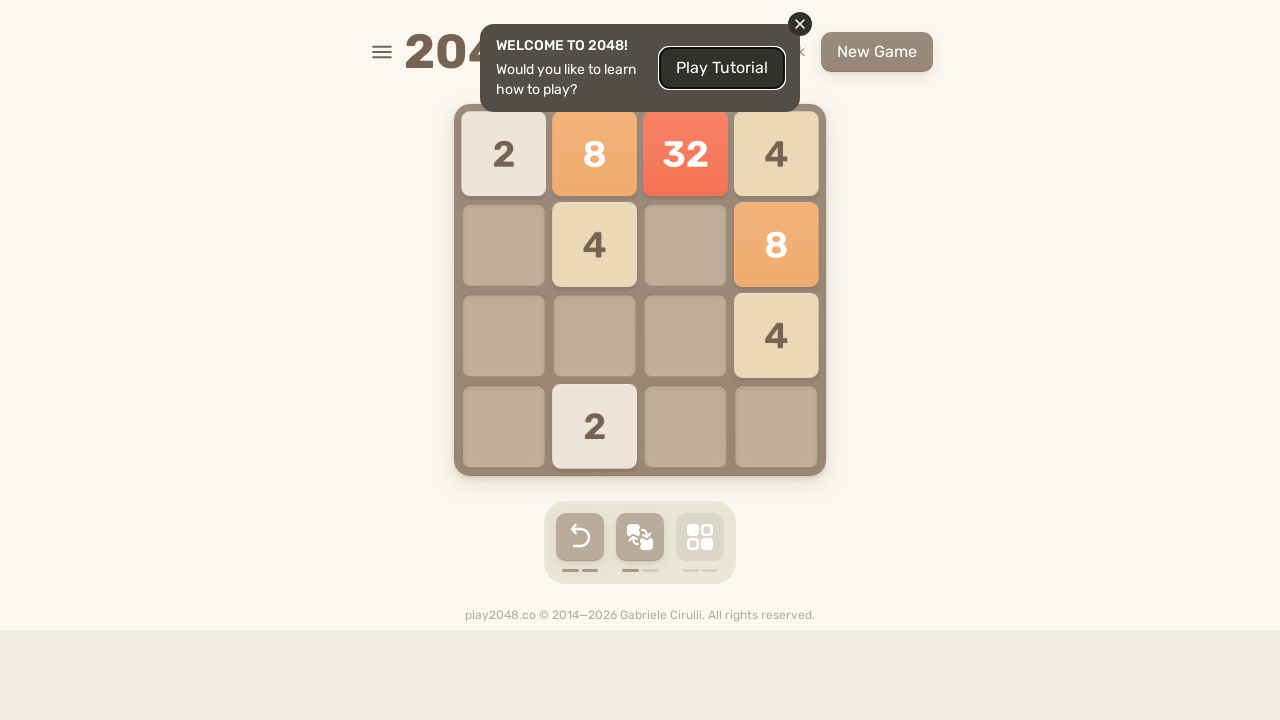

Pressed random arrow key to move tiles in 2048
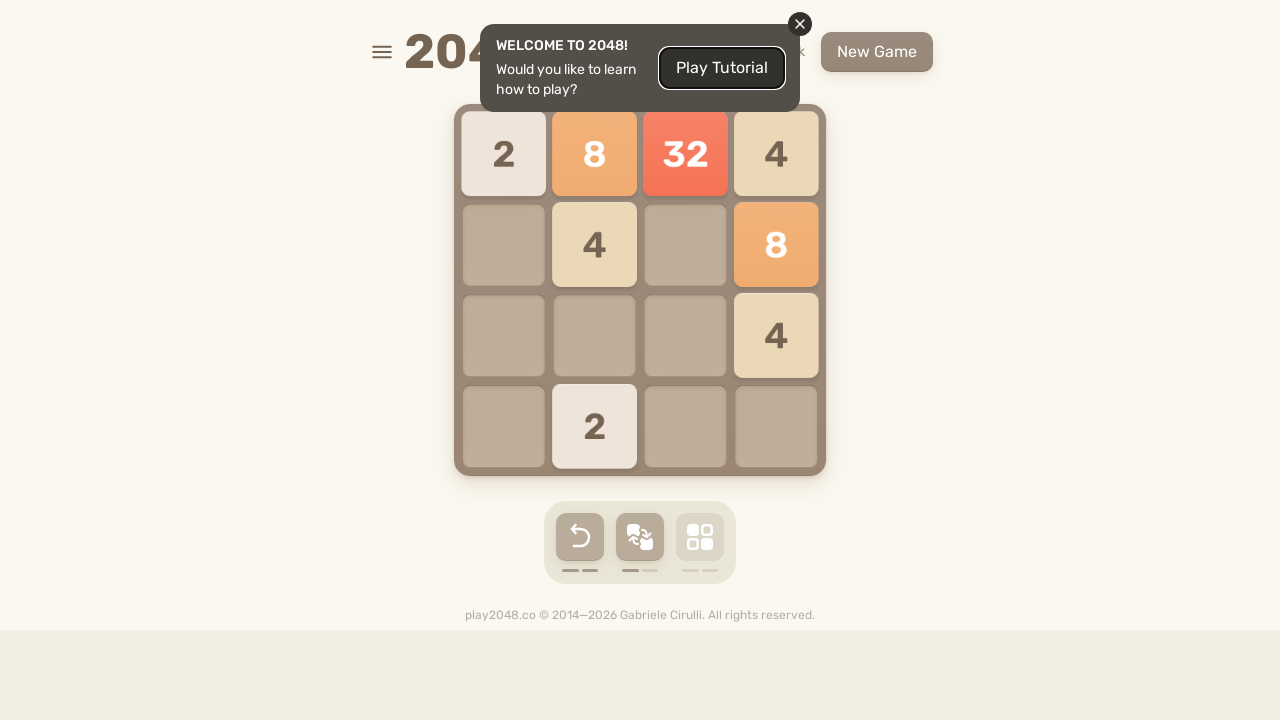

Waited 200ms for tiles to settle
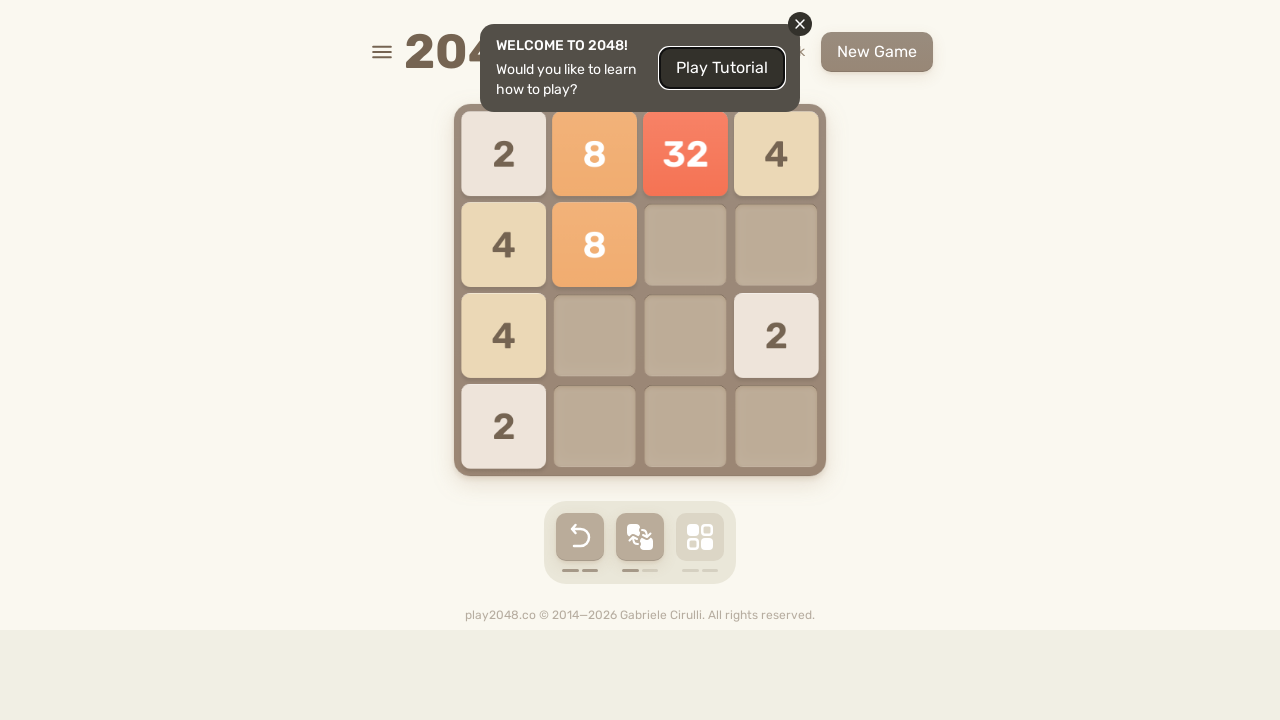

Pressed random arrow key to move tiles in 2048
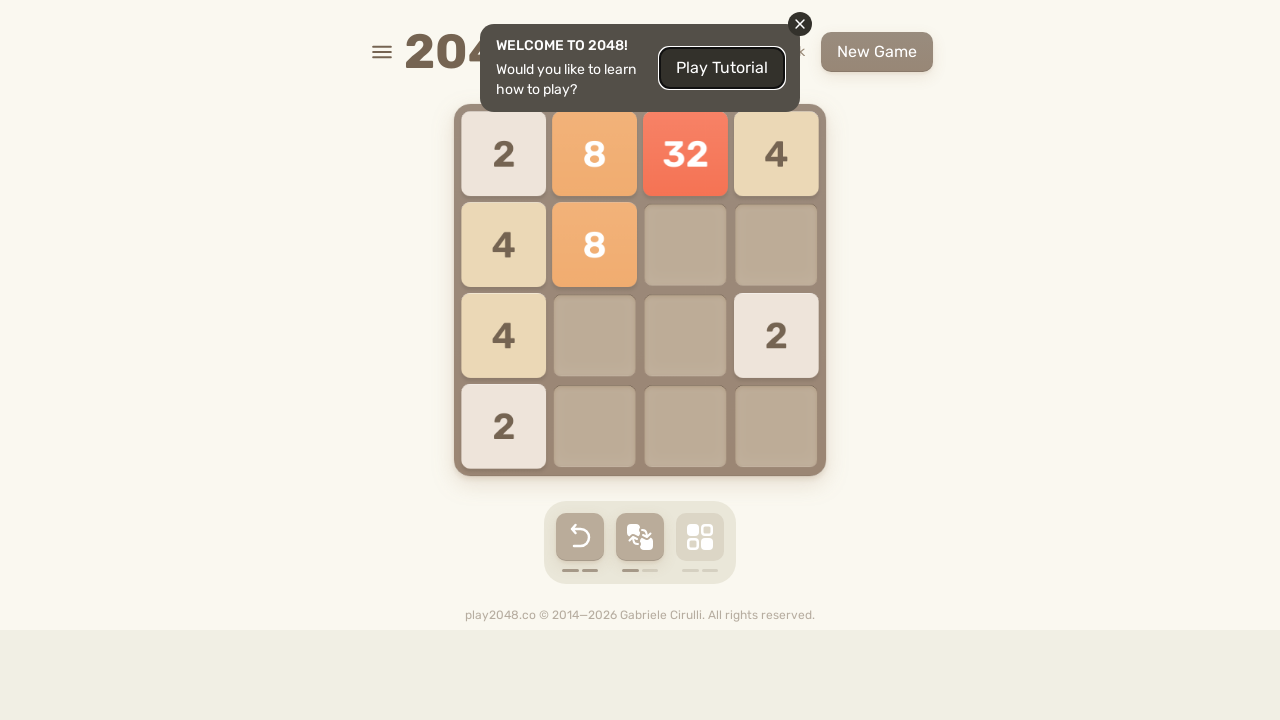

Waited 200ms for tiles to settle
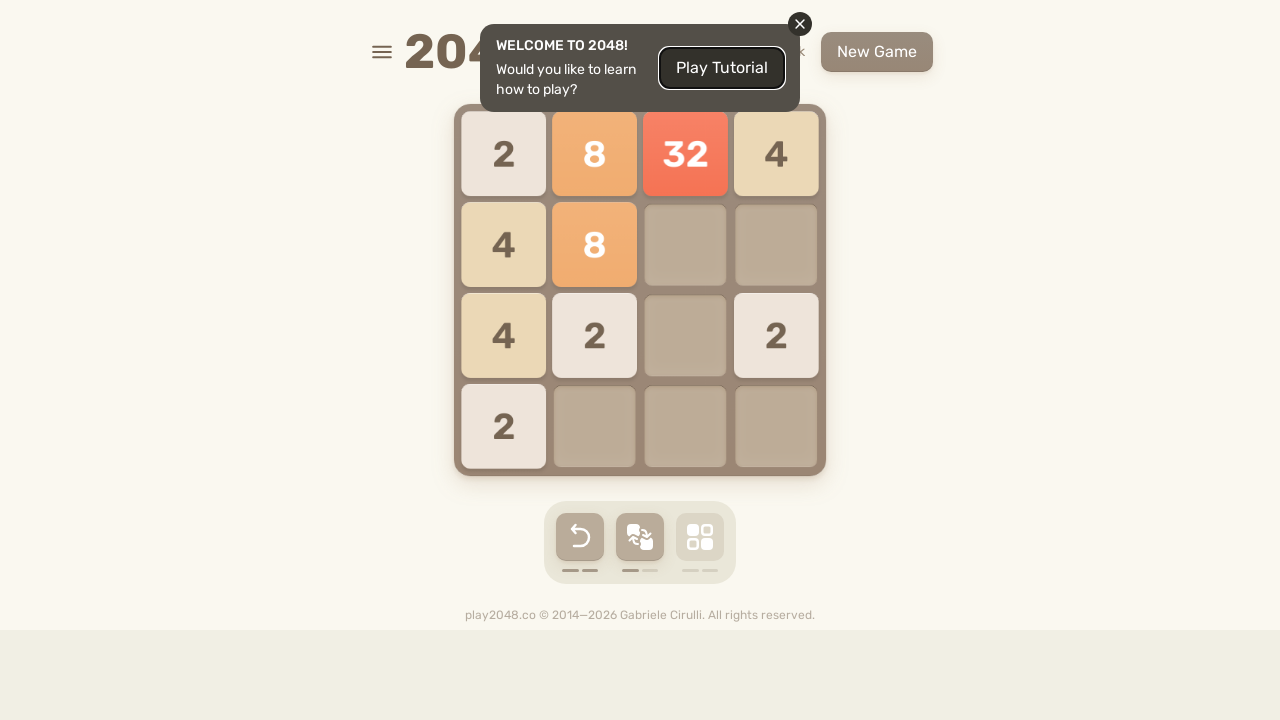

Pressed random arrow key to move tiles in 2048
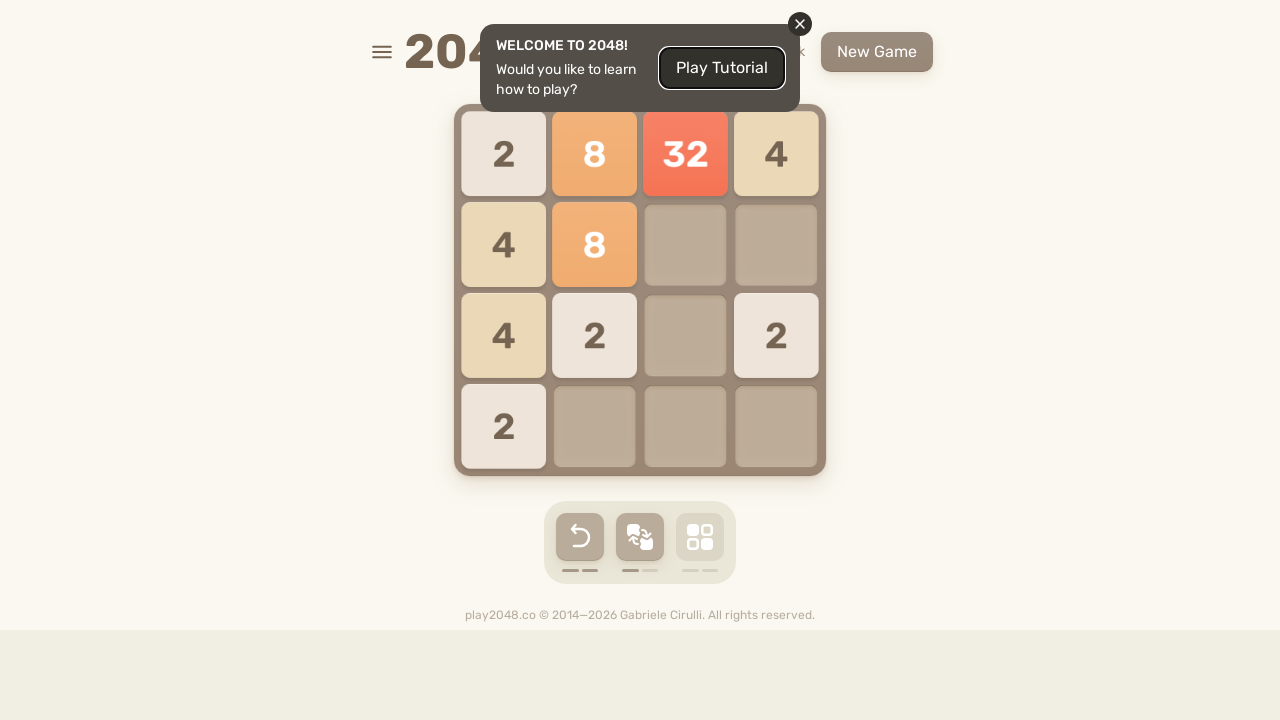

Waited 200ms for tiles to settle
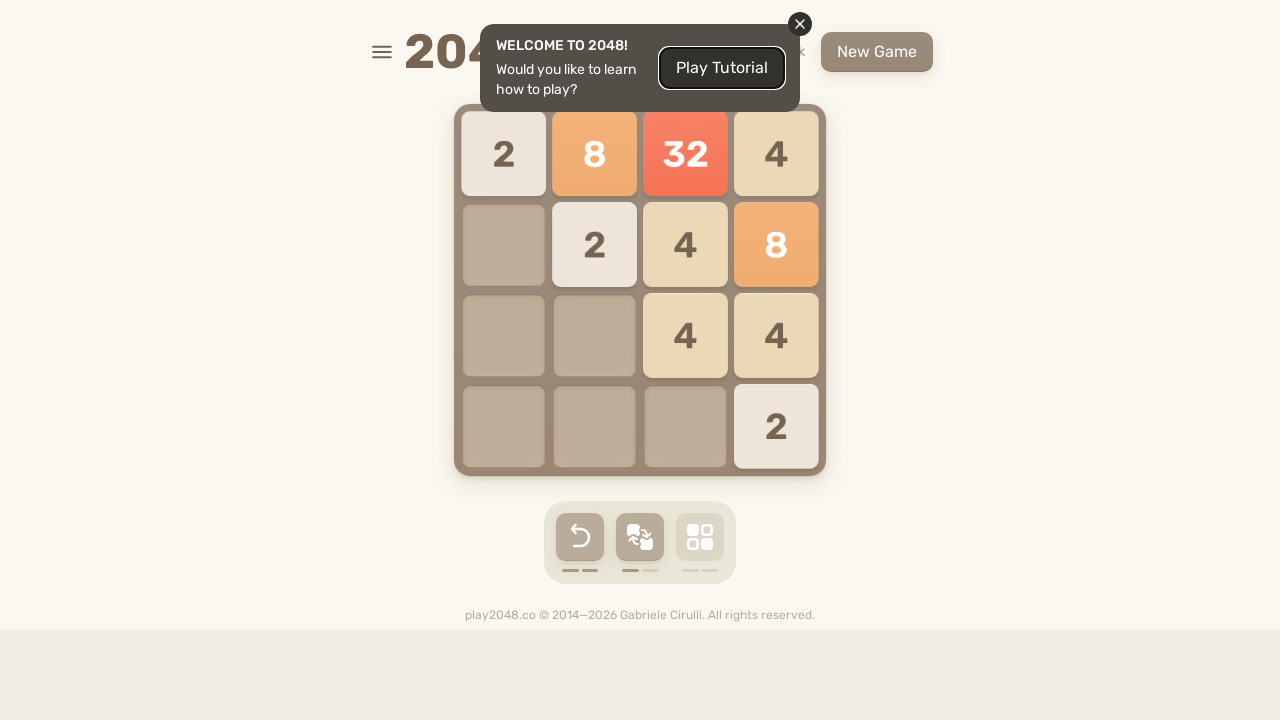

Pressed random arrow key to move tiles in 2048
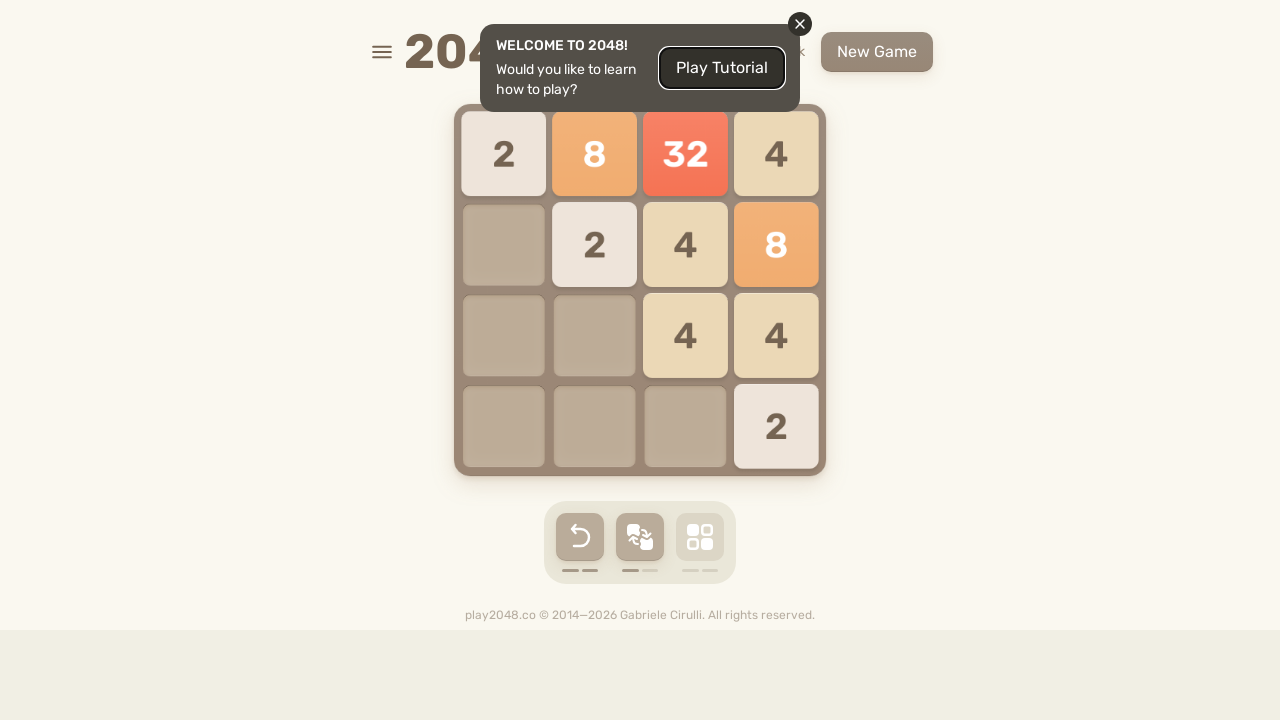

Waited 200ms for tiles to settle
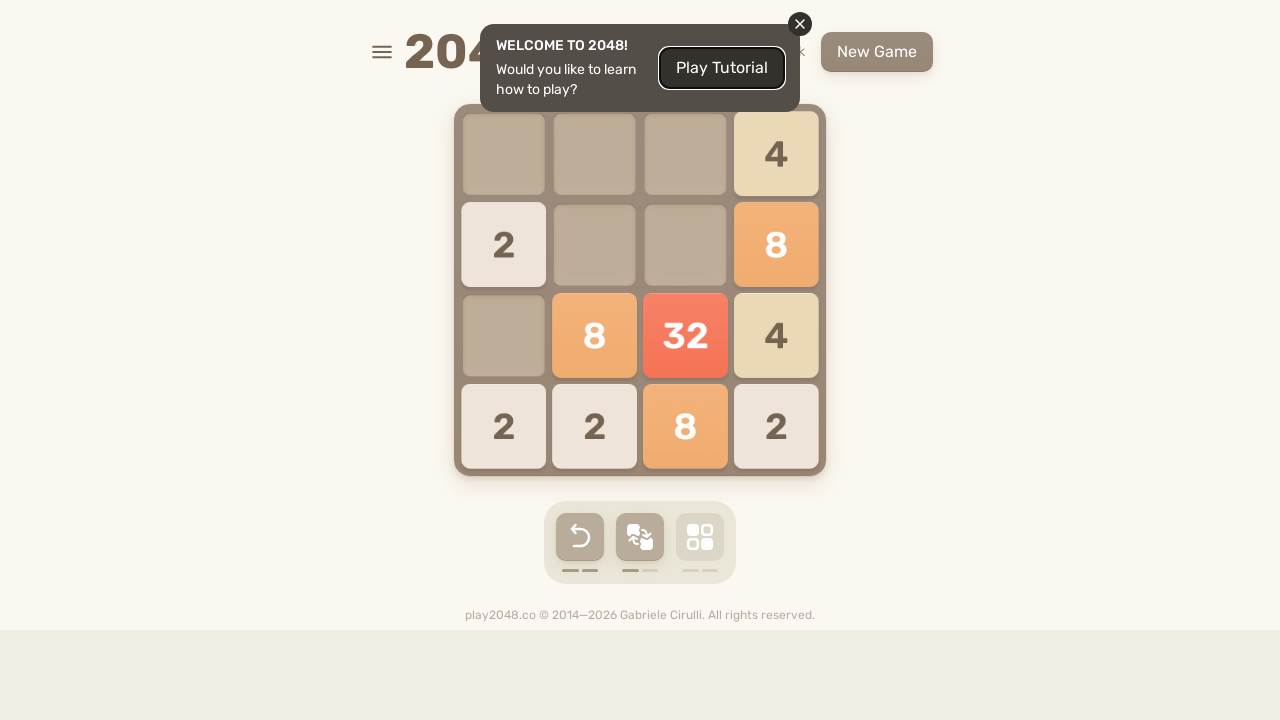

Pressed random arrow key to move tiles in 2048
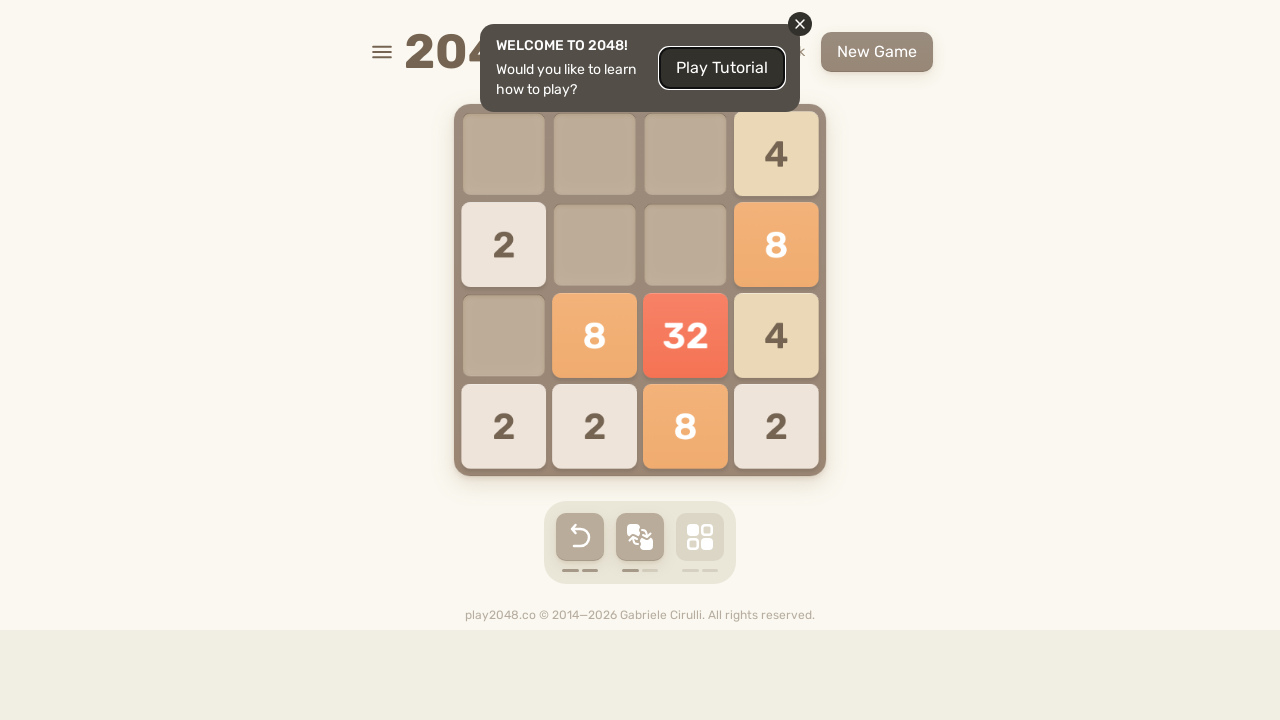

Waited 200ms for tiles to settle
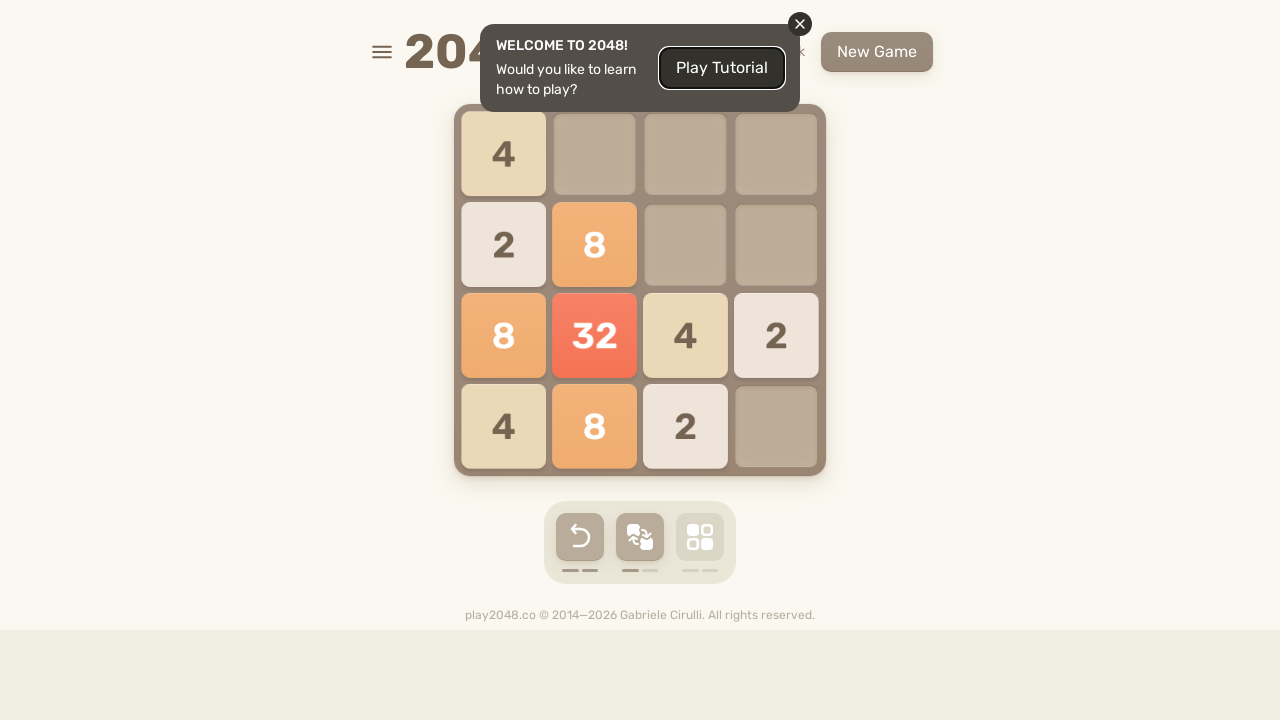

Pressed random arrow key to move tiles in 2048
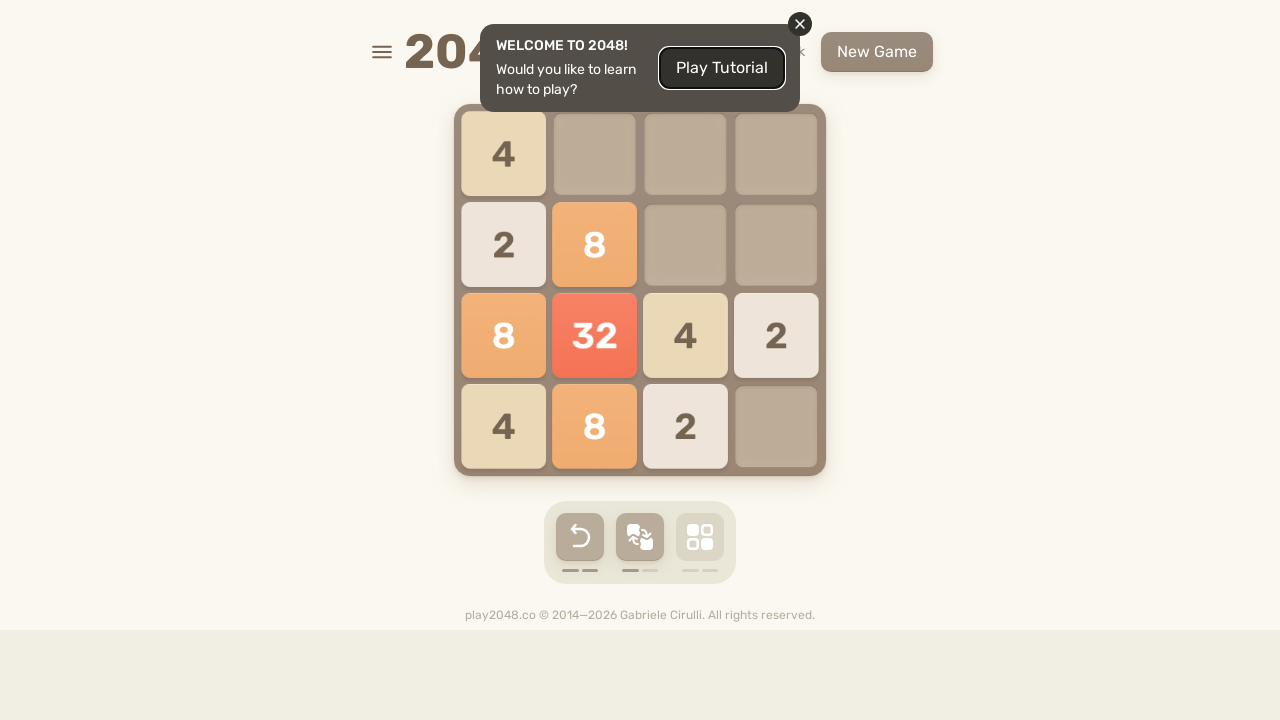

Waited 200ms for tiles to settle
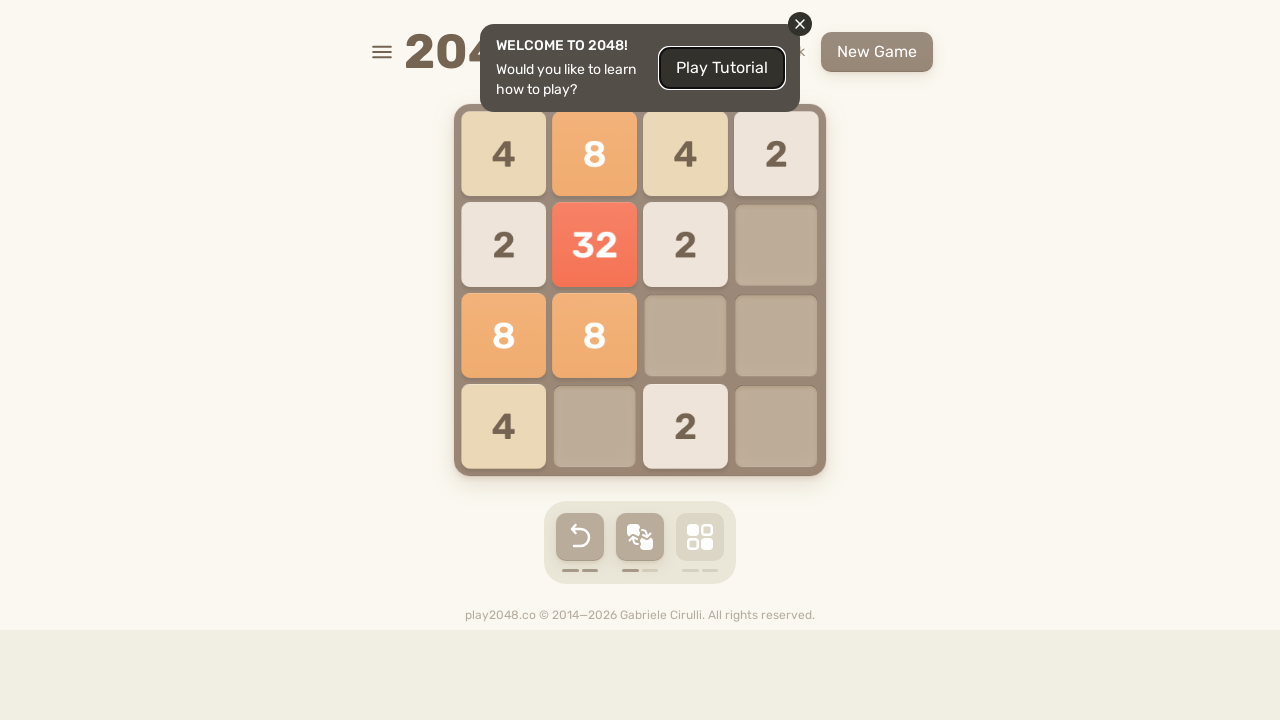

Pressed random arrow key to move tiles in 2048
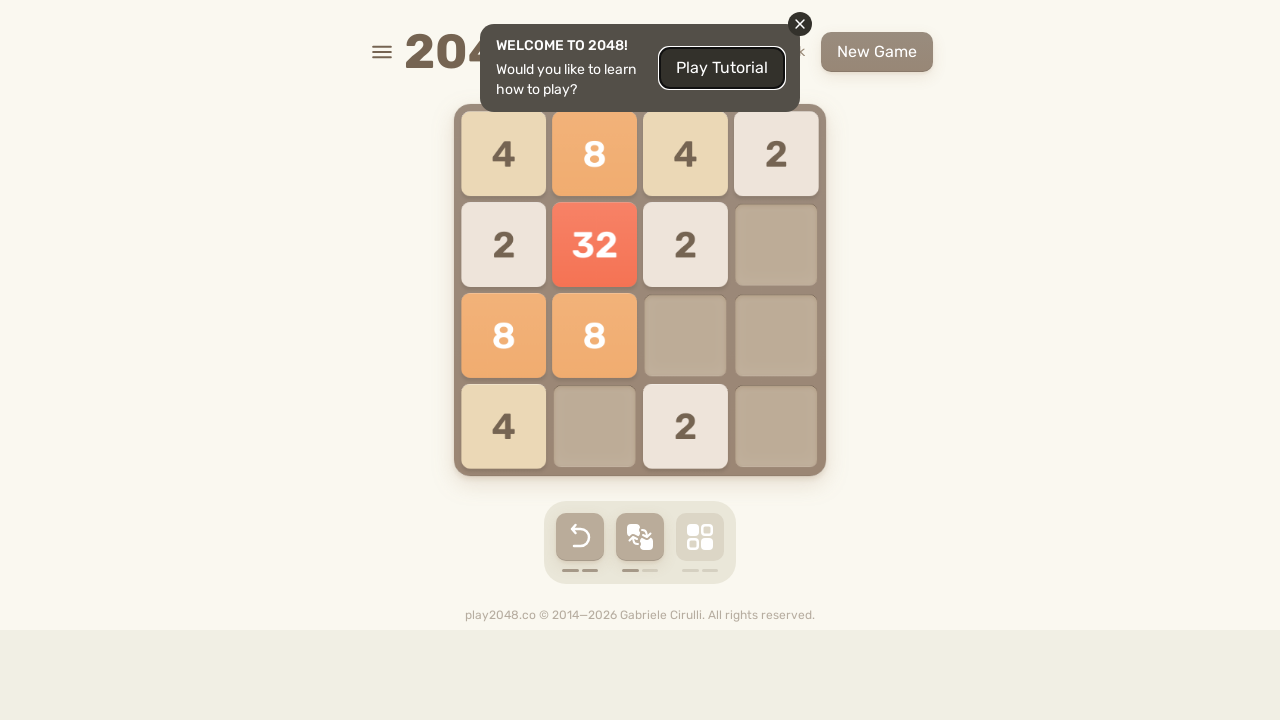

Waited 200ms for tiles to settle
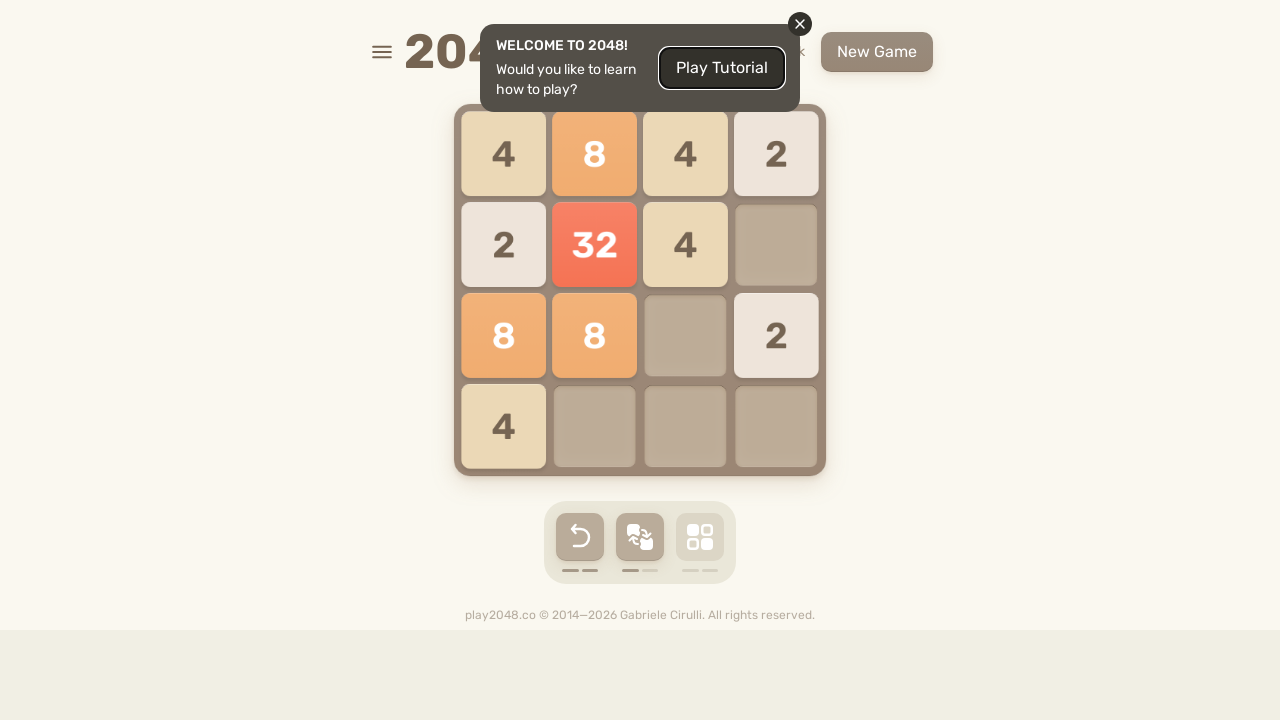

Pressed random arrow key to move tiles in 2048
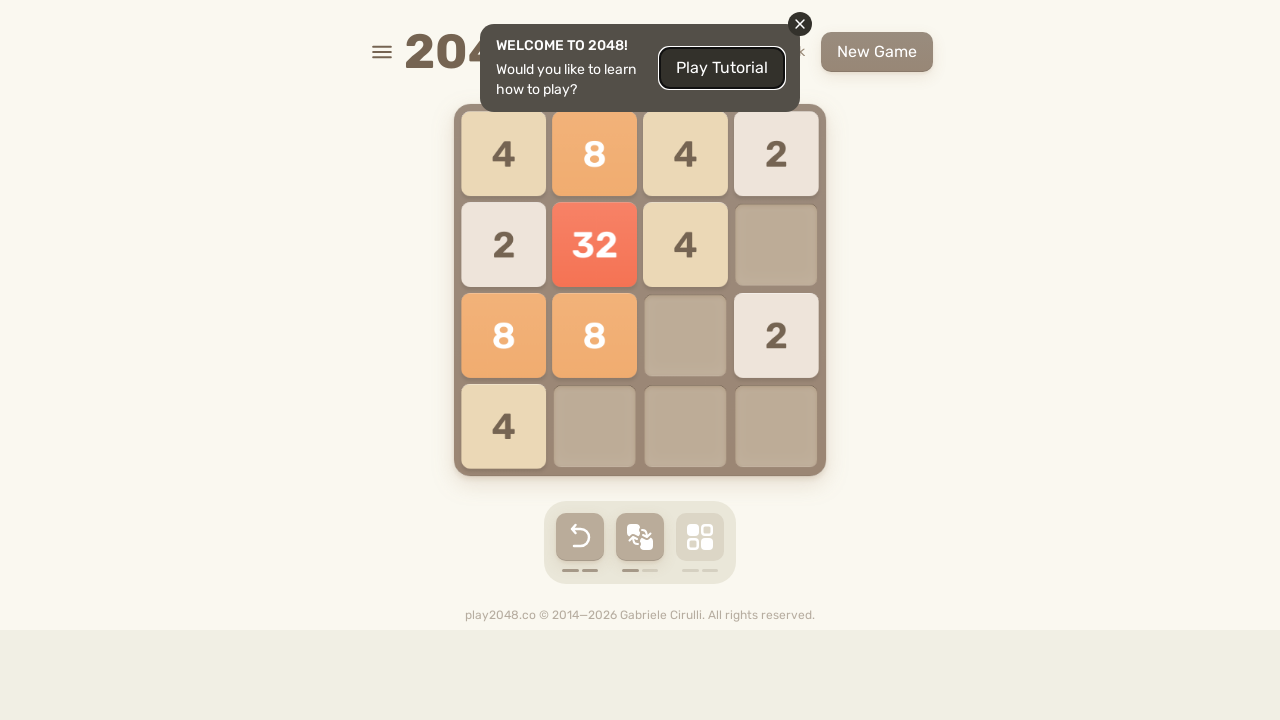

Waited 200ms for tiles to settle
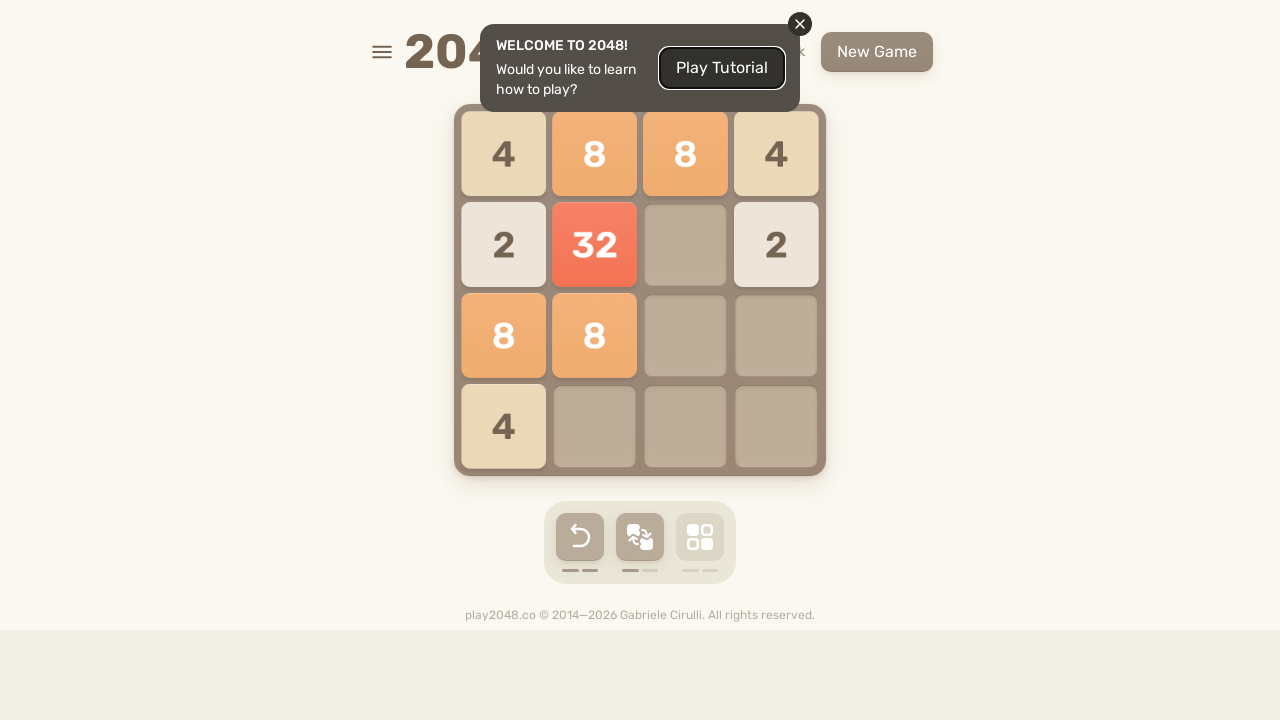

Pressed random arrow key to move tiles in 2048
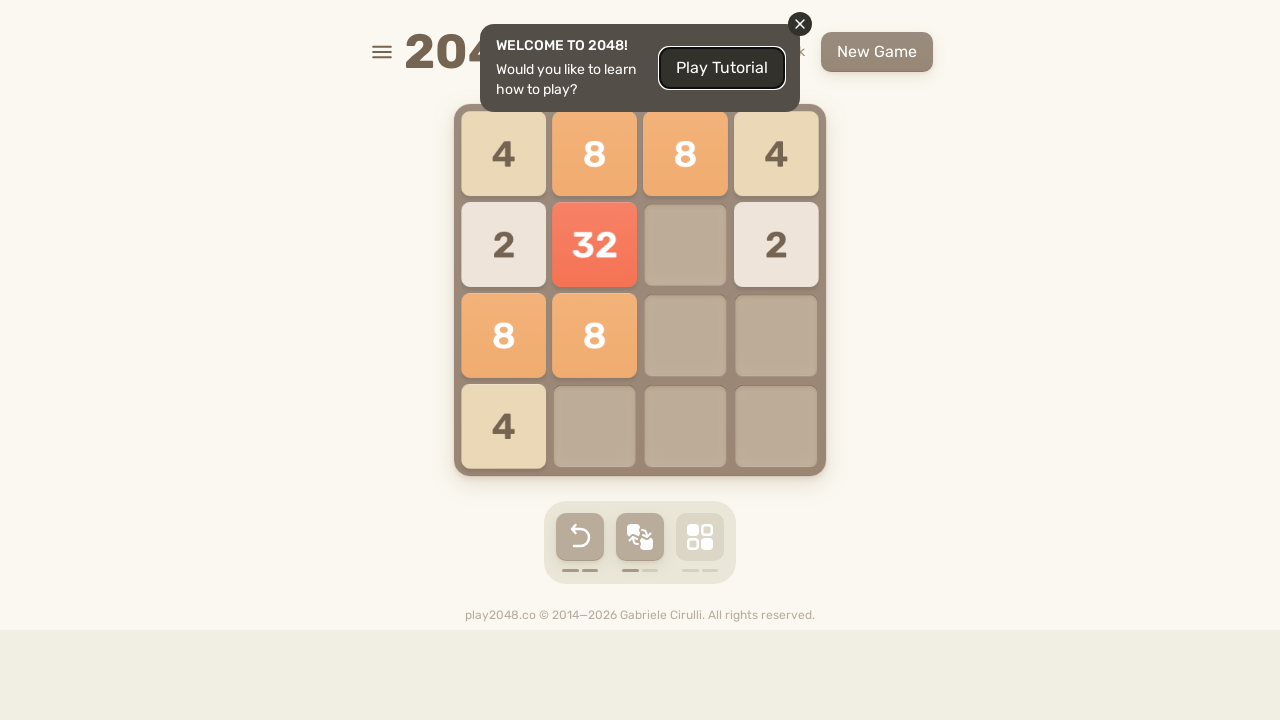

Waited 200ms for tiles to settle
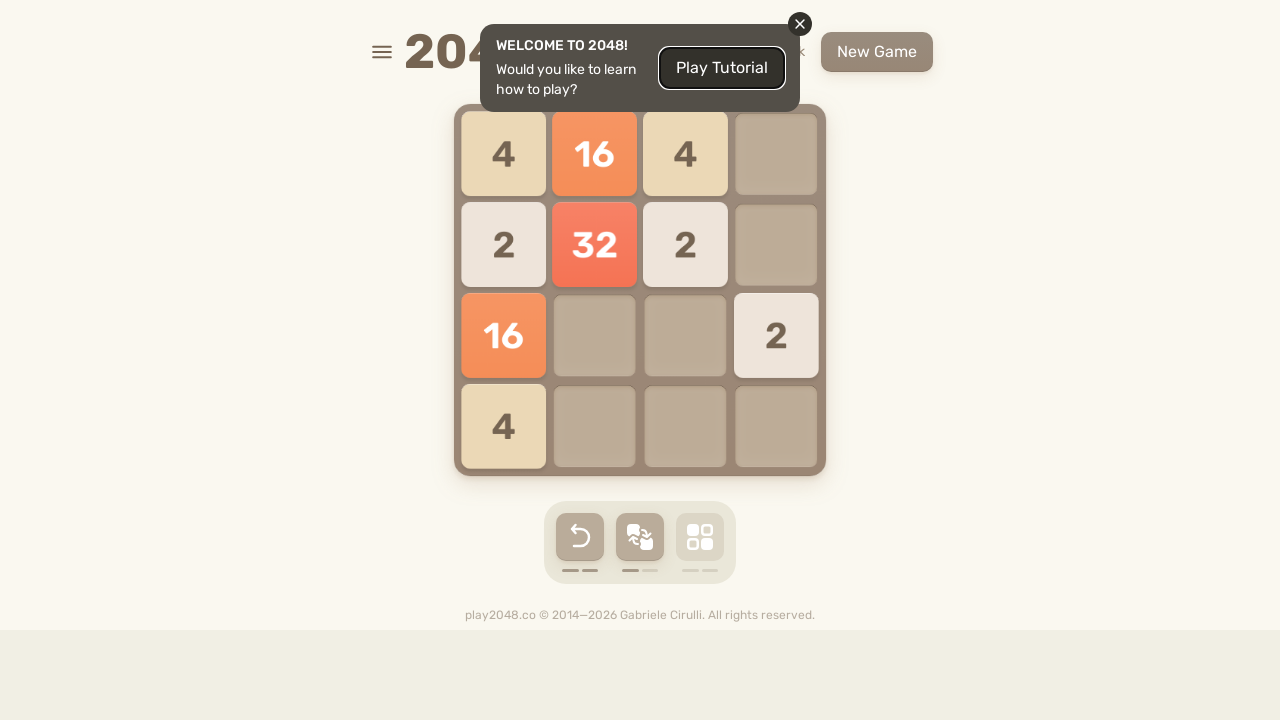

Pressed random arrow key to move tiles in 2048
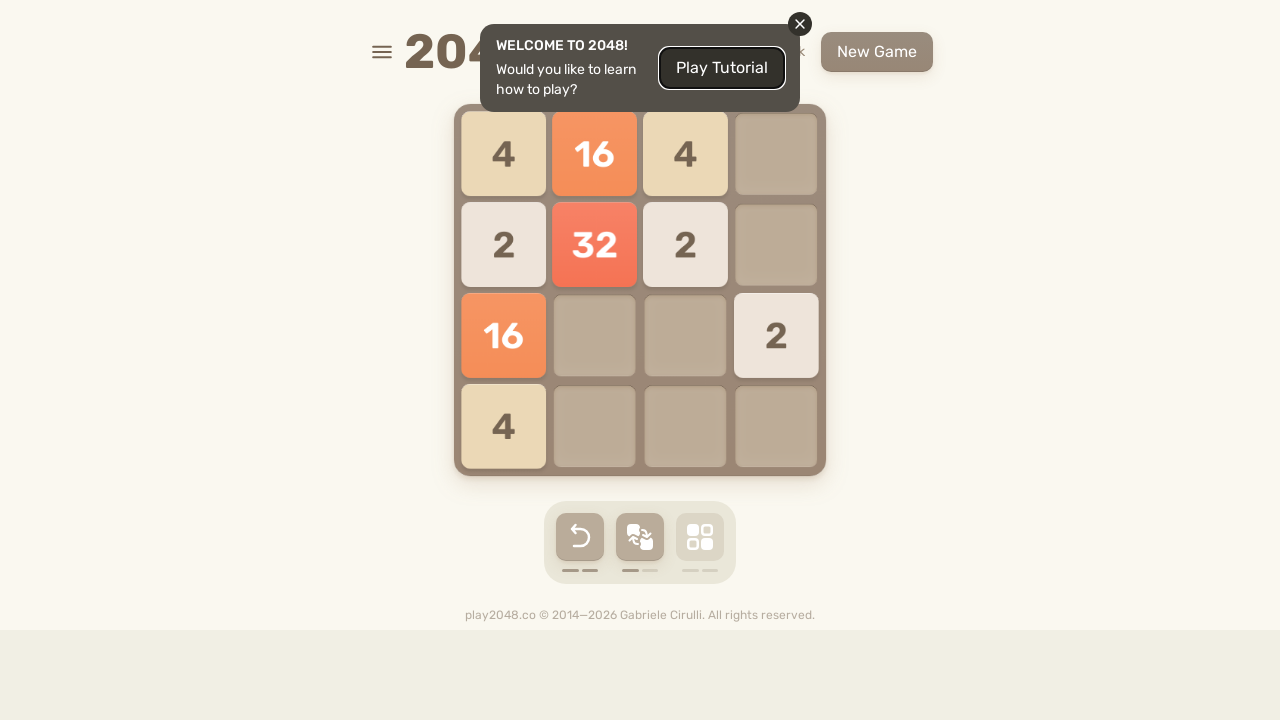

Waited 200ms for tiles to settle
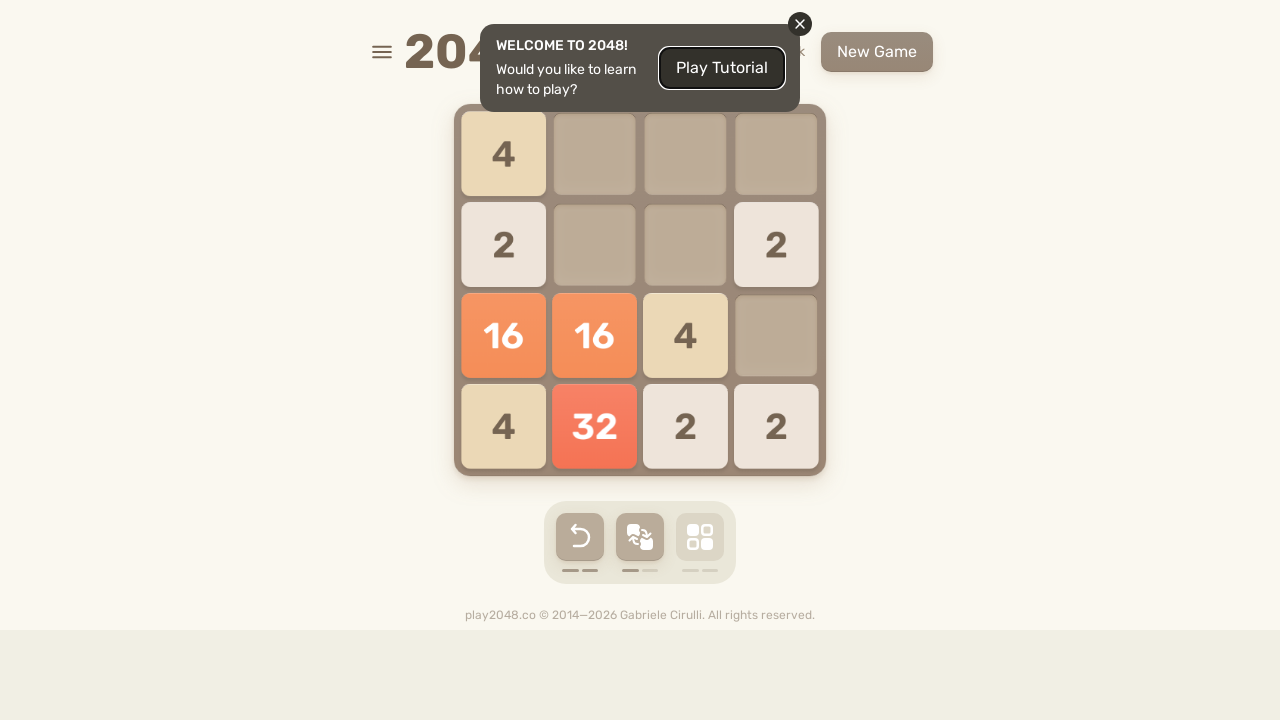

Pressed random arrow key to move tiles in 2048
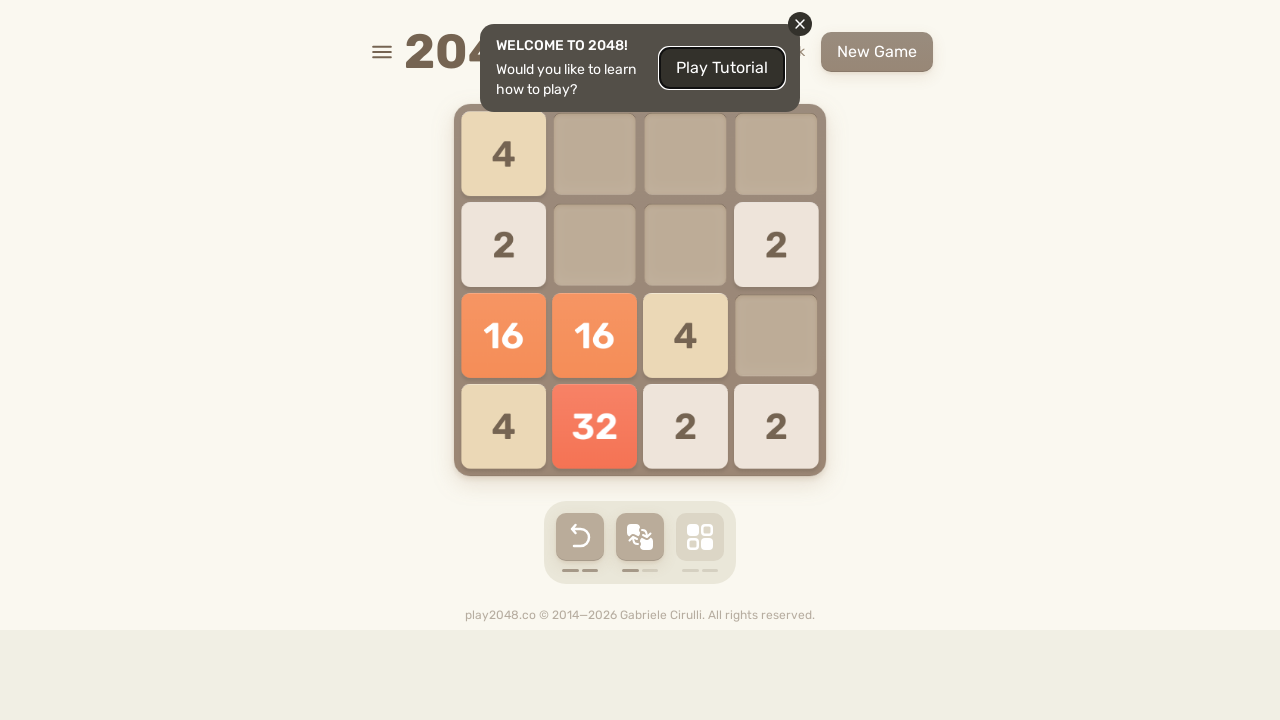

Waited 200ms for tiles to settle
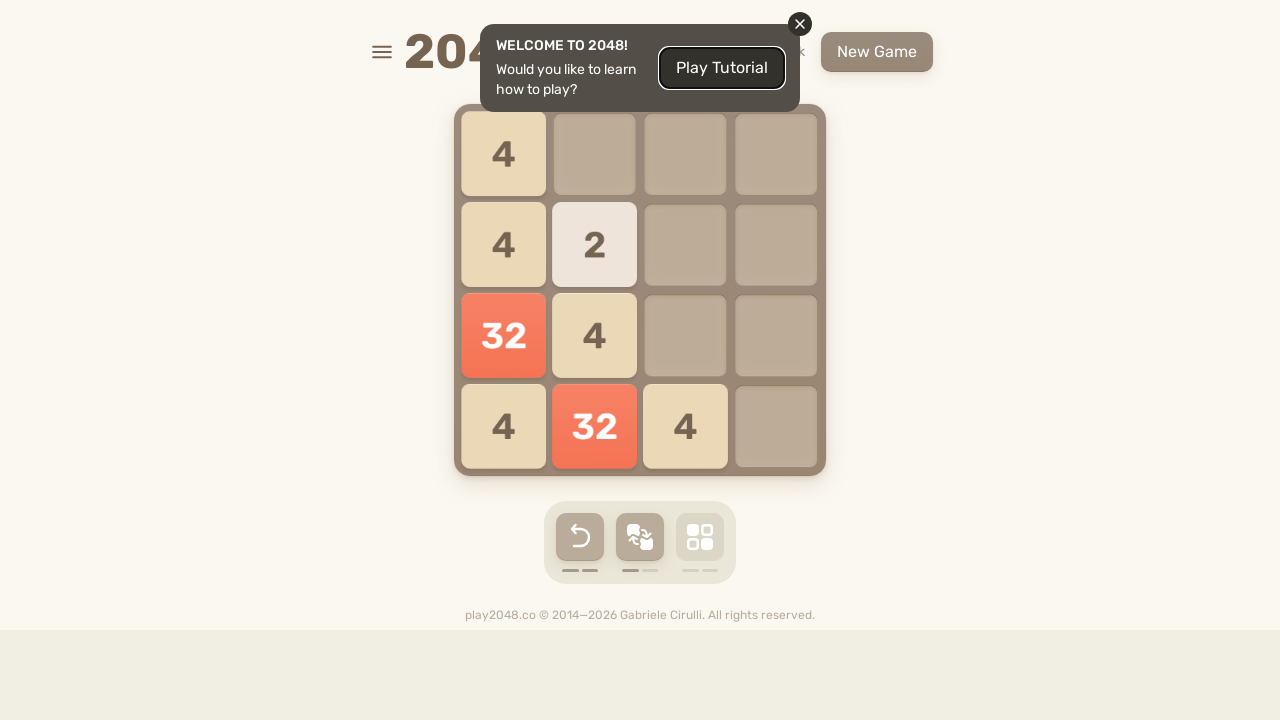

Pressed random arrow key to move tiles in 2048
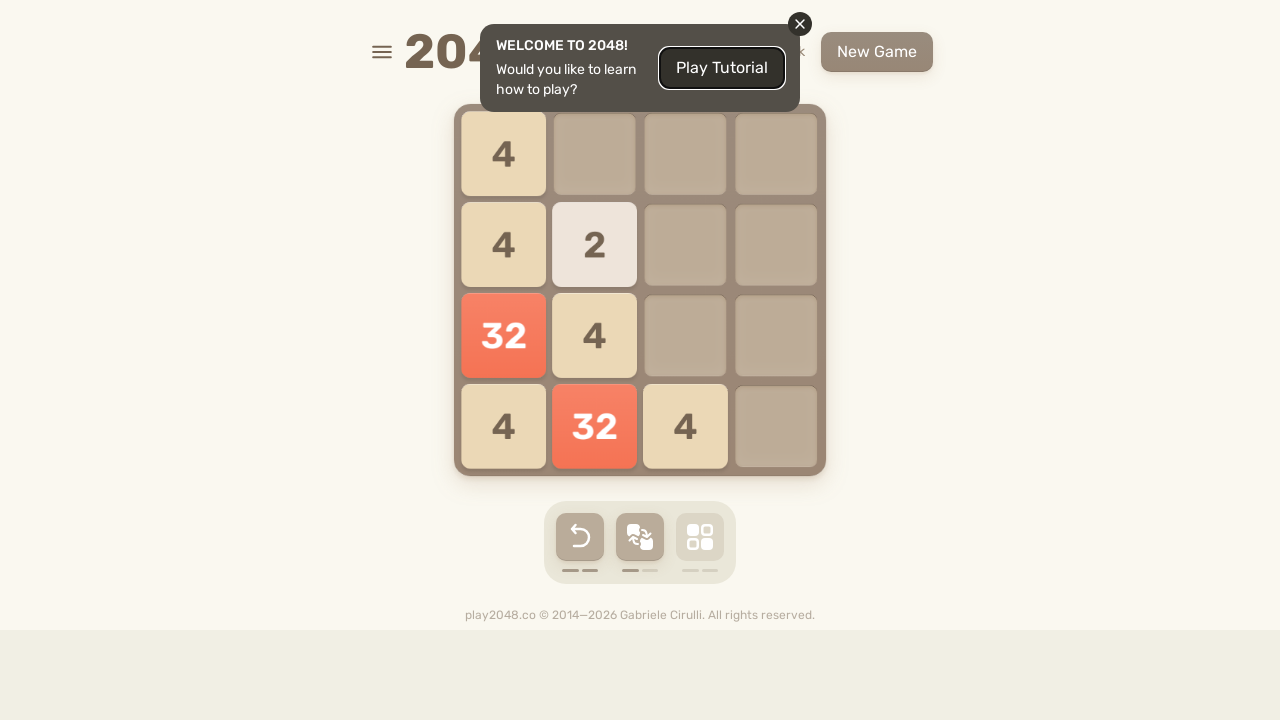

Waited 200ms for tiles to settle
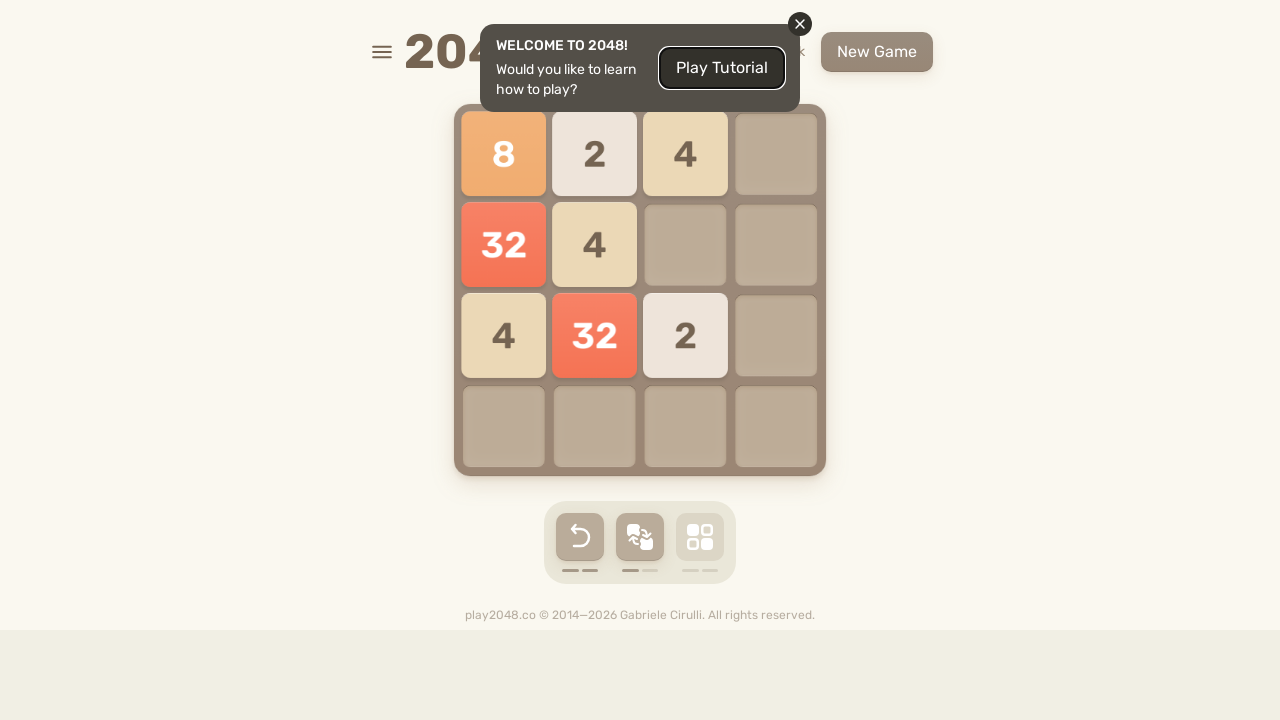

Pressed random arrow key to move tiles in 2048
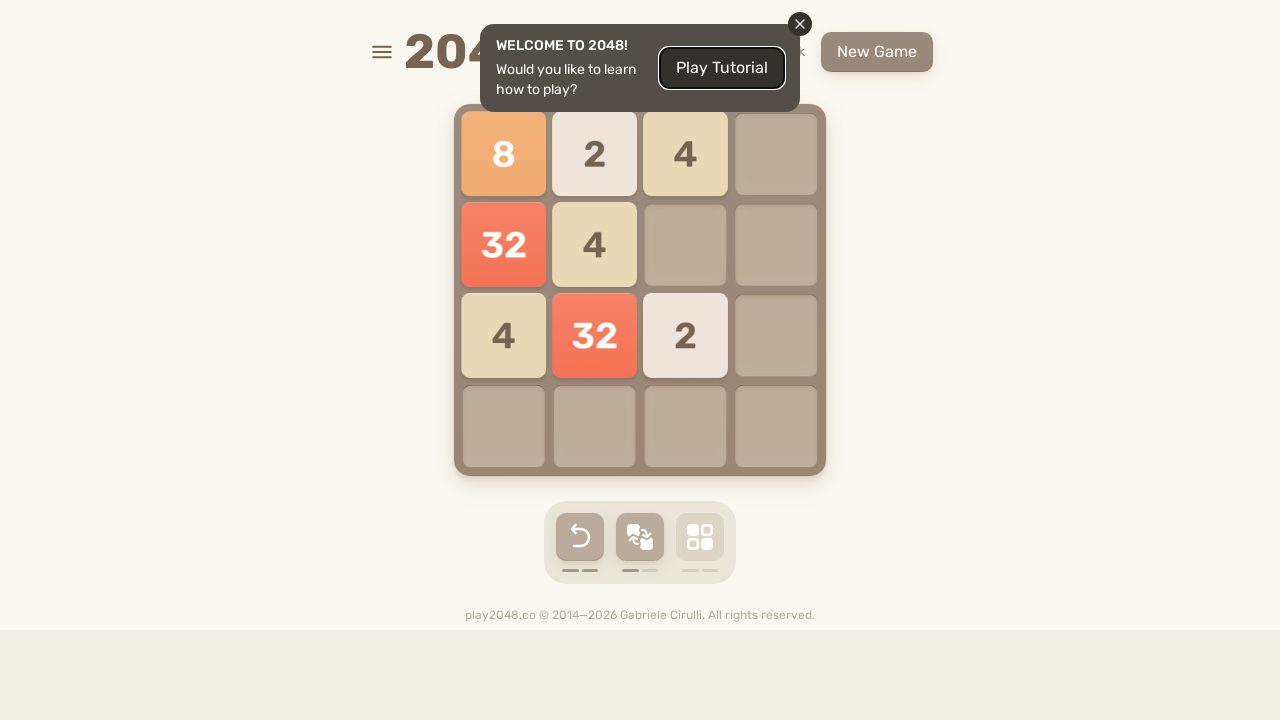

Waited 200ms for tiles to settle
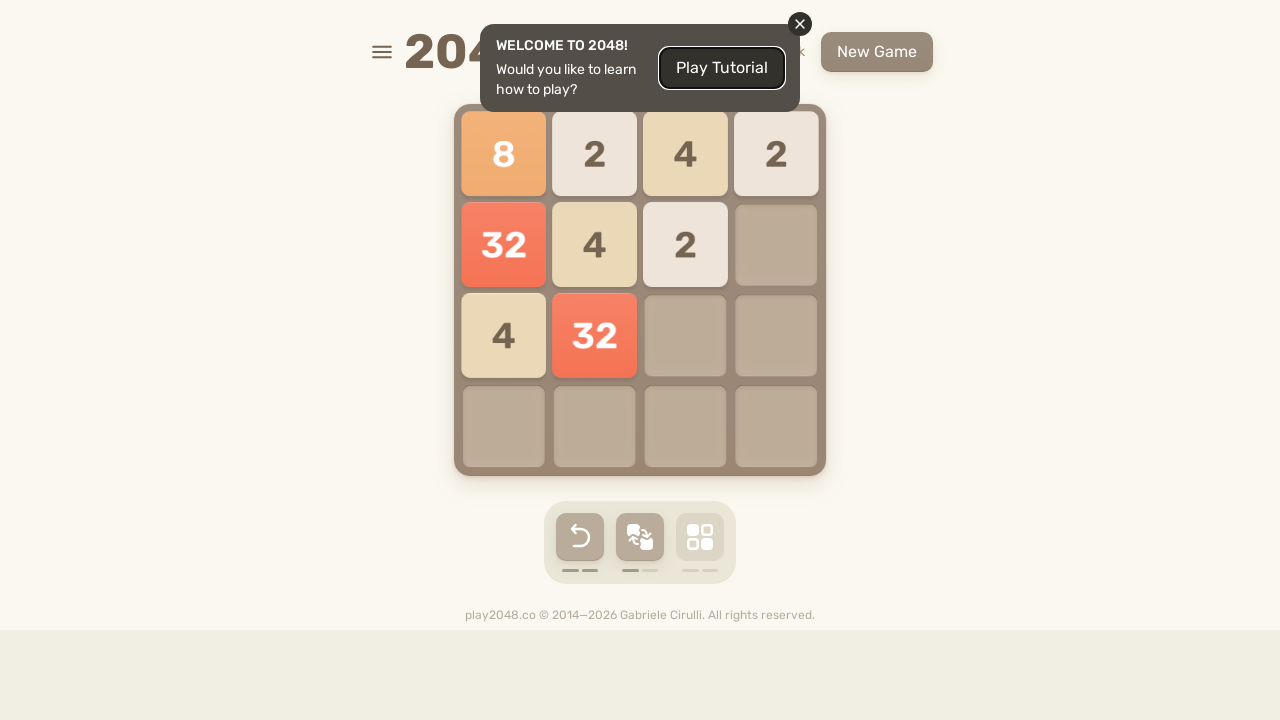

Pressed random arrow key to move tiles in 2048
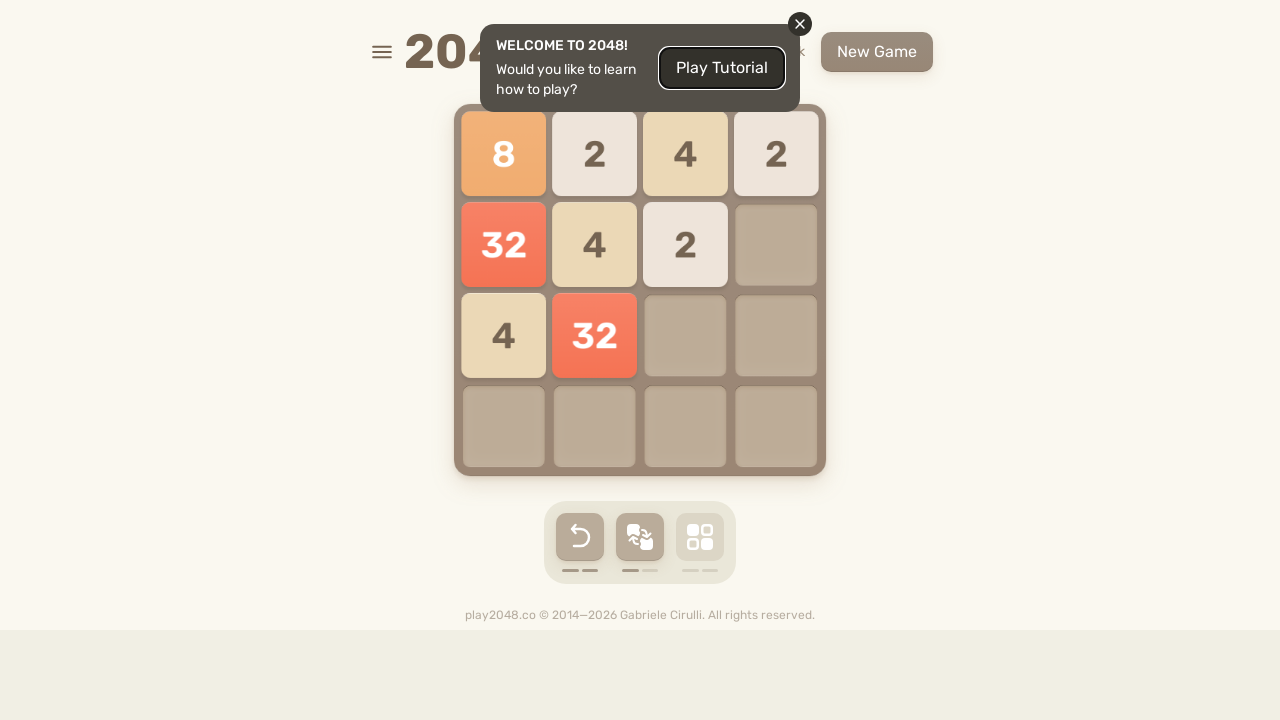

Waited 200ms for tiles to settle
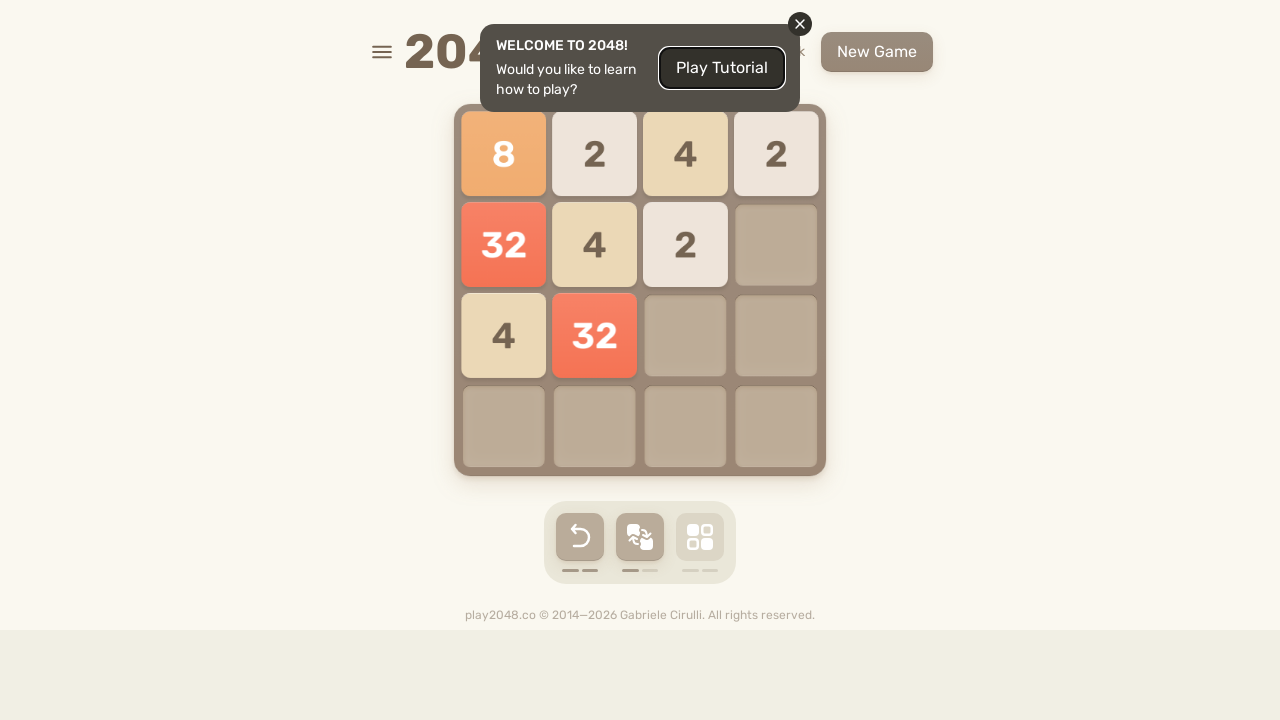

Pressed random arrow key to move tiles in 2048
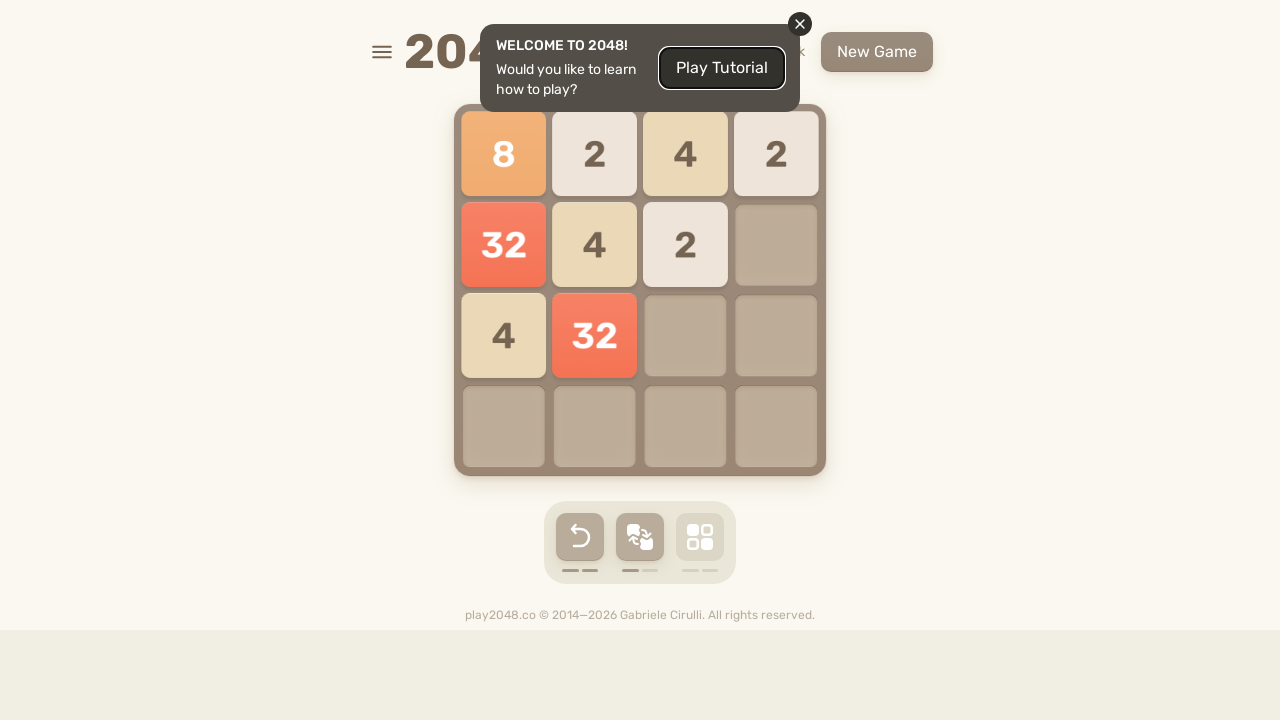

Waited 200ms for tiles to settle
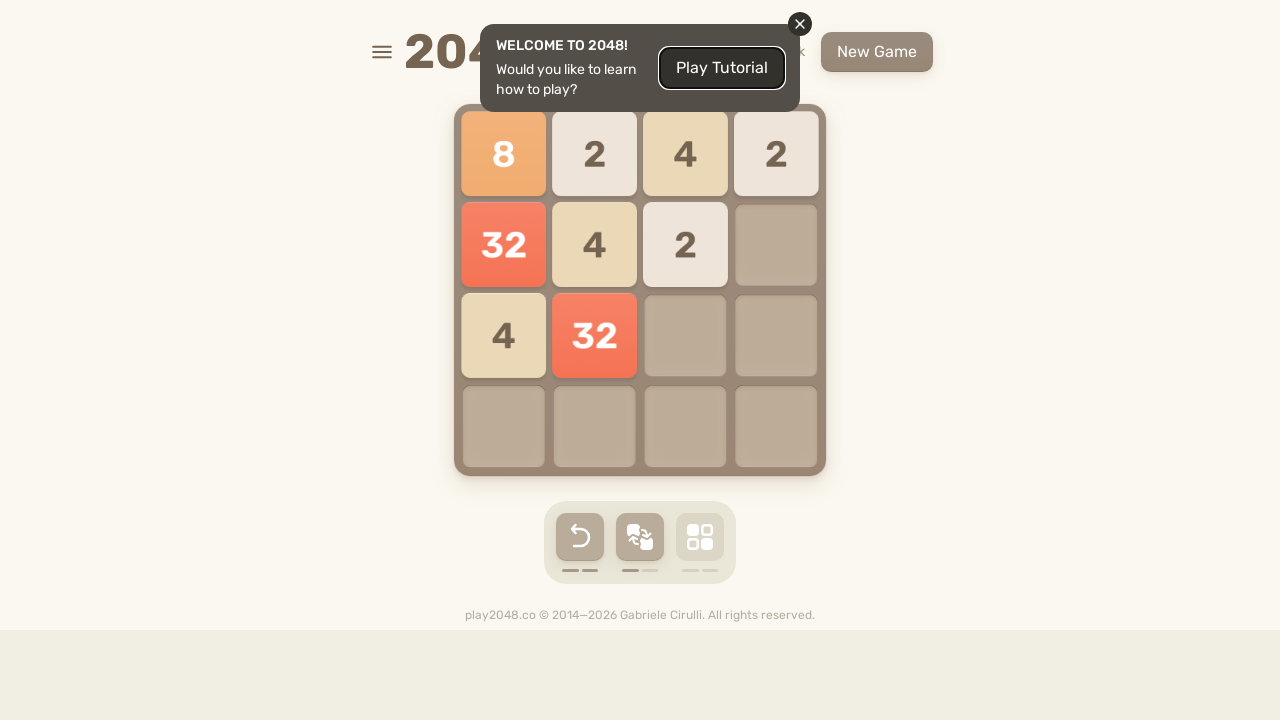

Pressed random arrow key to move tiles in 2048
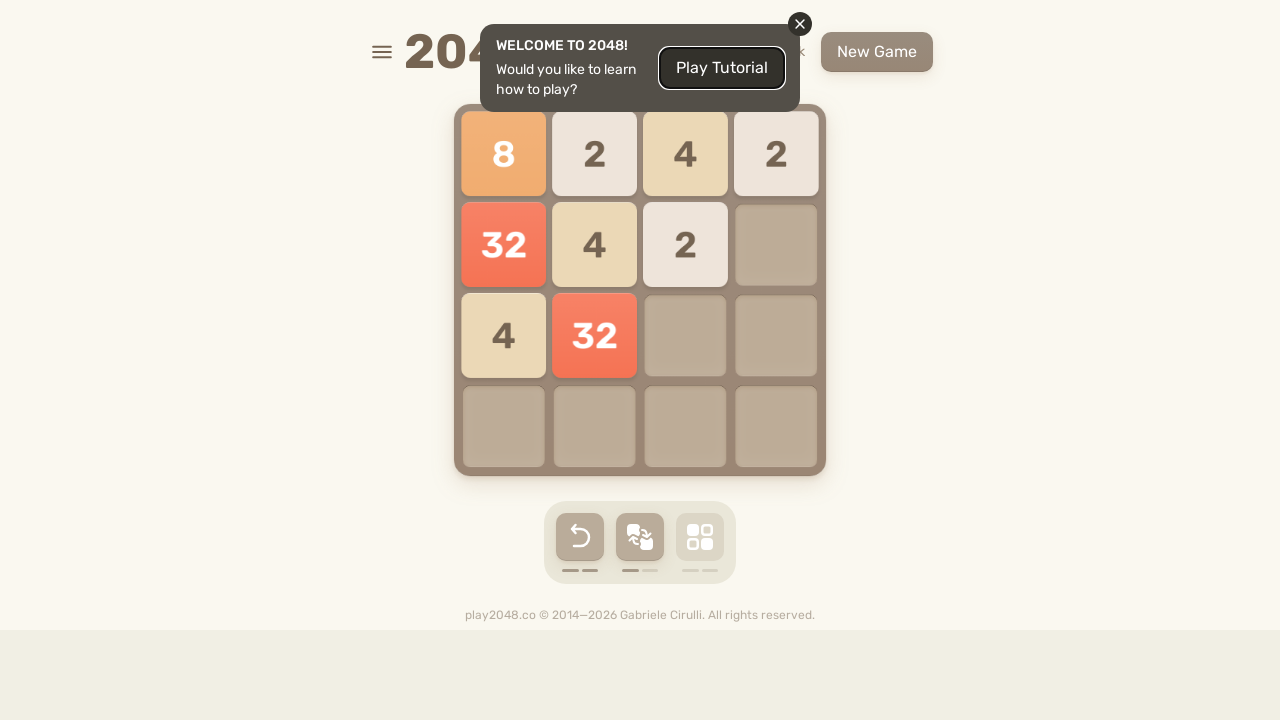

Waited 200ms for tiles to settle
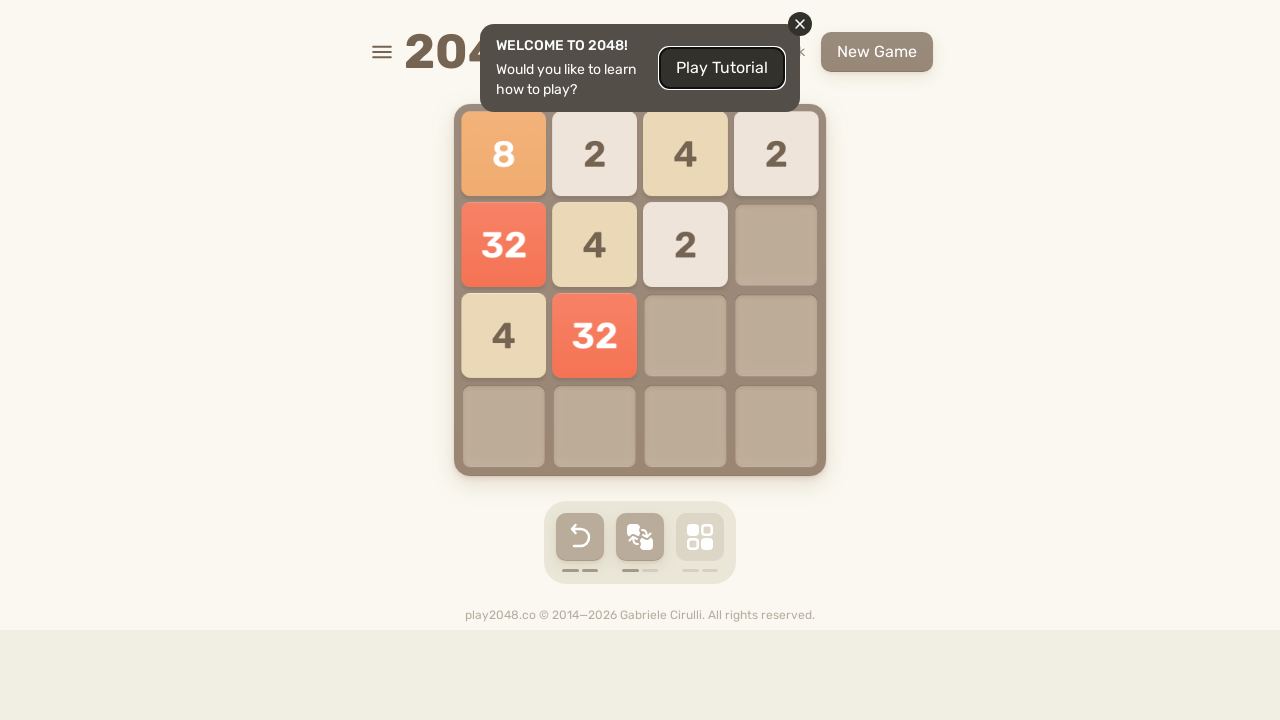

Pressed random arrow key to move tiles in 2048
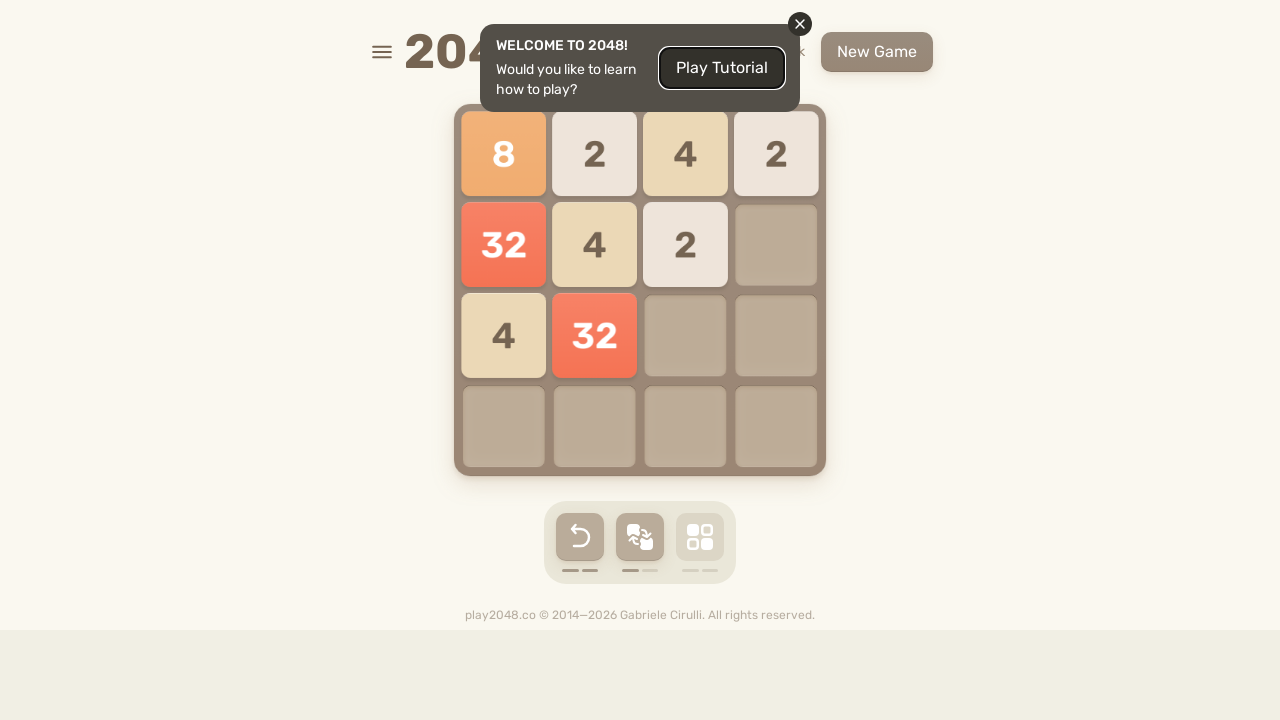

Waited 200ms for tiles to settle
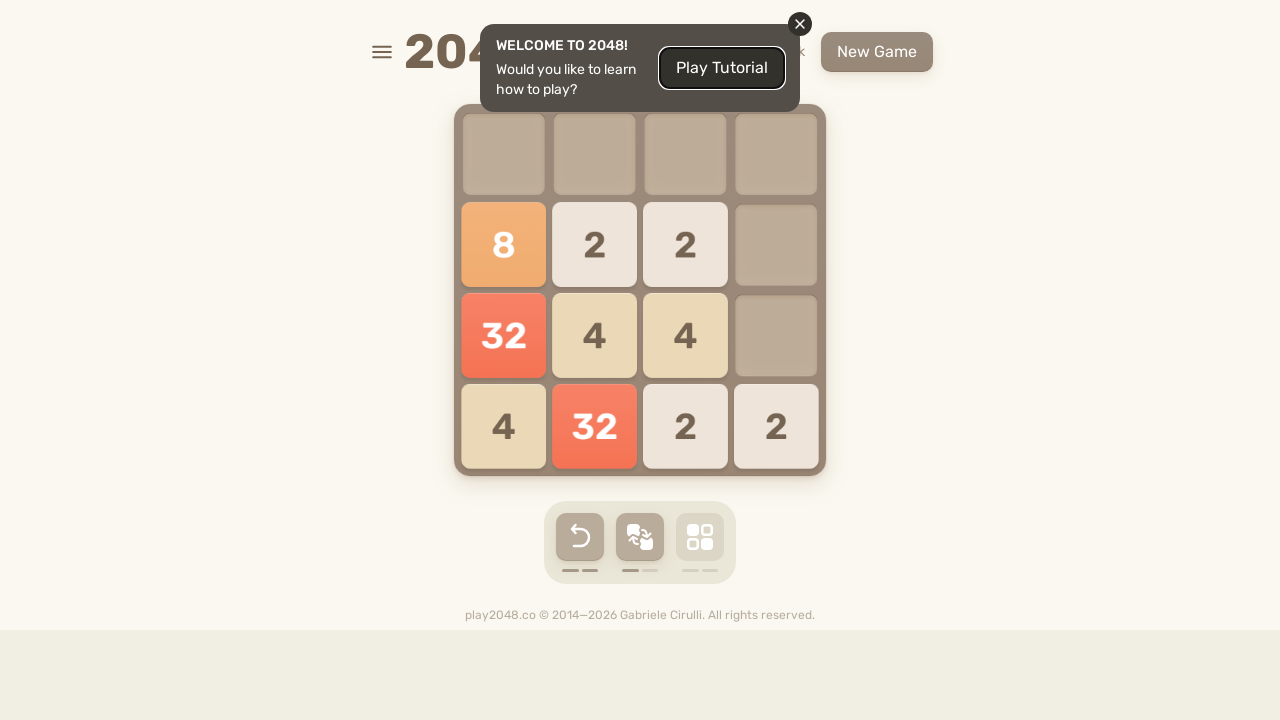

Pressed random arrow key to move tiles in 2048
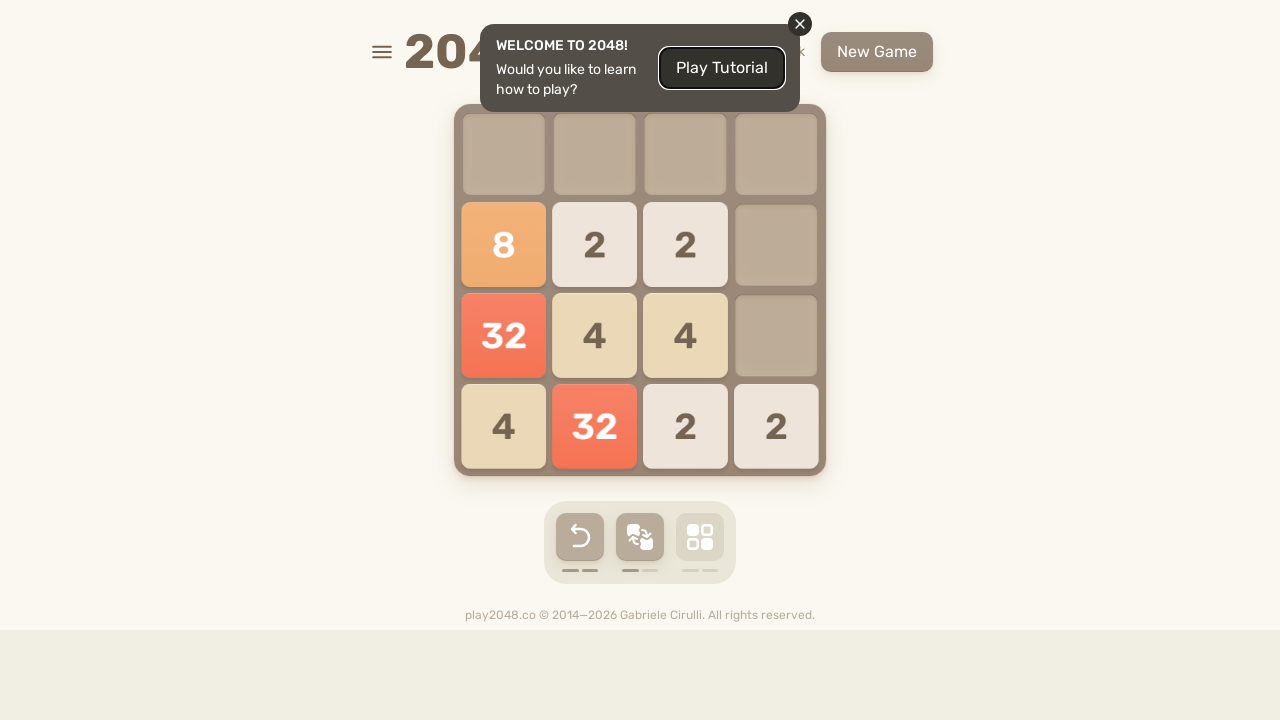

Waited 200ms for tiles to settle
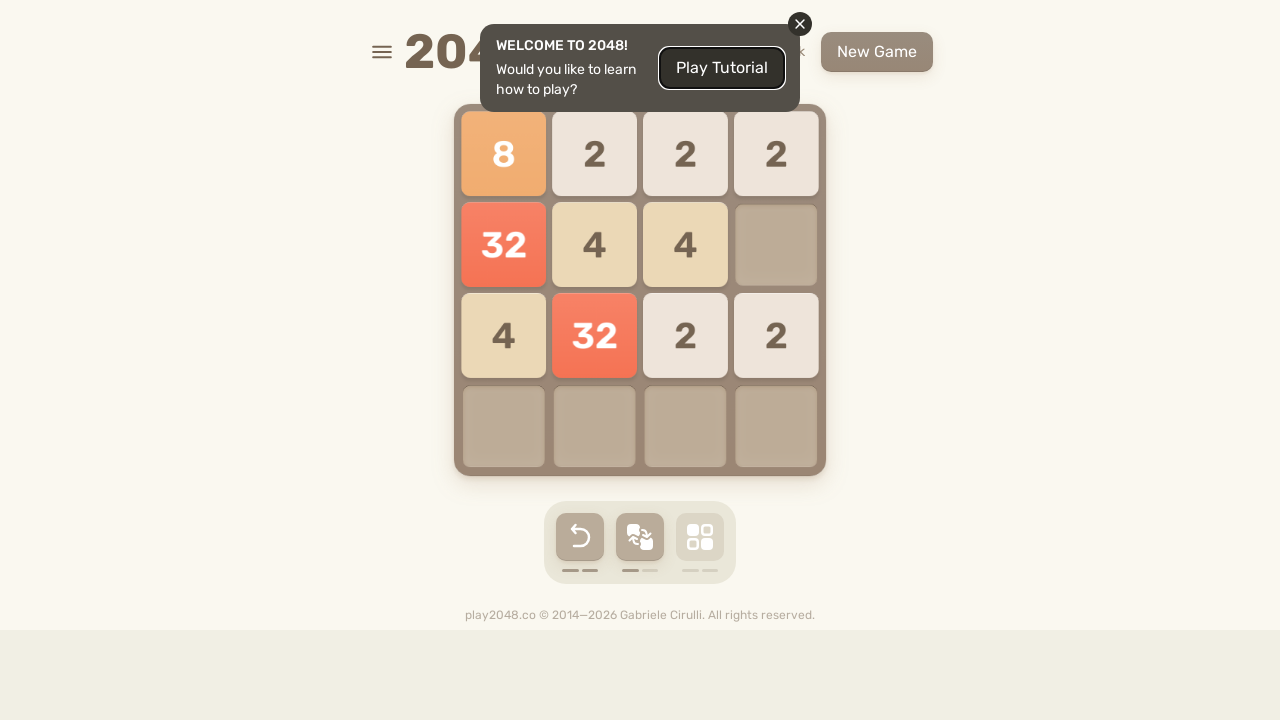

Pressed random arrow key to move tiles in 2048
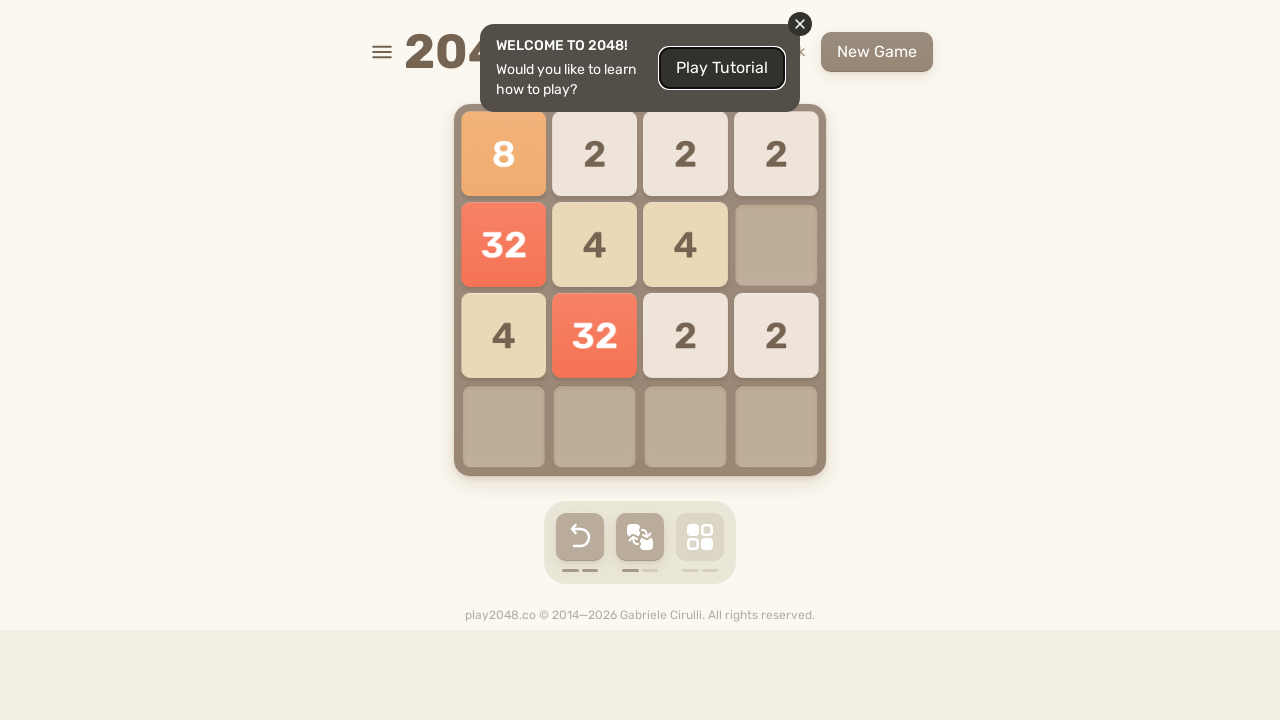

Waited 200ms for tiles to settle
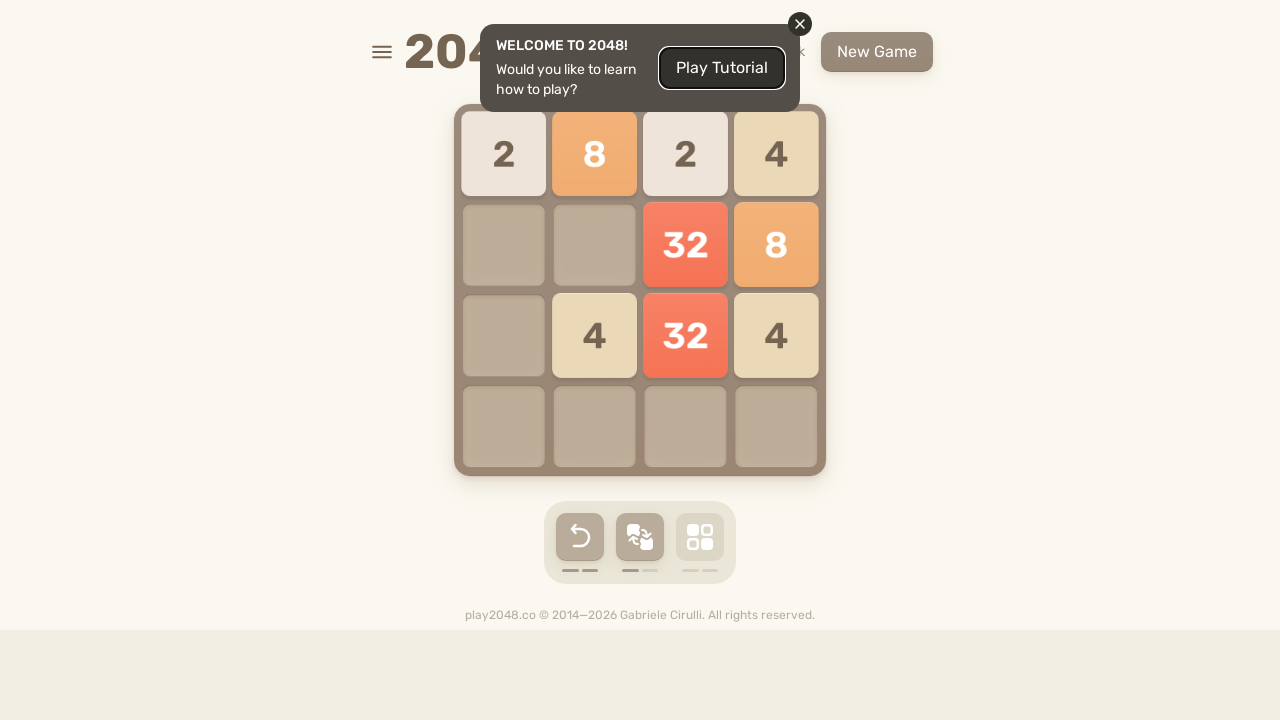

Pressed random arrow key to move tiles in 2048
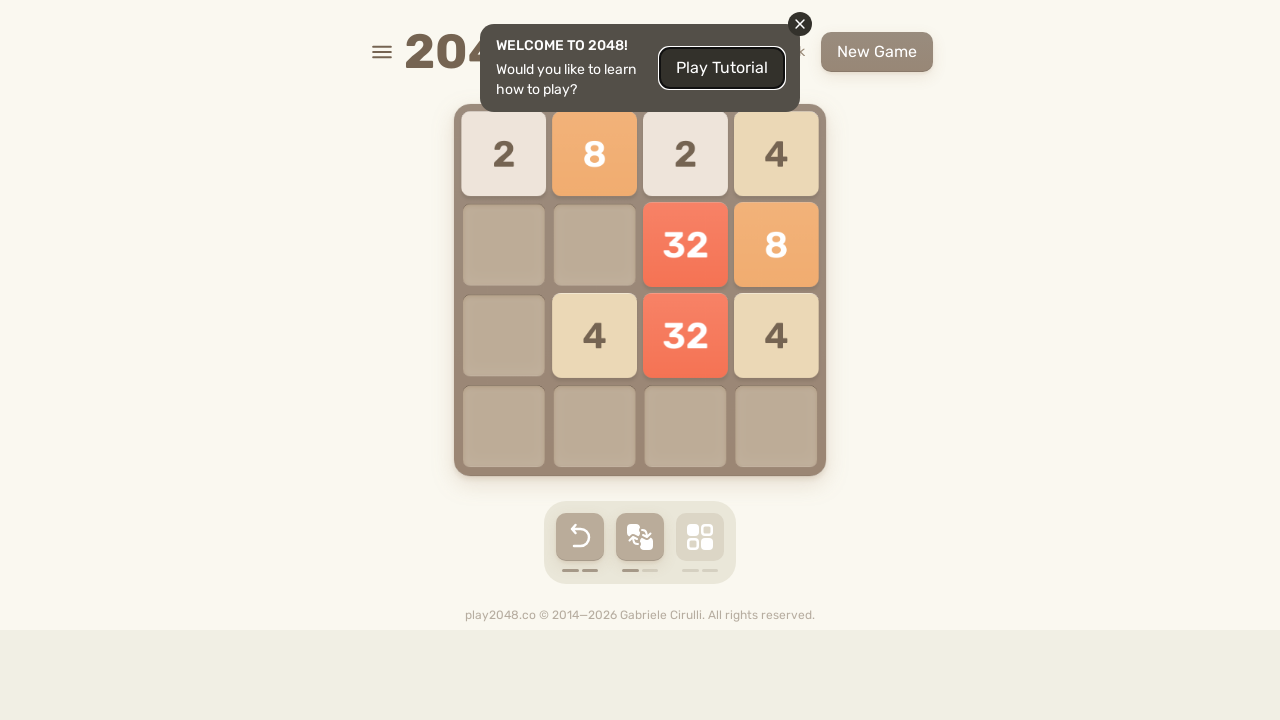

Waited 200ms for tiles to settle
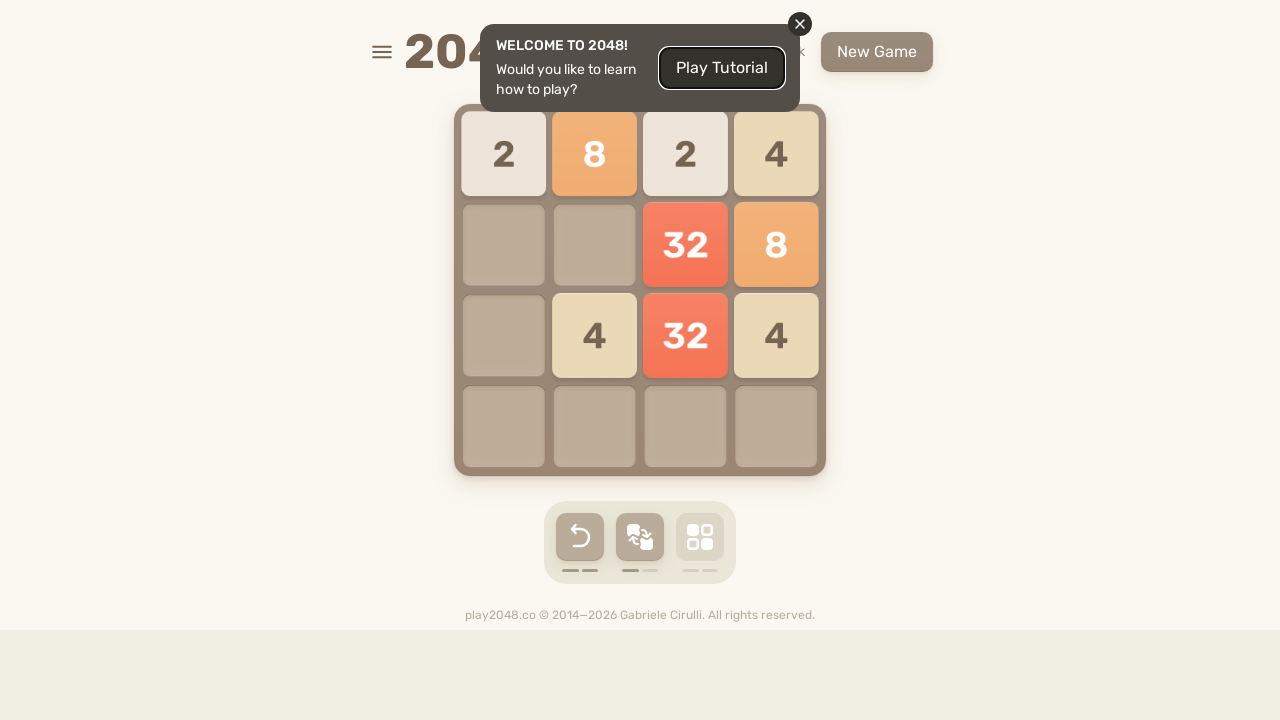

Pressed random arrow key to move tiles in 2048
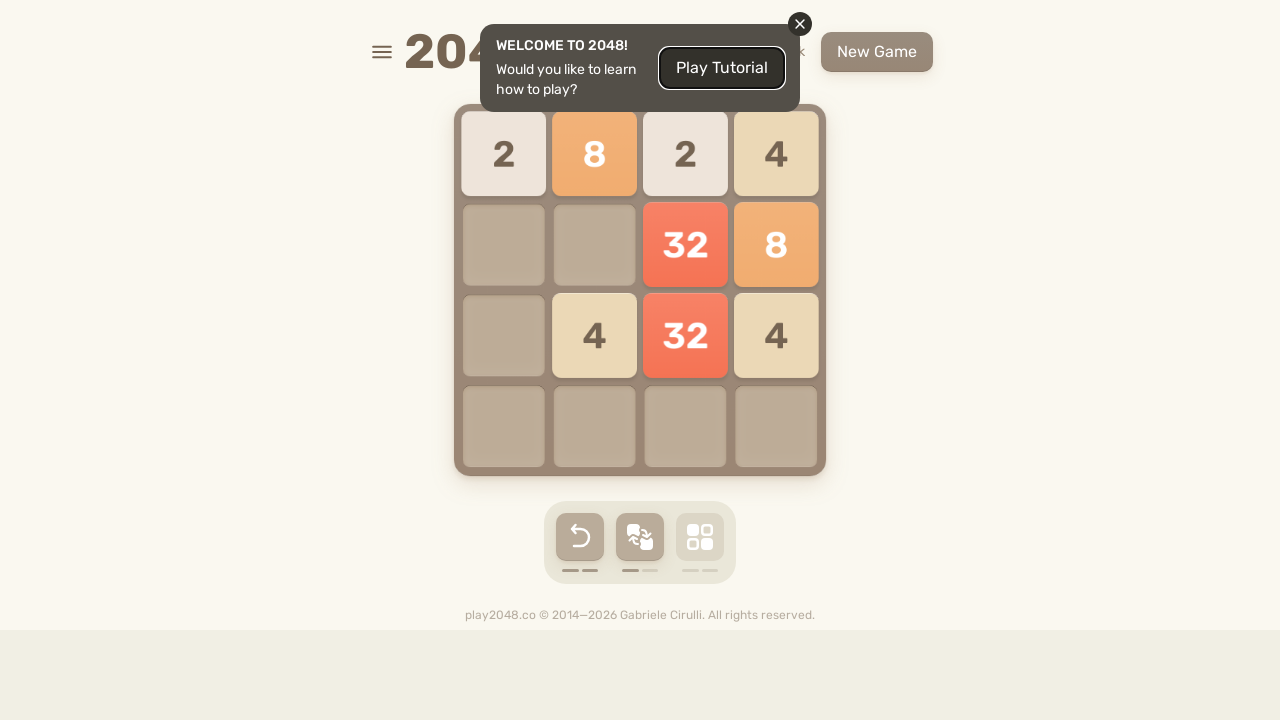

Waited 200ms for tiles to settle
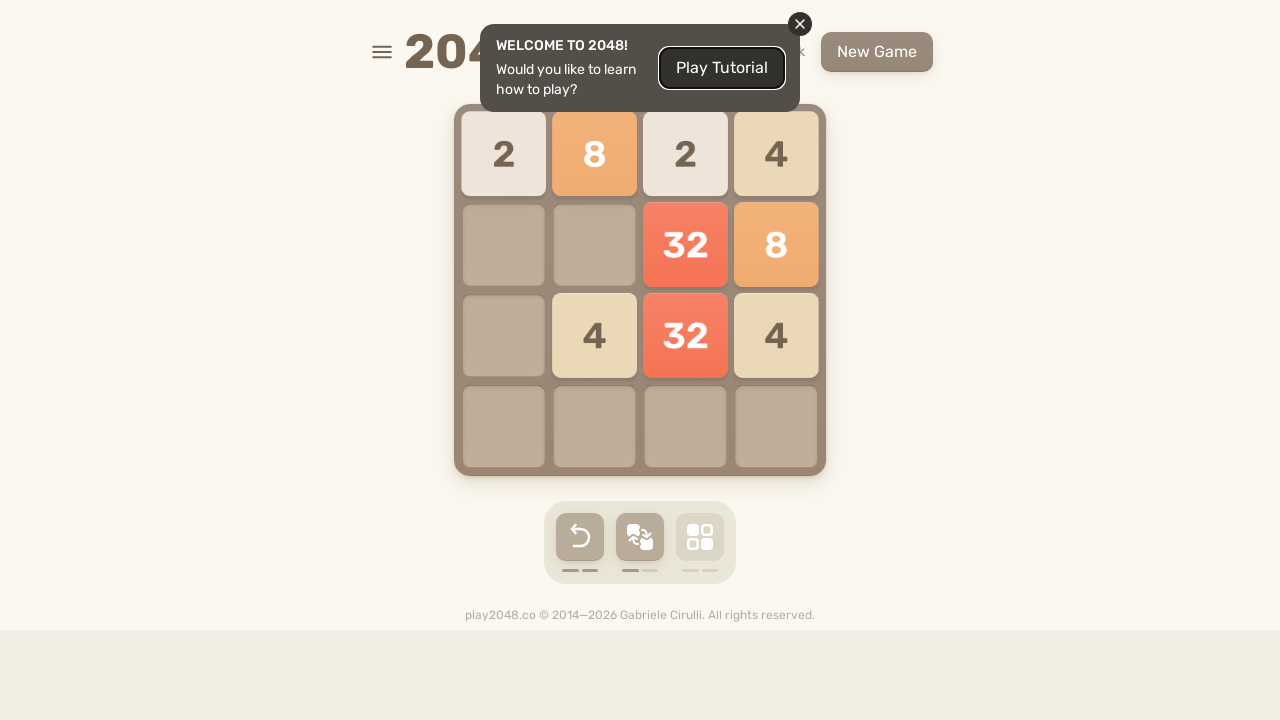

Pressed random arrow key to move tiles in 2048
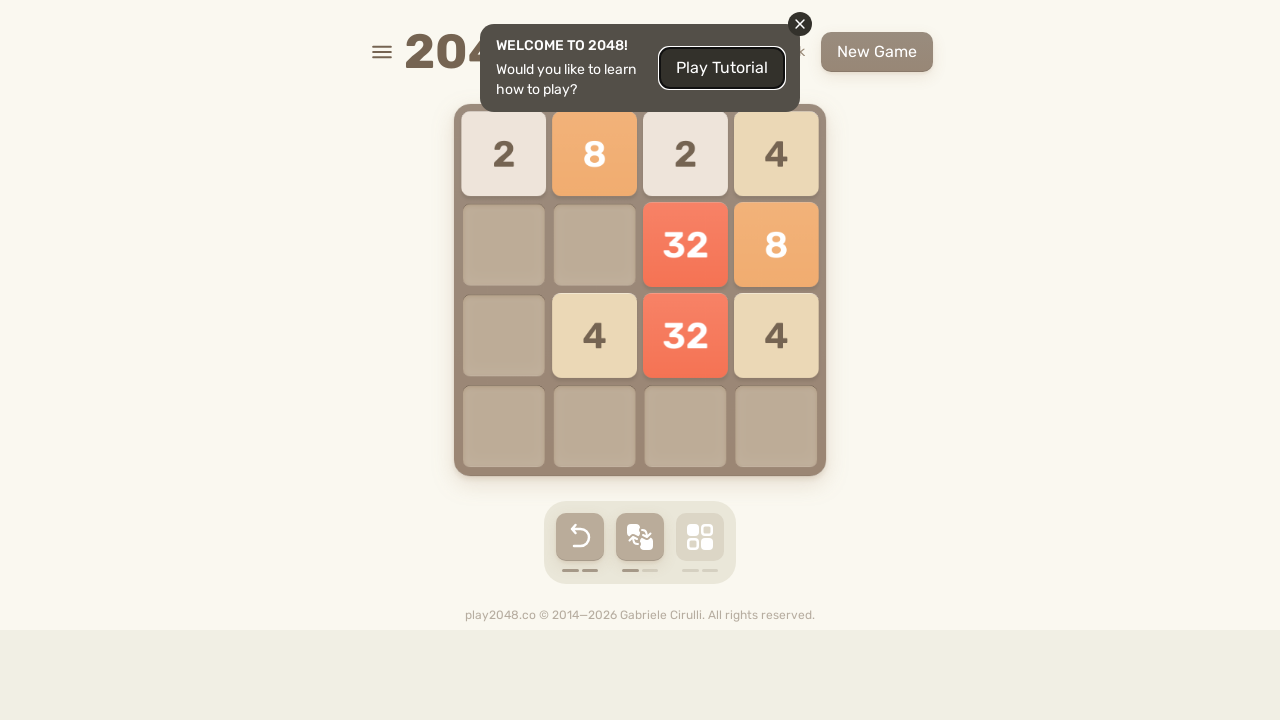

Waited 200ms for tiles to settle
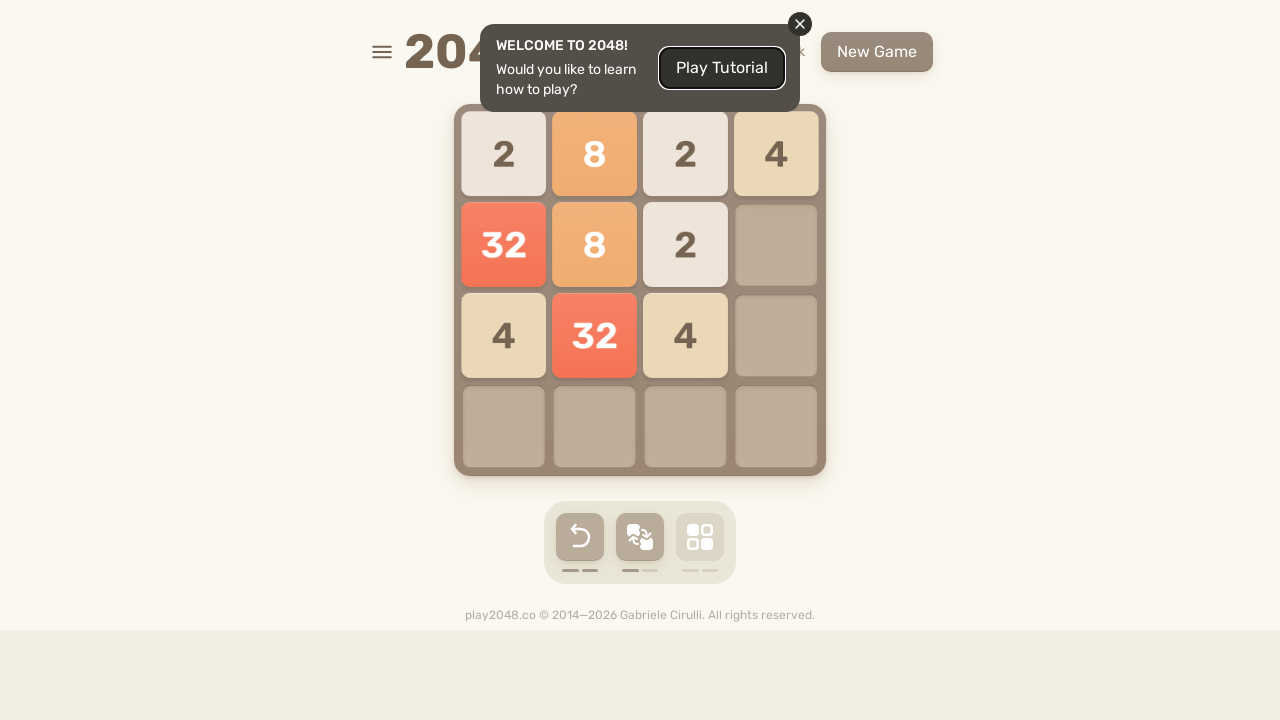

Pressed random arrow key to move tiles in 2048
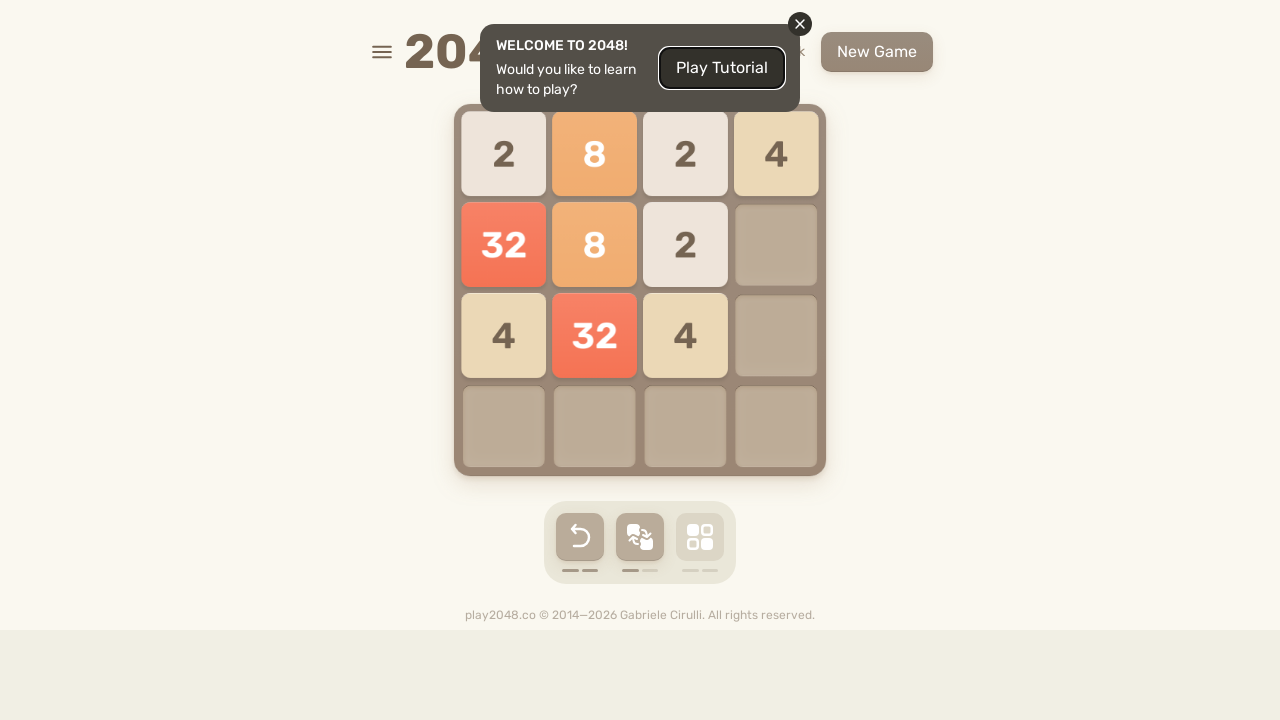

Waited 200ms for tiles to settle
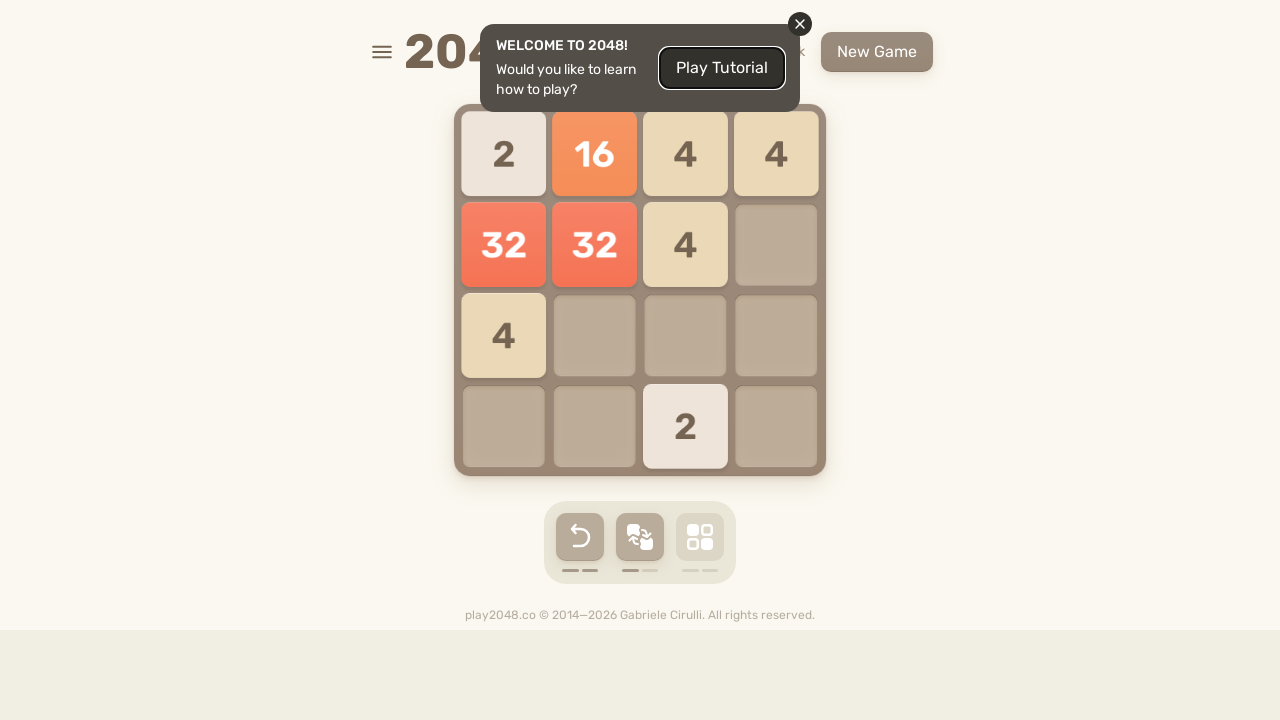

Pressed random arrow key to move tiles in 2048
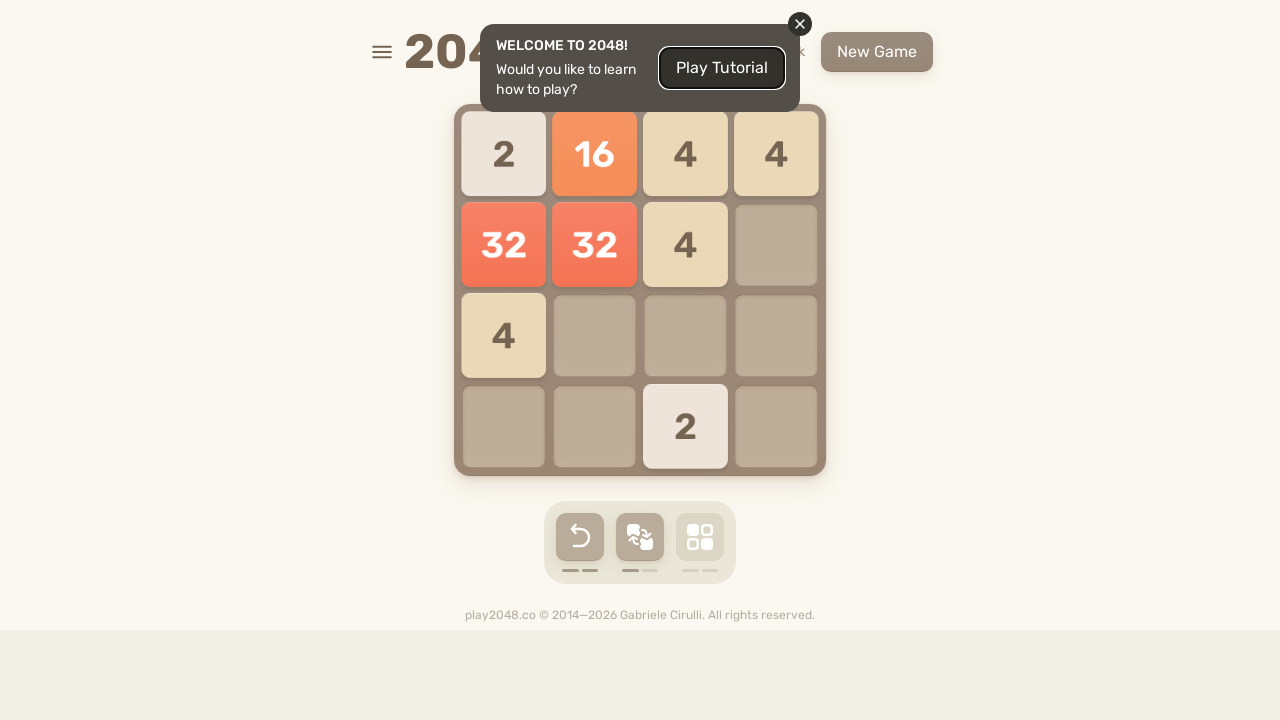

Waited 200ms for tiles to settle
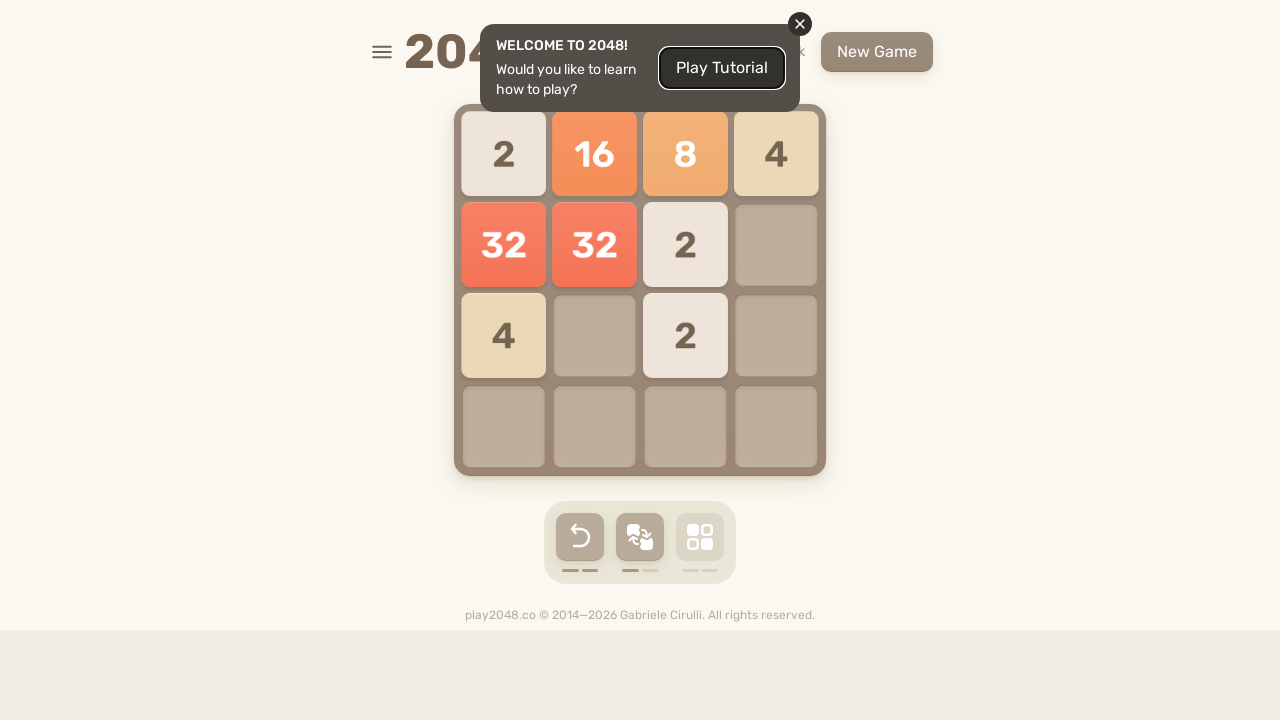

Pressed random arrow key to move tiles in 2048
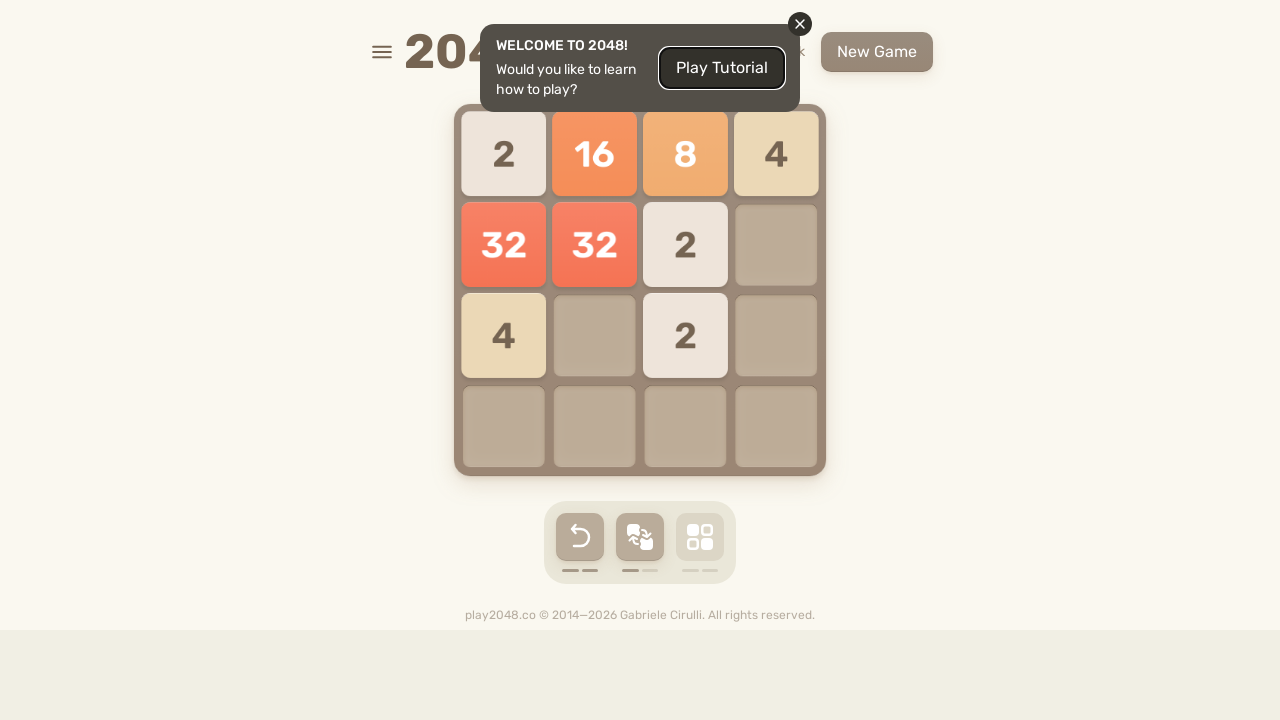

Waited 200ms for tiles to settle
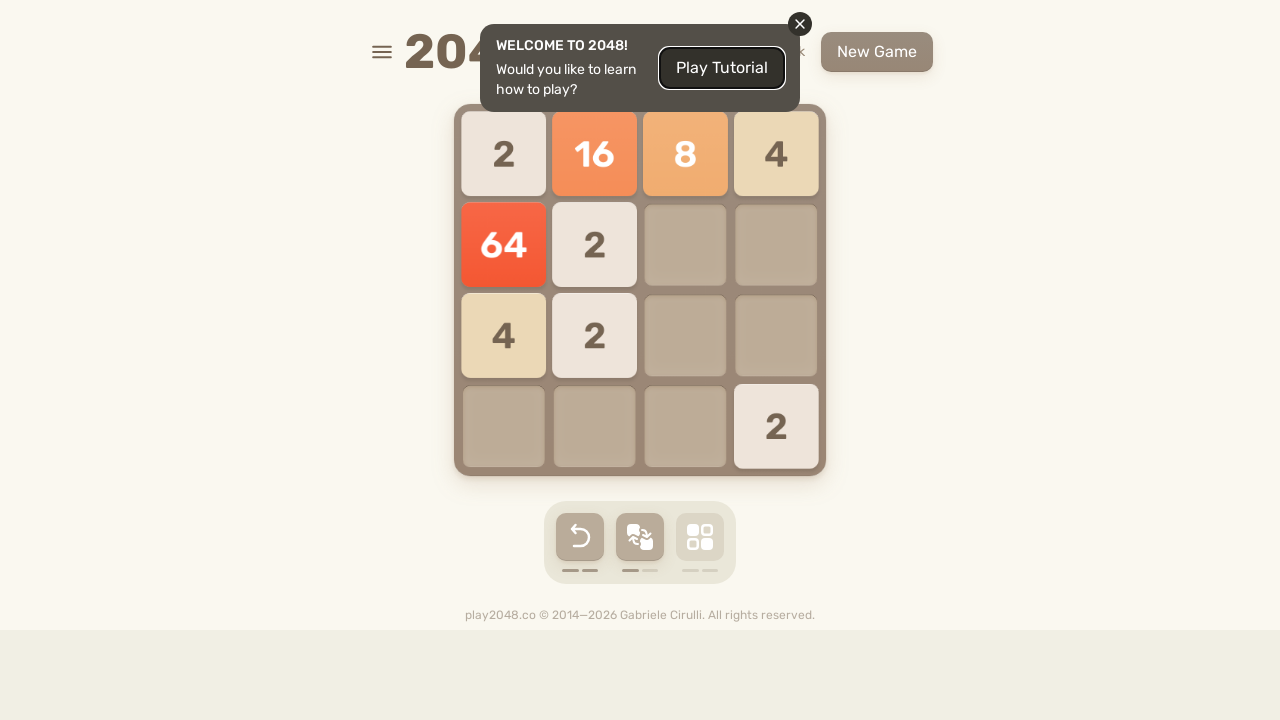

Pressed random arrow key to move tiles in 2048
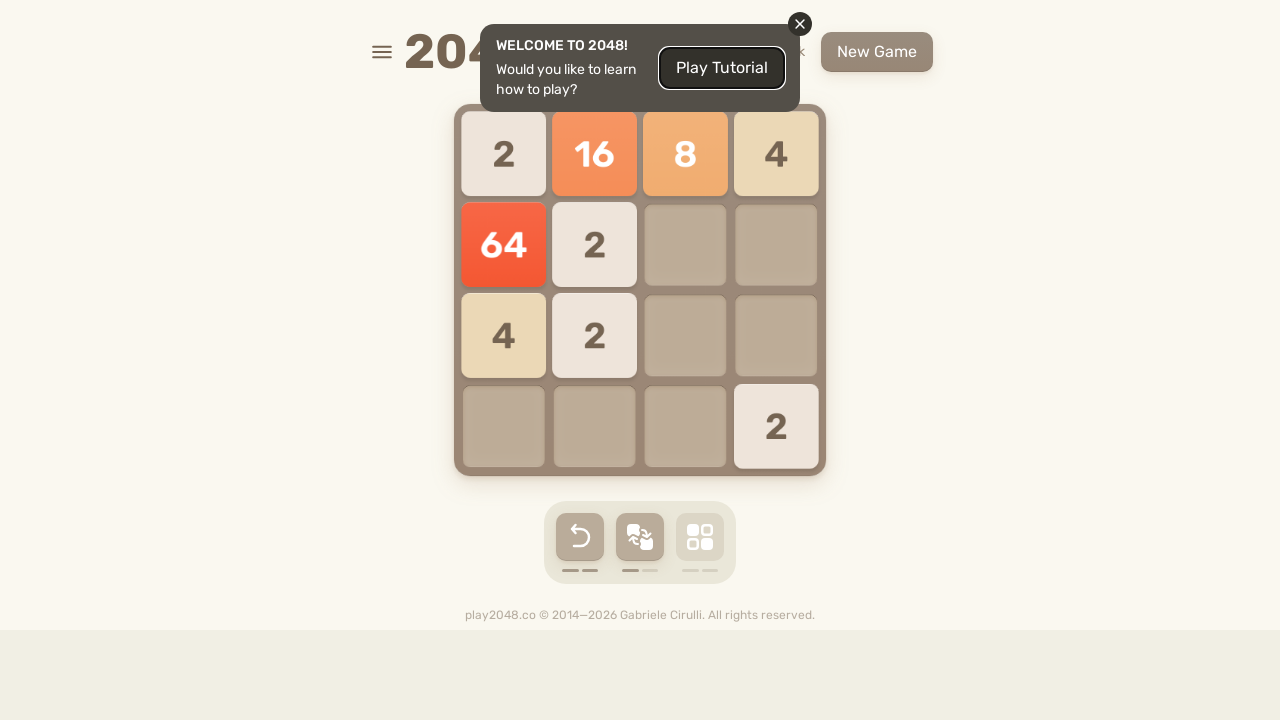

Waited 200ms for tiles to settle
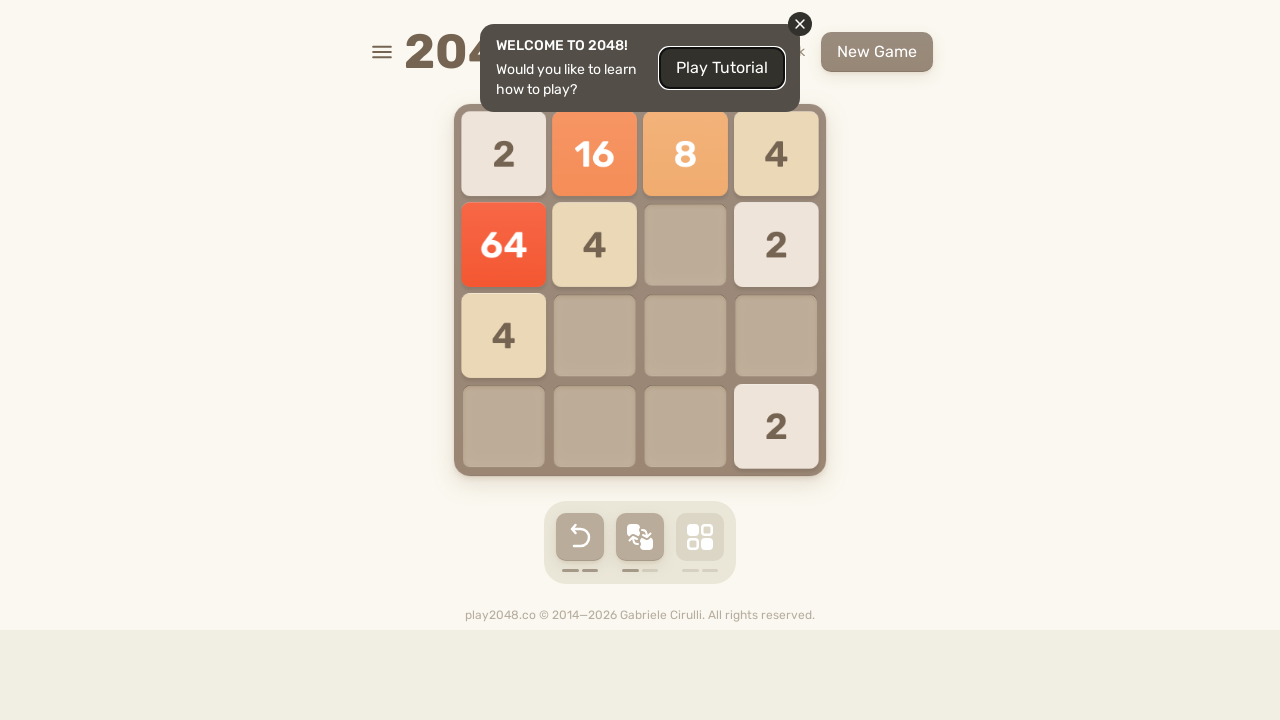

Pressed random arrow key to move tiles in 2048
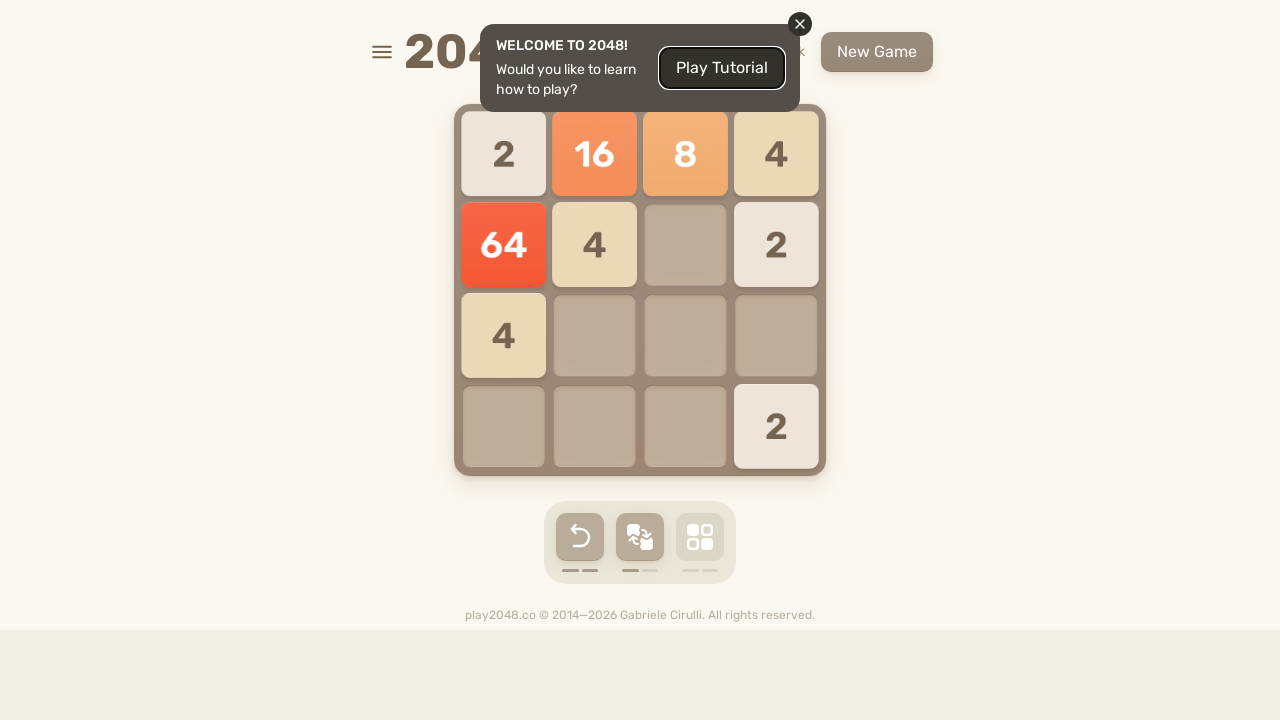

Waited 200ms for tiles to settle
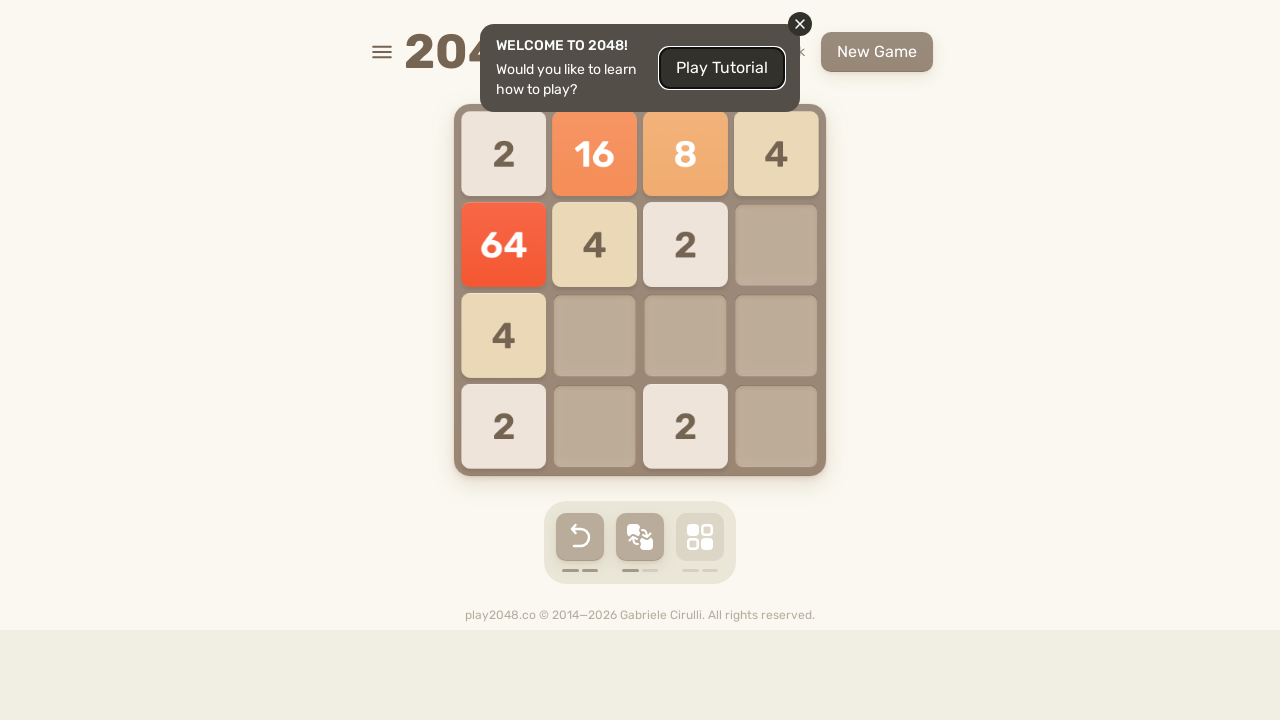

Pressed random arrow key to move tiles in 2048
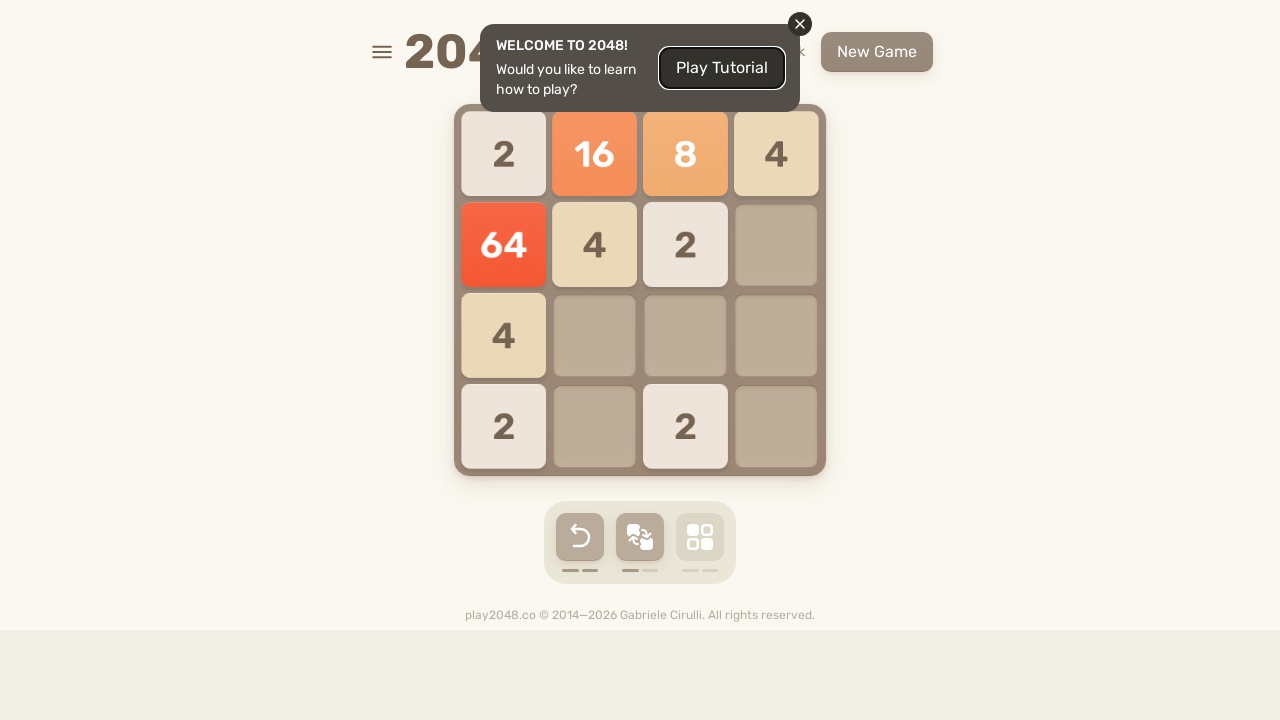

Waited 200ms for tiles to settle
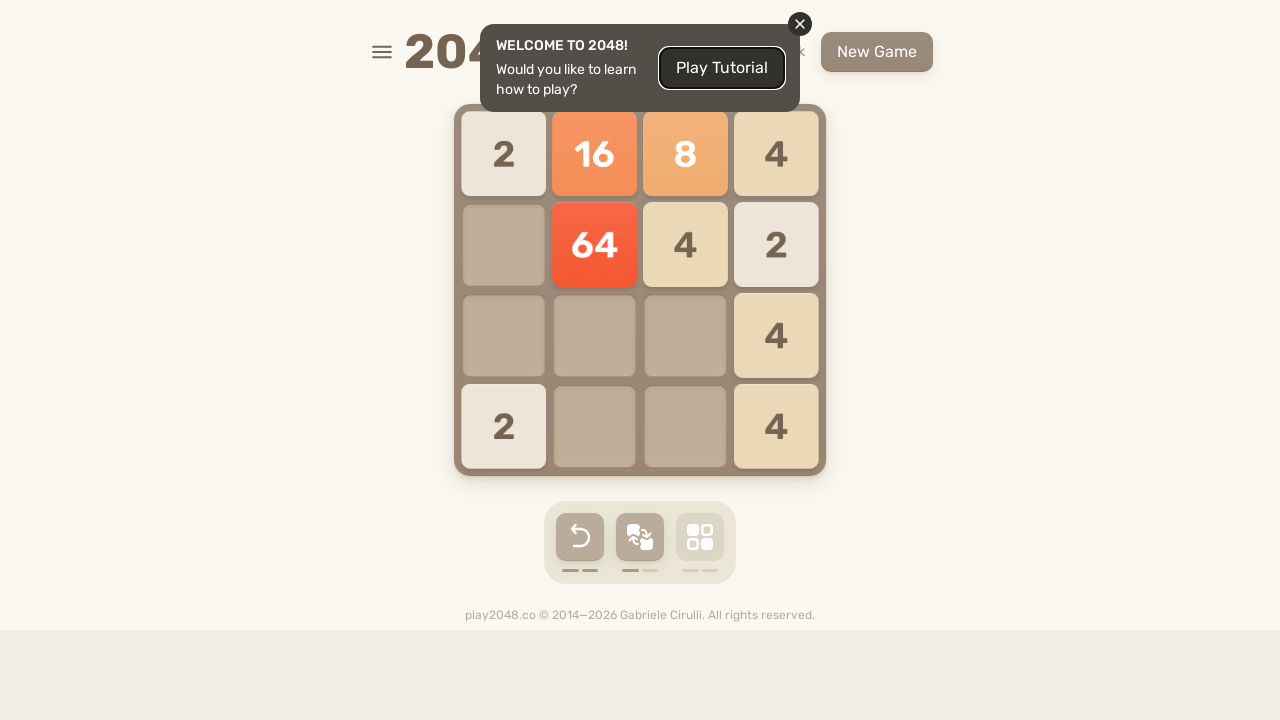

Pressed random arrow key to move tiles in 2048
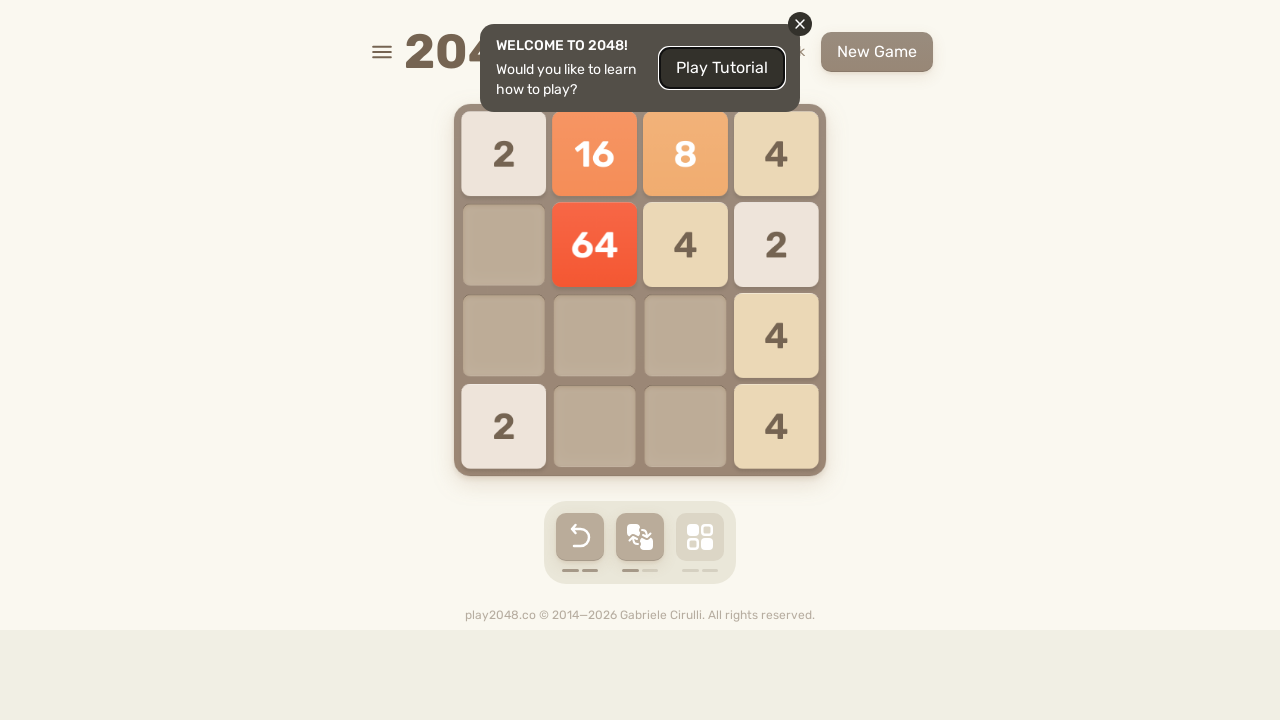

Waited 200ms for tiles to settle
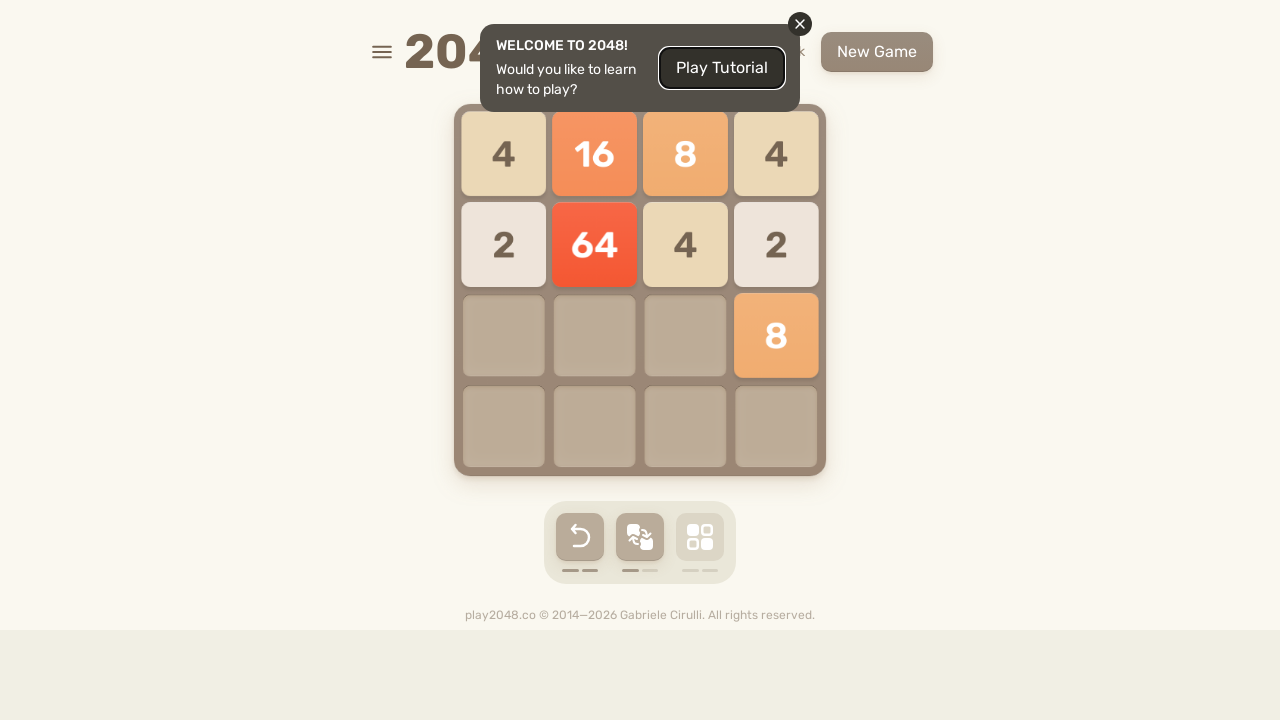

Pressed random arrow key to move tiles in 2048
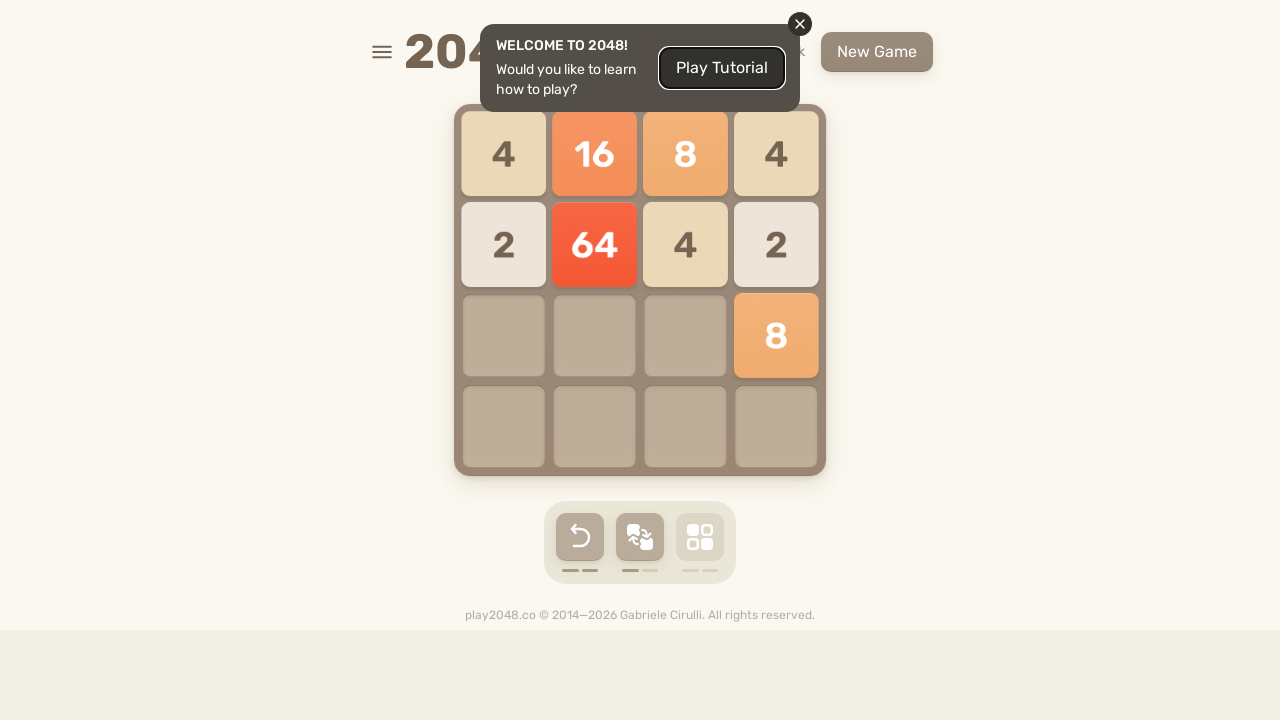

Waited 200ms for tiles to settle
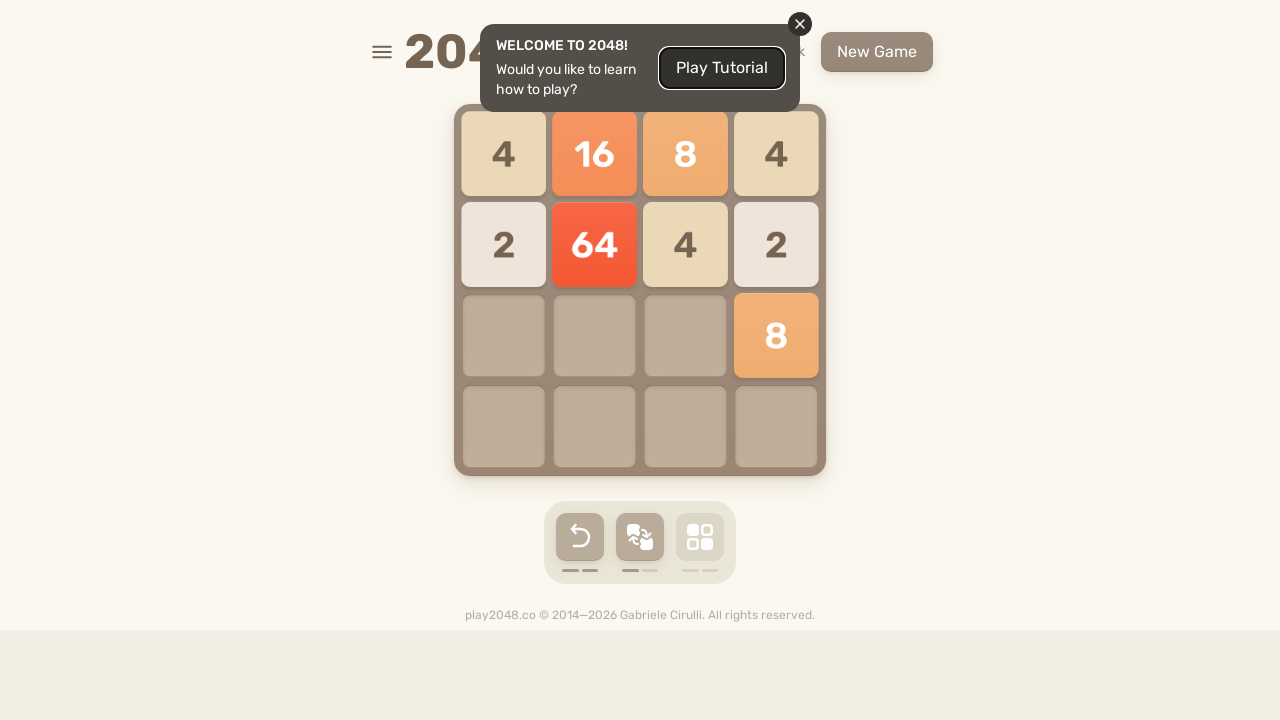

Pressed random arrow key to move tiles in 2048
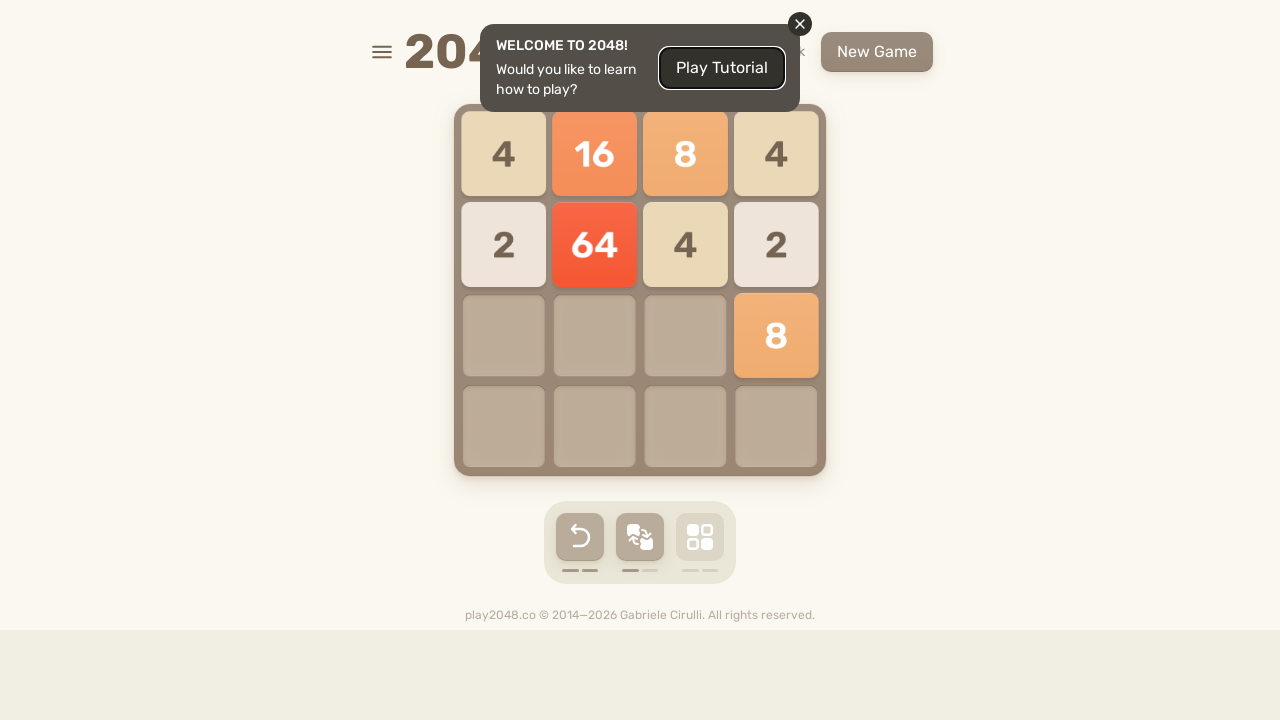

Waited 200ms for tiles to settle
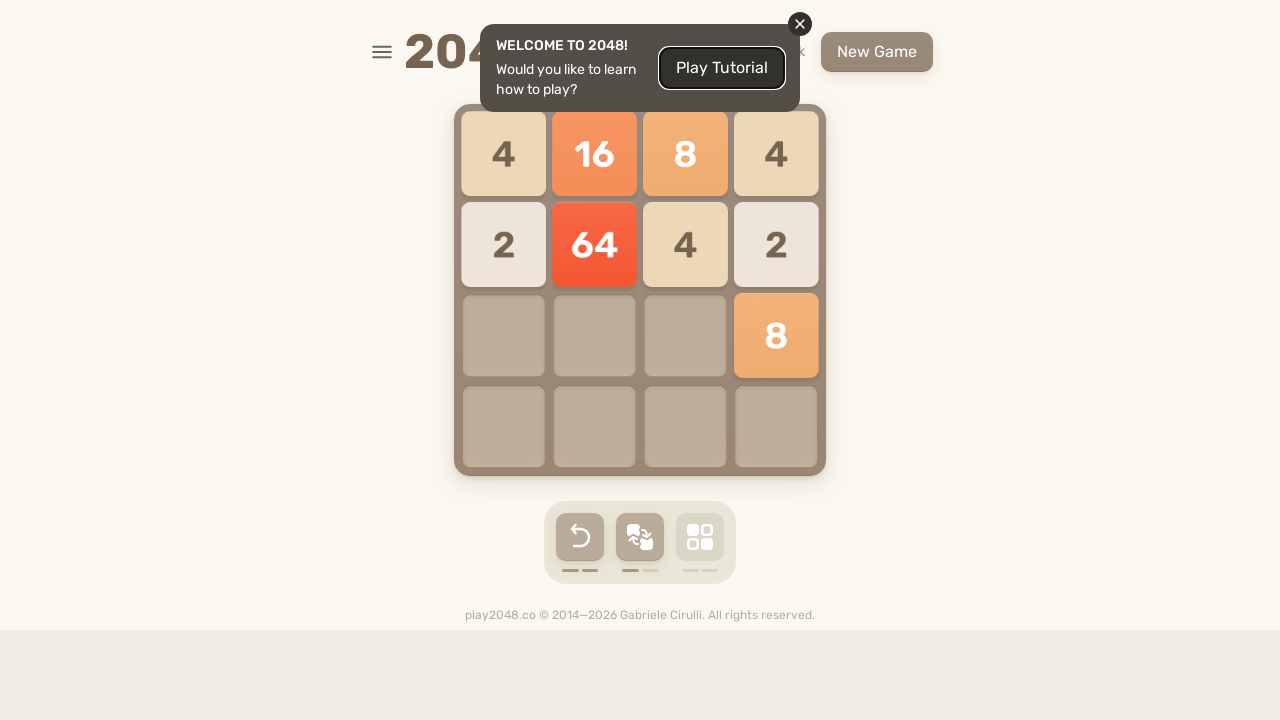

Pressed random arrow key to move tiles in 2048
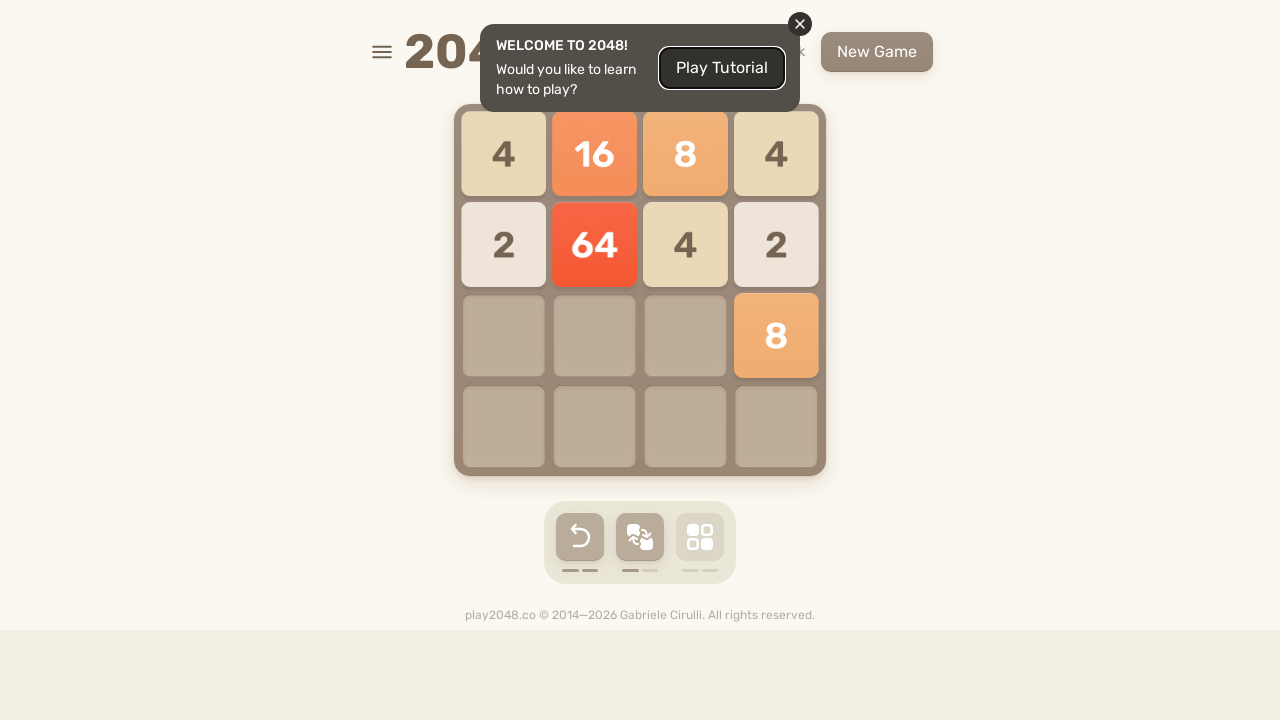

Waited 200ms for tiles to settle
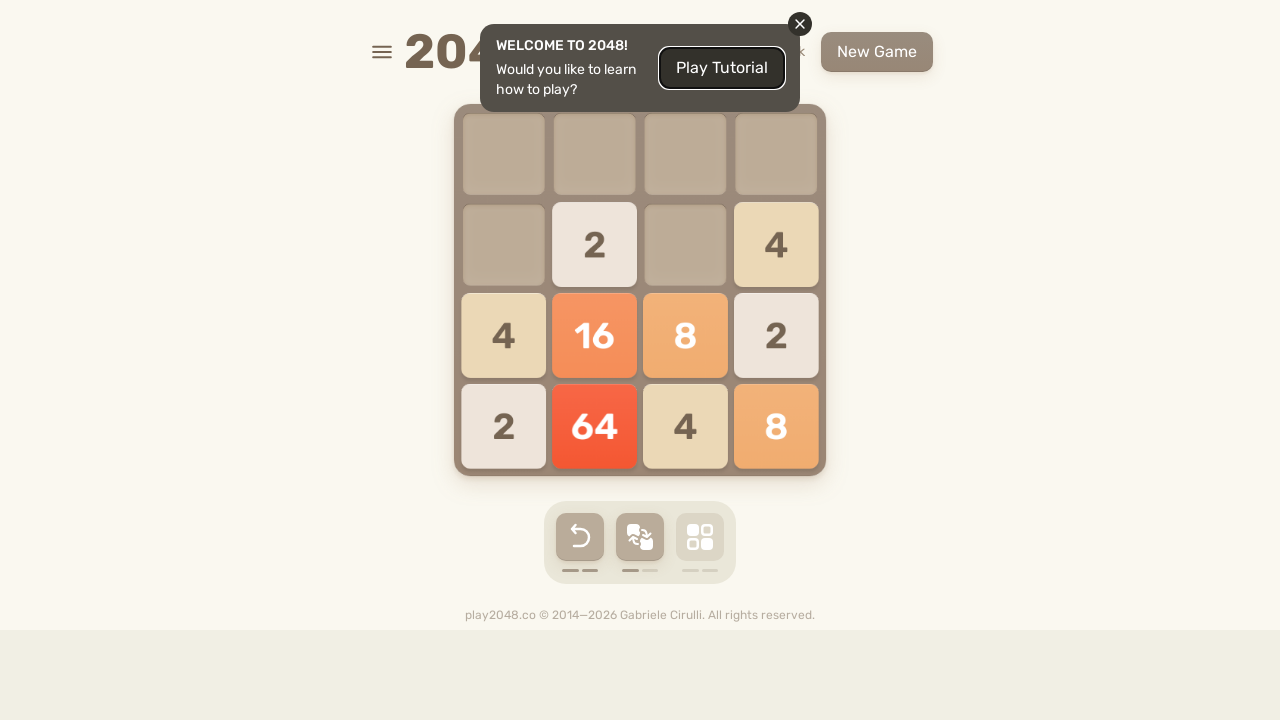

Pressed random arrow key to move tiles in 2048
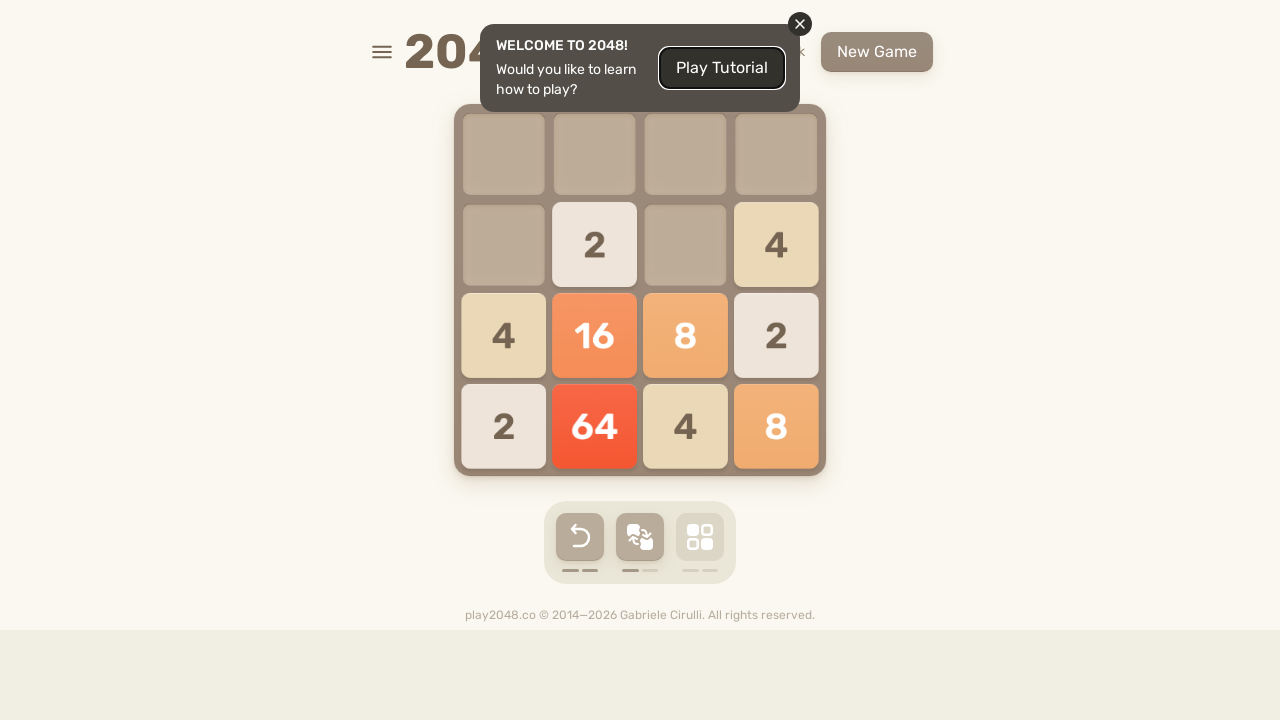

Waited 200ms for tiles to settle
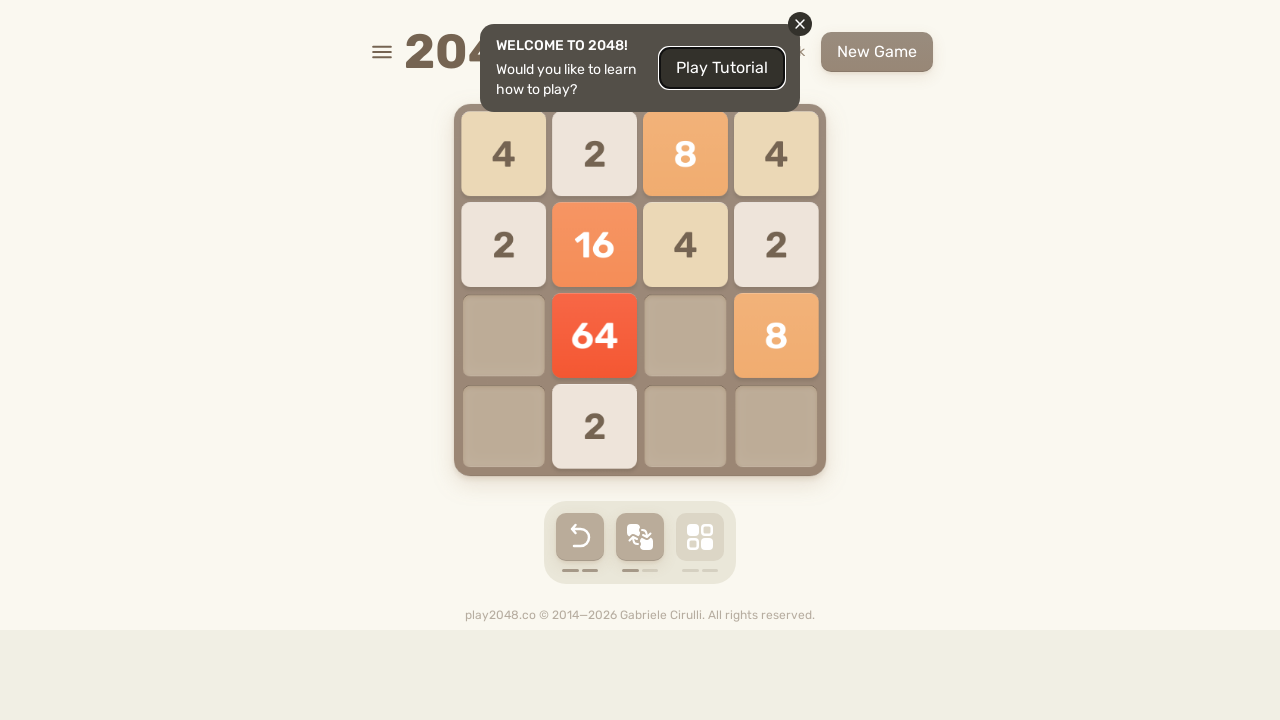

Pressed random arrow key to move tiles in 2048
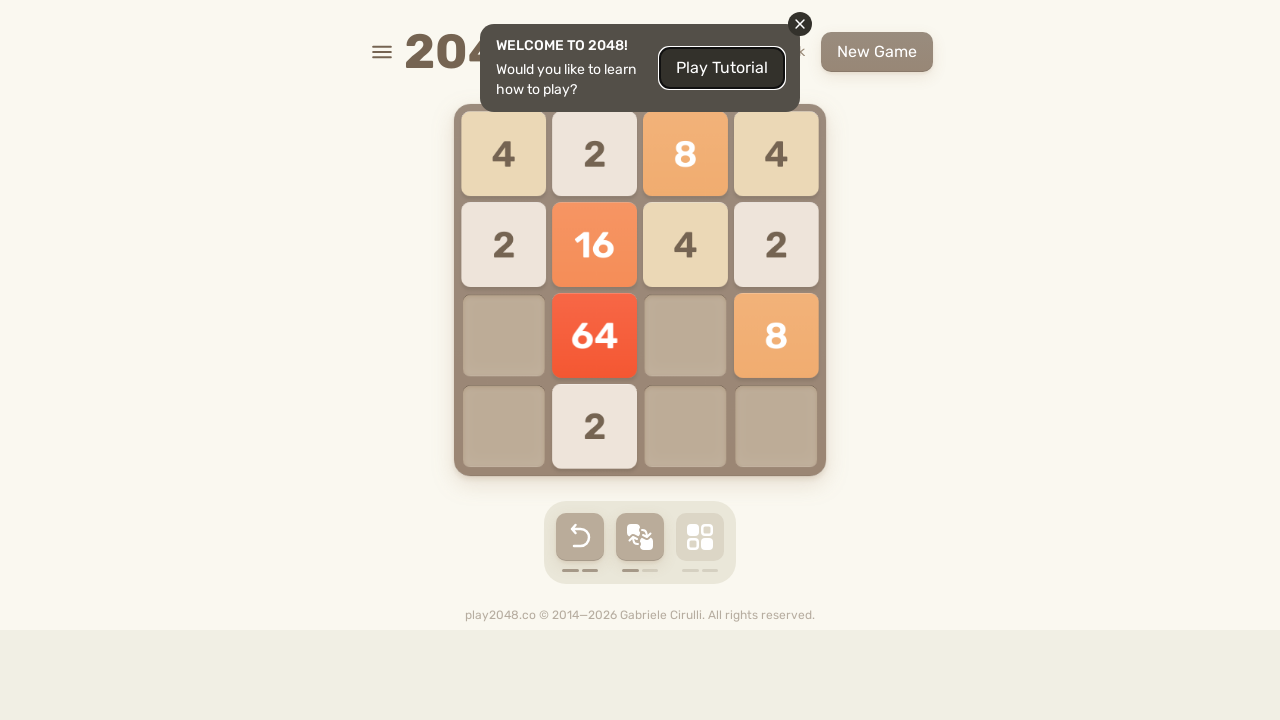

Waited 200ms for tiles to settle
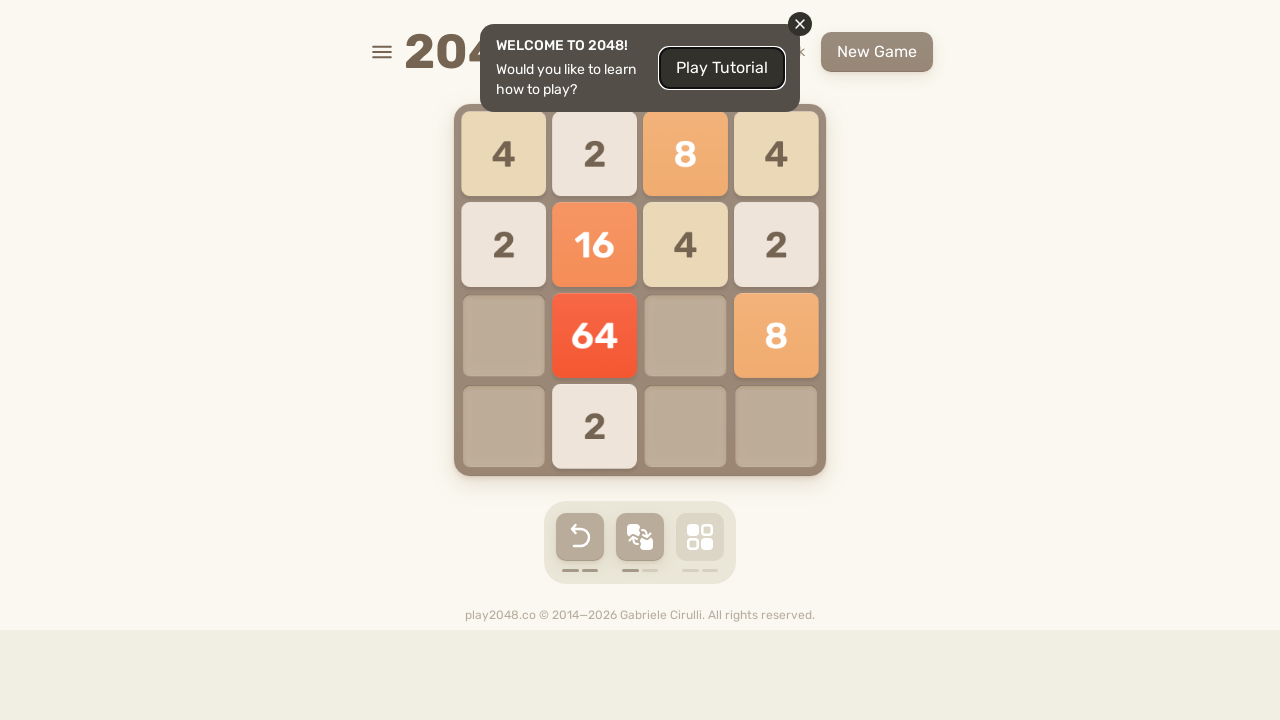

Pressed random arrow key to move tiles in 2048
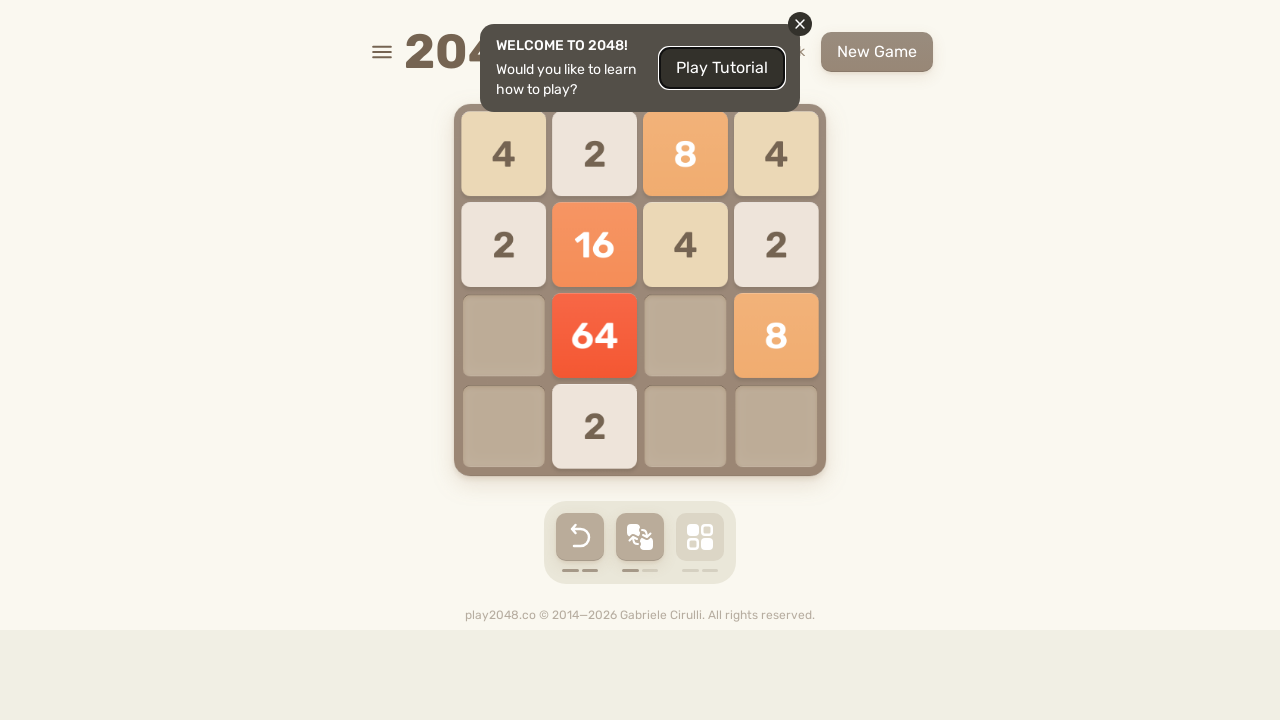

Waited 200ms for tiles to settle
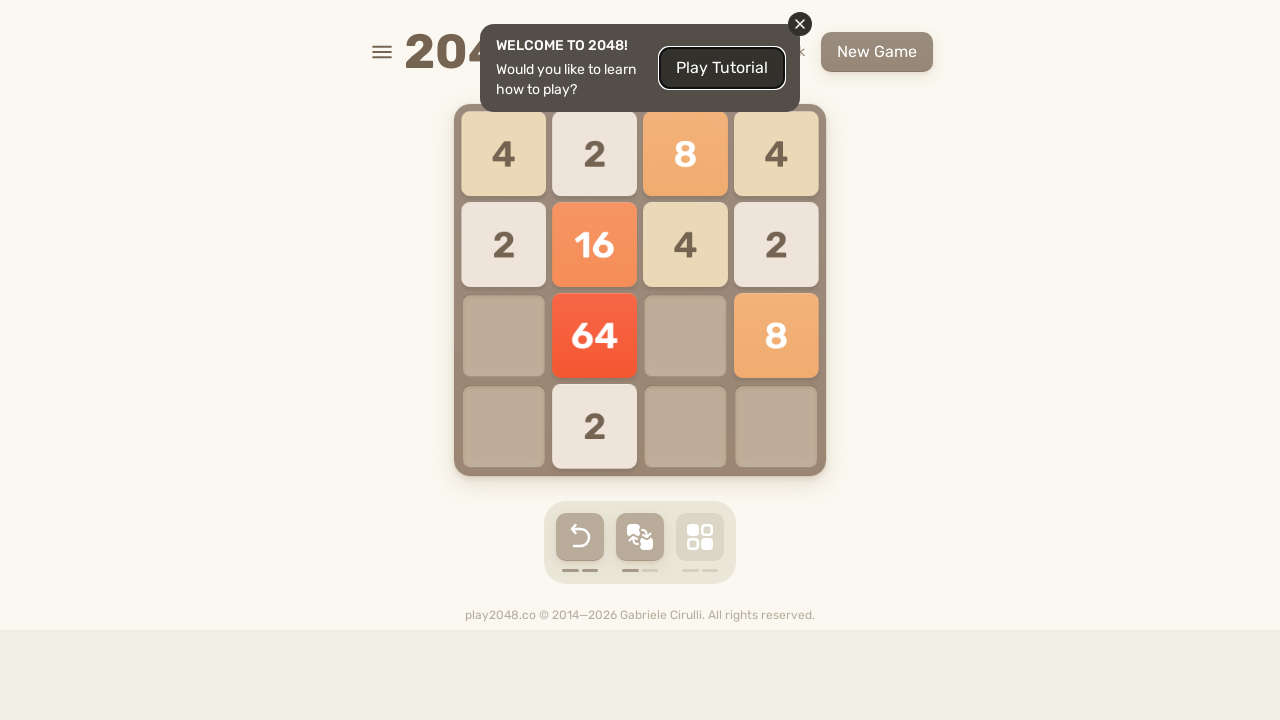

Pressed random arrow key to move tiles in 2048
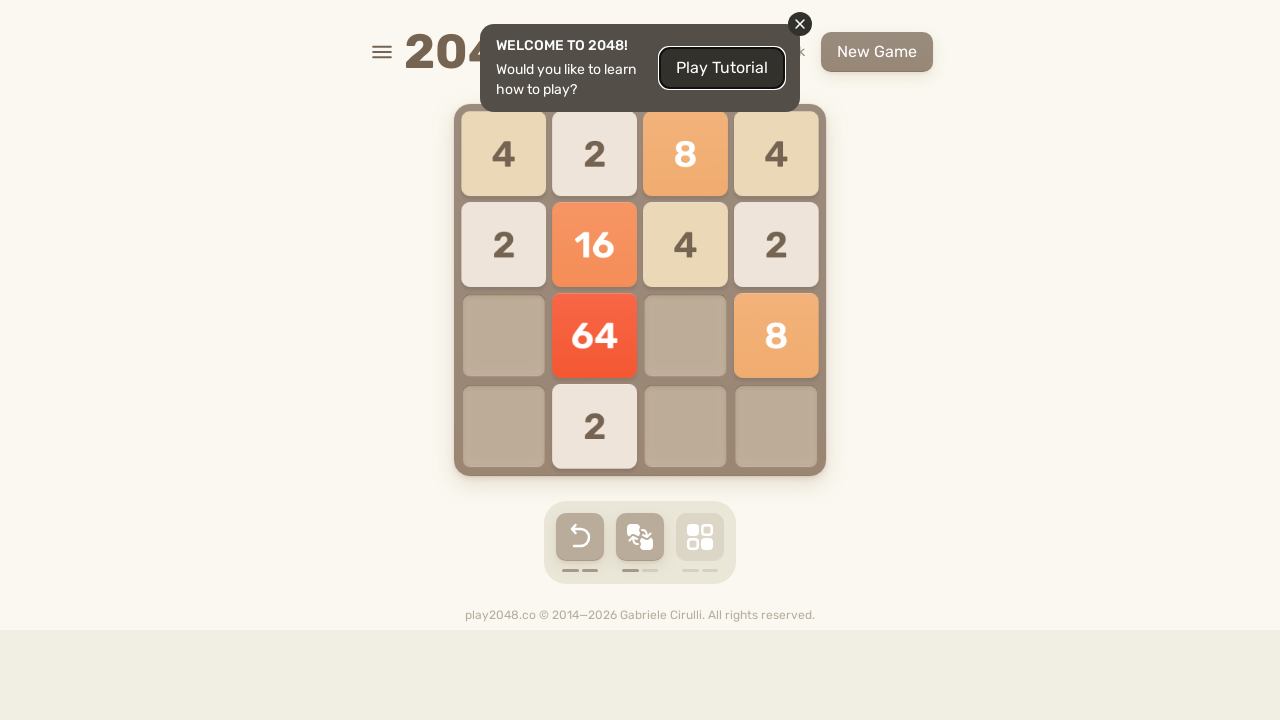

Waited 200ms for tiles to settle
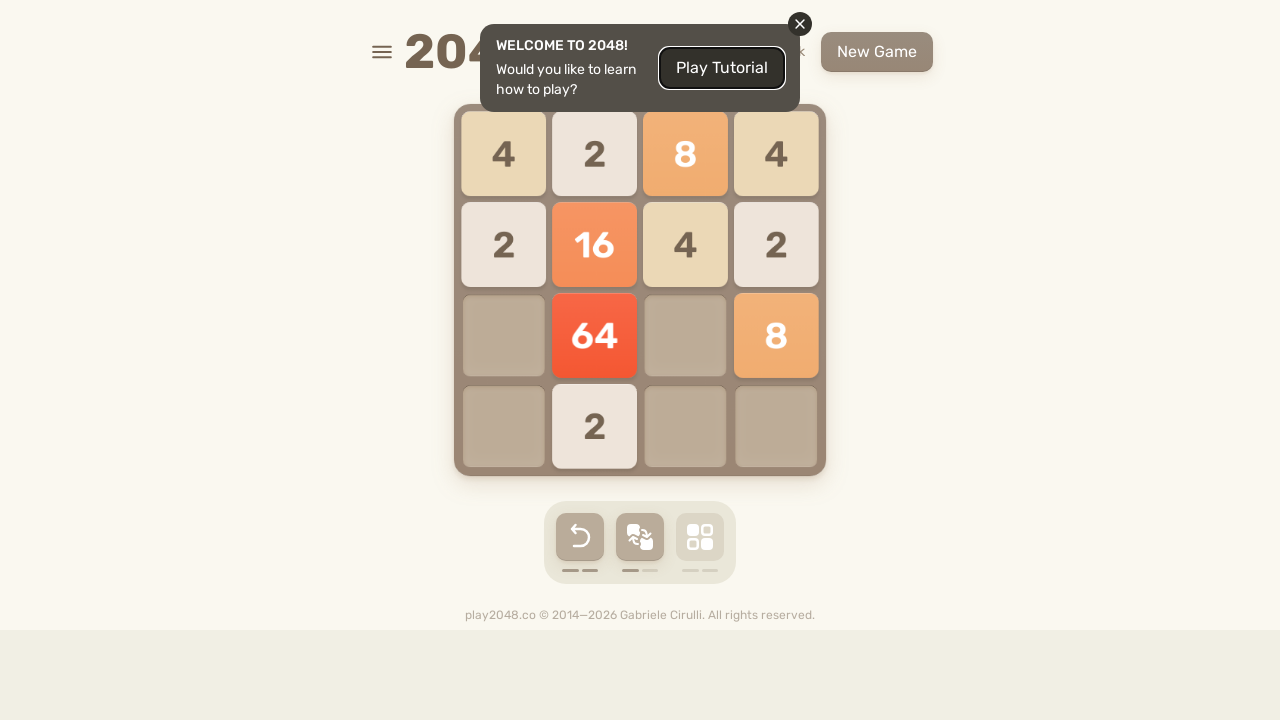

Pressed random arrow key to move tiles in 2048
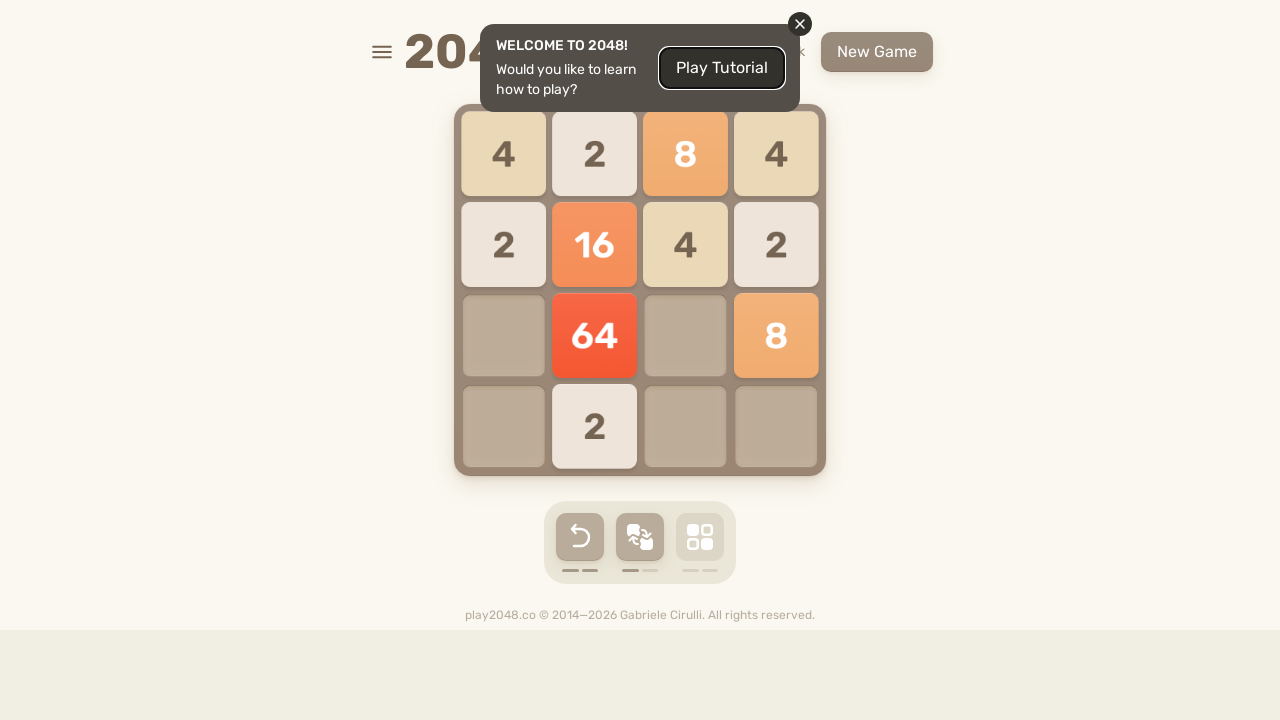

Waited 200ms for tiles to settle
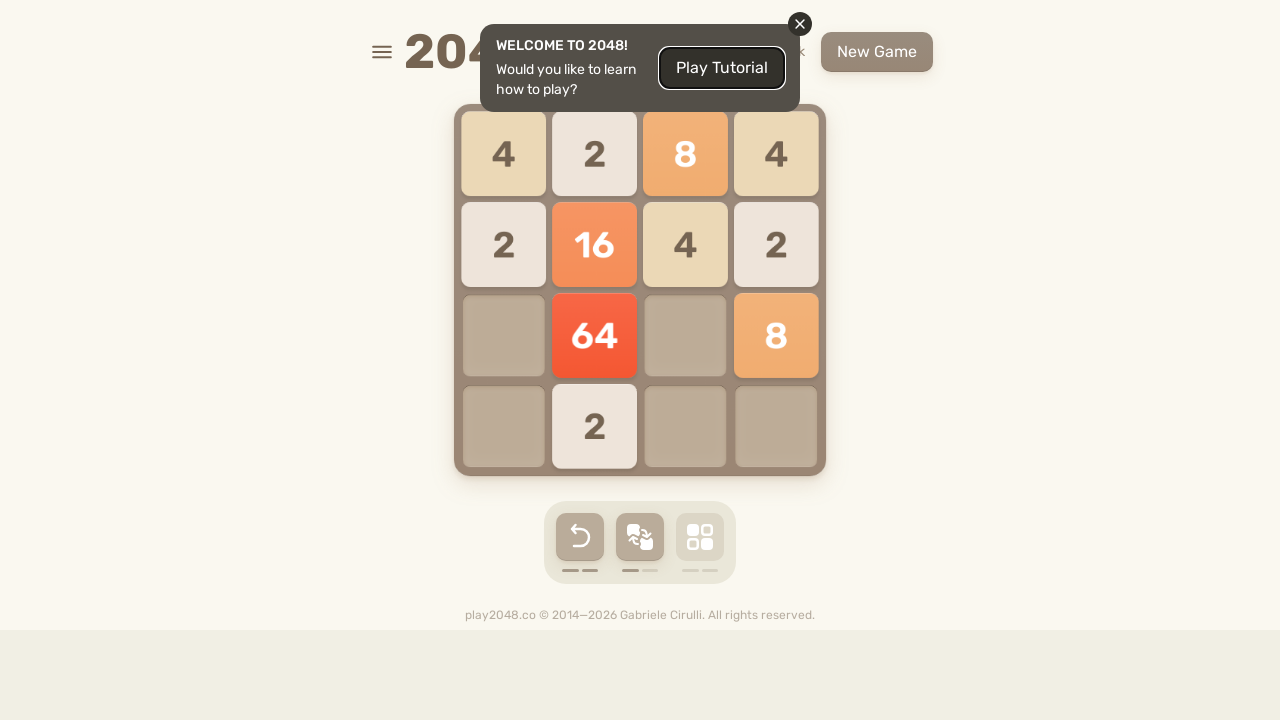

Pressed random arrow key to move tiles in 2048
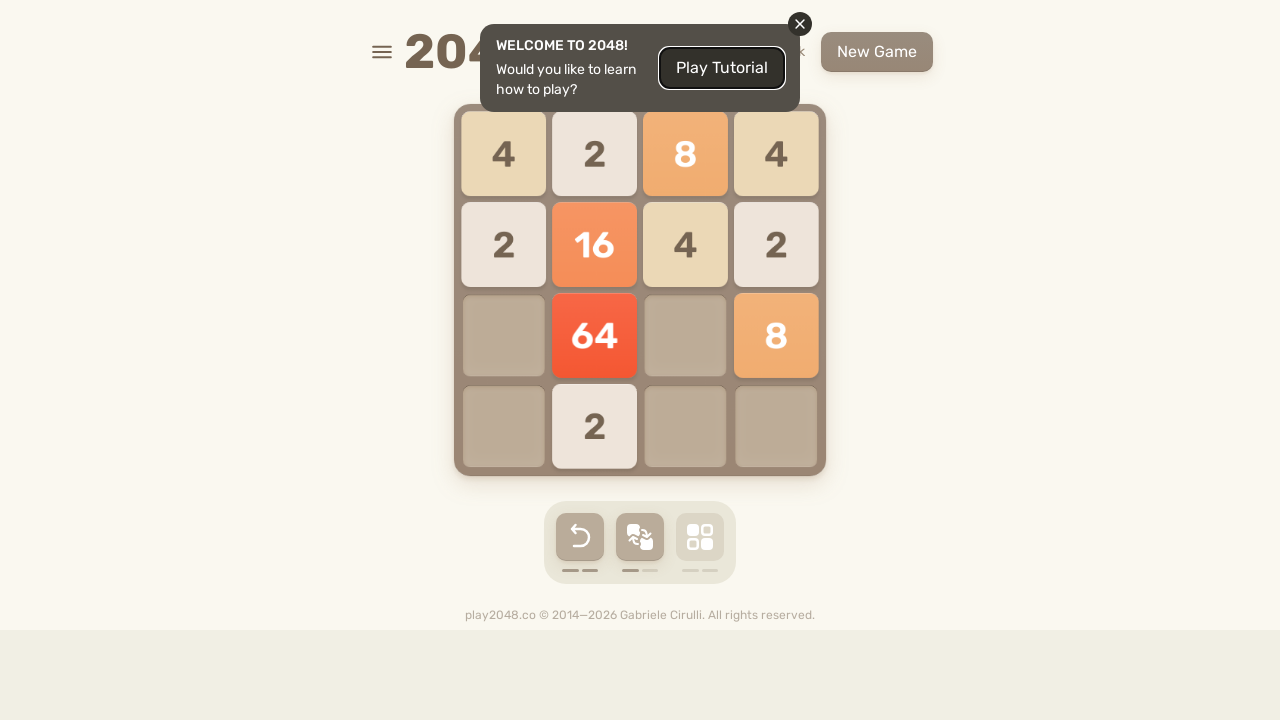

Waited 200ms for tiles to settle
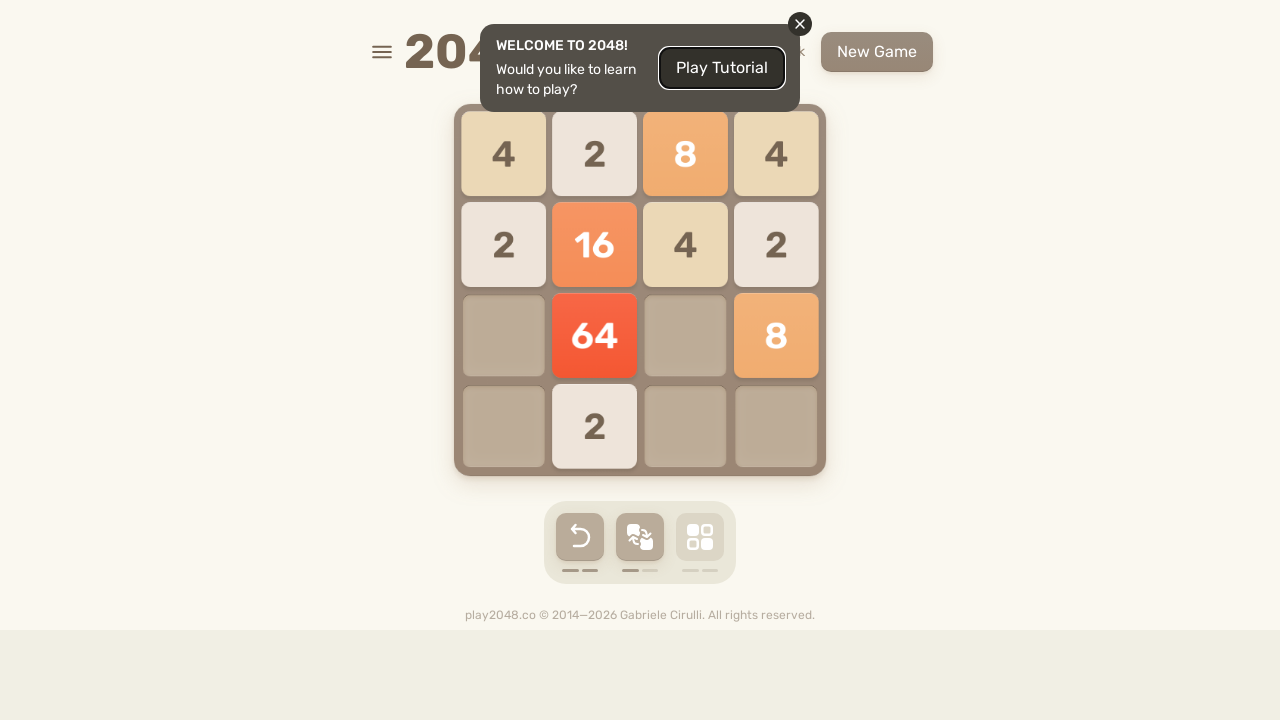

Pressed random arrow key to move tiles in 2048
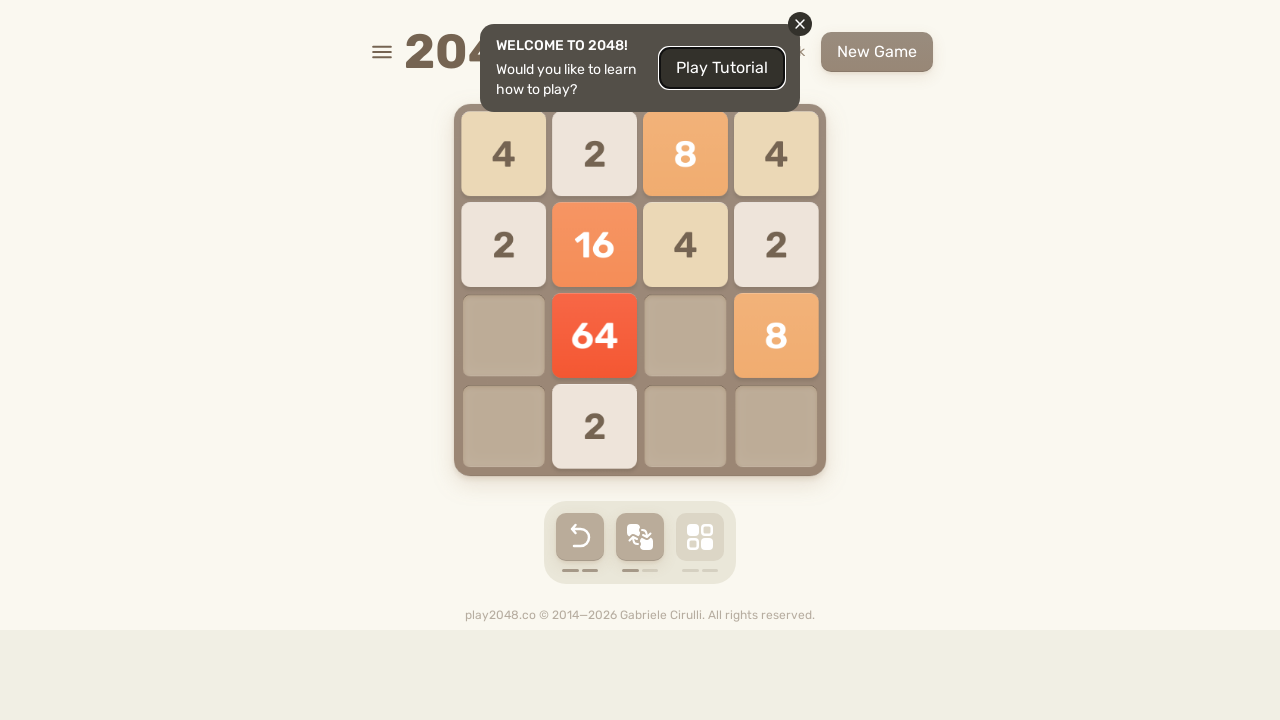

Waited 200ms for tiles to settle
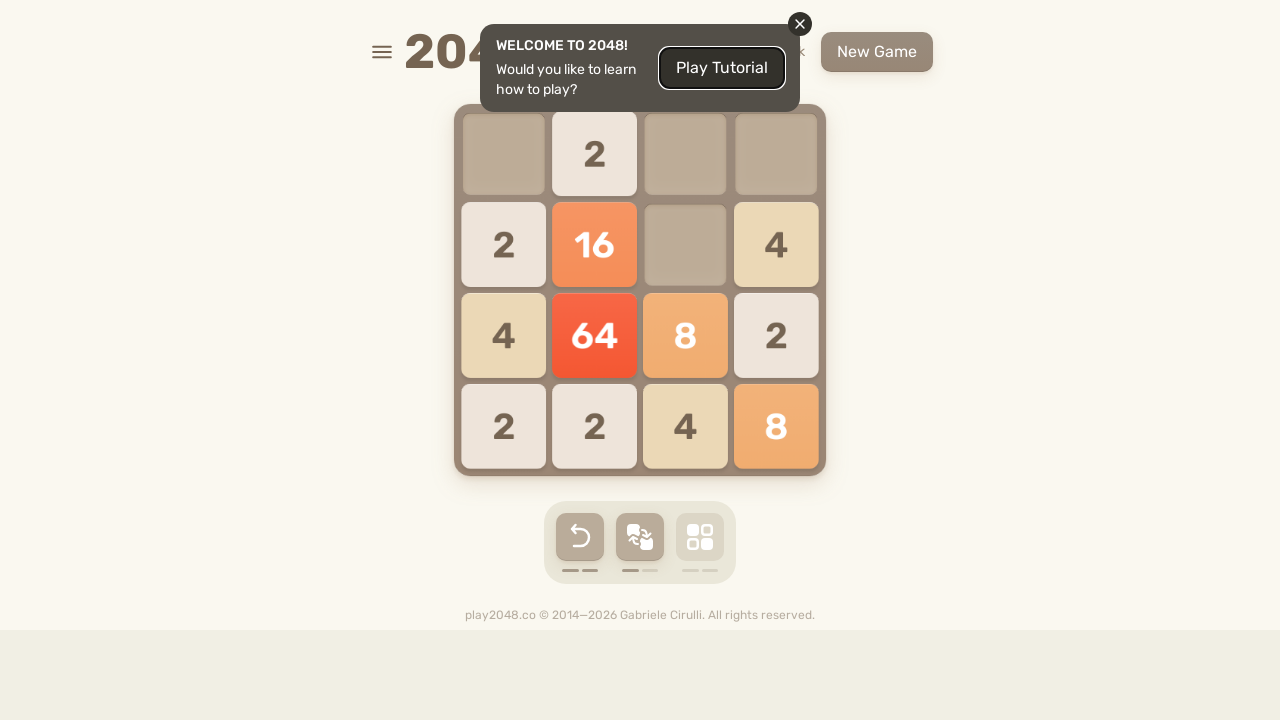

Pressed random arrow key to move tiles in 2048
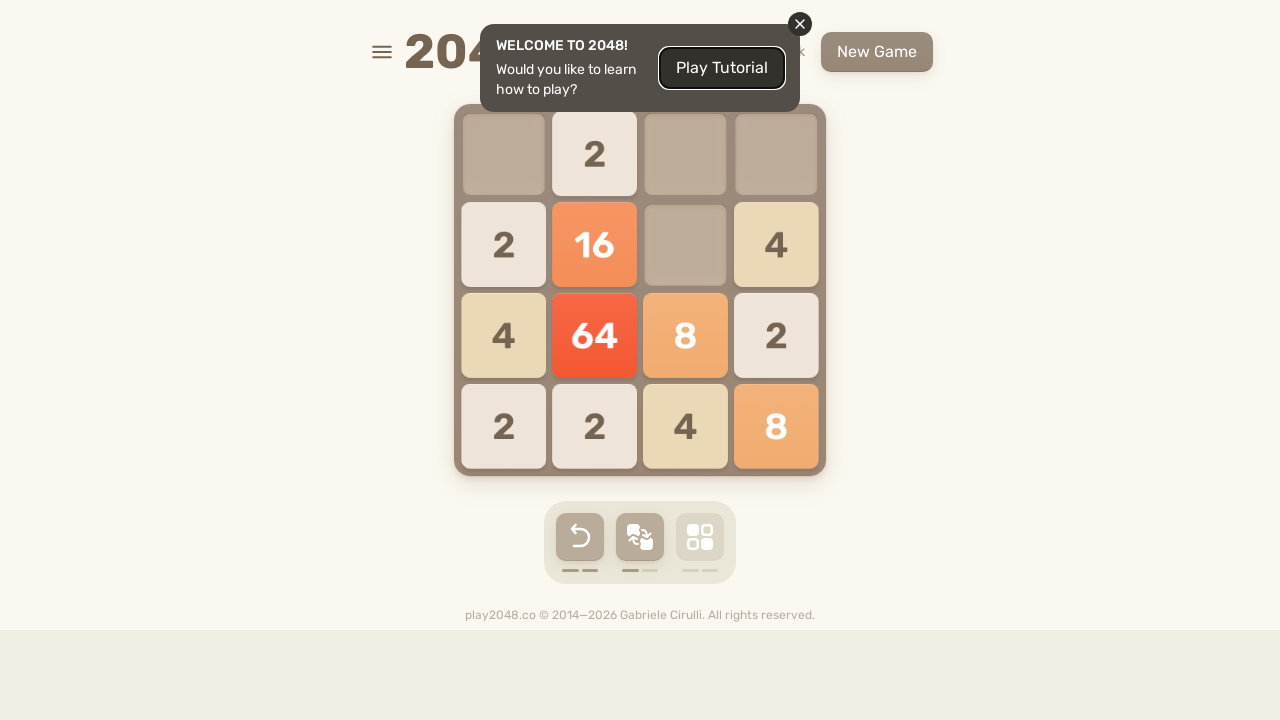

Waited 200ms for tiles to settle
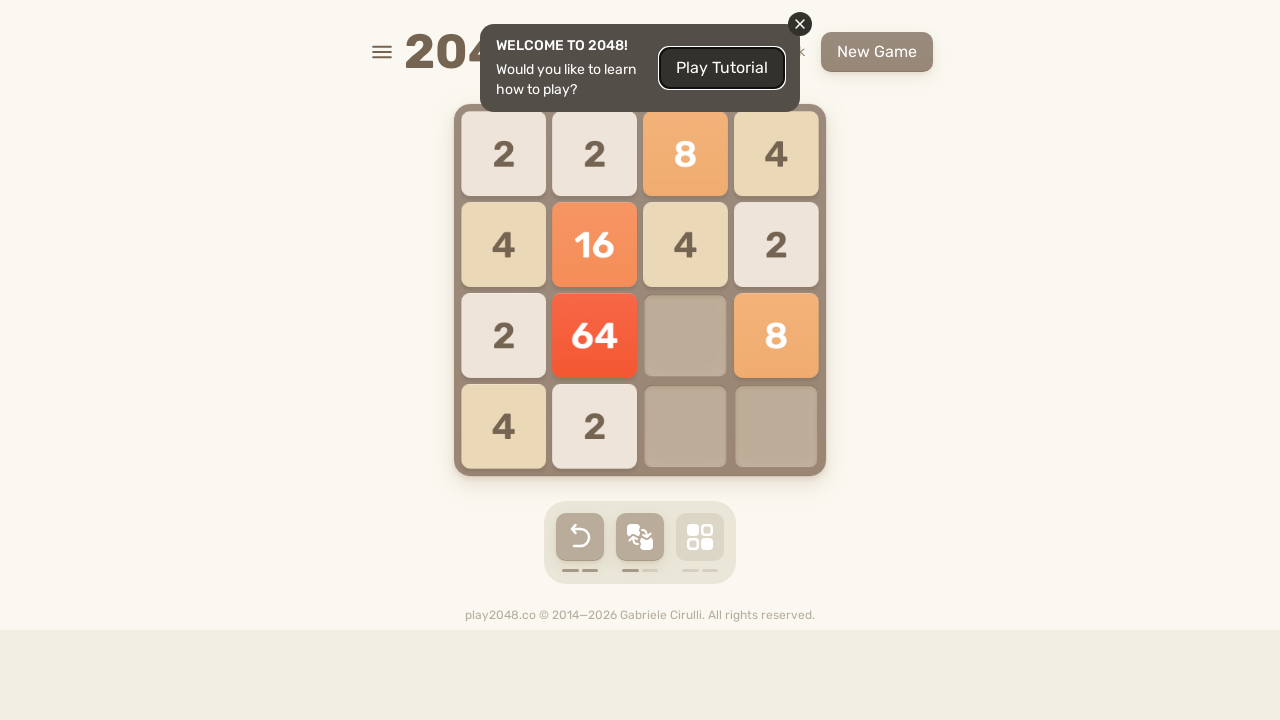

Pressed random arrow key to move tiles in 2048
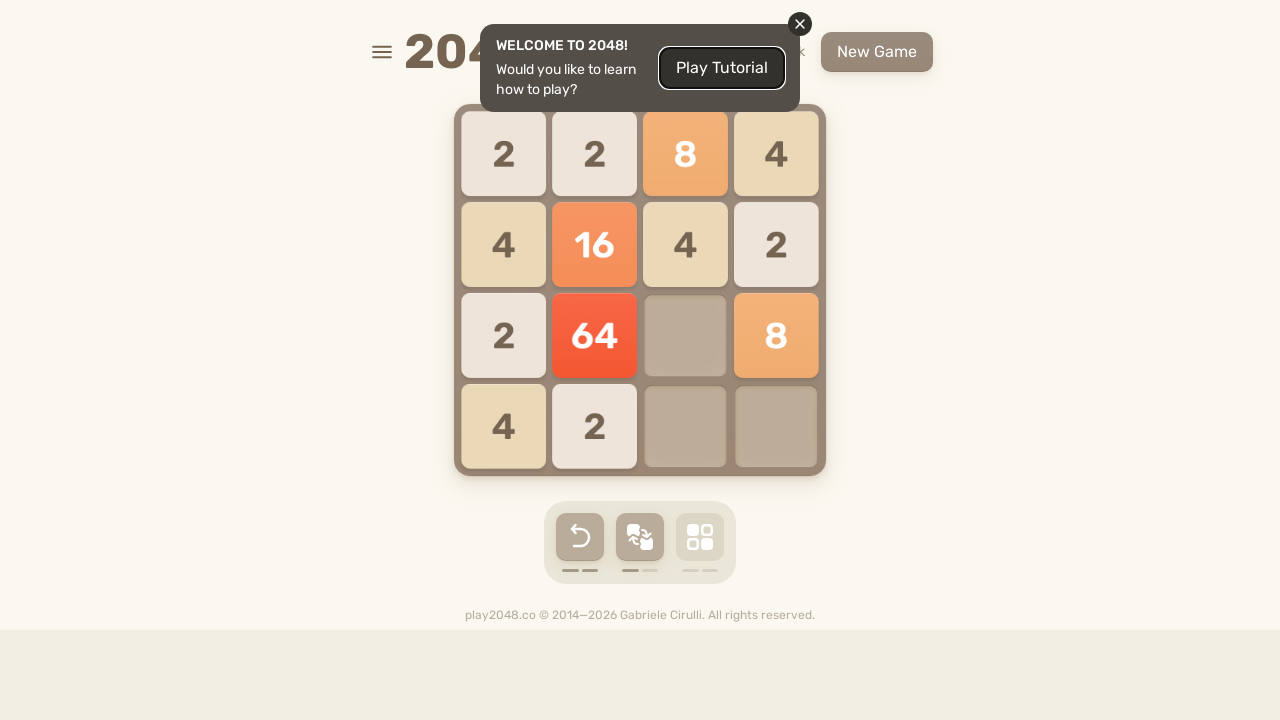

Waited 200ms for tiles to settle
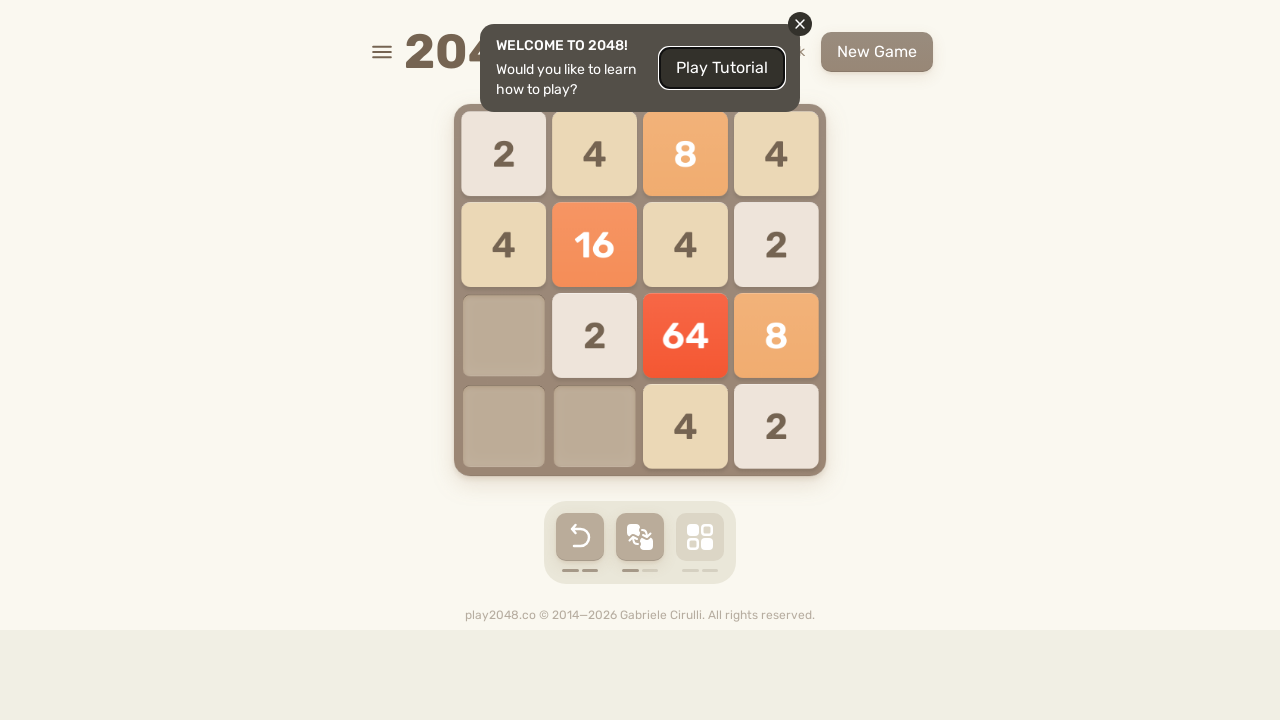

Pressed random arrow key to move tiles in 2048
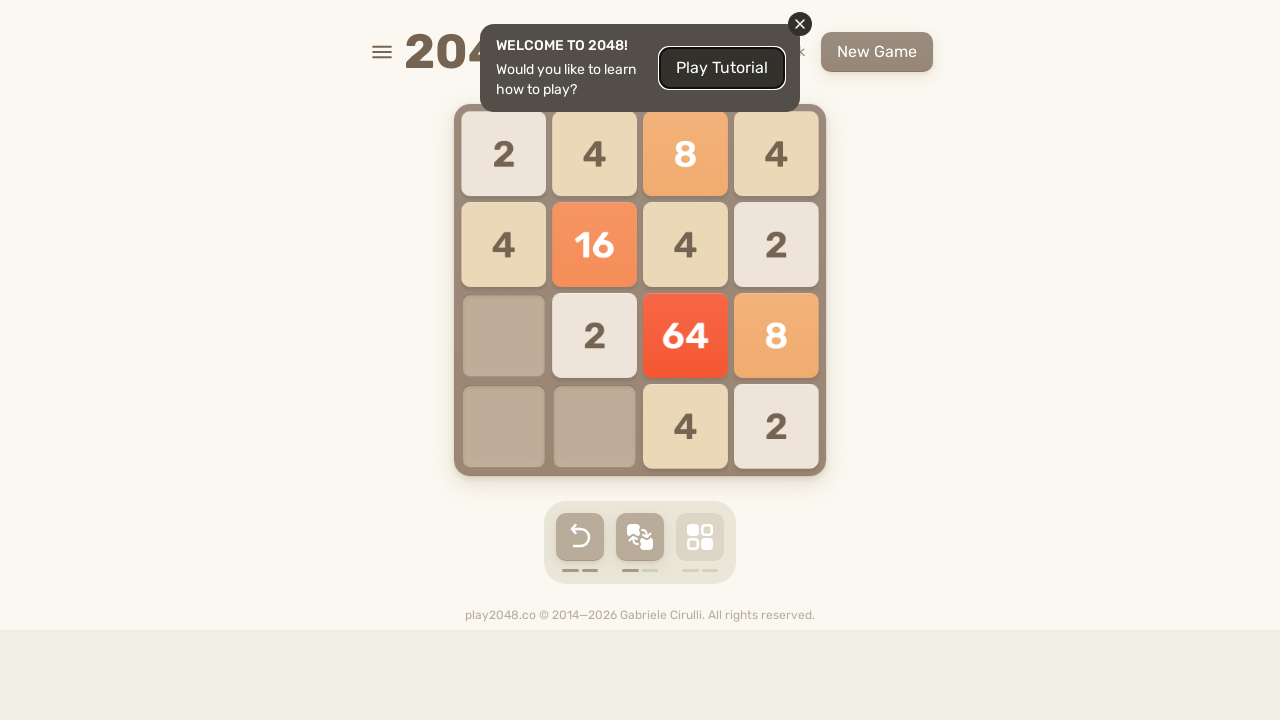

Waited 200ms for tiles to settle
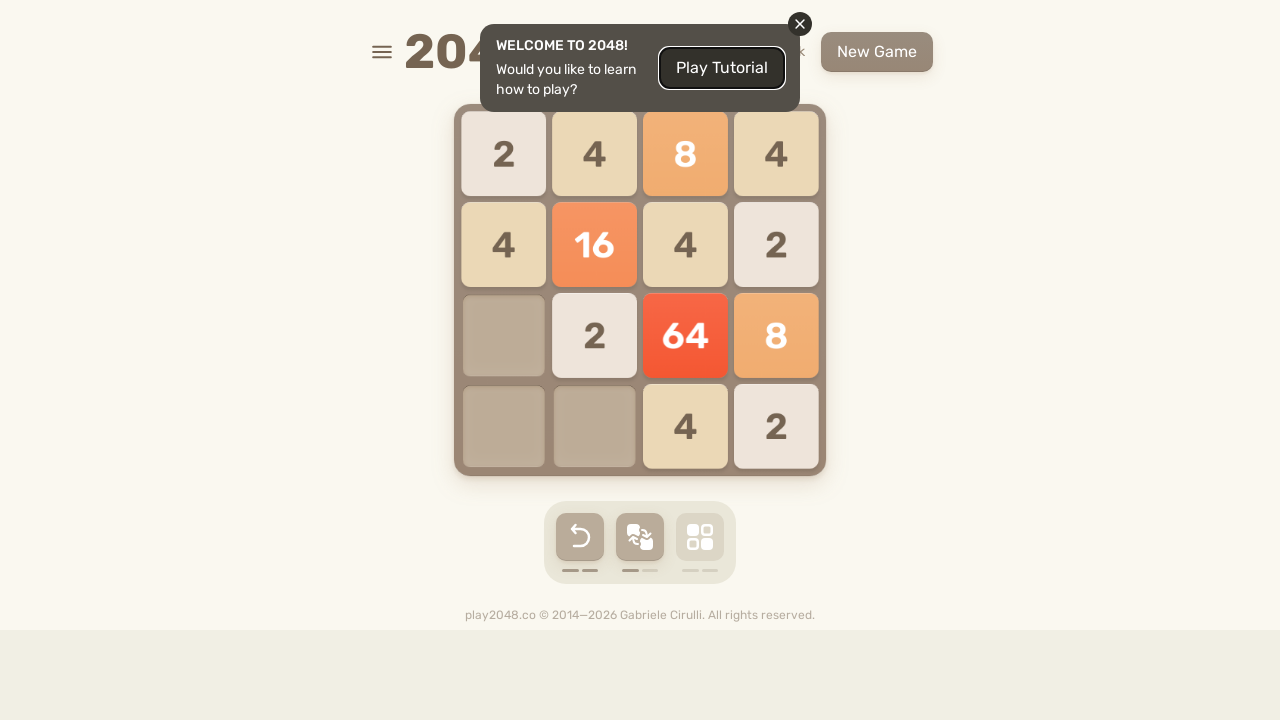

Pressed random arrow key to move tiles in 2048
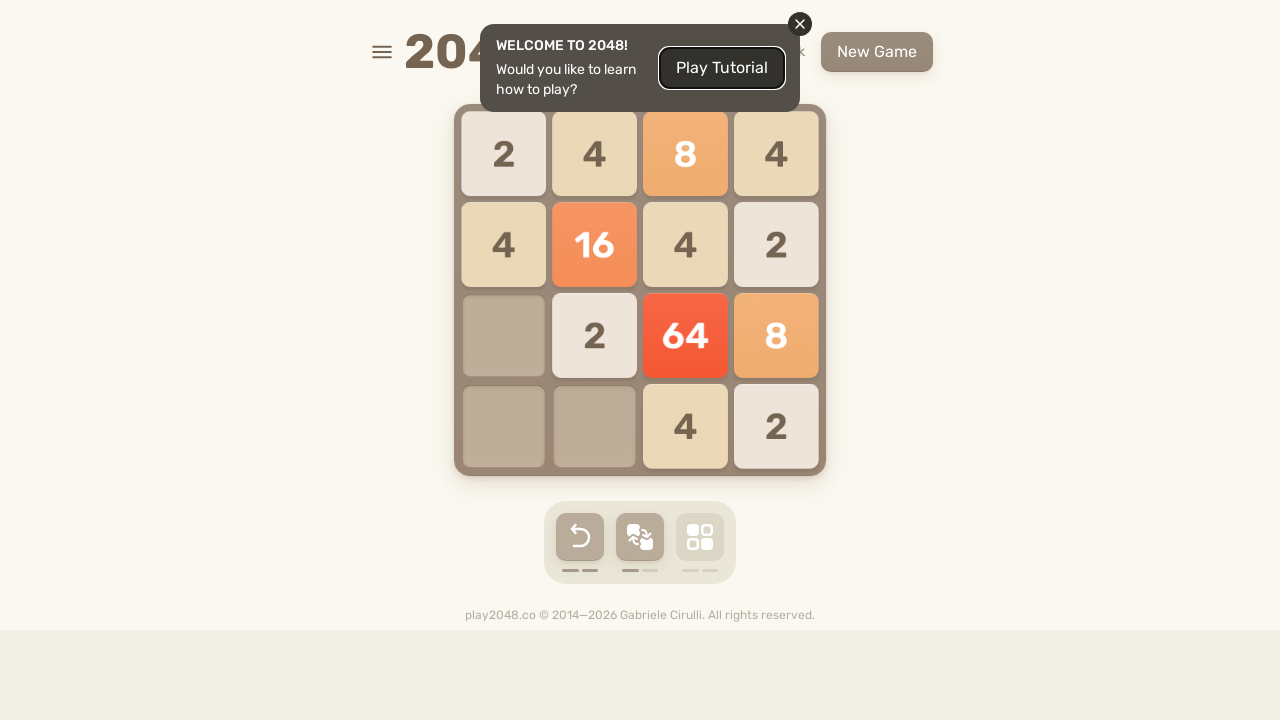

Waited 200ms for tiles to settle
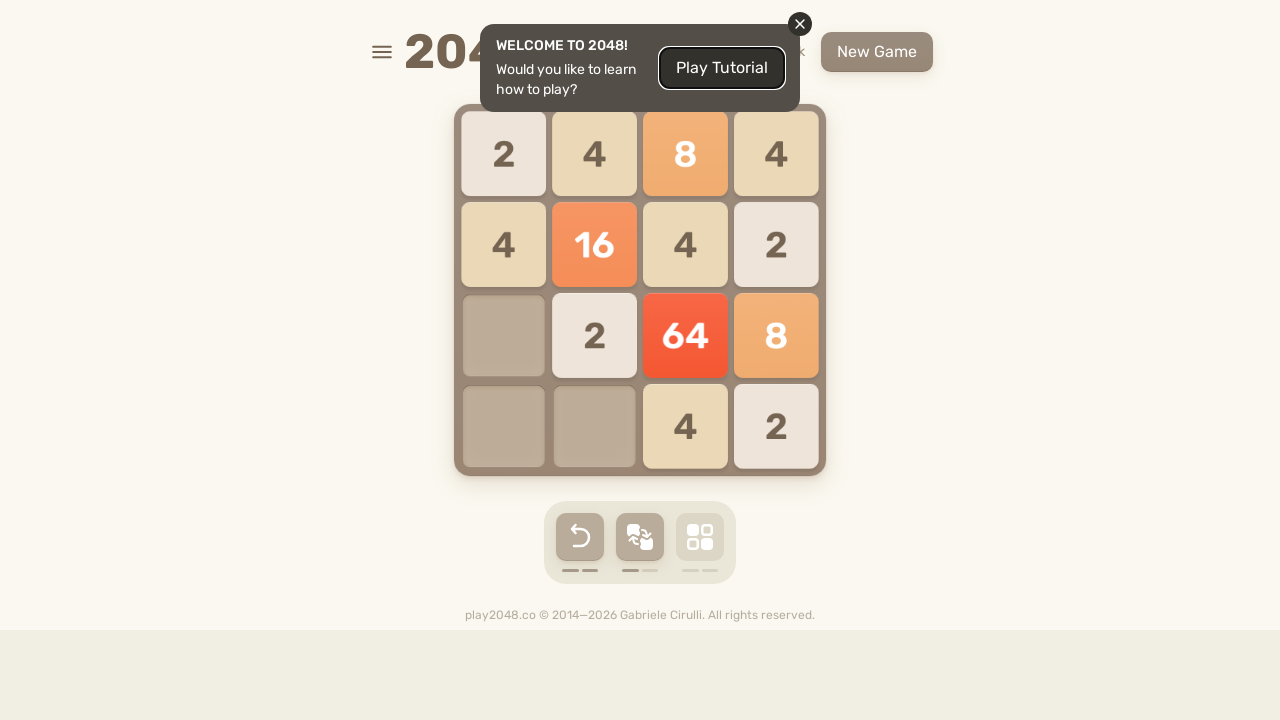

Pressed random arrow key to move tiles in 2048
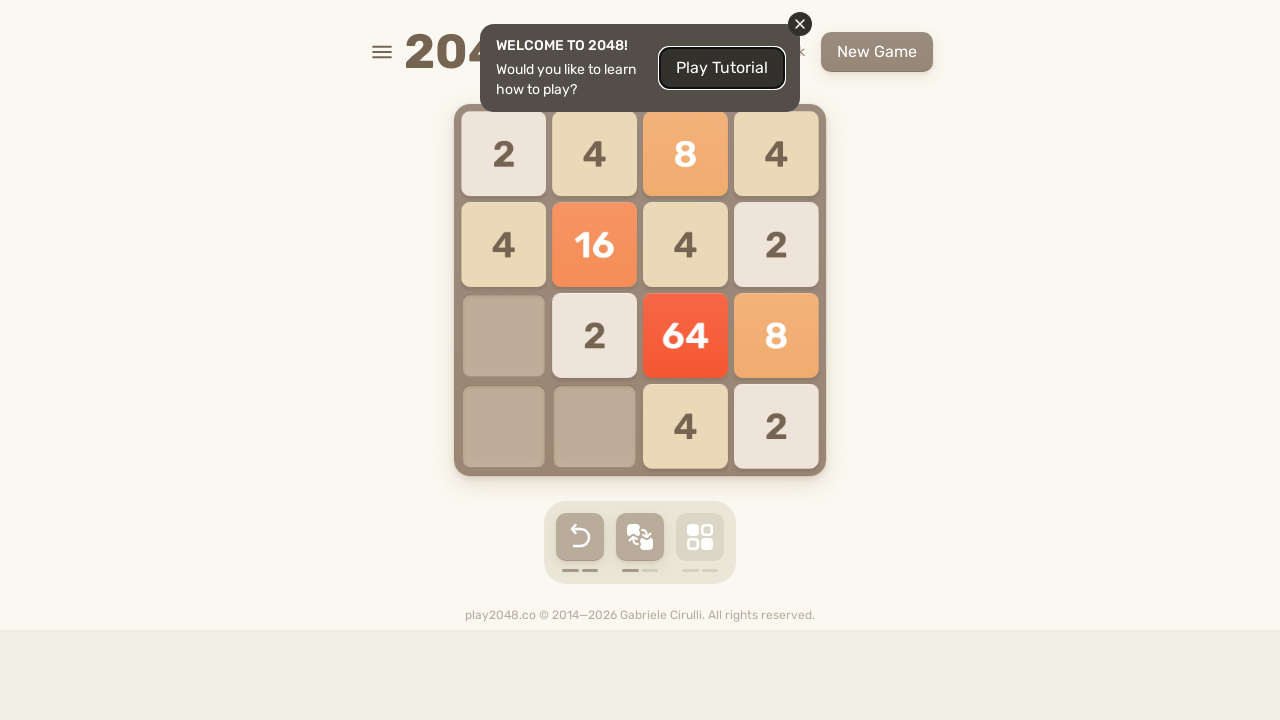

Waited 200ms for tiles to settle
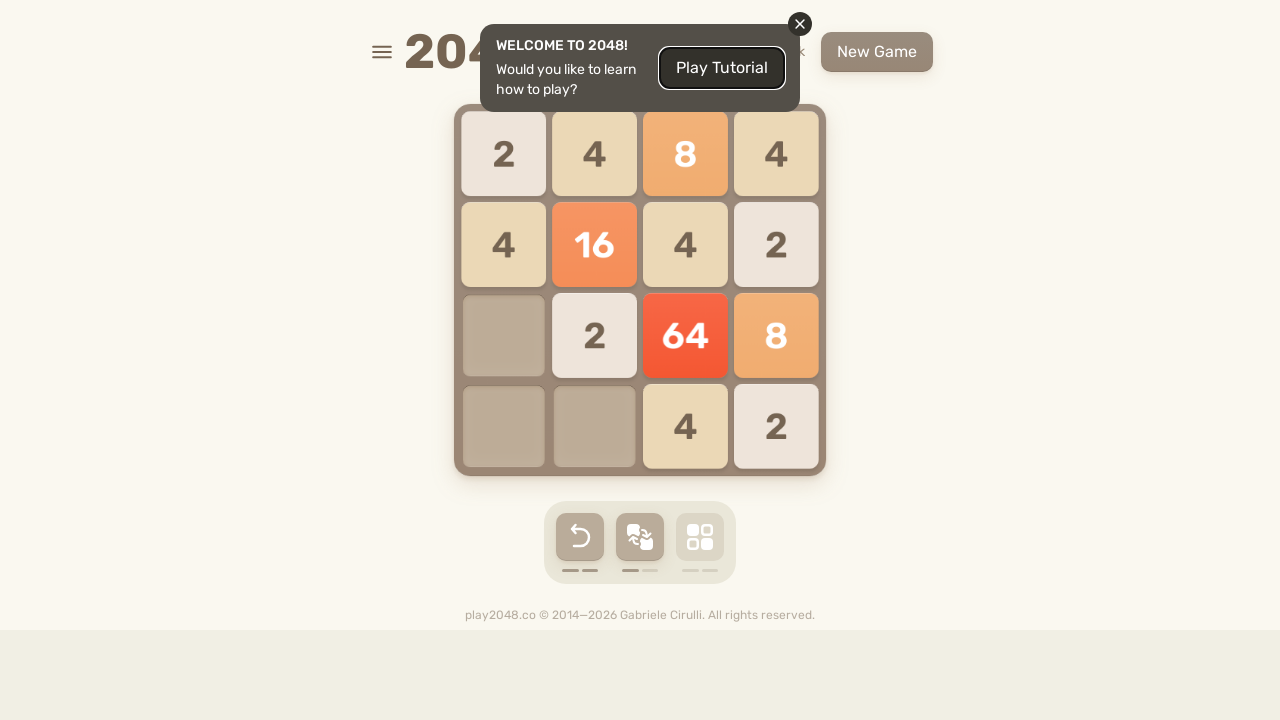

Pressed random arrow key to move tiles in 2048
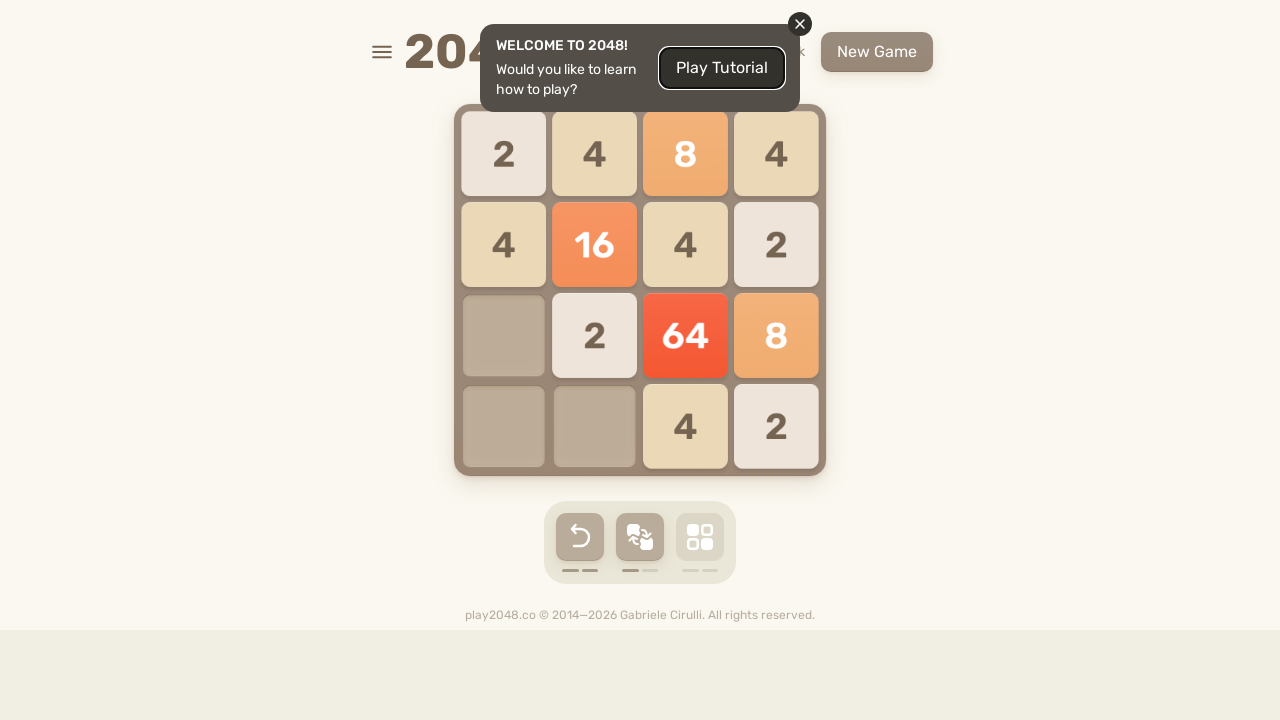

Waited 200ms for tiles to settle
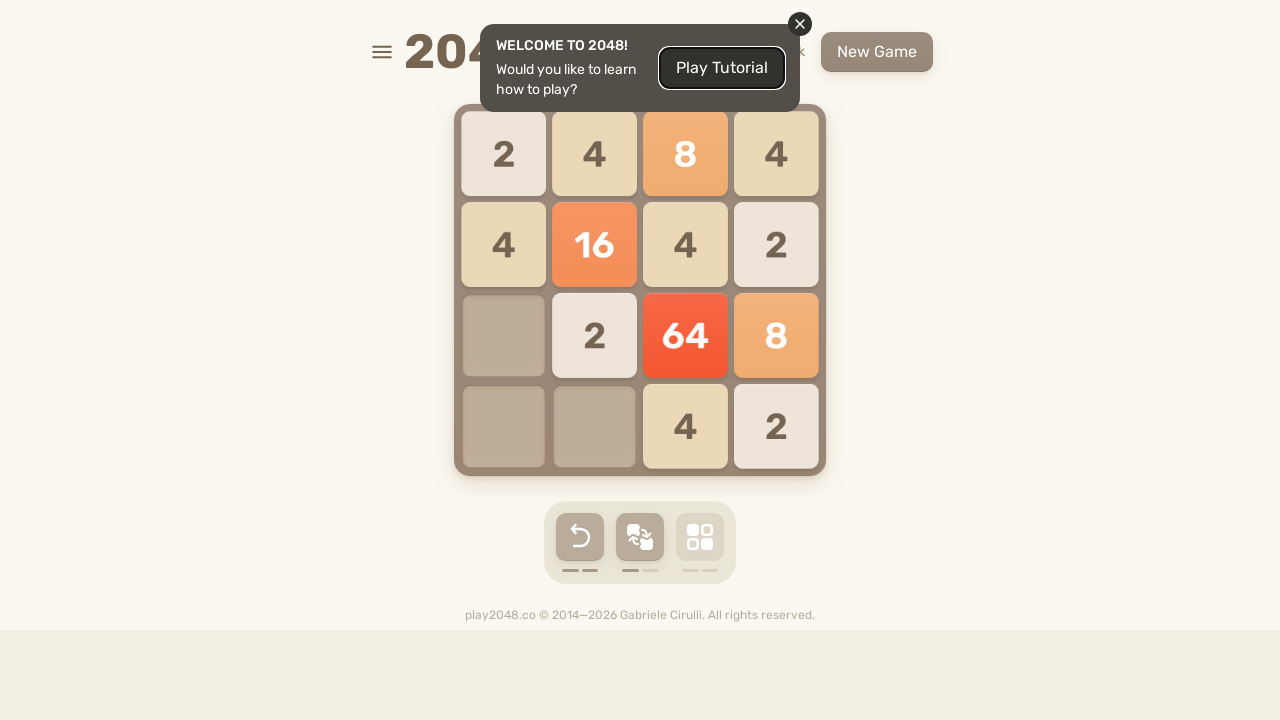

Pressed random arrow key to move tiles in 2048
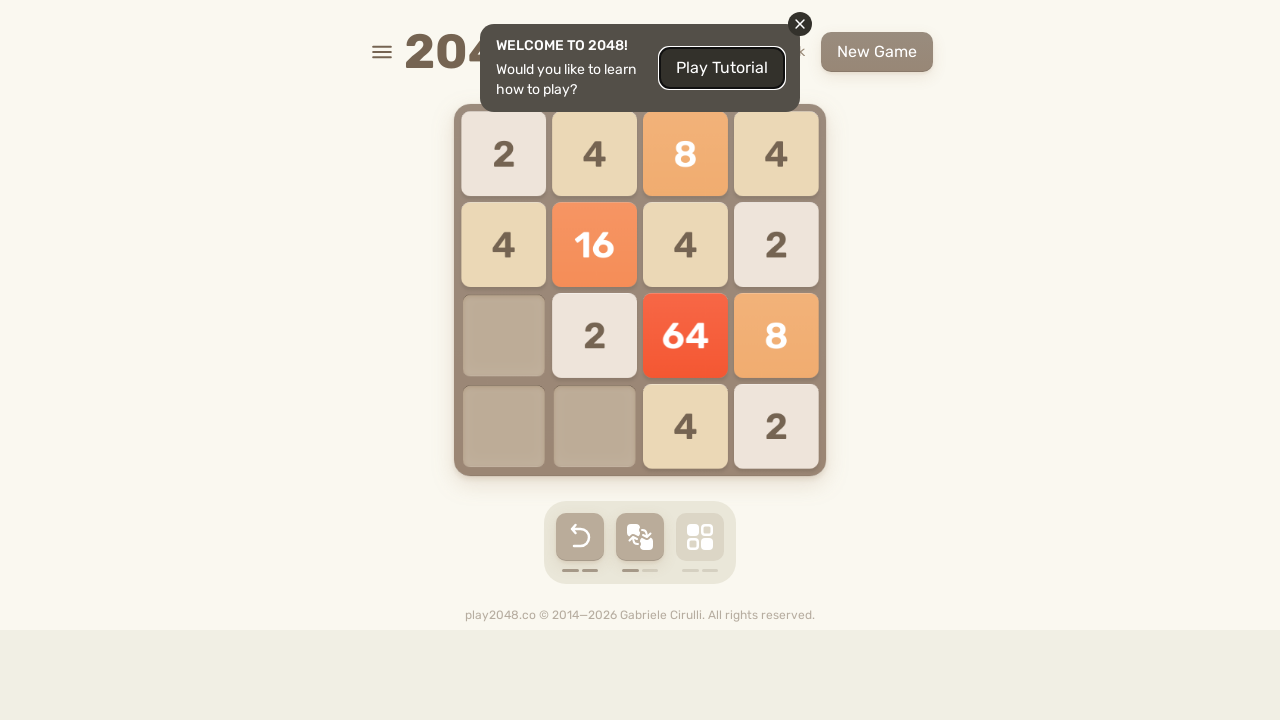

Waited 200ms for tiles to settle
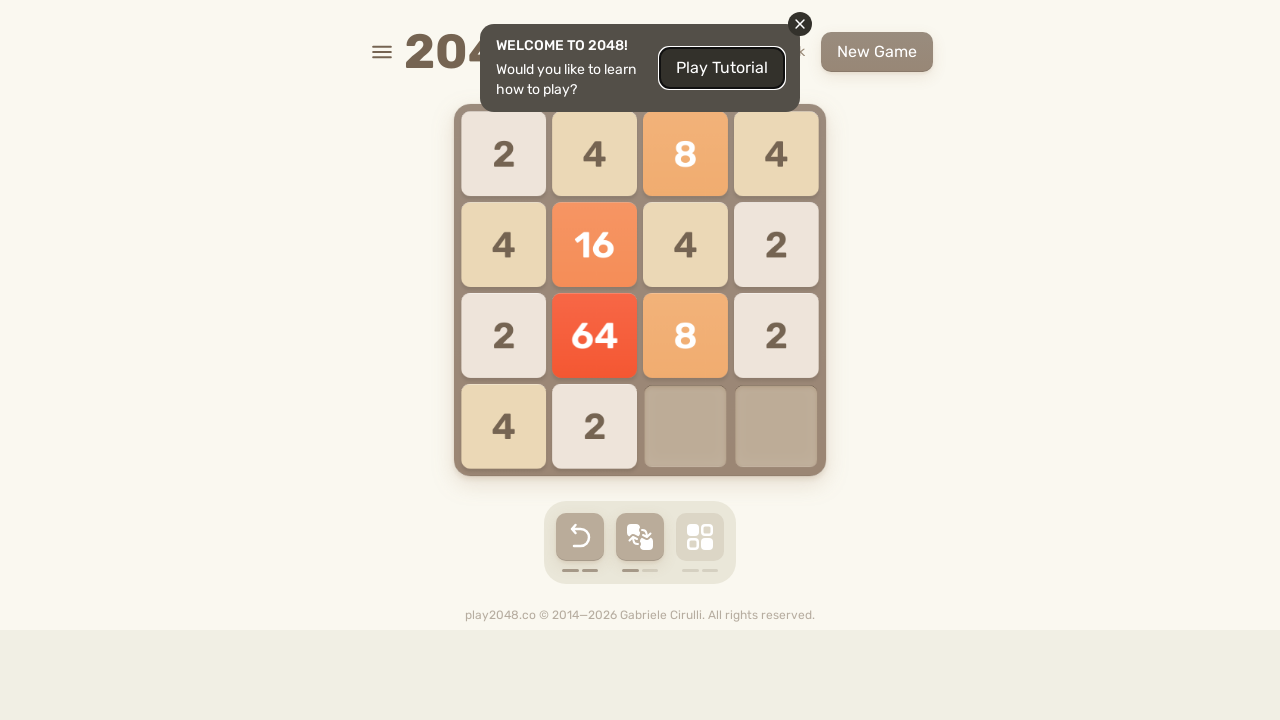

Pressed random arrow key to move tiles in 2048
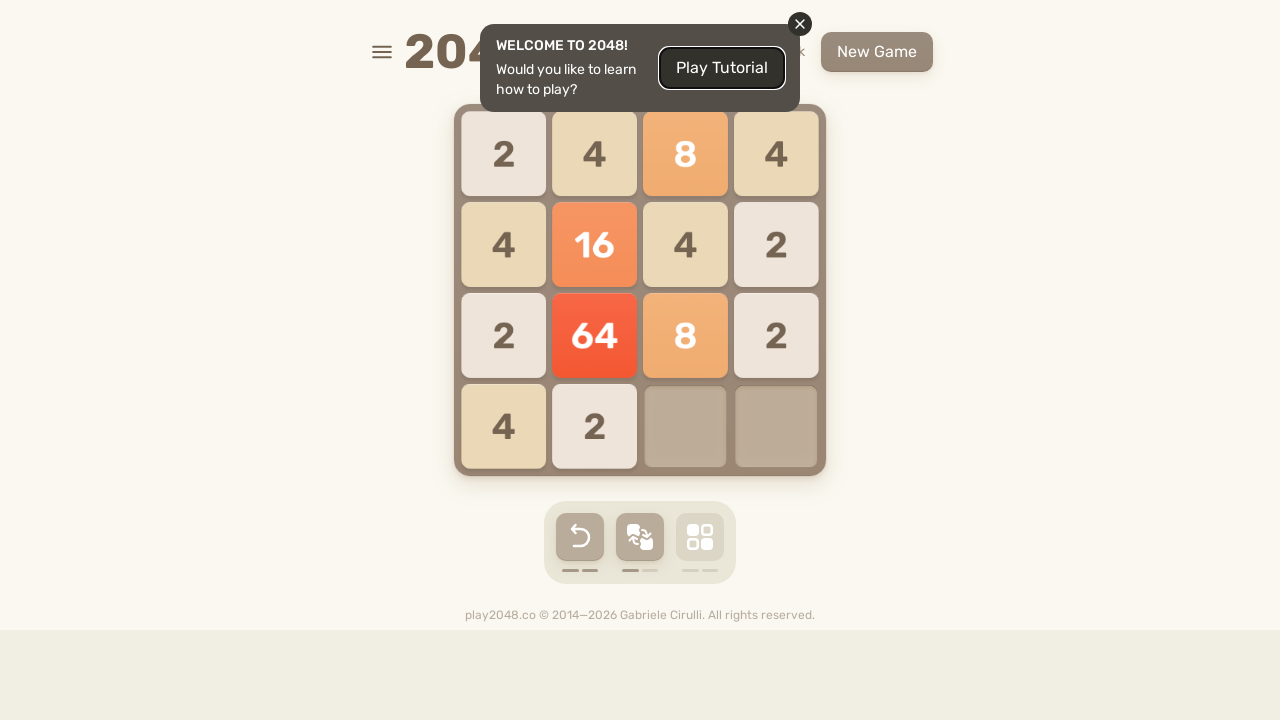

Waited 200ms for tiles to settle
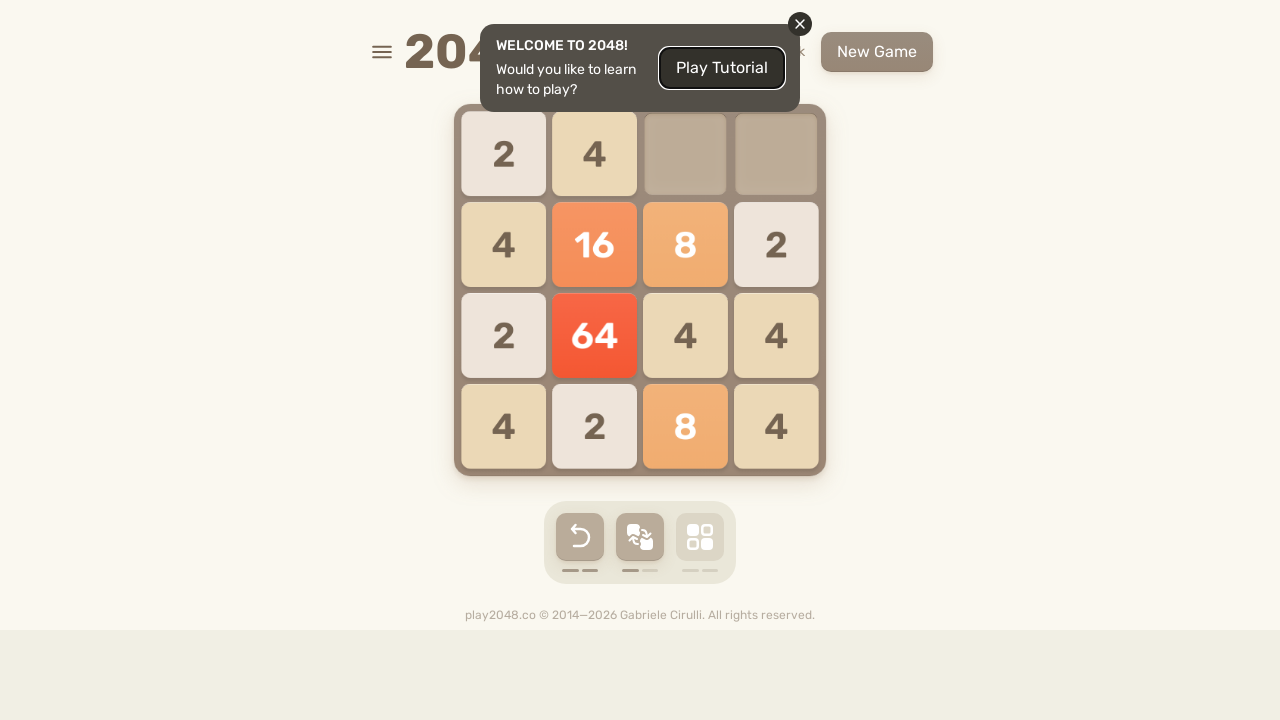

Pressed random arrow key to move tiles in 2048
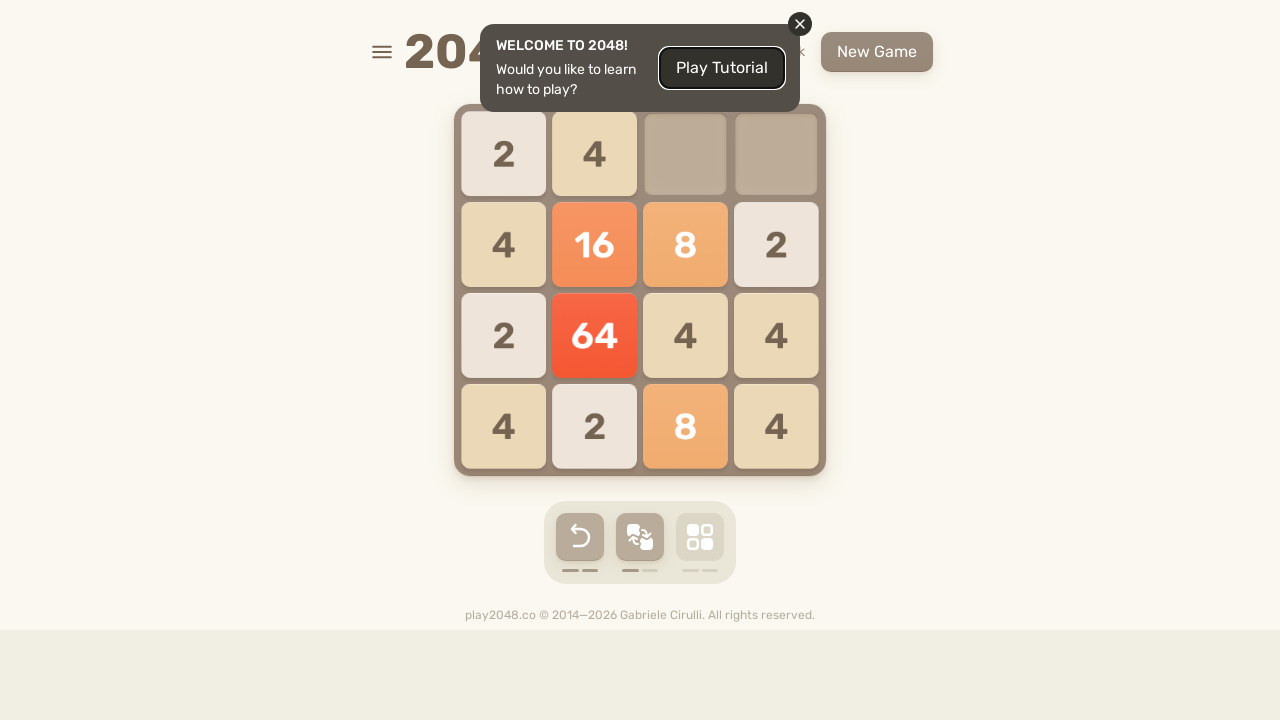

Waited 200ms for tiles to settle
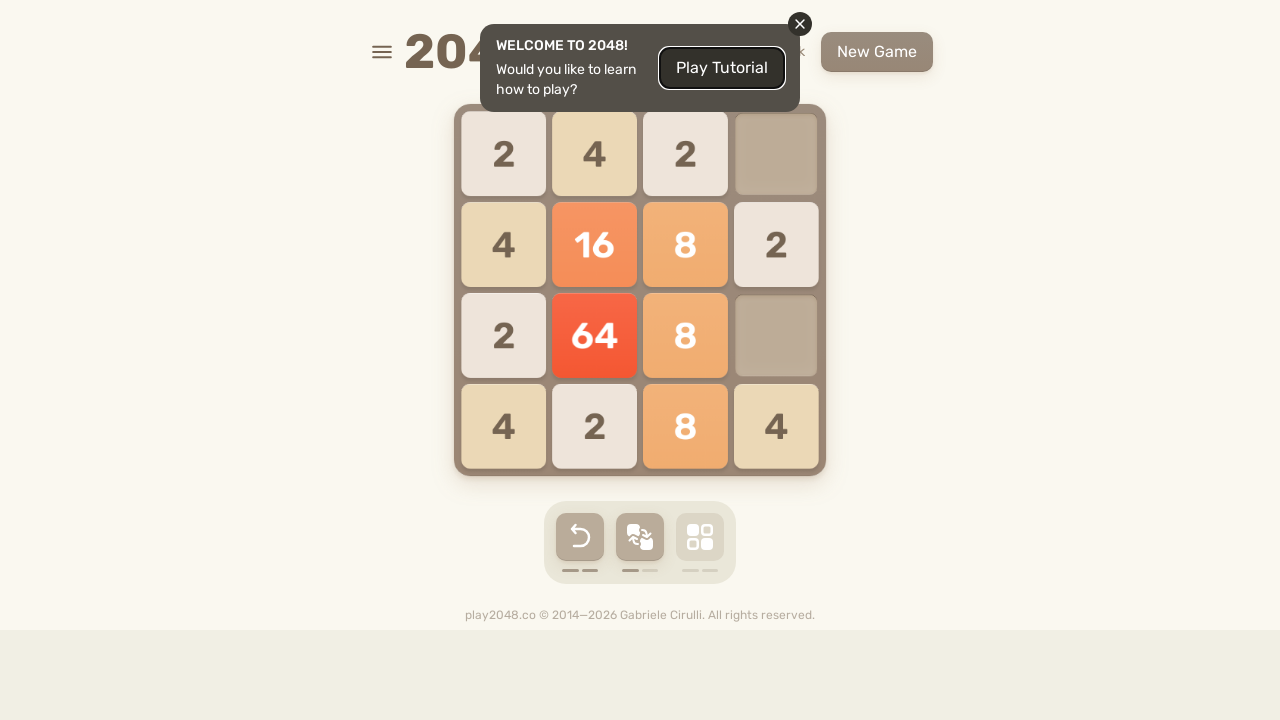

Pressed random arrow key to move tiles in 2048
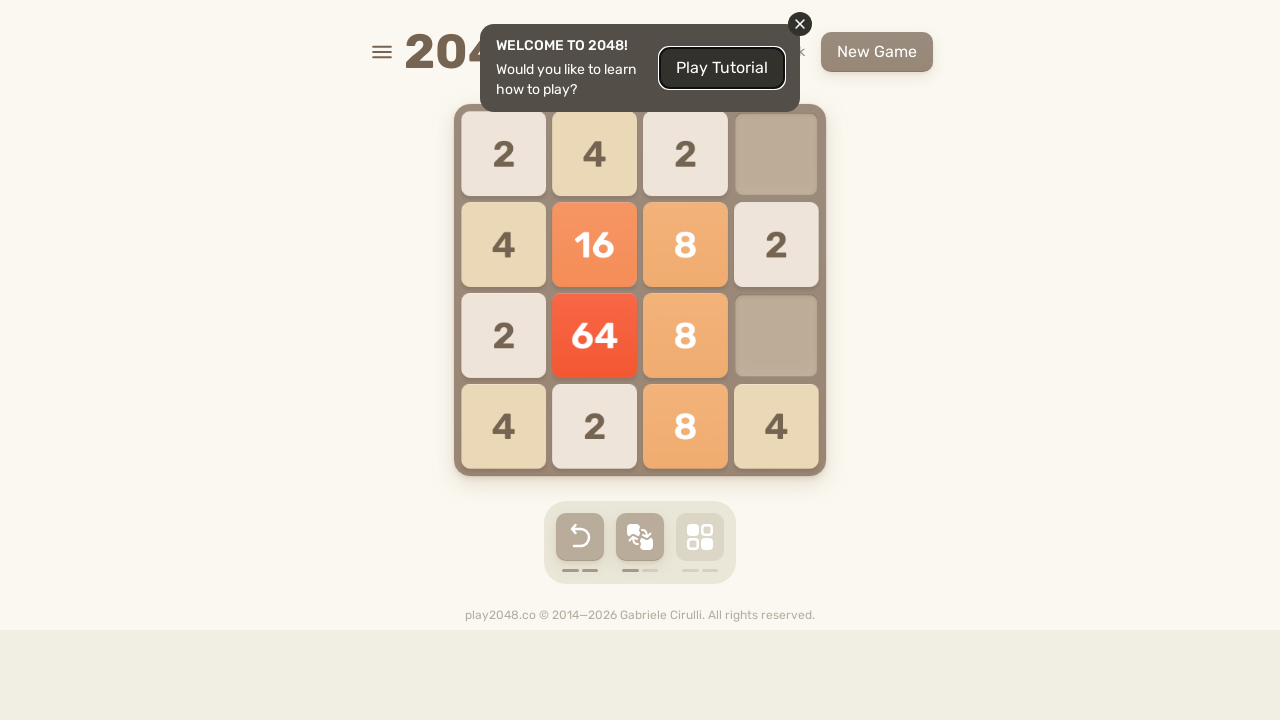

Waited 200ms for tiles to settle
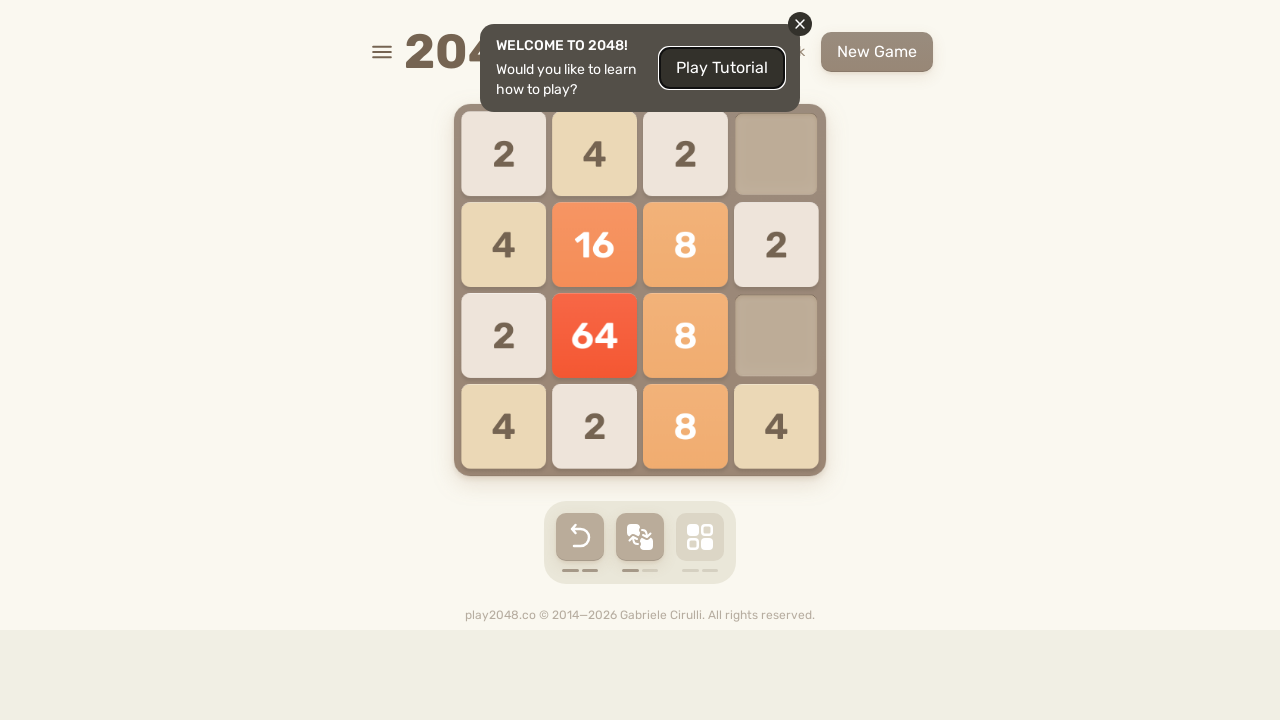

Pressed random arrow key to move tiles in 2048
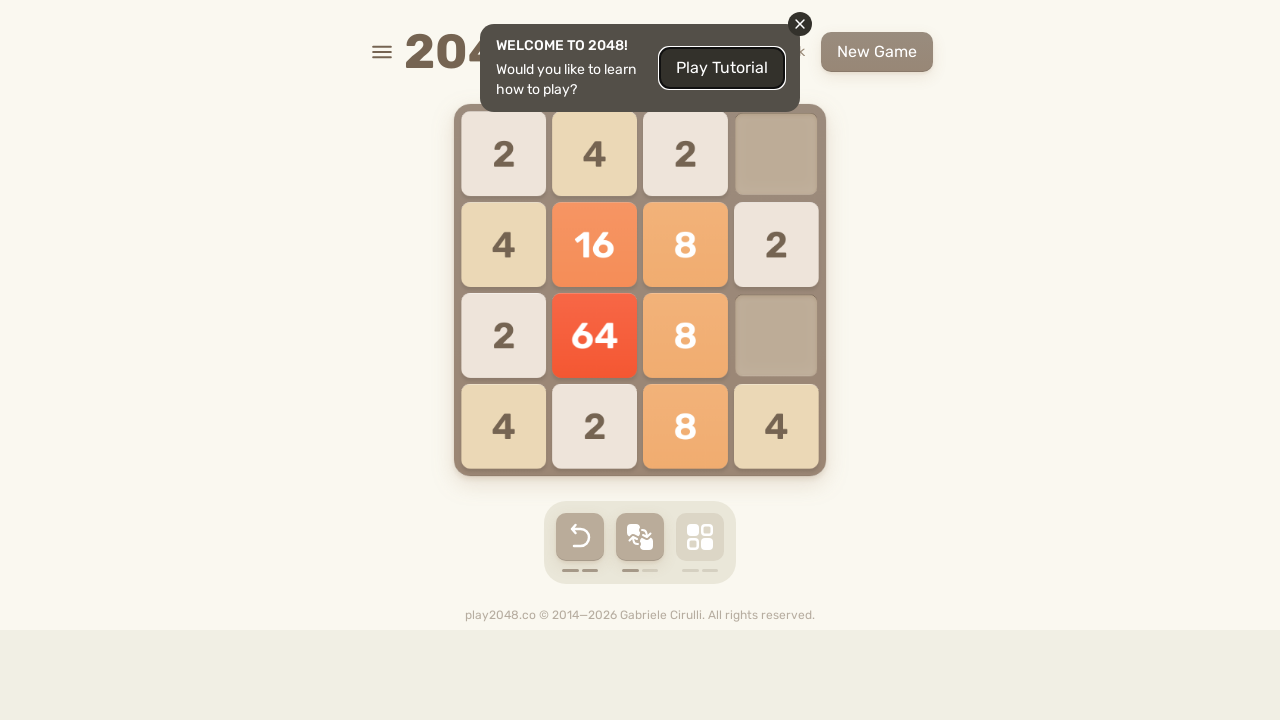

Waited 200ms for tiles to settle
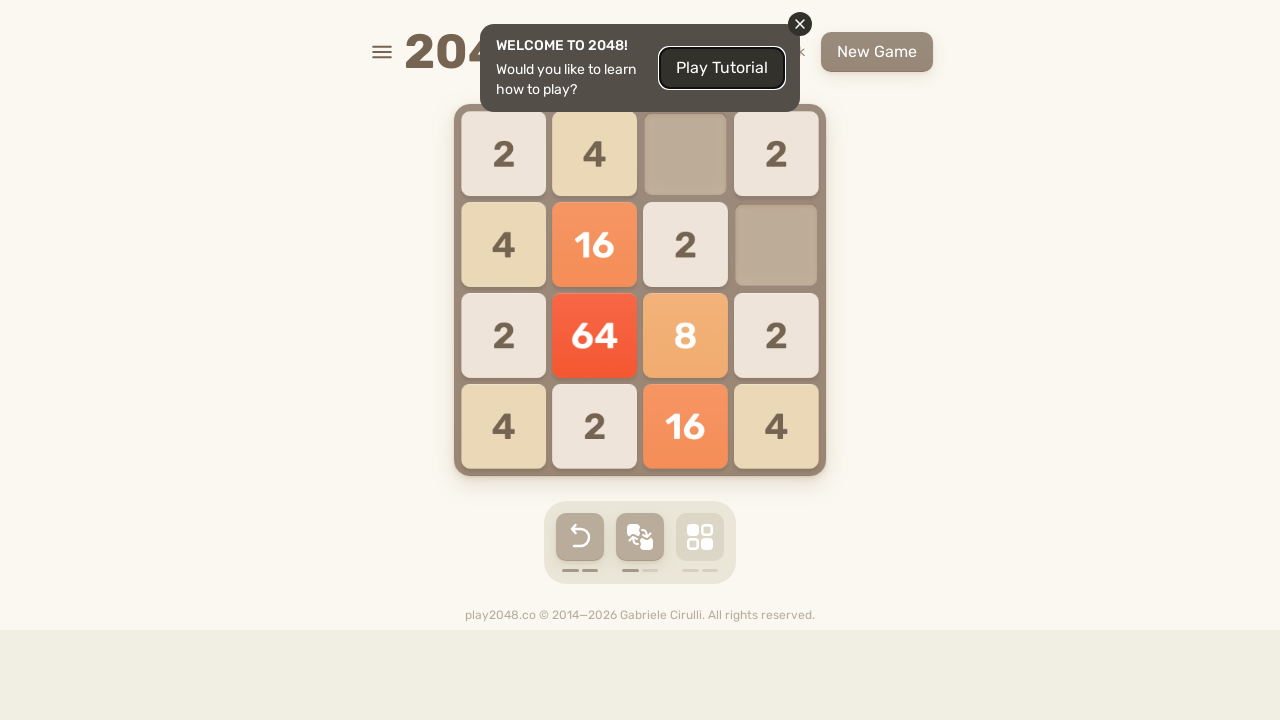

Pressed random arrow key to move tiles in 2048
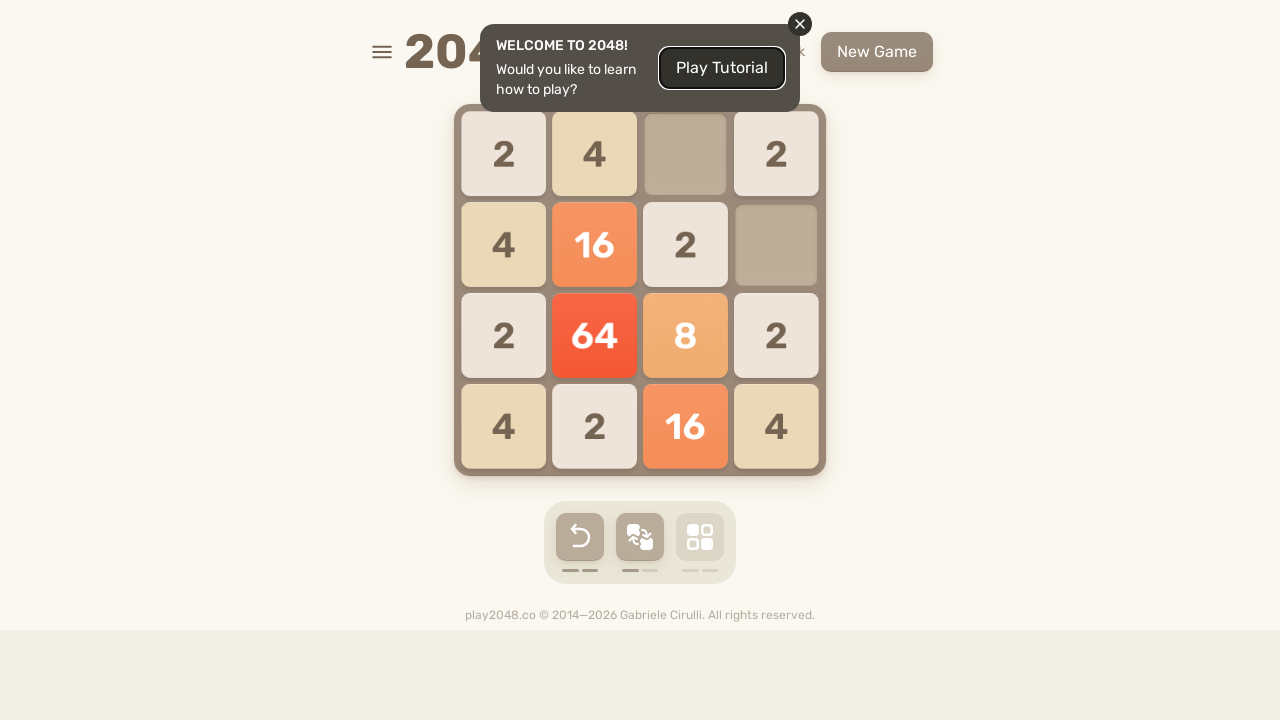

Waited 200ms for tiles to settle
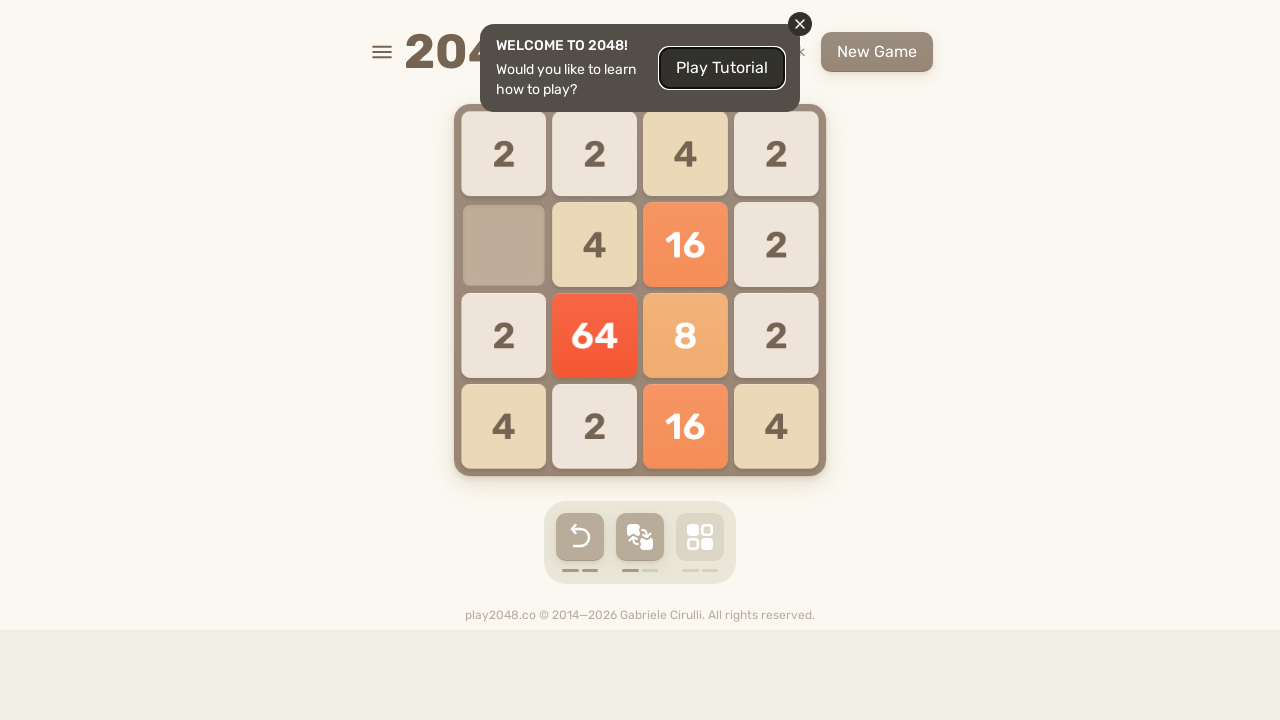

Pressed random arrow key to move tiles in 2048
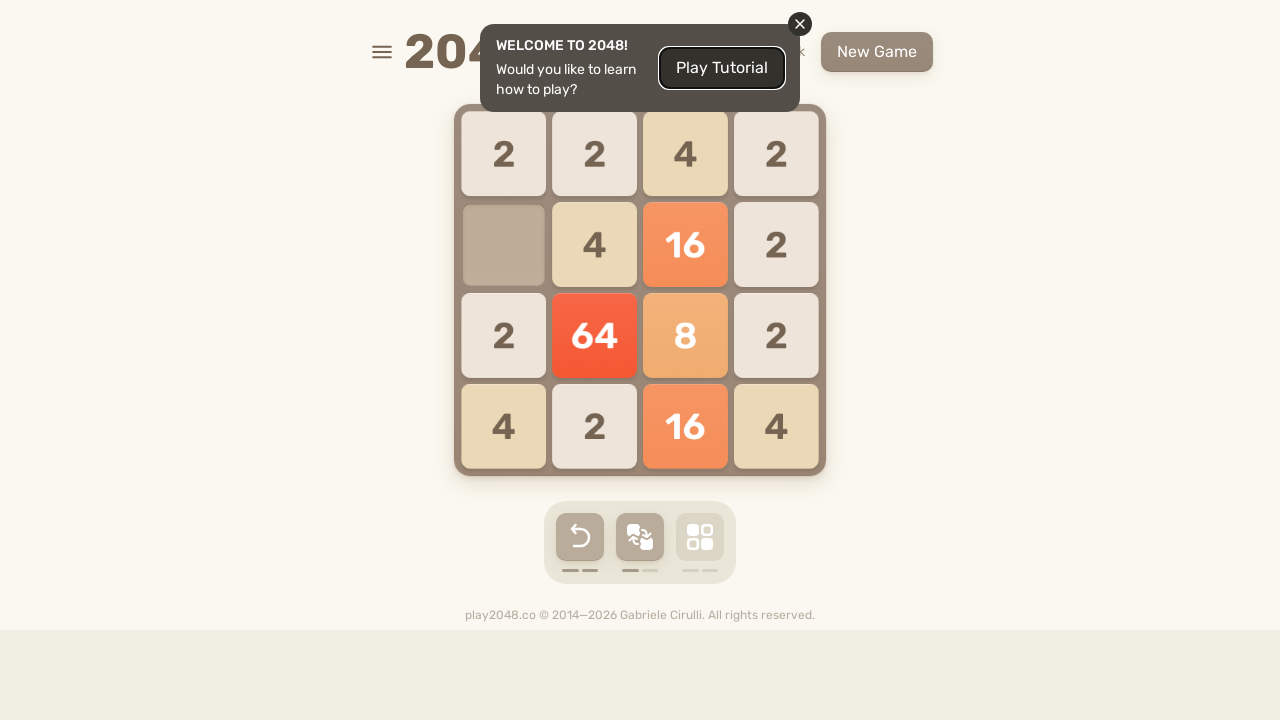

Waited 200ms for tiles to settle
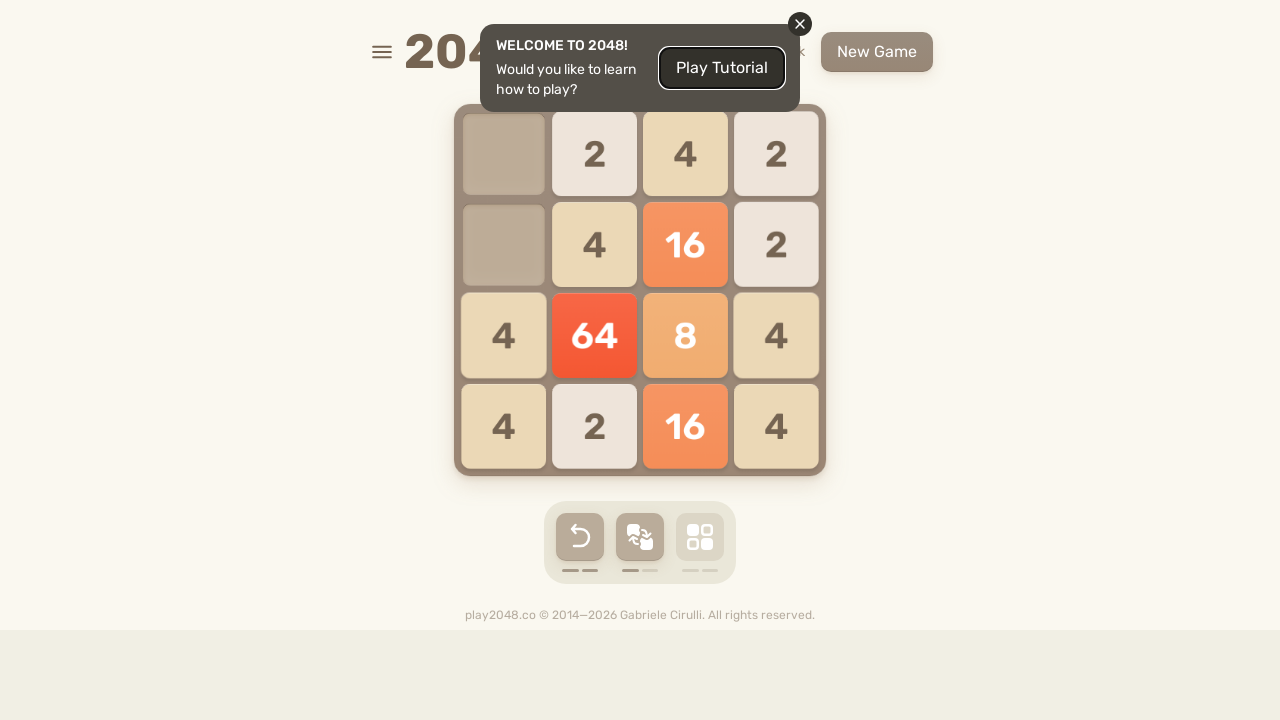

Pressed random arrow key to move tiles in 2048
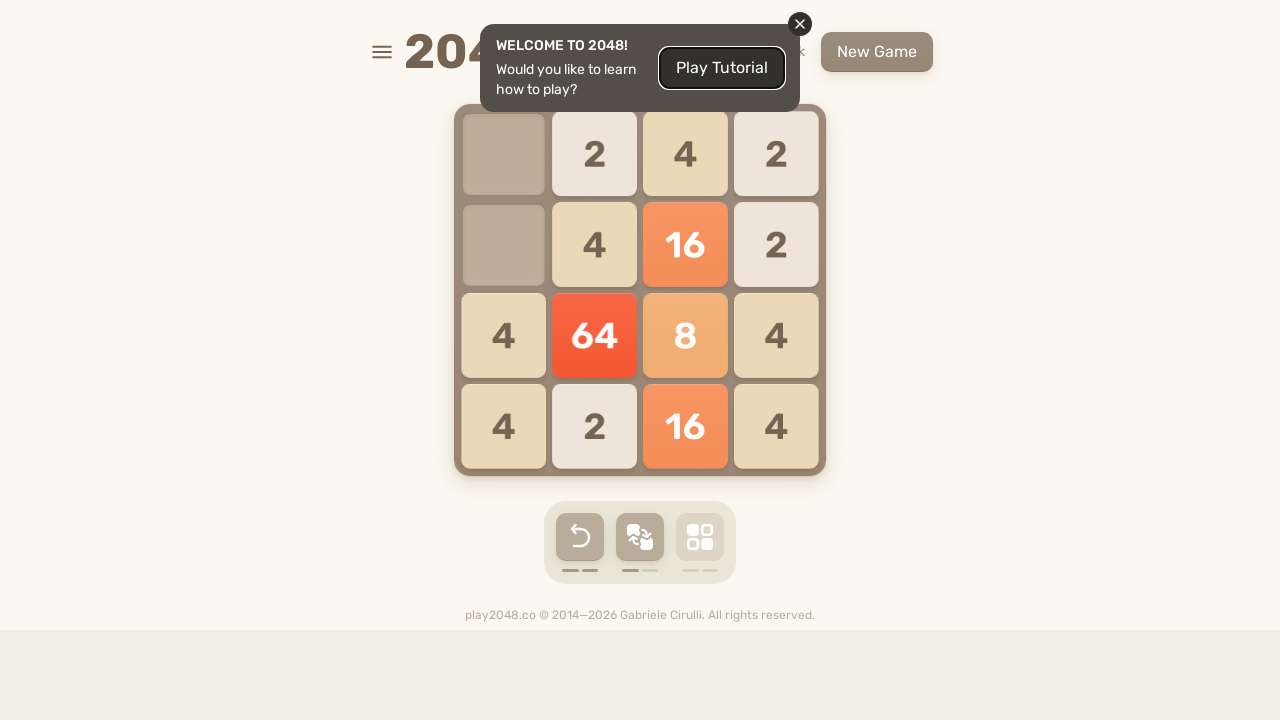

Waited 200ms for tiles to settle
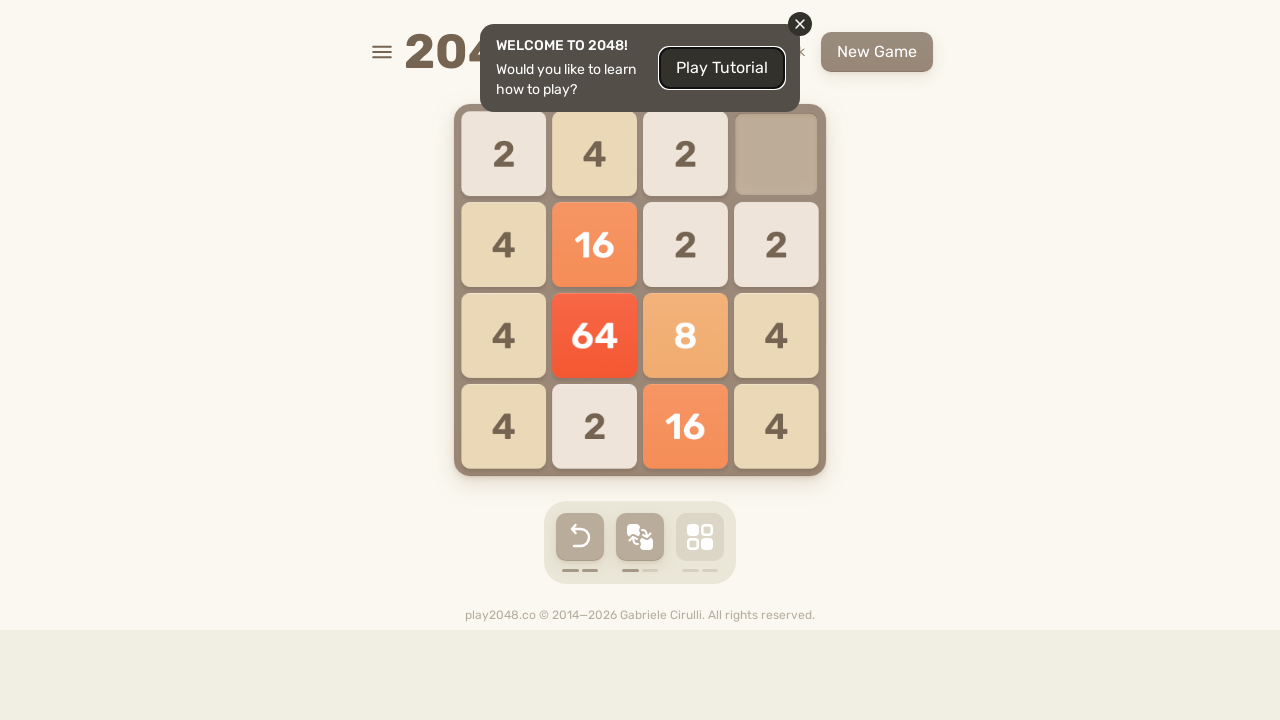

Pressed random arrow key to move tiles in 2048
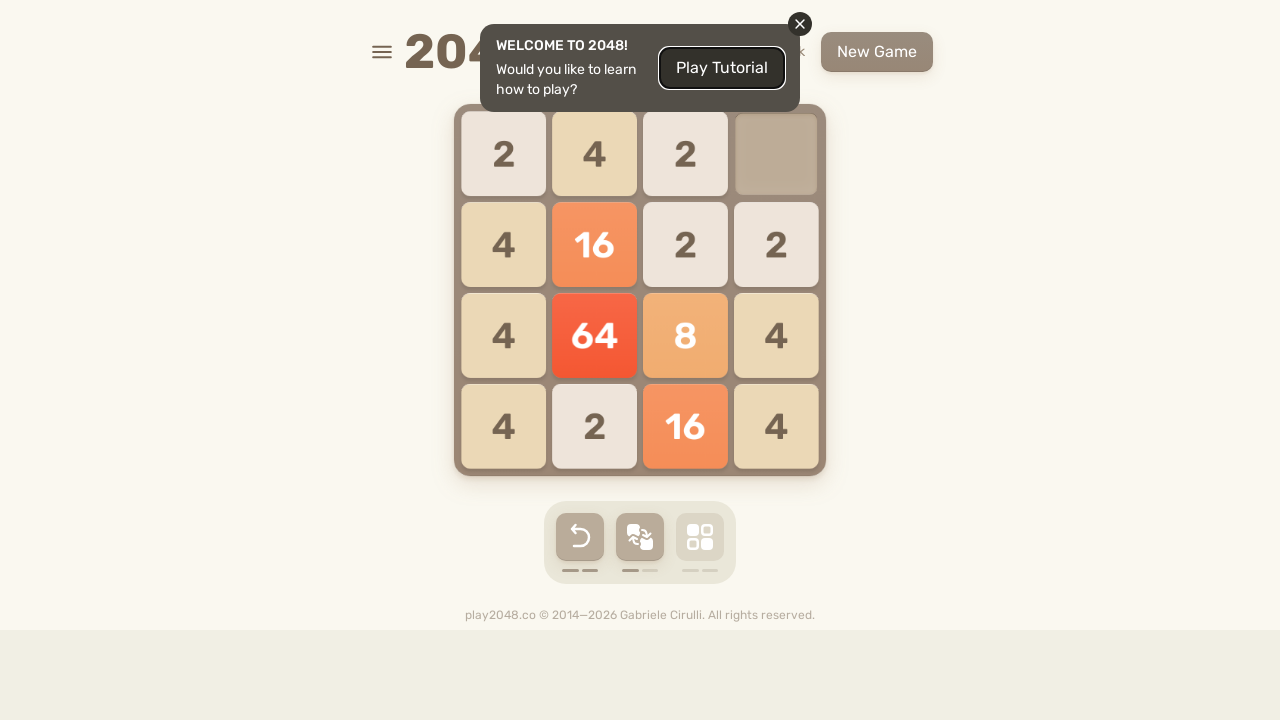

Waited 200ms for tiles to settle
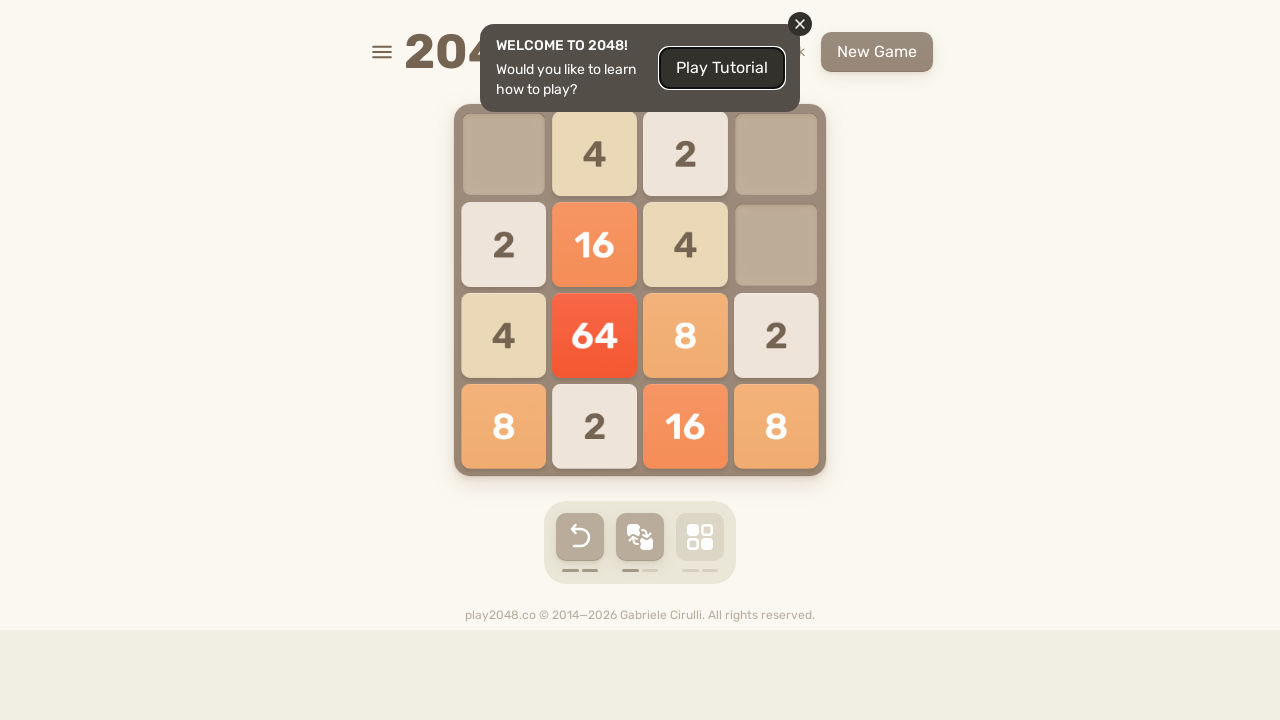

Pressed random arrow key to move tiles in 2048
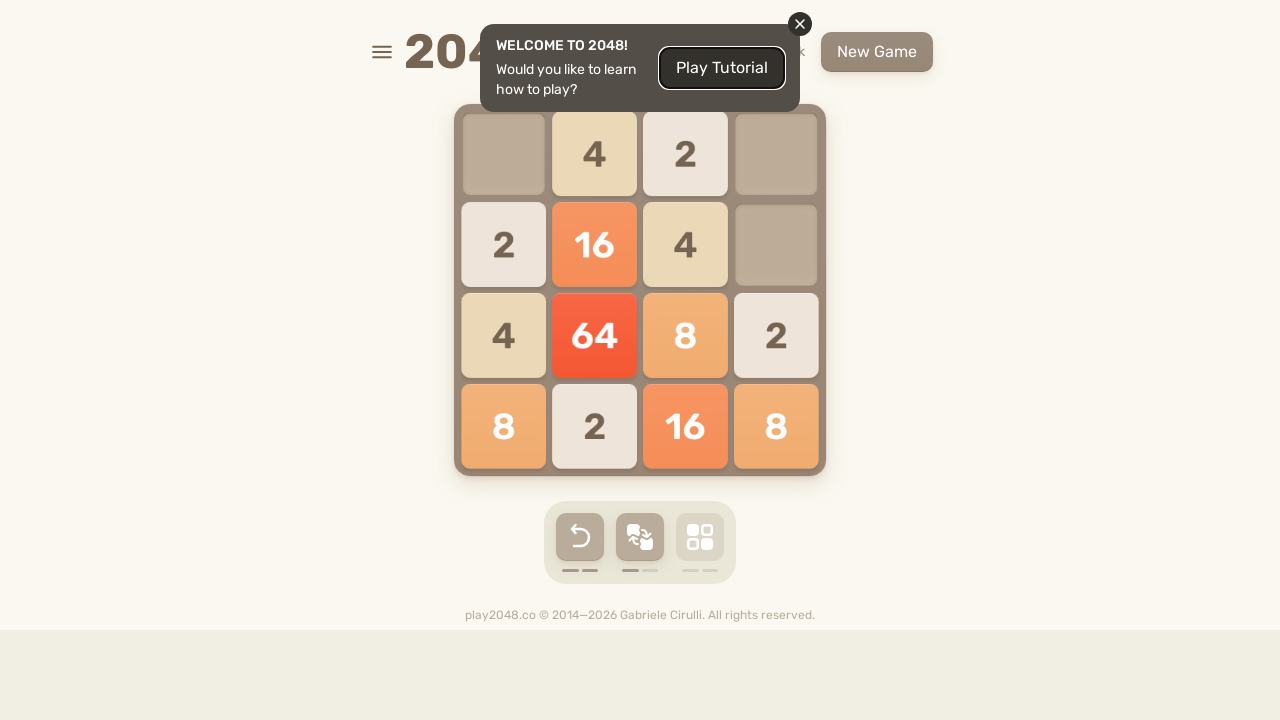

Waited 200ms for tiles to settle
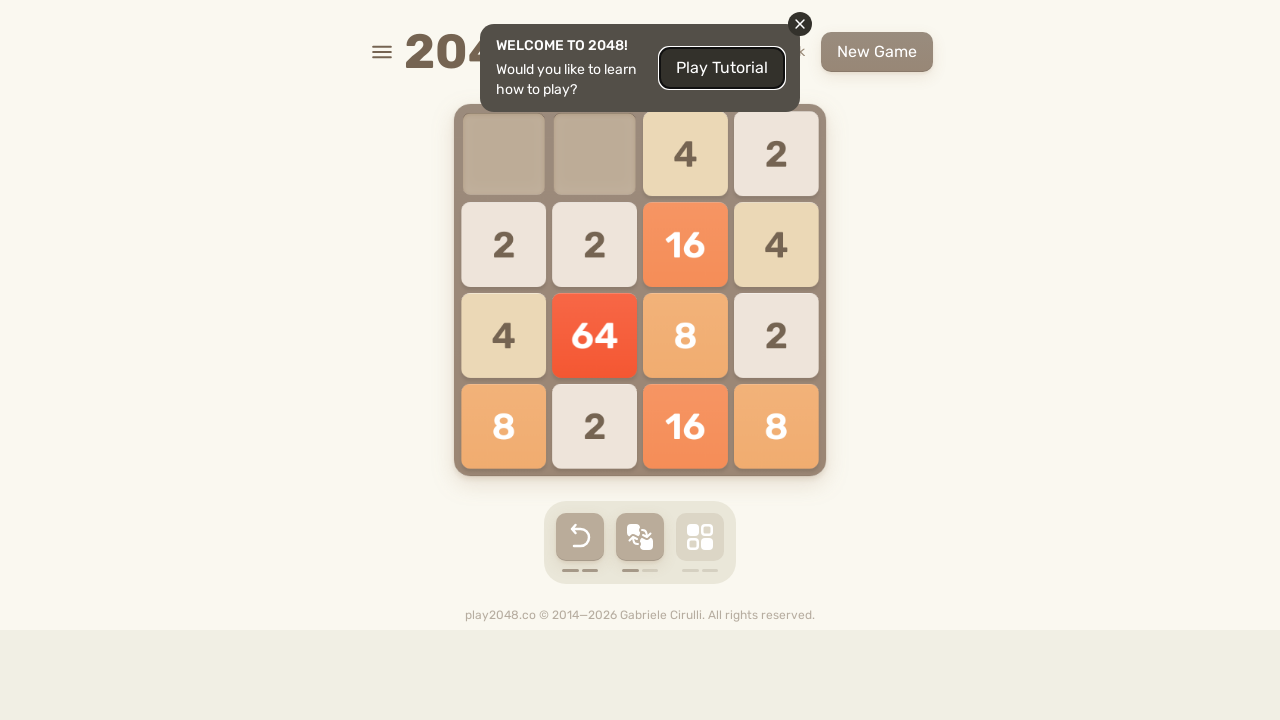

Pressed random arrow key to move tiles in 2048
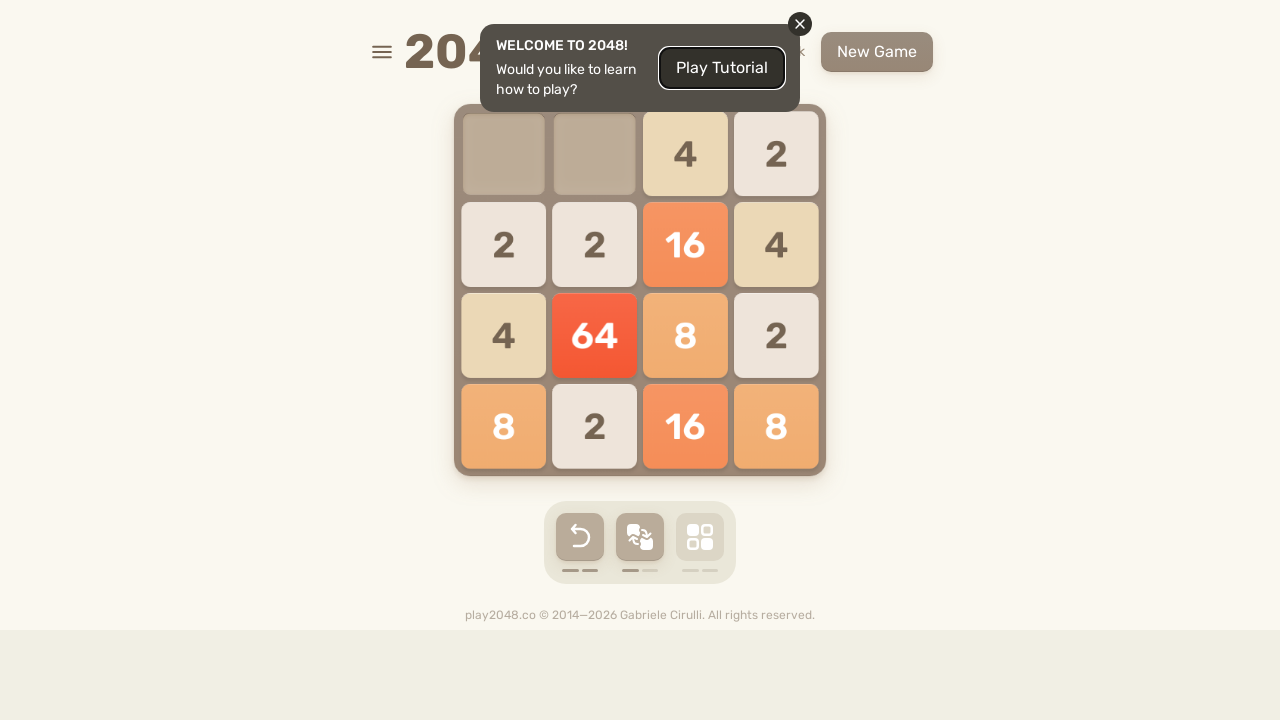

Waited 200ms for tiles to settle
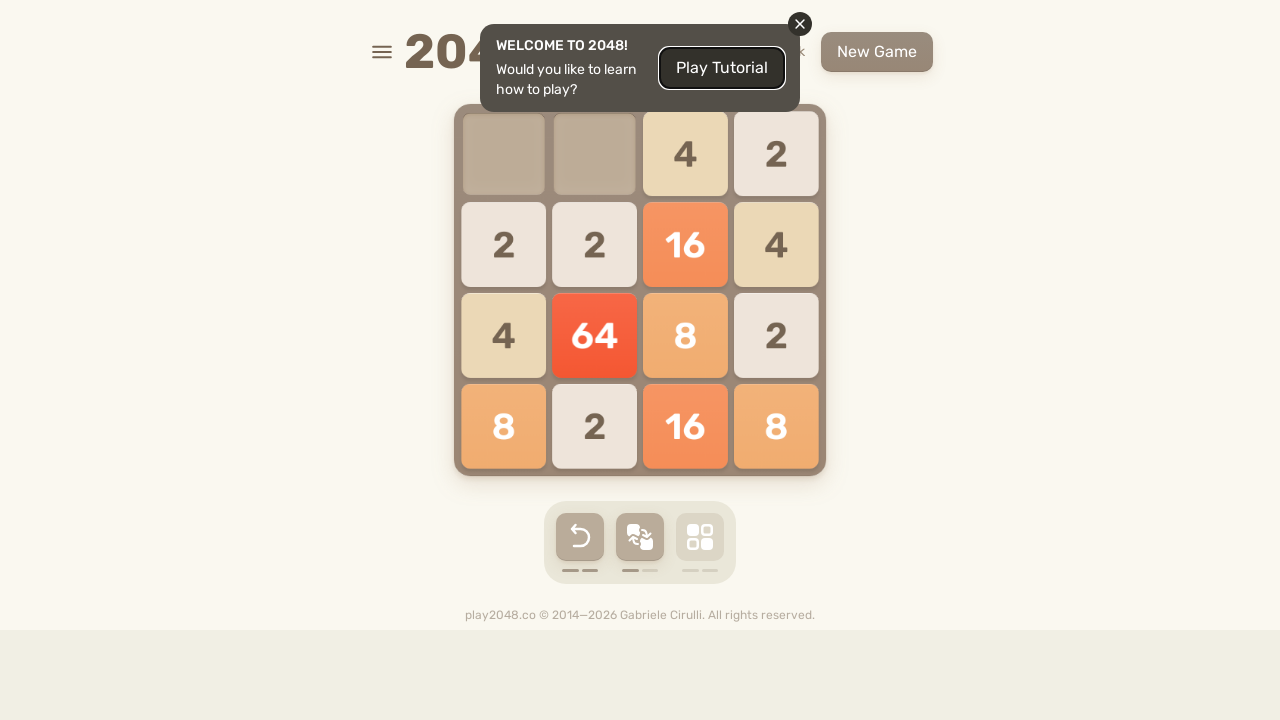

Pressed random arrow key to move tiles in 2048
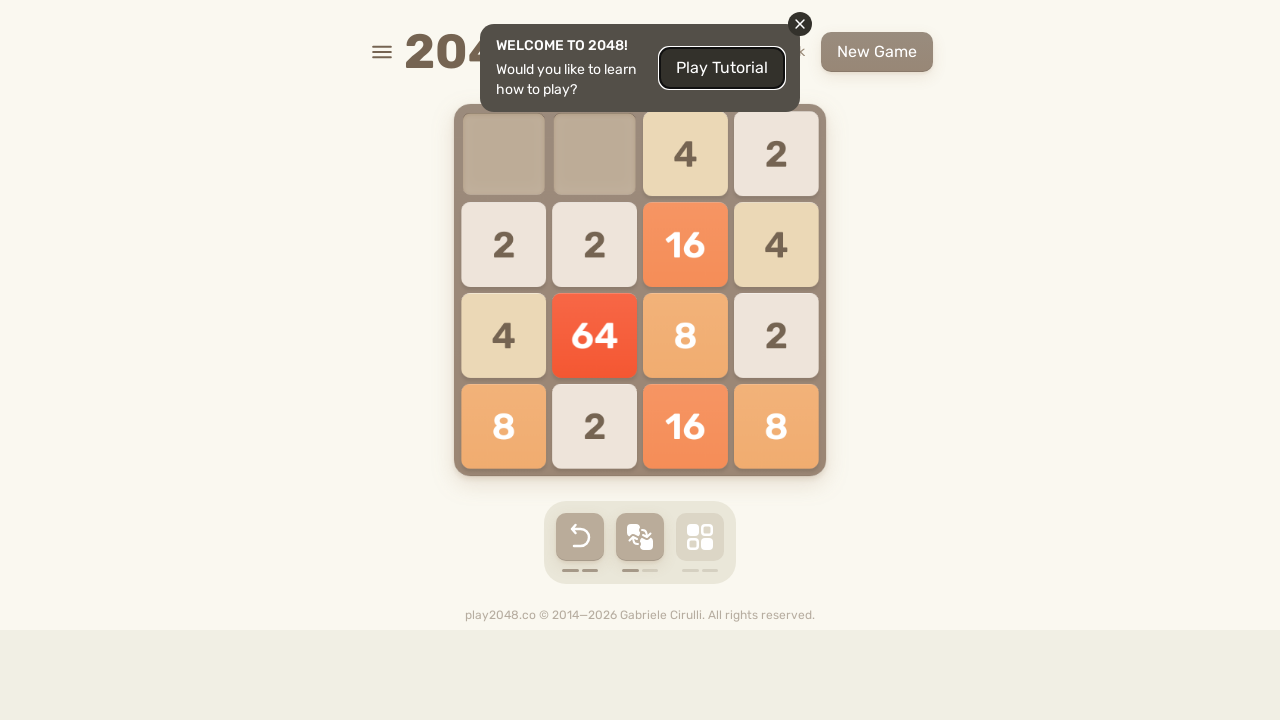

Waited 200ms for tiles to settle
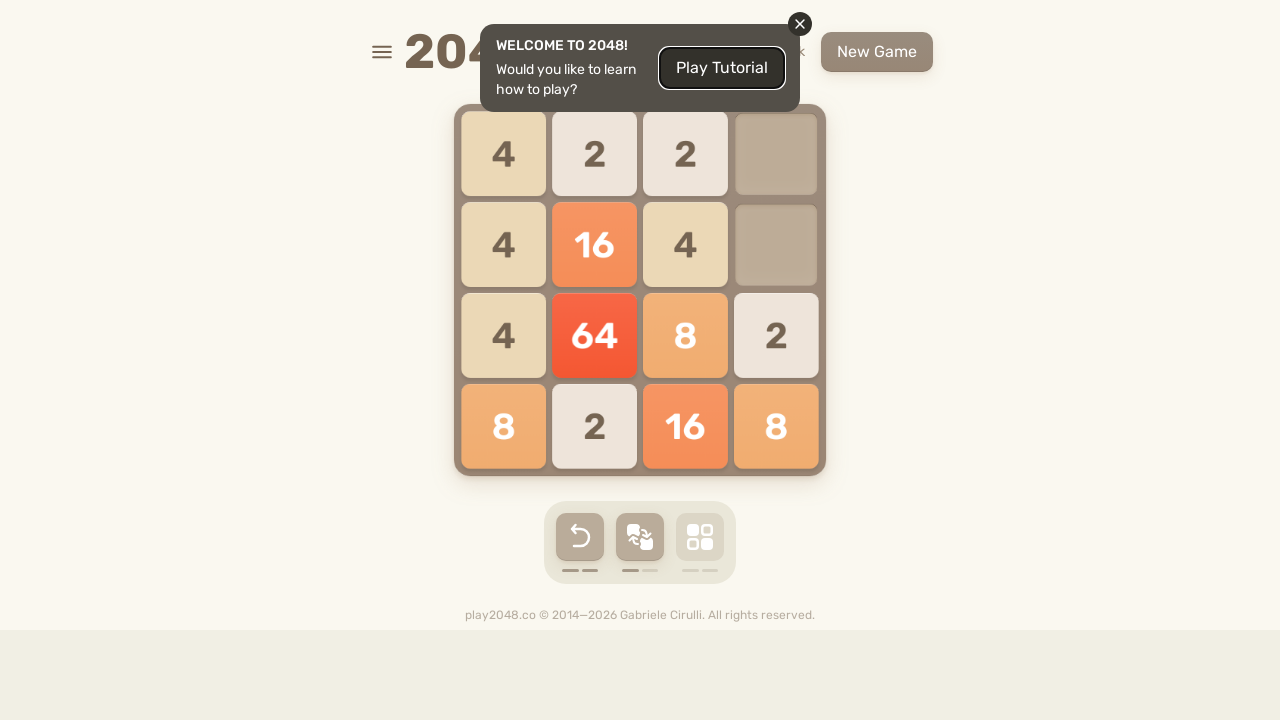

Pressed random arrow key to move tiles in 2048
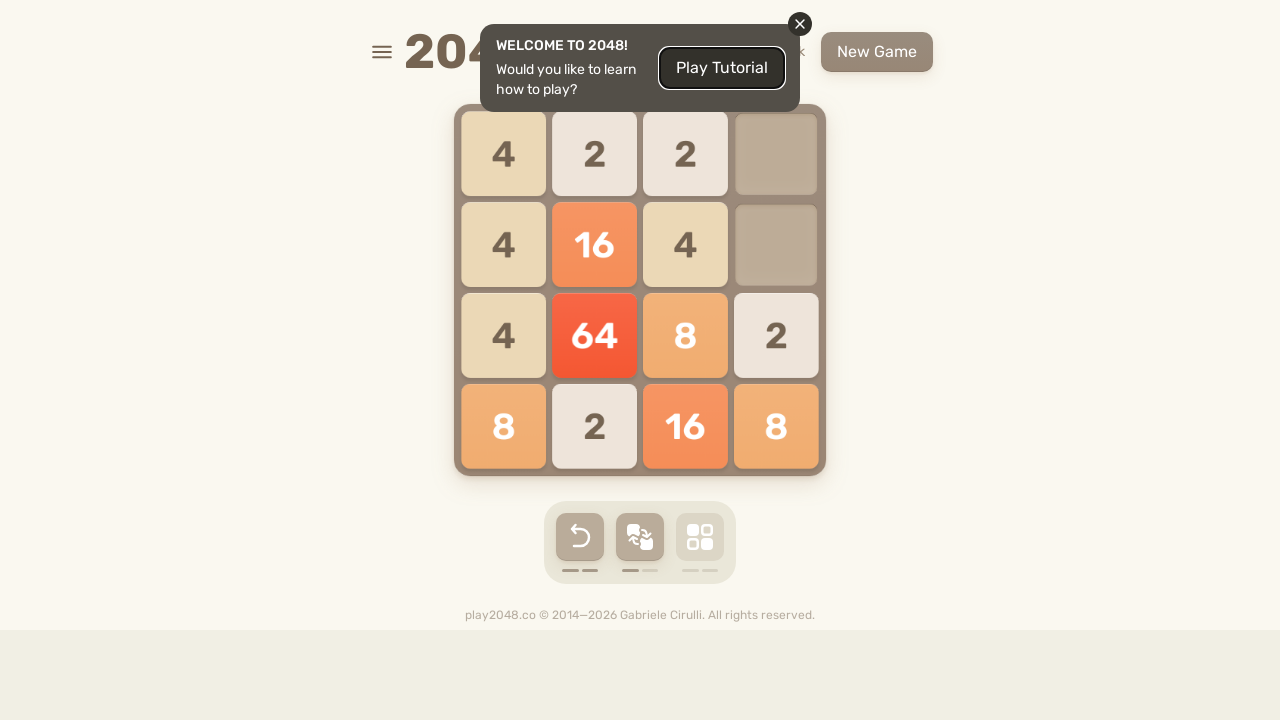

Waited 200ms for tiles to settle
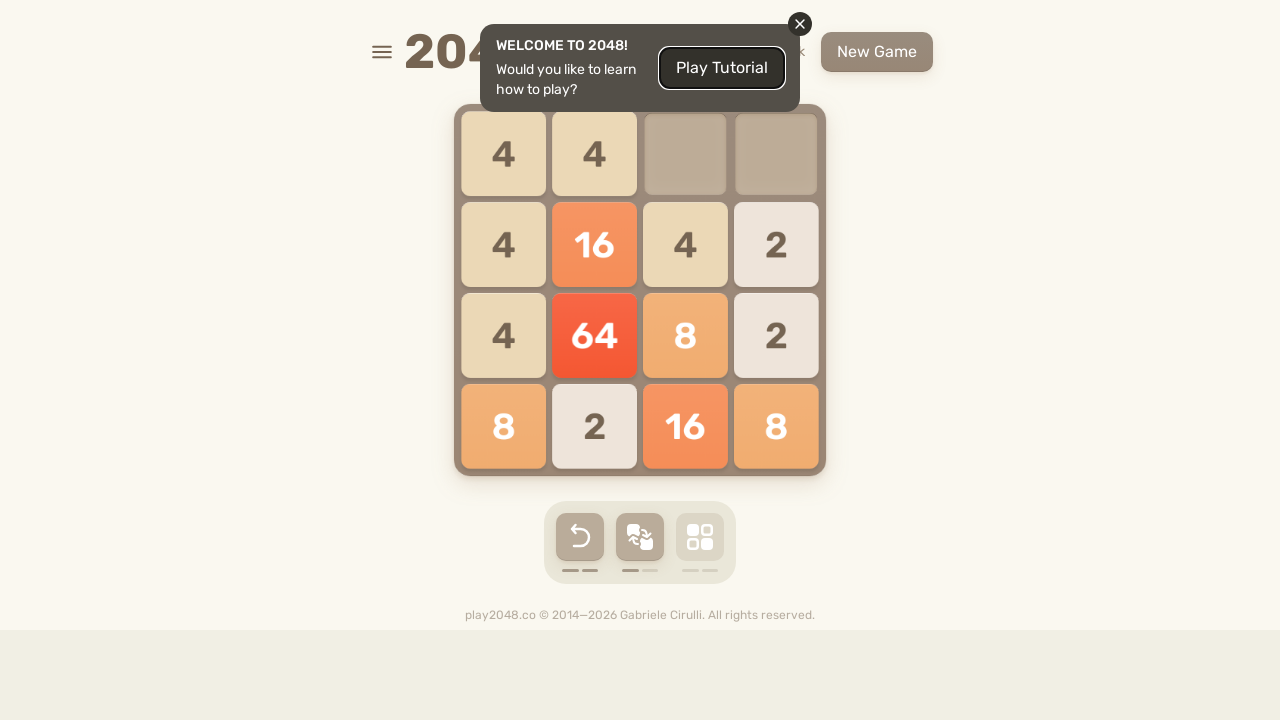

Pressed random arrow key to move tiles in 2048
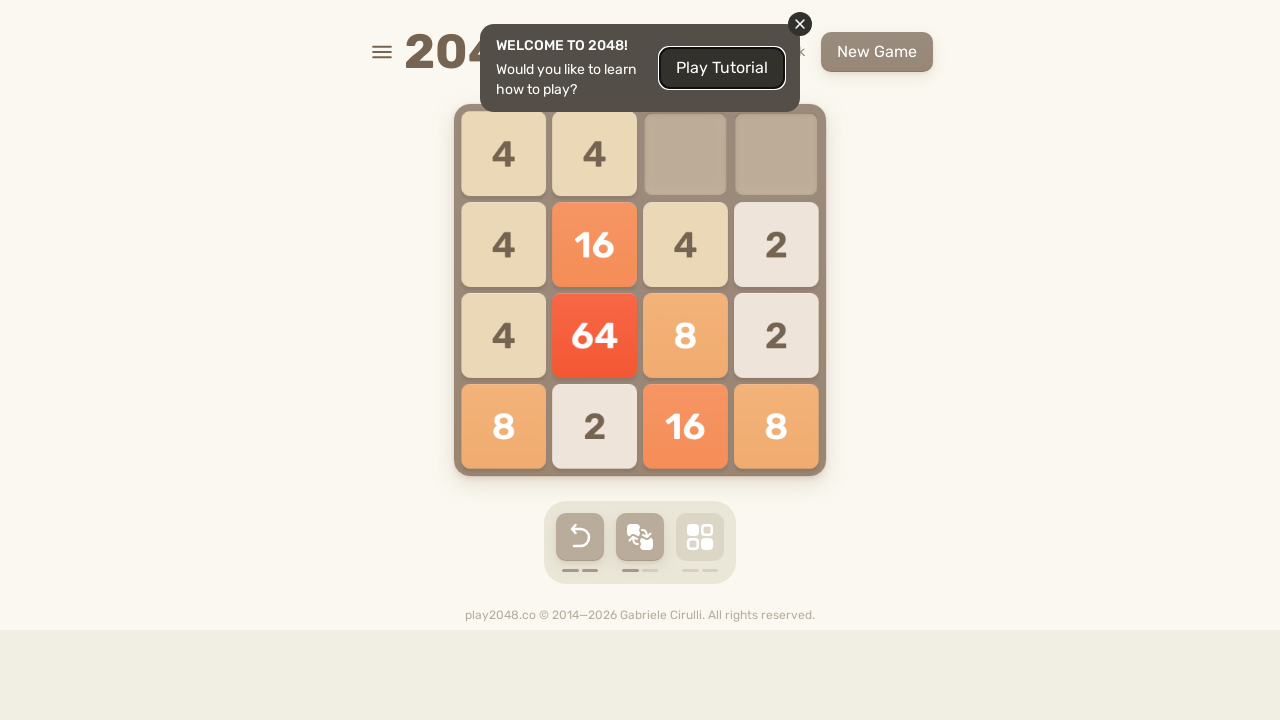

Waited 200ms for tiles to settle
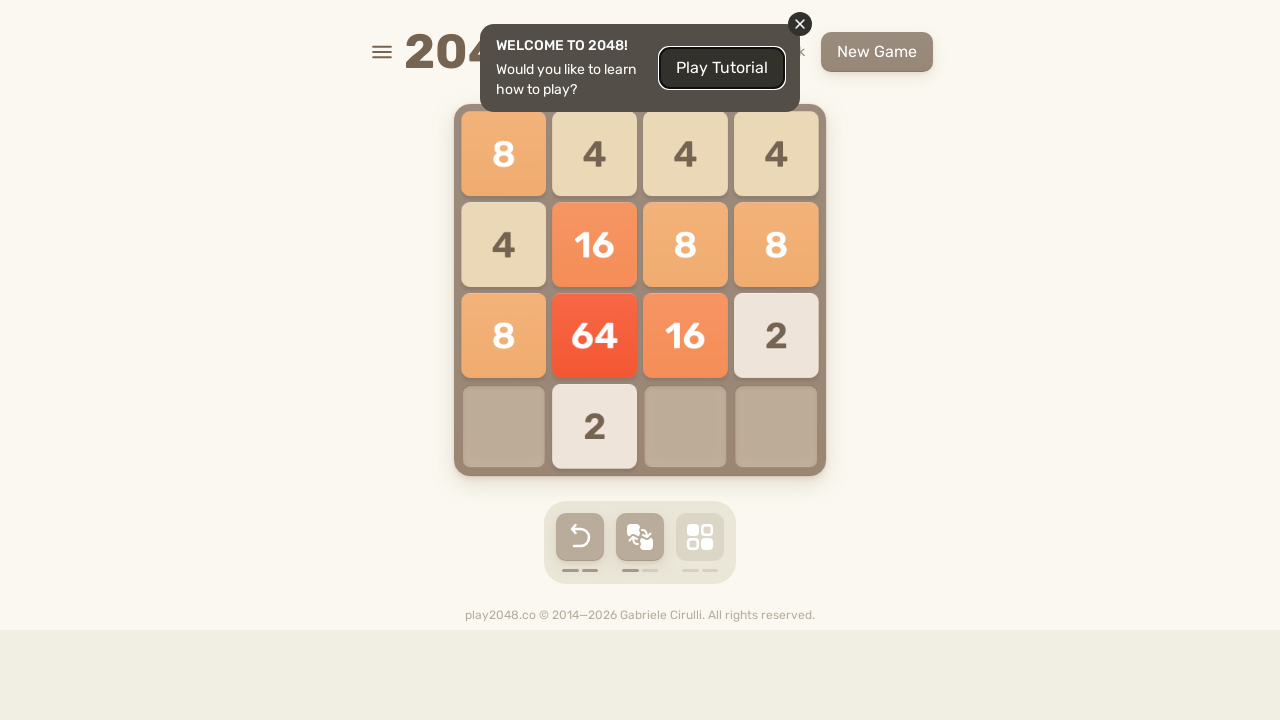

Pressed random arrow key to move tiles in 2048
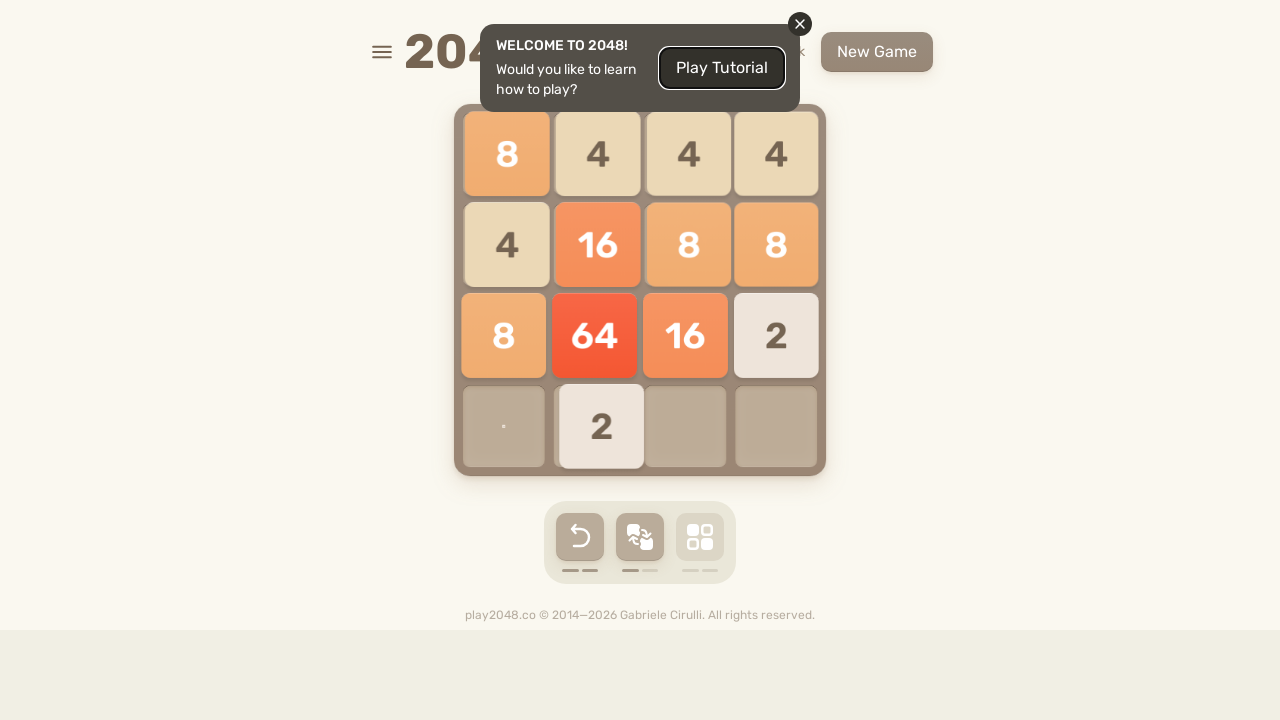

Waited 200ms for tiles to settle
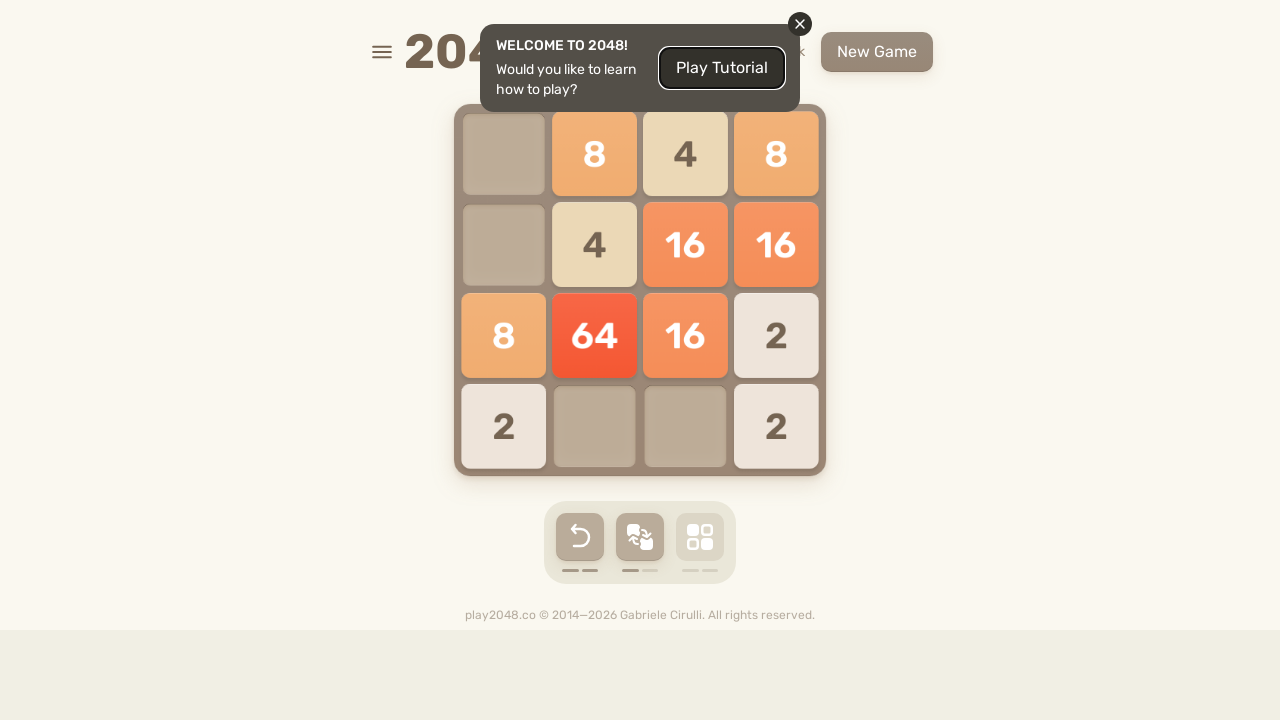

Pressed random arrow key to move tiles in 2048
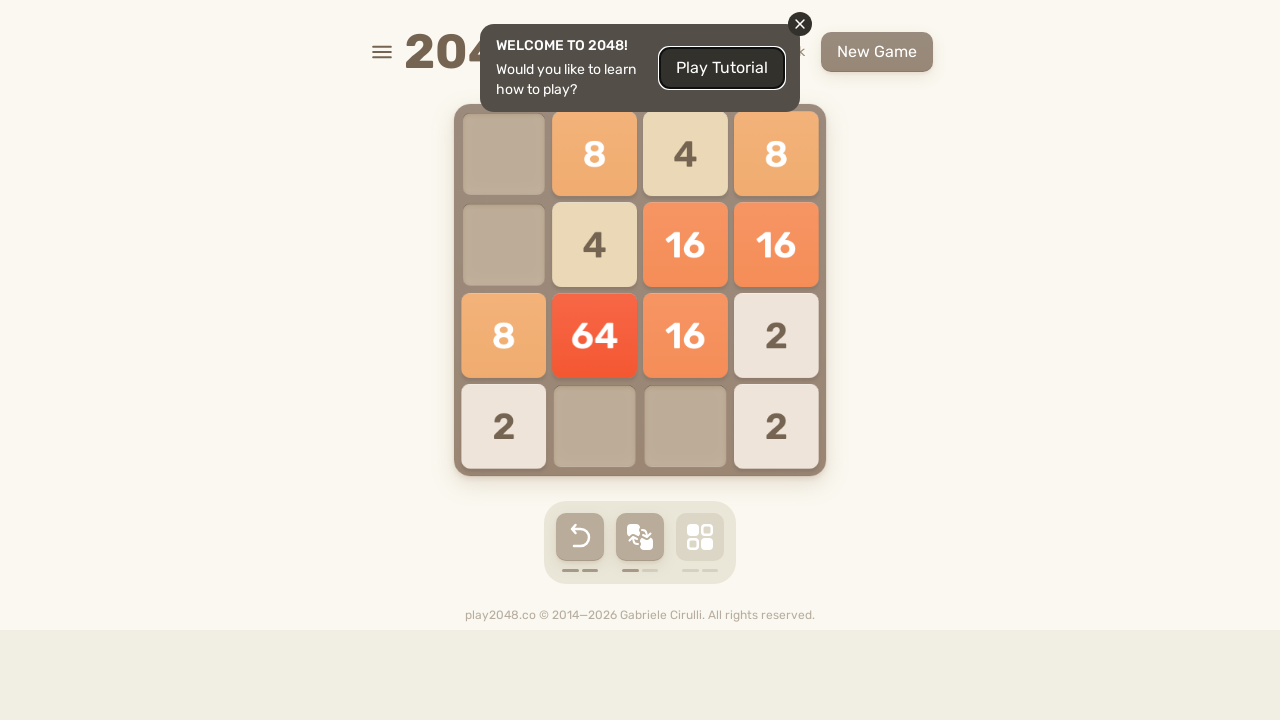

Waited 200ms for tiles to settle
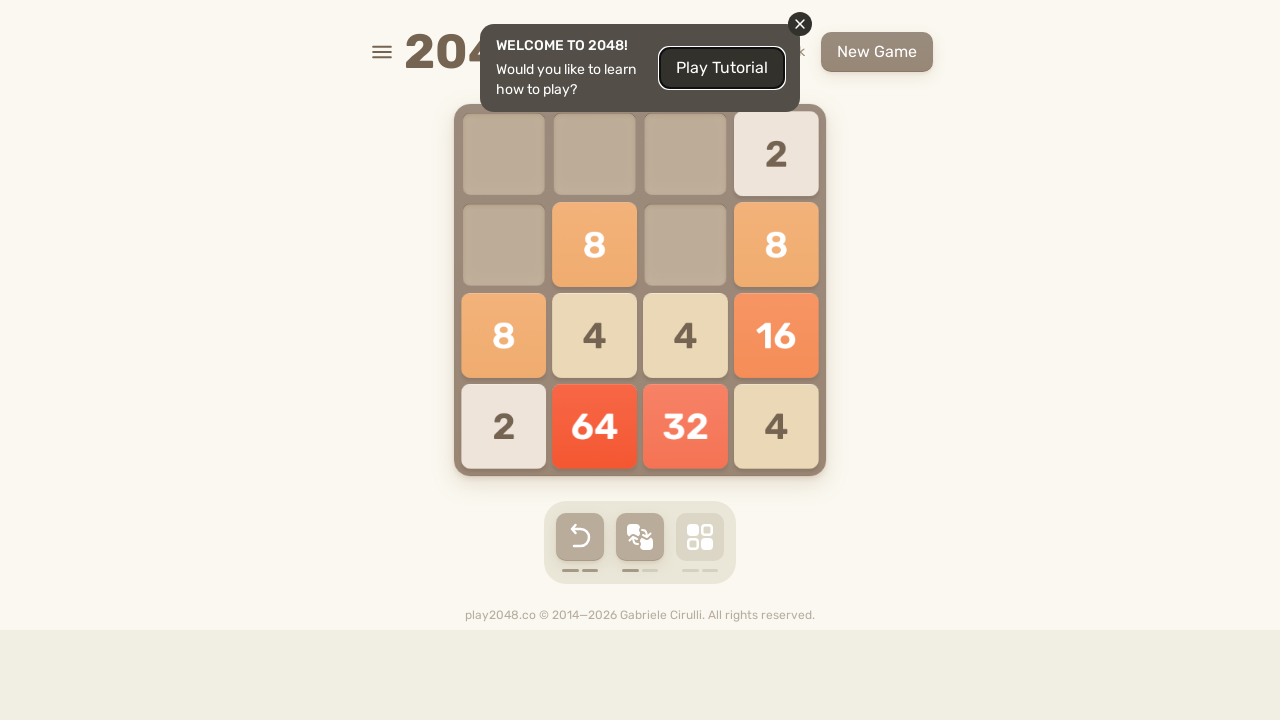

Pressed random arrow key to move tiles in 2048
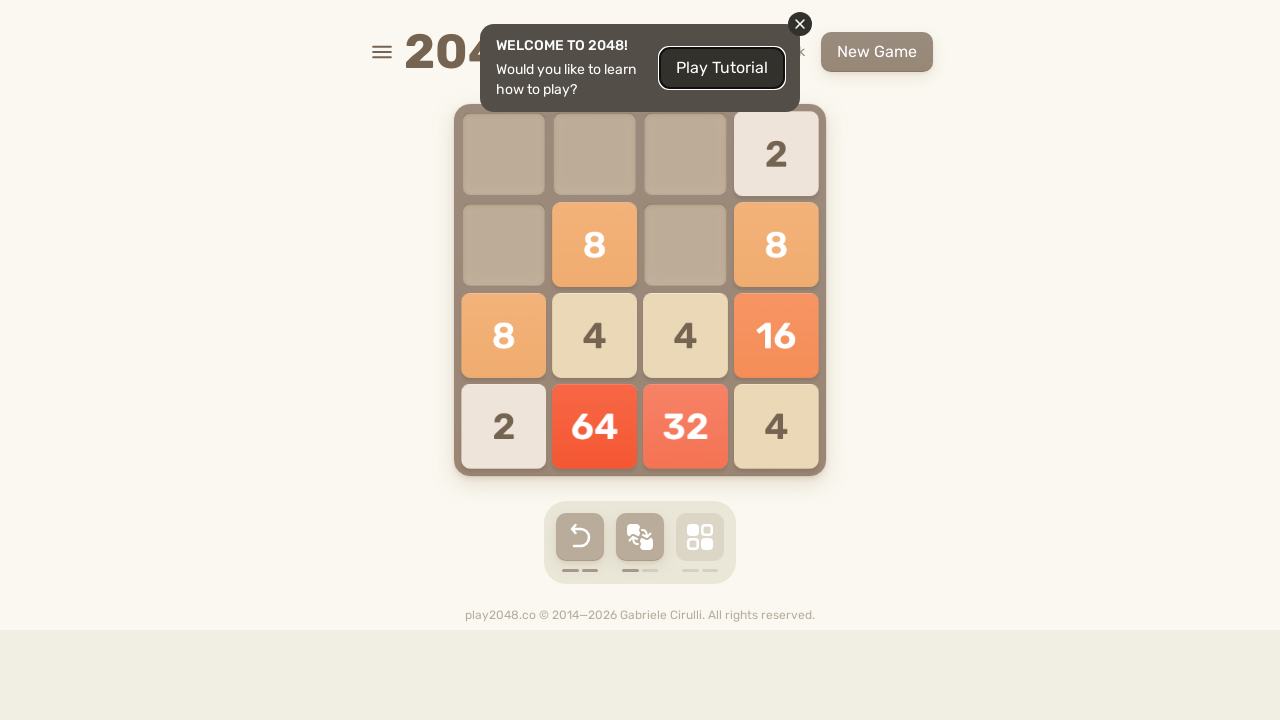

Waited 200ms for tiles to settle
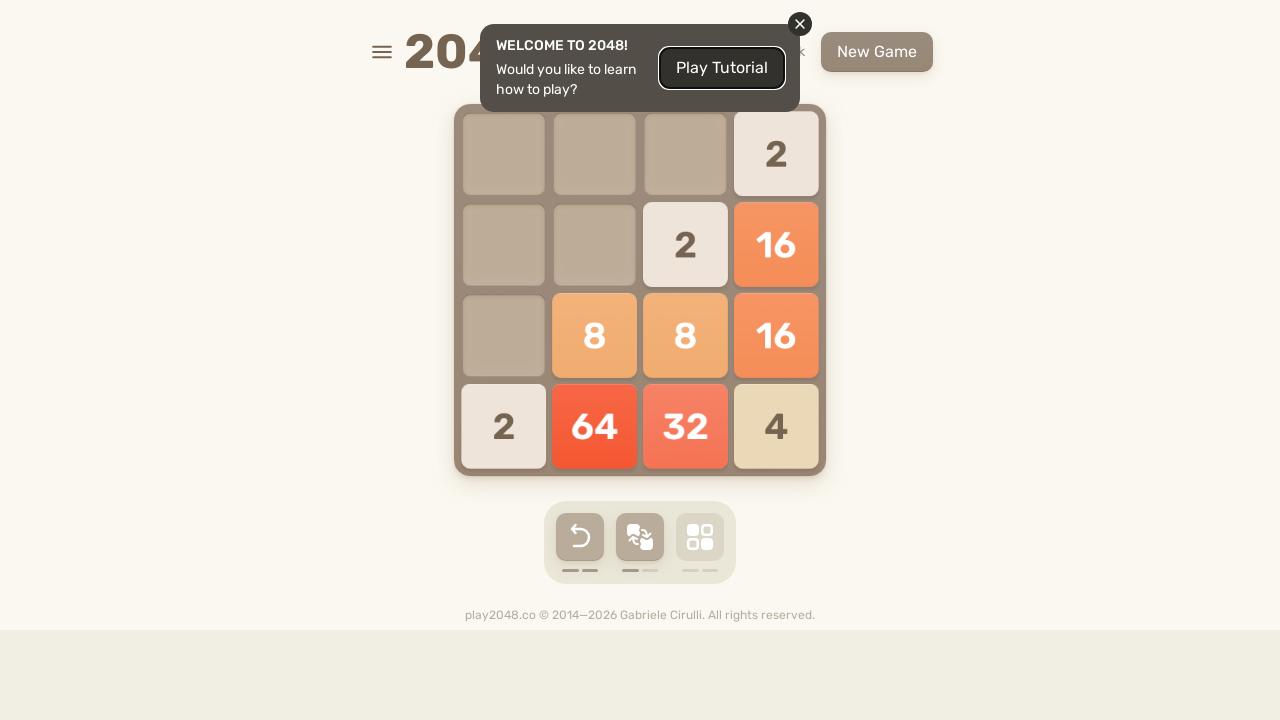

Pressed random arrow key to move tiles in 2048
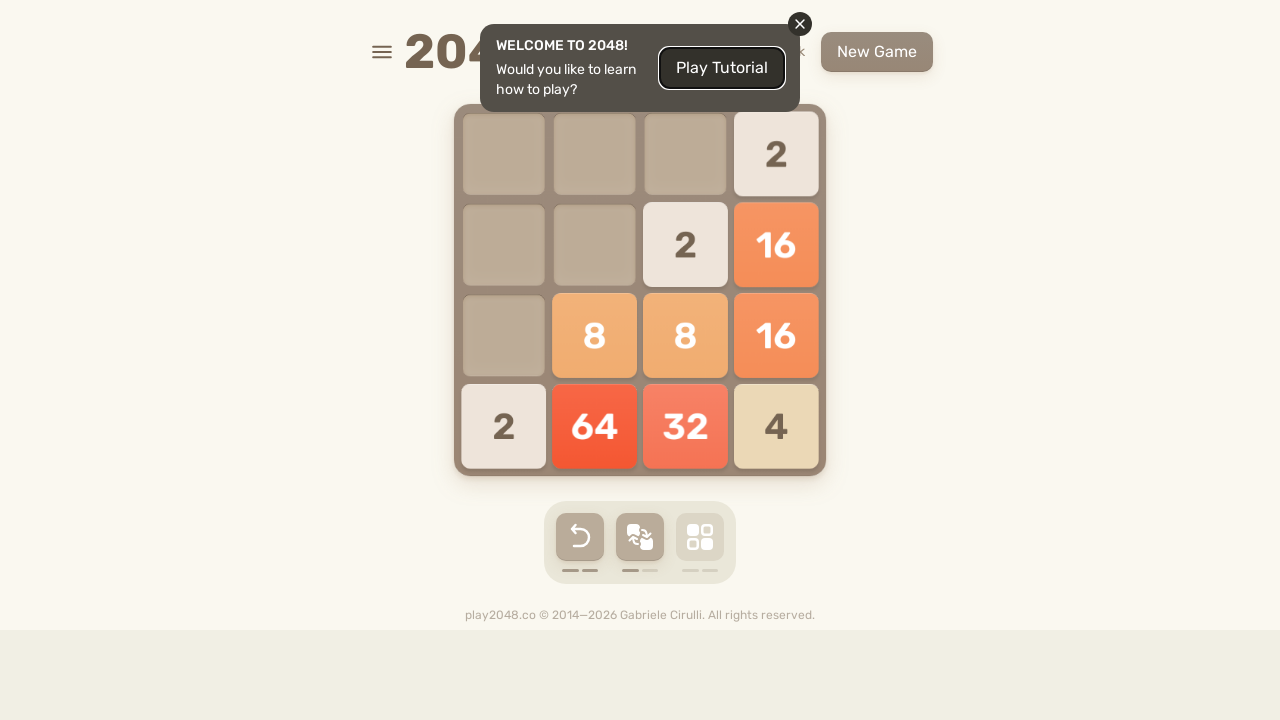

Waited 200ms for tiles to settle
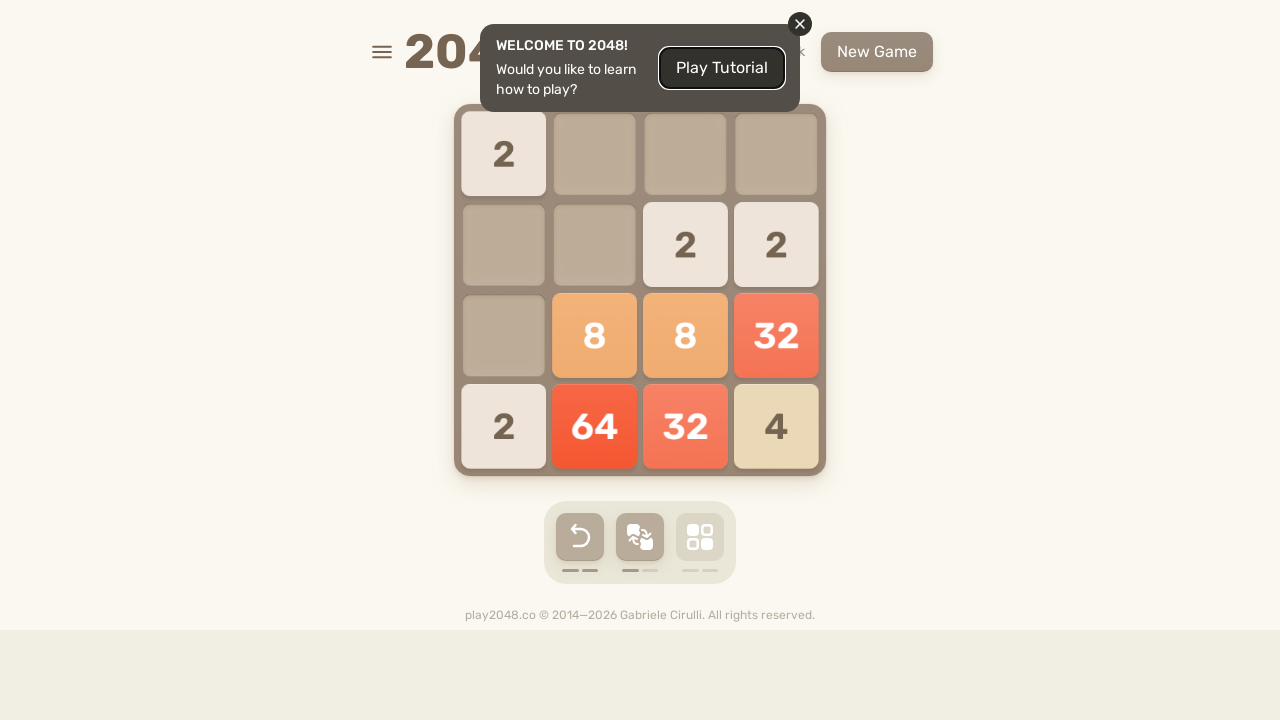

Pressed random arrow key to move tiles in 2048
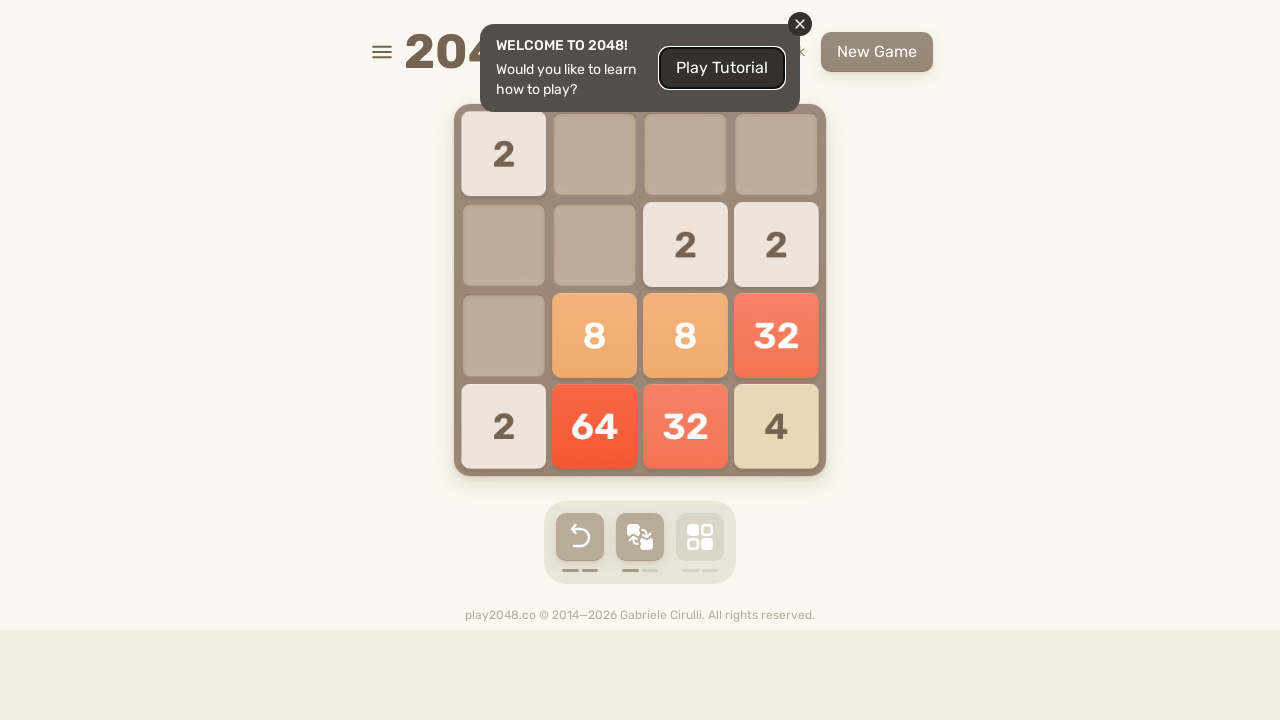

Waited 200ms for tiles to settle
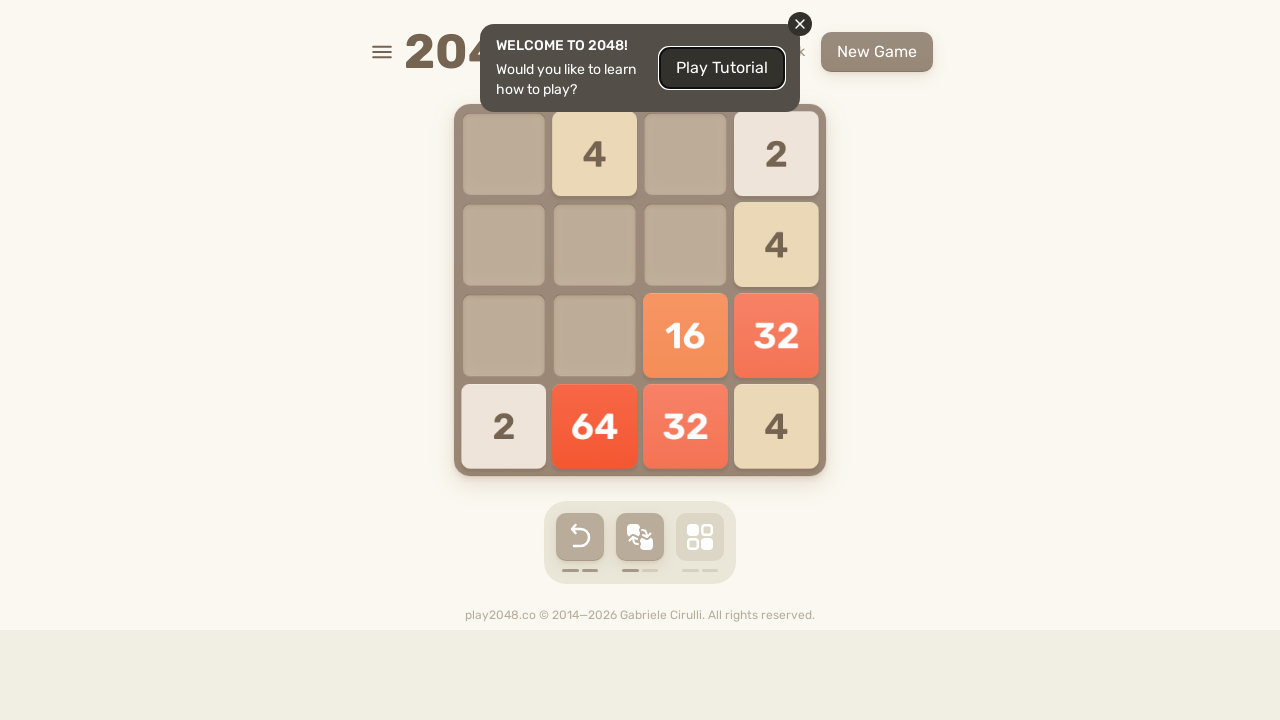

Pressed random arrow key to move tiles in 2048
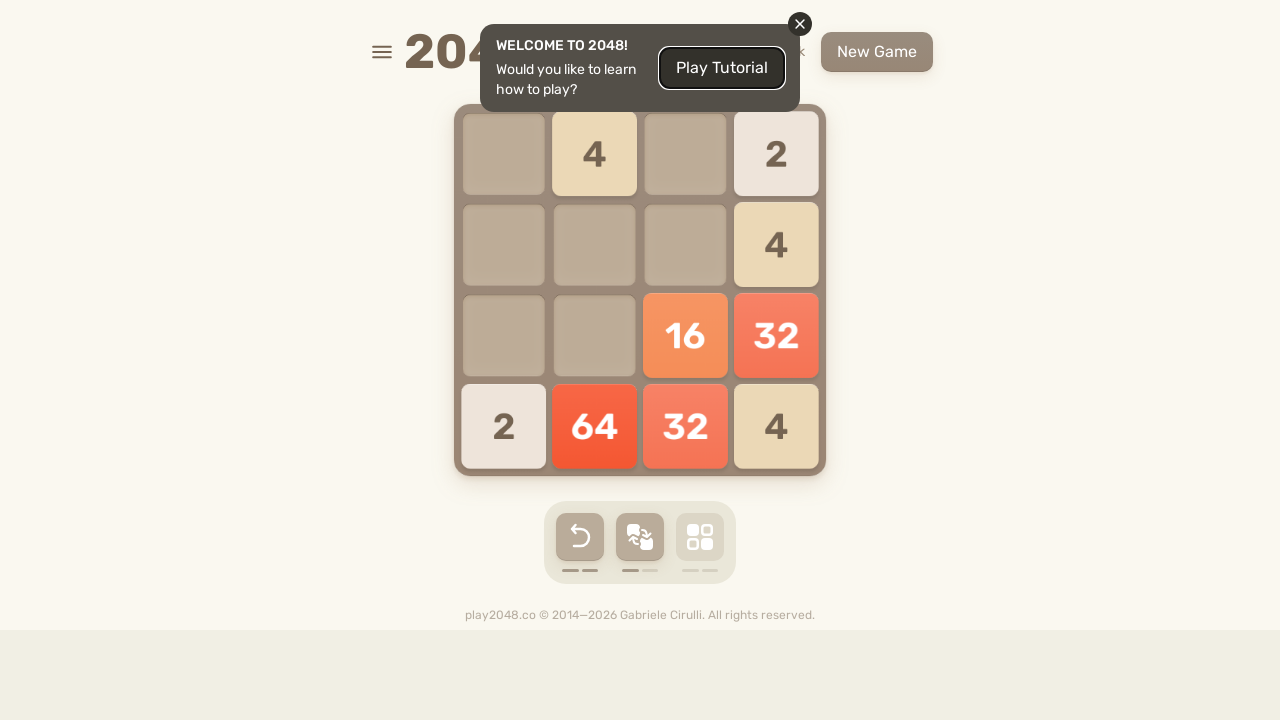

Waited 200ms for tiles to settle
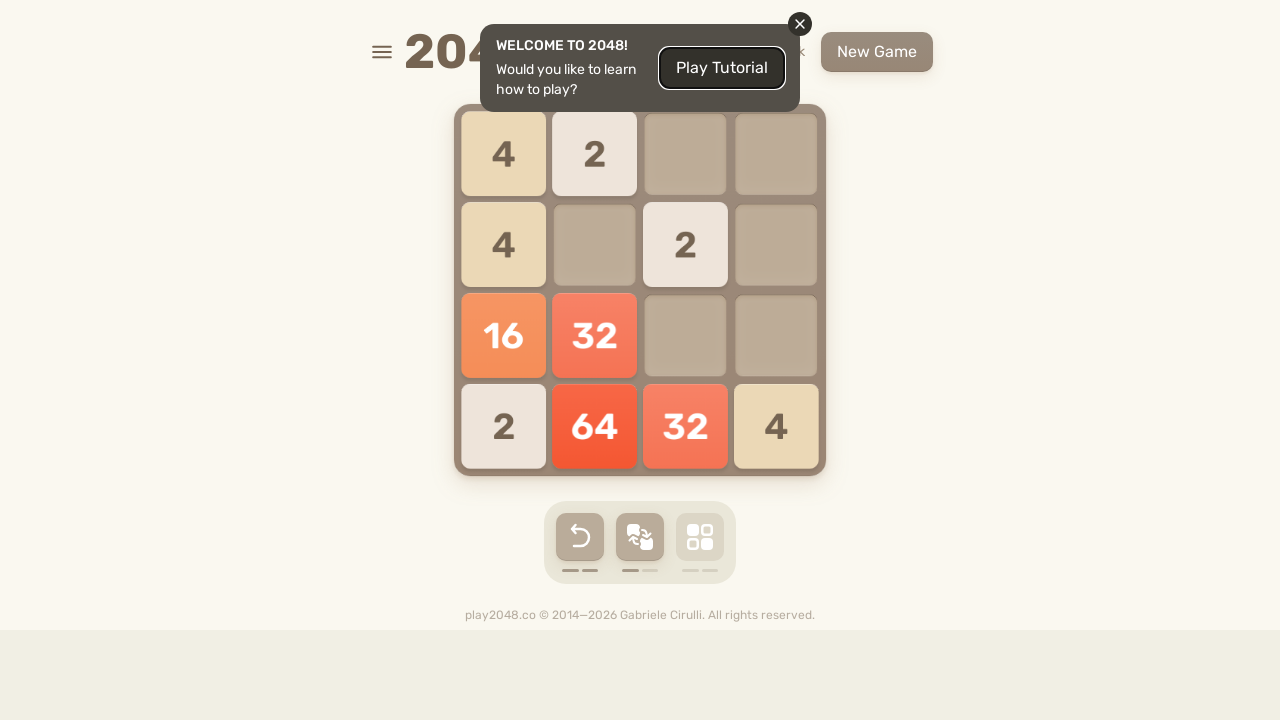

Pressed random arrow key to move tiles in 2048
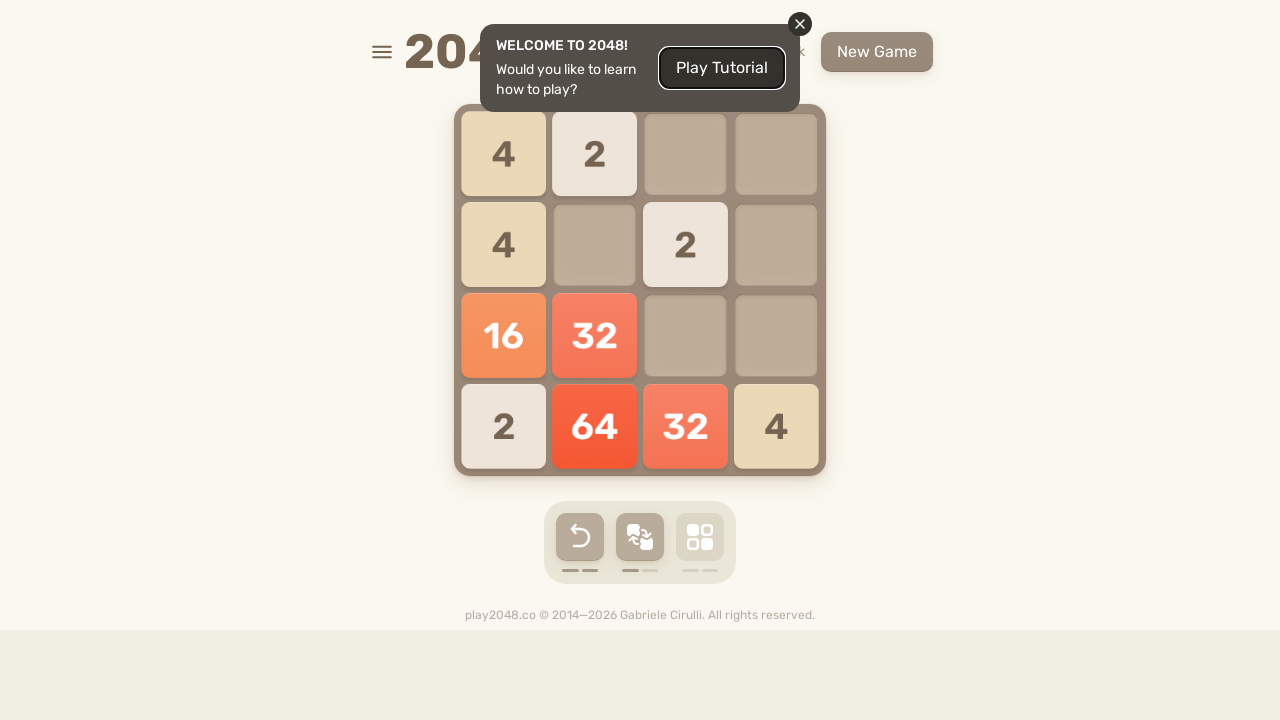

Waited 200ms for tiles to settle
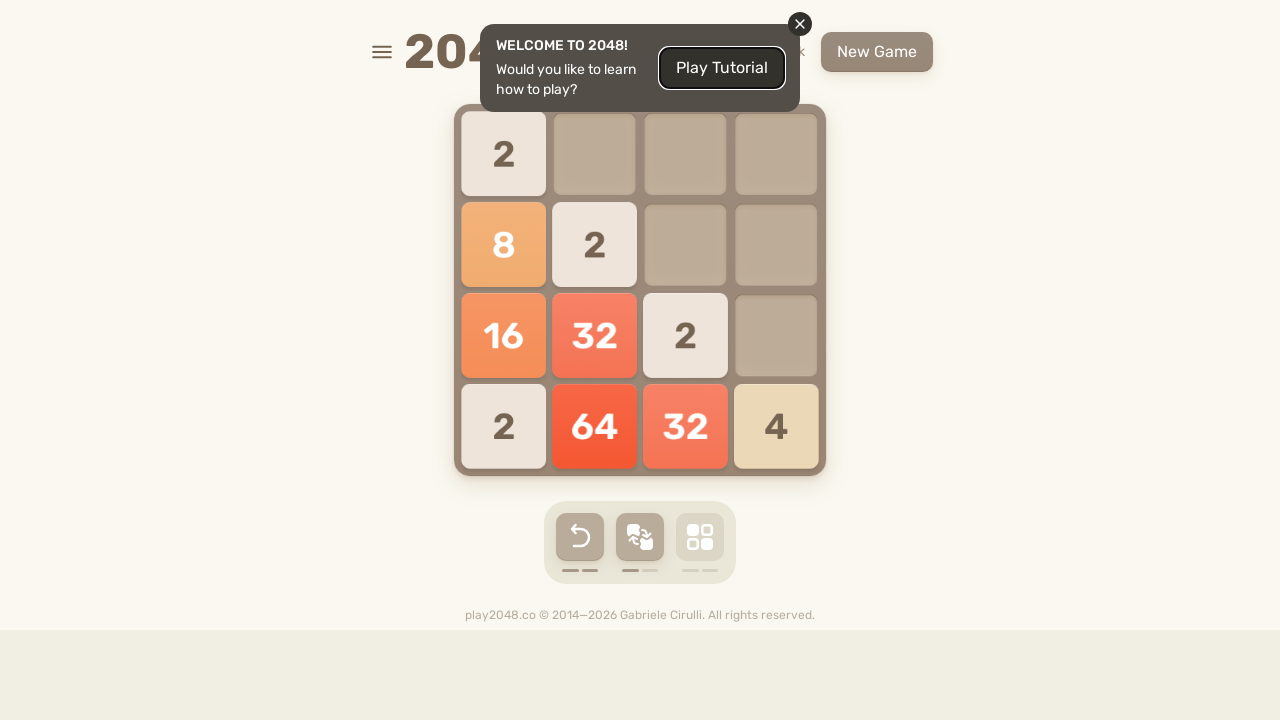

Pressed random arrow key to move tiles in 2048
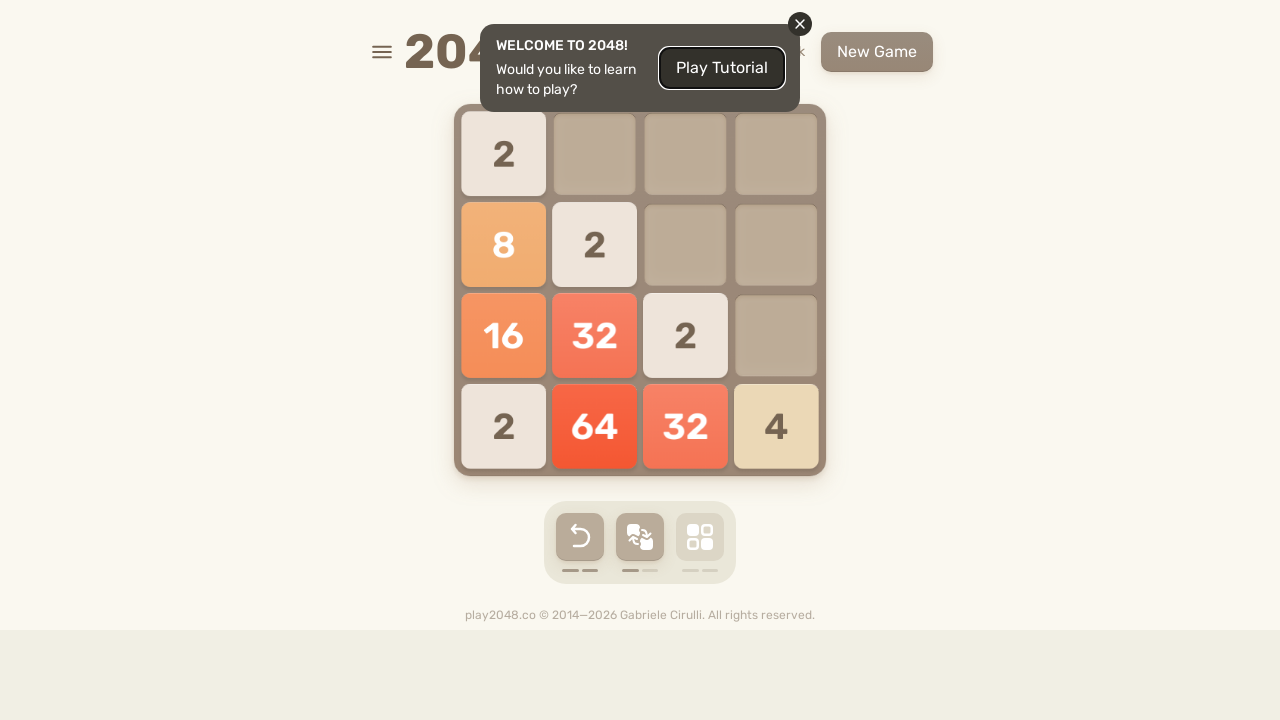

Waited 200ms for tiles to settle
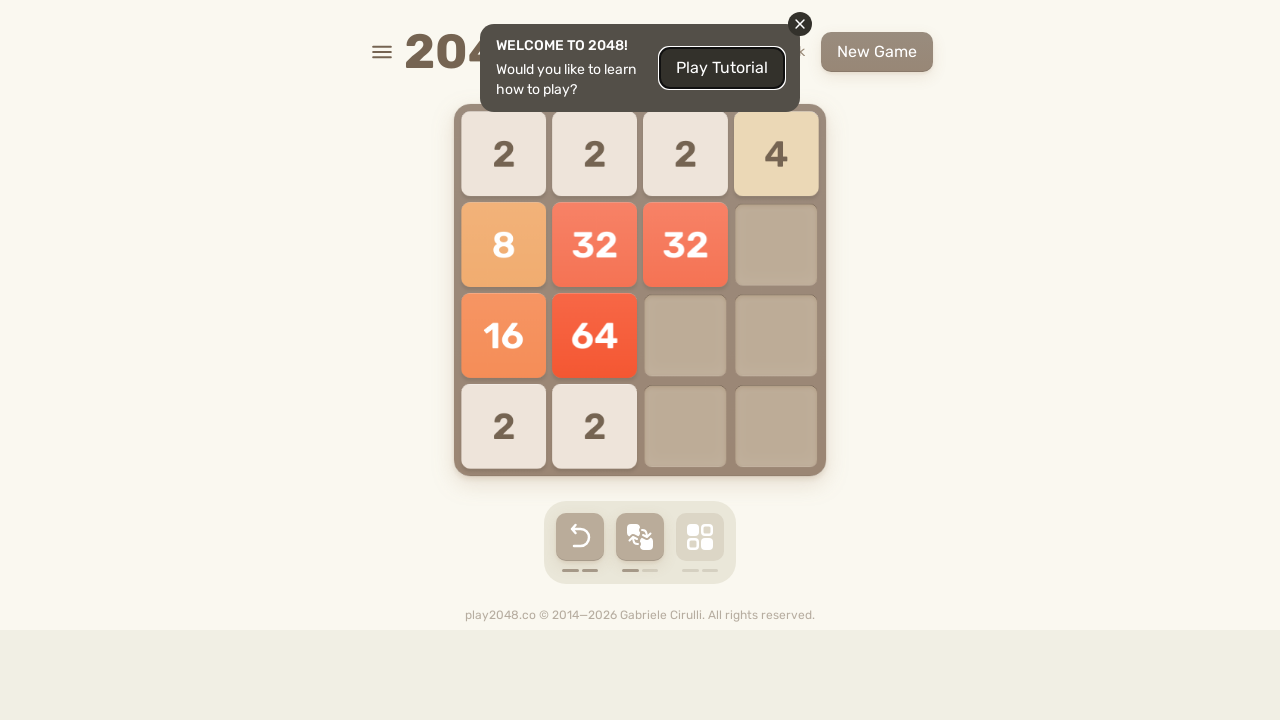

Pressed random arrow key to move tiles in 2048
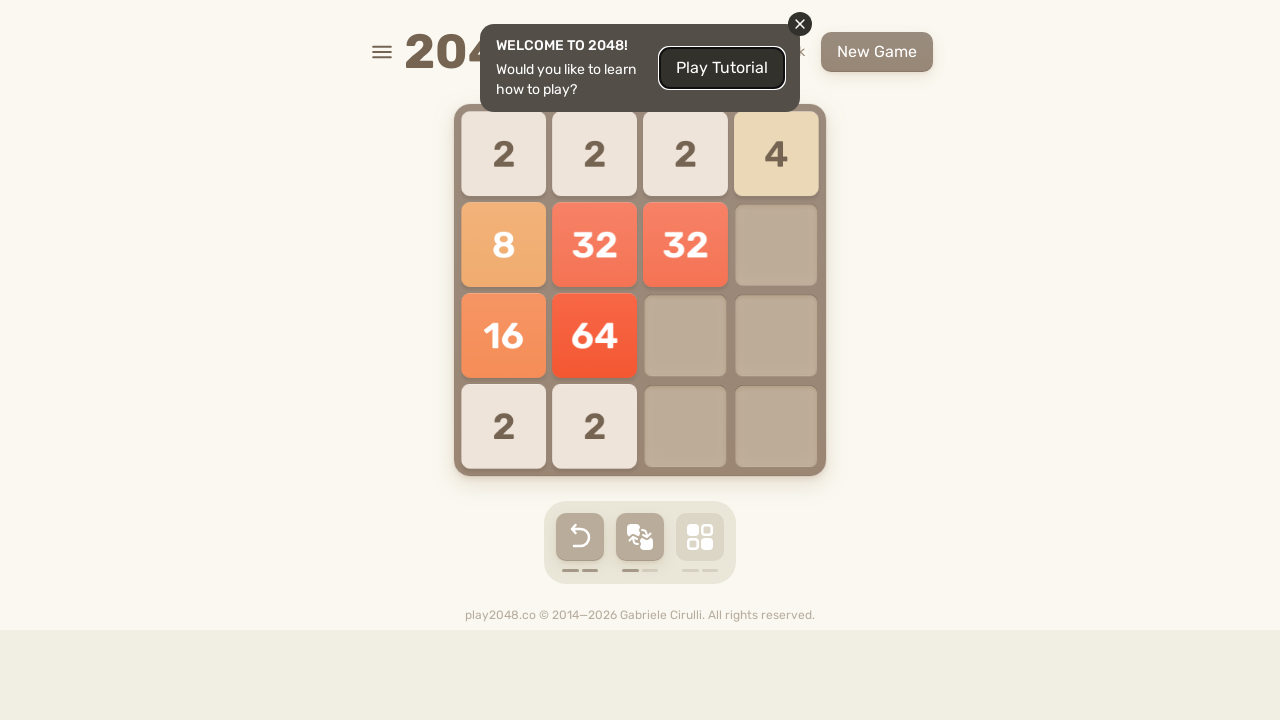

Waited 200ms for tiles to settle
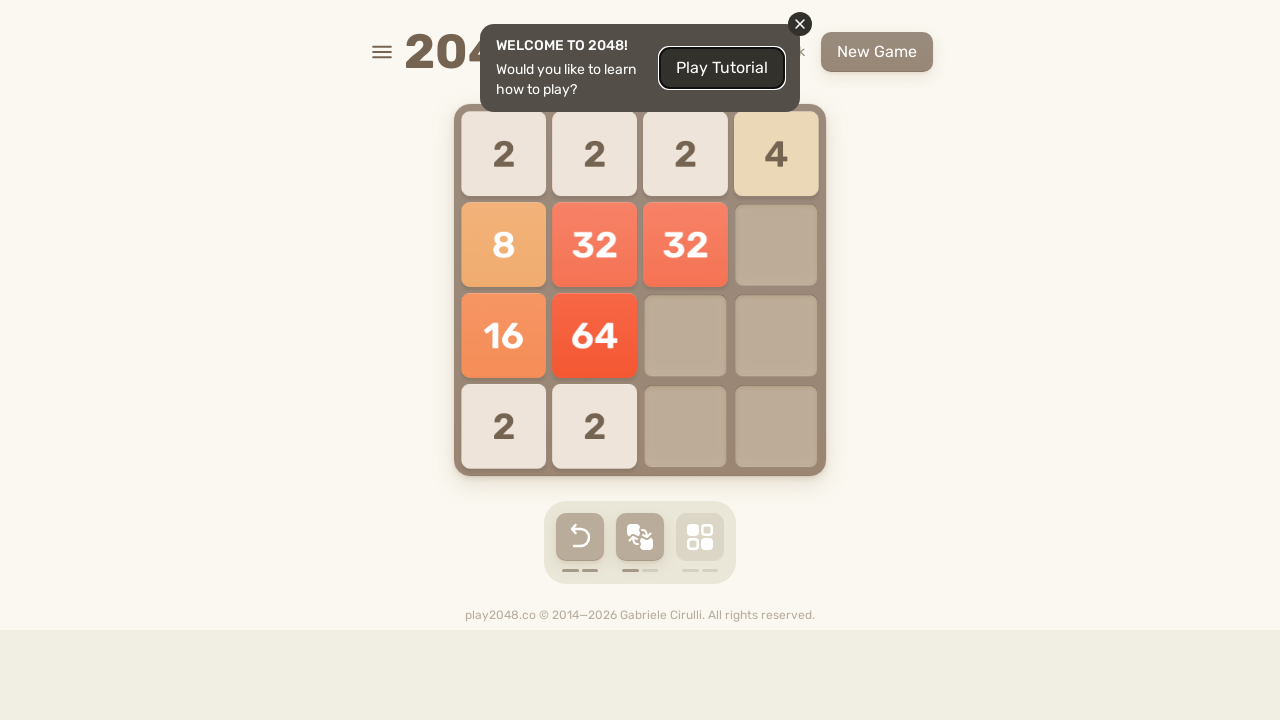

Pressed random arrow key to move tiles in 2048
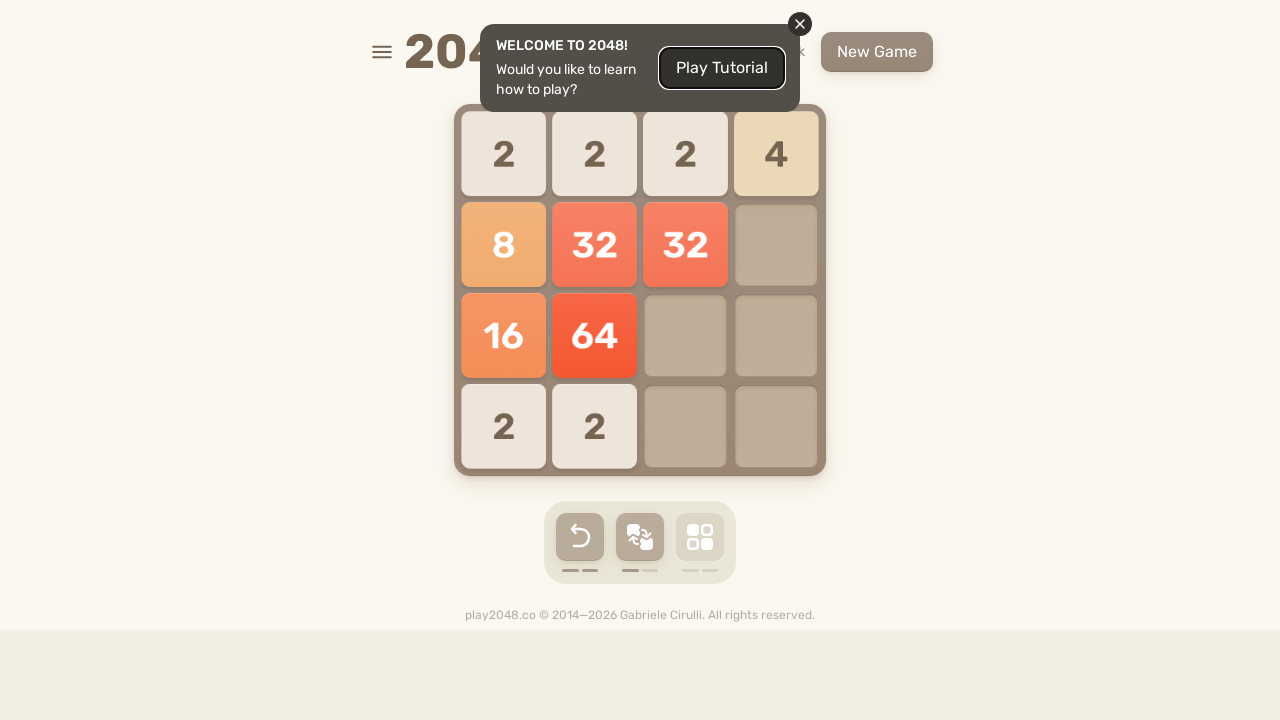

Waited 200ms for tiles to settle
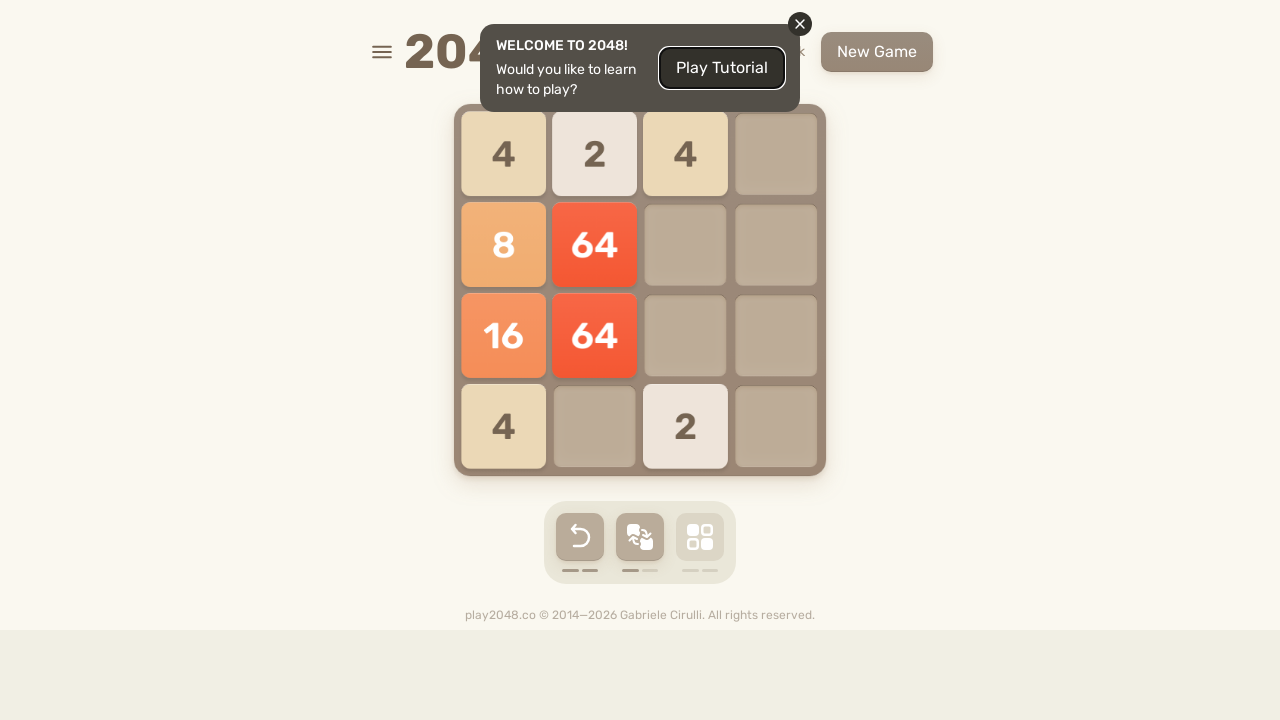

Pressed random arrow key to move tiles in 2048
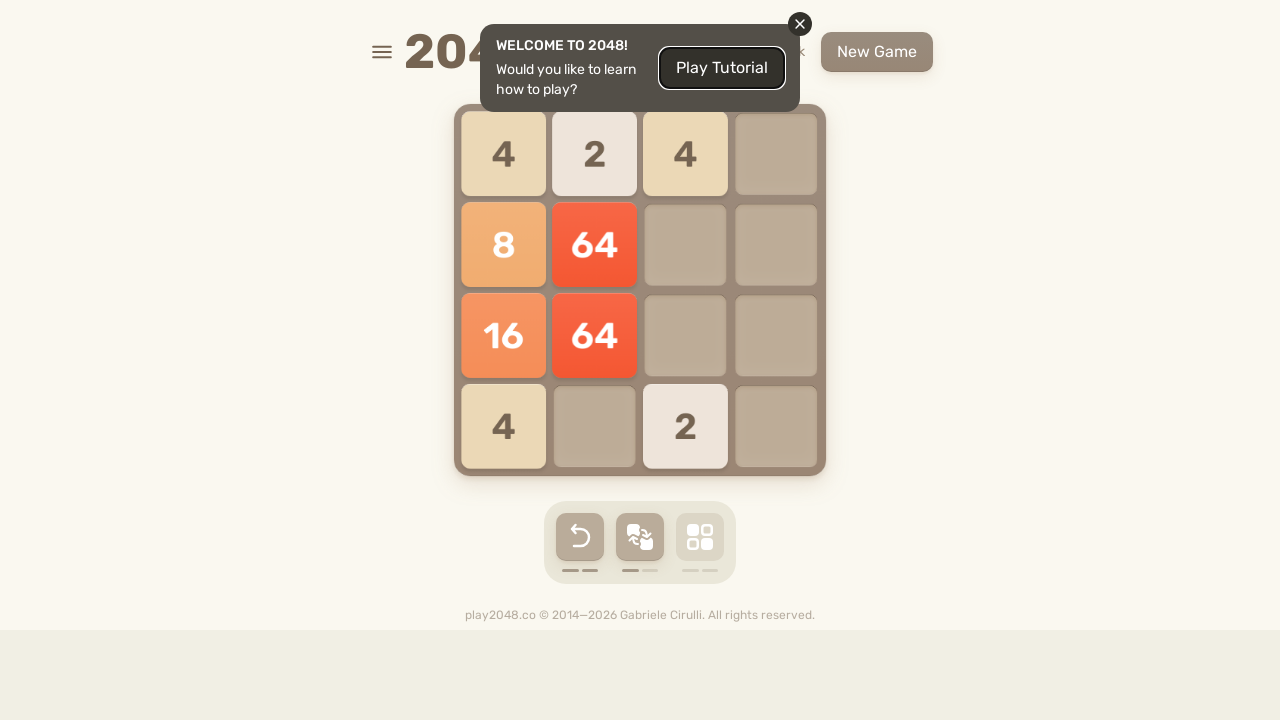

Waited 200ms for tiles to settle
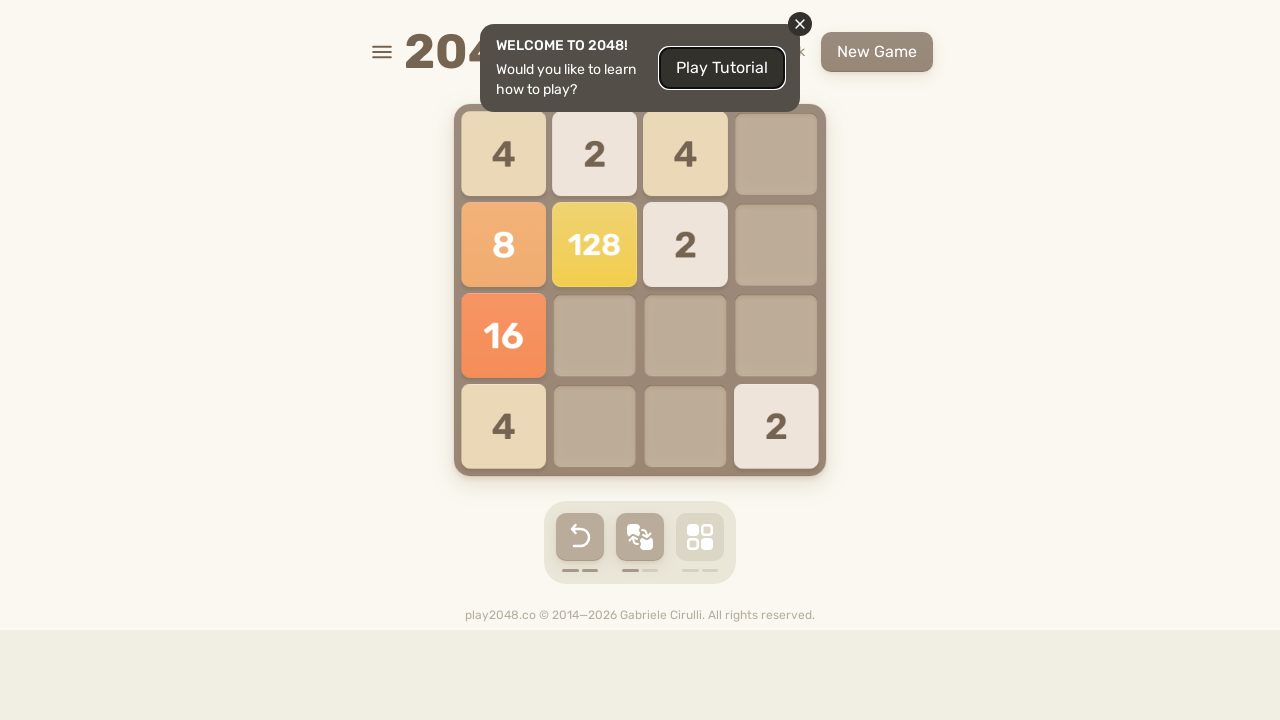

Pressed random arrow key to move tiles in 2048
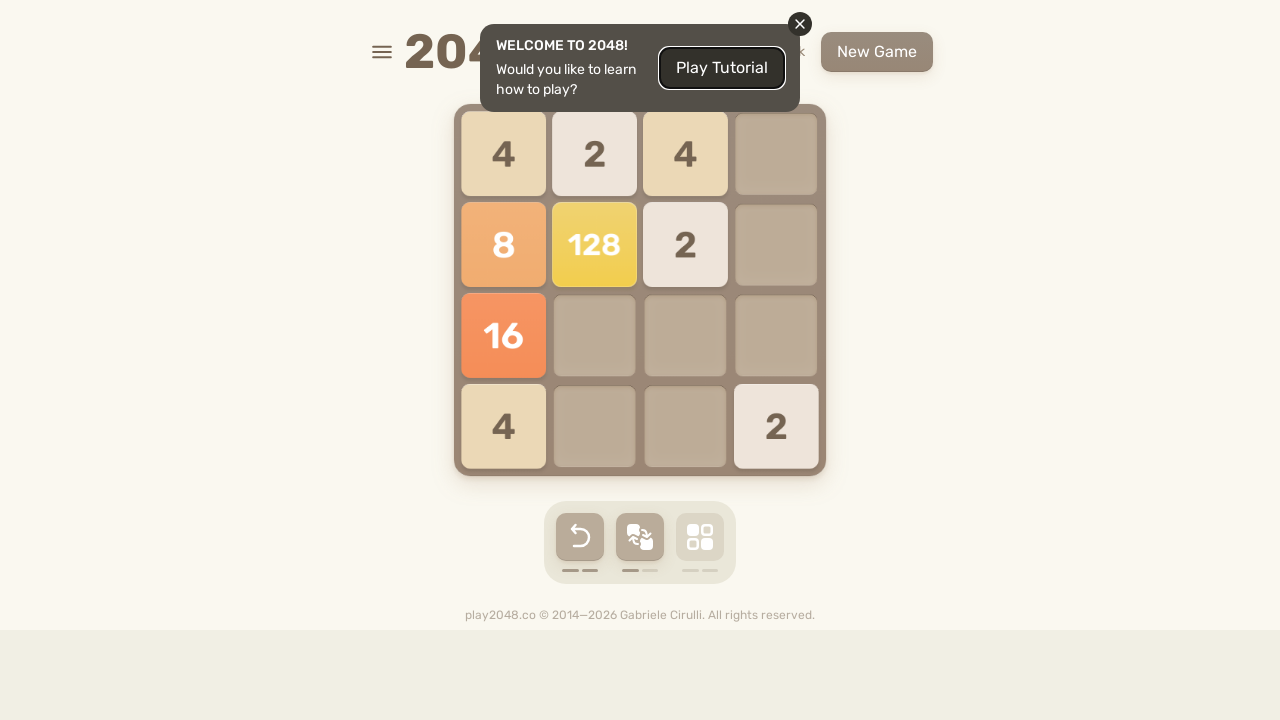

Waited 200ms for tiles to settle
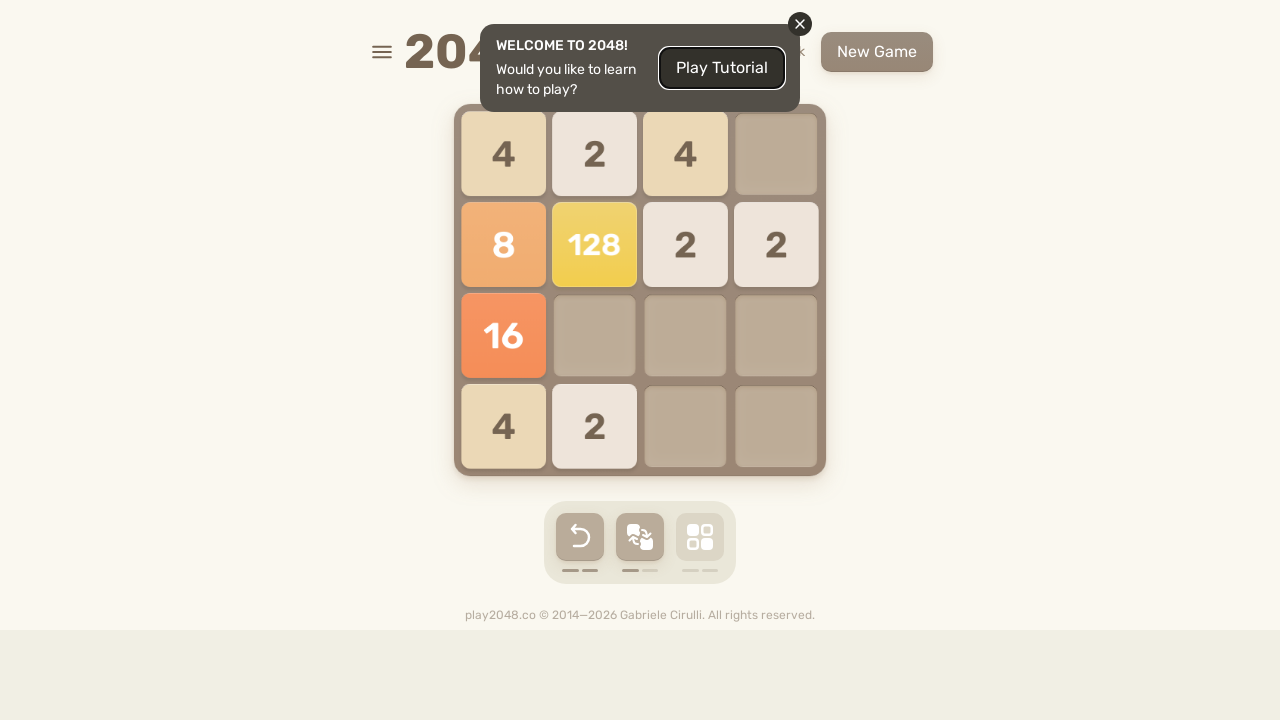

Pressed random arrow key to move tiles in 2048
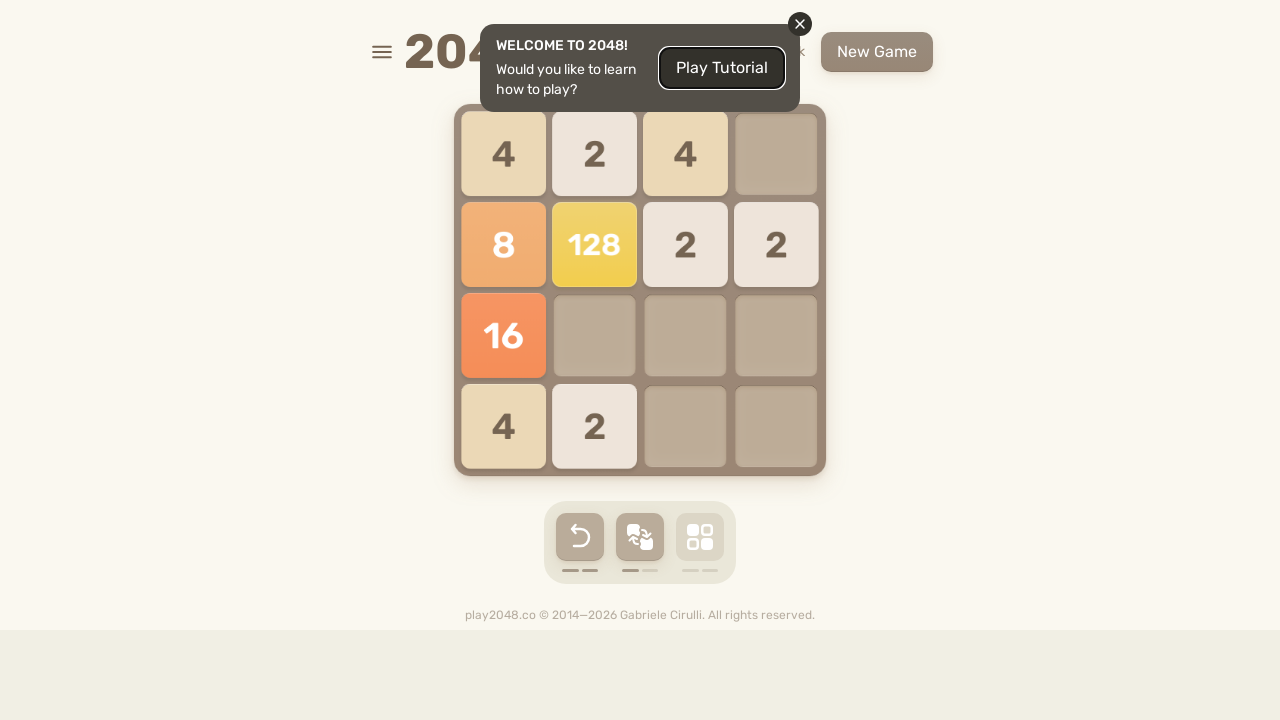

Waited 200ms for tiles to settle
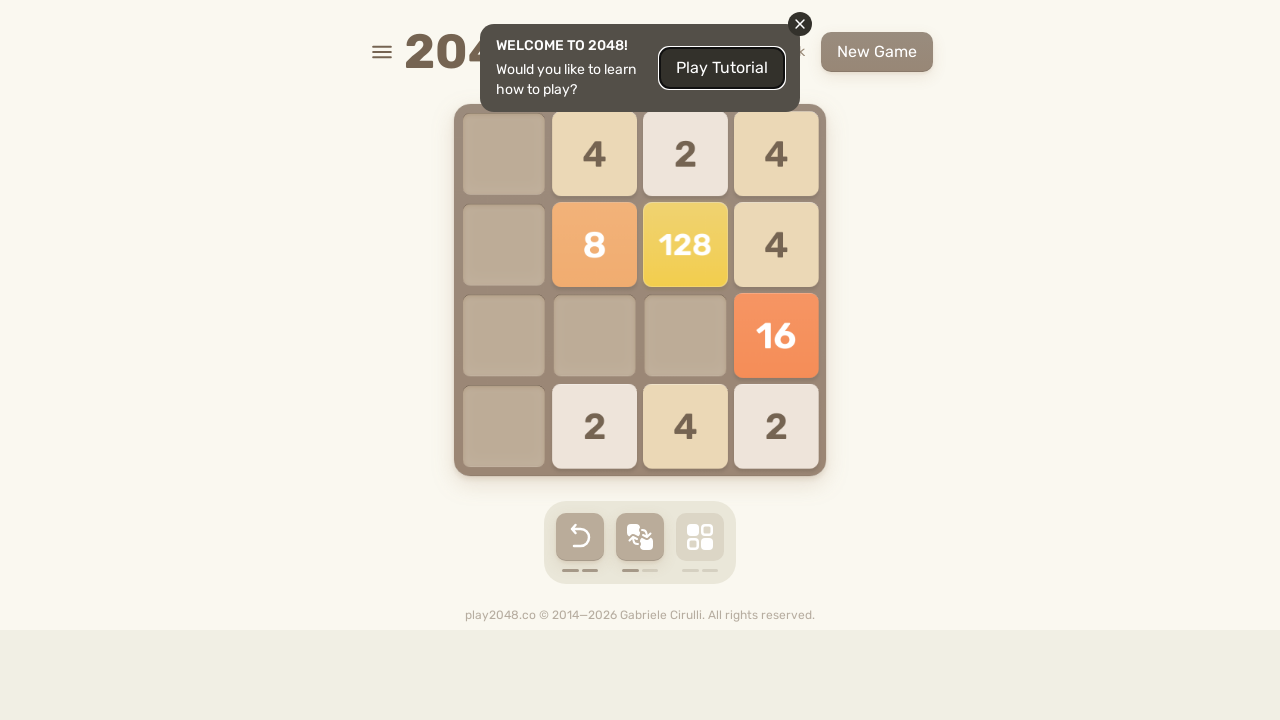

Pressed random arrow key to move tiles in 2048
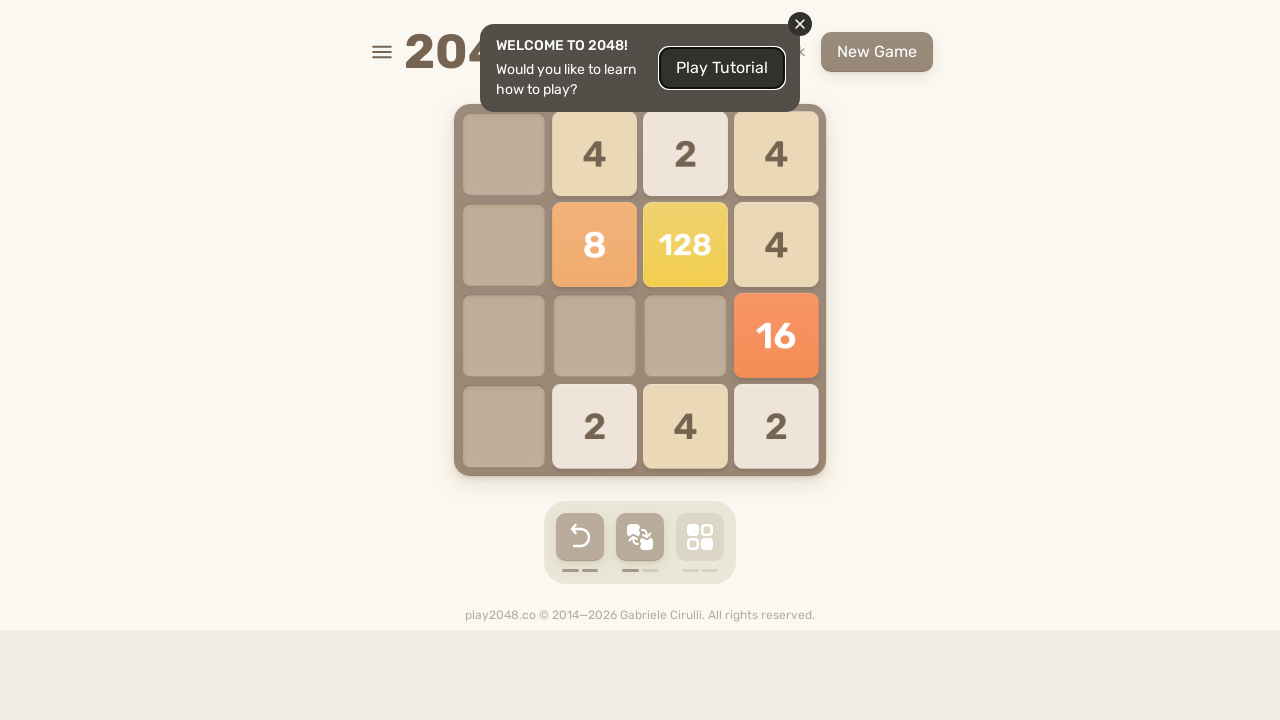

Waited 200ms for tiles to settle
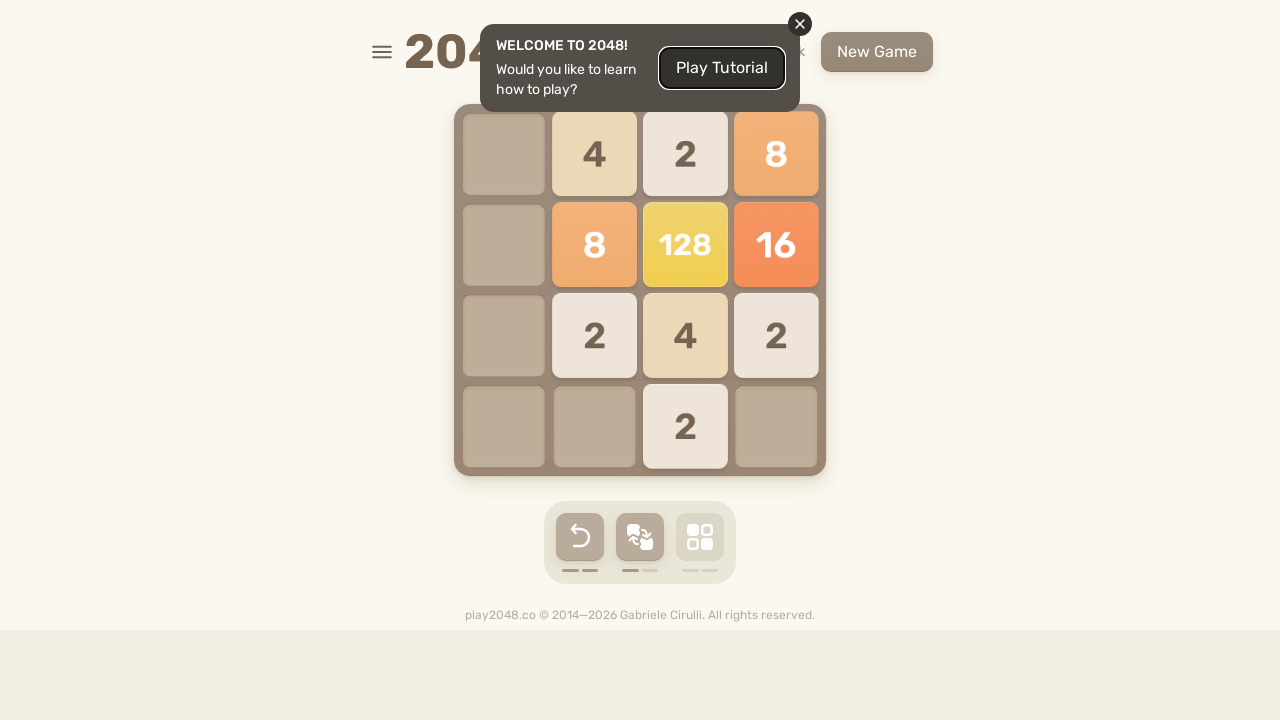

Pressed random arrow key to move tiles in 2048
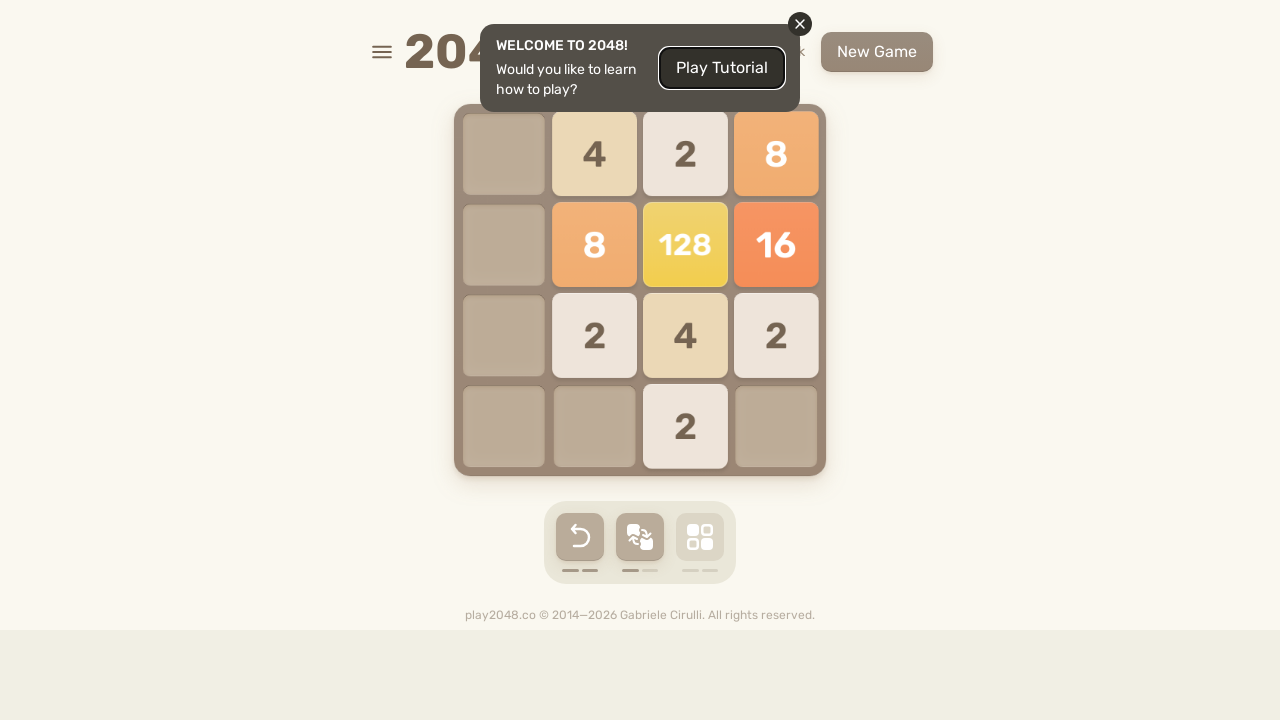

Waited 200ms for tiles to settle
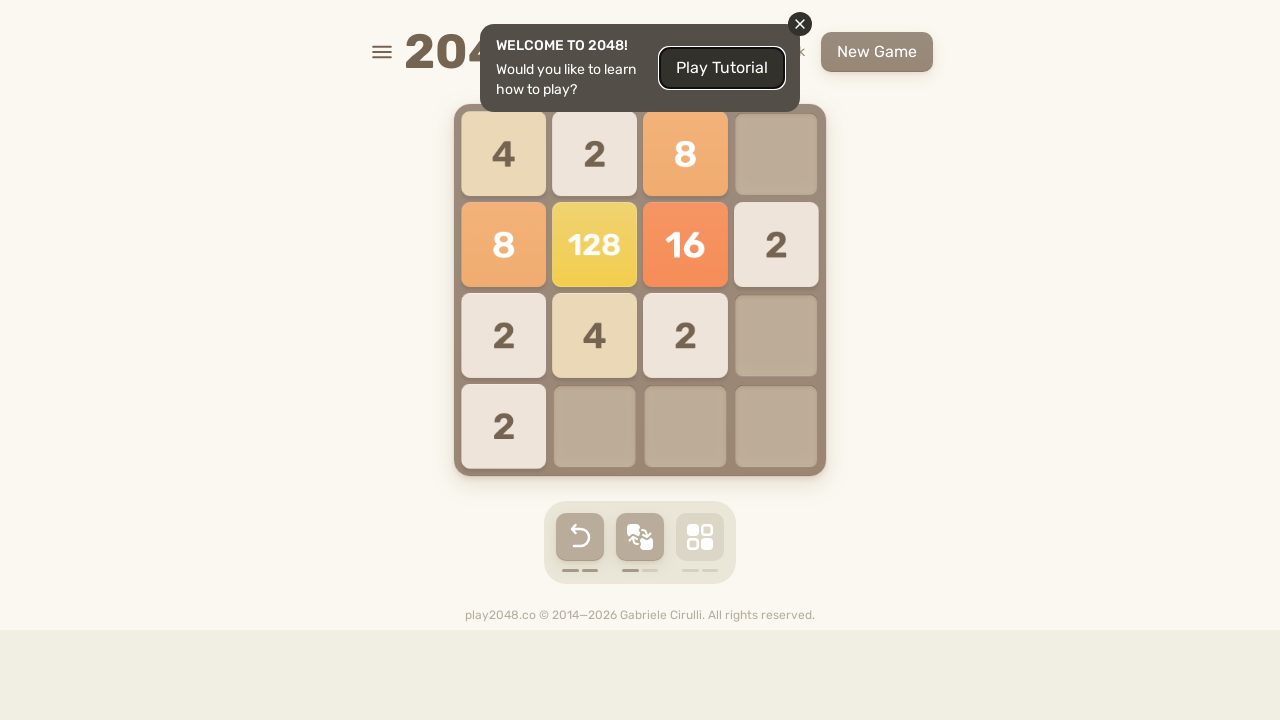

Pressed random arrow key to move tiles in 2048
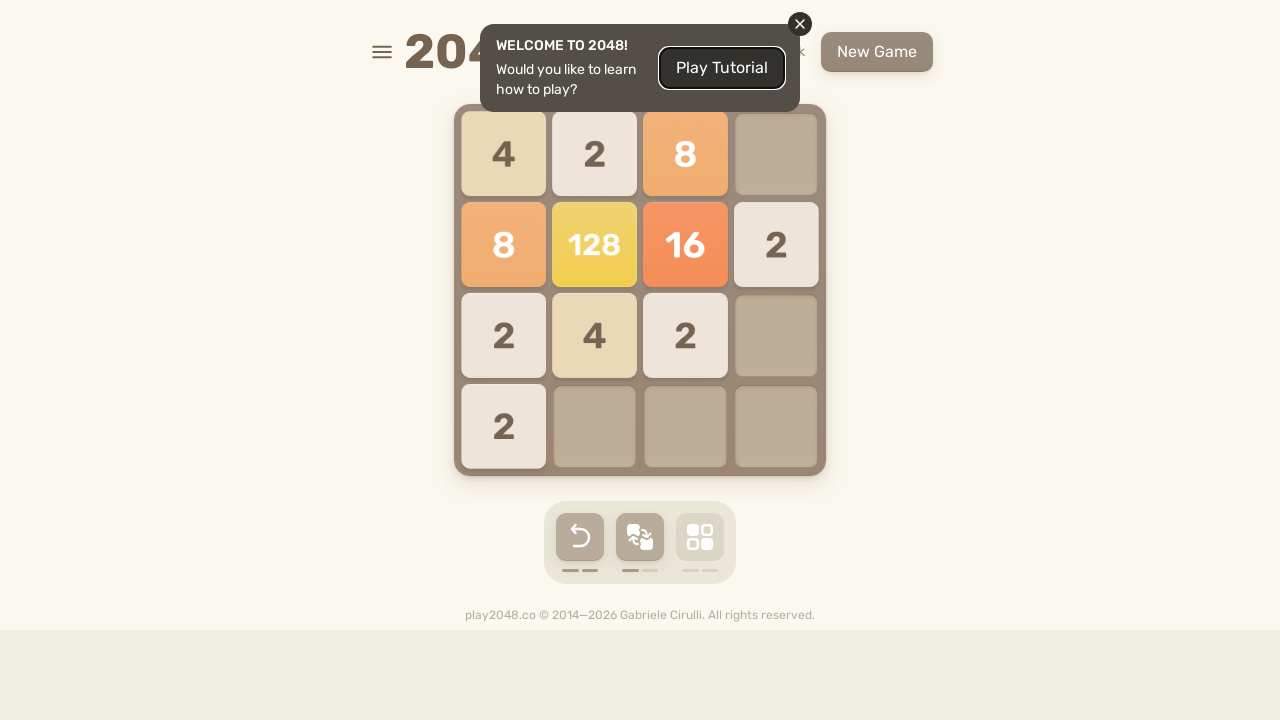

Waited 200ms for tiles to settle
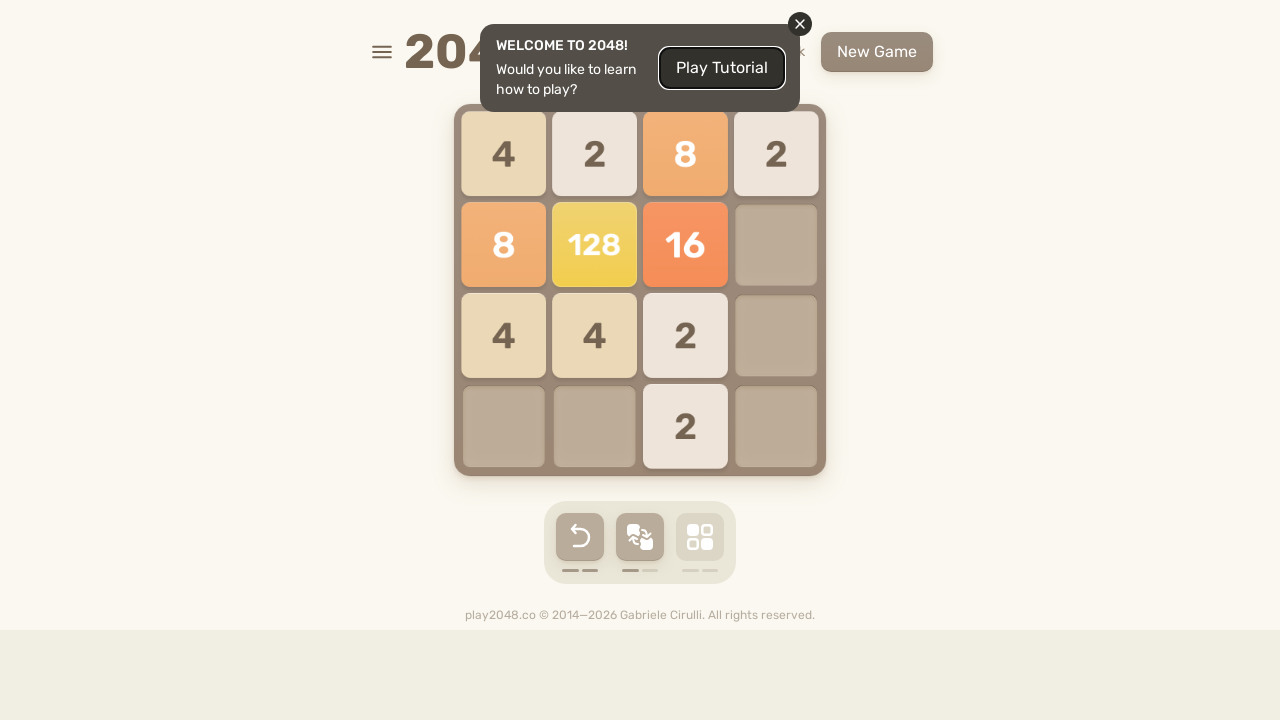

Pressed random arrow key to move tiles in 2048
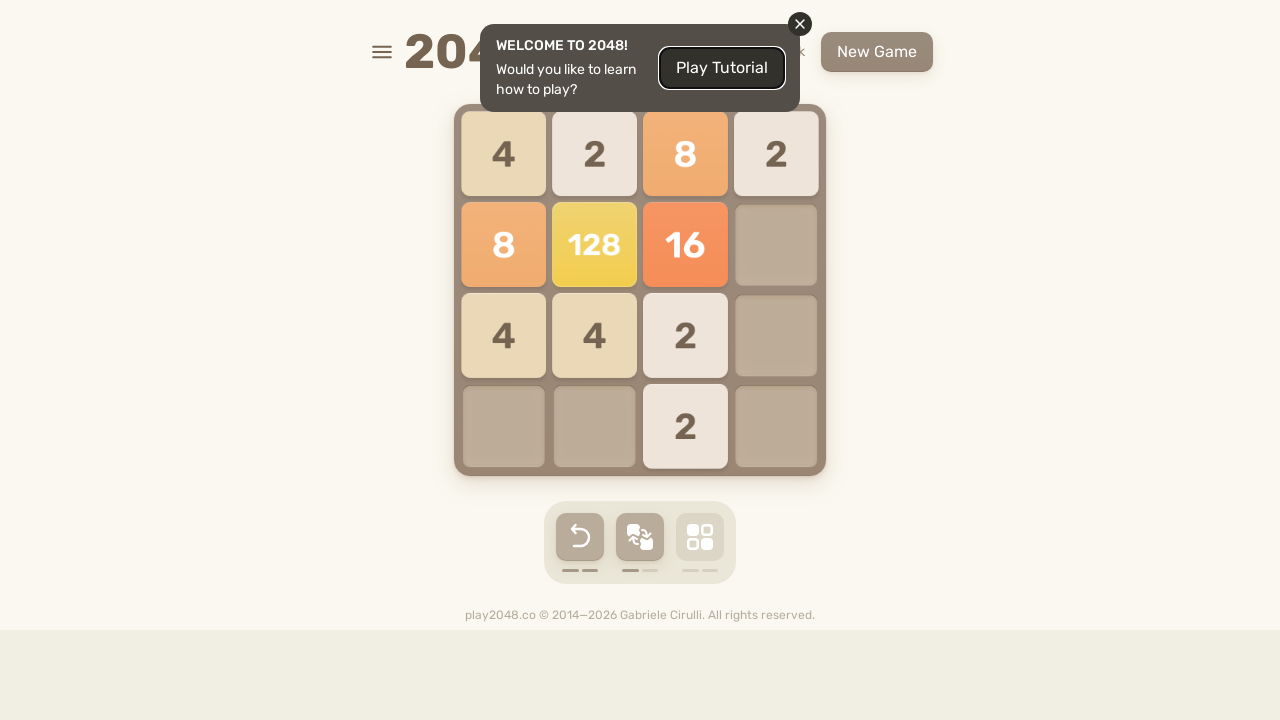

Waited 200ms for tiles to settle
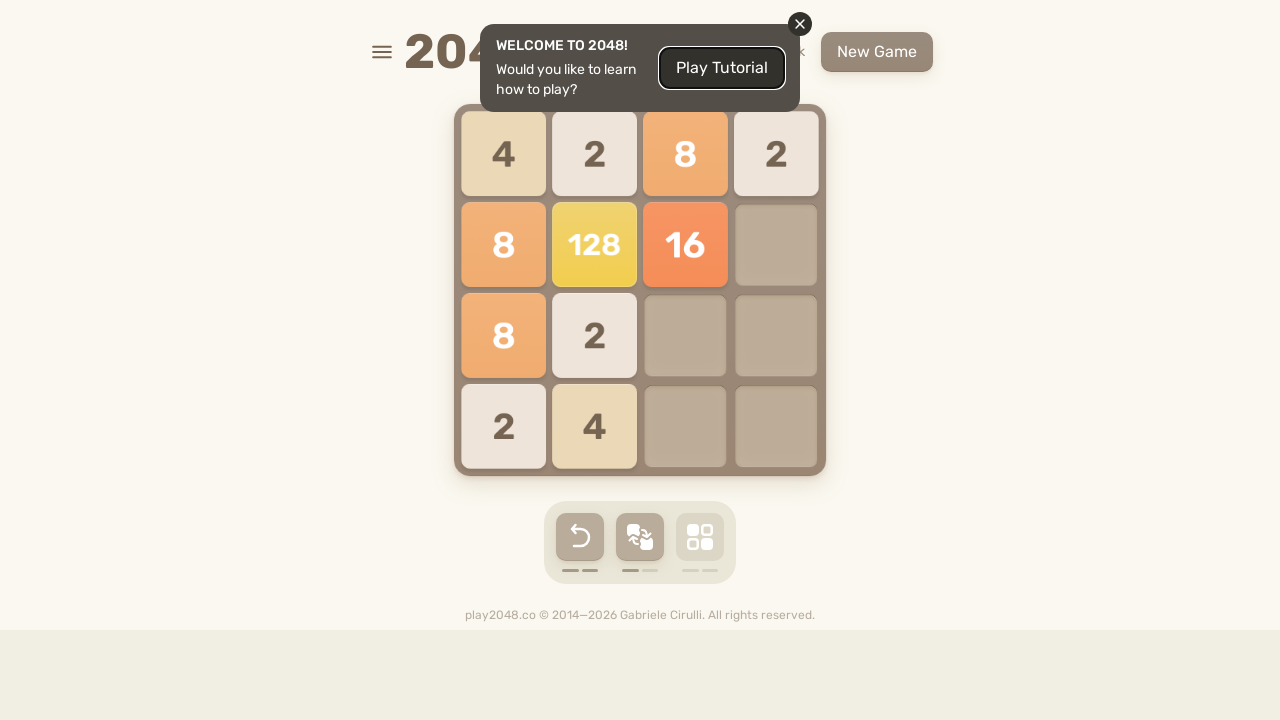

Pressed random arrow key to move tiles in 2048
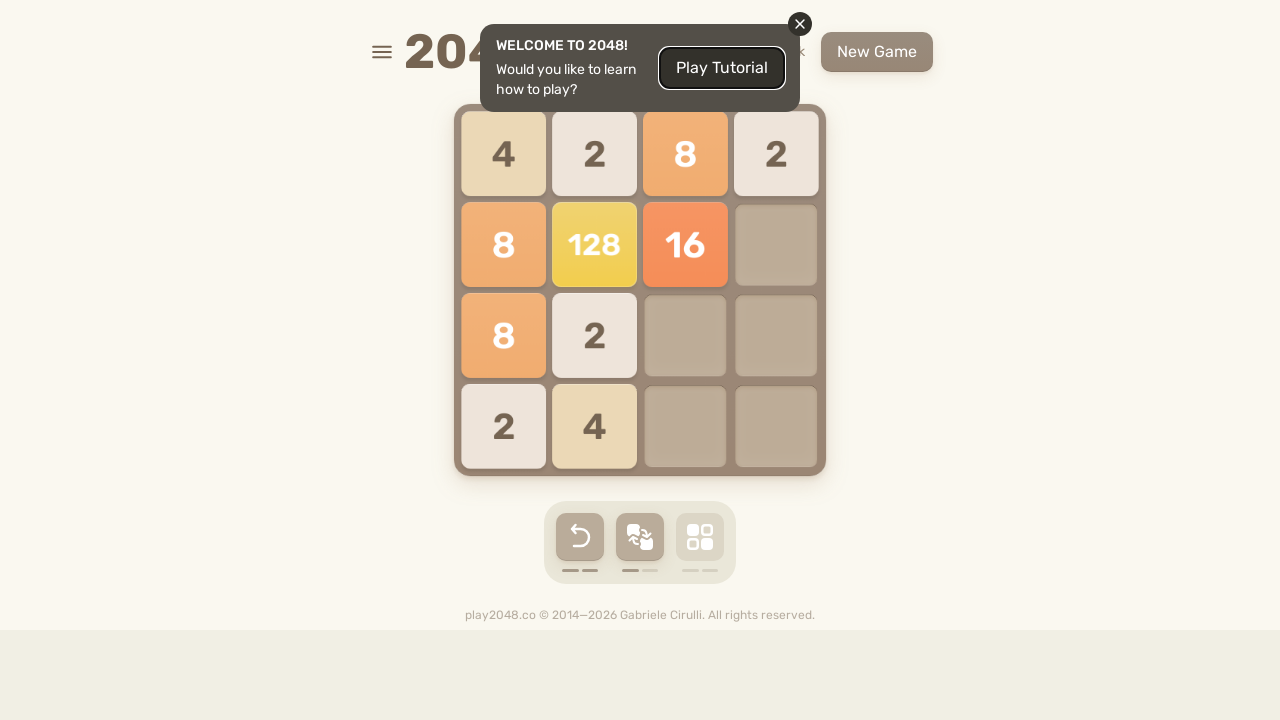

Waited 200ms for tiles to settle
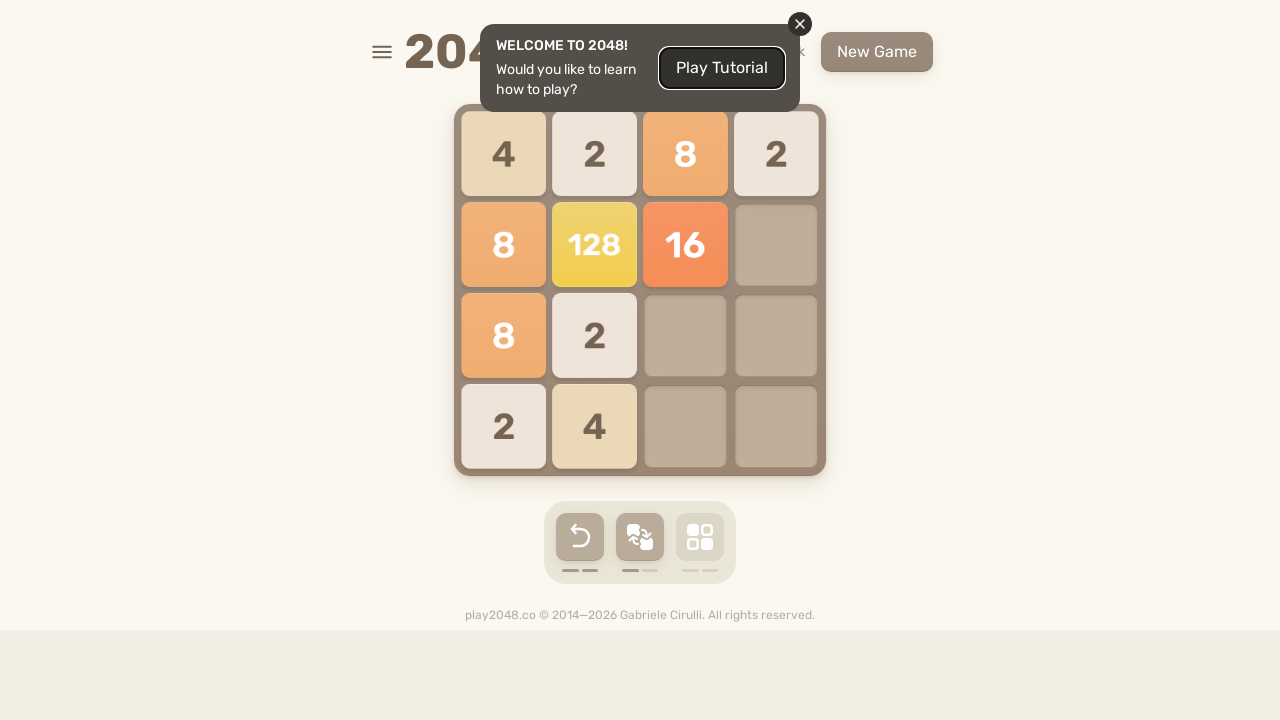

Pressed random arrow key to move tiles in 2048
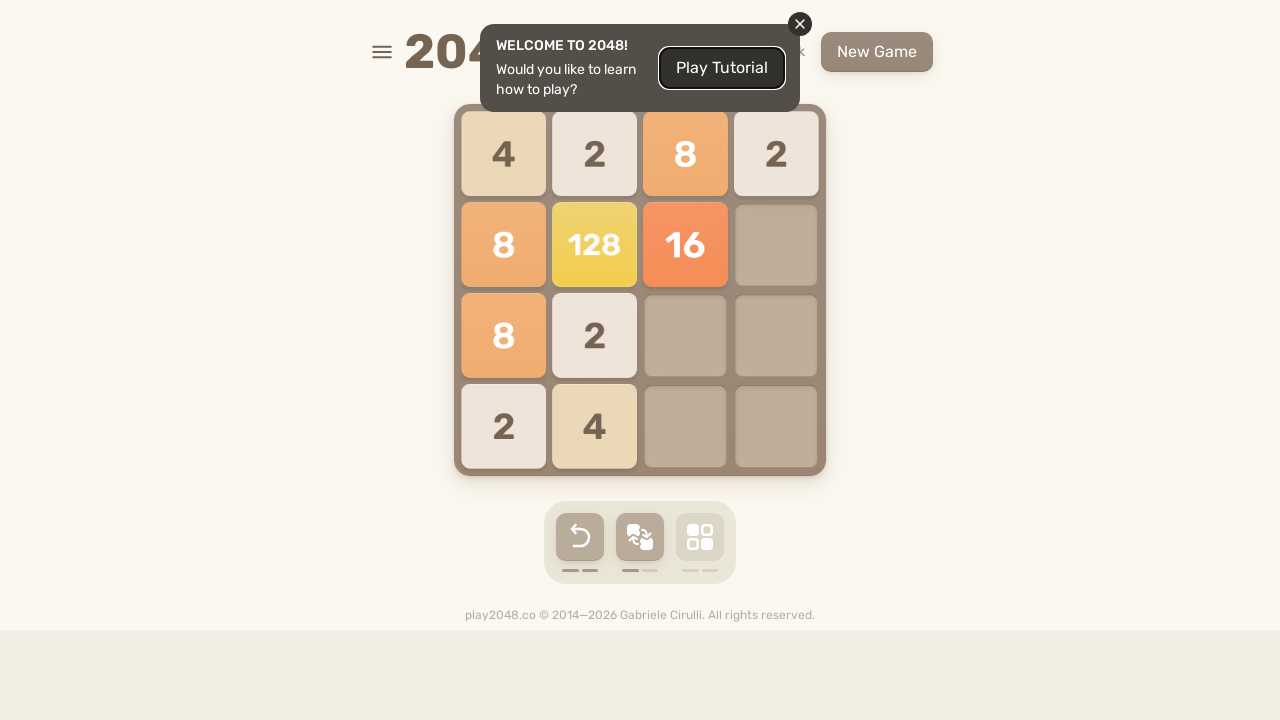

Waited 200ms for tiles to settle
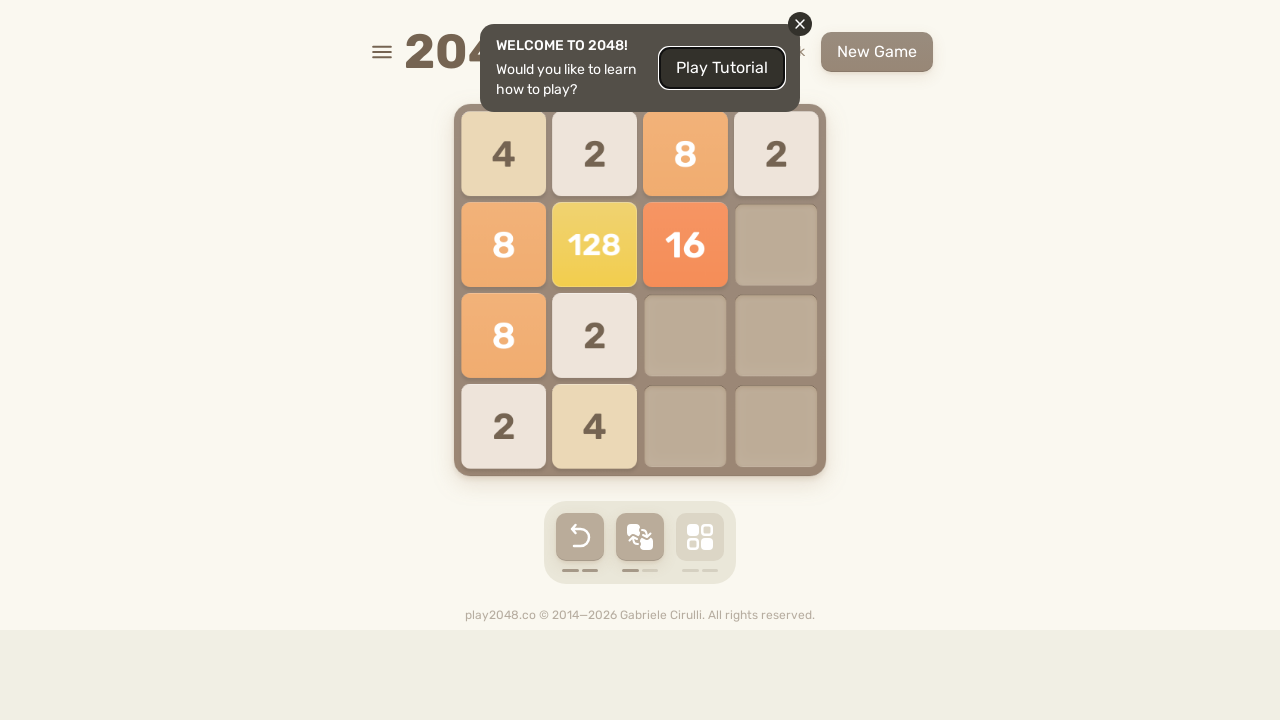

Pressed random arrow key to move tiles in 2048
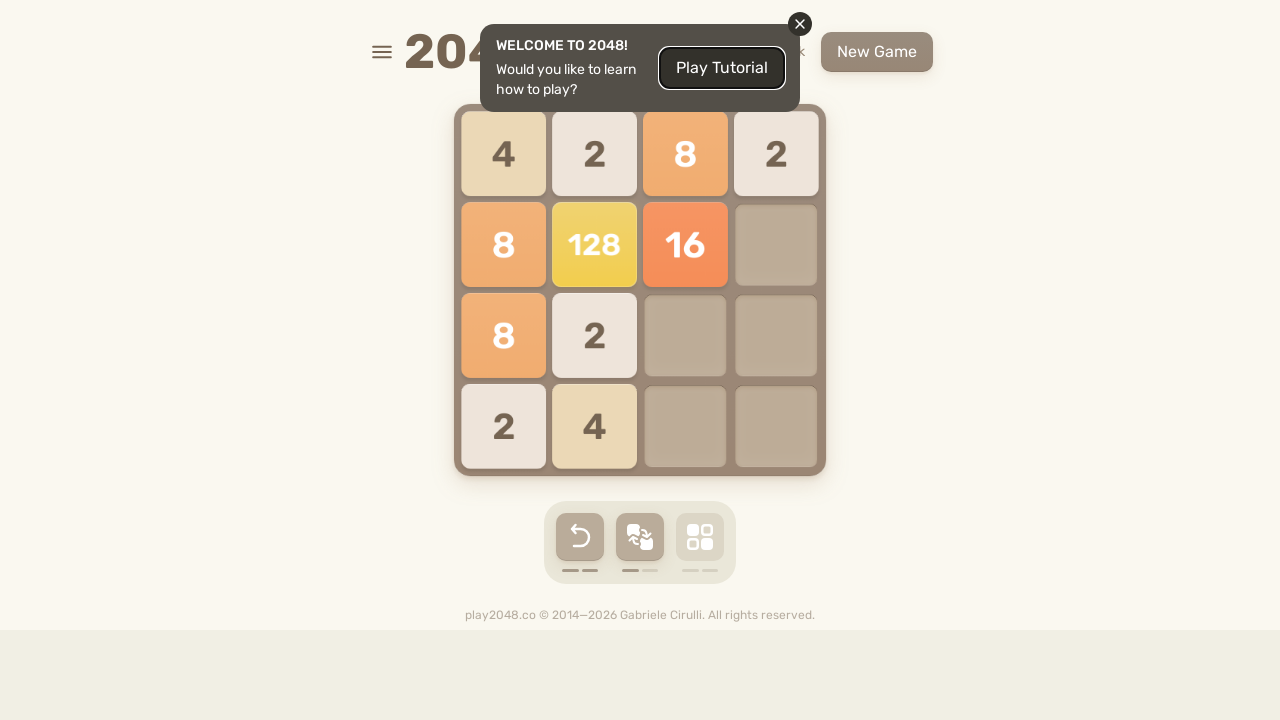

Waited 200ms for tiles to settle
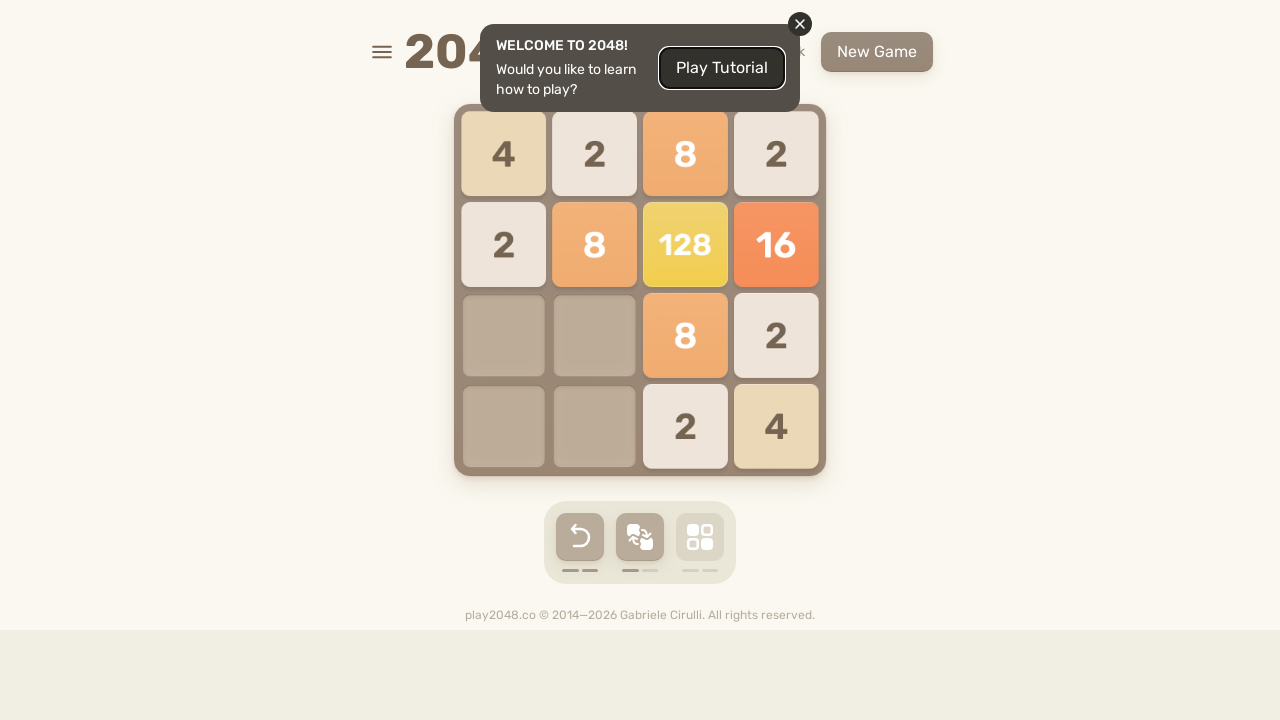

Pressed random arrow key to move tiles in 2048
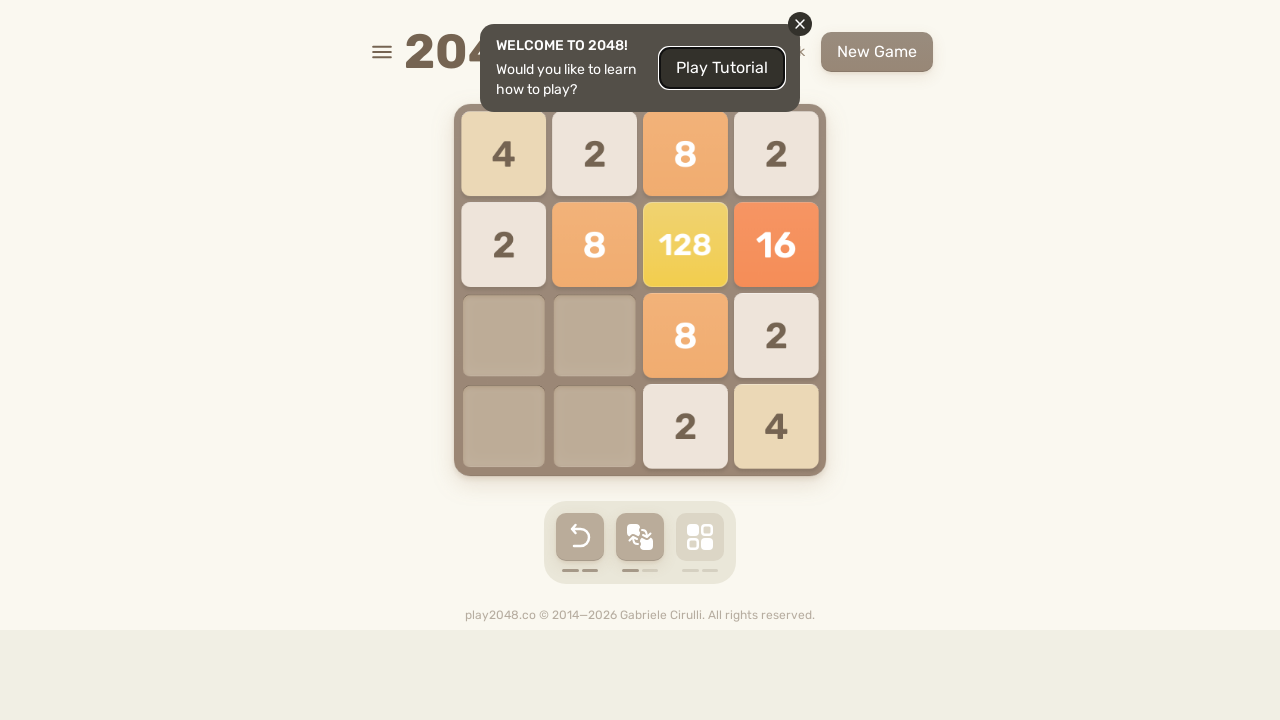

Waited 200ms for tiles to settle
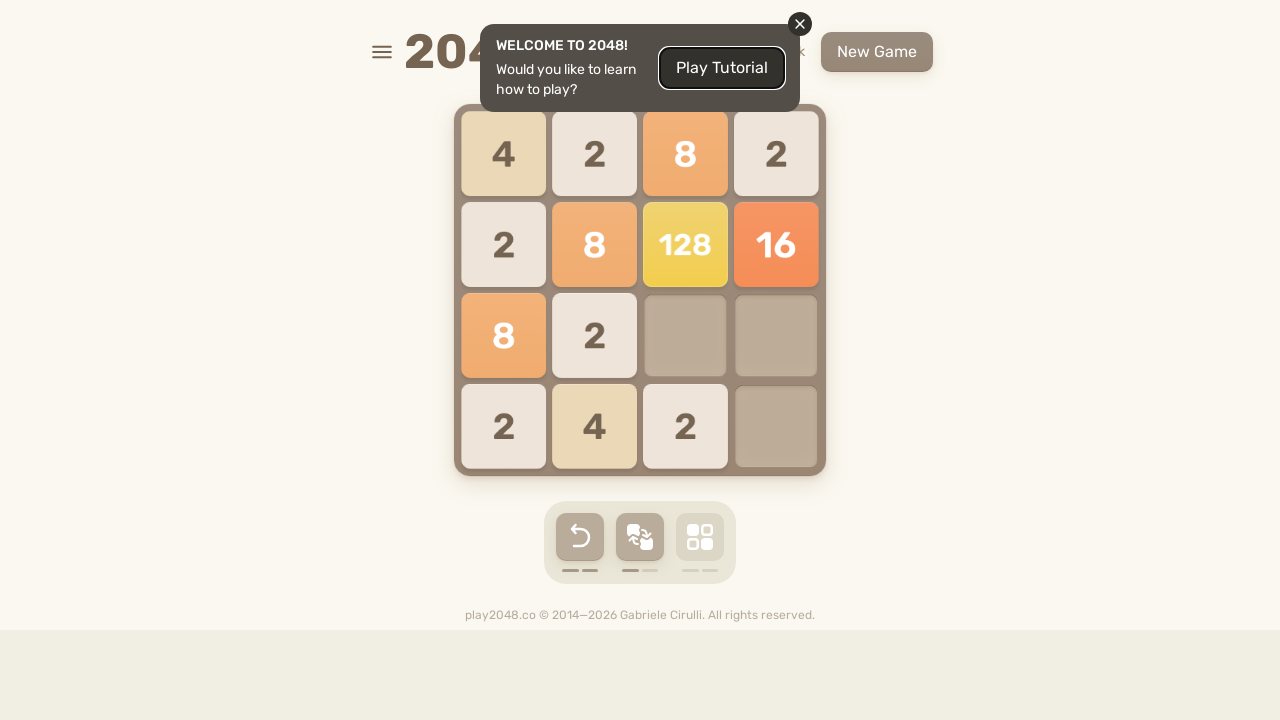

Pressed random arrow key to move tiles in 2048
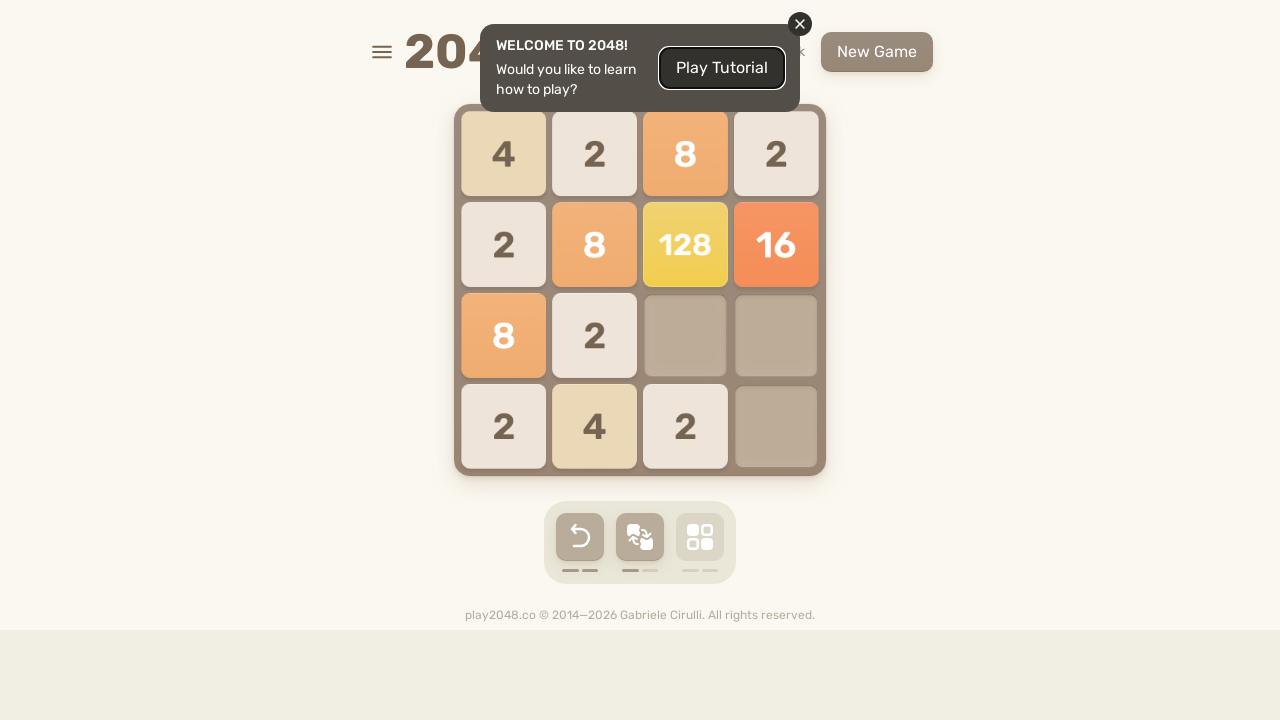

Waited 200ms for tiles to settle
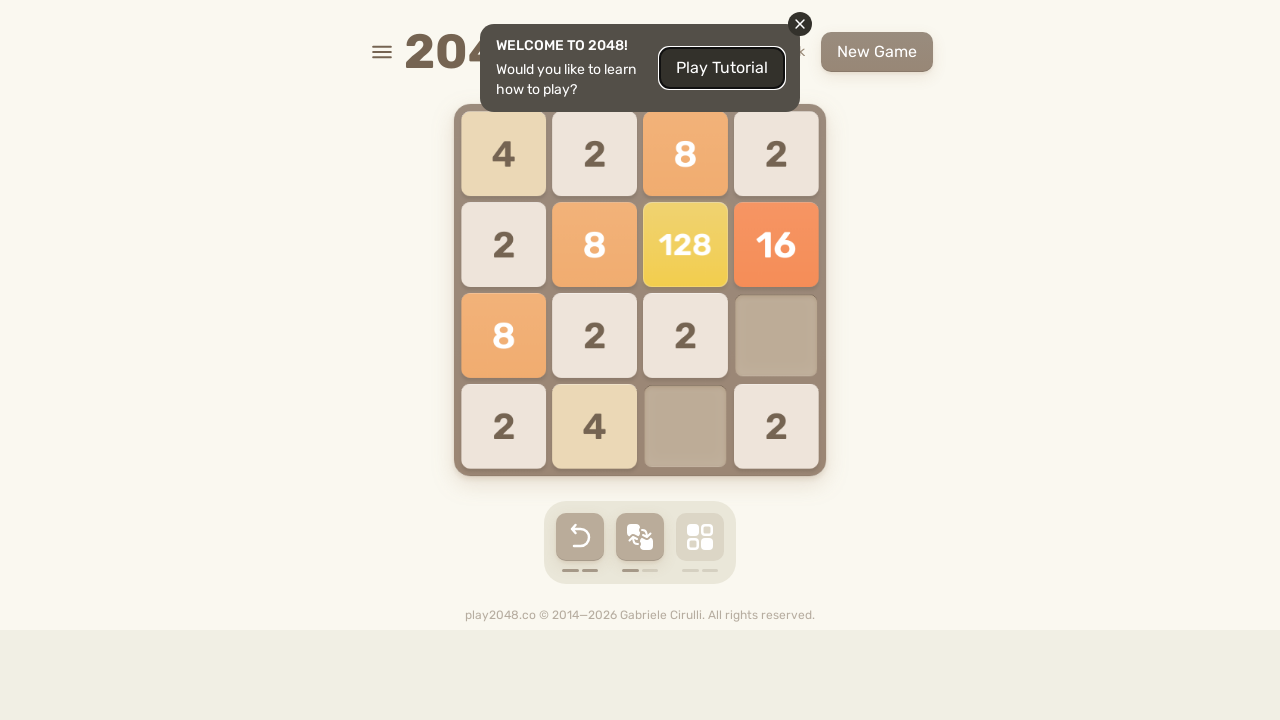

Pressed random arrow key to move tiles in 2048
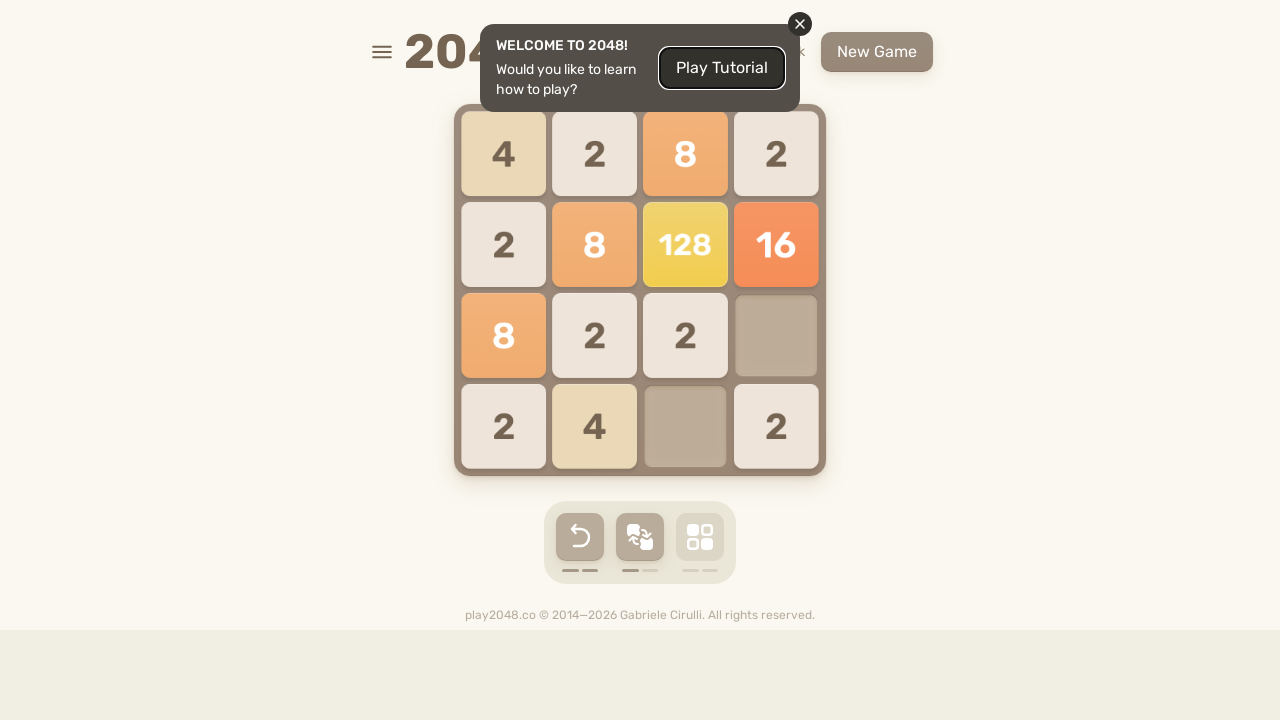

Waited 200ms for tiles to settle
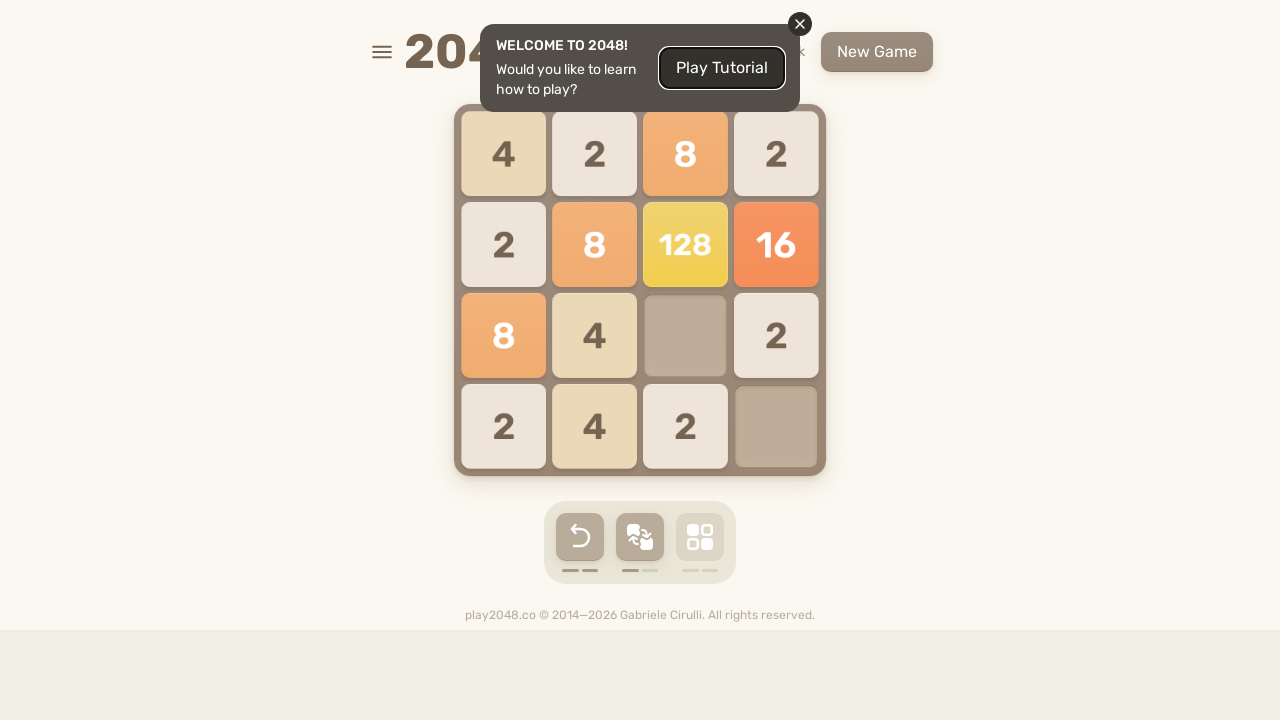

Pressed random arrow key to move tiles in 2048
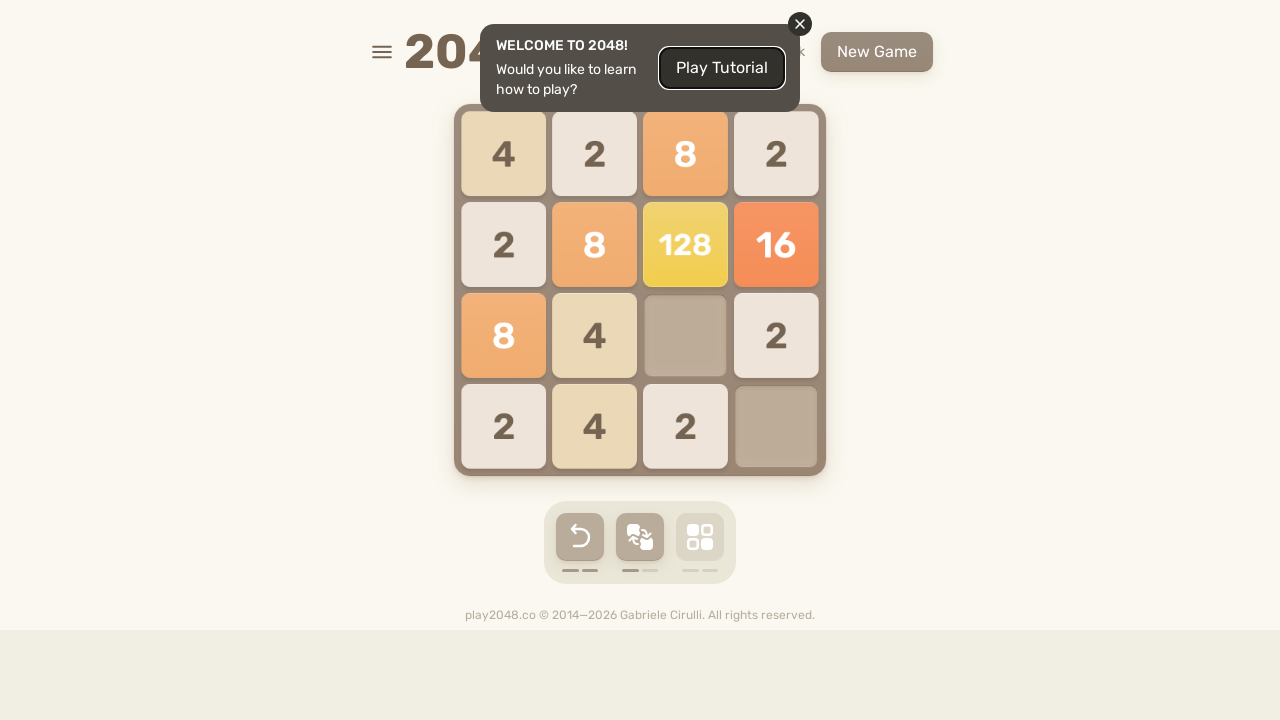

Waited 200ms for tiles to settle
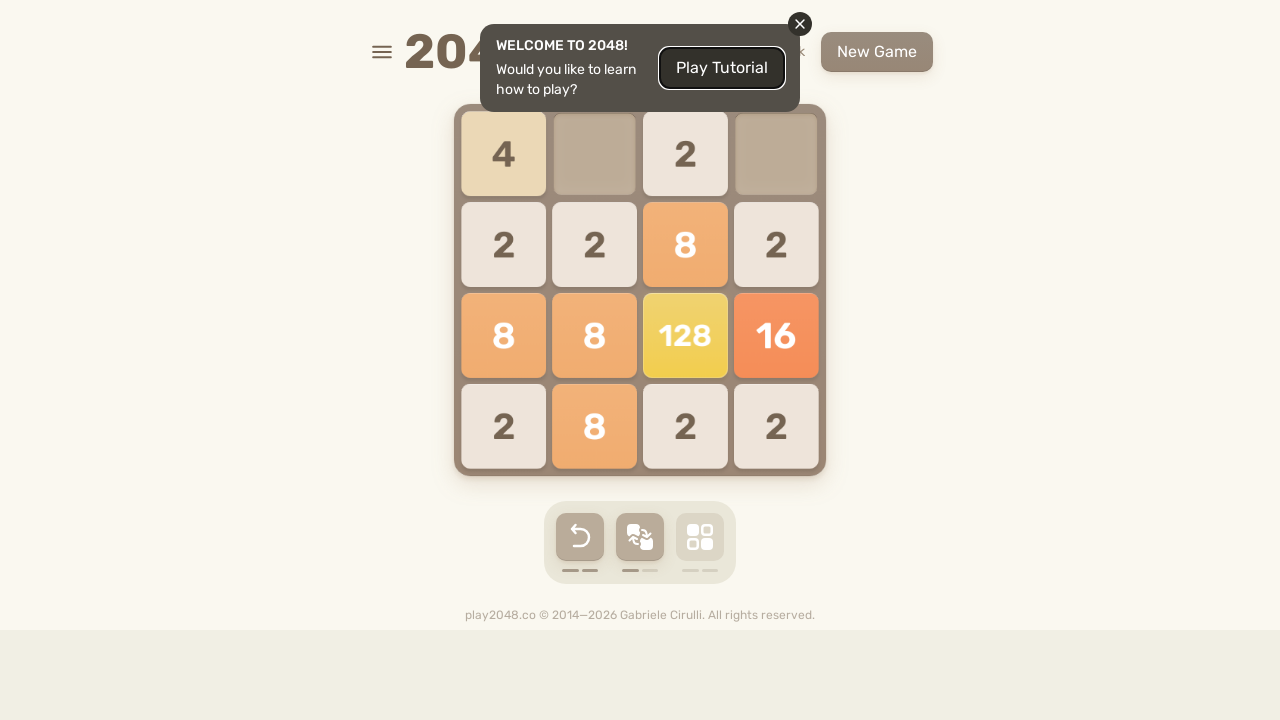

Pressed random arrow key to move tiles in 2048
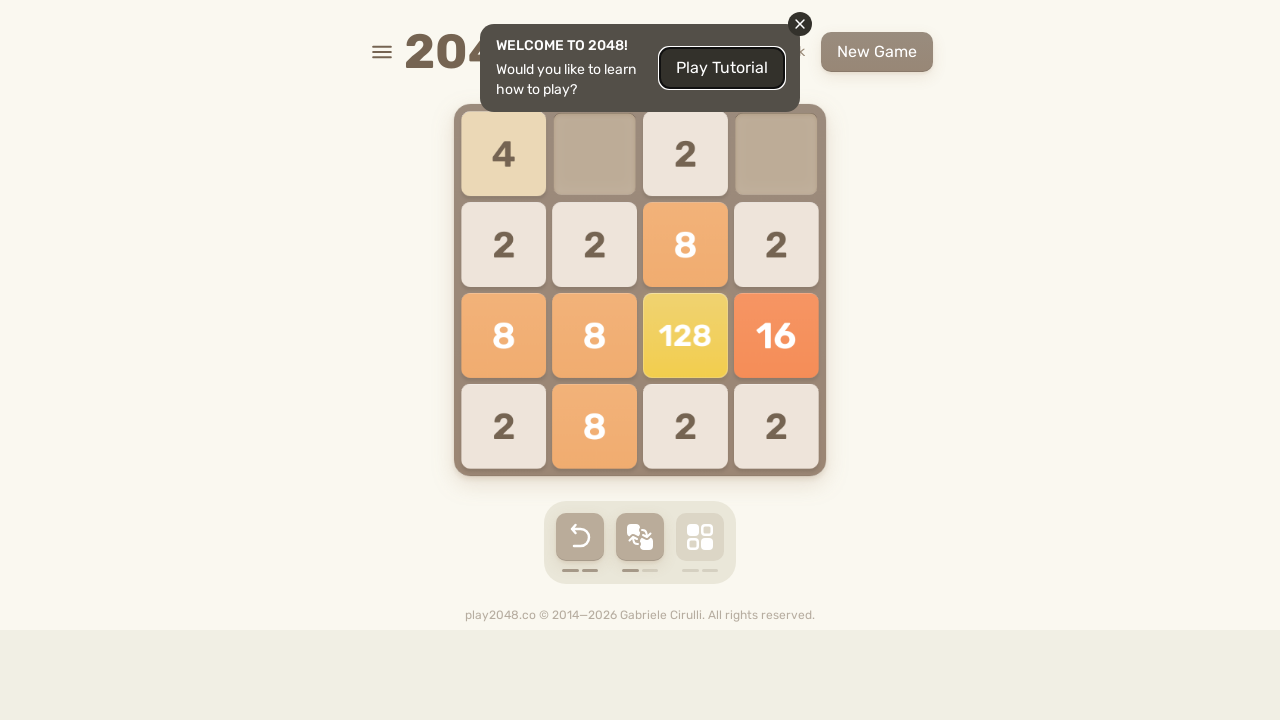

Waited 200ms for tiles to settle
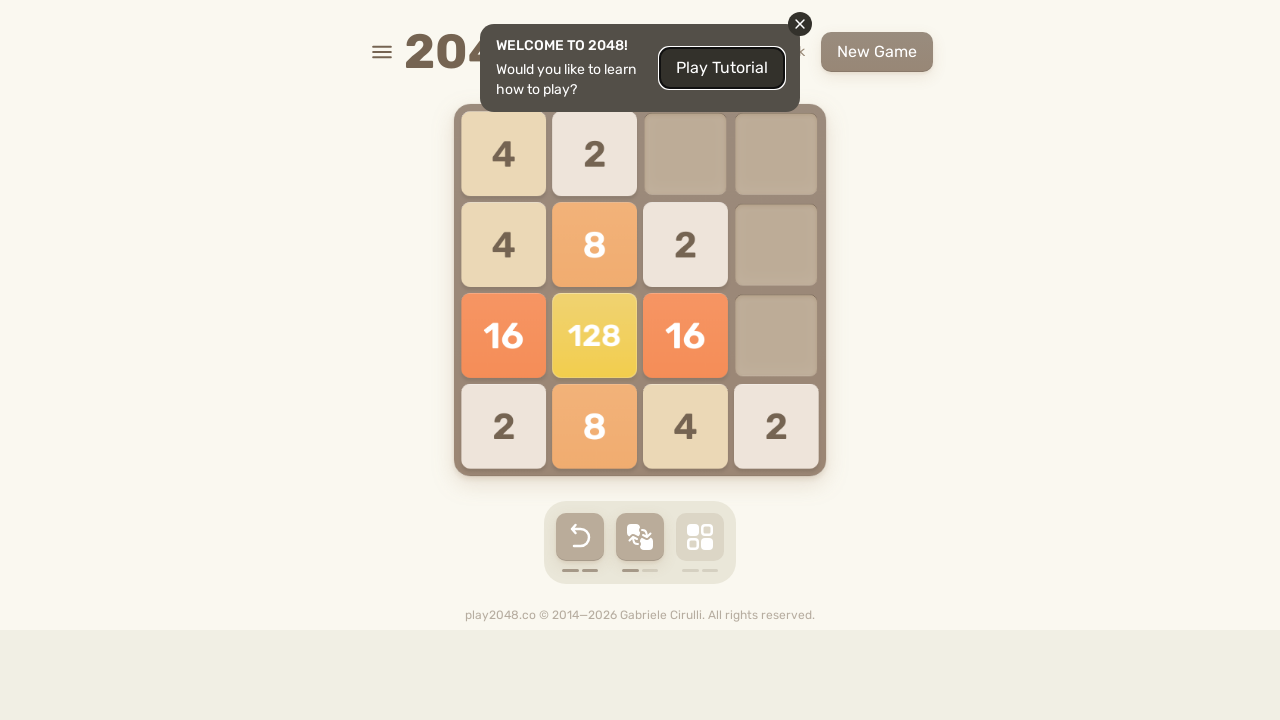

Pressed random arrow key to move tiles in 2048
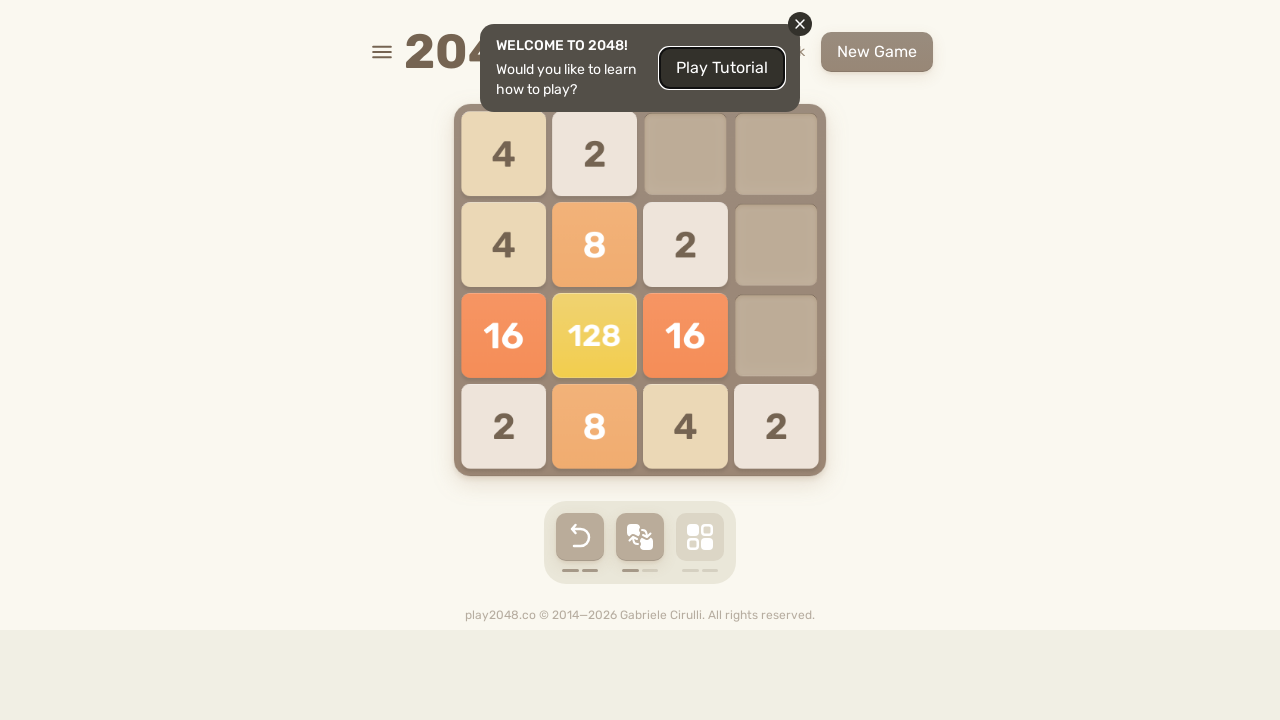

Waited 200ms for tiles to settle
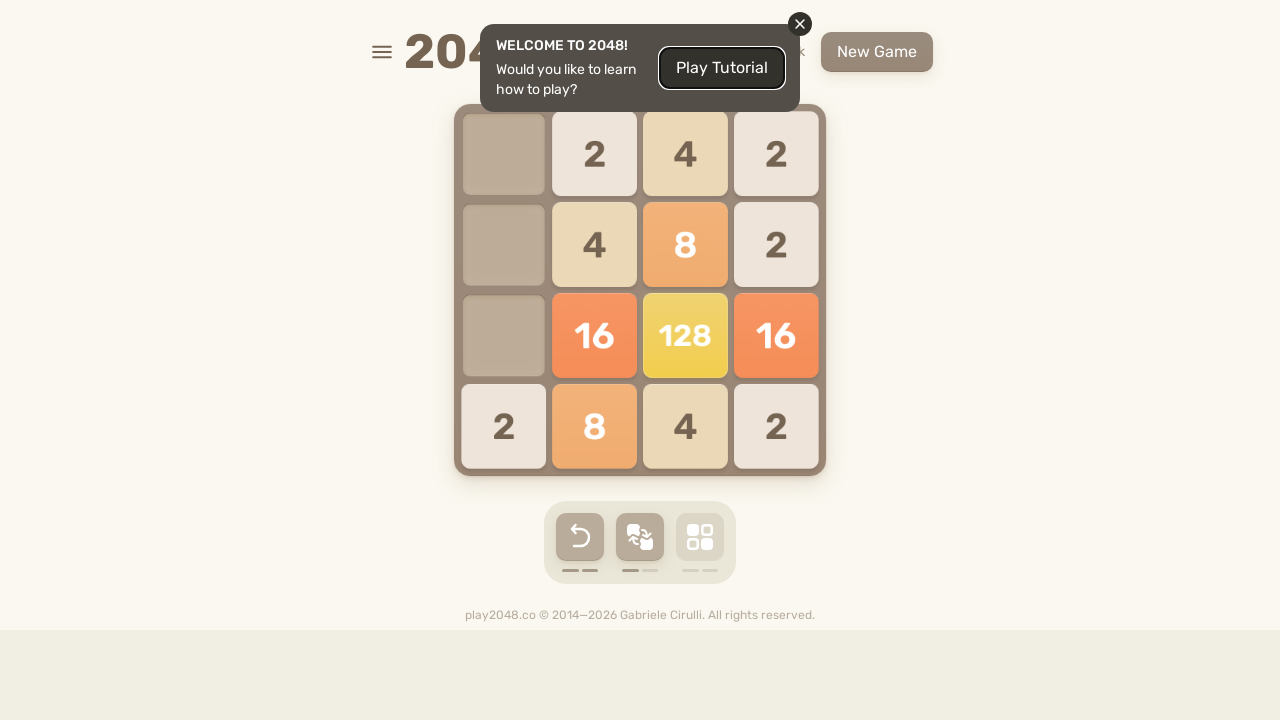

Pressed random arrow key to move tiles in 2048
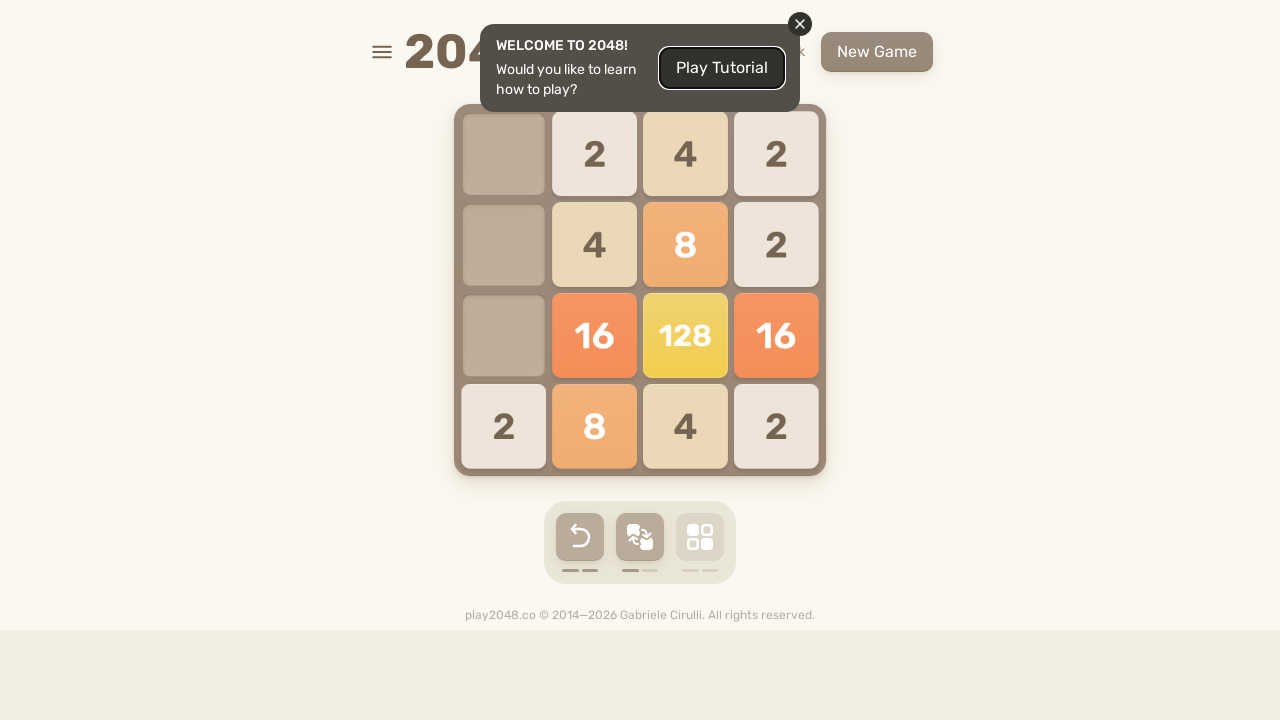

Waited 200ms for tiles to settle
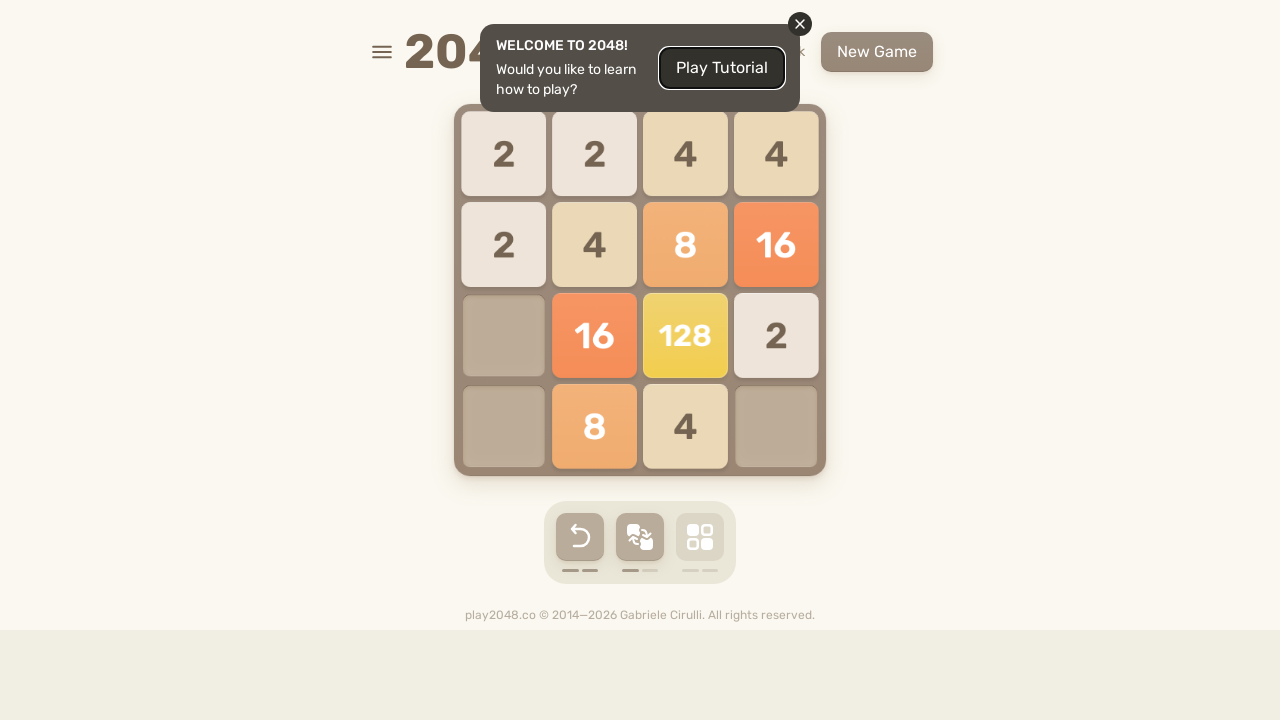

Pressed random arrow key to move tiles in 2048
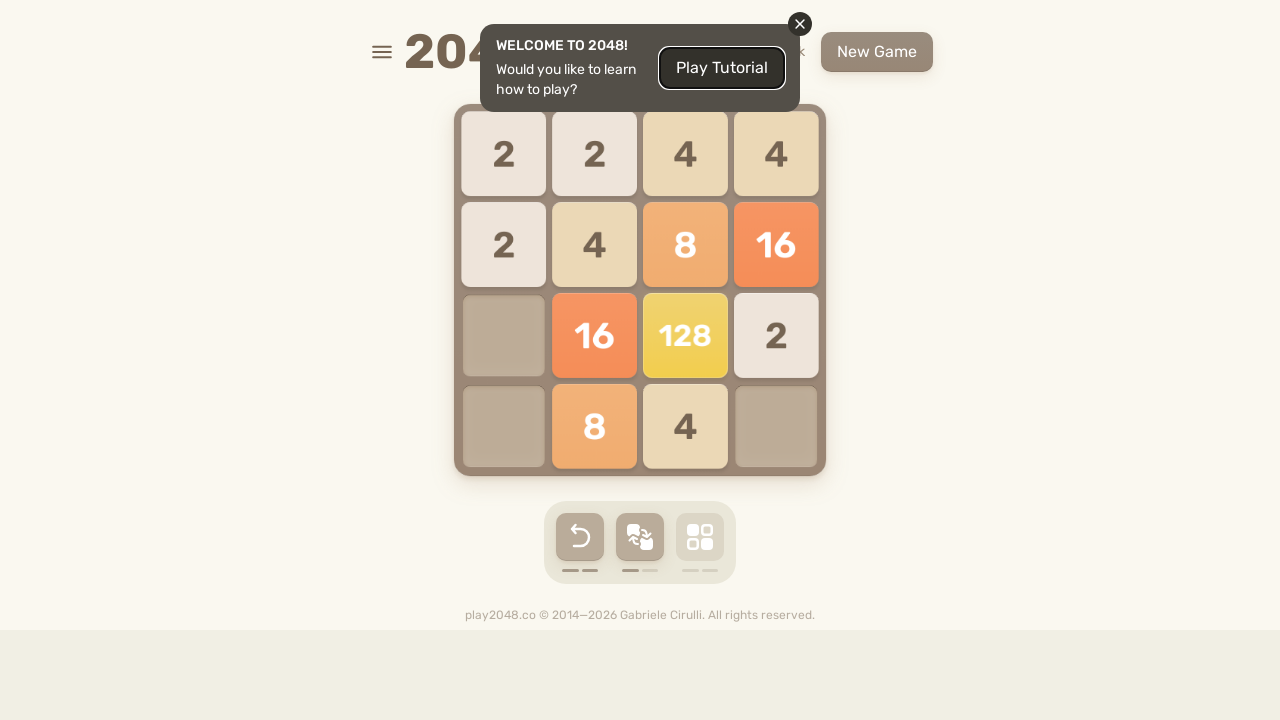

Waited 200ms for tiles to settle
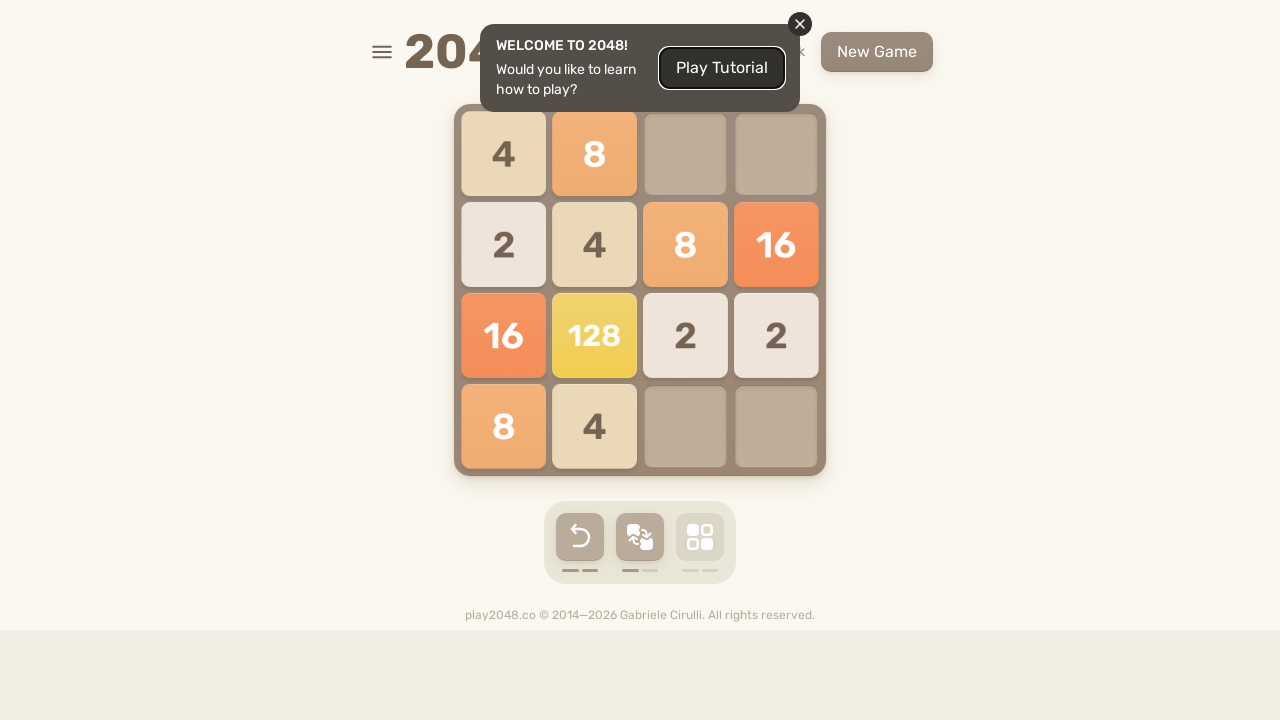

Pressed random arrow key to move tiles in 2048
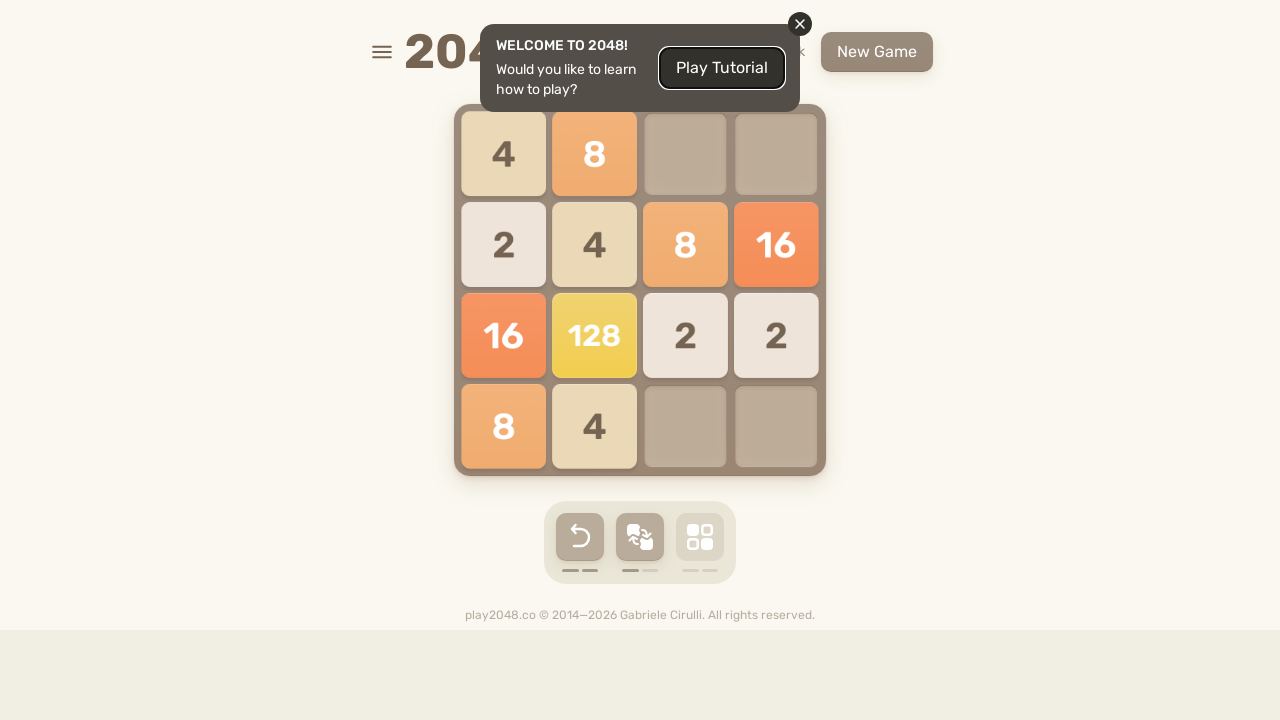

Waited 200ms for tiles to settle
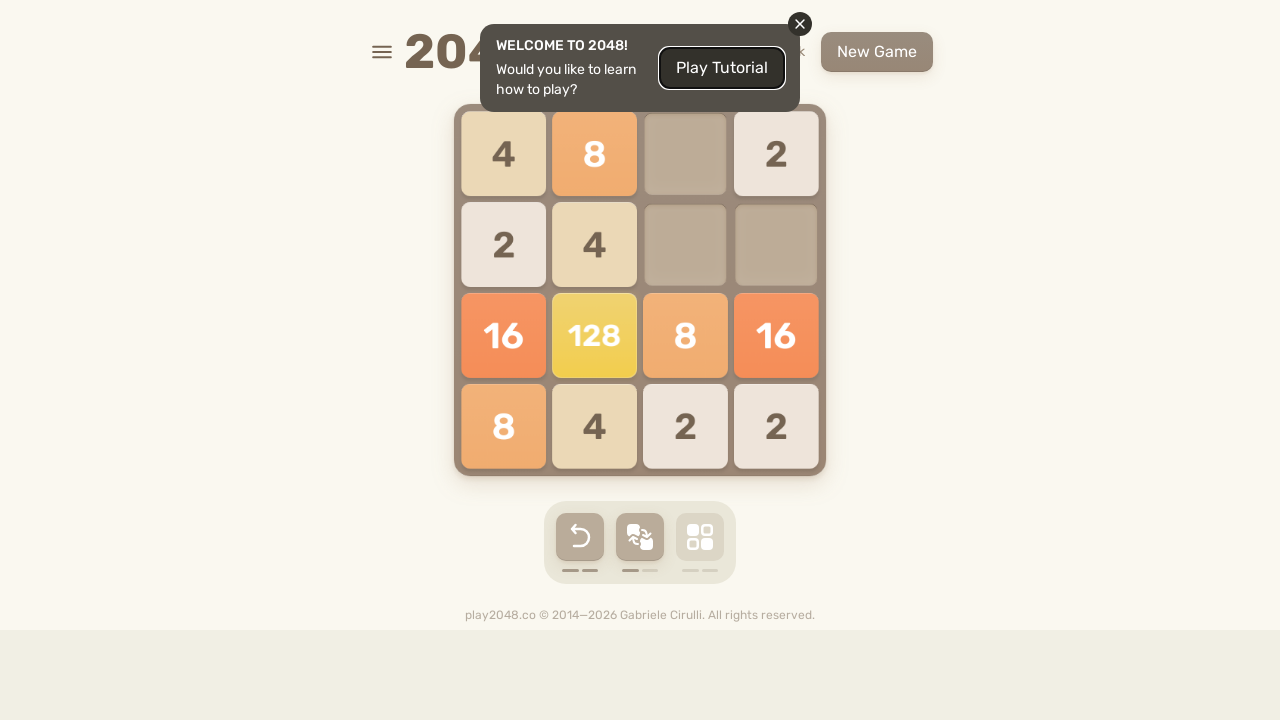

Pressed random arrow key to move tiles in 2048
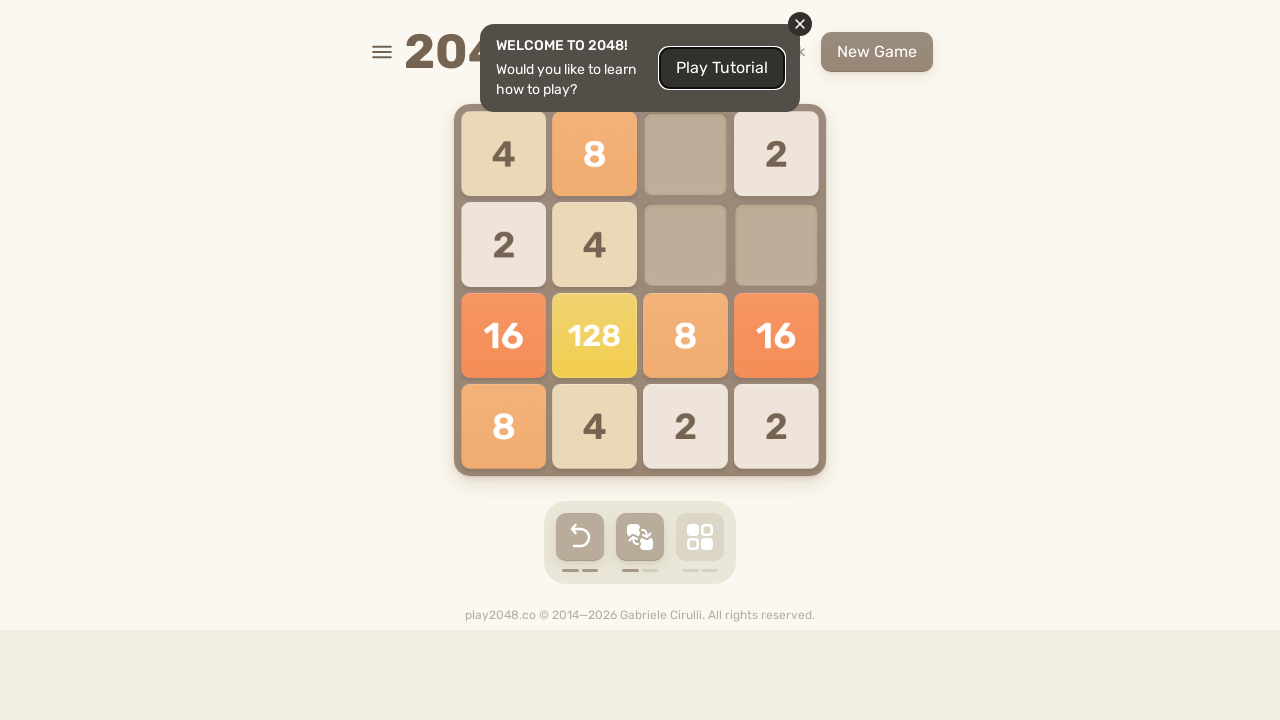

Waited 200ms for tiles to settle
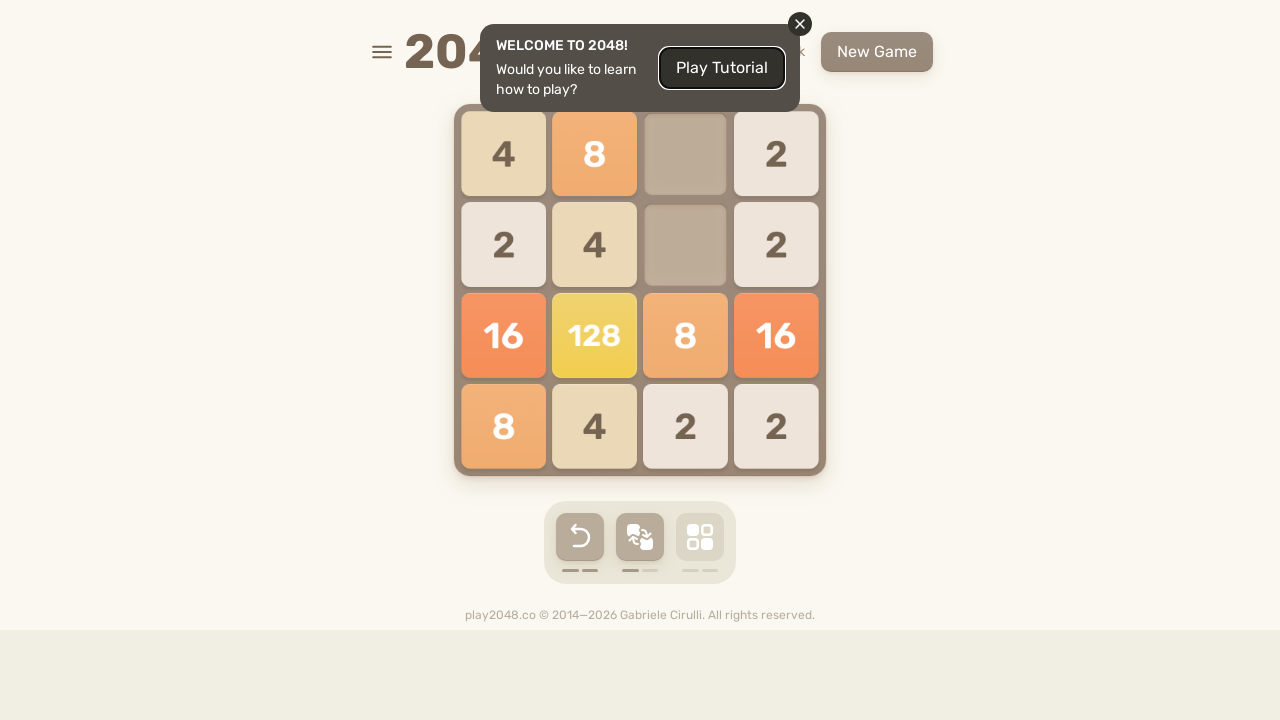

Pressed random arrow key to move tiles in 2048
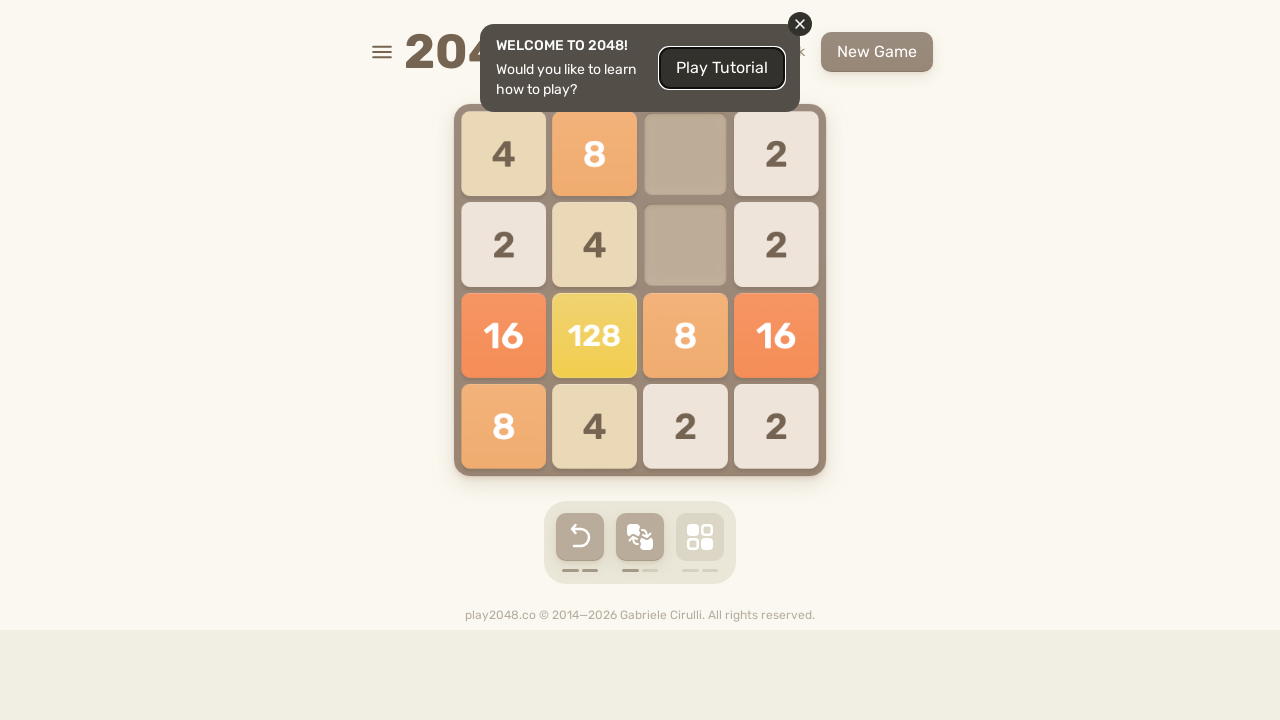

Waited 200ms for tiles to settle
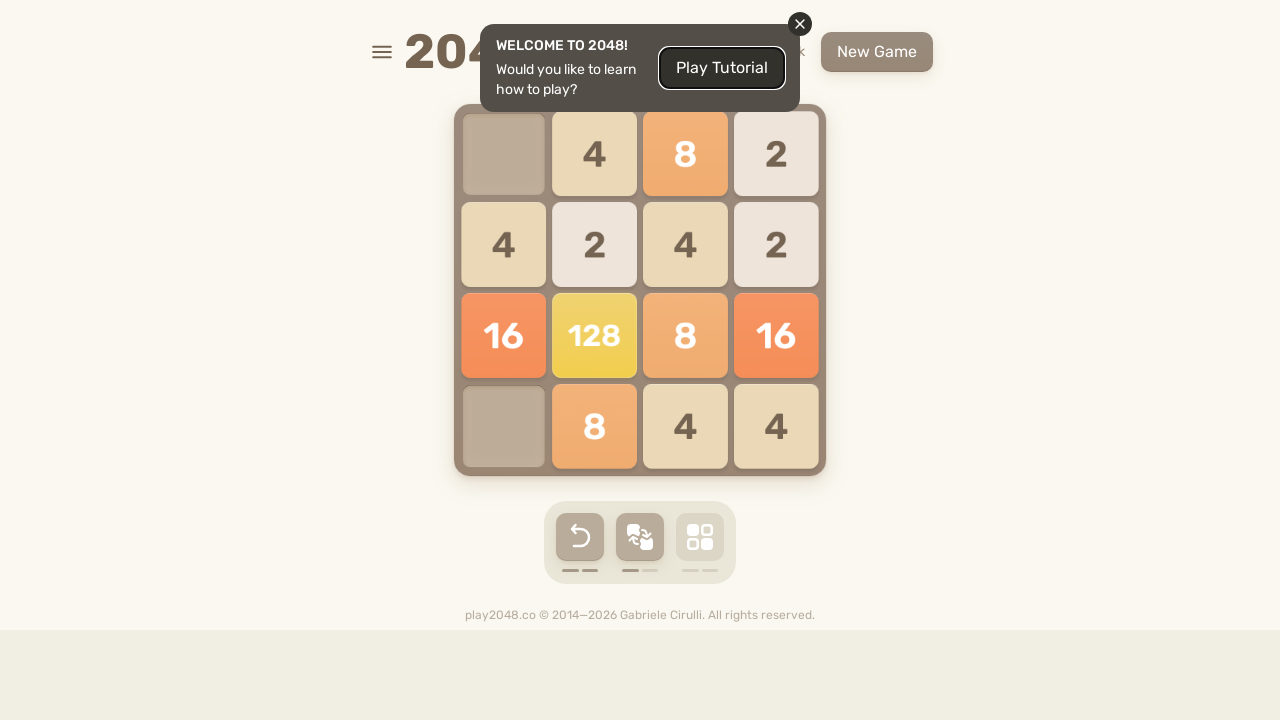

Pressed random arrow key to move tiles in 2048
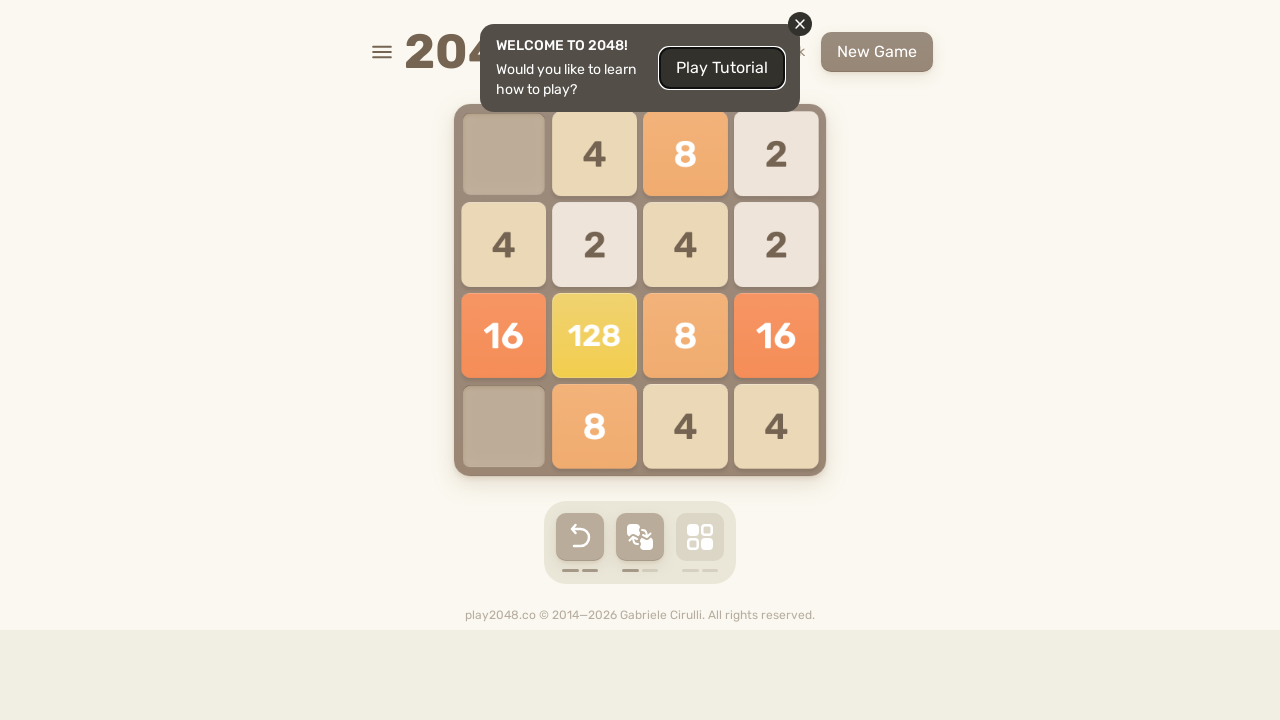

Waited 200ms for tiles to settle
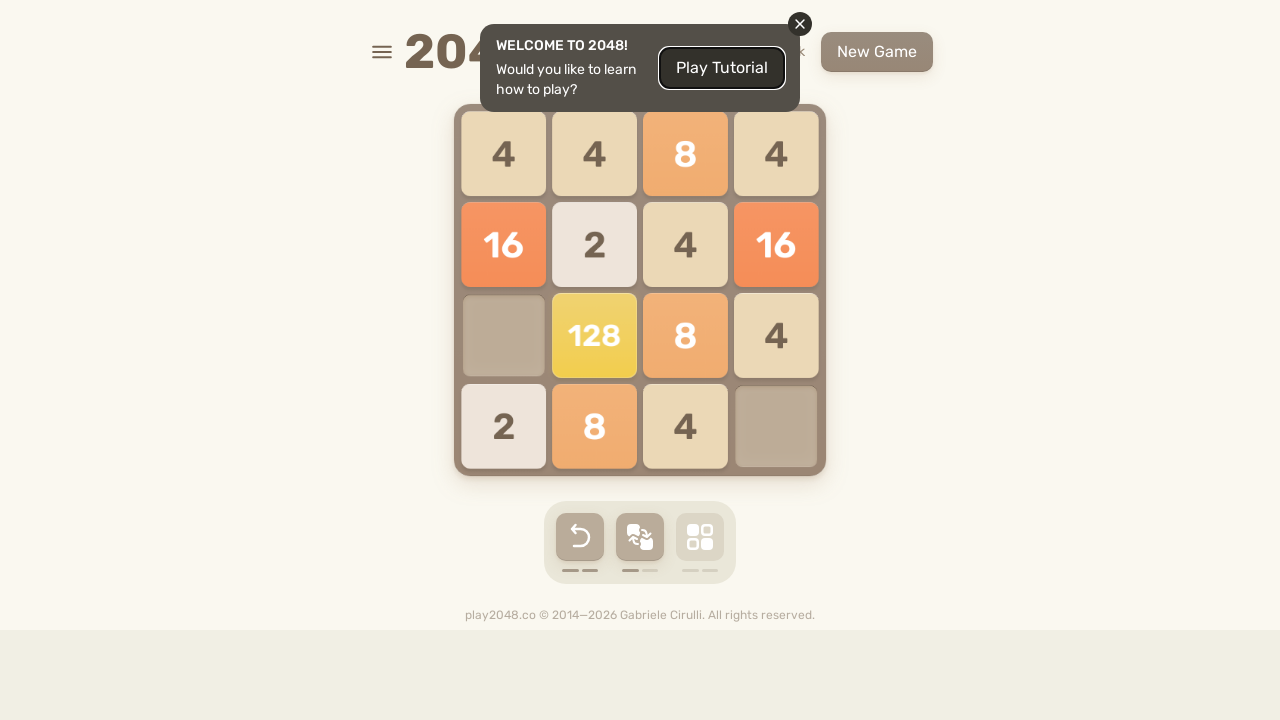

Pressed random arrow key to move tiles in 2048
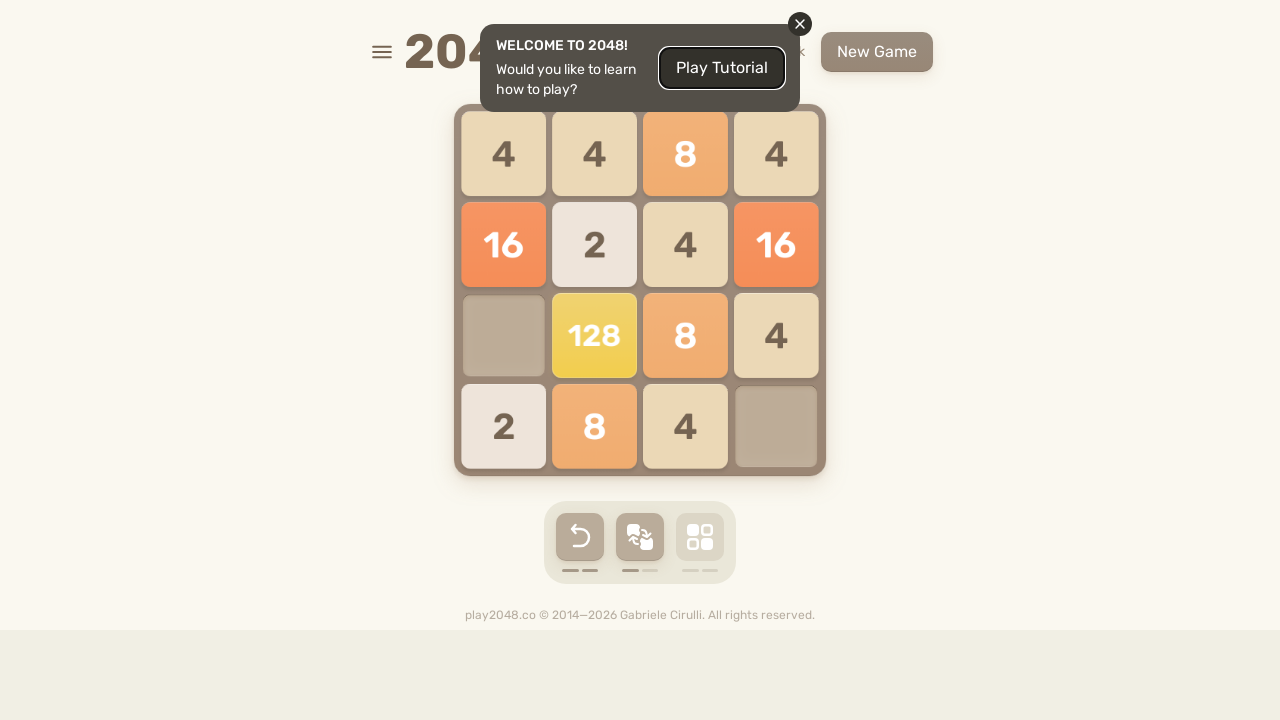

Waited 200ms for tiles to settle
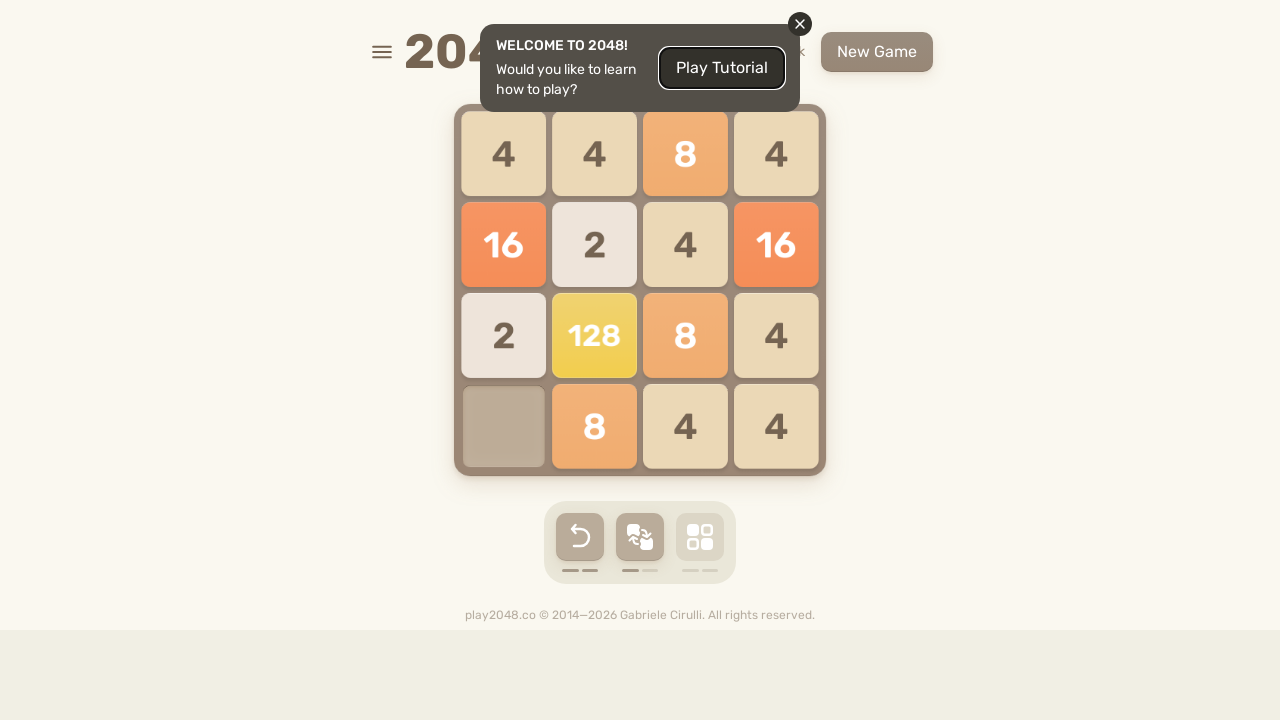

Pressed random arrow key to move tiles in 2048
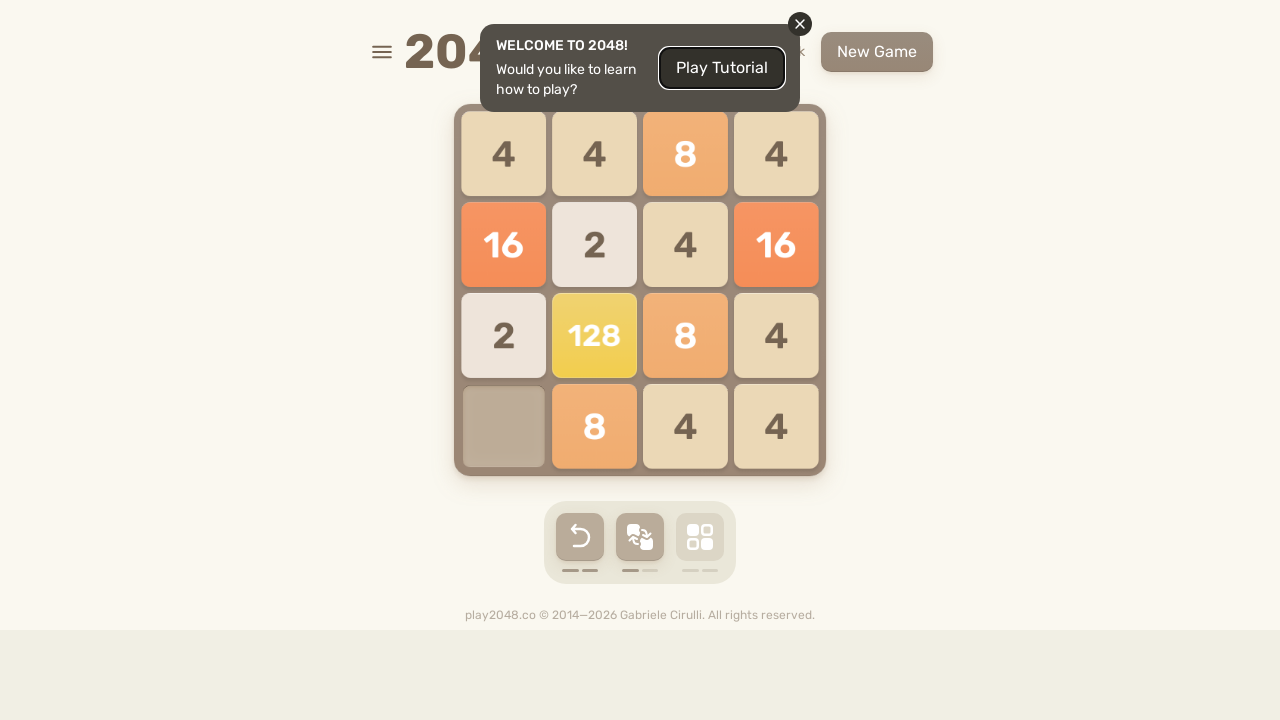

Waited 200ms for tiles to settle
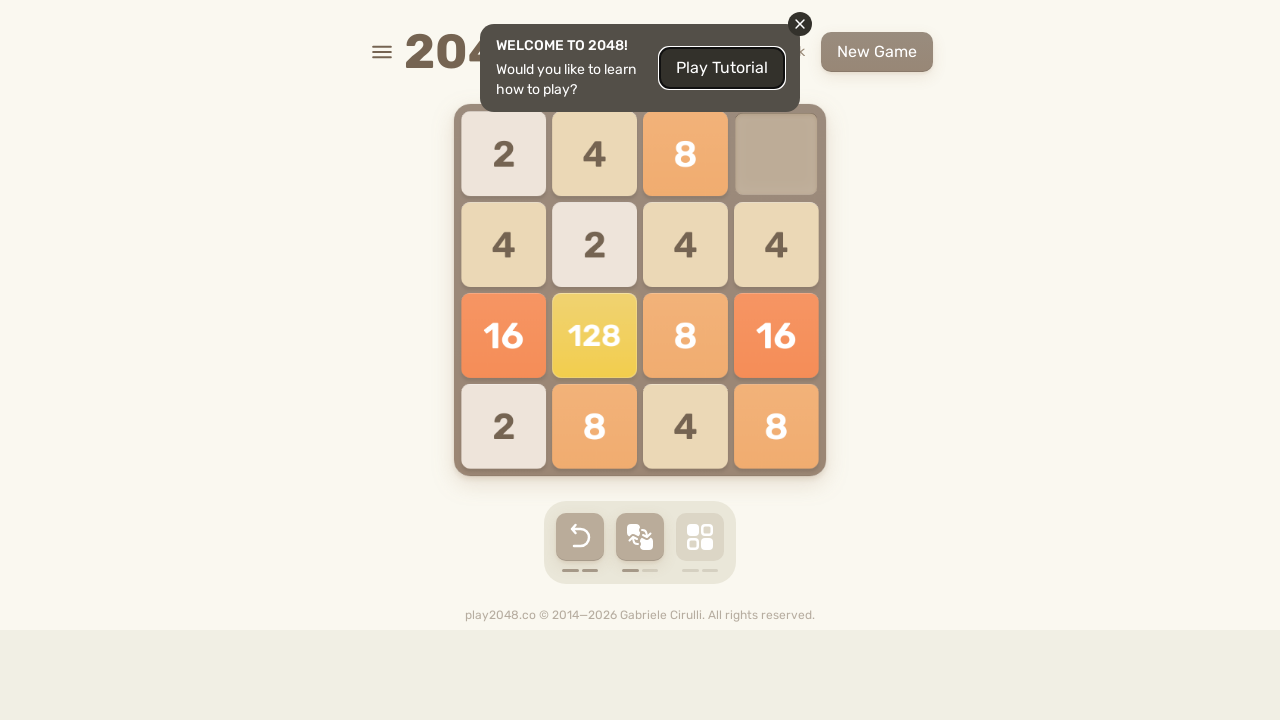

Pressed random arrow key to move tiles in 2048
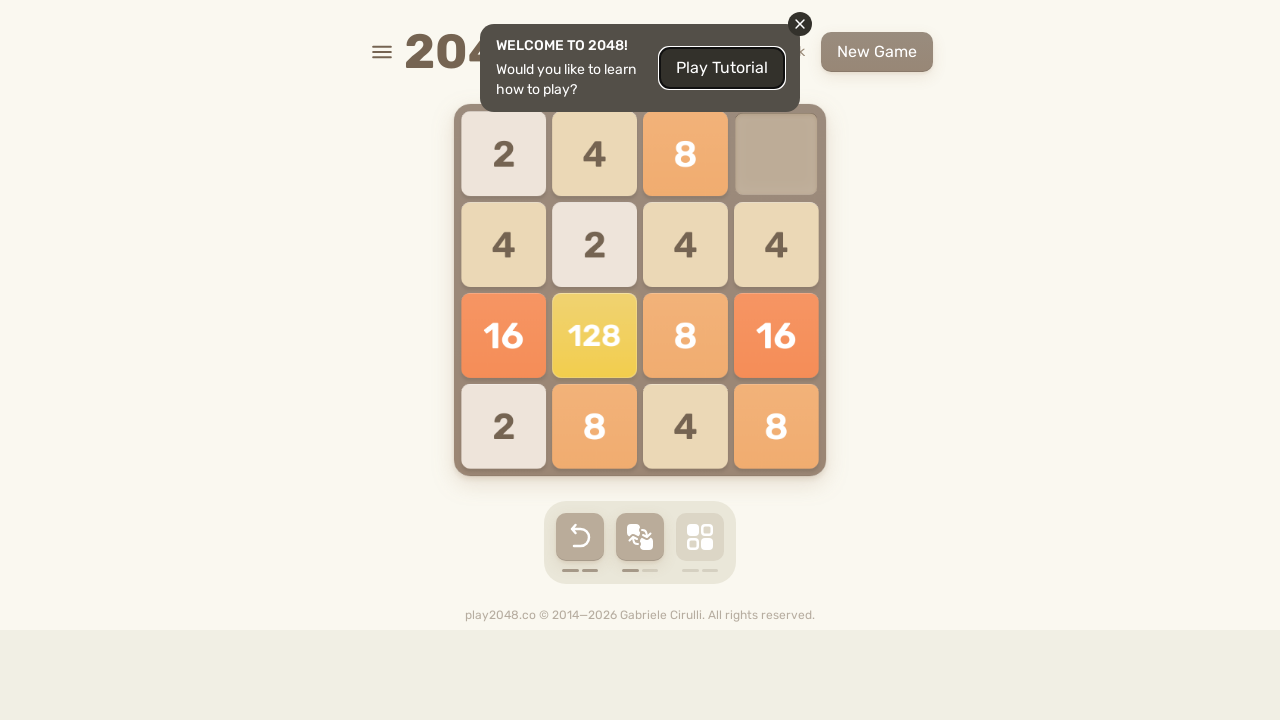

Waited 200ms for tiles to settle
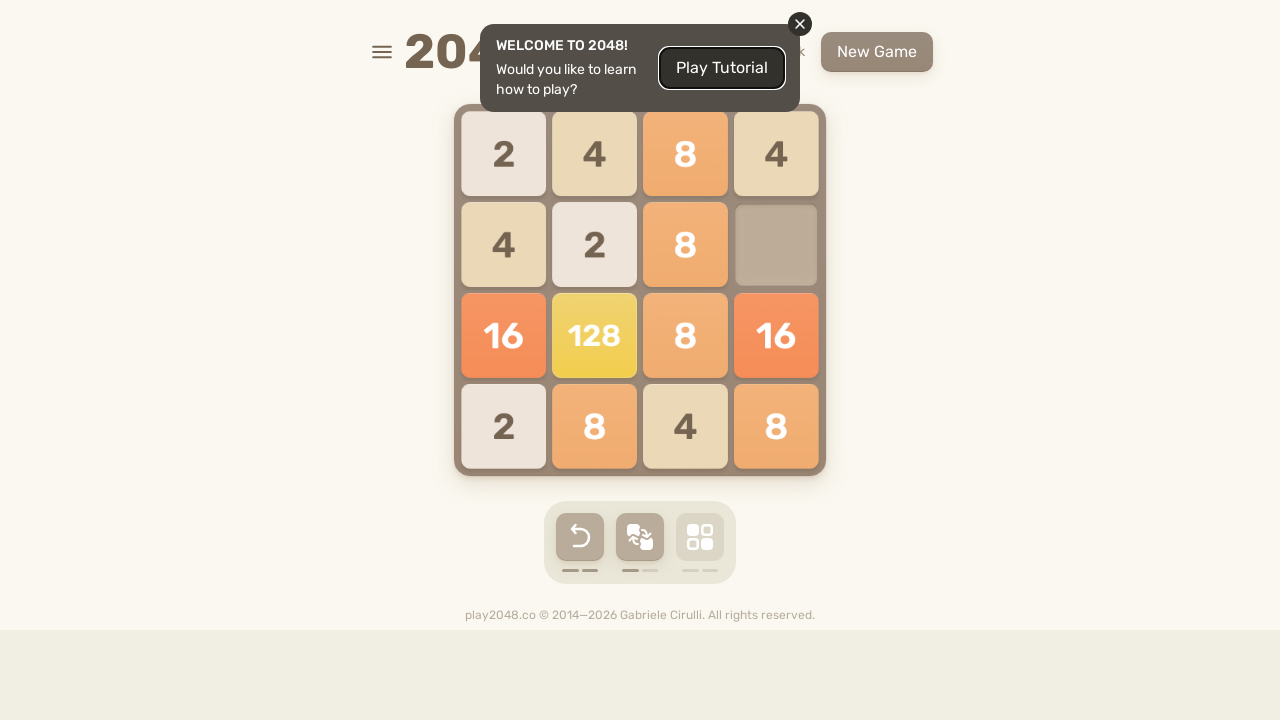

Pressed random arrow key to move tiles in 2048
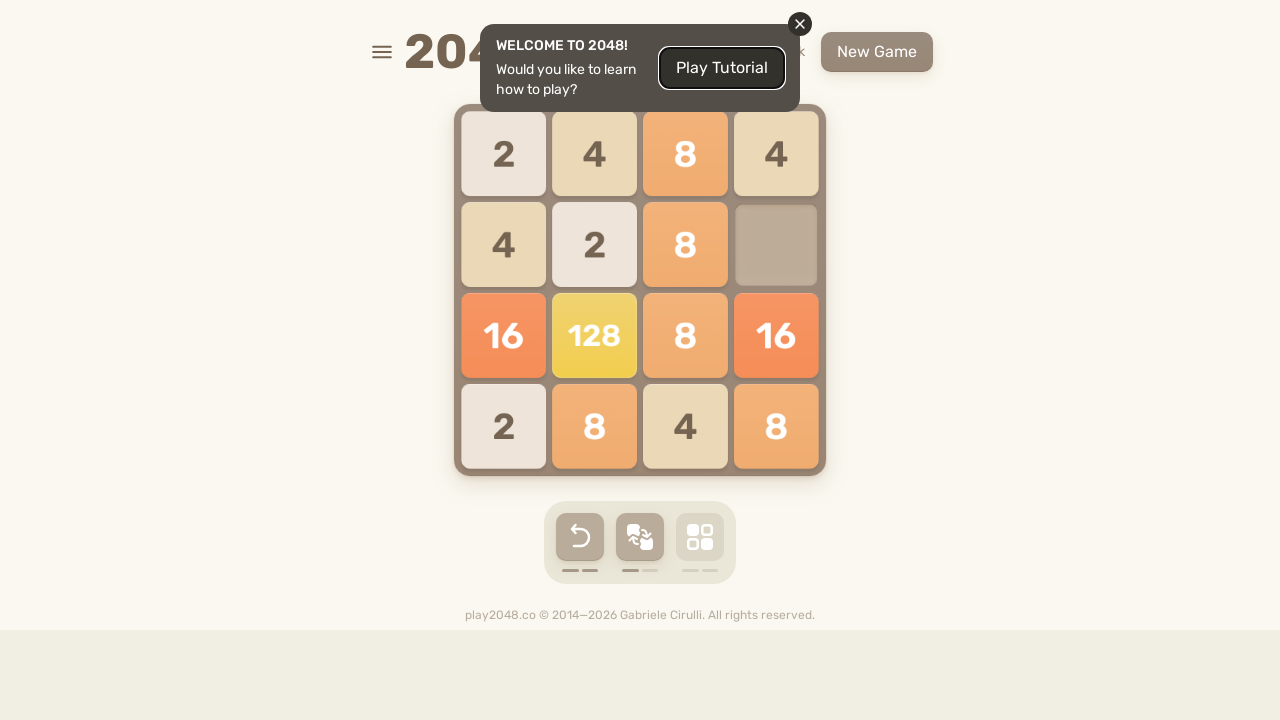

Waited 200ms for tiles to settle
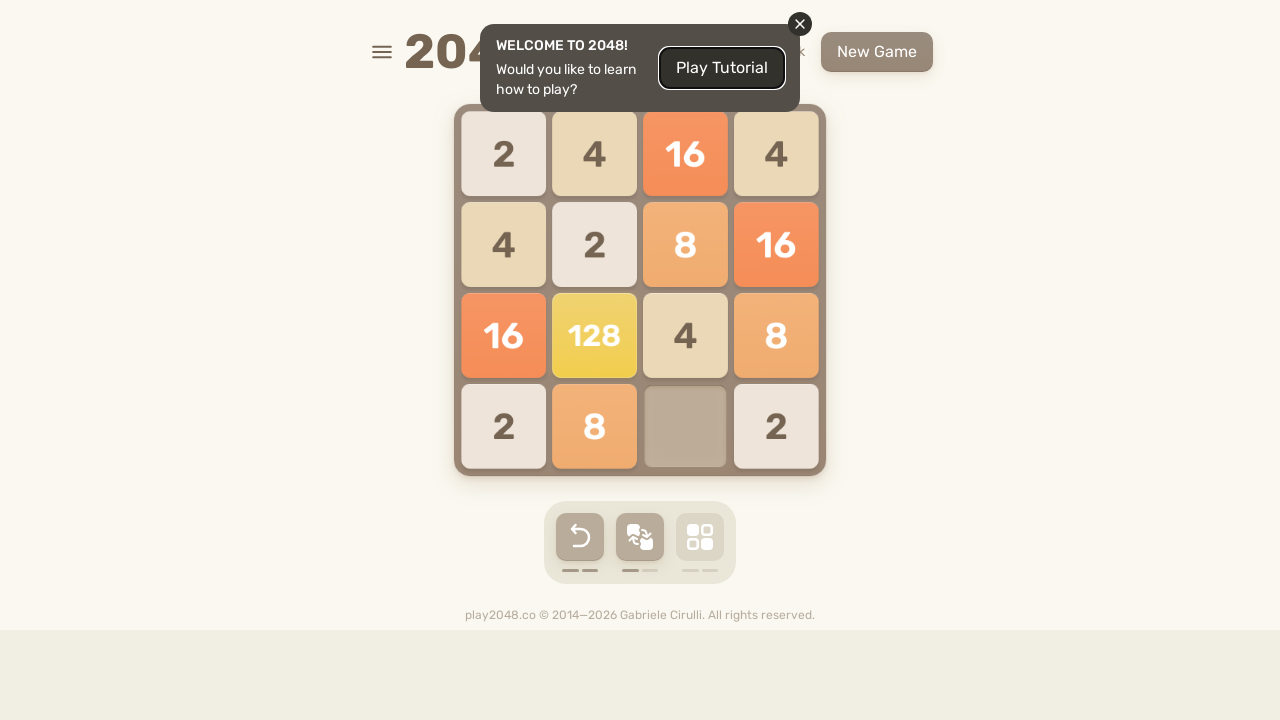

Pressed random arrow key to move tiles in 2048
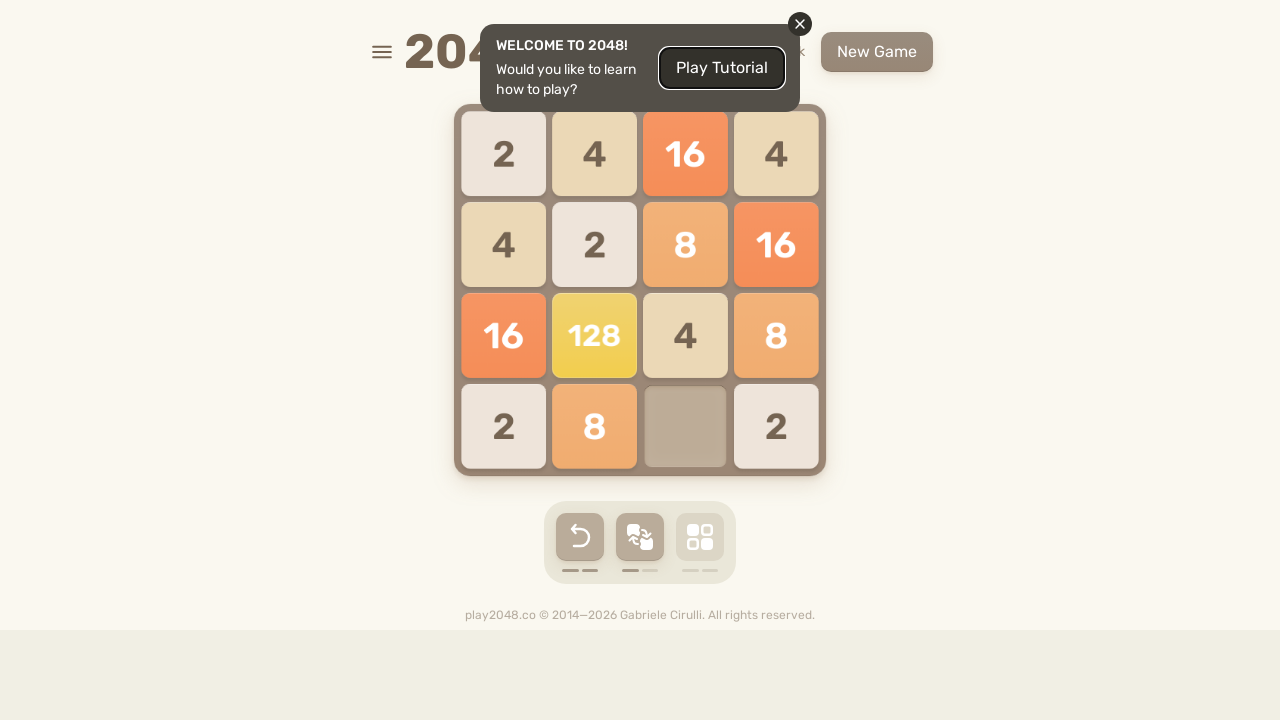

Waited 200ms for tiles to settle
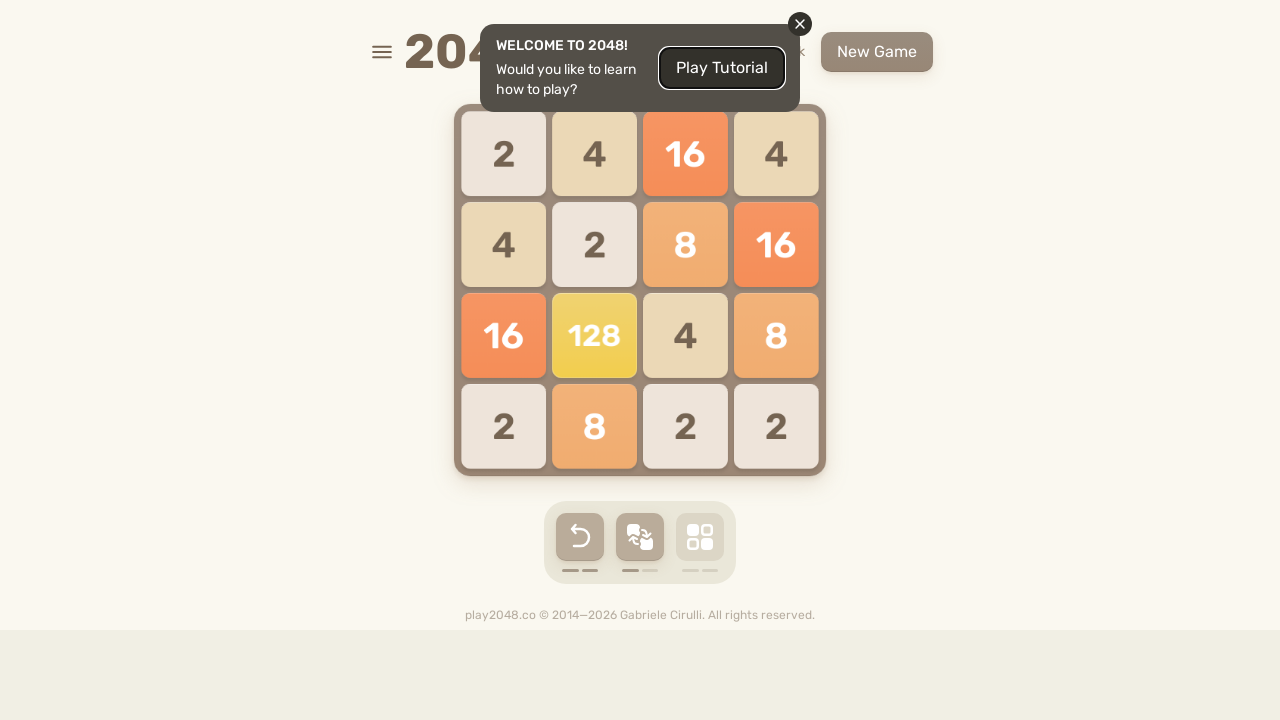

Pressed random arrow key to move tiles in 2048
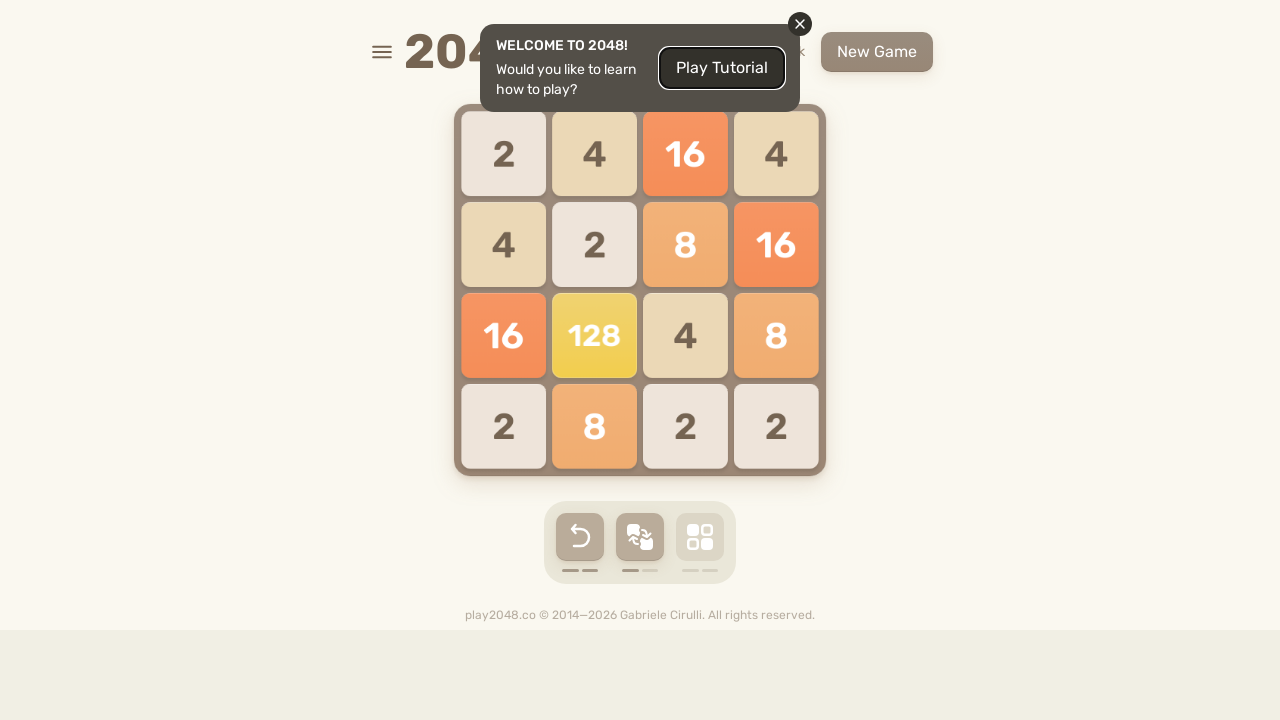

Waited 200ms for tiles to settle
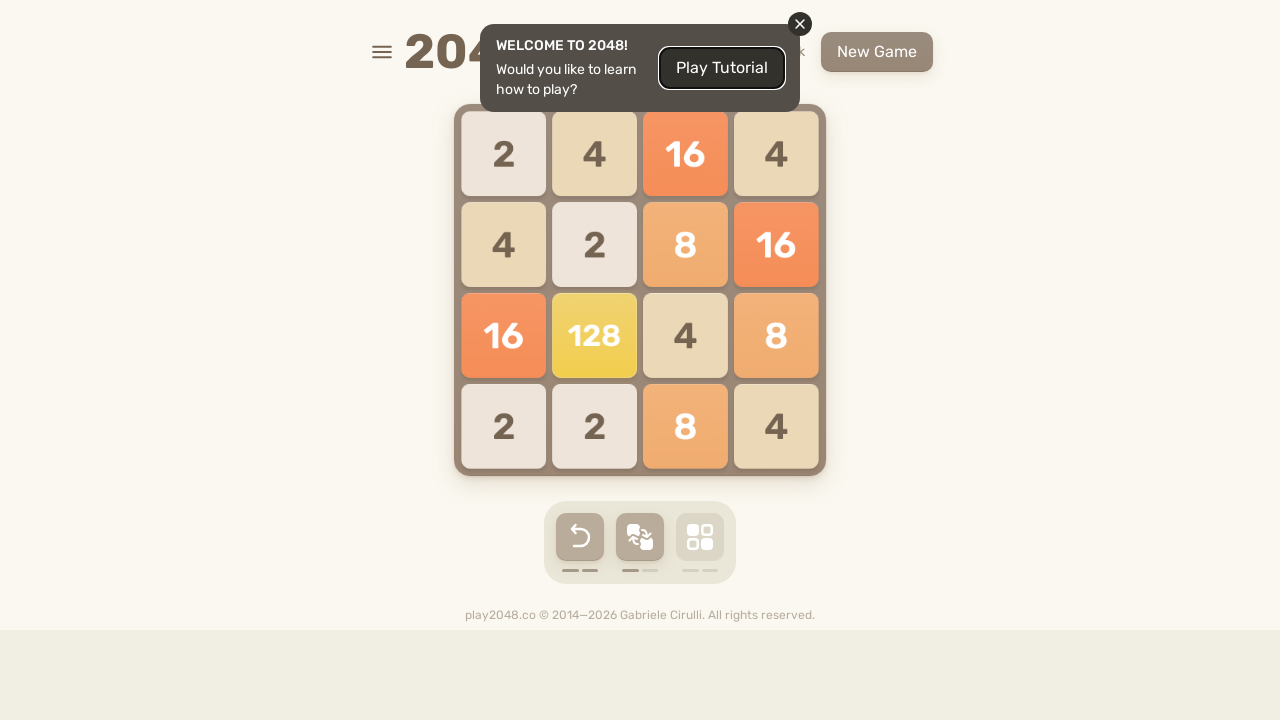

Pressed random arrow key to move tiles in 2048
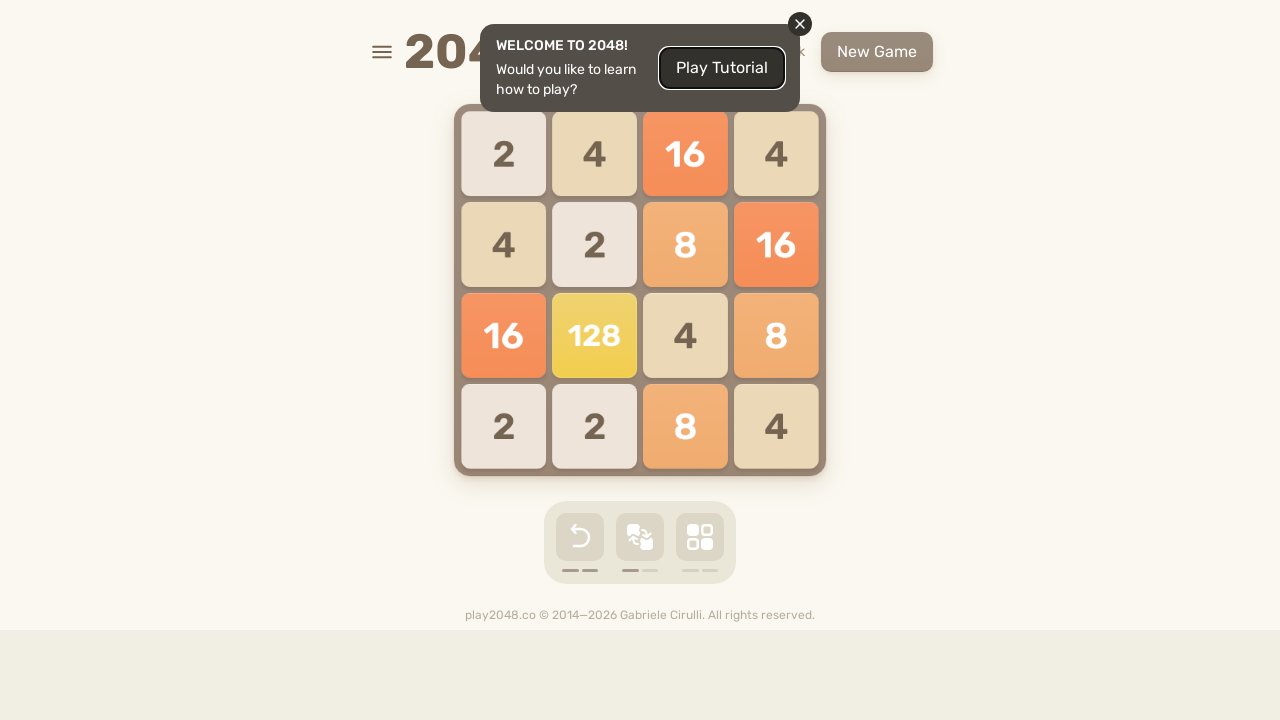

Waited 200ms for tiles to settle
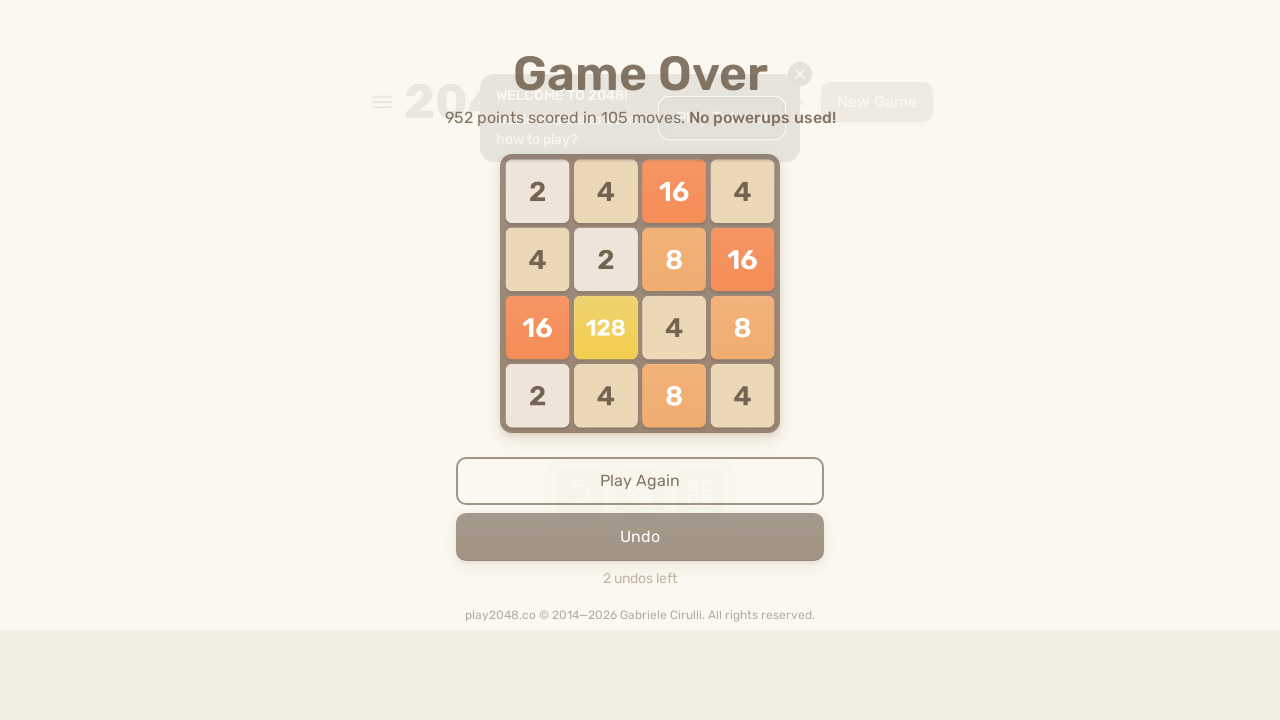

Pressed random arrow key to move tiles in 2048
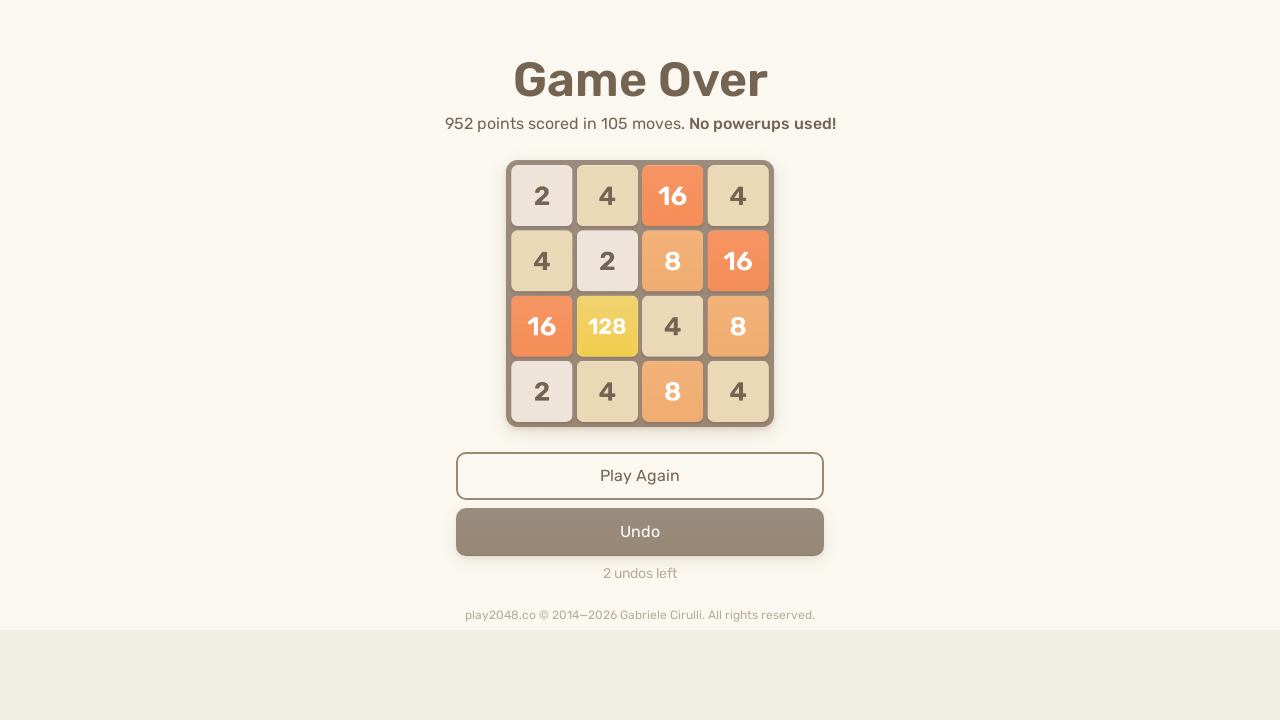

Waited 200ms for tiles to settle
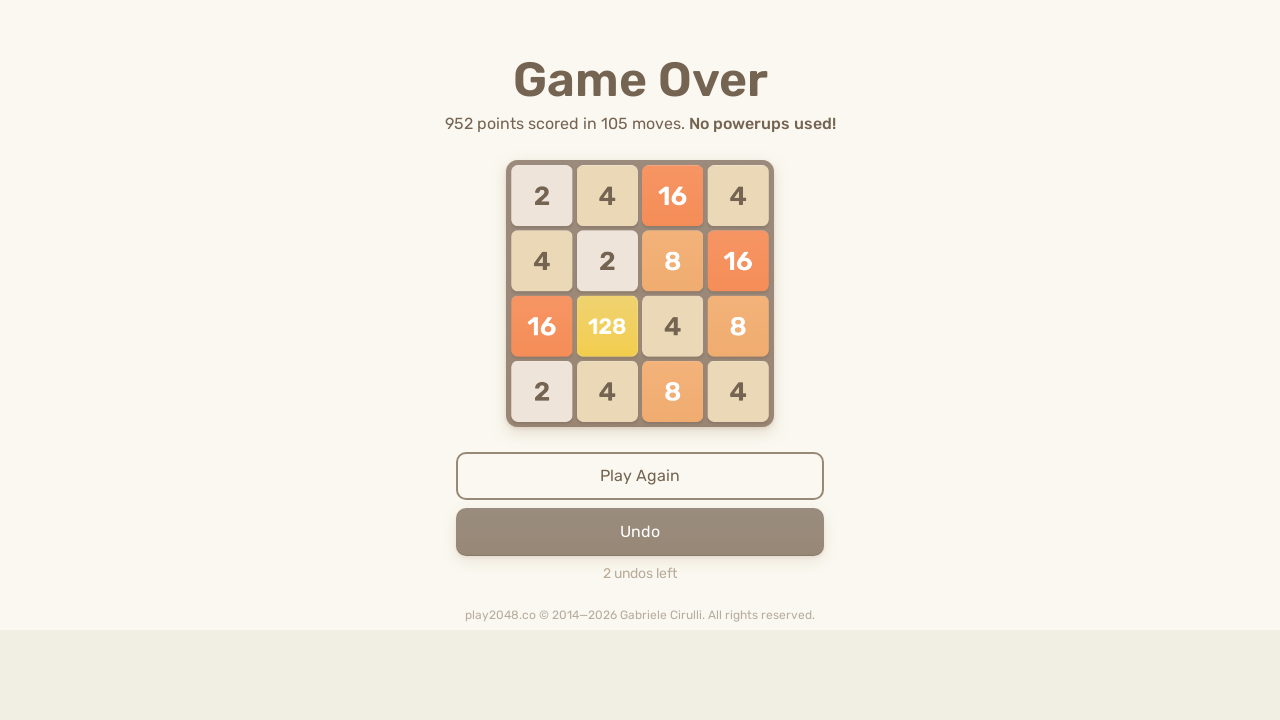

Pressed random arrow key to move tiles in 2048
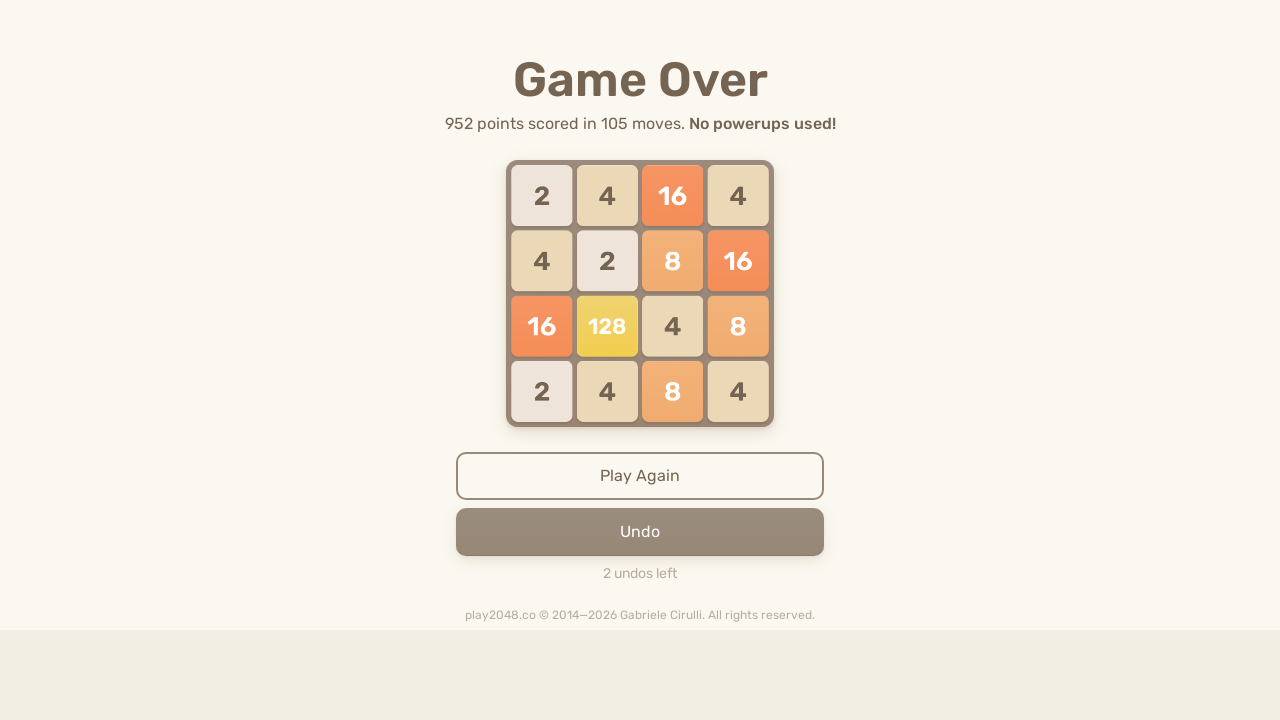

Waited 200ms for tiles to settle
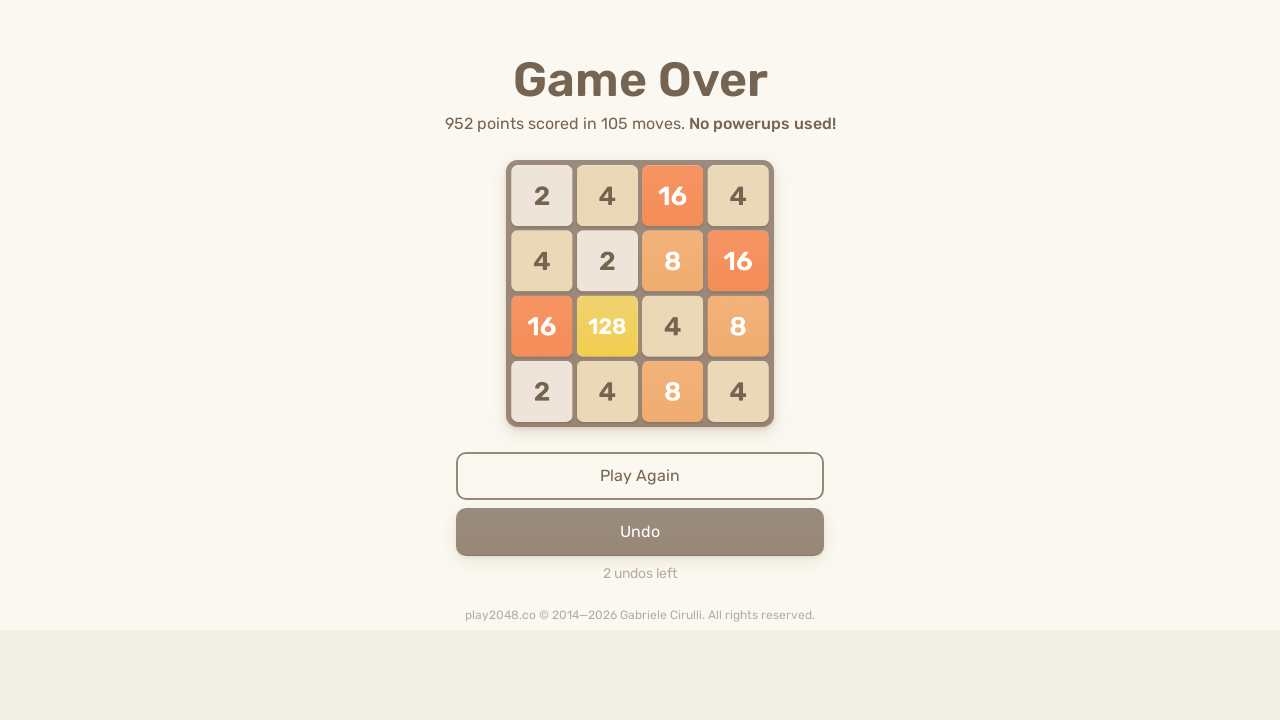

Pressed random arrow key to move tiles in 2048
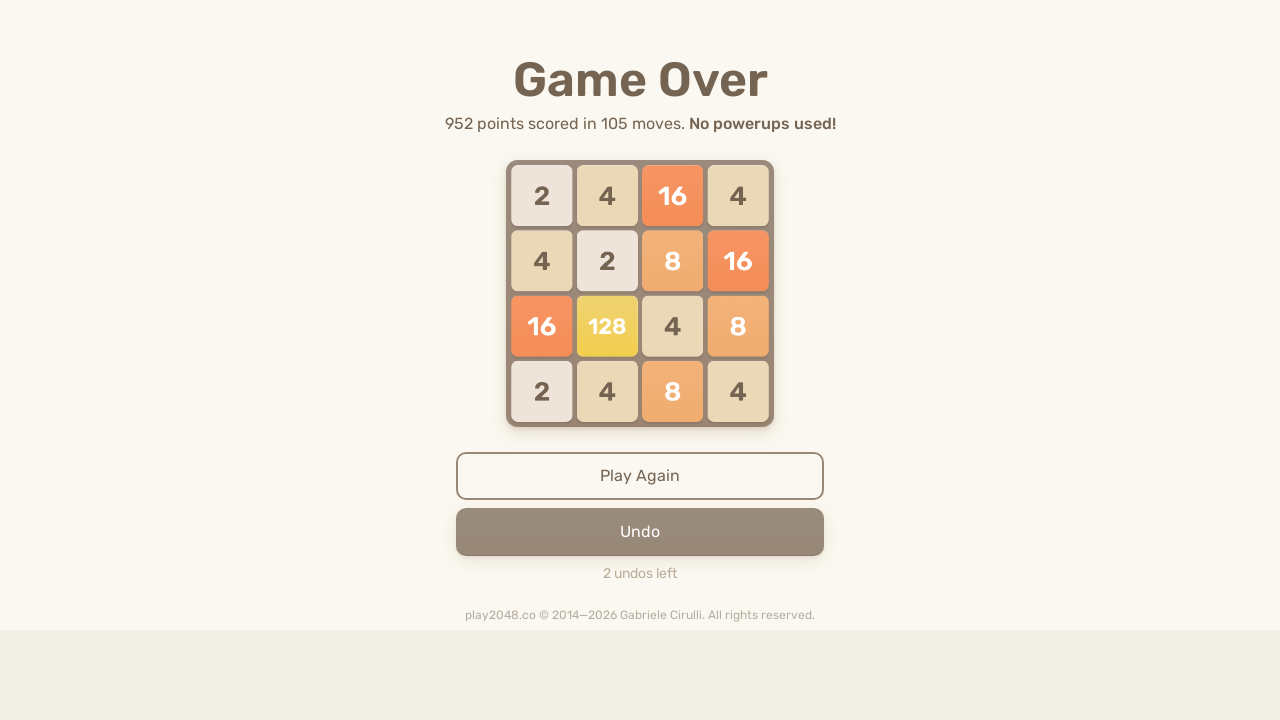

Waited 200ms for tiles to settle
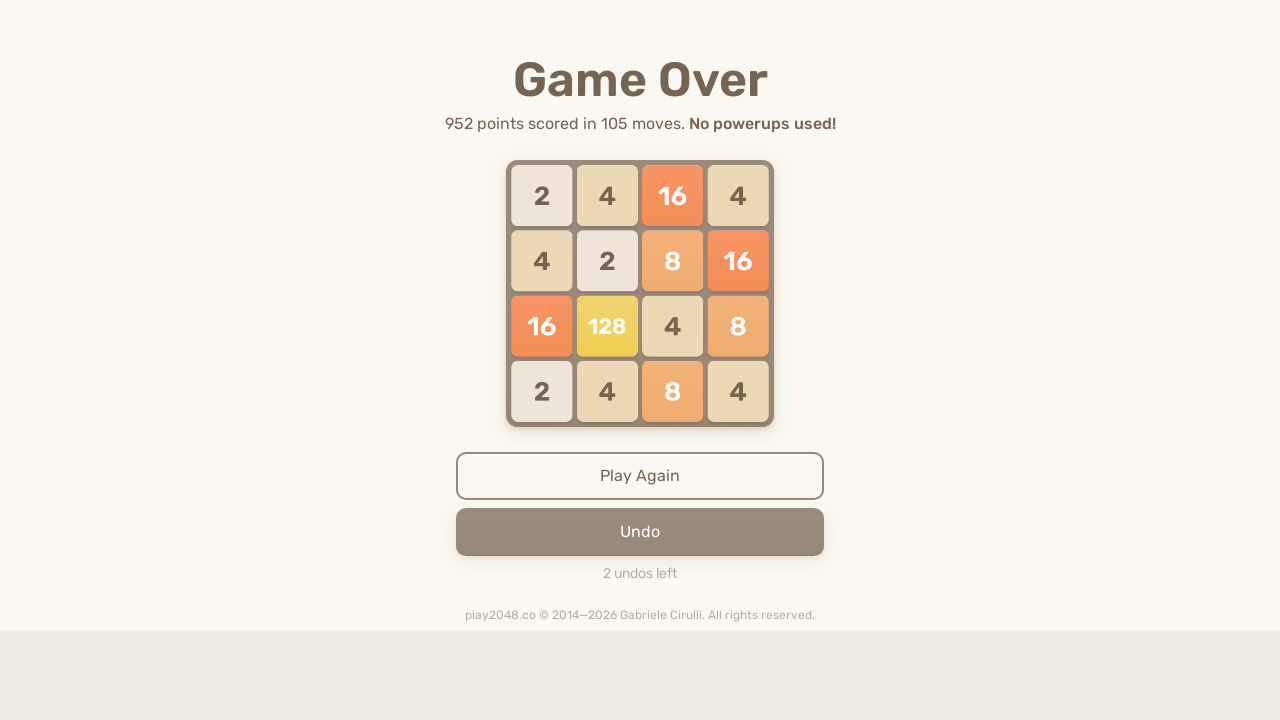

Pressed random arrow key to move tiles in 2048
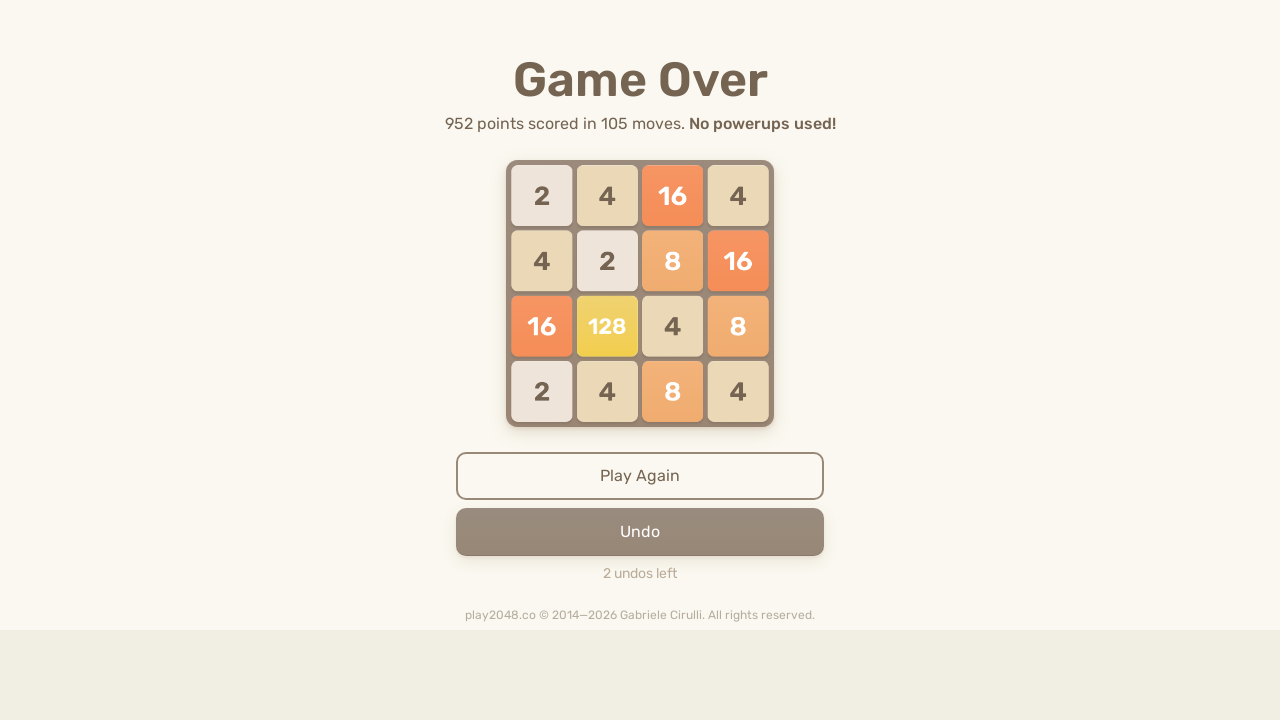

Waited 200ms for tiles to settle
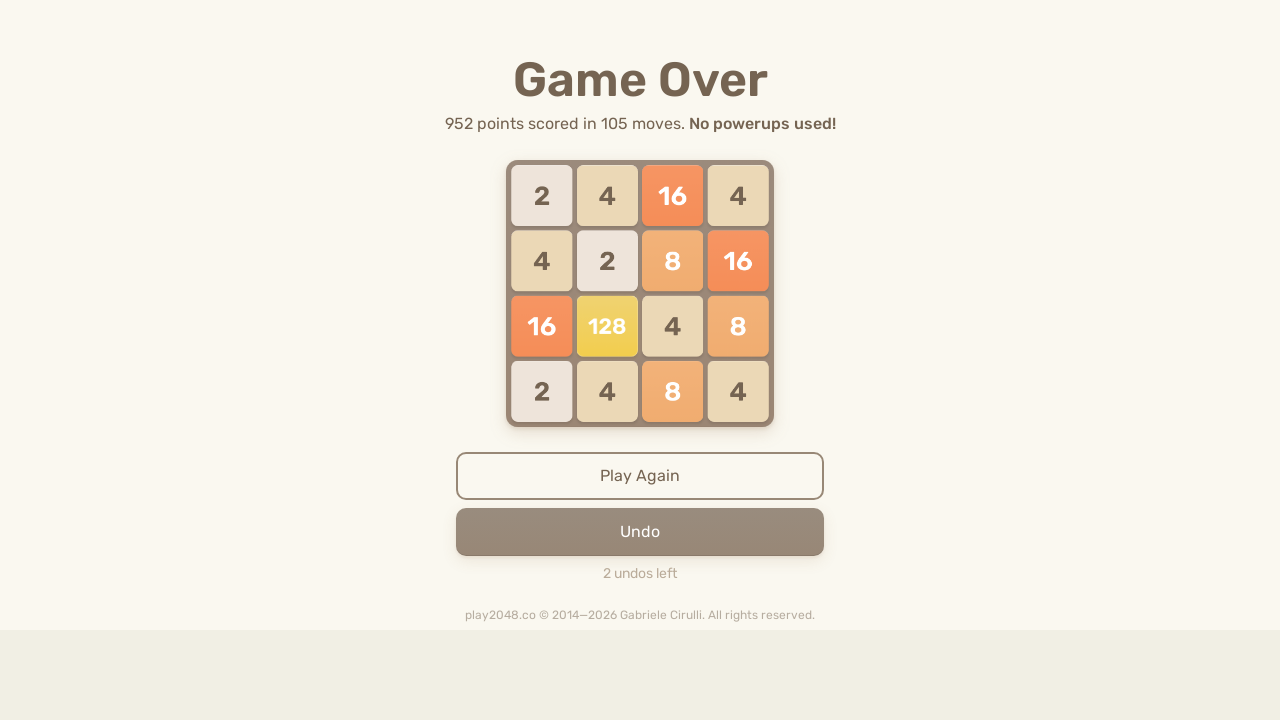

Pressed random arrow key to move tiles in 2048
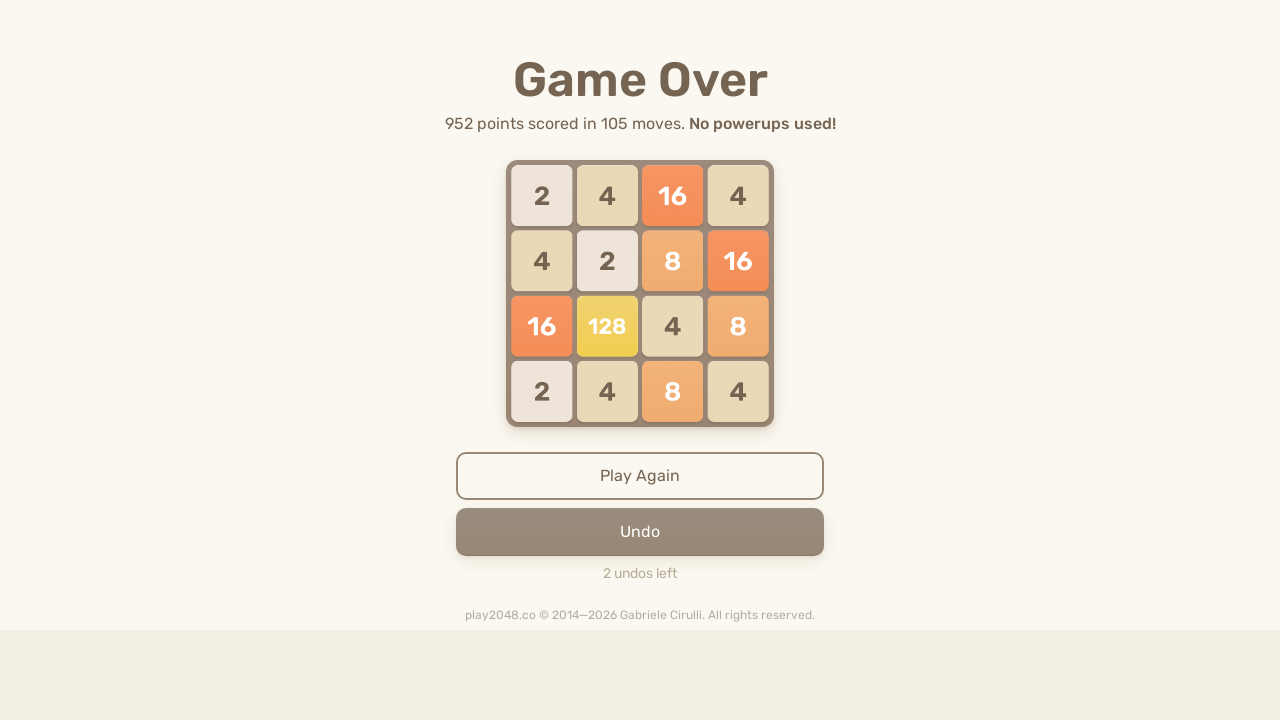

Waited 200ms for tiles to settle
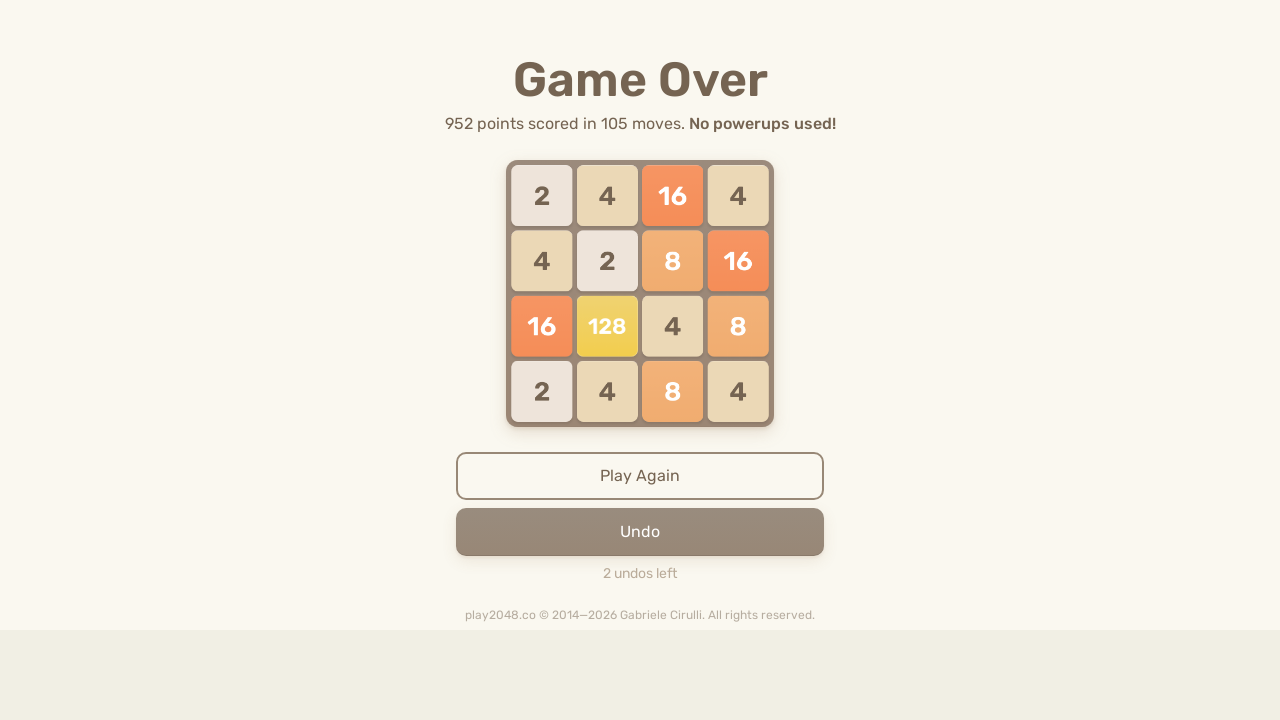

Pressed random arrow key to move tiles in 2048
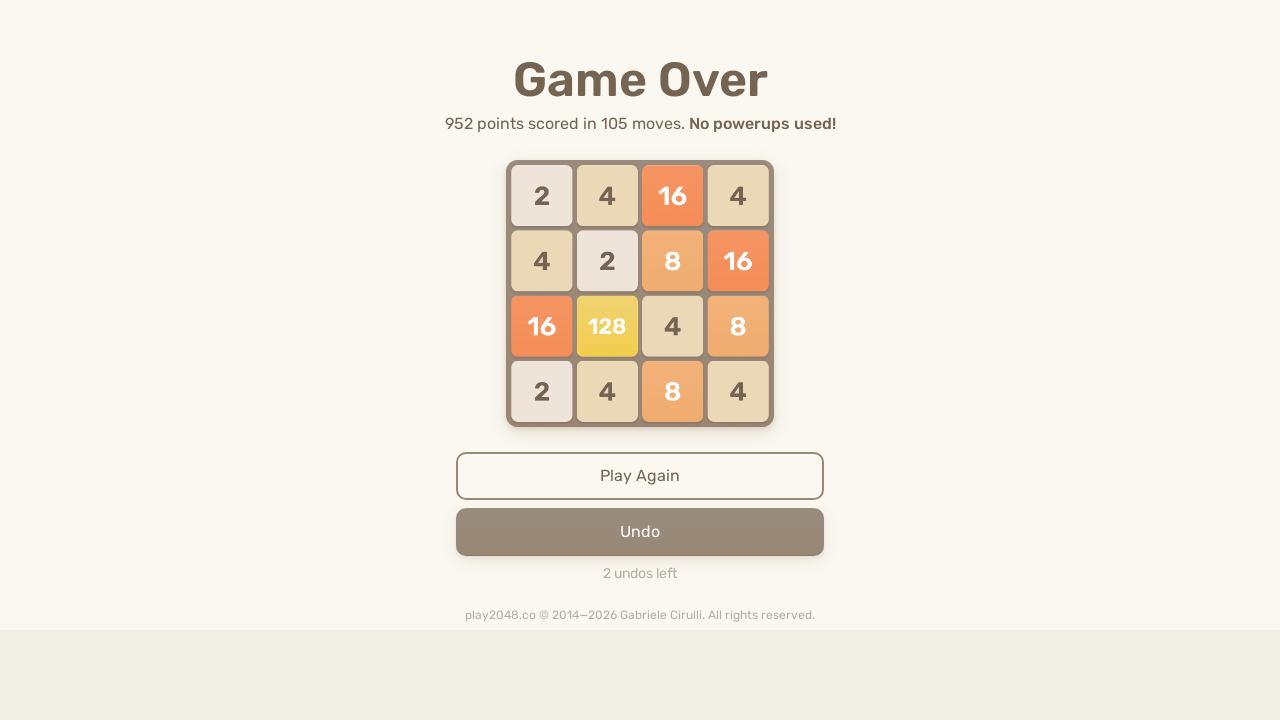

Waited 200ms for tiles to settle
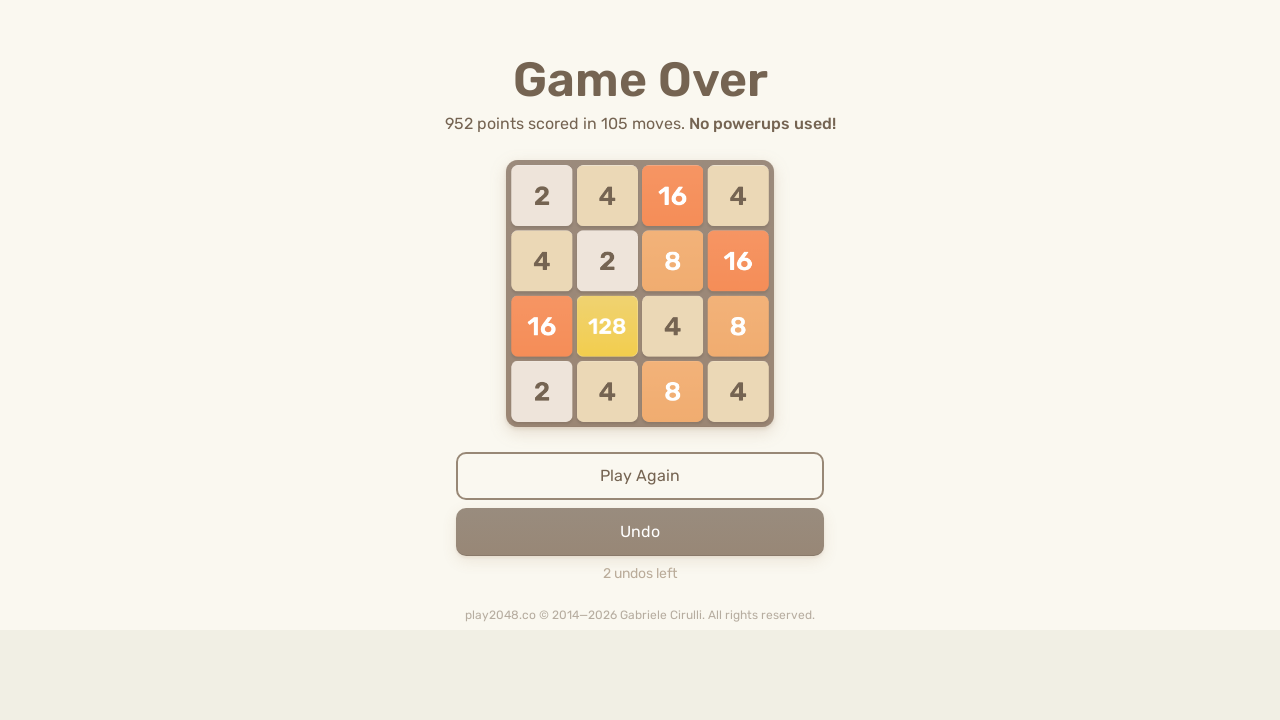

Pressed random arrow key to move tiles in 2048
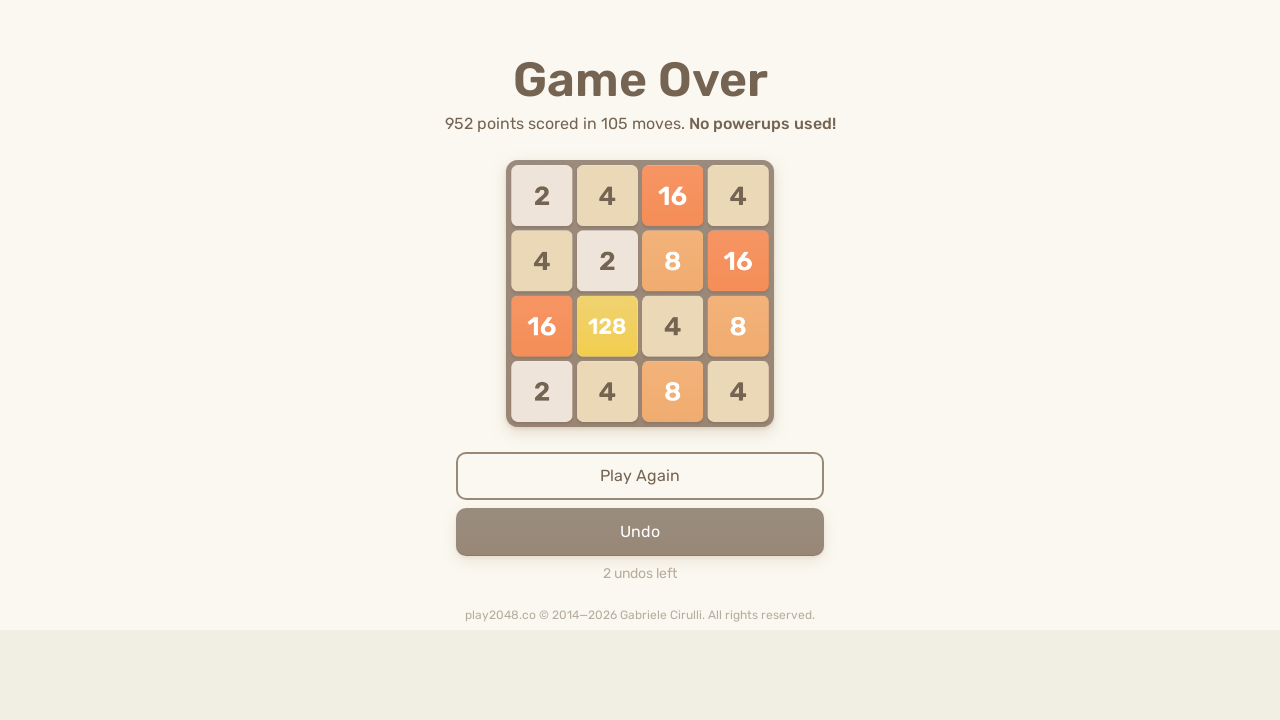

Waited 200ms for tiles to settle
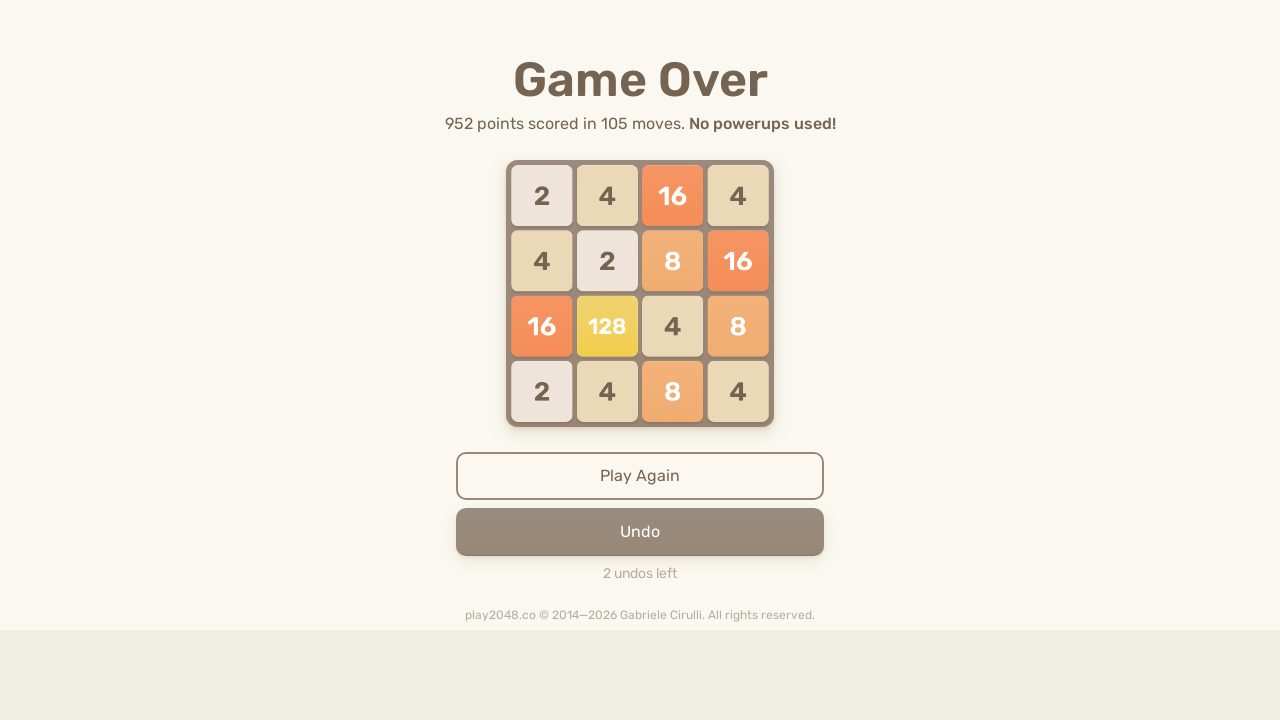

Pressed random arrow key to move tiles in 2048
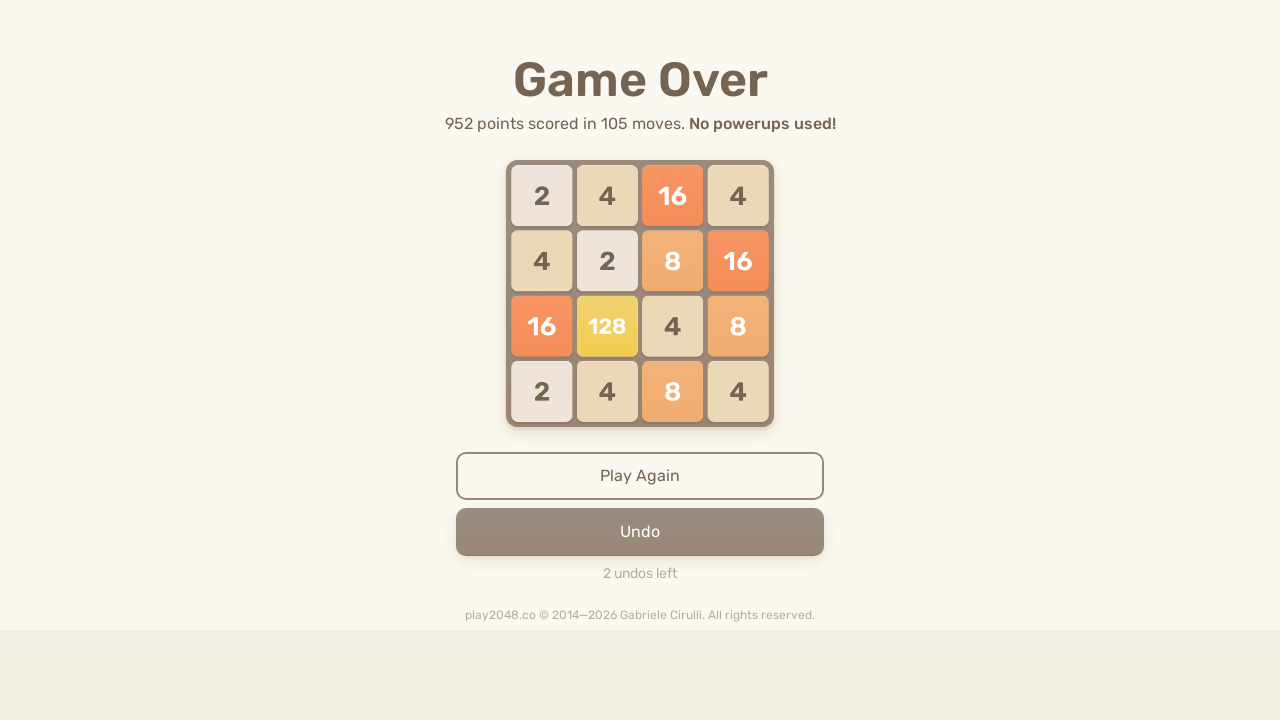

Waited 200ms for tiles to settle
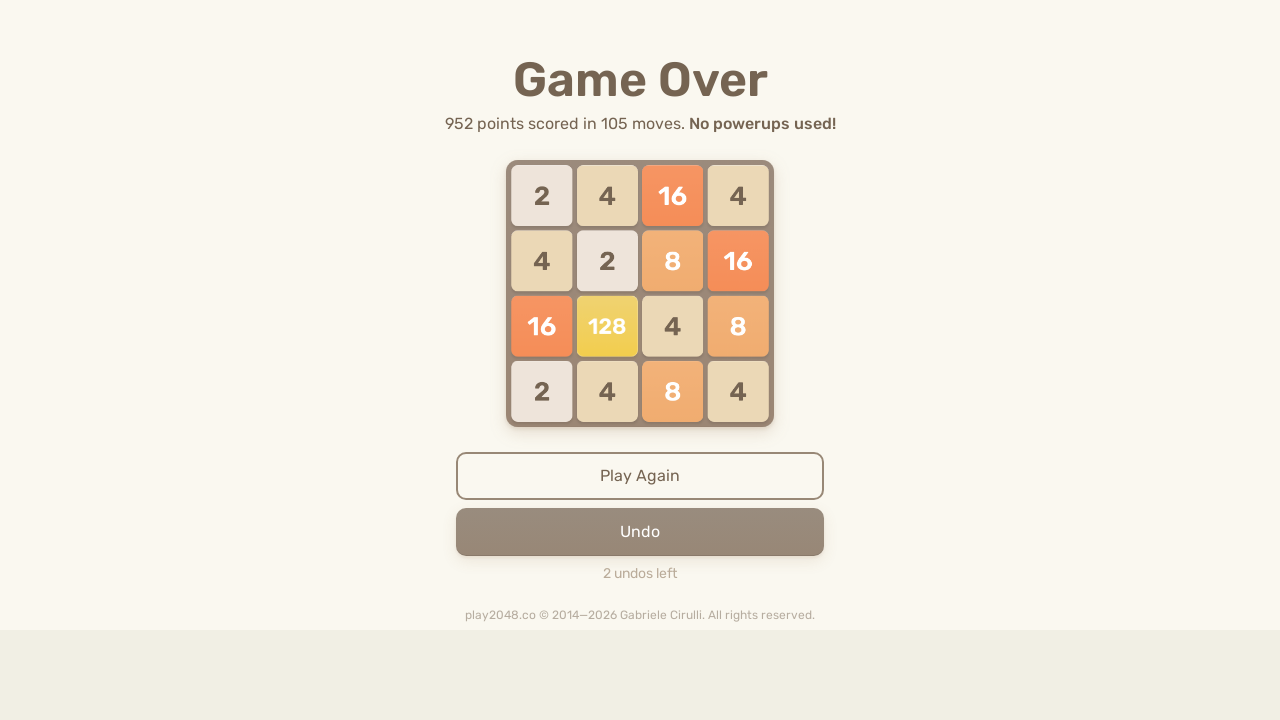

Pressed random arrow key to move tiles in 2048
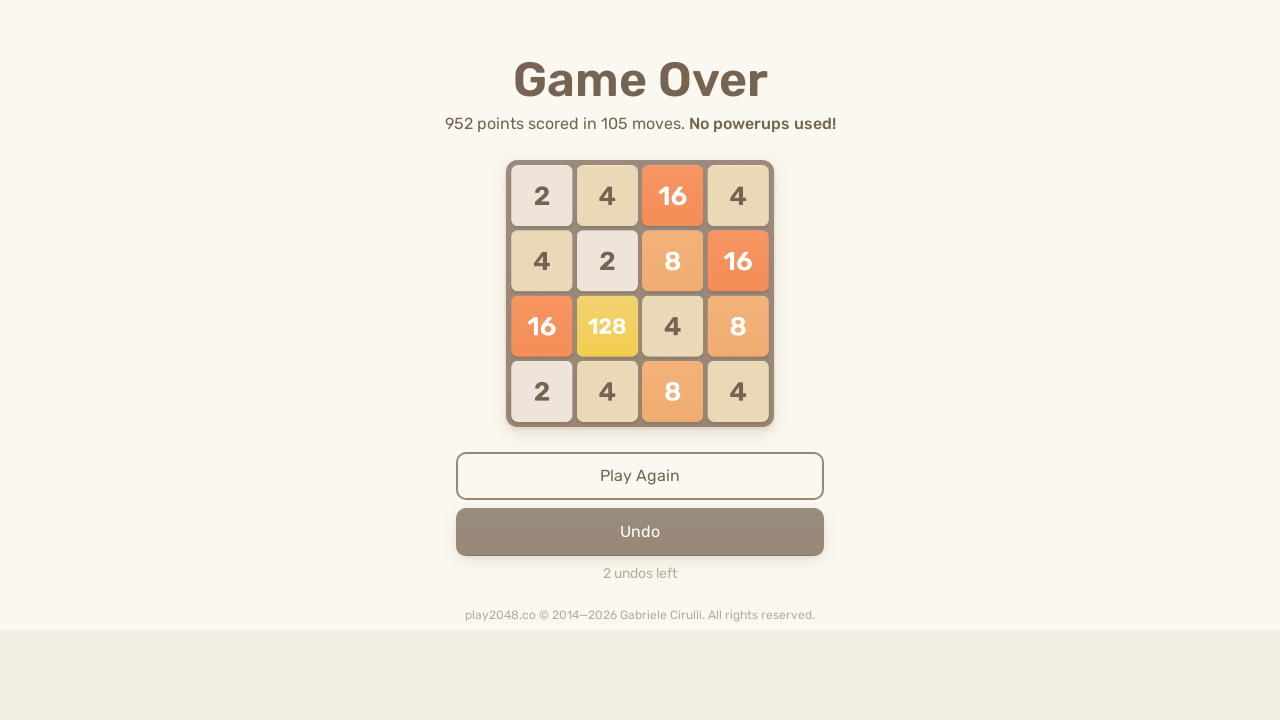

Waited 200ms for tiles to settle
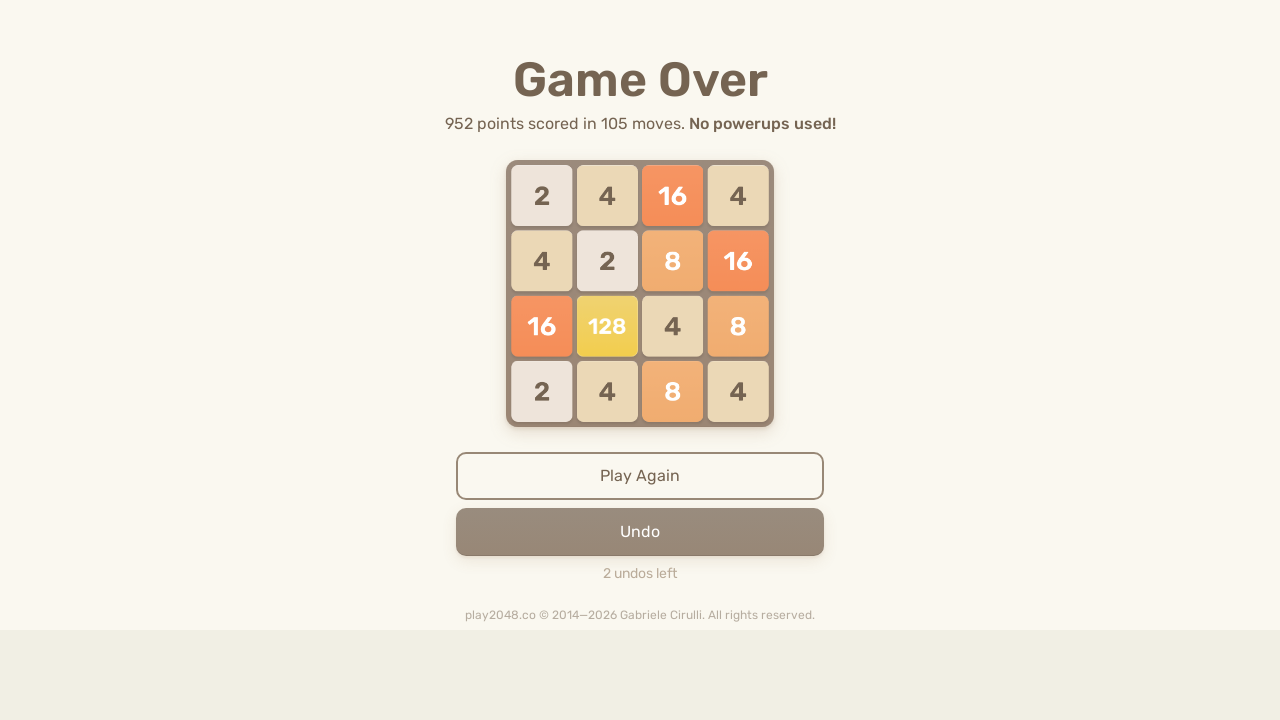

Pressed random arrow key to move tiles in 2048
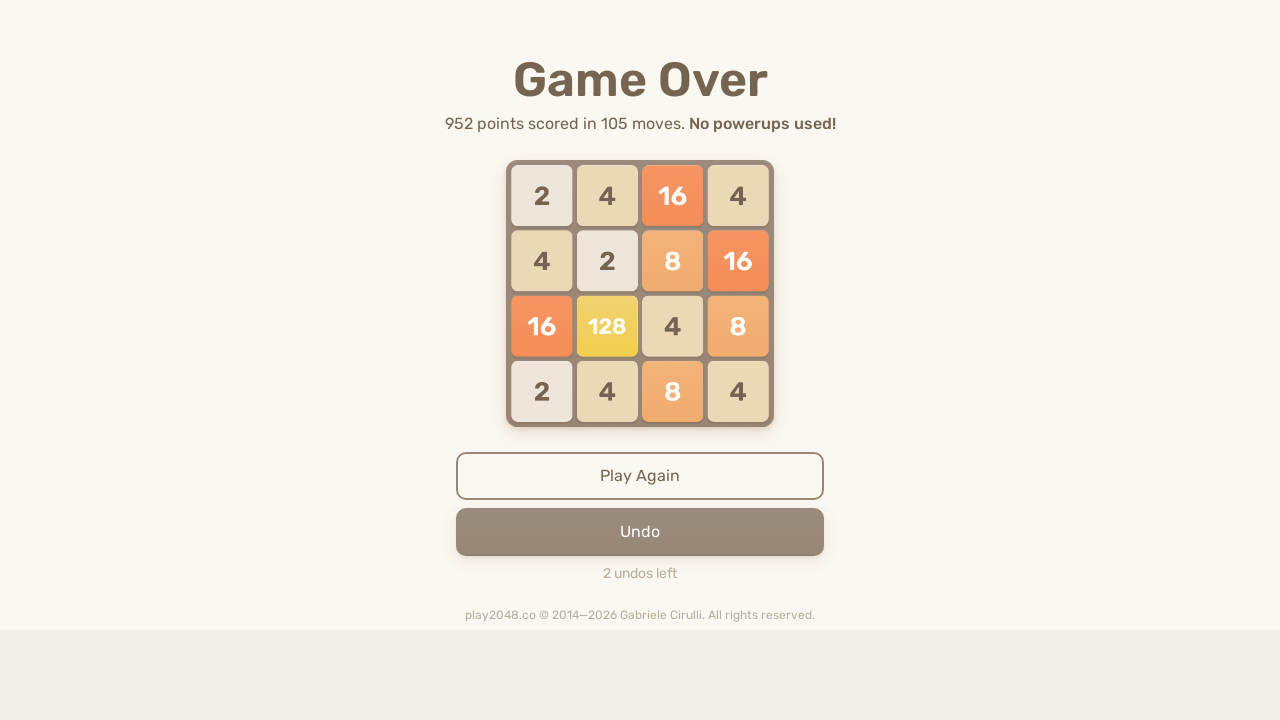

Waited 200ms for tiles to settle
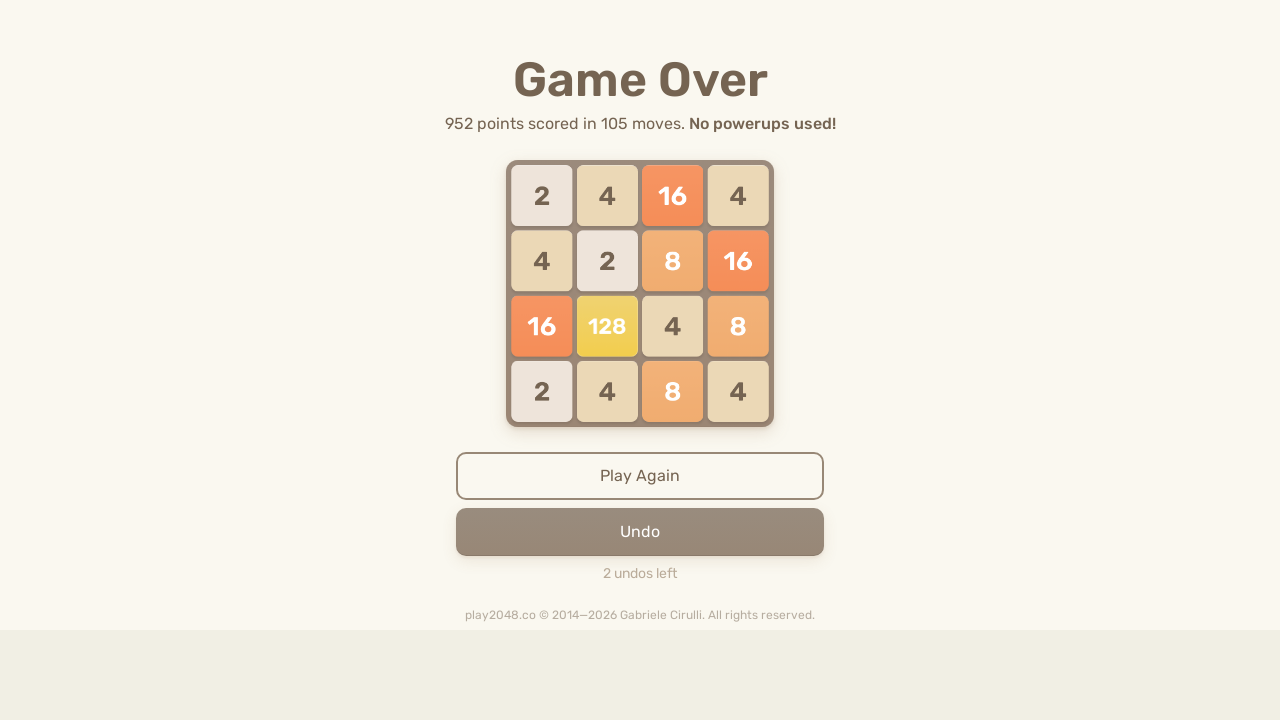

Pressed random arrow key to move tiles in 2048
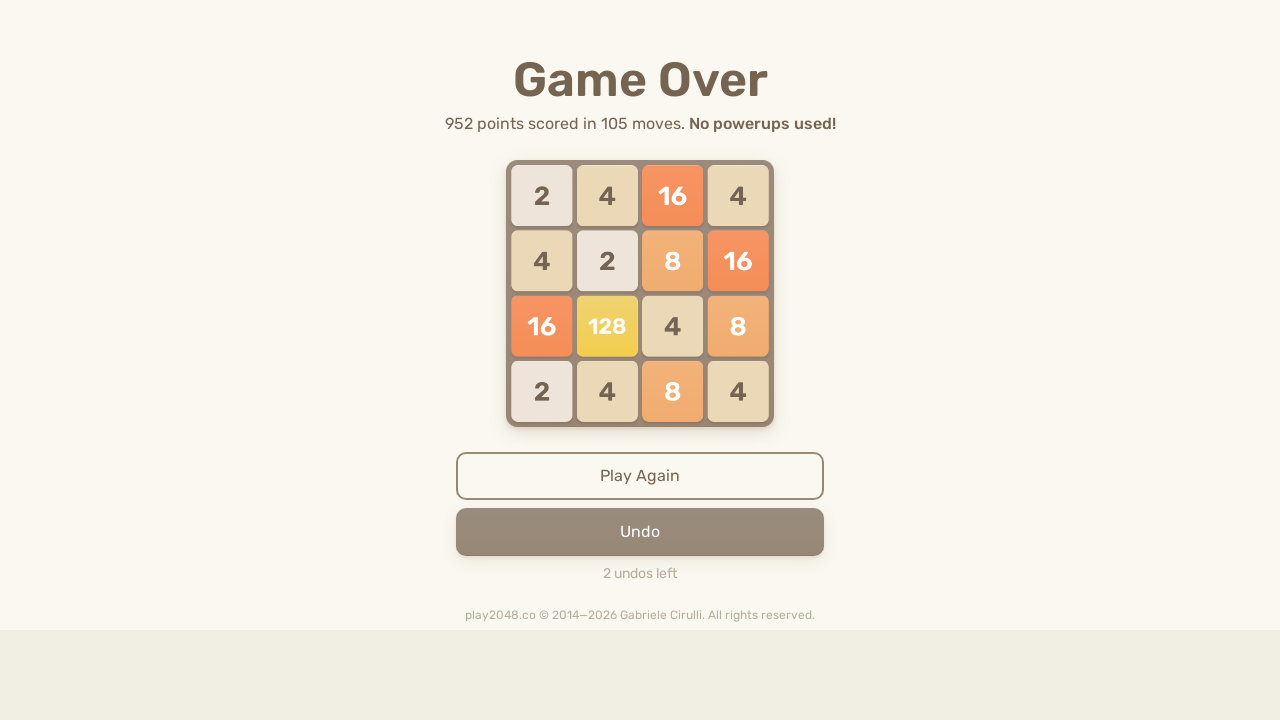

Waited 200ms for tiles to settle
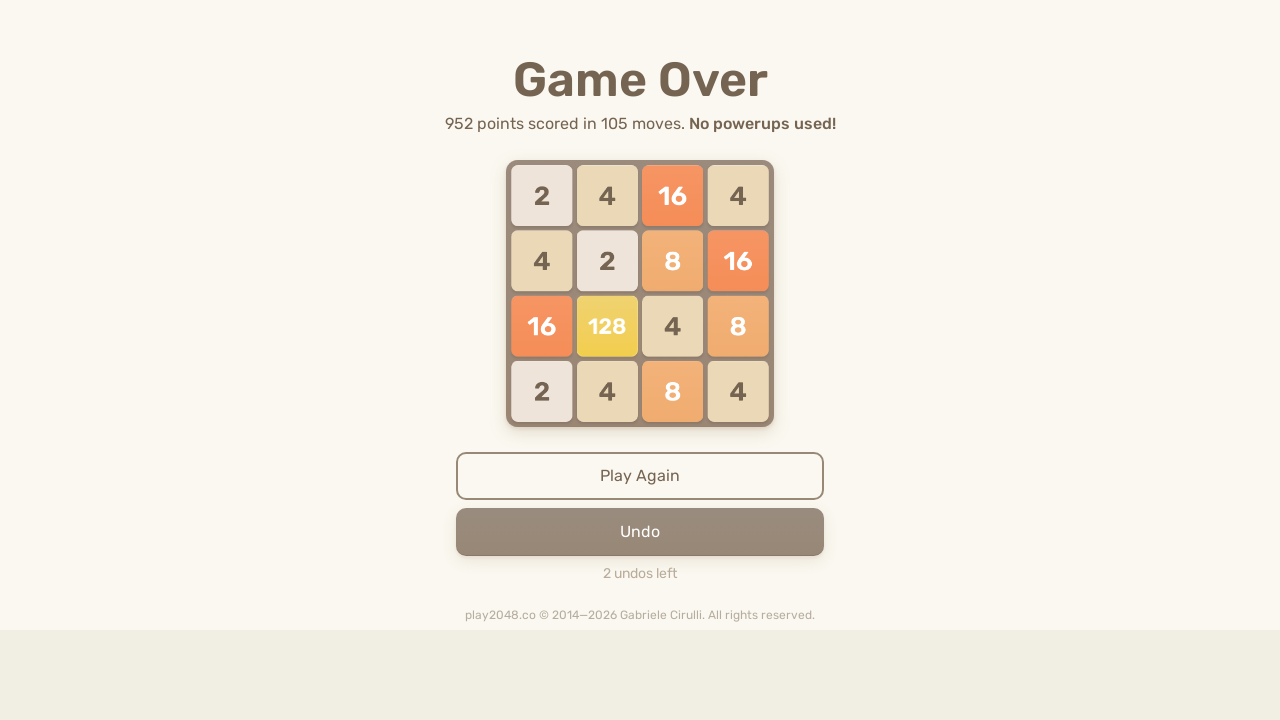

Pressed random arrow key to move tiles in 2048
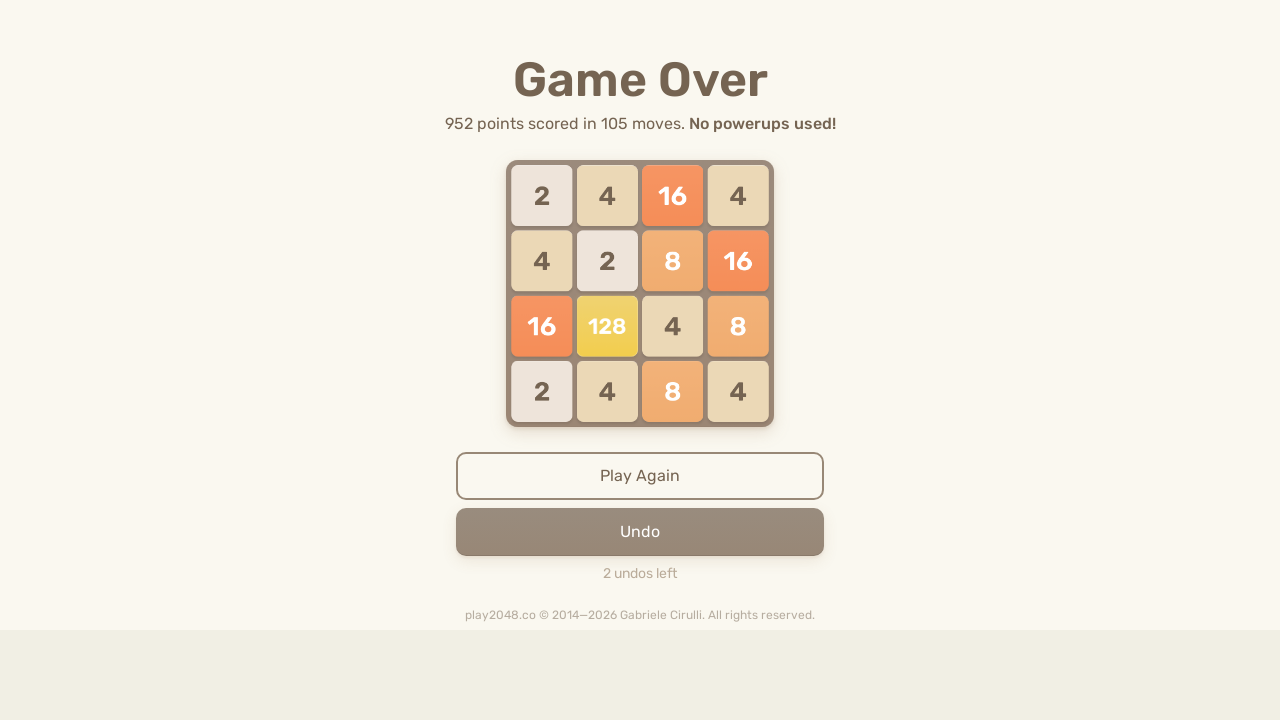

Waited 200ms for tiles to settle
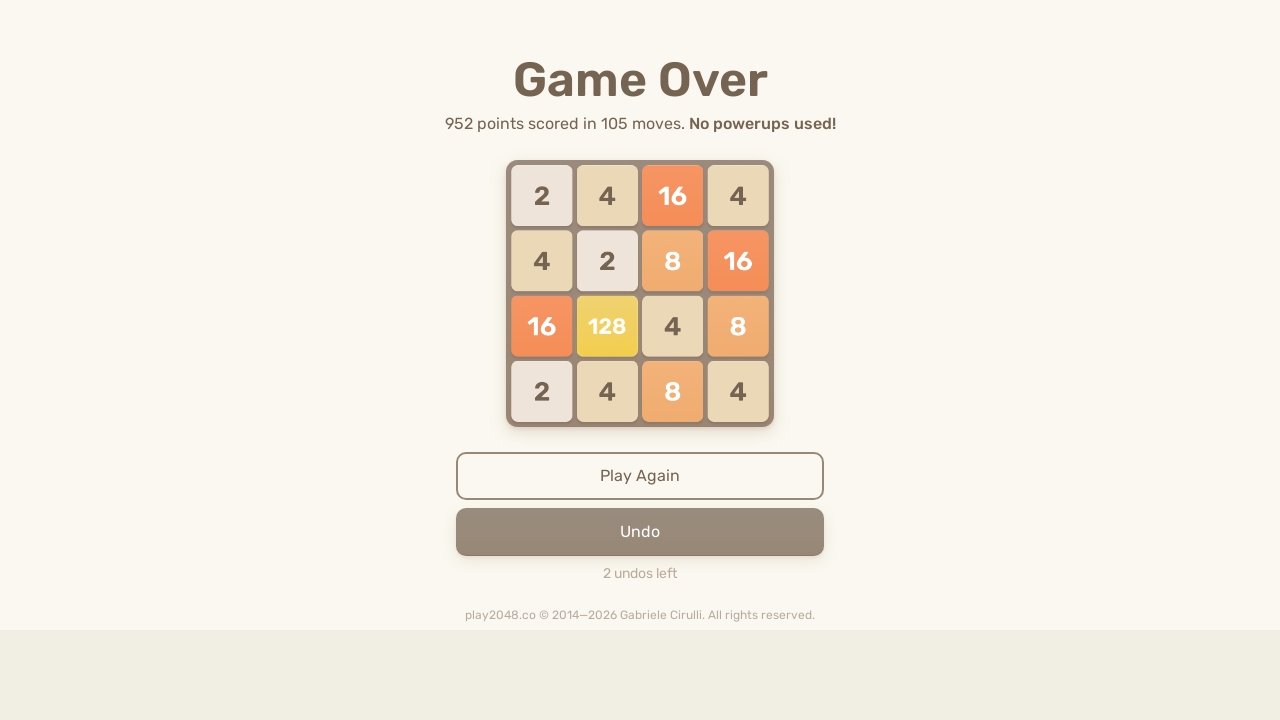

Pressed random arrow key to move tiles in 2048
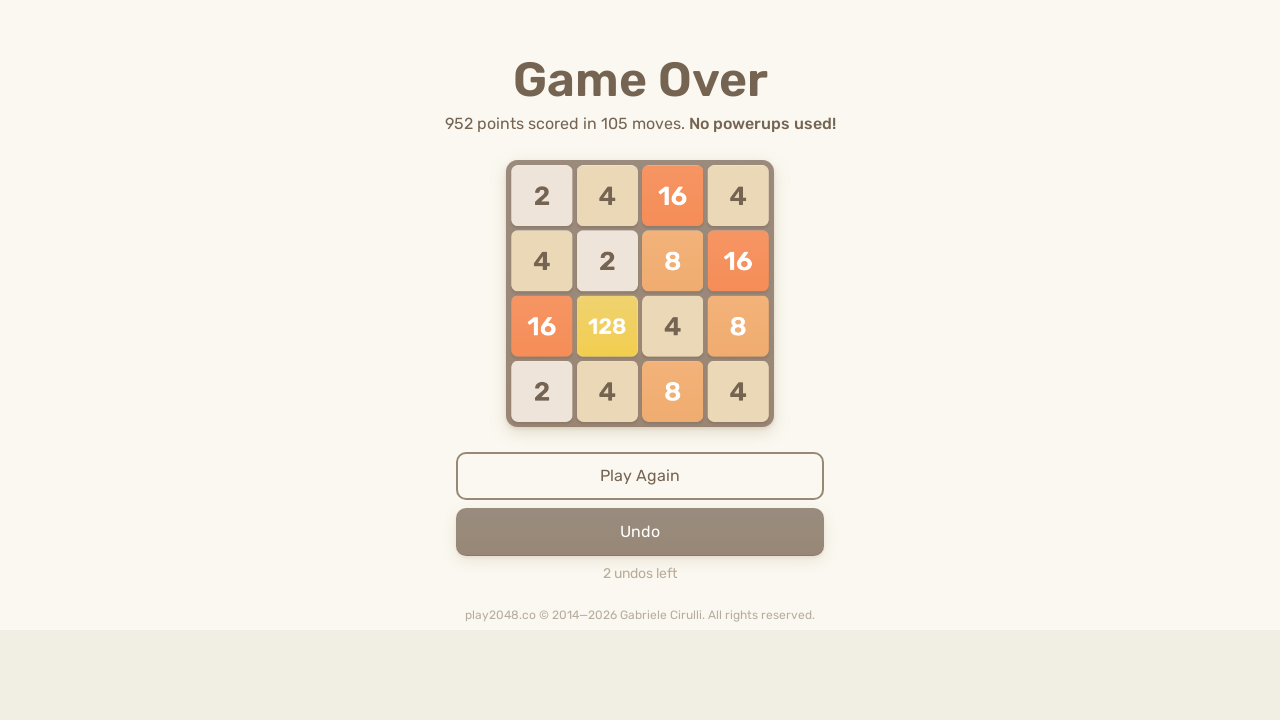

Waited 200ms for tiles to settle
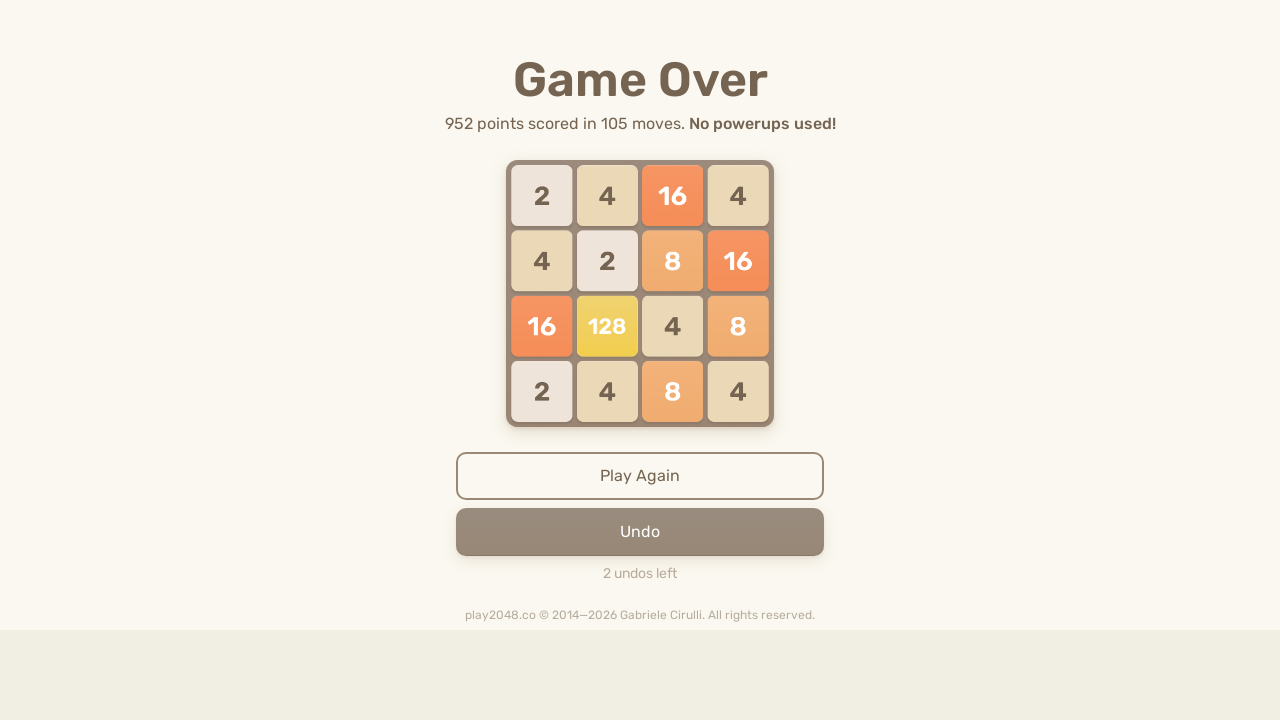

Pressed random arrow key to move tiles in 2048
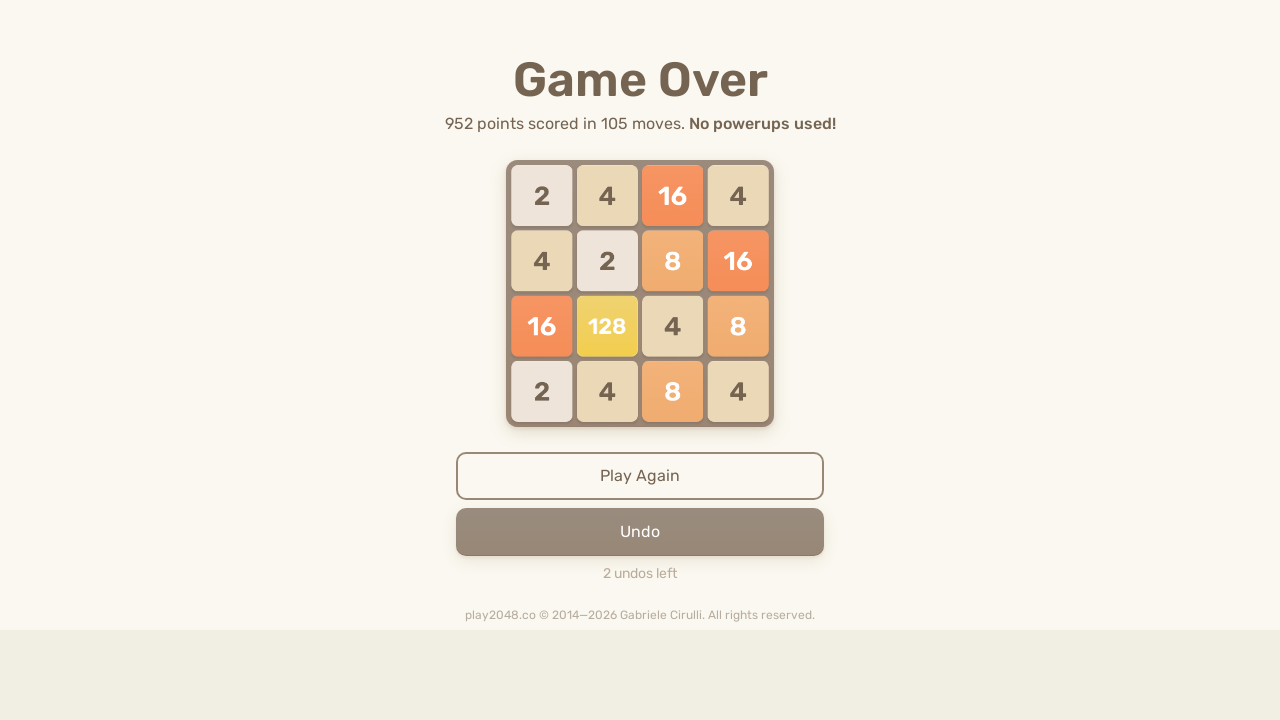

Waited 200ms for tiles to settle
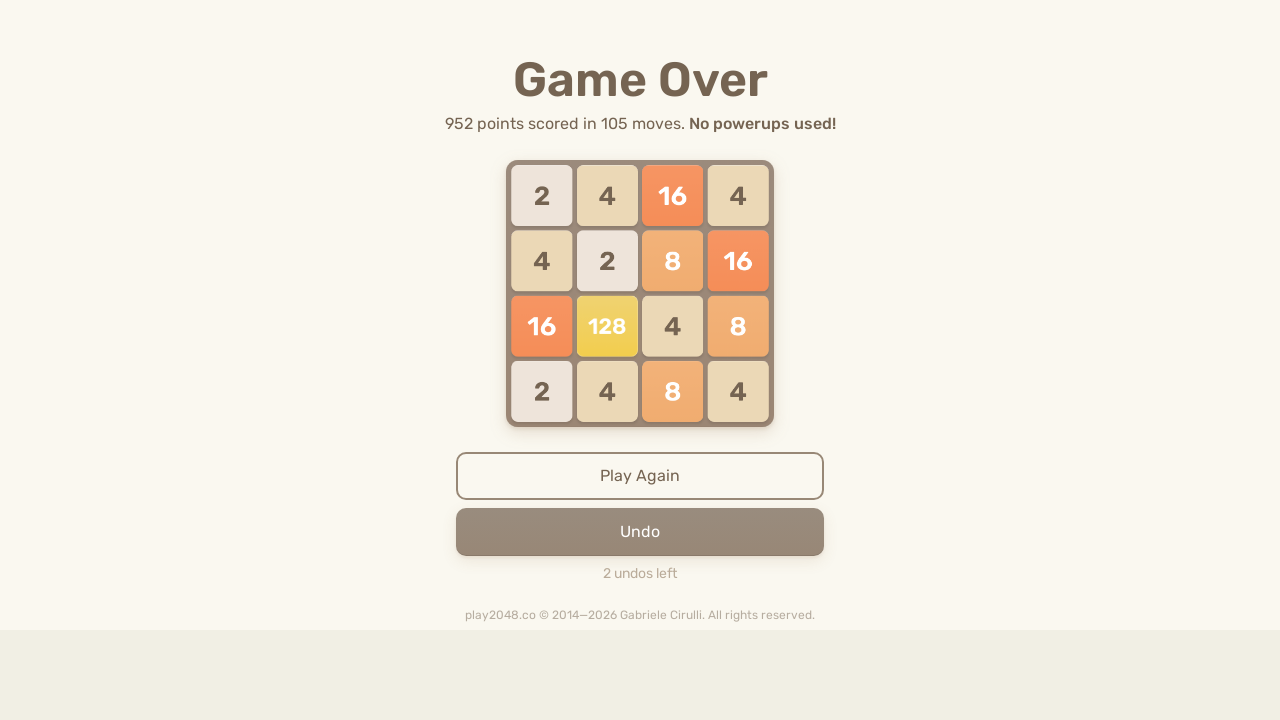

Pressed random arrow key to move tiles in 2048
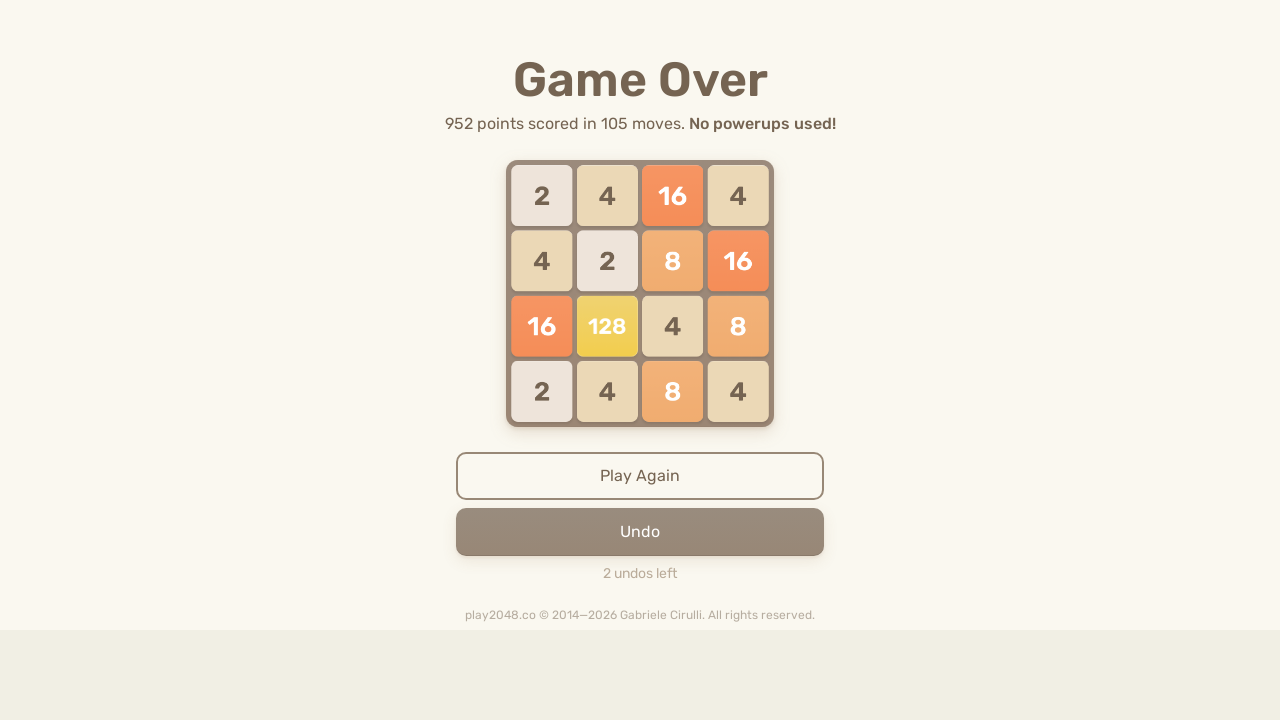

Waited 200ms for tiles to settle
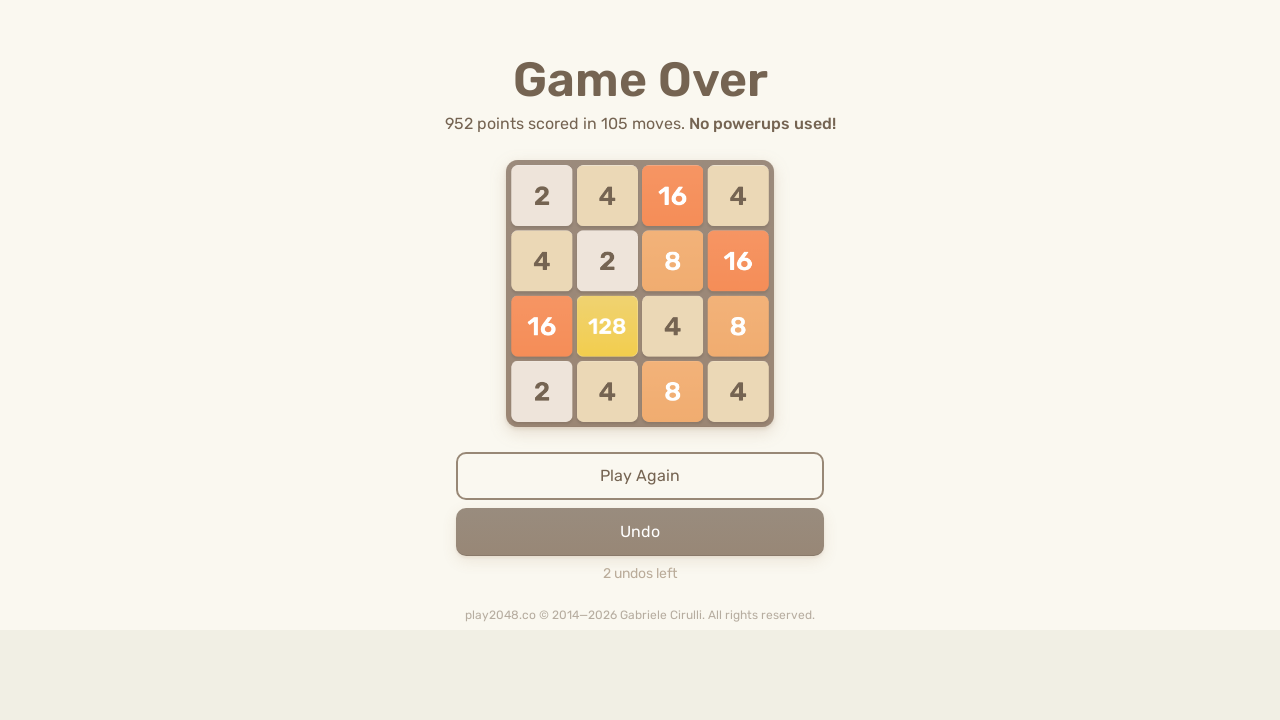

Pressed random arrow key to move tiles in 2048
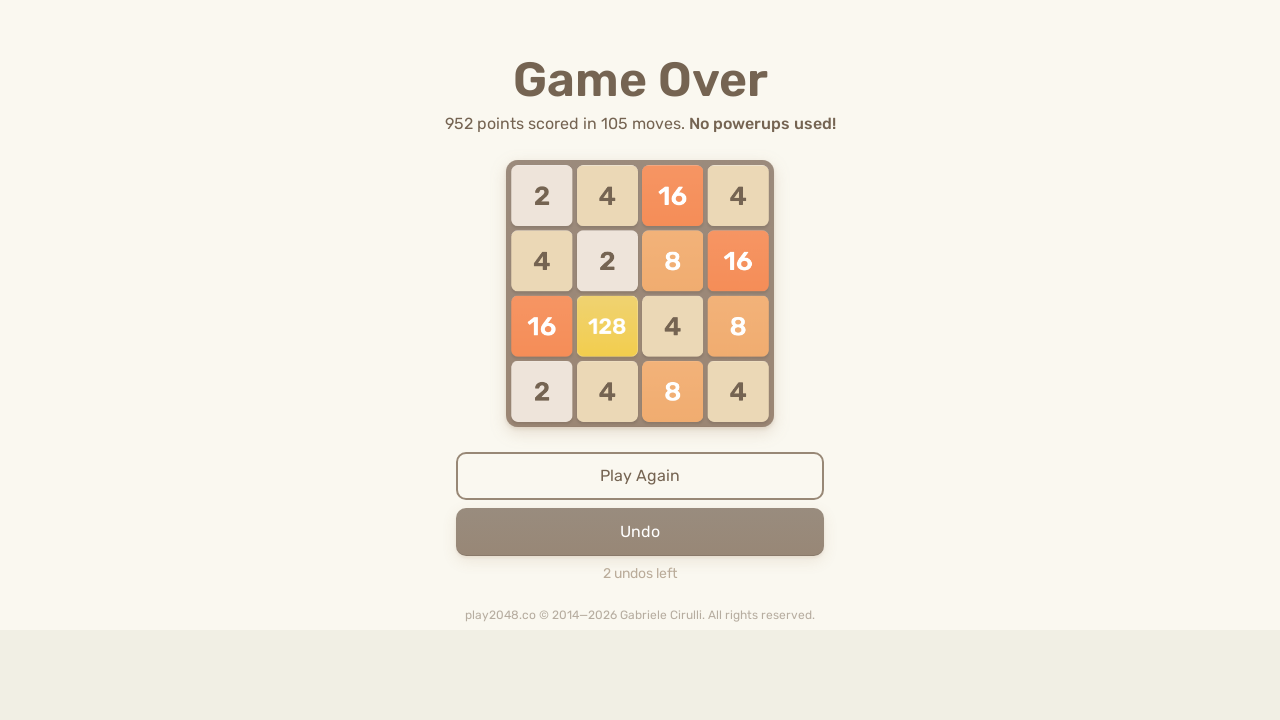

Waited 200ms for tiles to settle
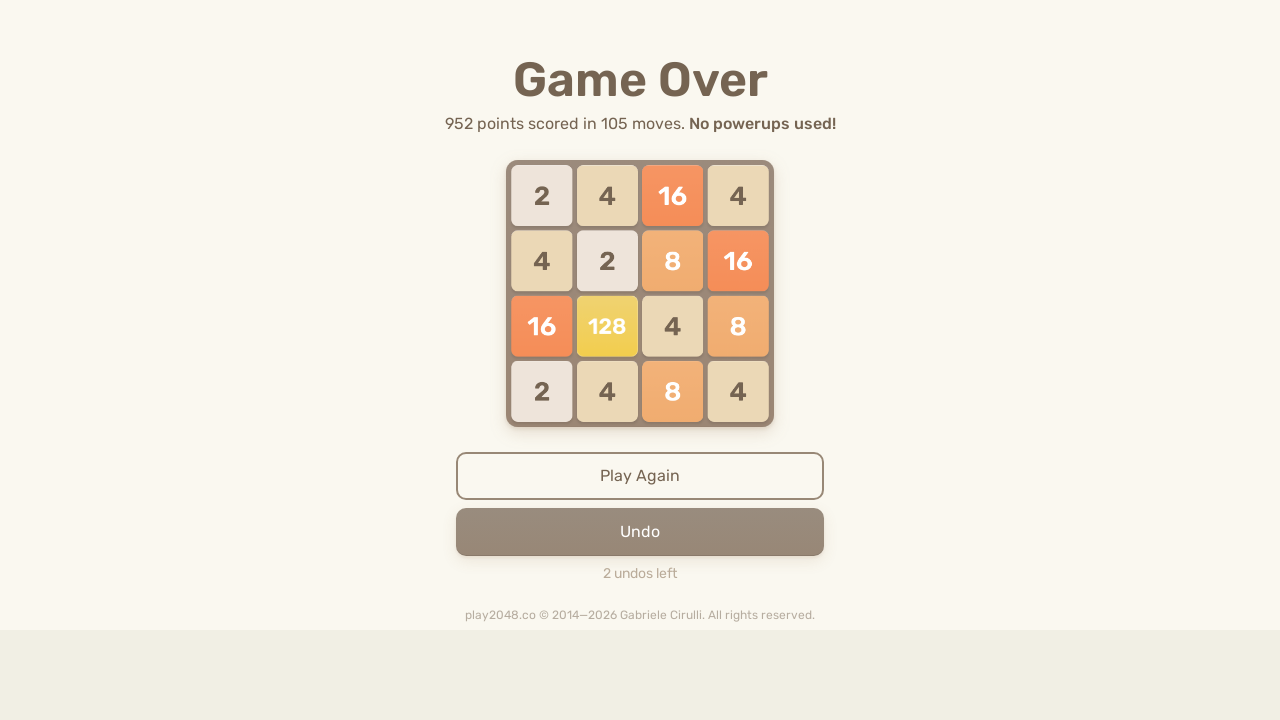

Pressed random arrow key to move tiles in 2048
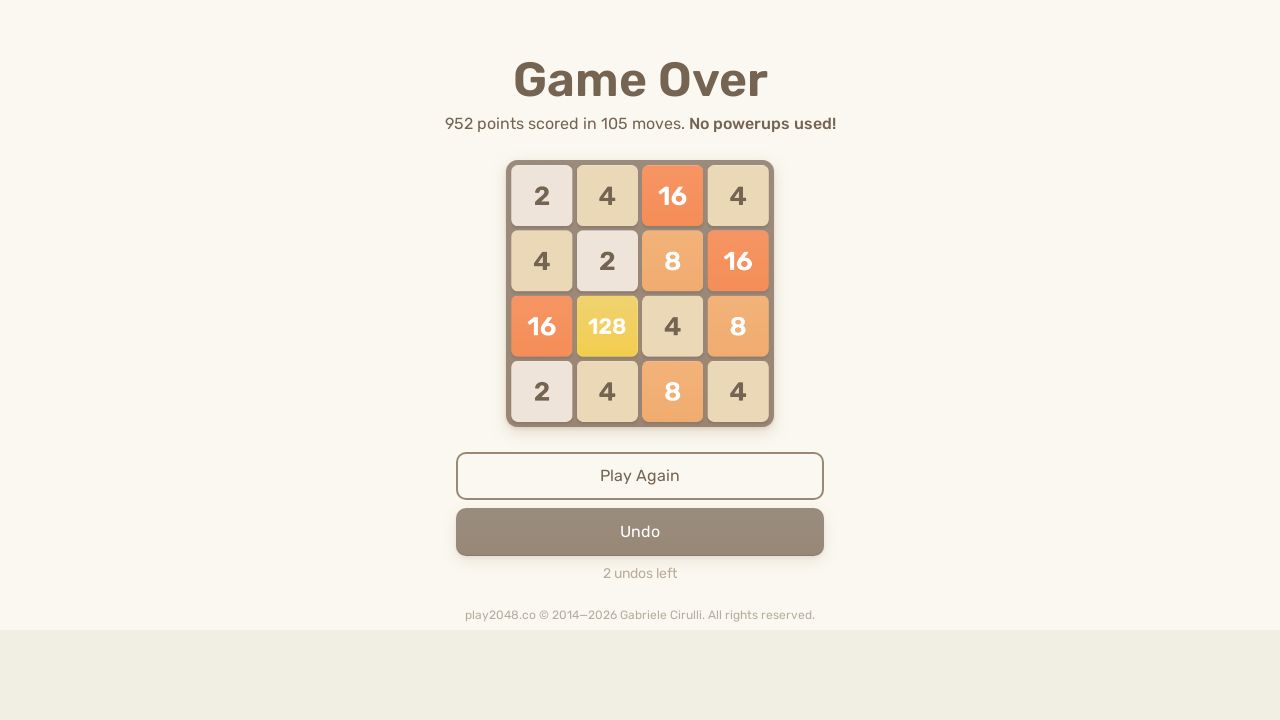

Waited 200ms for tiles to settle
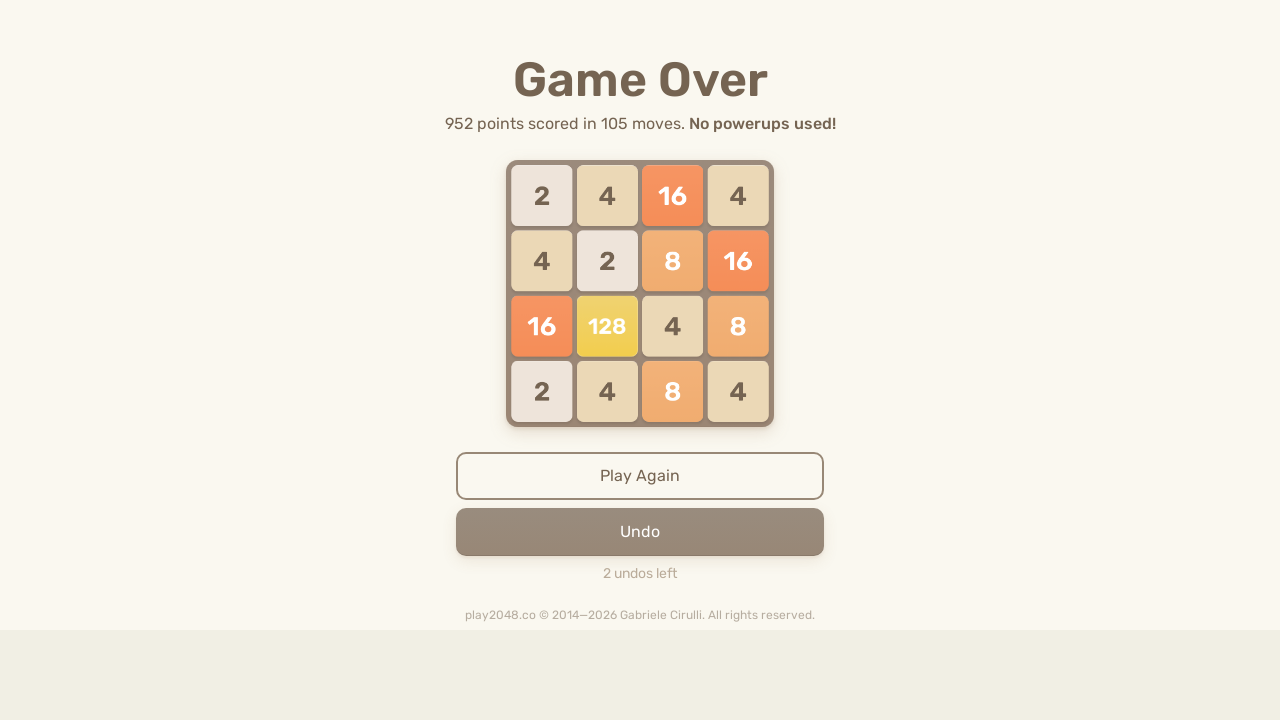

Pressed random arrow key to move tiles in 2048
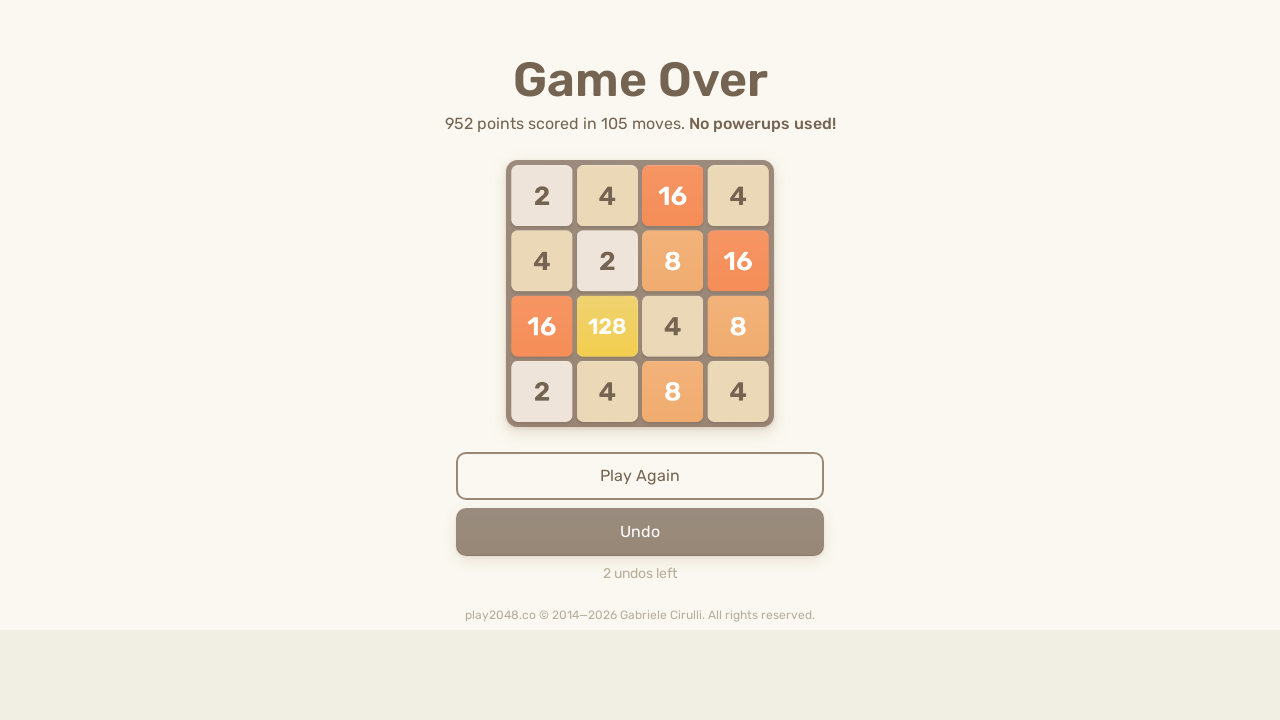

Waited 200ms for tiles to settle
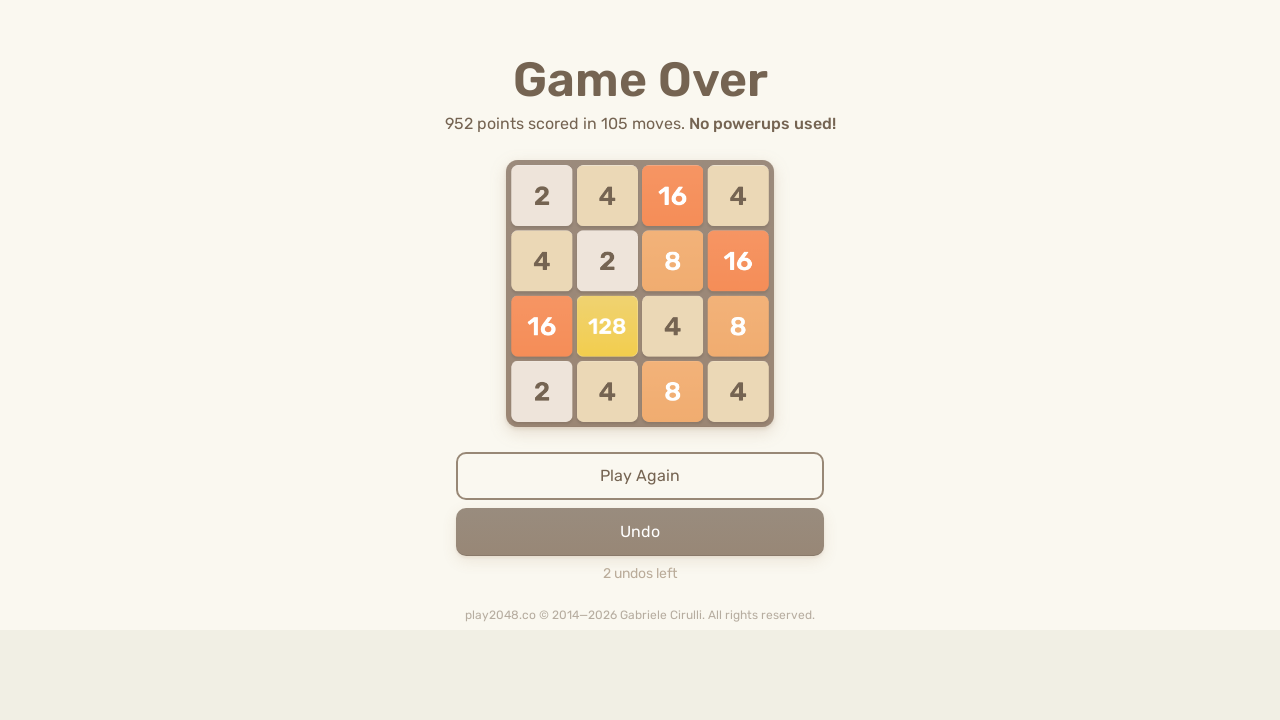

Pressed random arrow key to move tiles in 2048
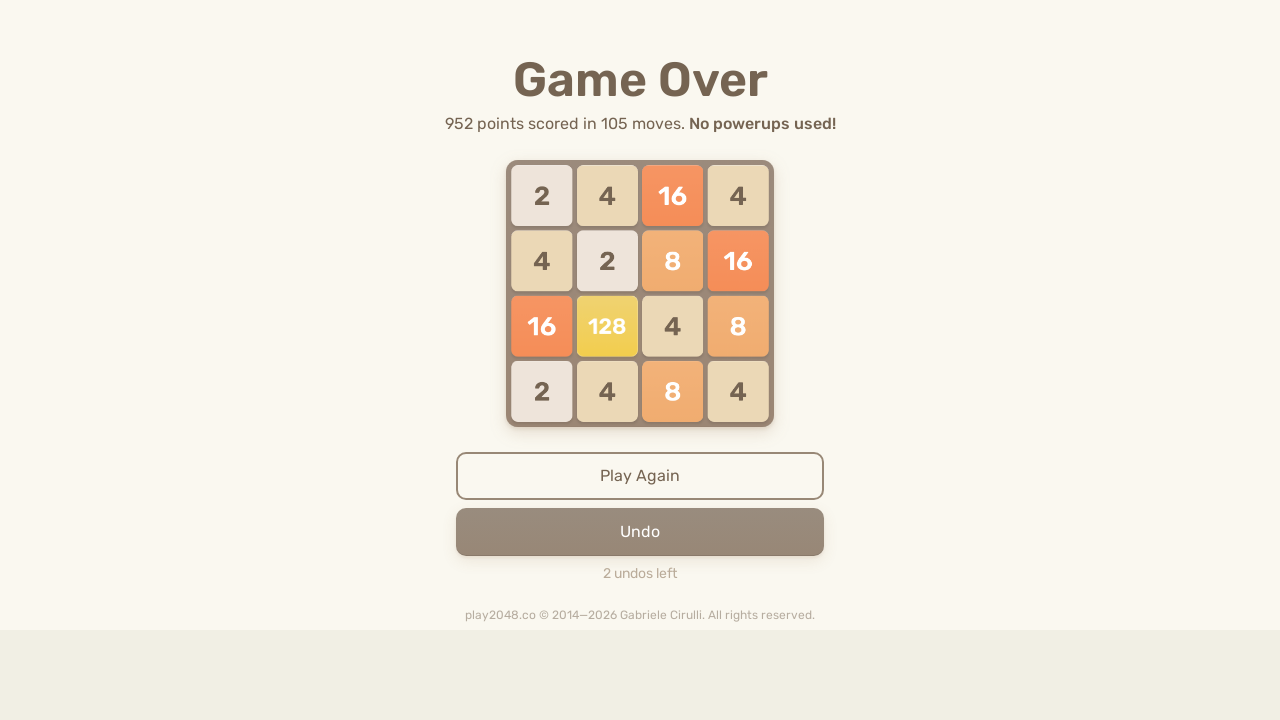

Waited 200ms for tiles to settle
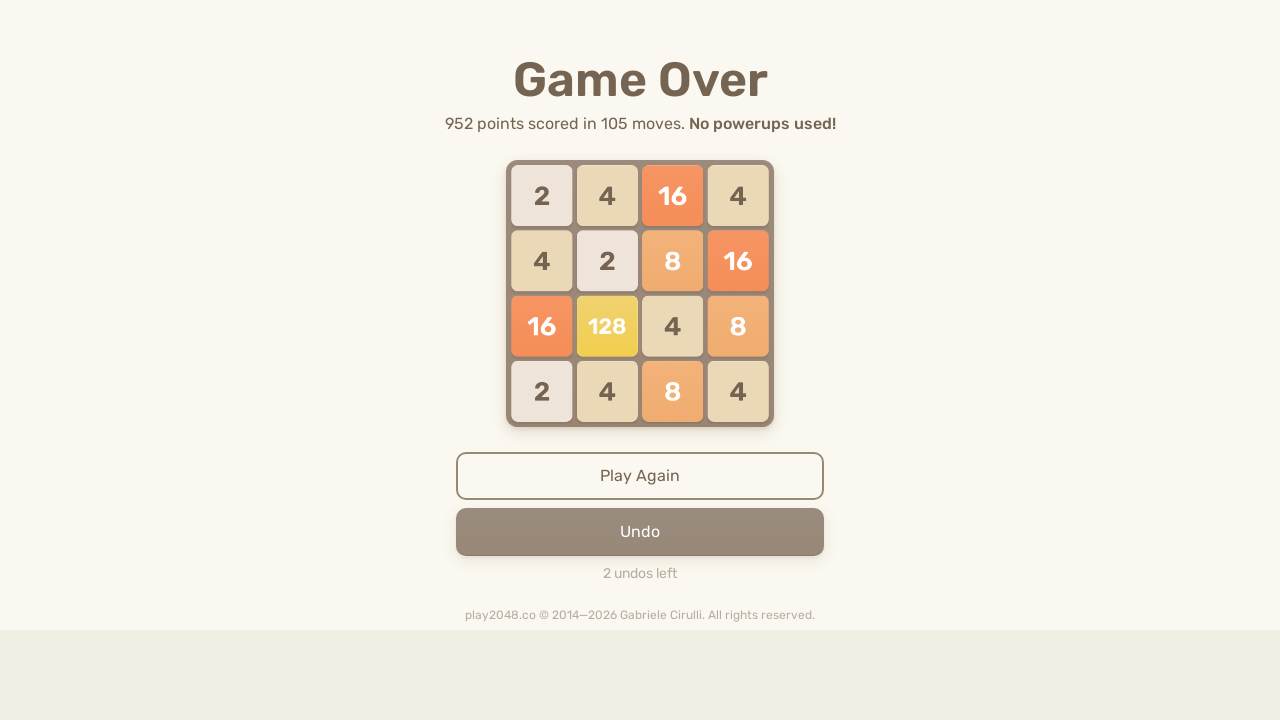

Pressed random arrow key to move tiles in 2048
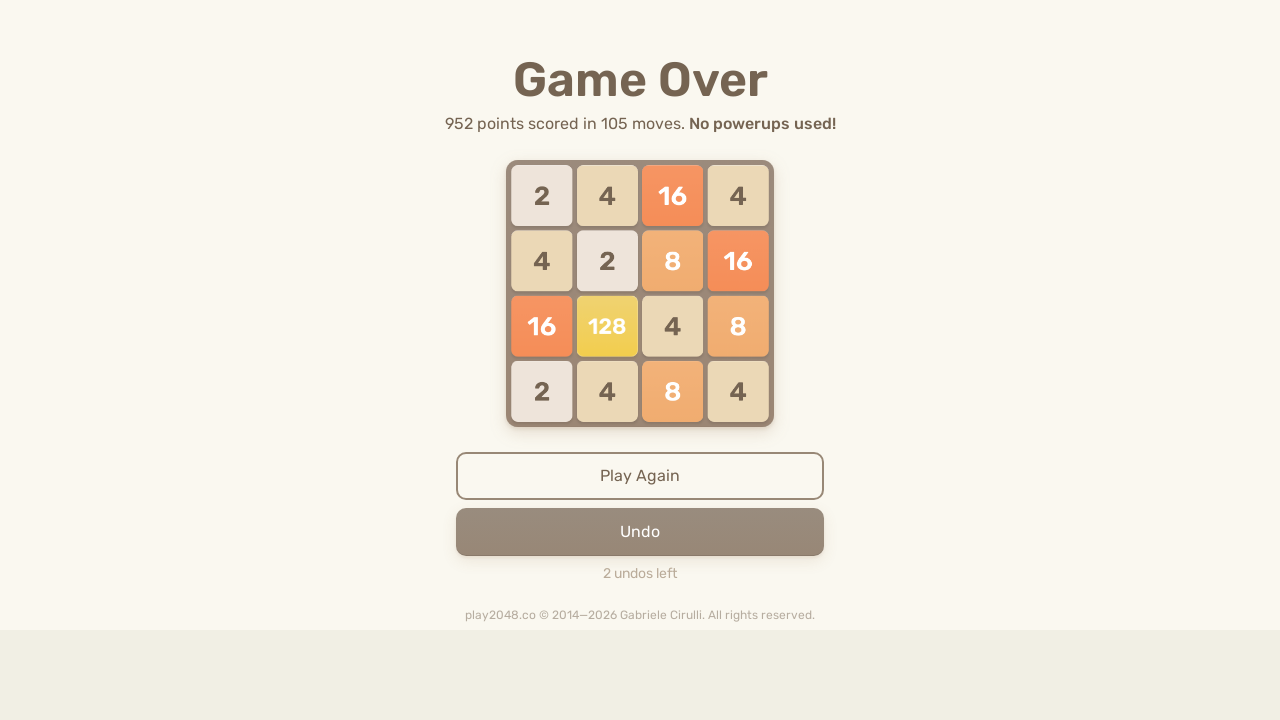

Waited 200ms for tiles to settle
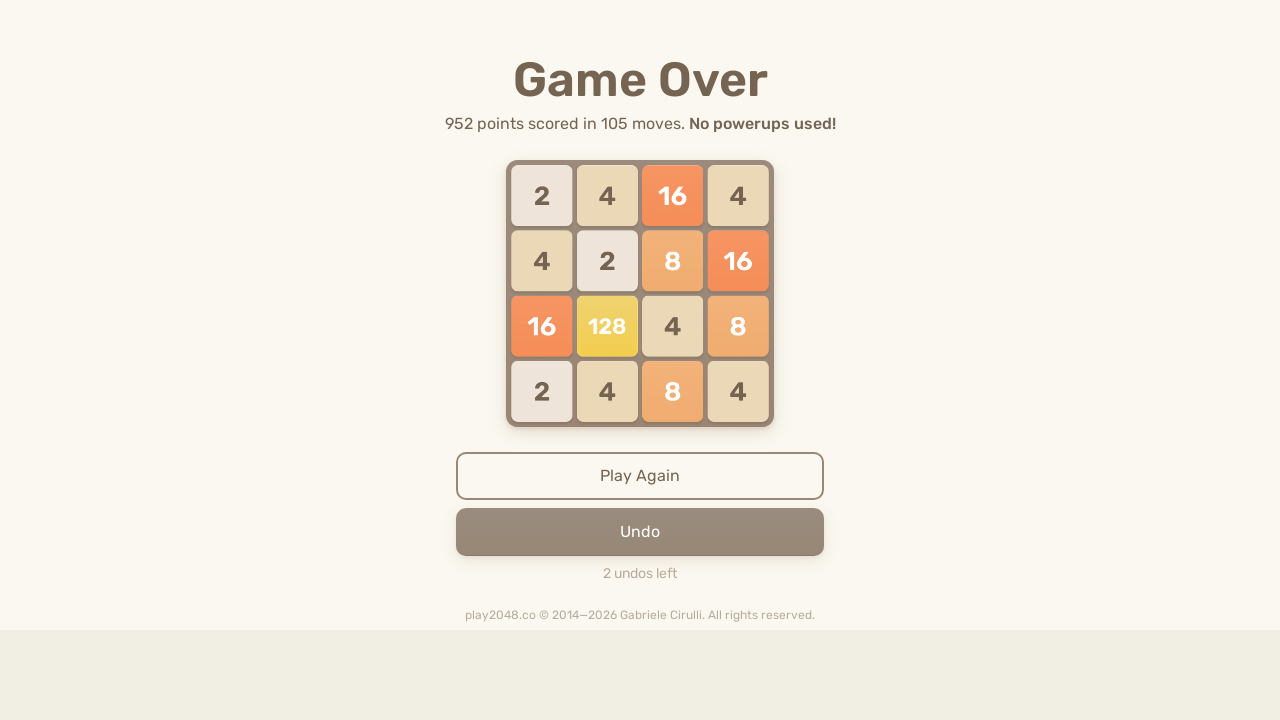

Pressed random arrow key to move tiles in 2048
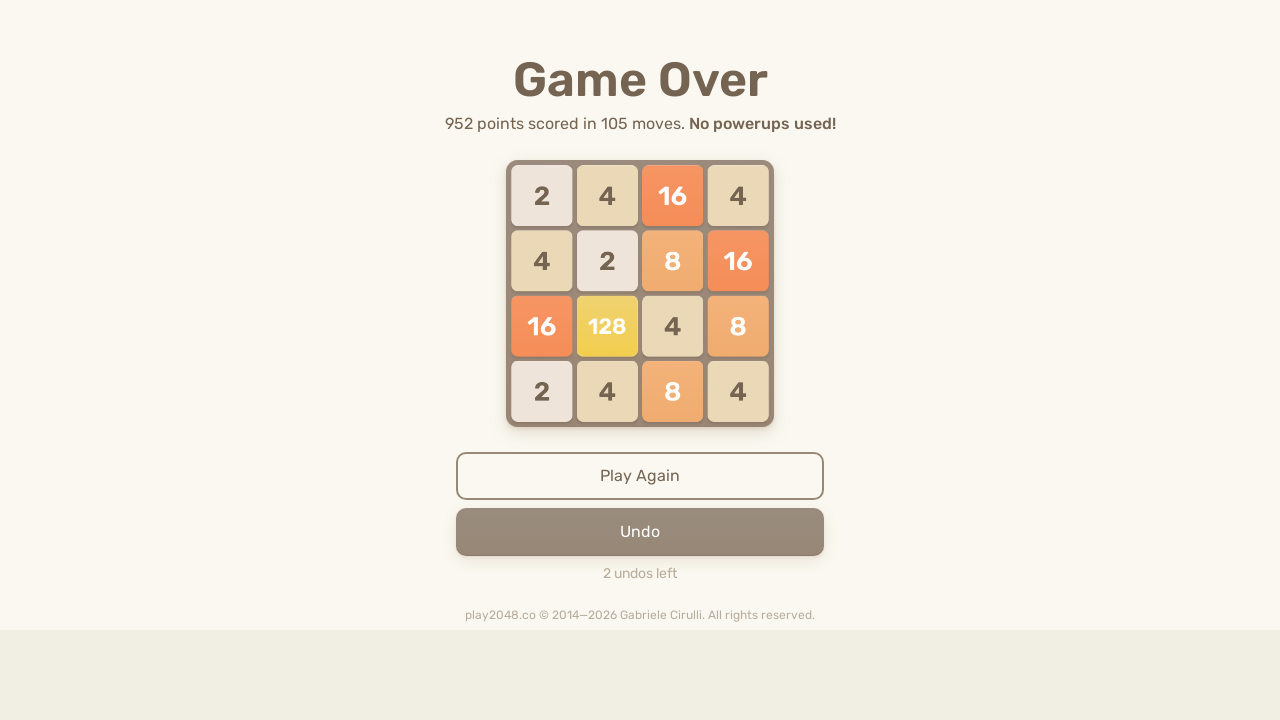

Waited 200ms for tiles to settle
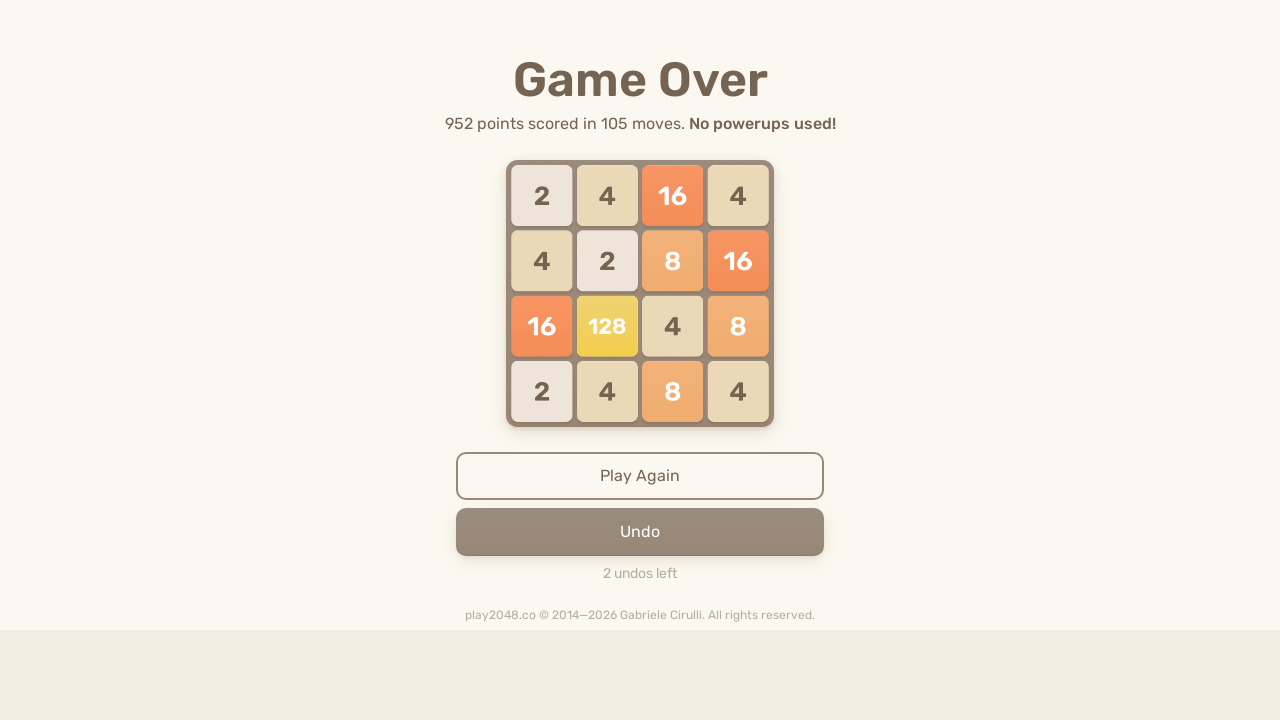

Pressed random arrow key to move tiles in 2048
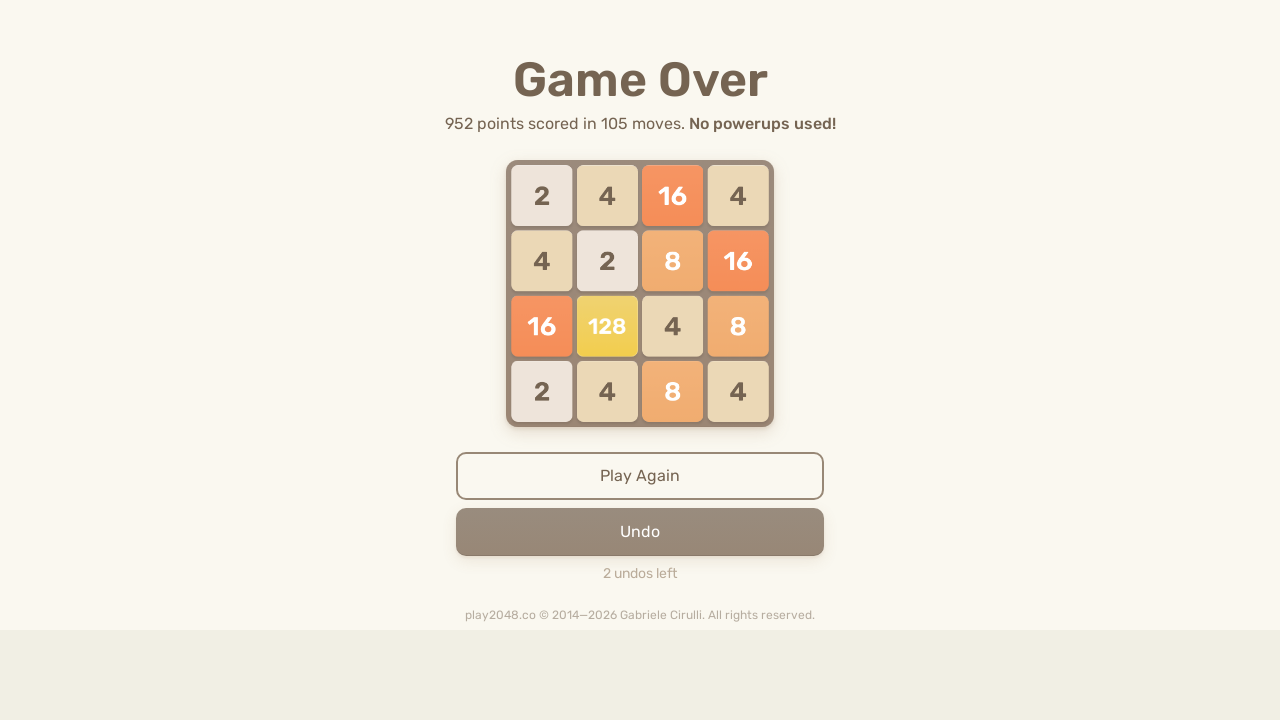

Waited 200ms for tiles to settle
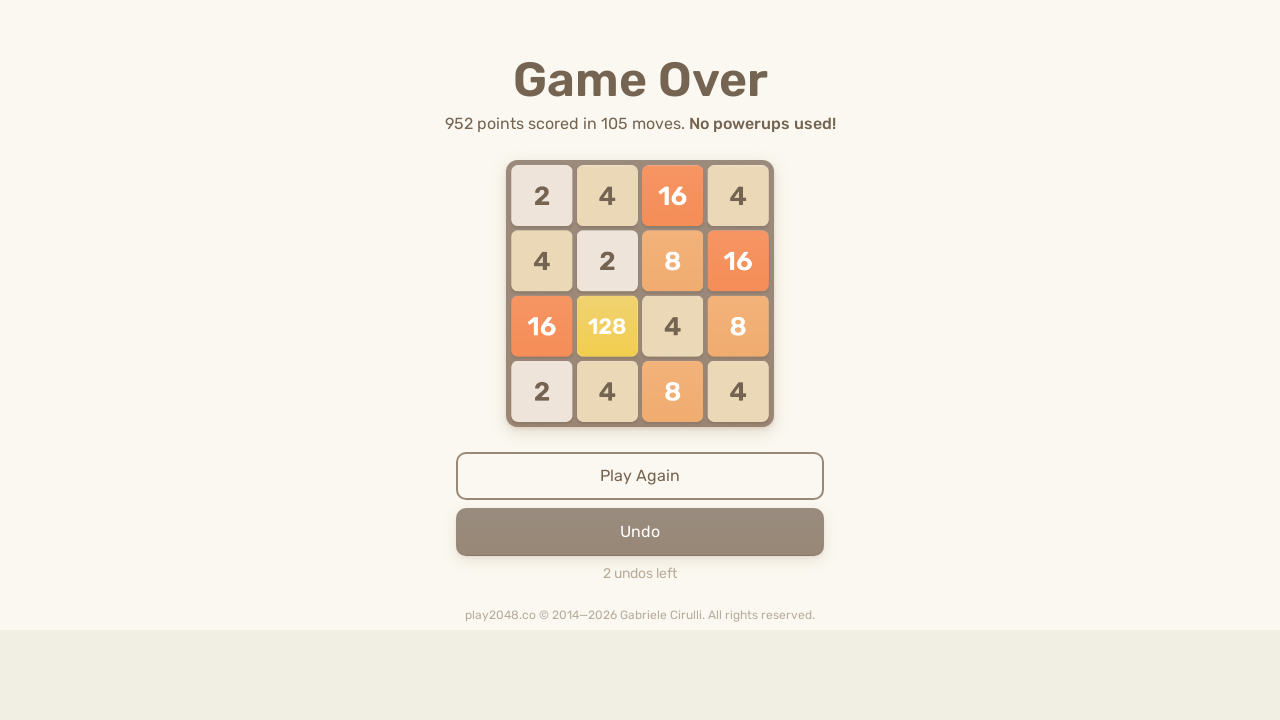

Pressed random arrow key to move tiles in 2048
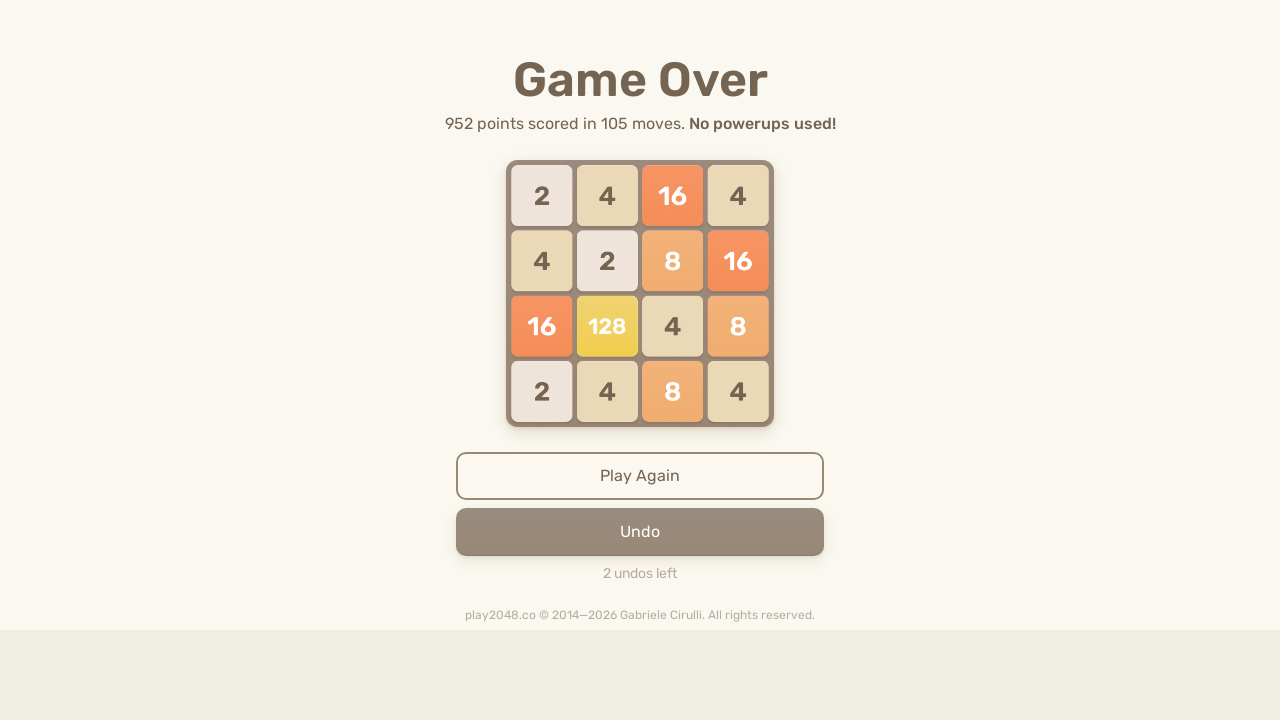

Waited 200ms for tiles to settle
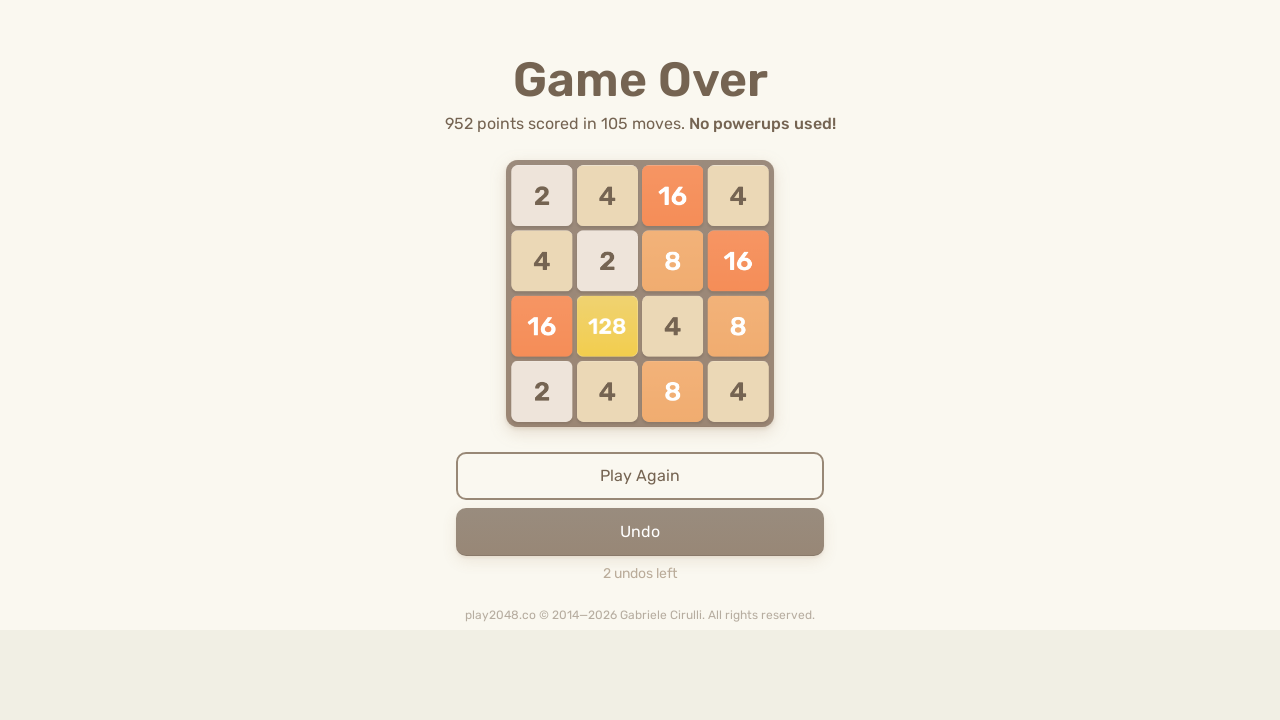

Pressed random arrow key to move tiles in 2048
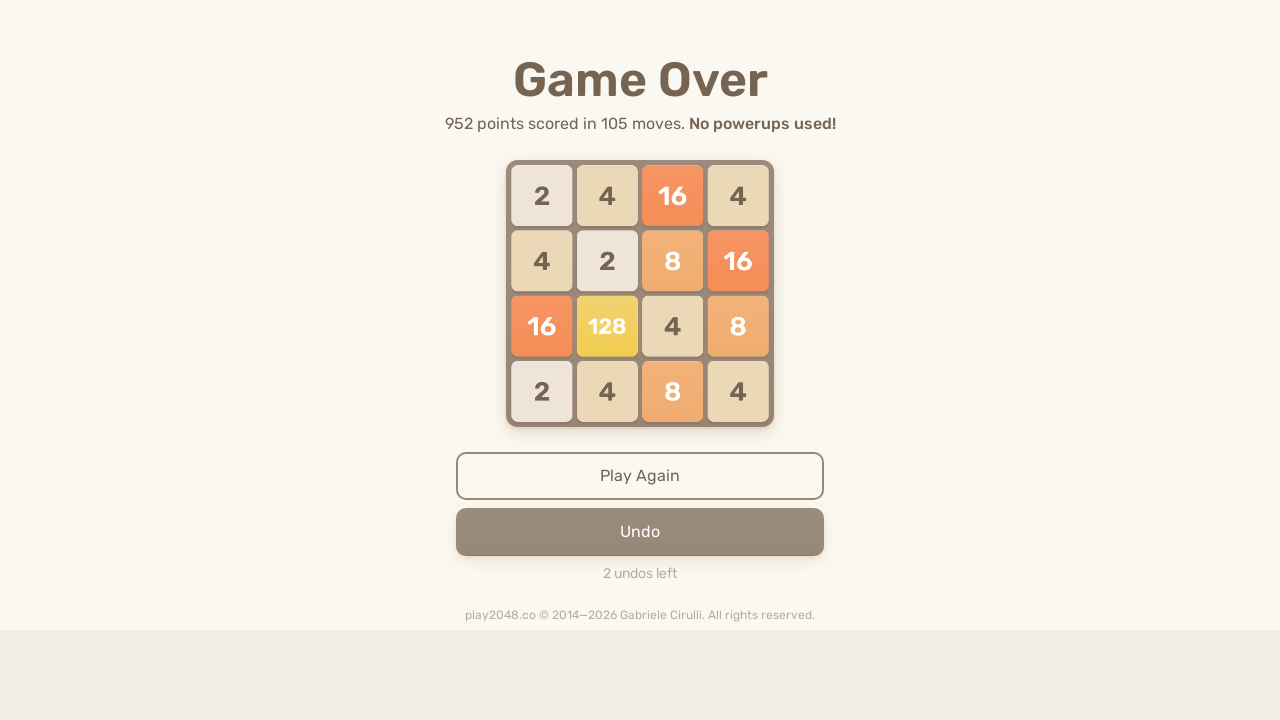

Waited 200ms for tiles to settle
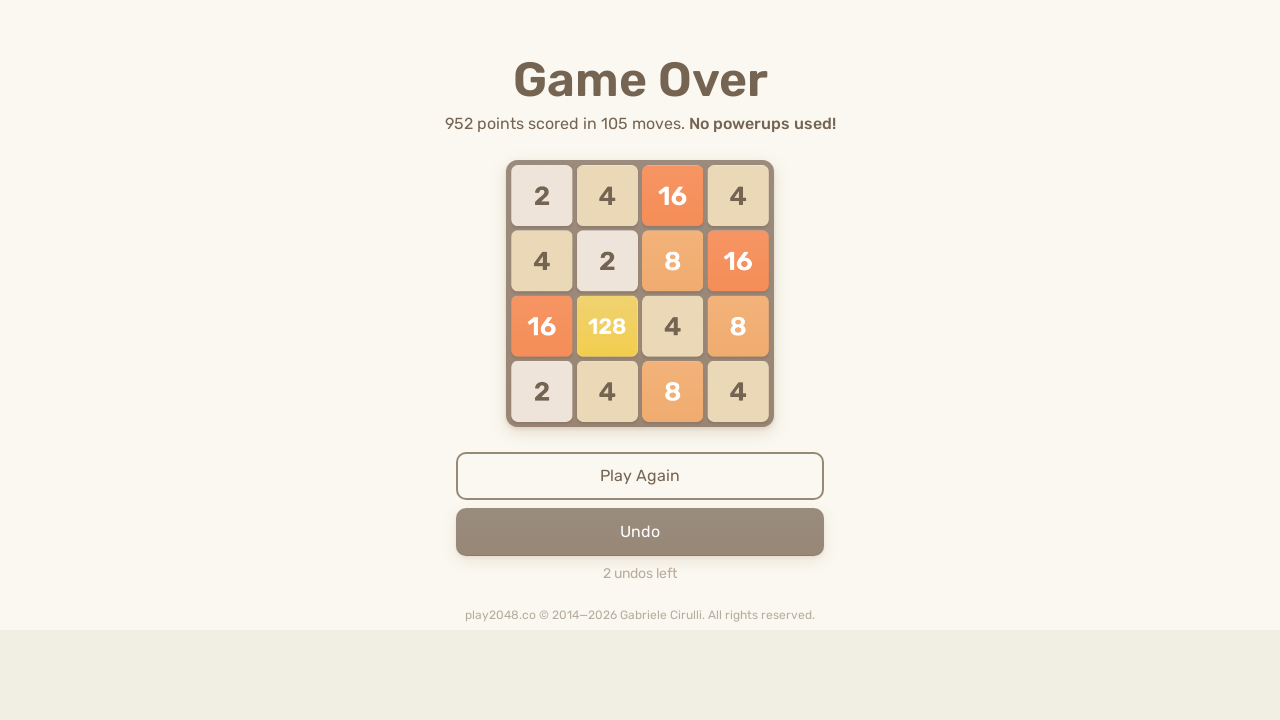

Pressed random arrow key to move tiles in 2048
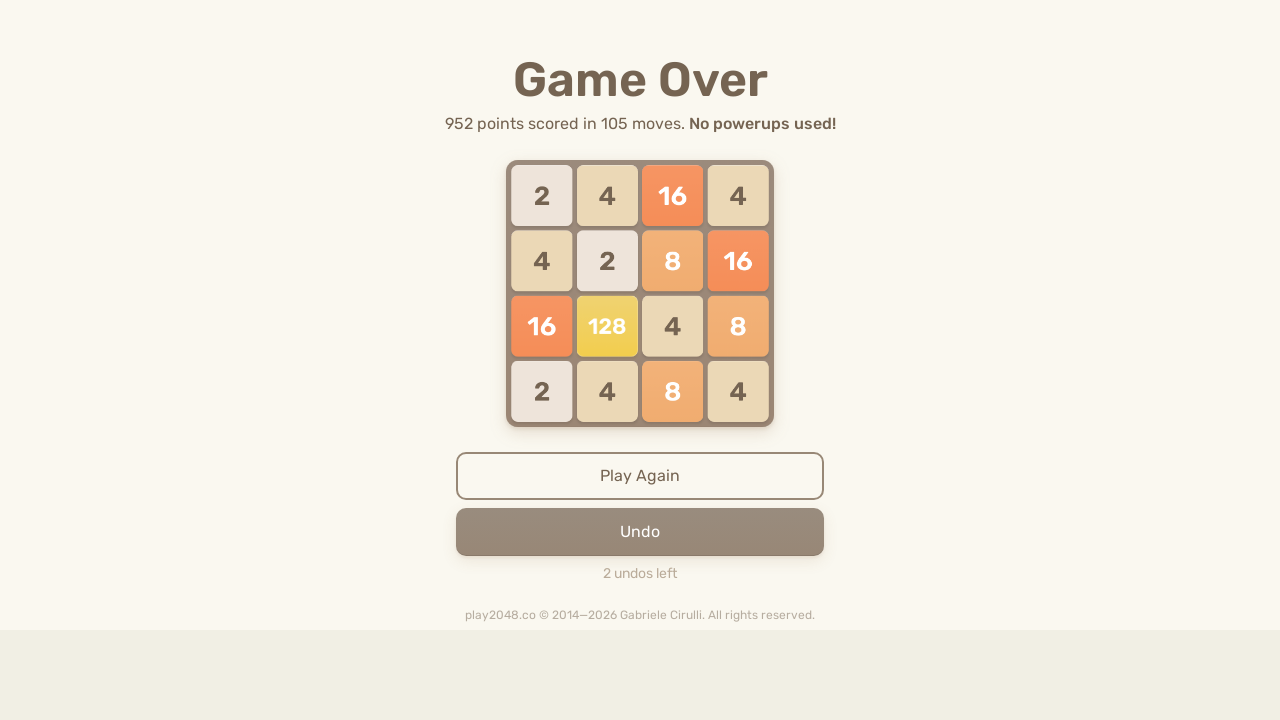

Waited 200ms for tiles to settle
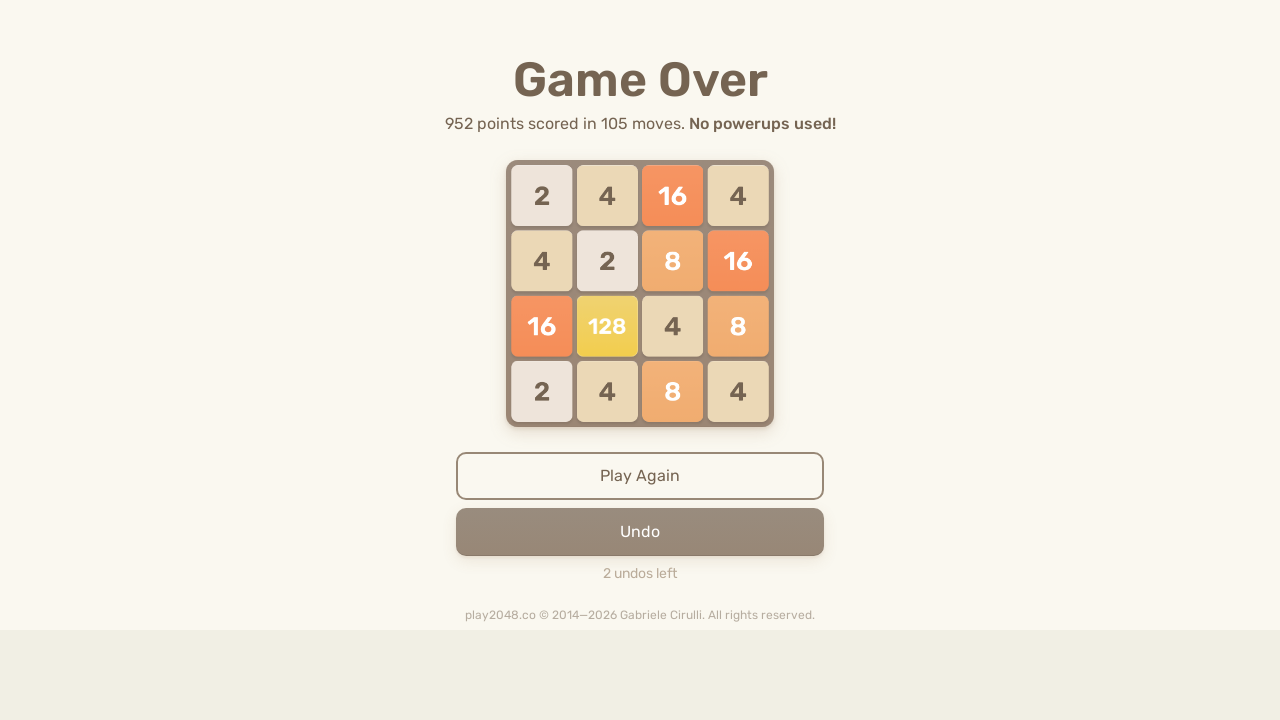

Pressed random arrow key to move tiles in 2048
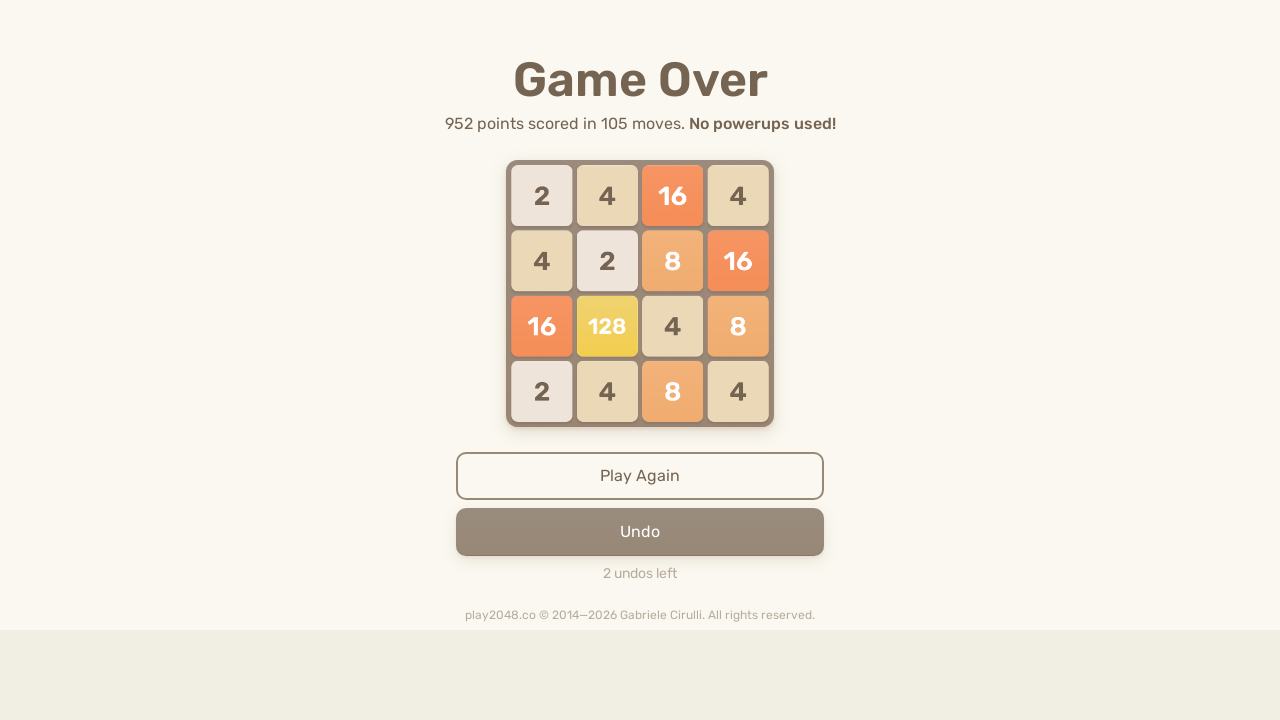

Waited 200ms for tiles to settle
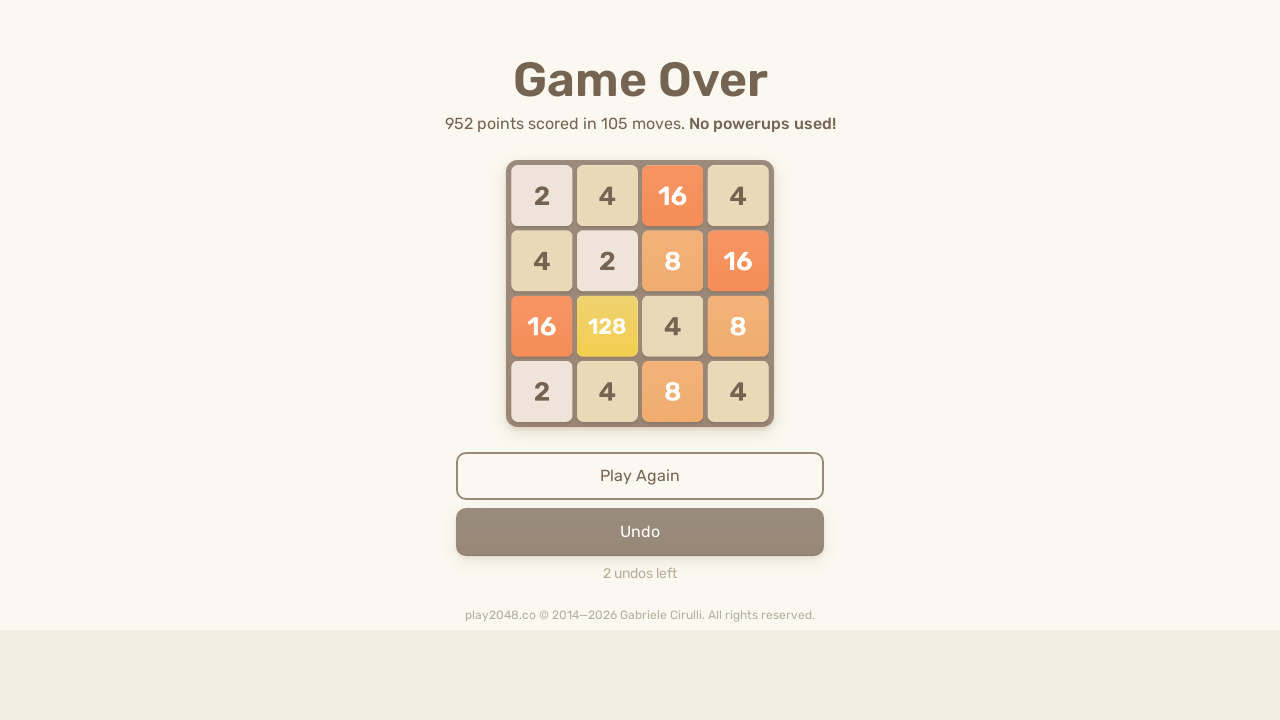

Pressed random arrow key to move tiles in 2048
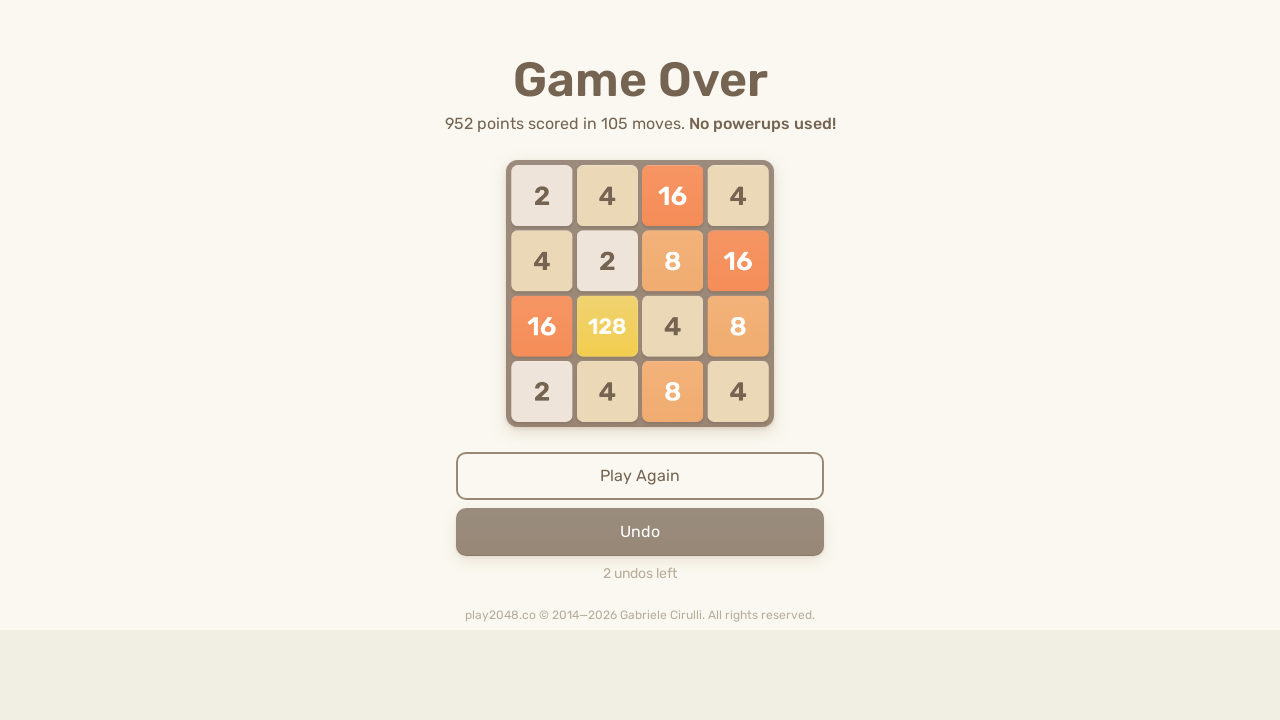

Waited 200ms for tiles to settle
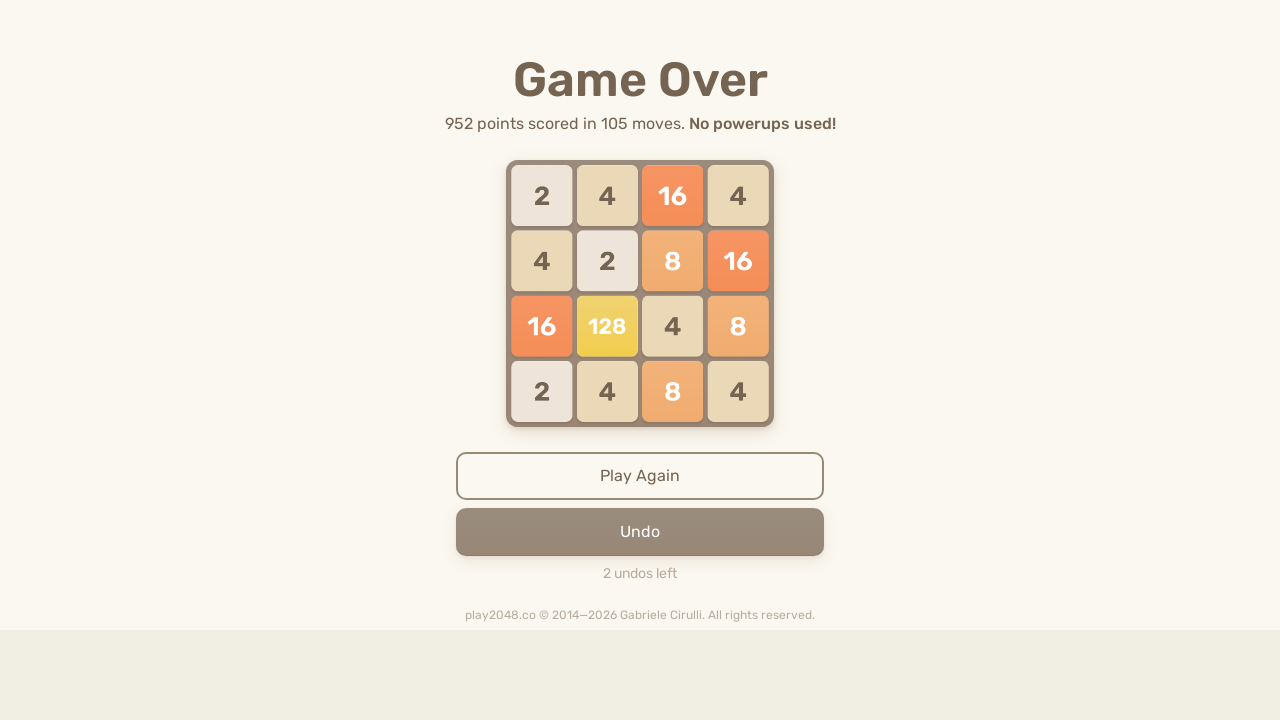

Pressed random arrow key to move tiles in 2048
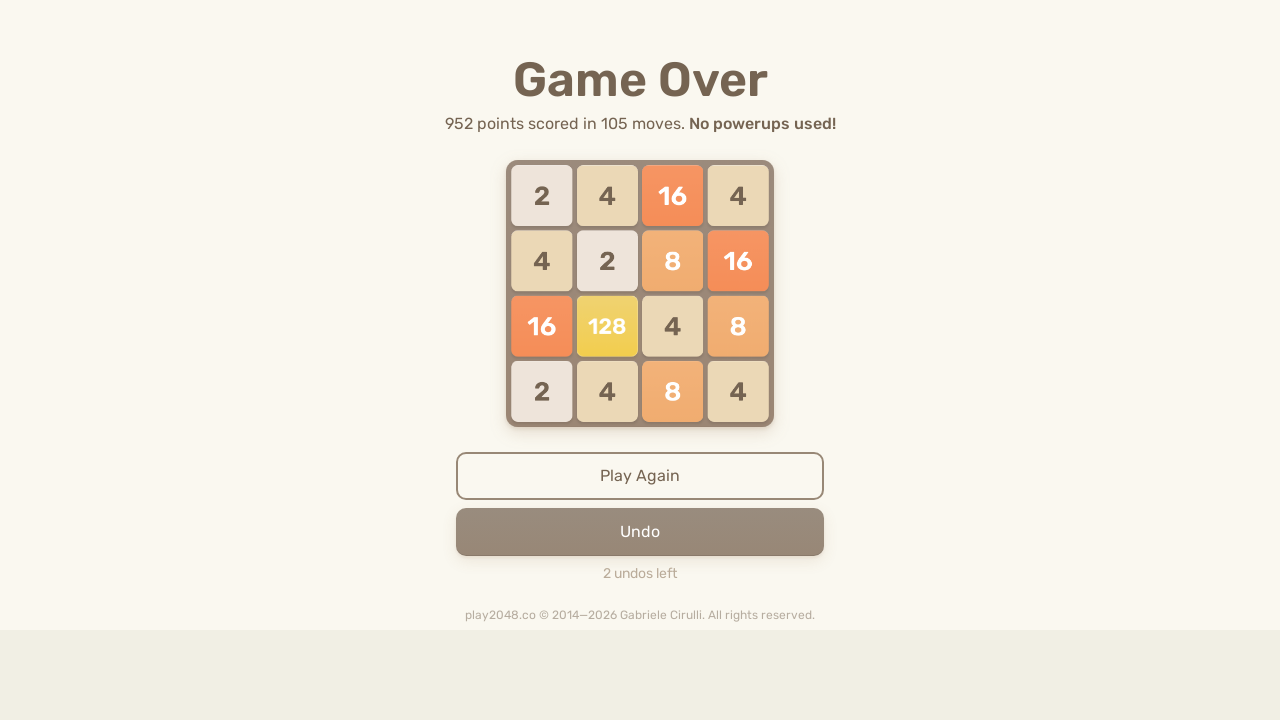

Waited 200ms for tiles to settle
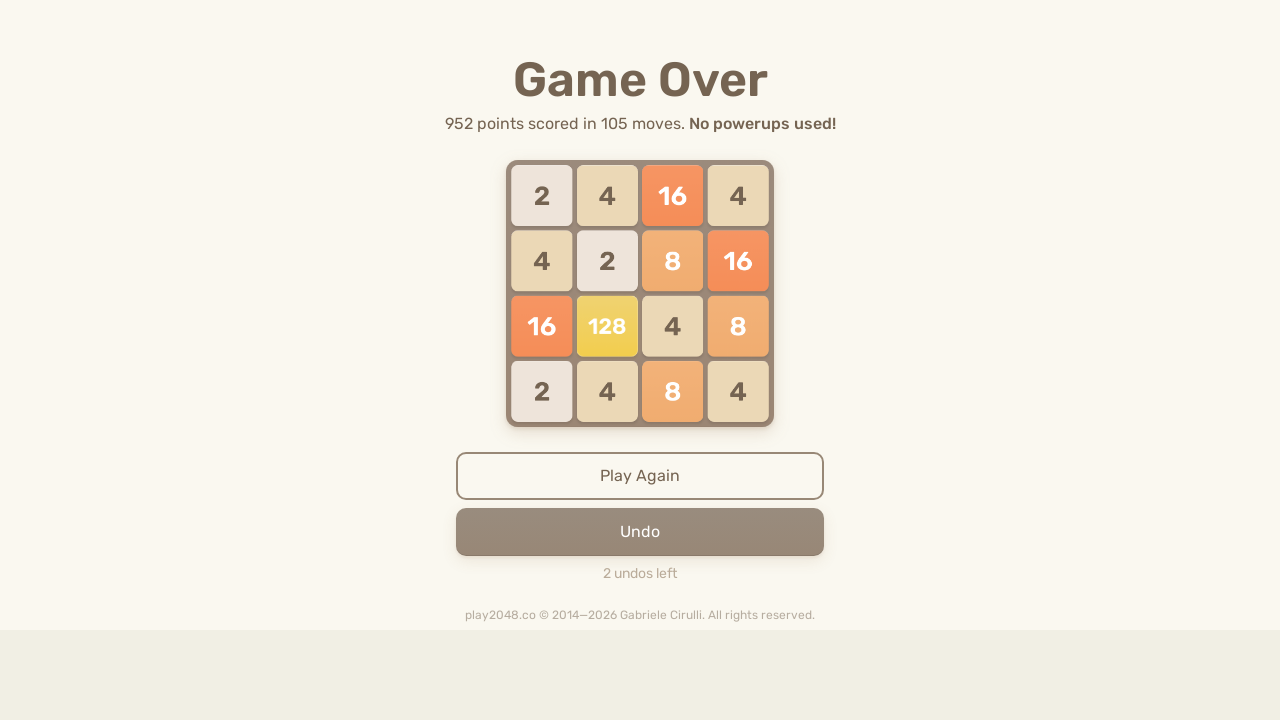

Pressed random arrow key to move tiles in 2048
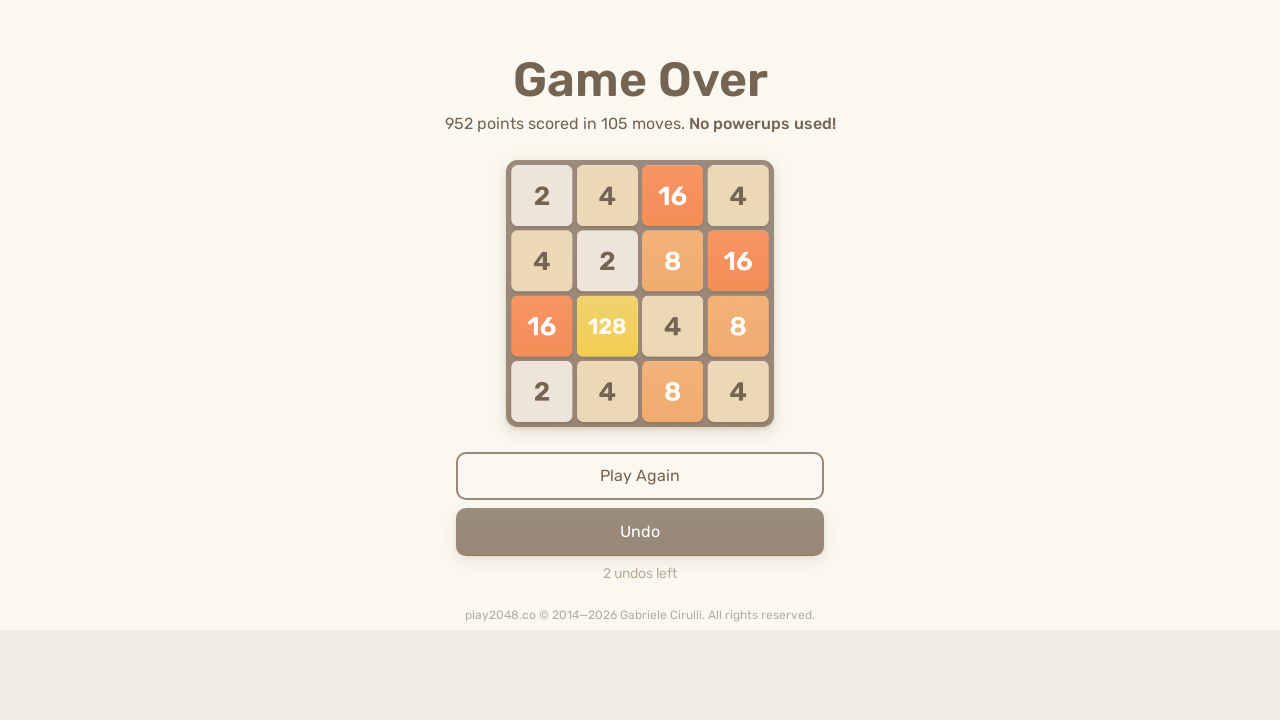

Waited 200ms for tiles to settle
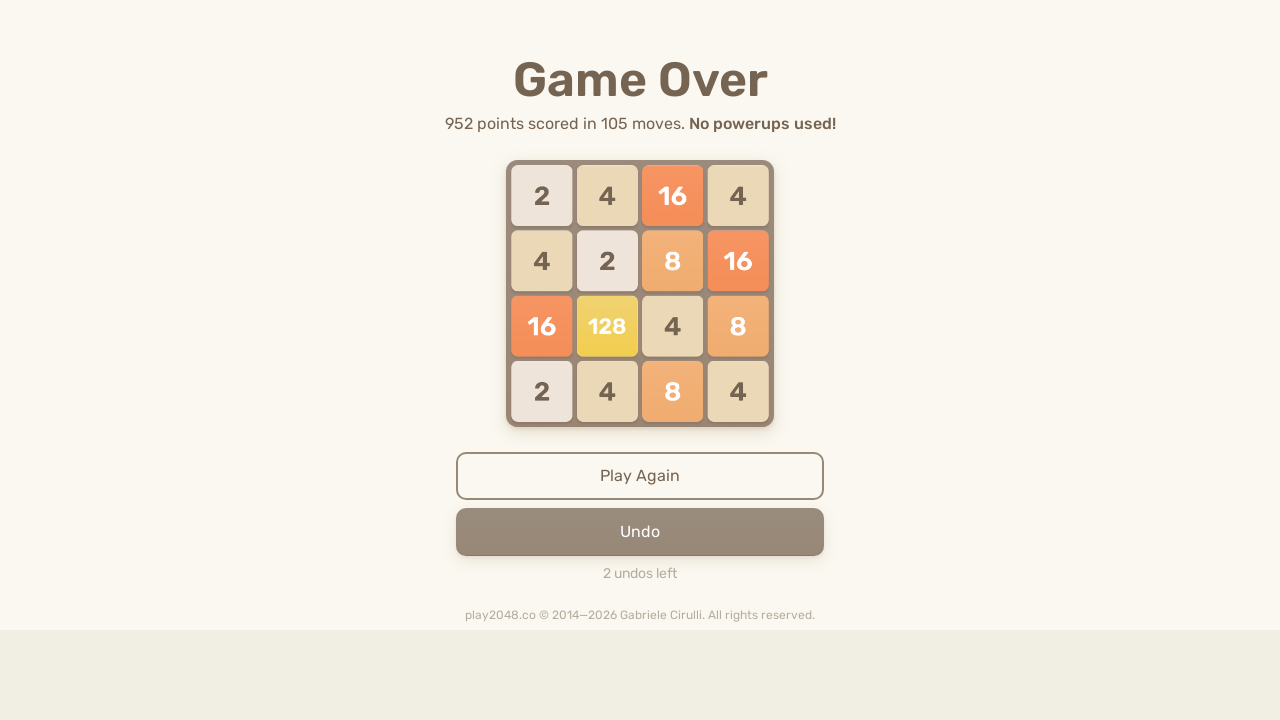

Pressed random arrow key to move tiles in 2048
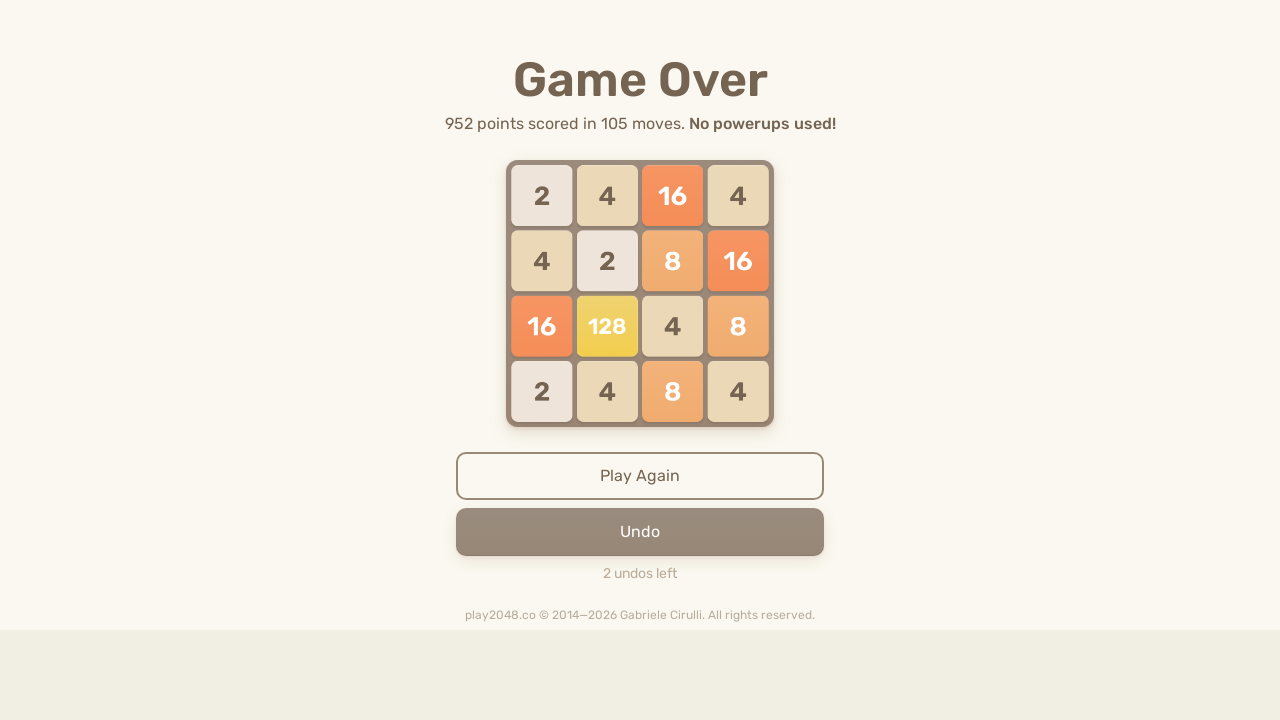

Waited 200ms for tiles to settle
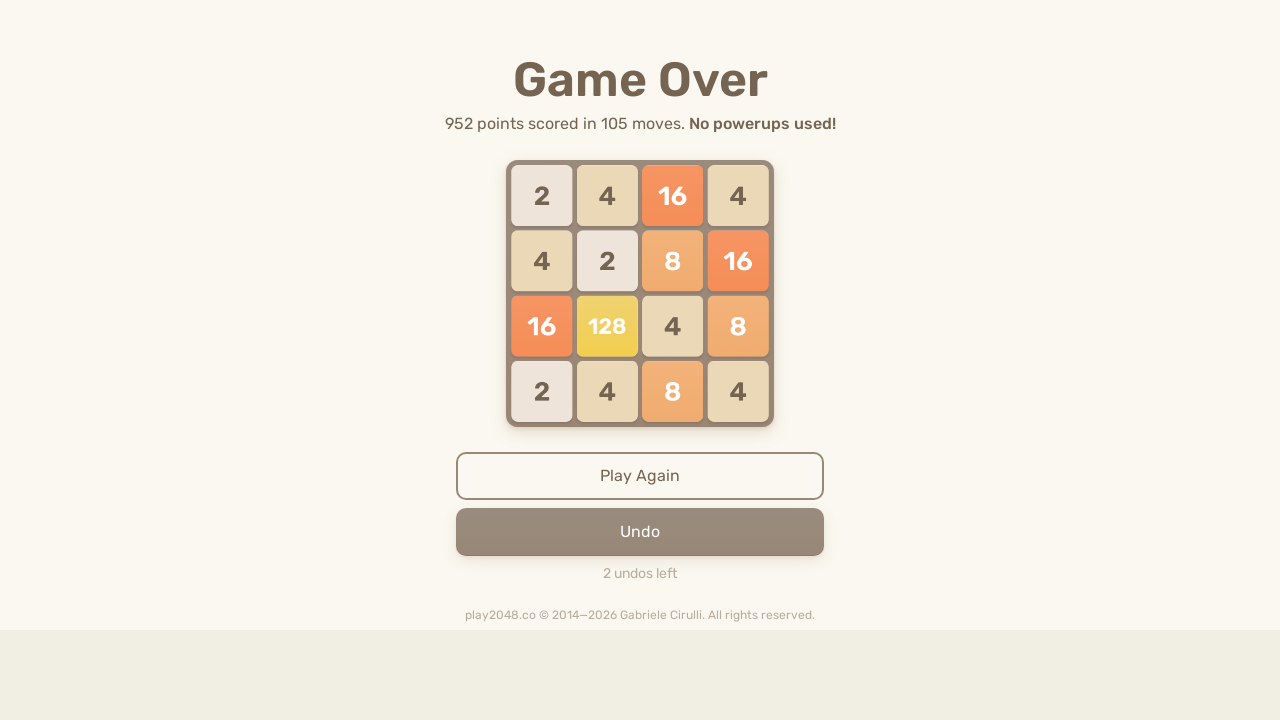

Pressed random arrow key to move tiles in 2048
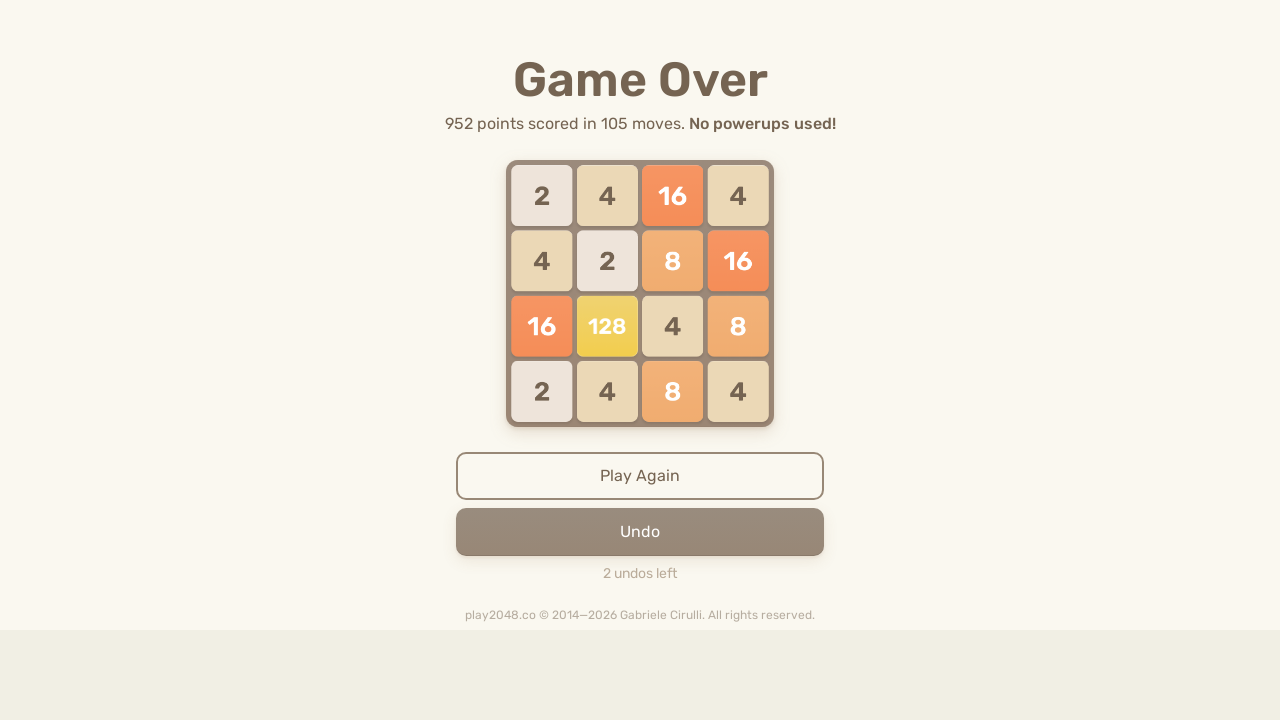

Waited 200ms for tiles to settle
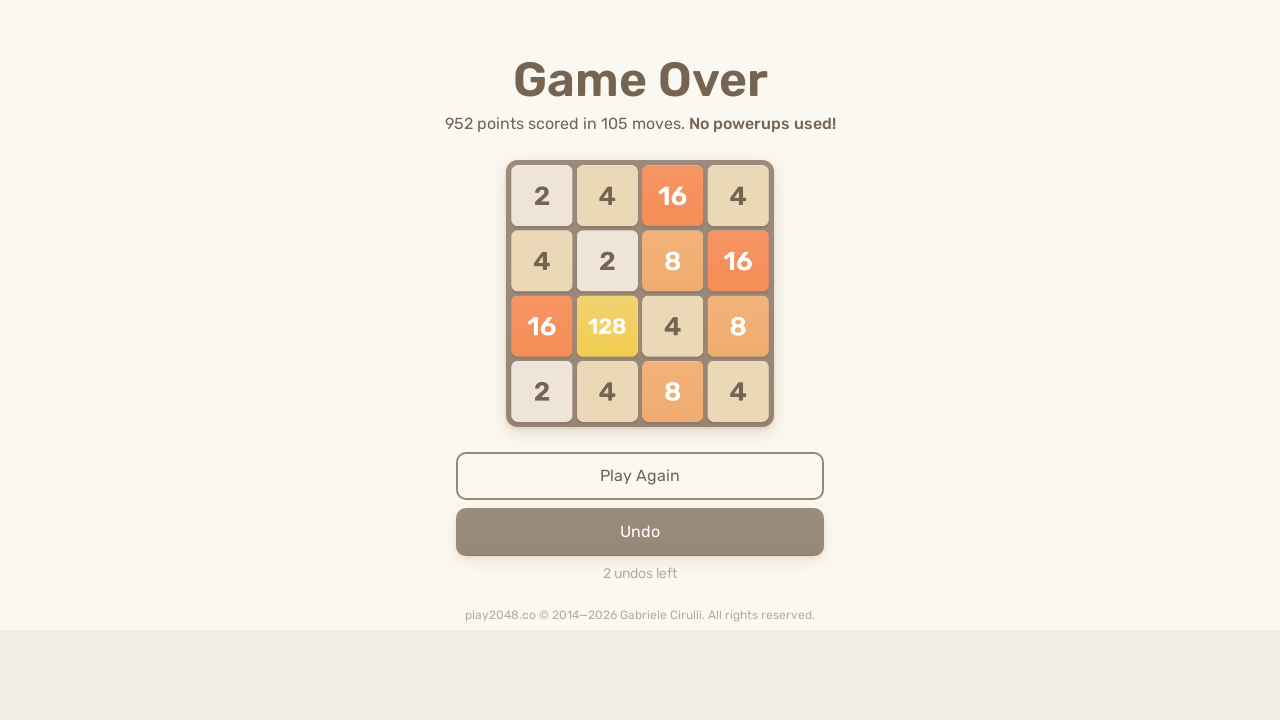

Pressed random arrow key to move tiles in 2048
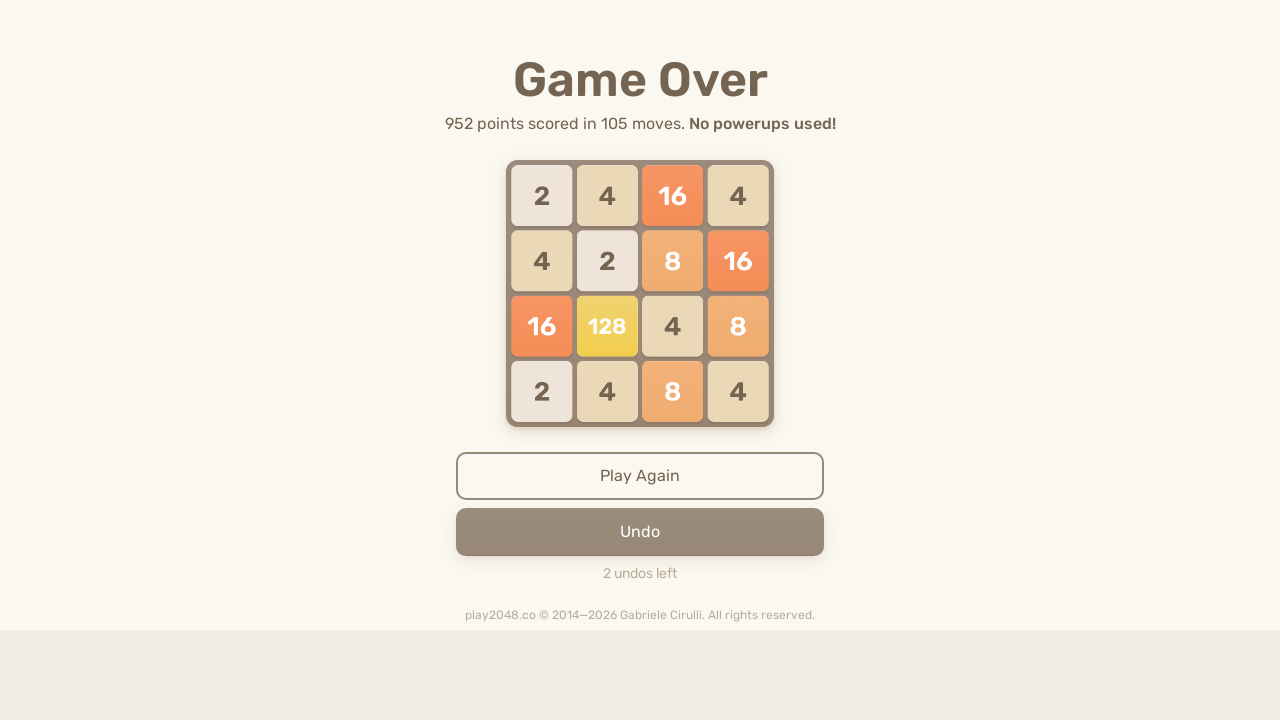

Waited 200ms for tiles to settle
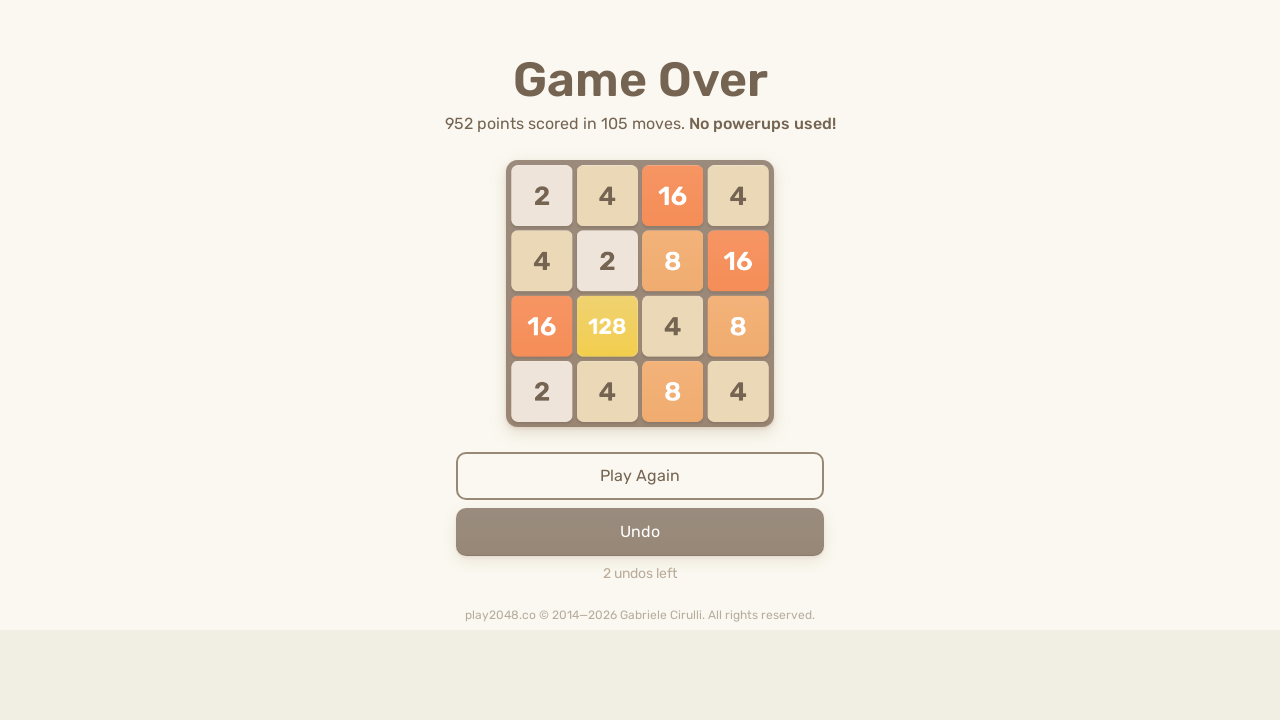

Pressed random arrow key to move tiles in 2048
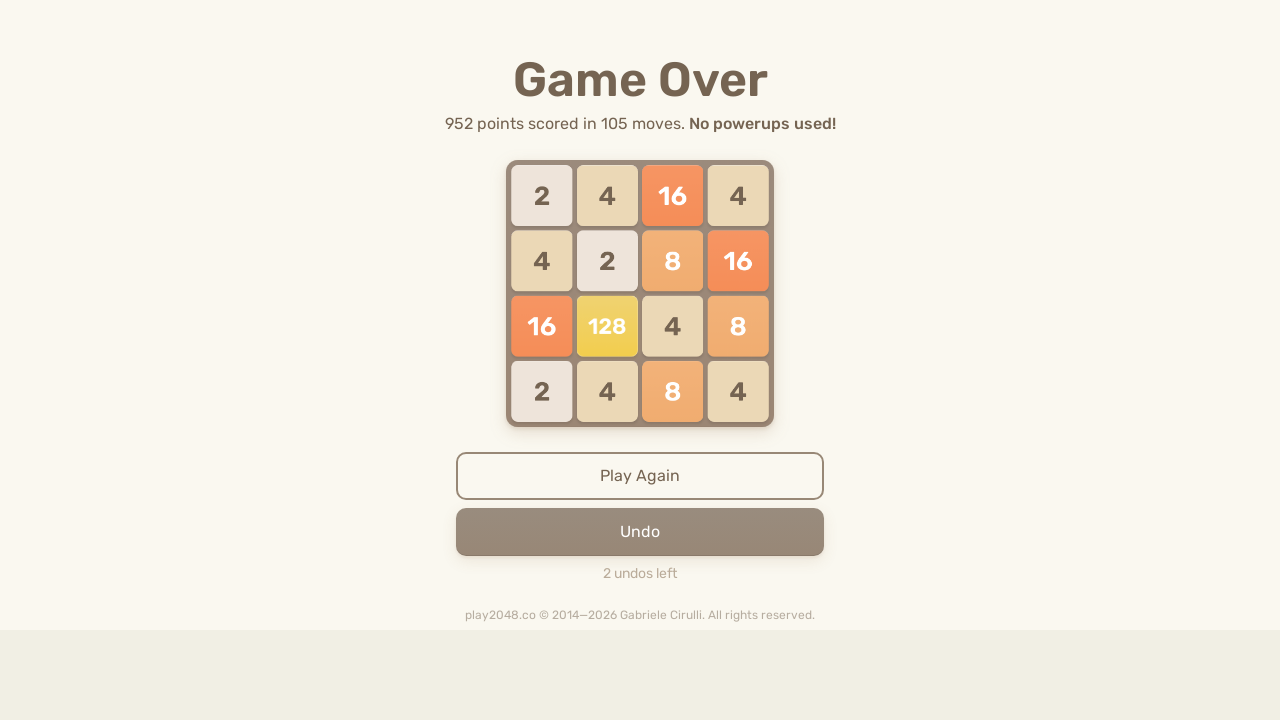

Waited 200ms for tiles to settle
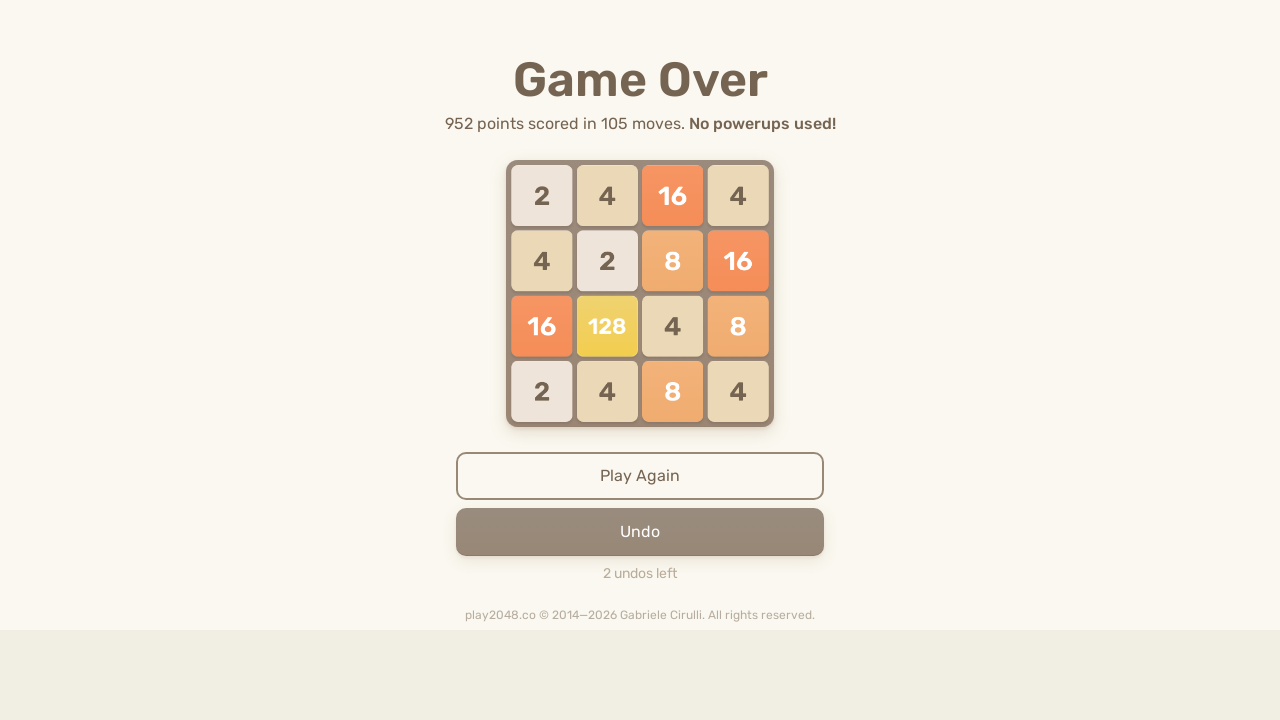

Pressed random arrow key to move tiles in 2048
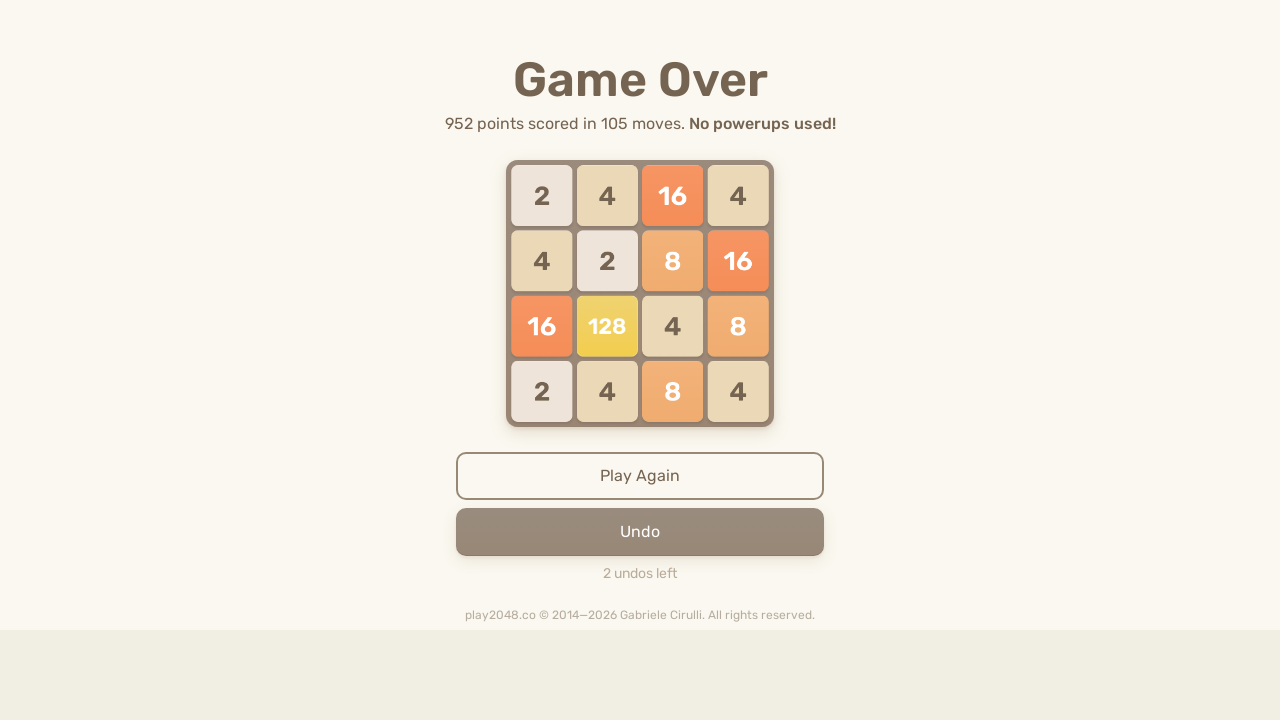

Waited 200ms for tiles to settle
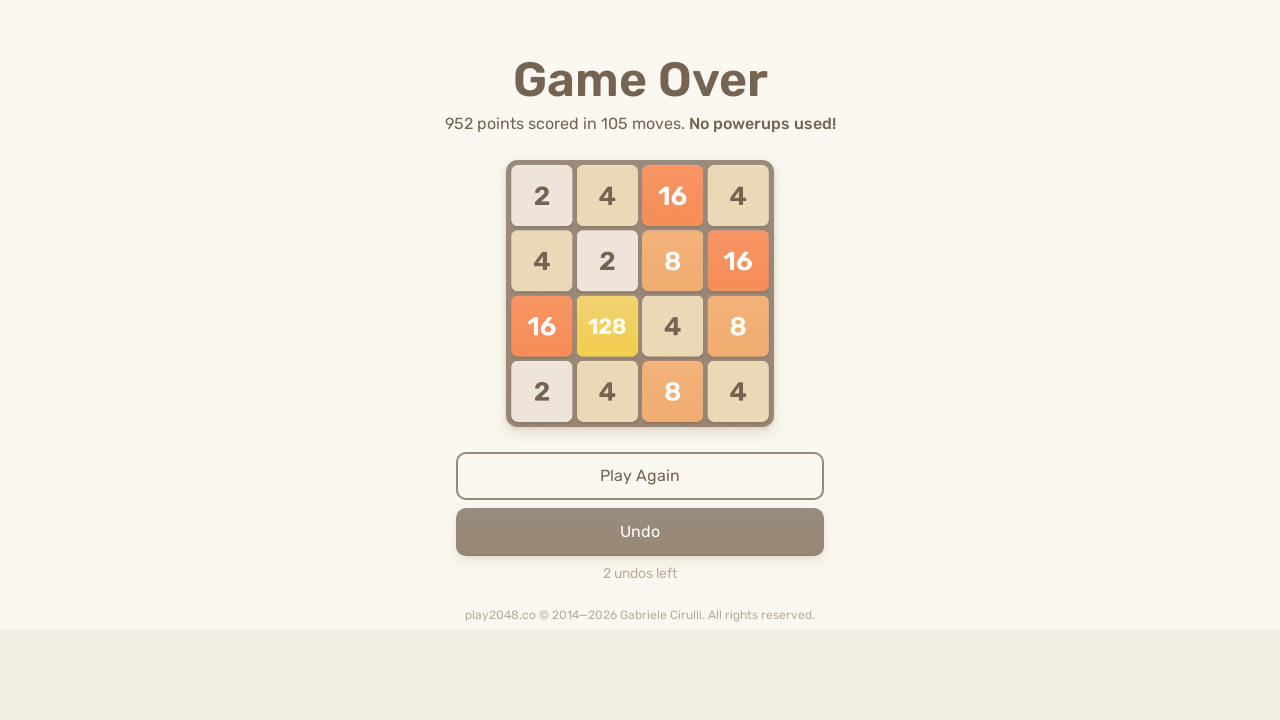

Pressed random arrow key to move tiles in 2048
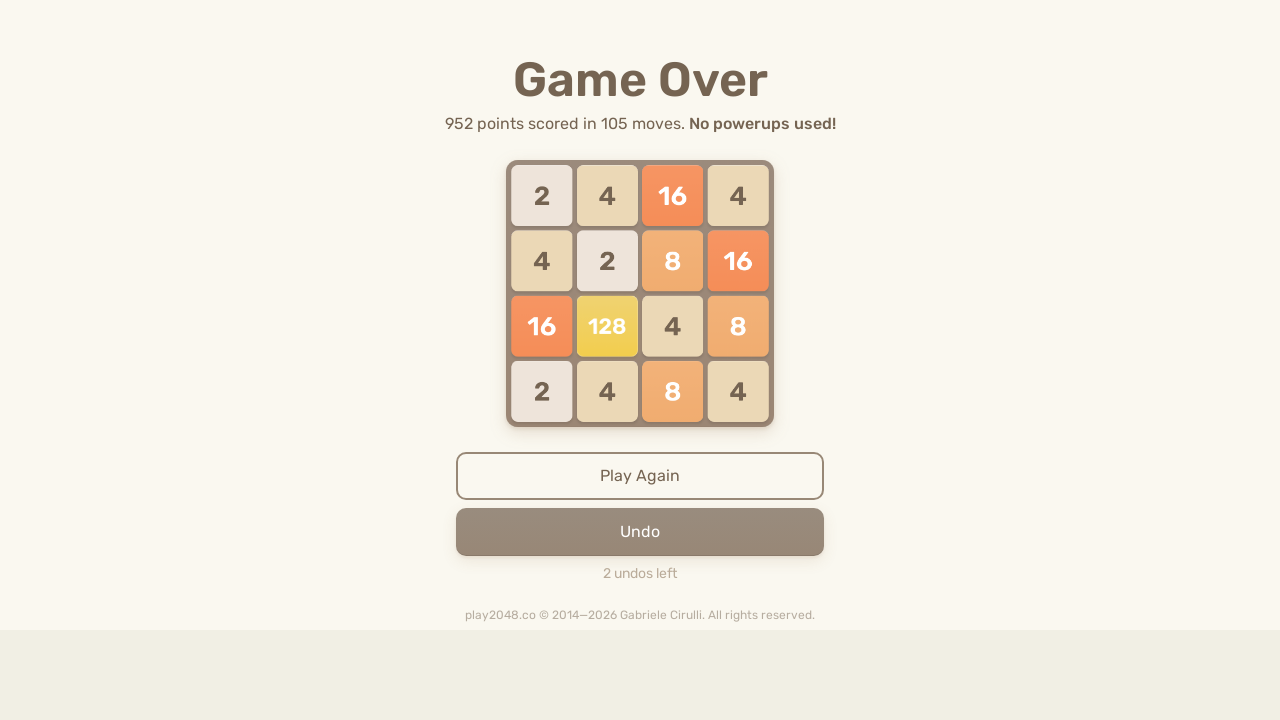

Waited 200ms for tiles to settle
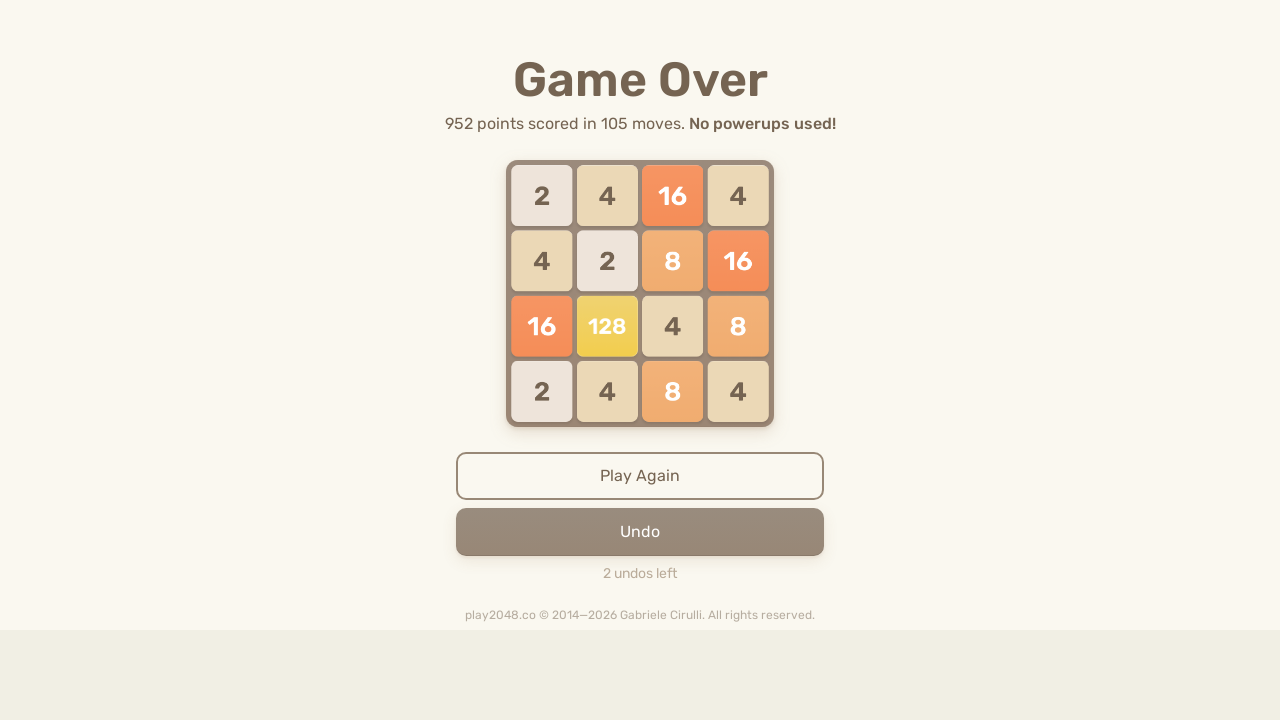

Pressed random arrow key to move tiles in 2048
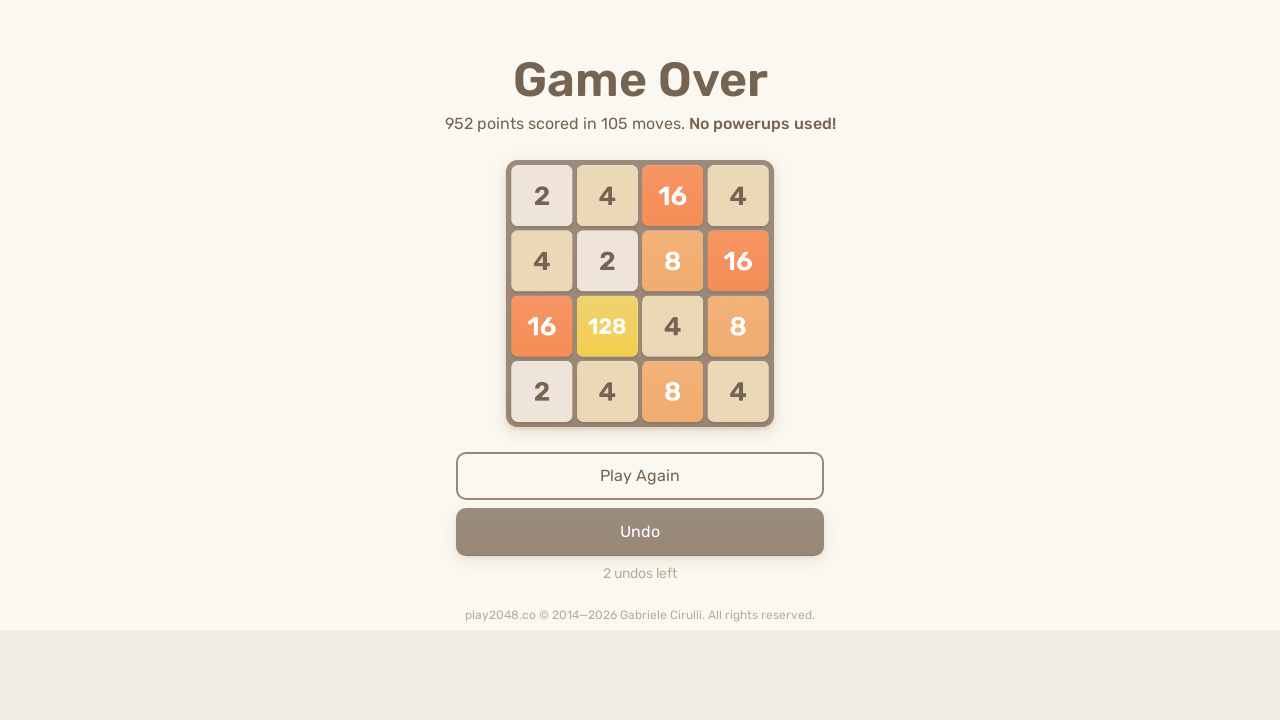

Waited 200ms for tiles to settle
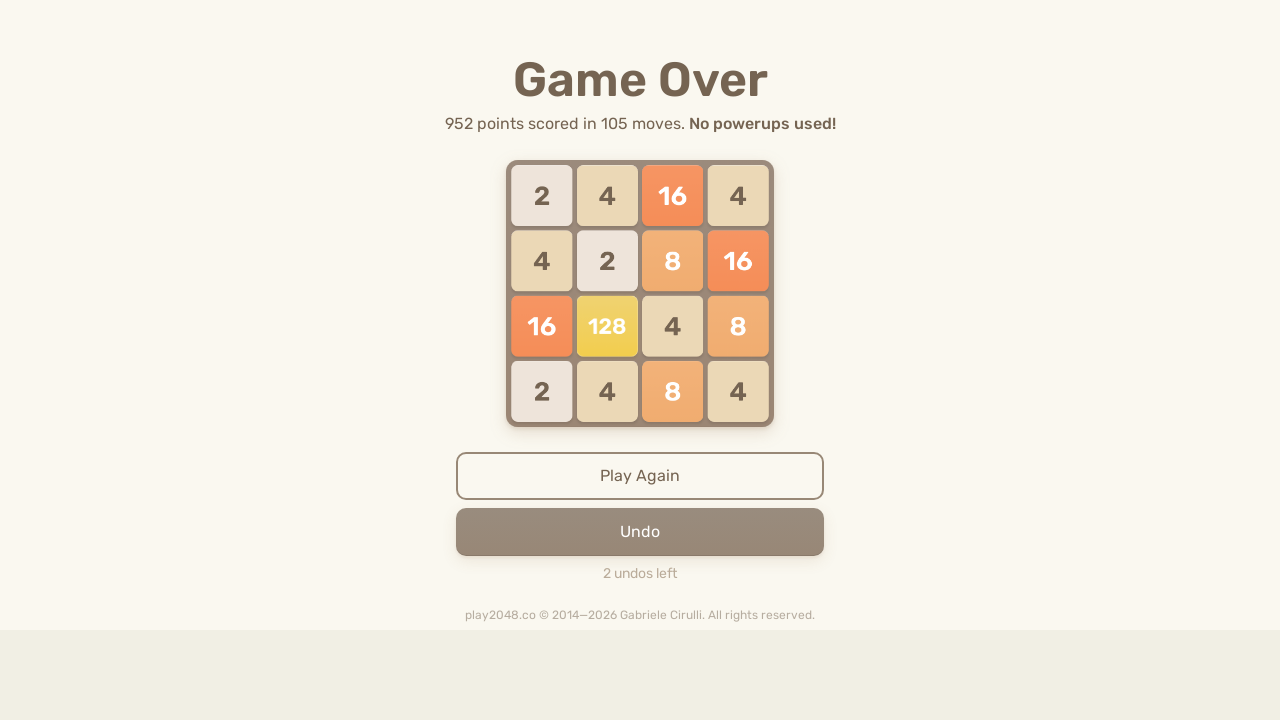

Pressed random arrow key to move tiles in 2048
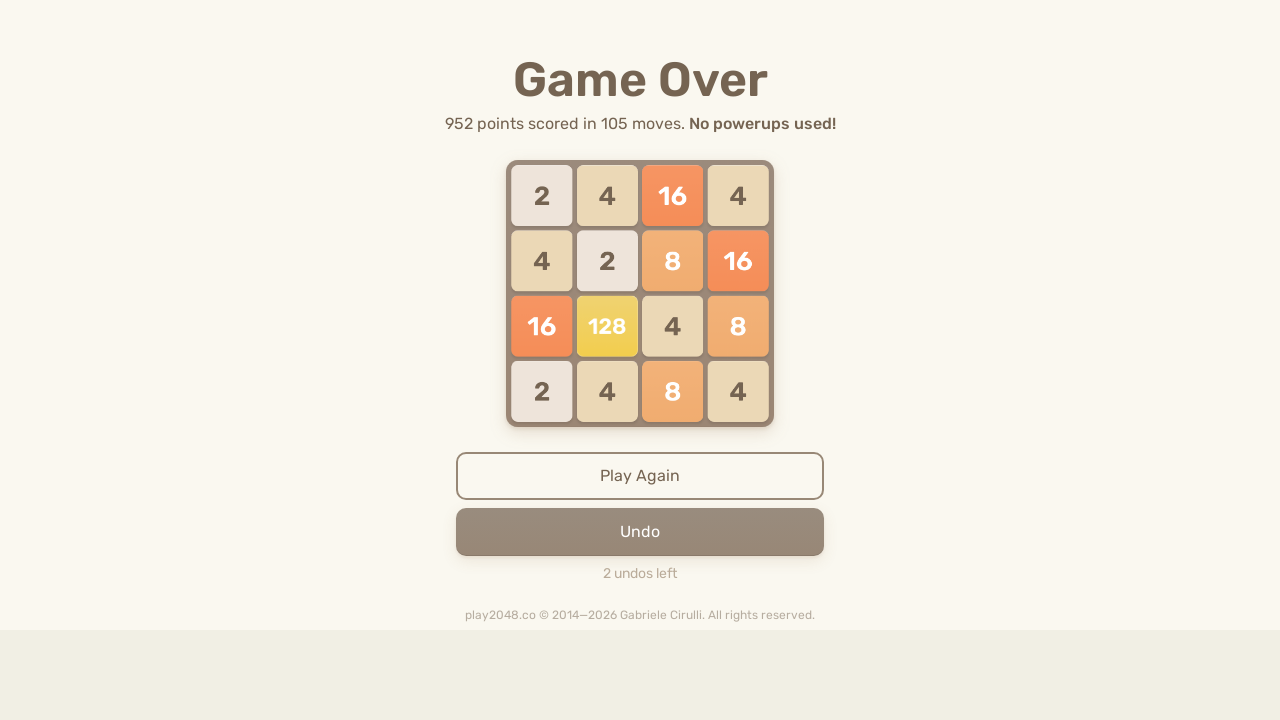

Waited 200ms for tiles to settle
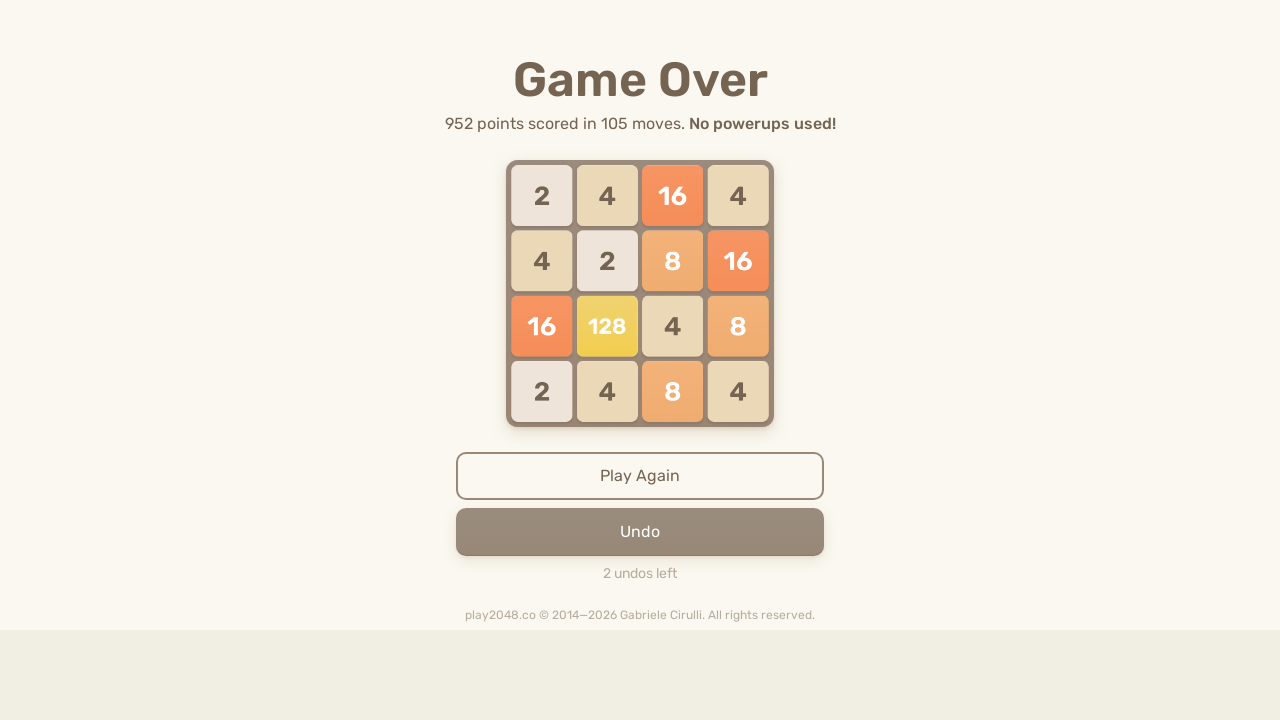

Pressed random arrow key to move tiles in 2048
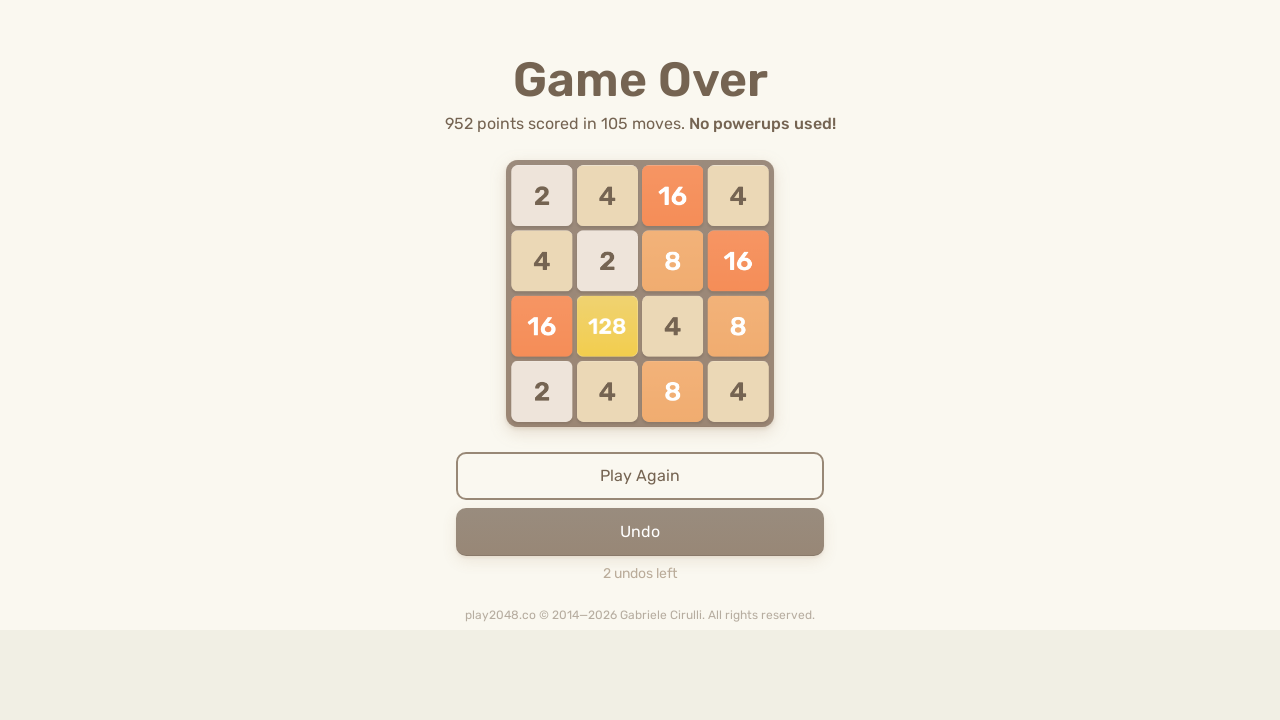

Waited 200ms for tiles to settle
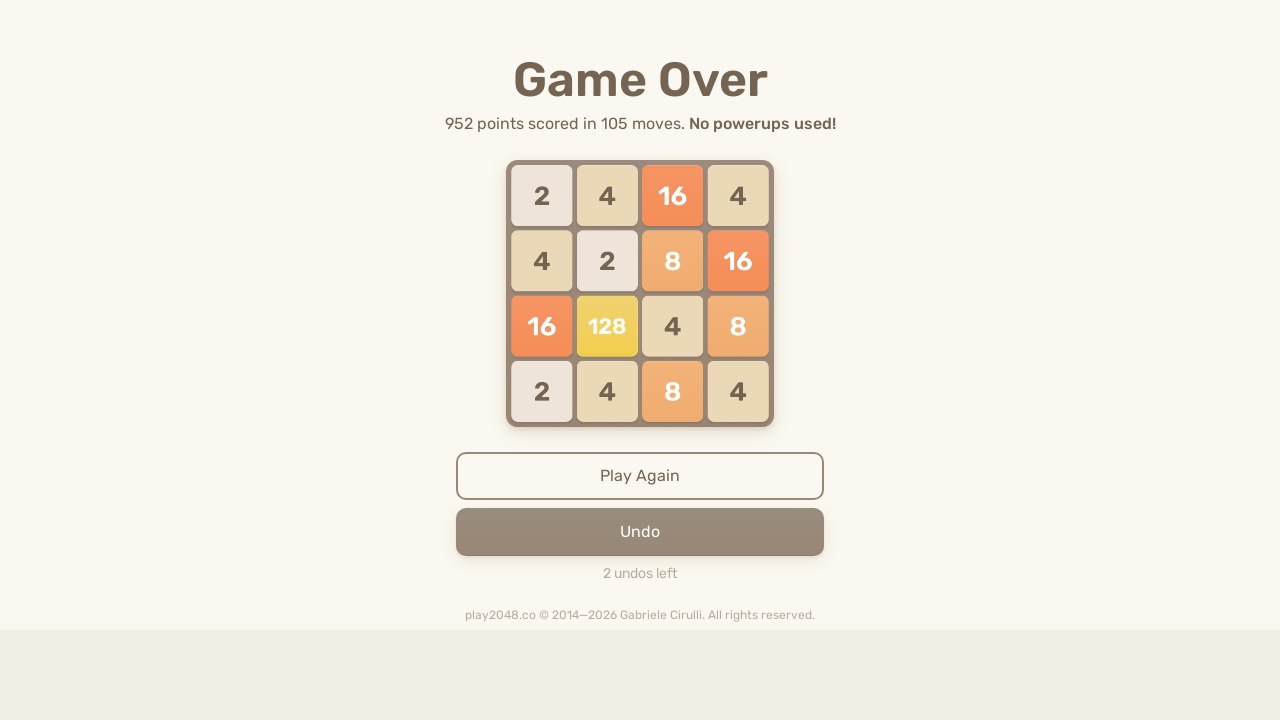

Pressed random arrow key to move tiles in 2048
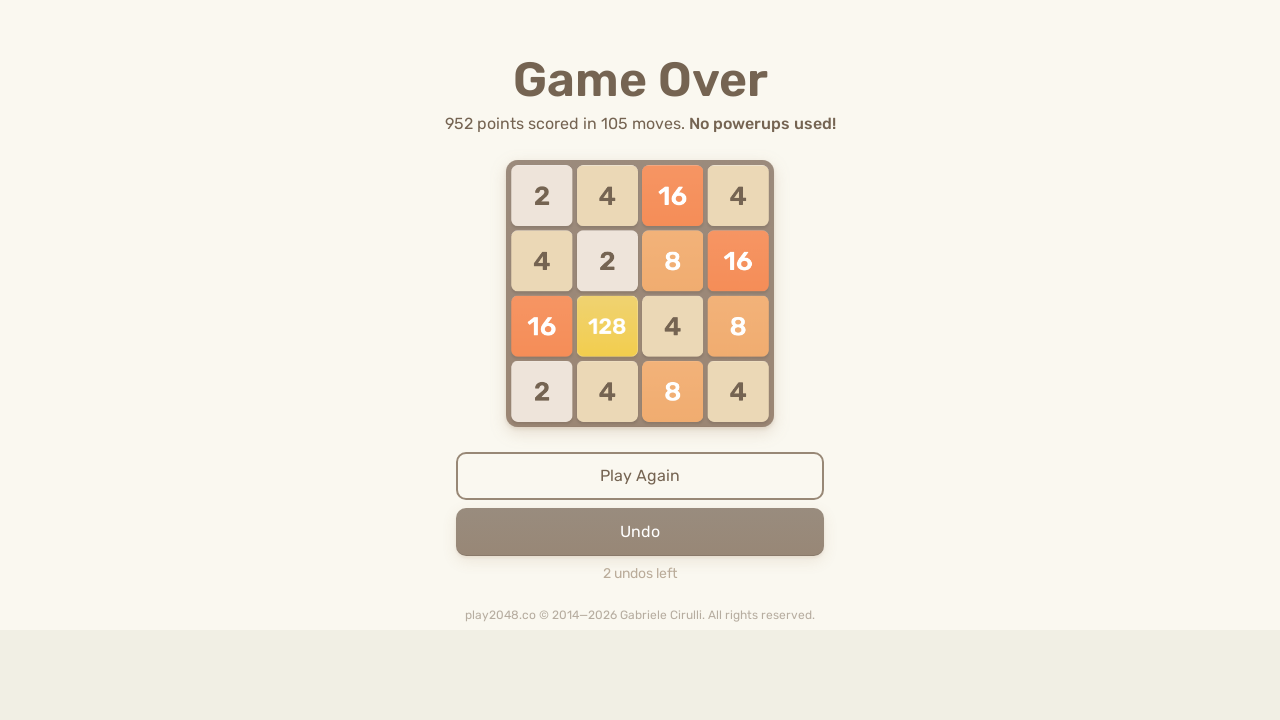

Waited 200ms for tiles to settle
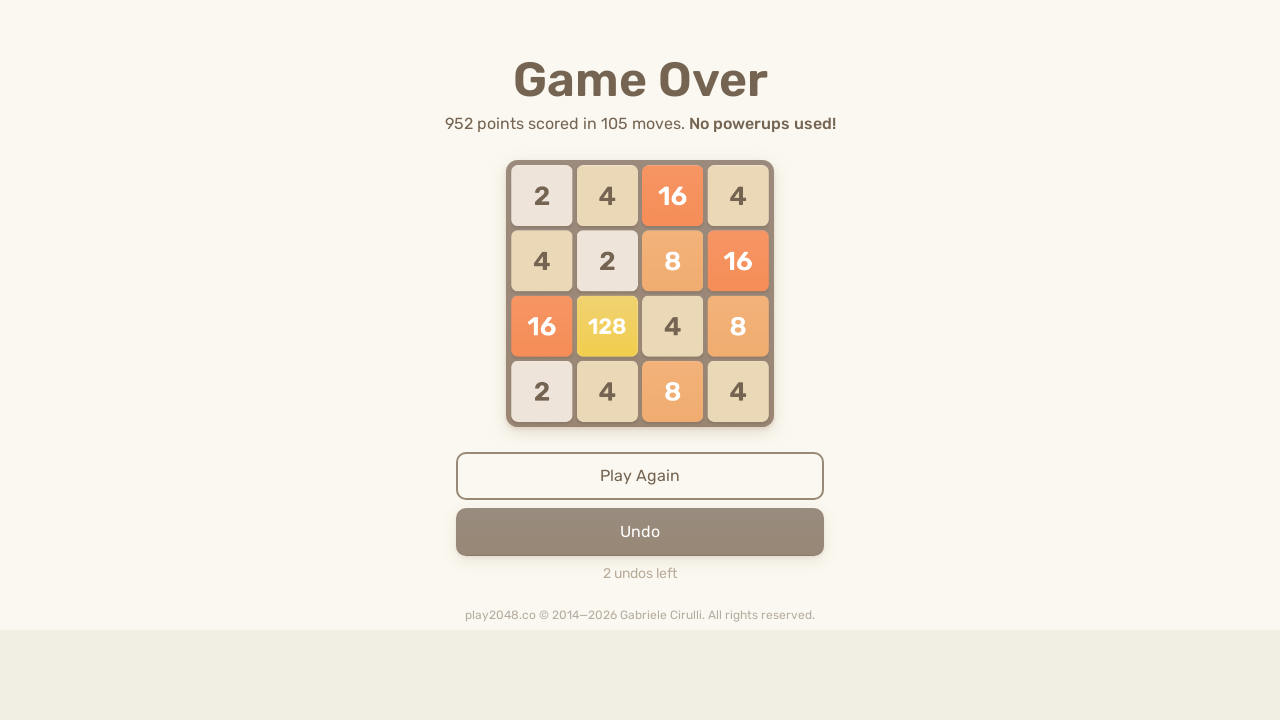

Pressed random arrow key to move tiles in 2048
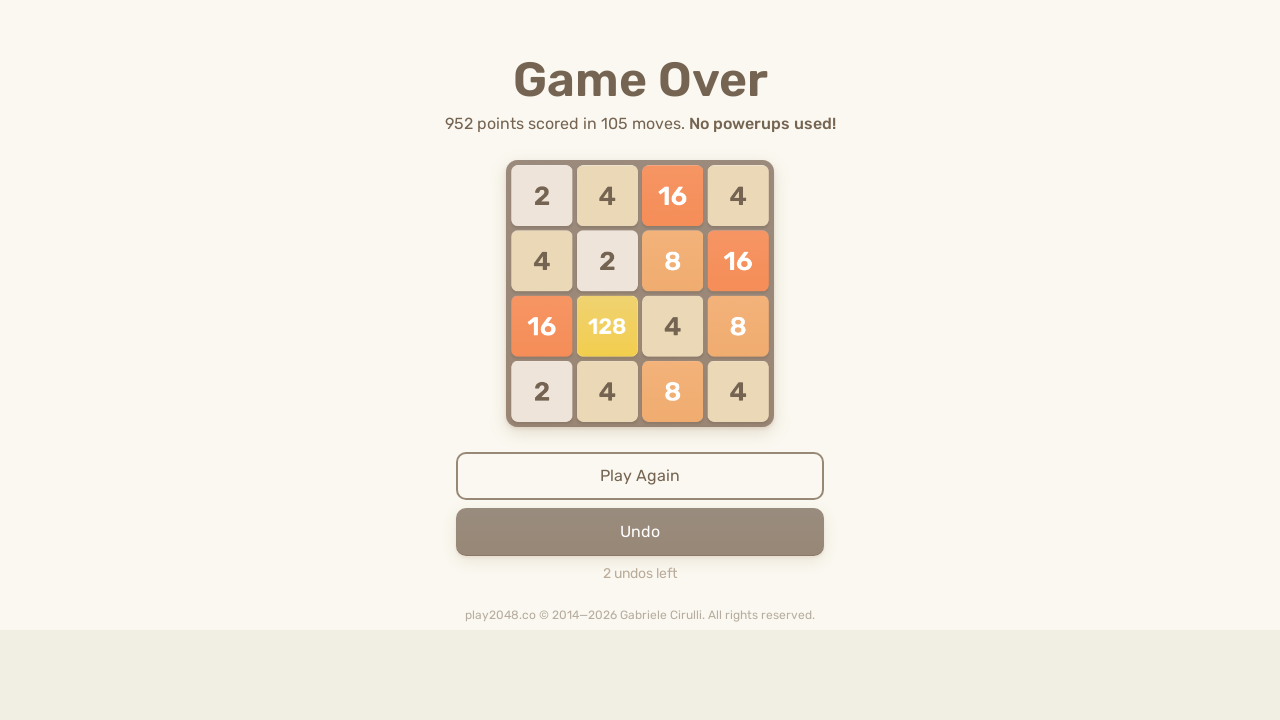

Waited 200ms for tiles to settle
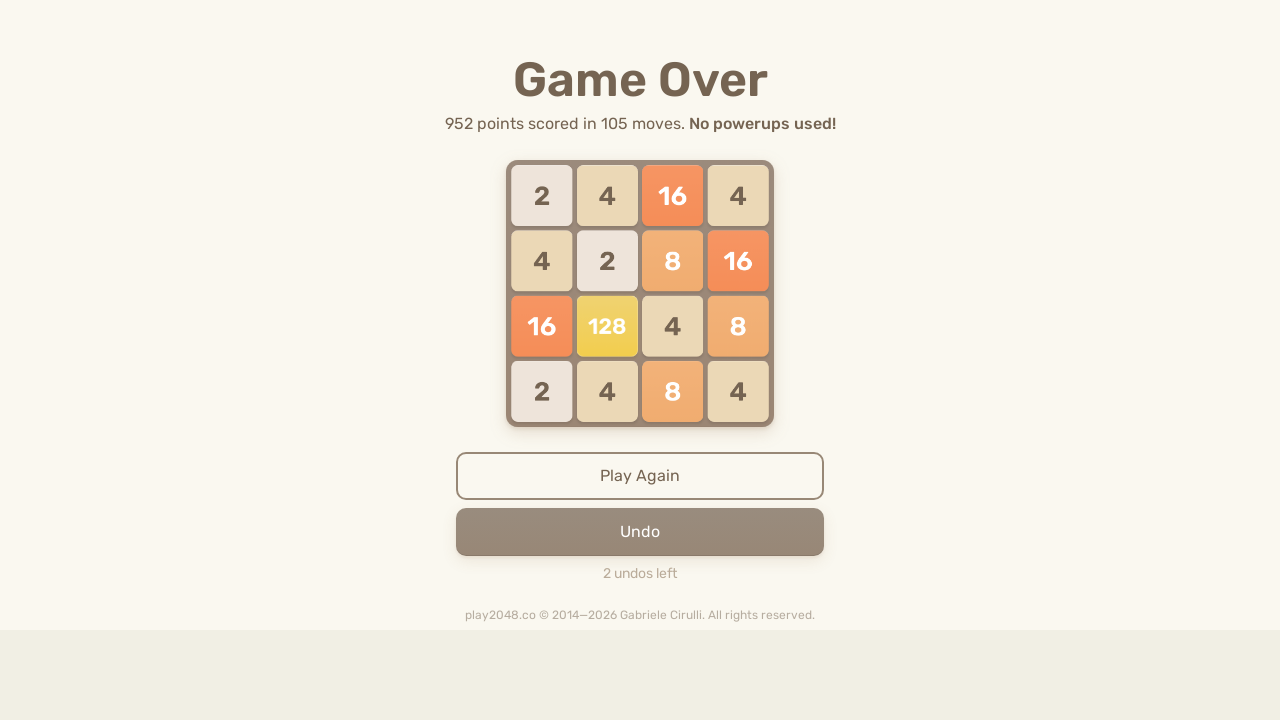

Pressed random arrow key to move tiles in 2048
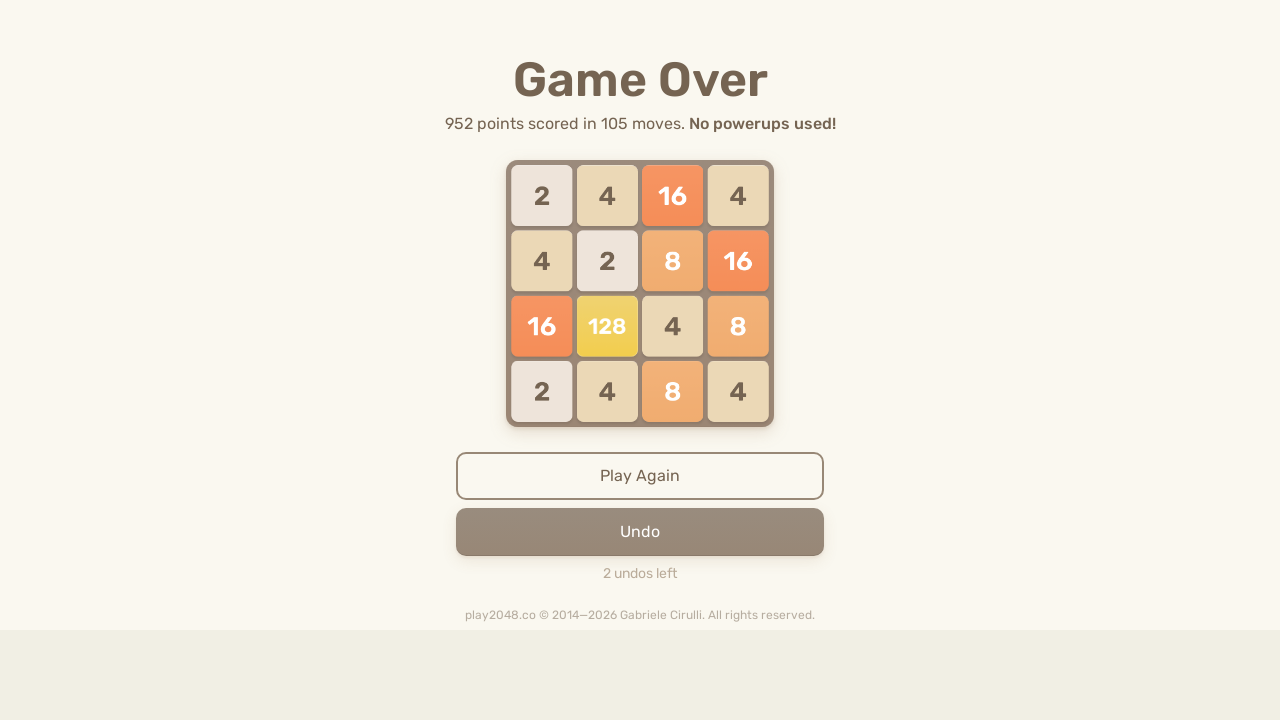

Waited 200ms for tiles to settle
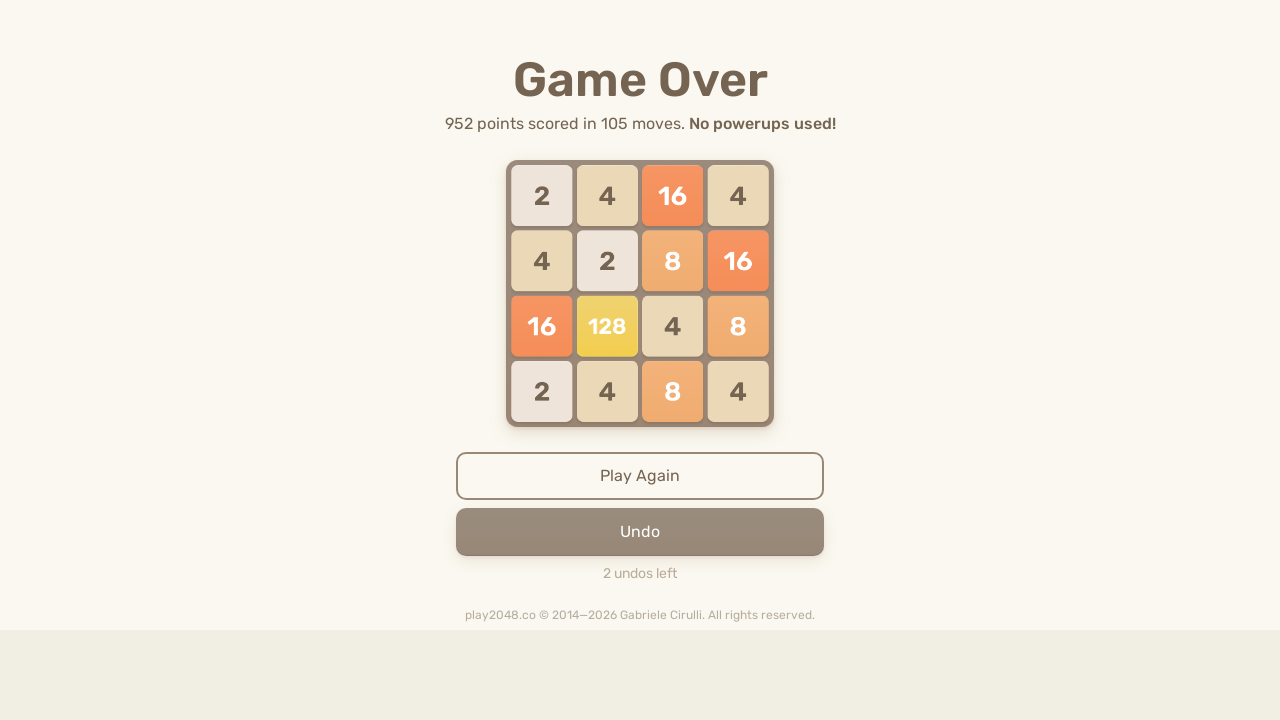

Pressed random arrow key to move tiles in 2048
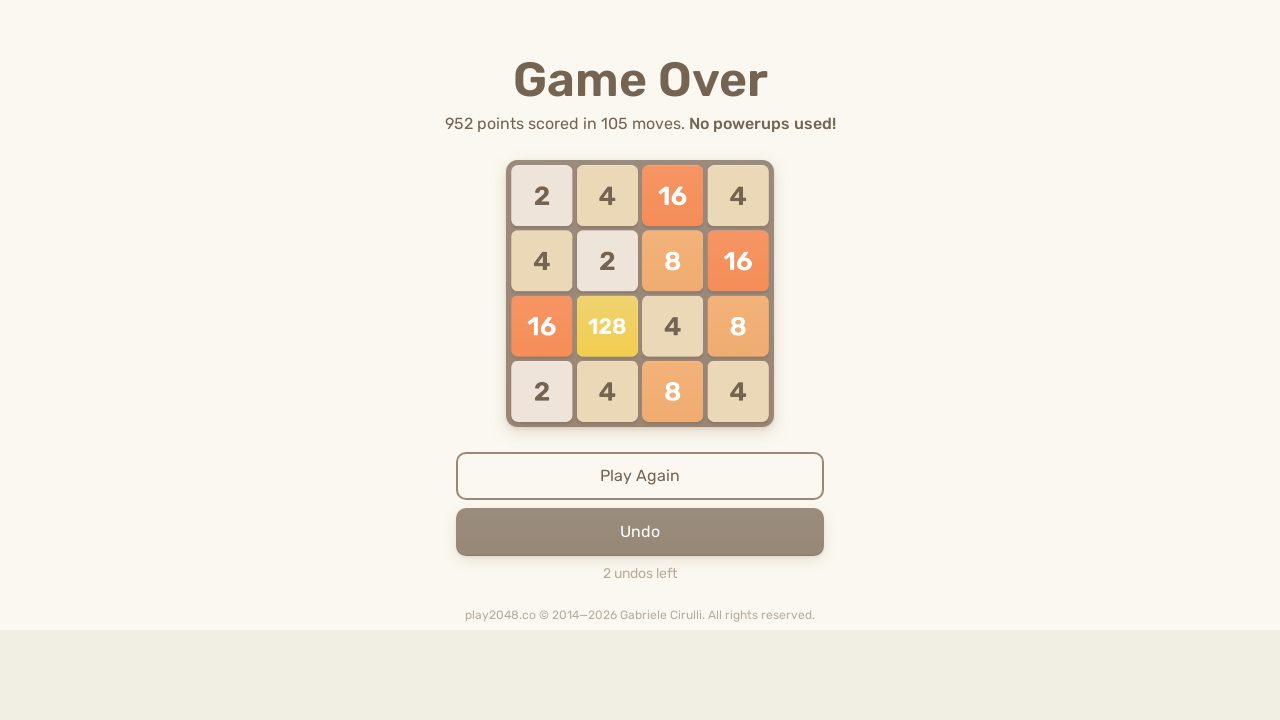

Waited 200ms for tiles to settle
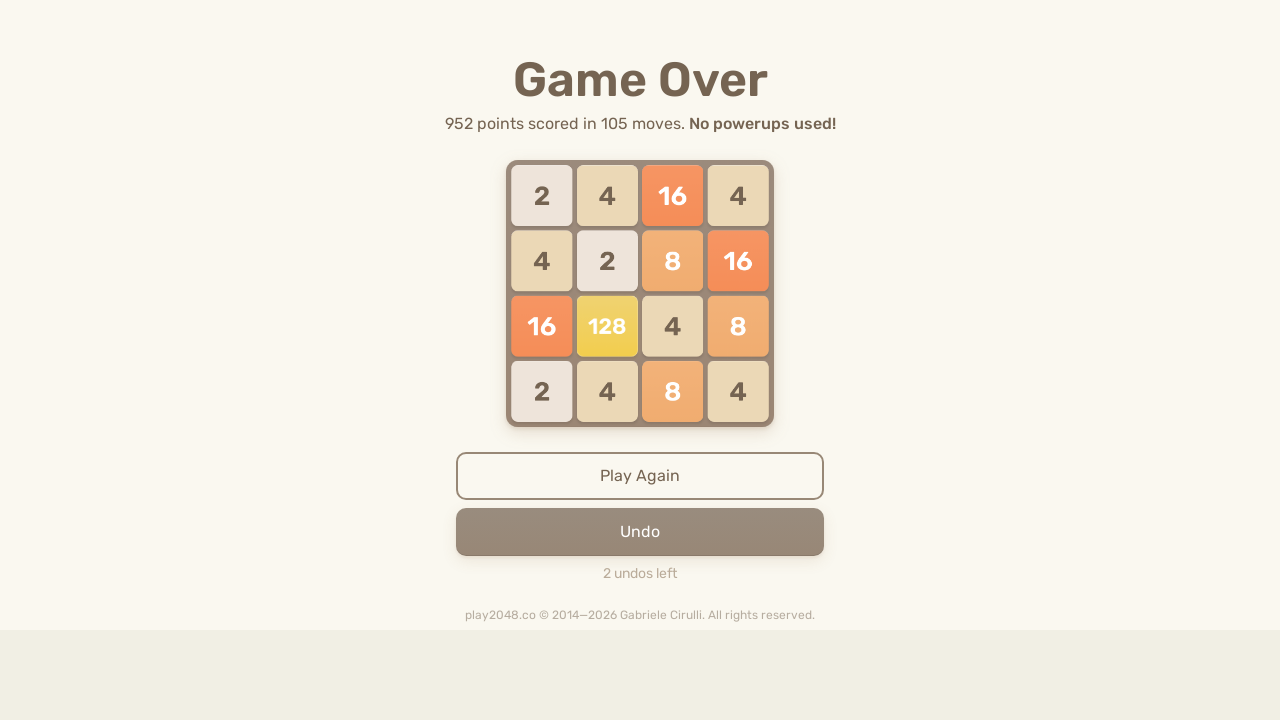

Pressed random arrow key to move tiles in 2048
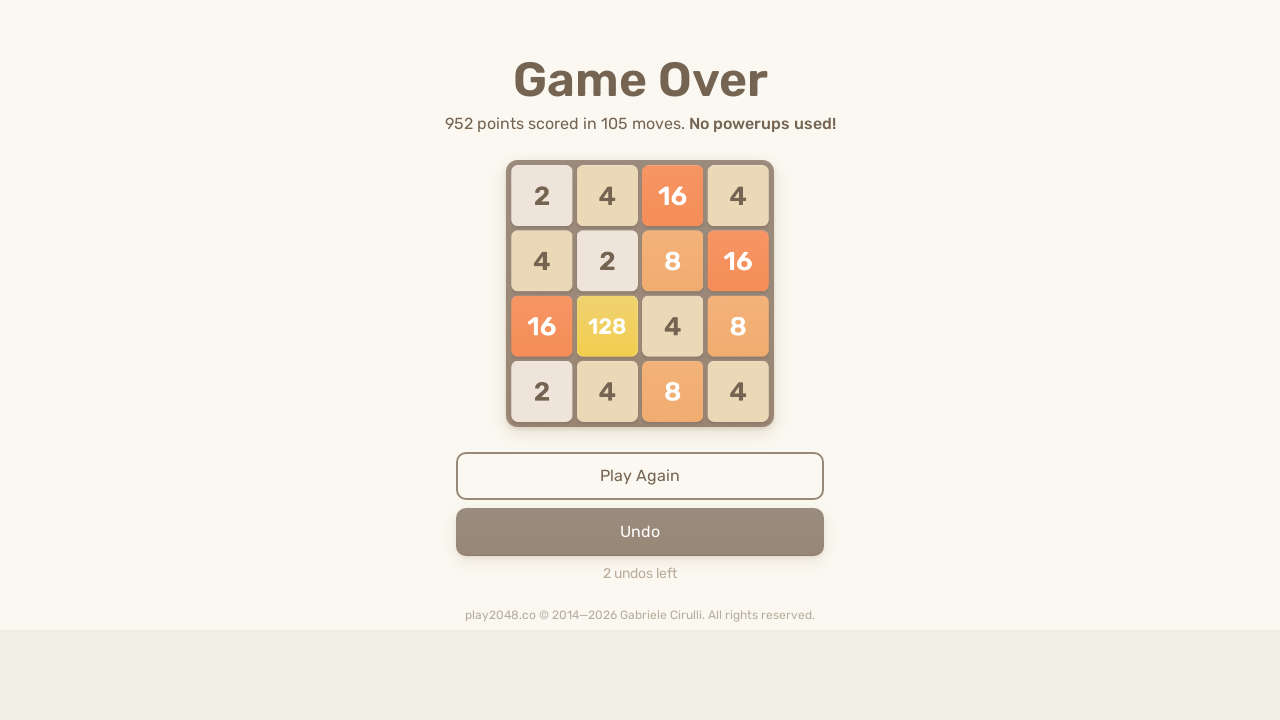

Waited 200ms for tiles to settle
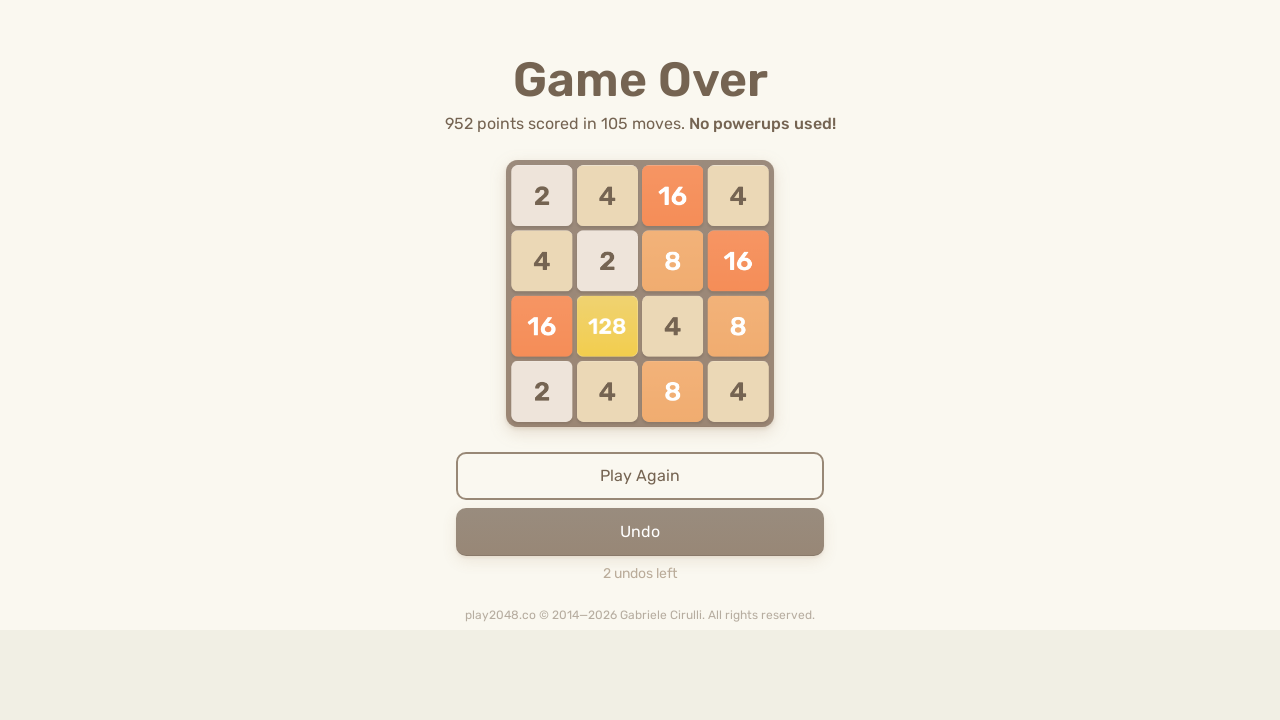

Pressed random arrow key to move tiles in 2048
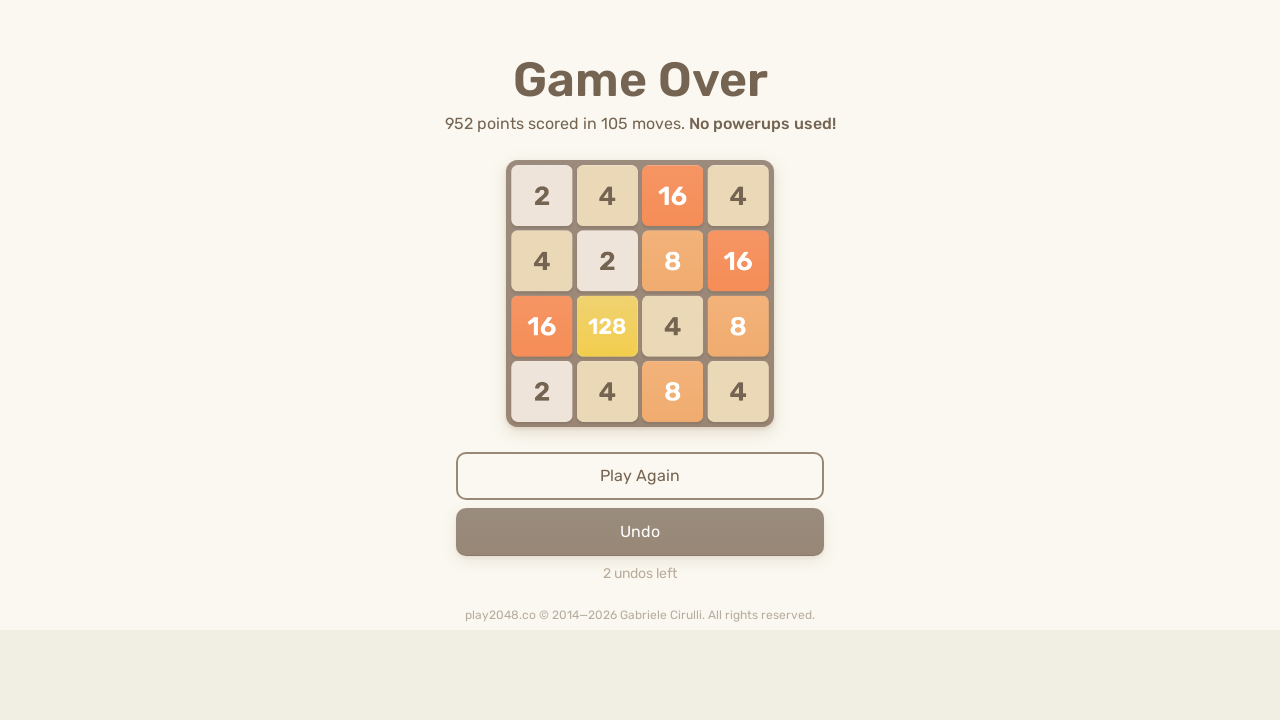

Waited 200ms for tiles to settle
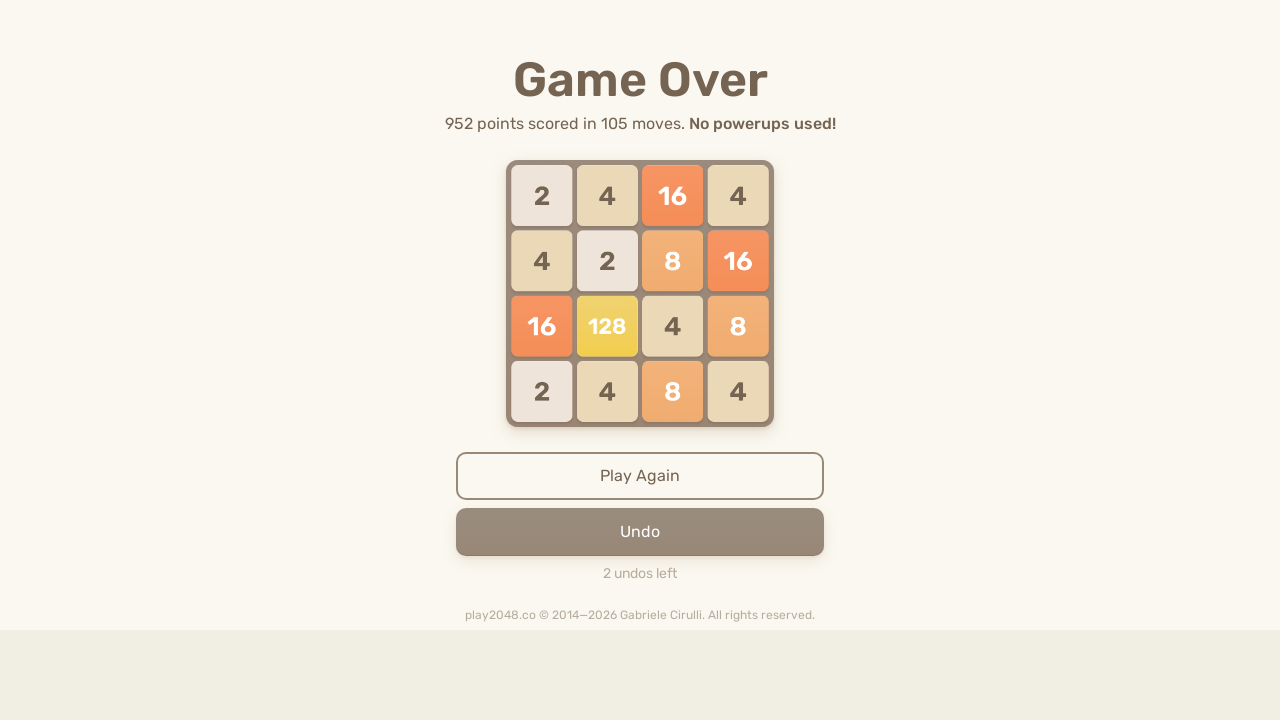

Pressed random arrow key to move tiles in 2048
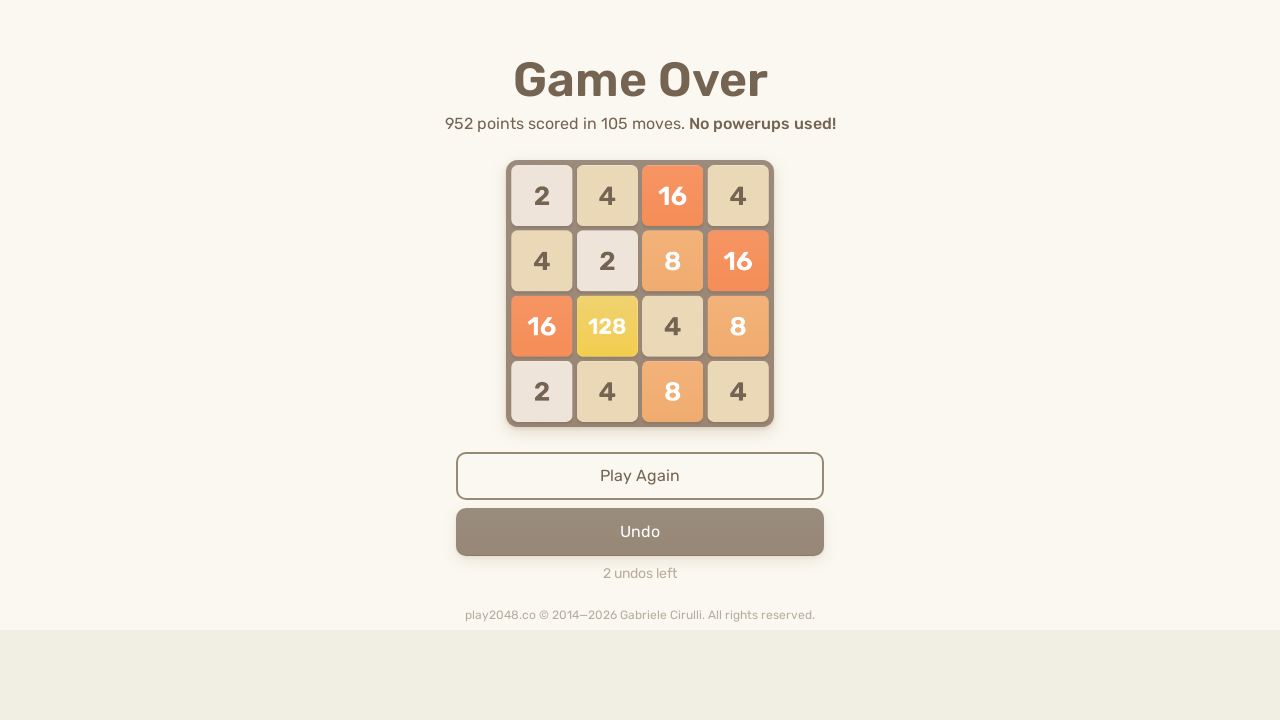

Waited 200ms for tiles to settle
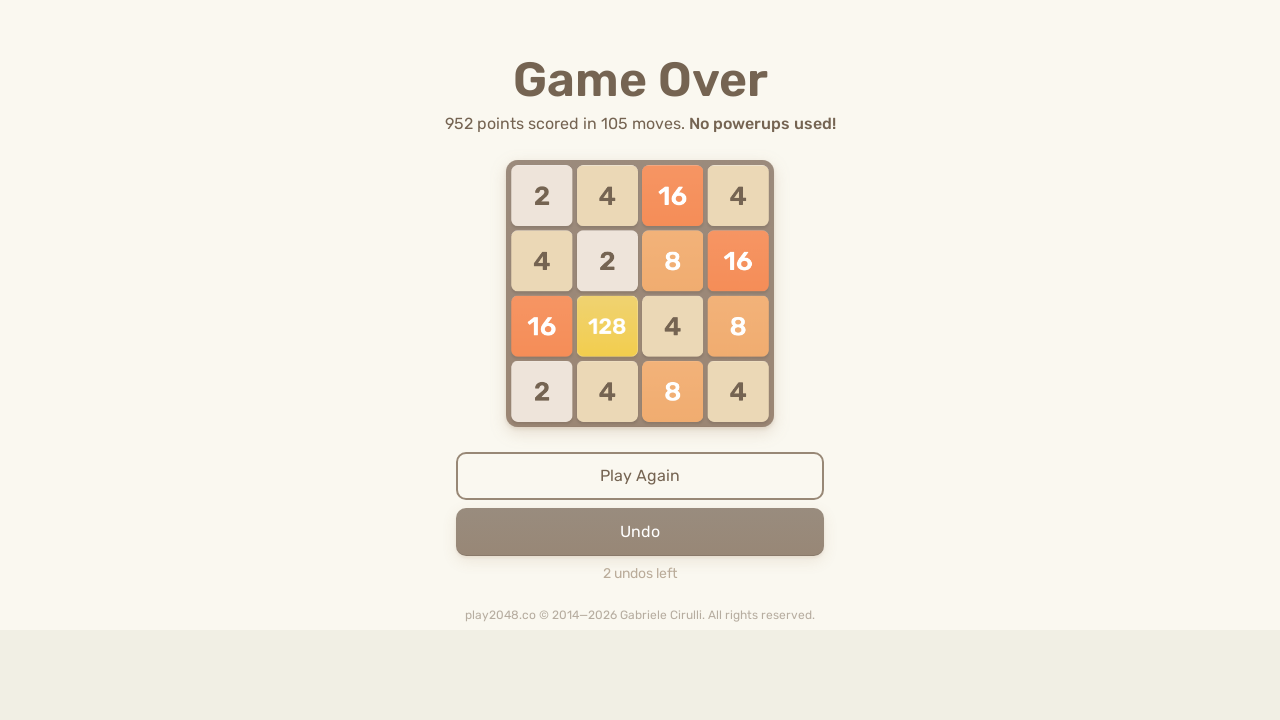

Pressed random arrow key to move tiles in 2048
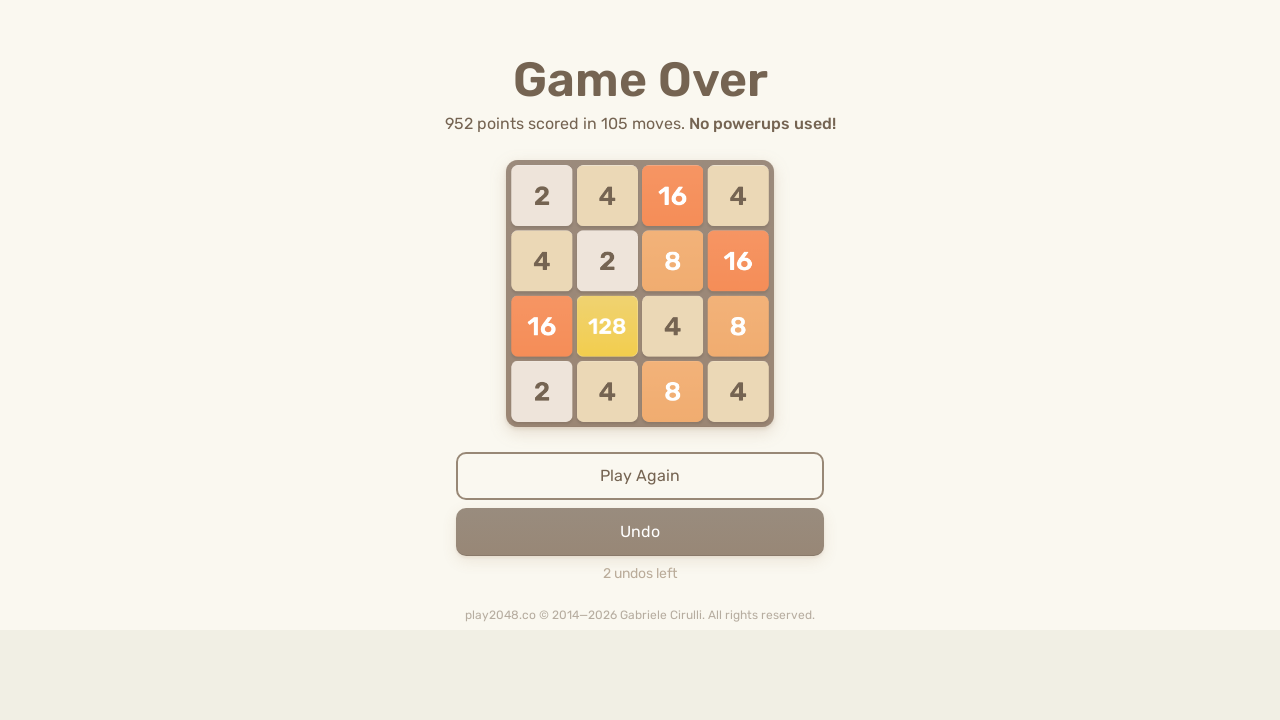

Waited 200ms for tiles to settle
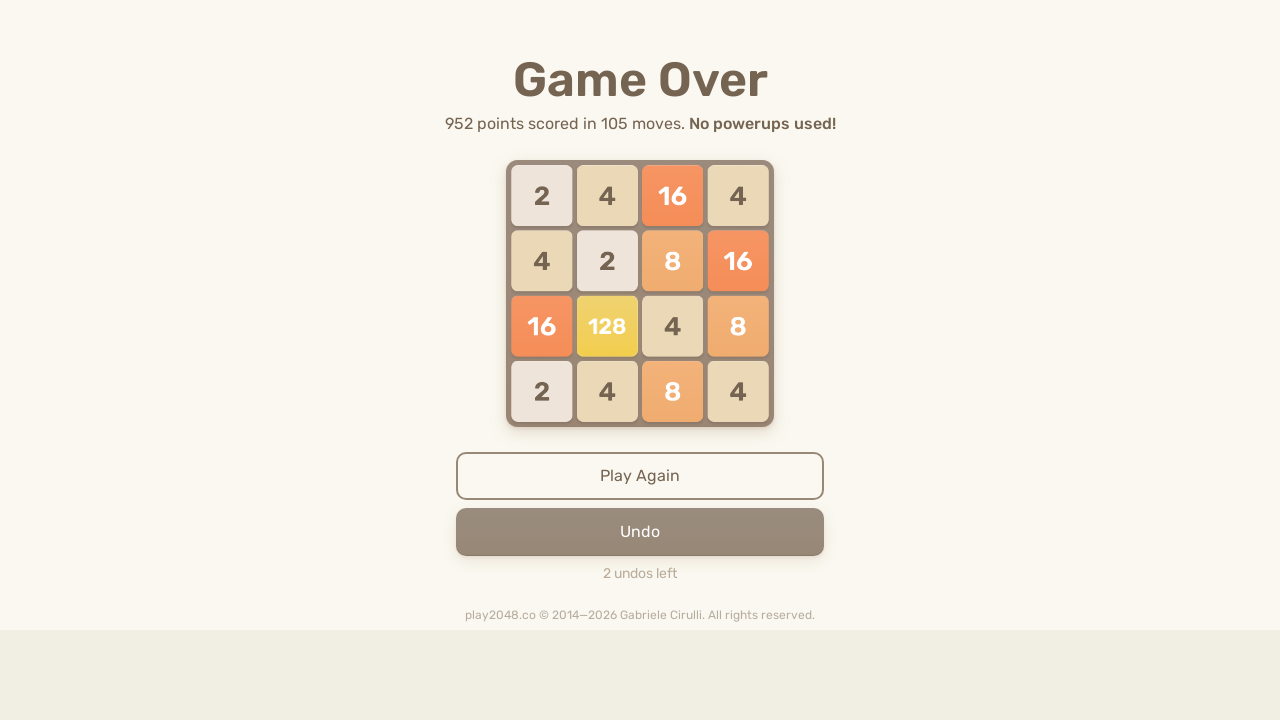

Pressed random arrow key to move tiles in 2048
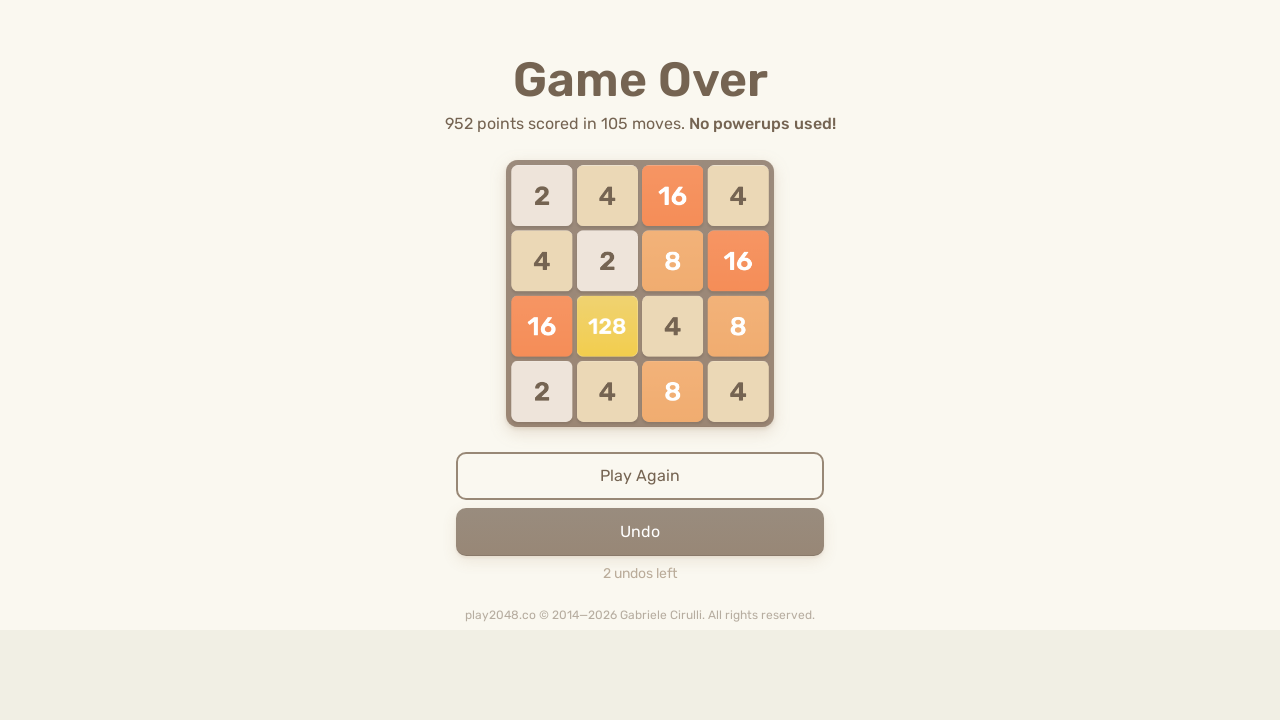

Waited 200ms for tiles to settle
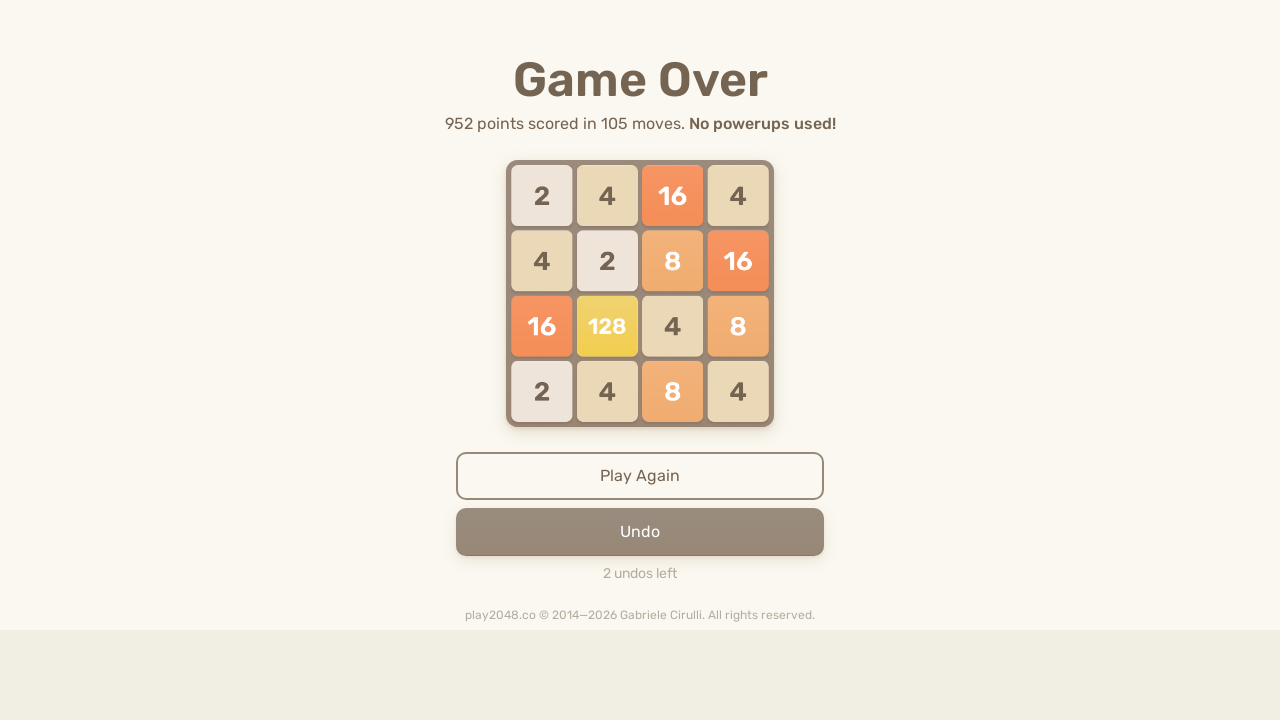

Pressed random arrow key to move tiles in 2048
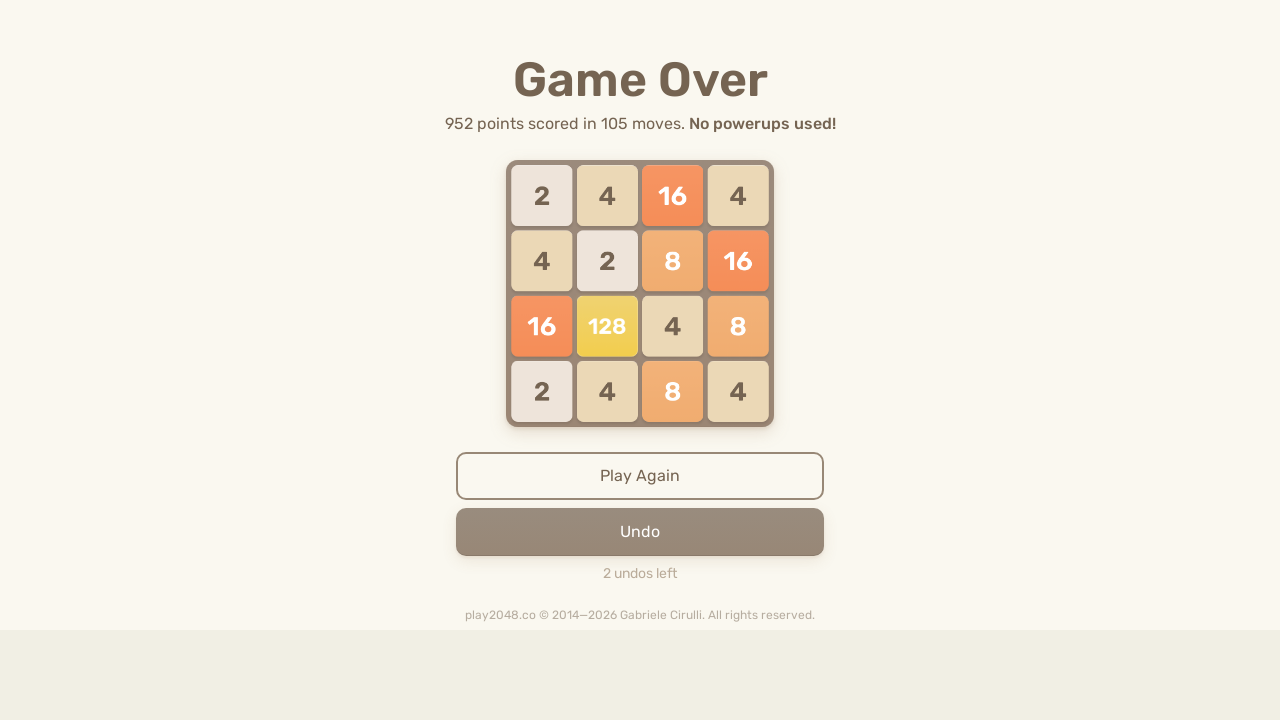

Waited 200ms for tiles to settle
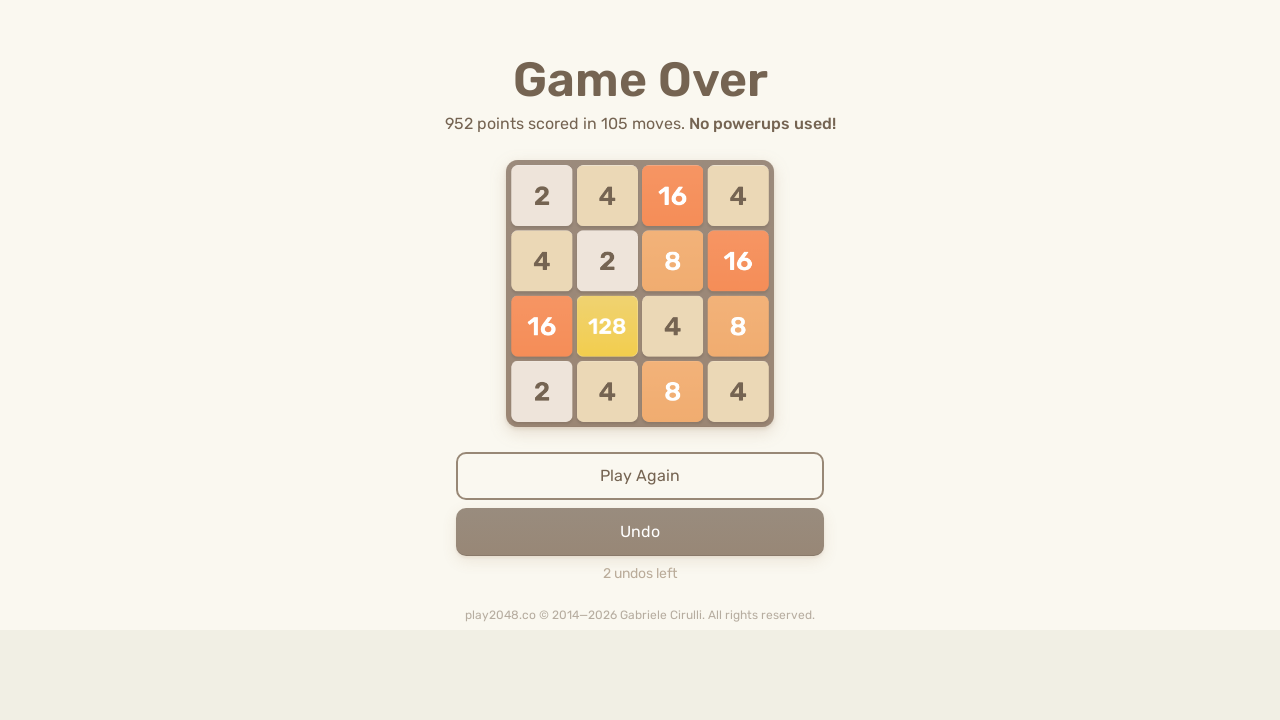

Pressed random arrow key to move tiles in 2048
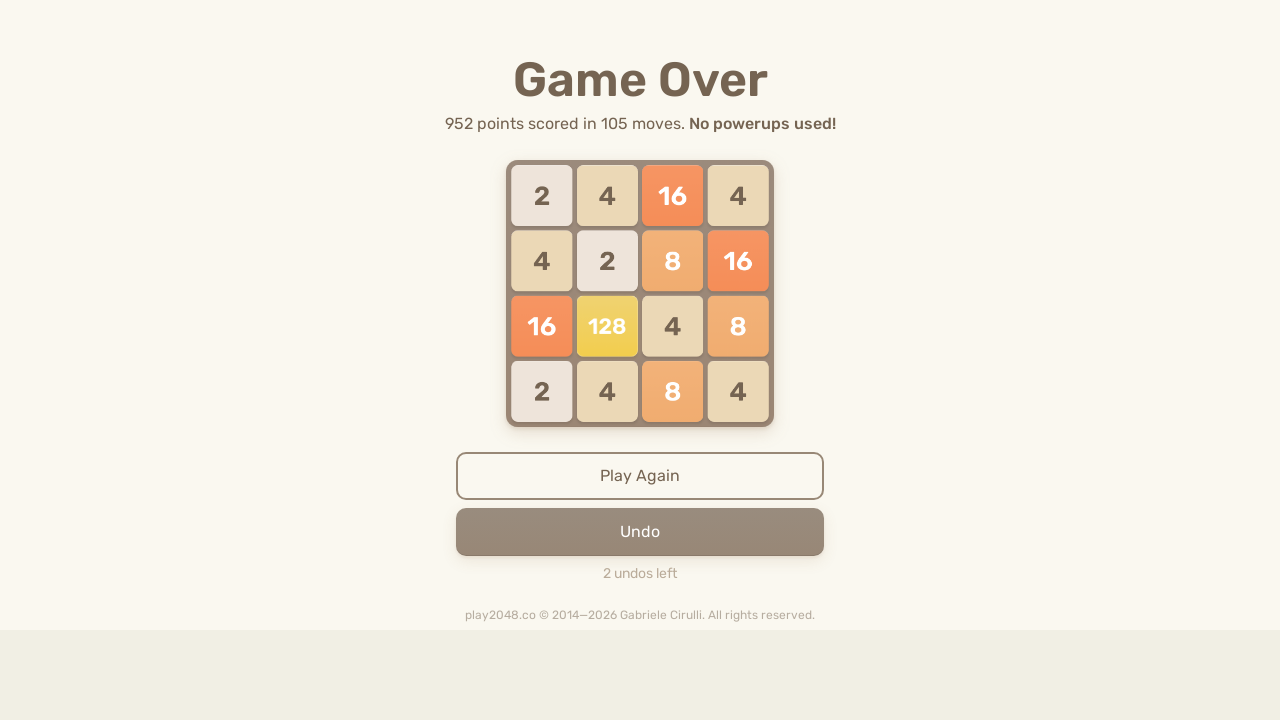

Waited 200ms for tiles to settle
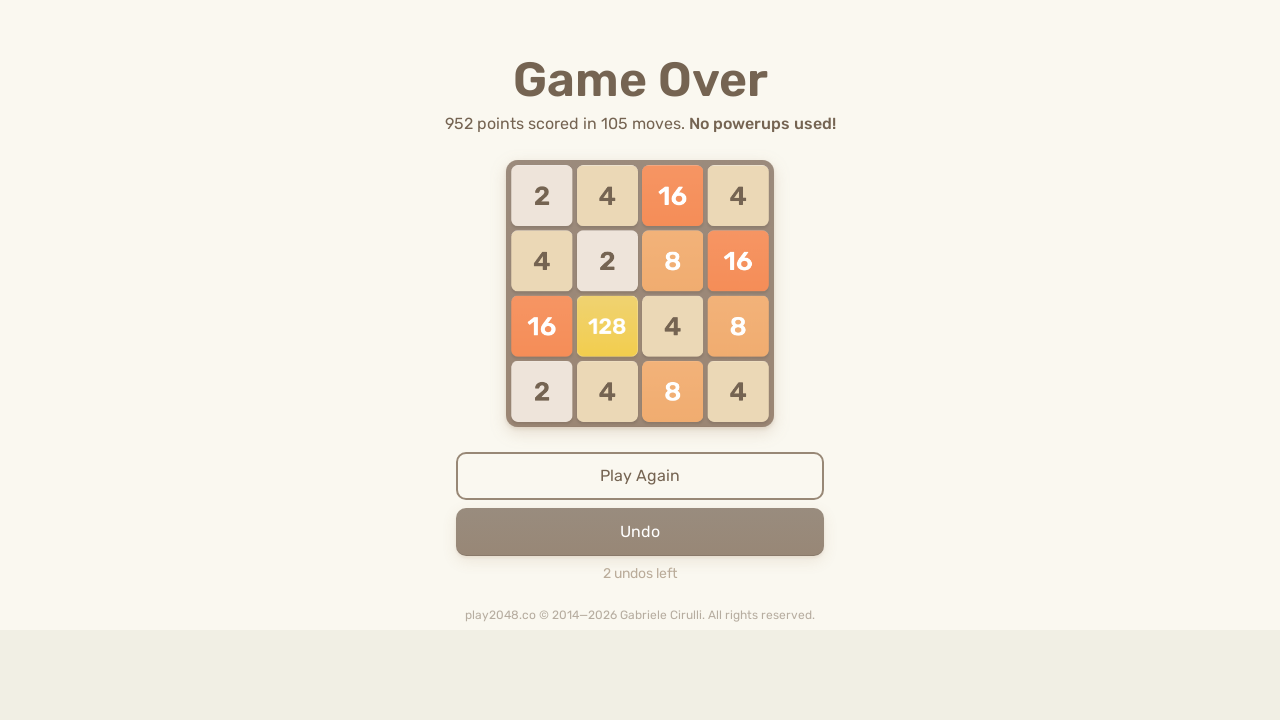

Pressed random arrow key to move tiles in 2048
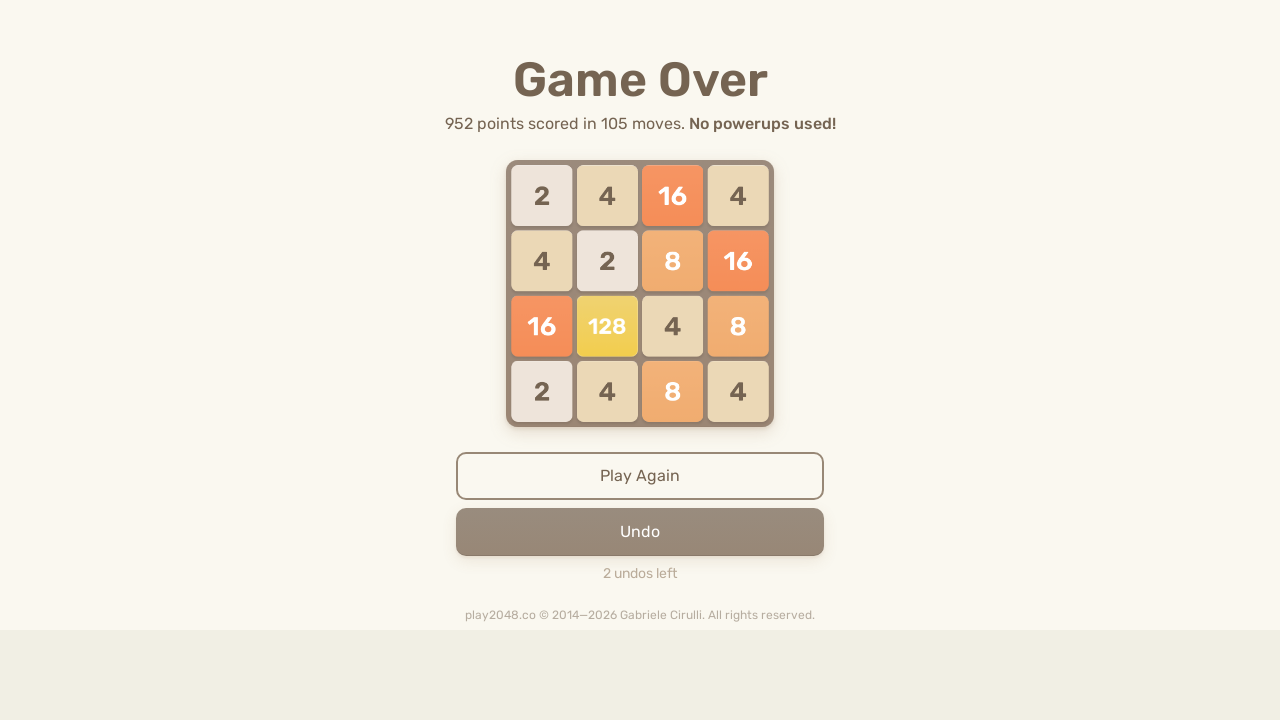

Waited 200ms for tiles to settle
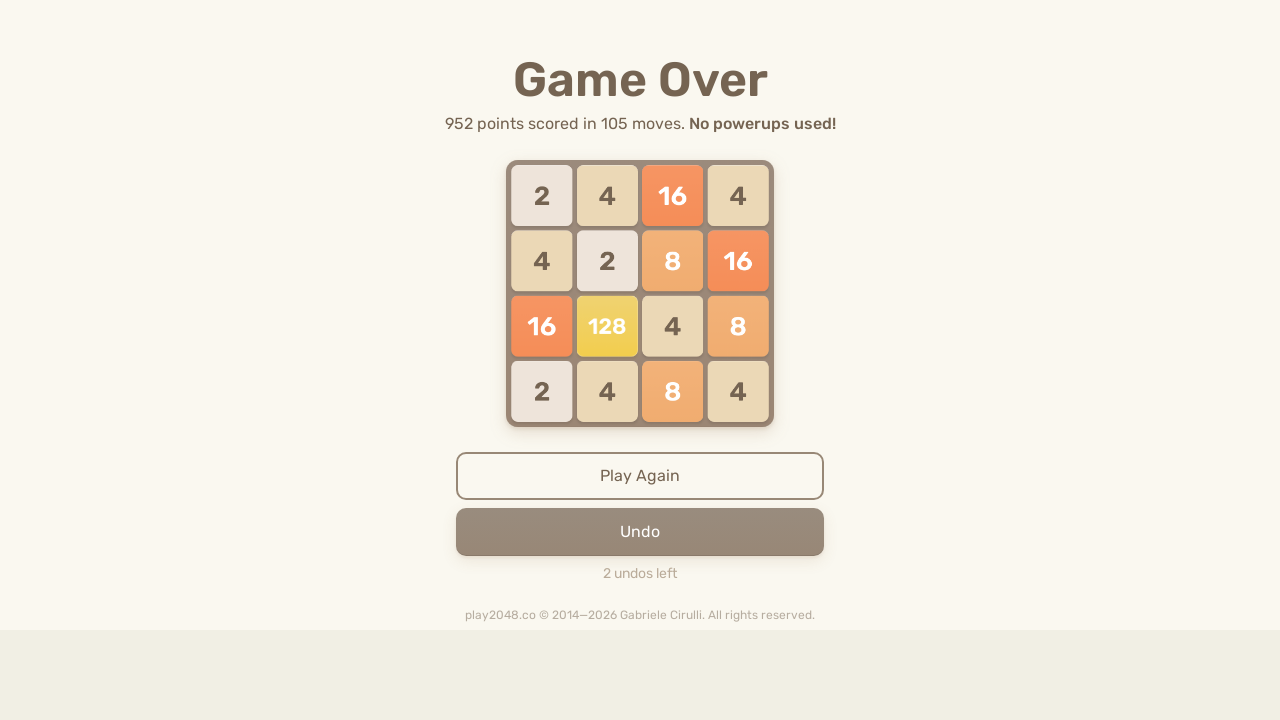

Pressed random arrow key to move tiles in 2048
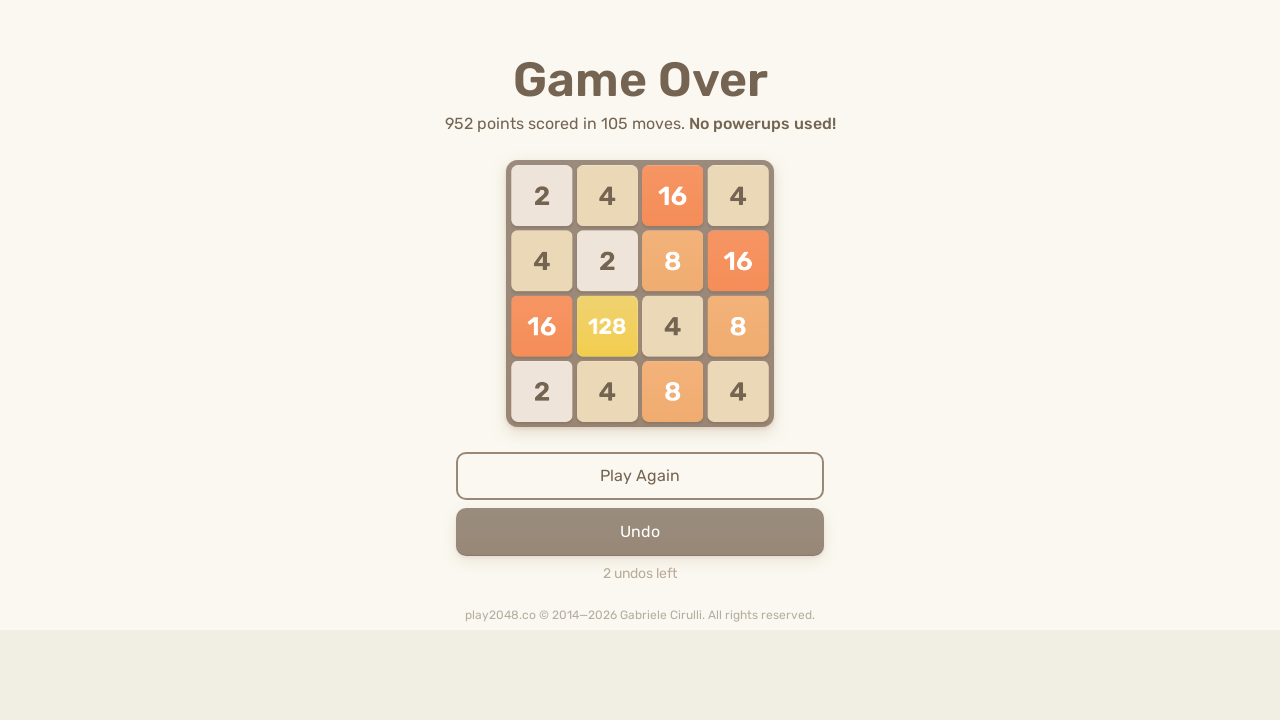

Waited 200ms for tiles to settle
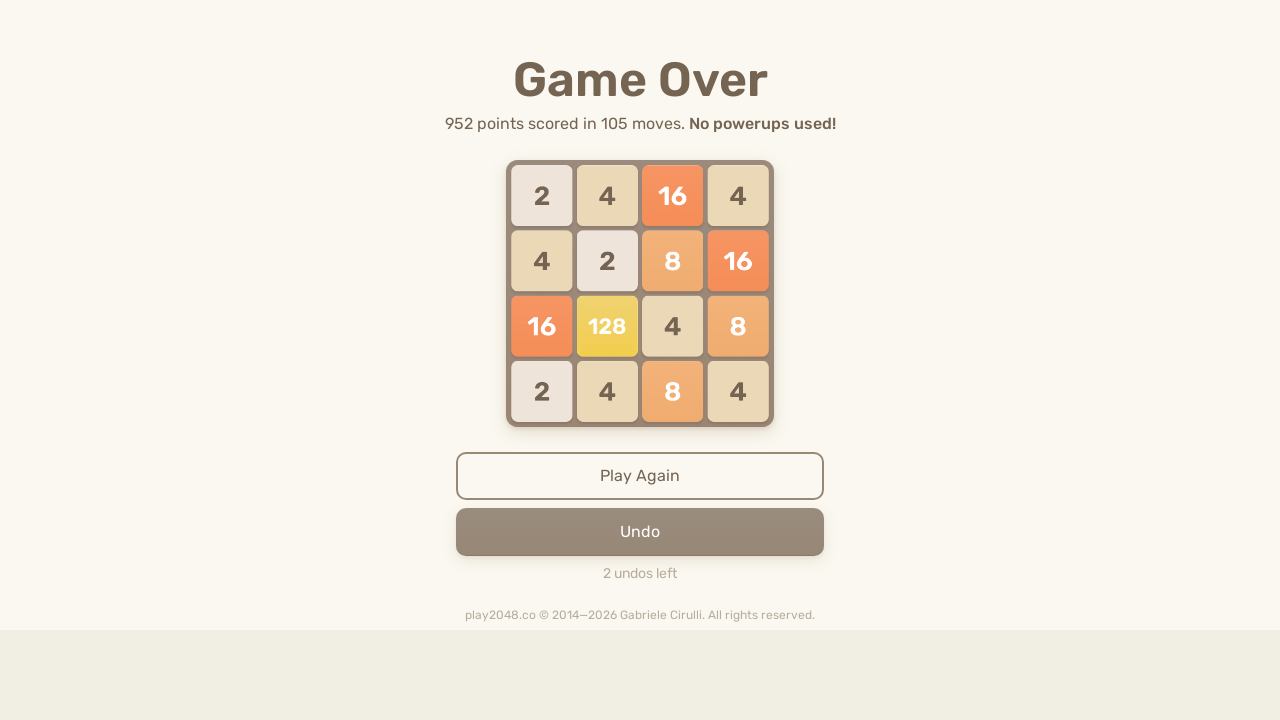

Pressed random arrow key to move tiles in 2048
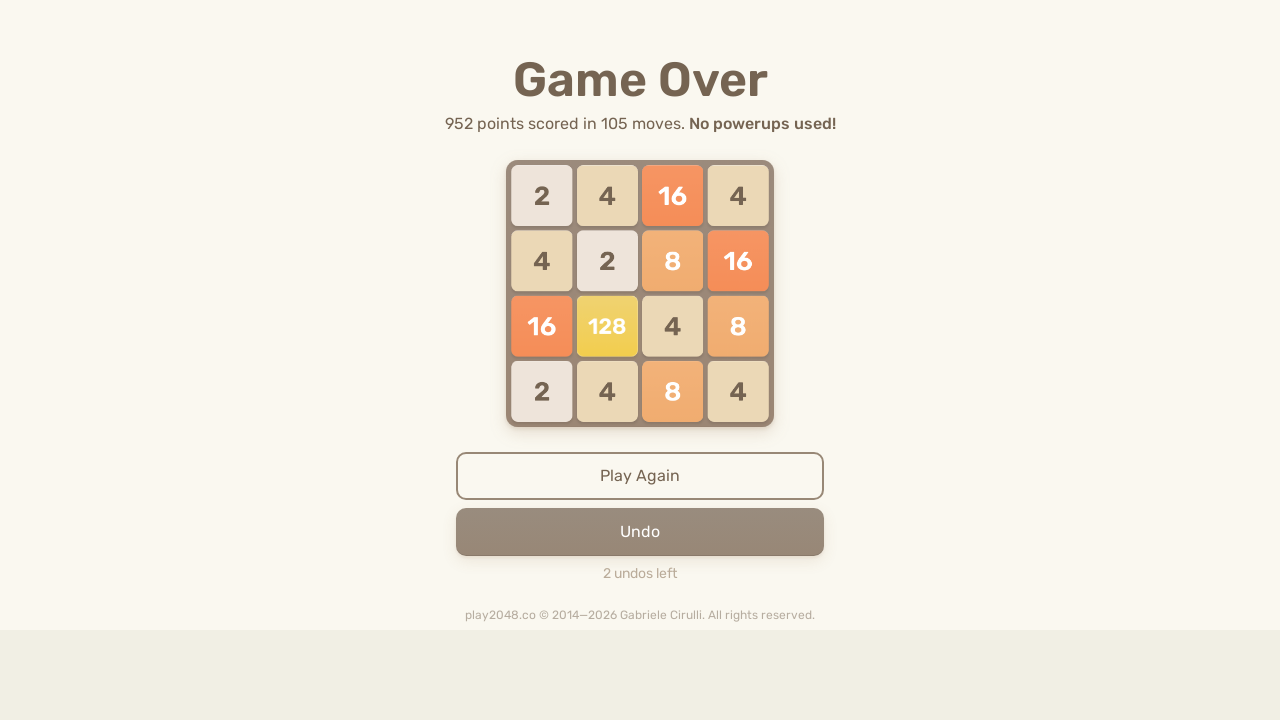

Waited 200ms for tiles to settle
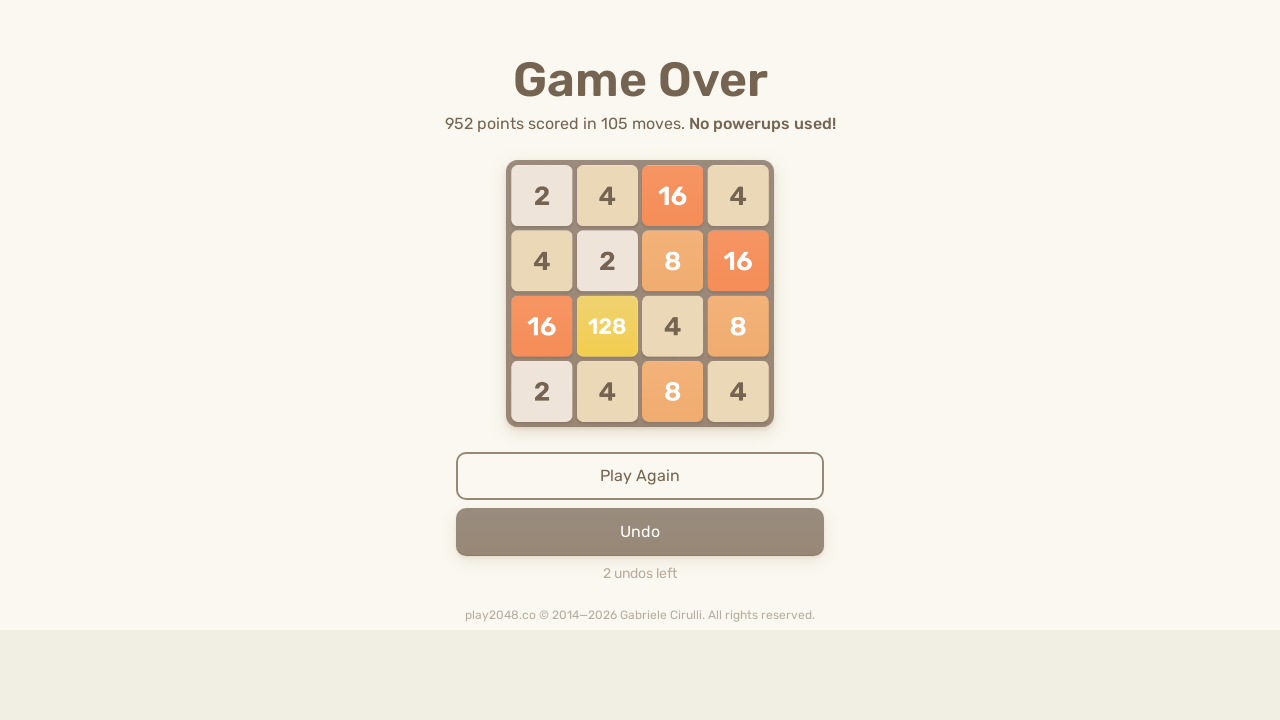

Pressed random arrow key to move tiles in 2048
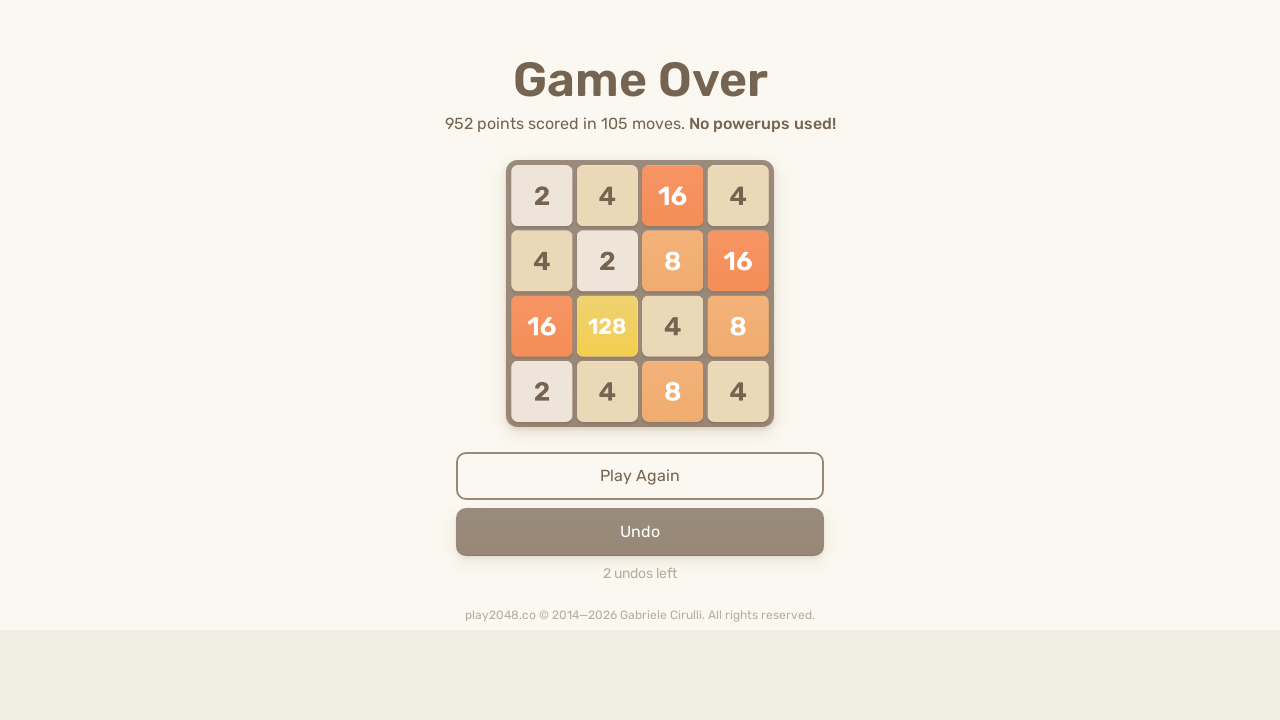

Waited 200ms for tiles to settle
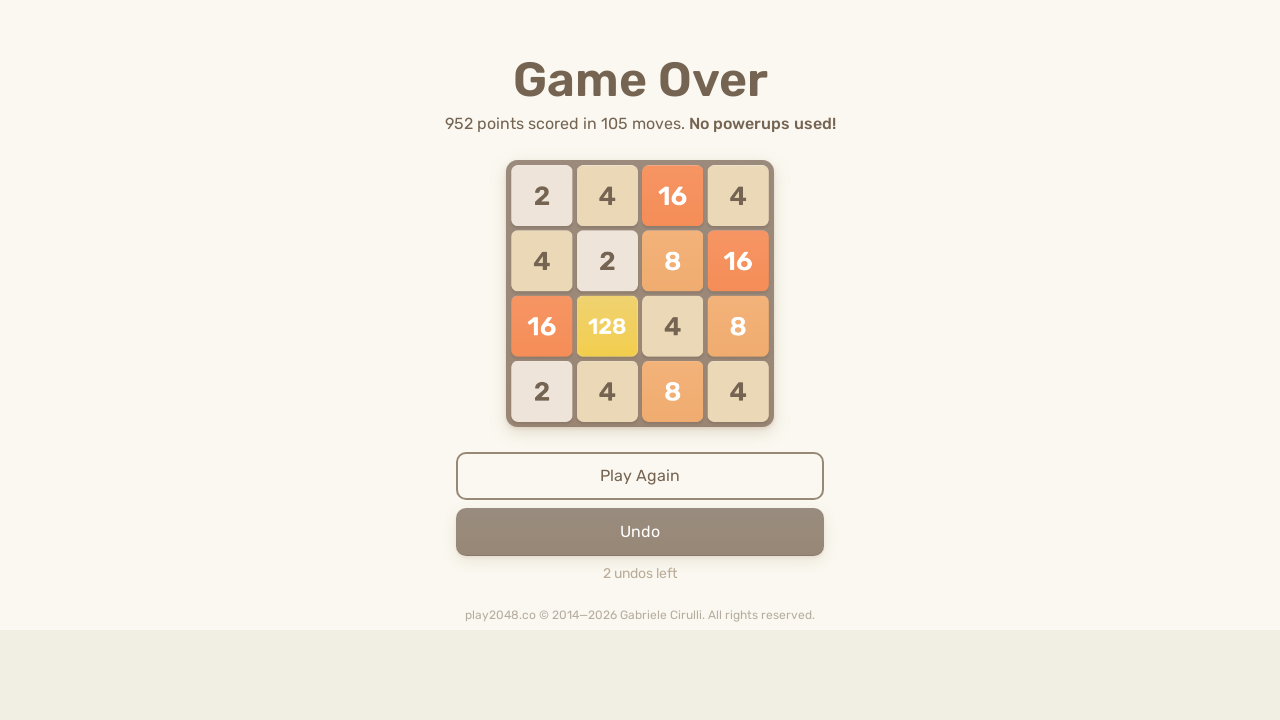

Pressed random arrow key to move tiles in 2048
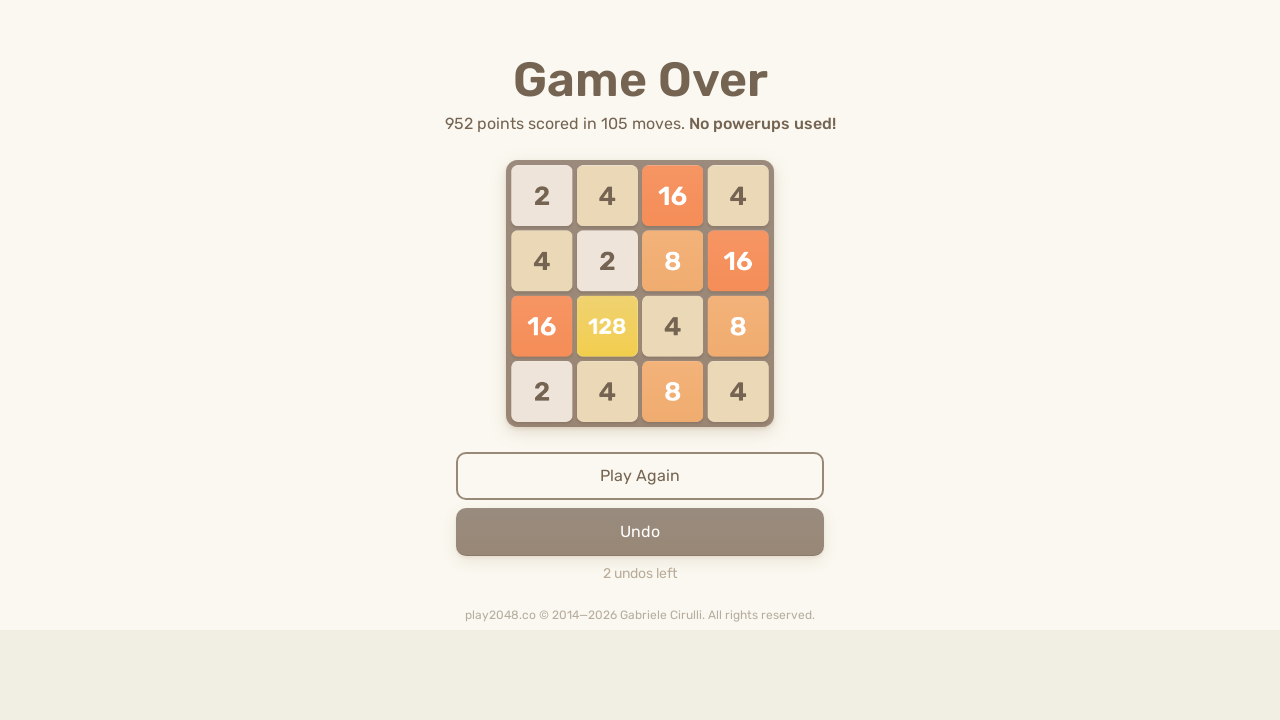

Waited 200ms for tiles to settle
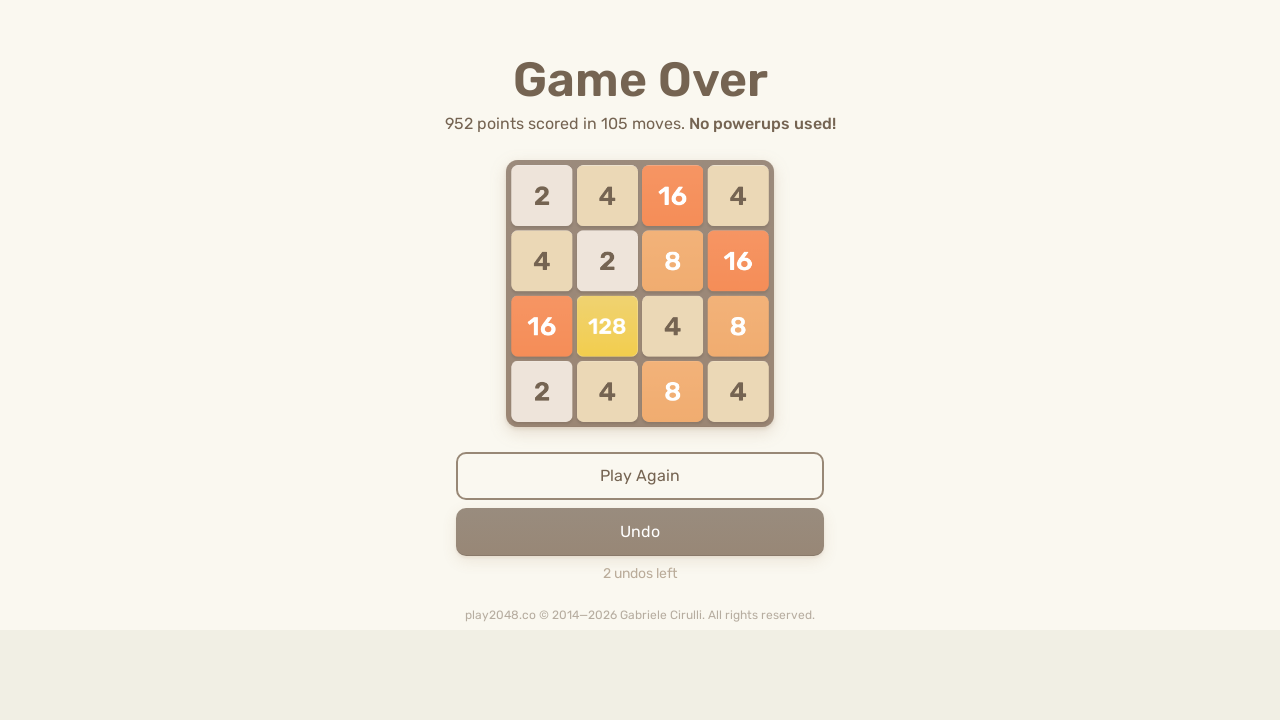

Pressed random arrow key to move tiles in 2048
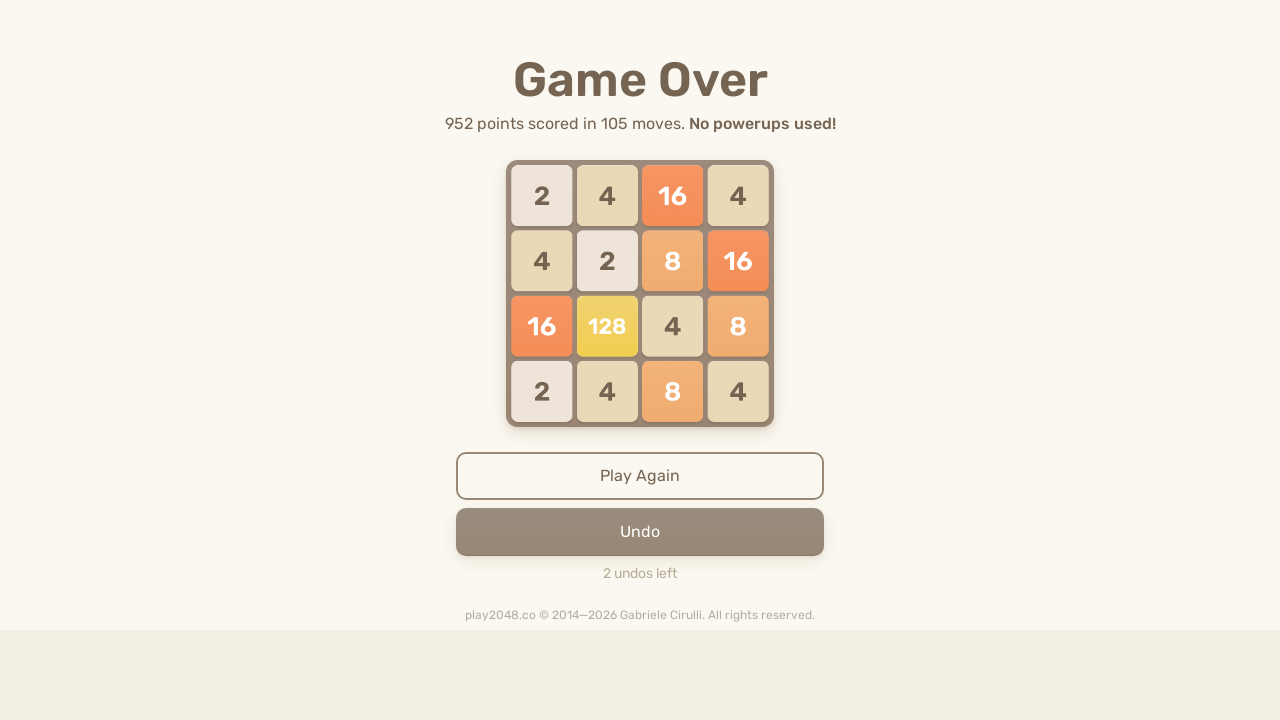

Waited 200ms for tiles to settle
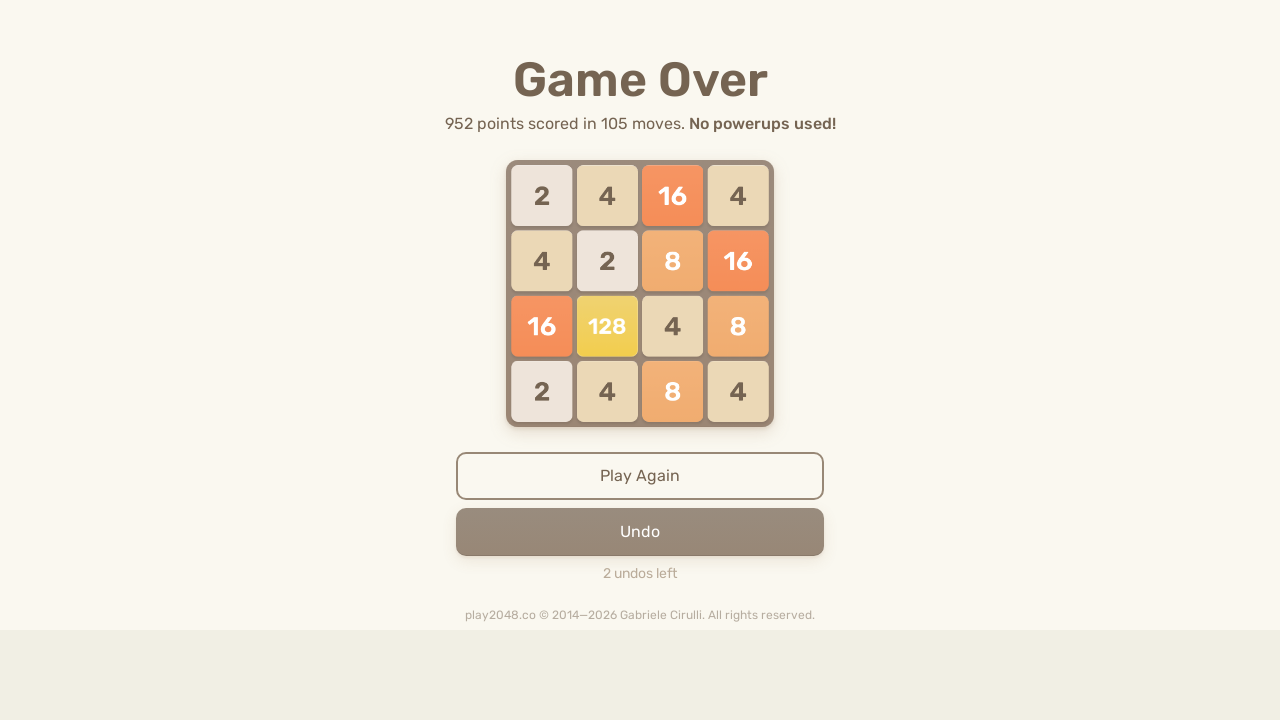

Pressed random arrow key to move tiles in 2048
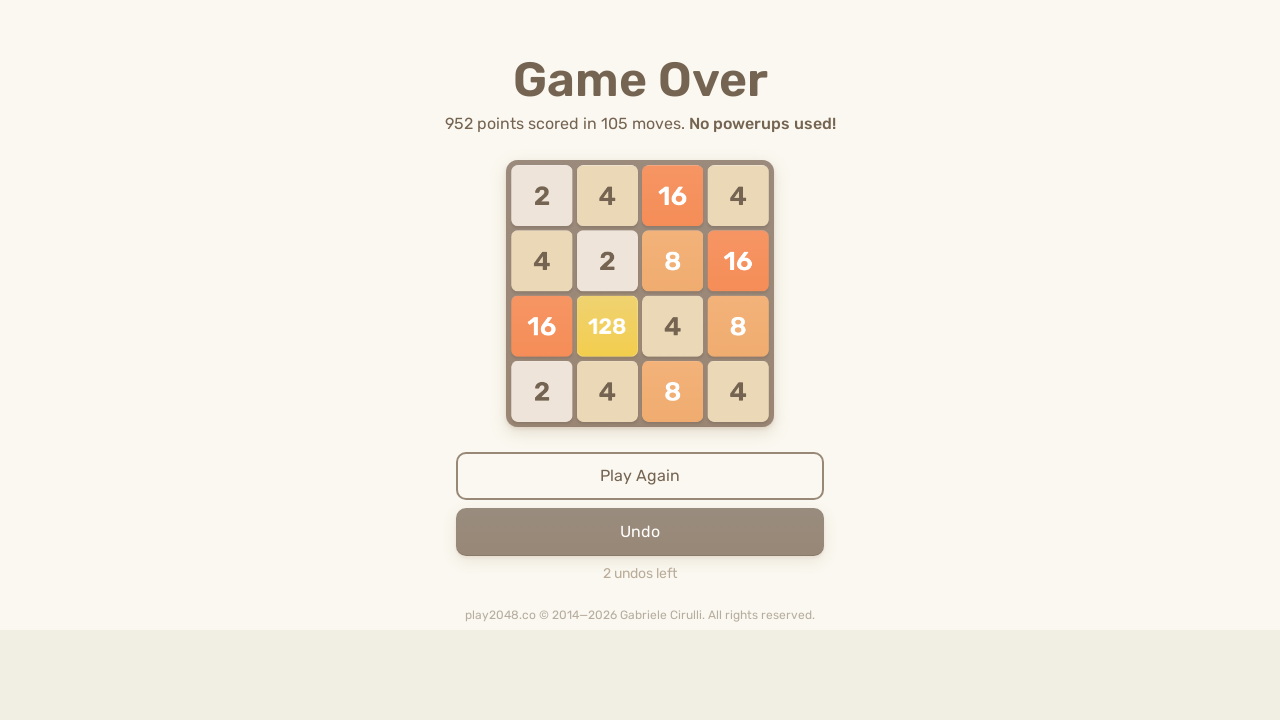

Waited 200ms for tiles to settle
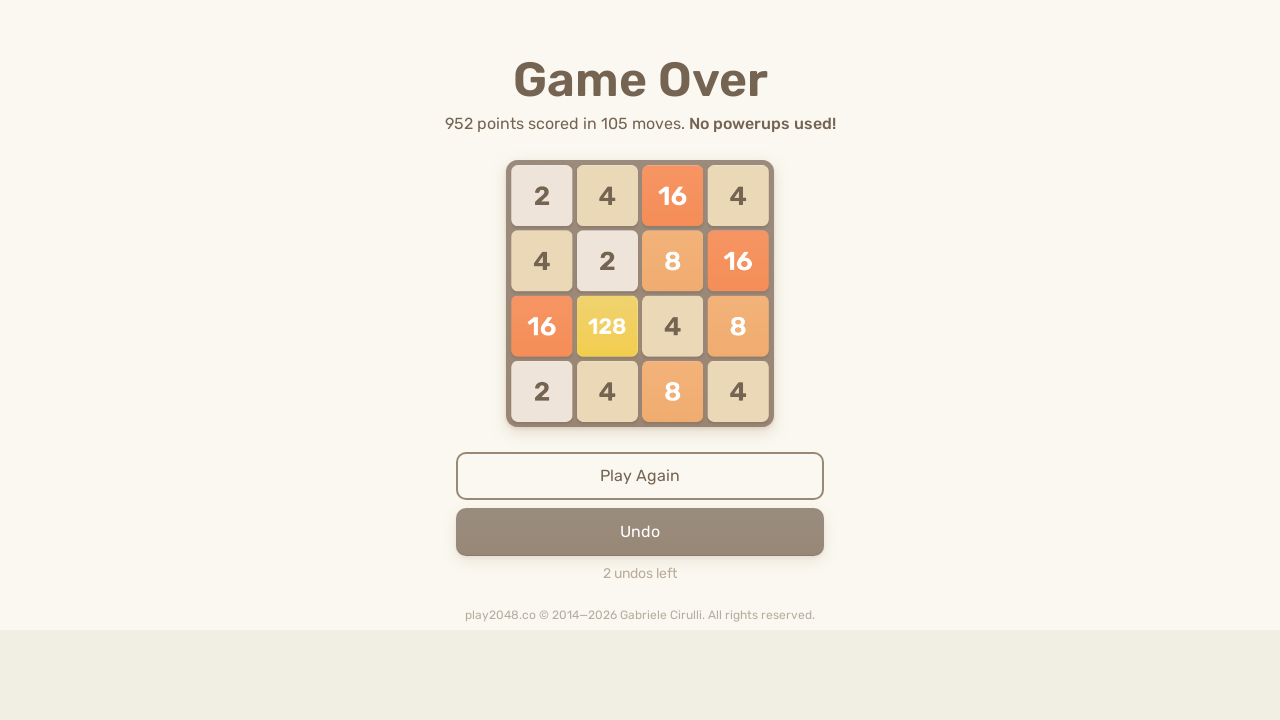

Pressed random arrow key to move tiles in 2048
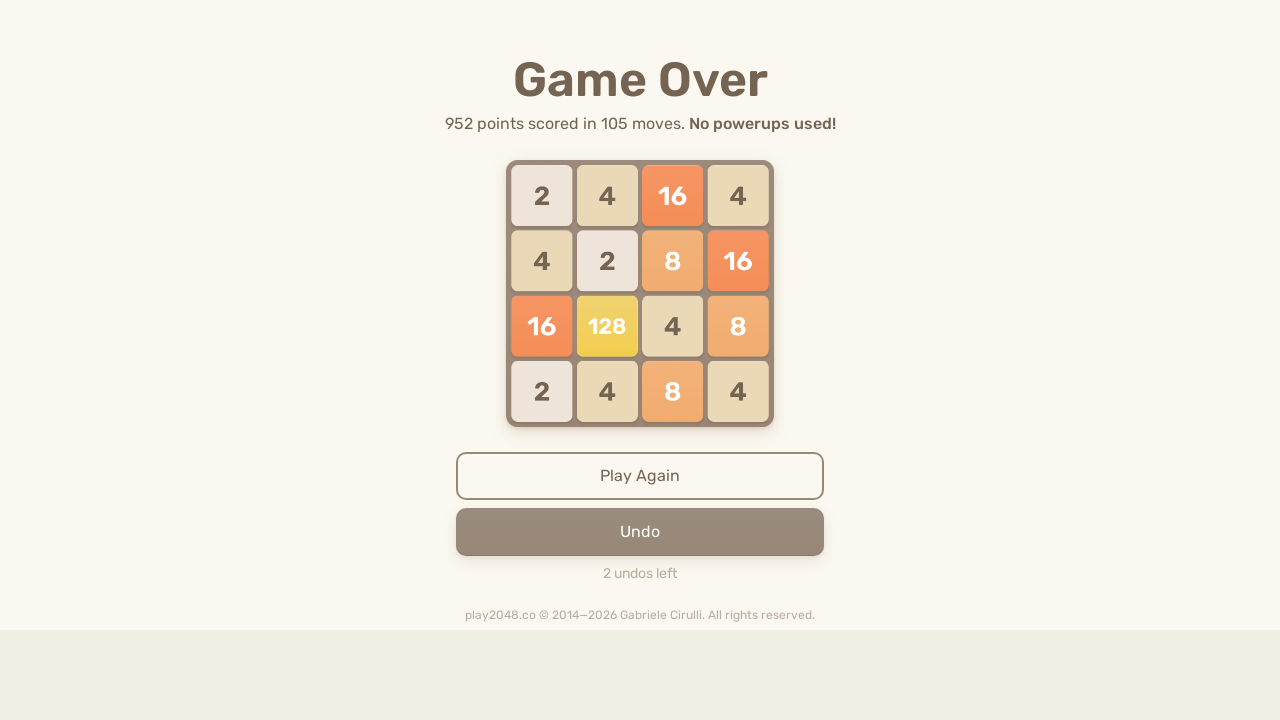

Waited 200ms for tiles to settle
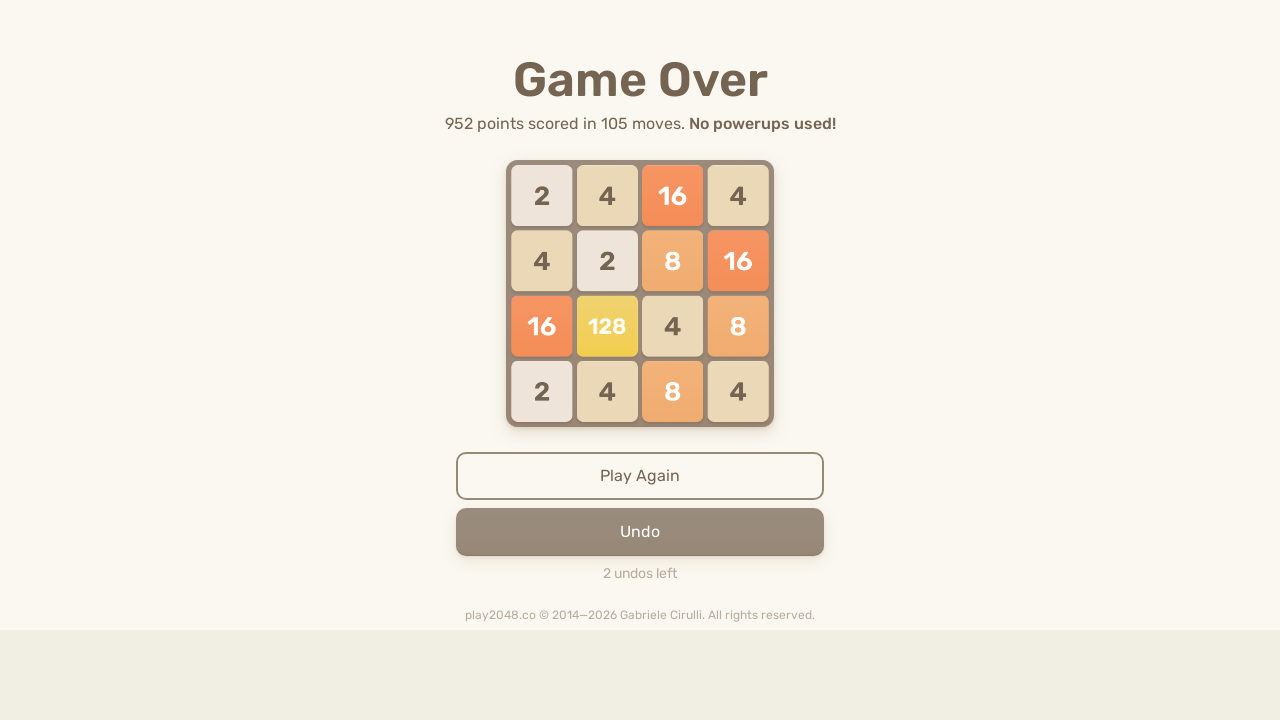

Pressed random arrow key to move tiles in 2048
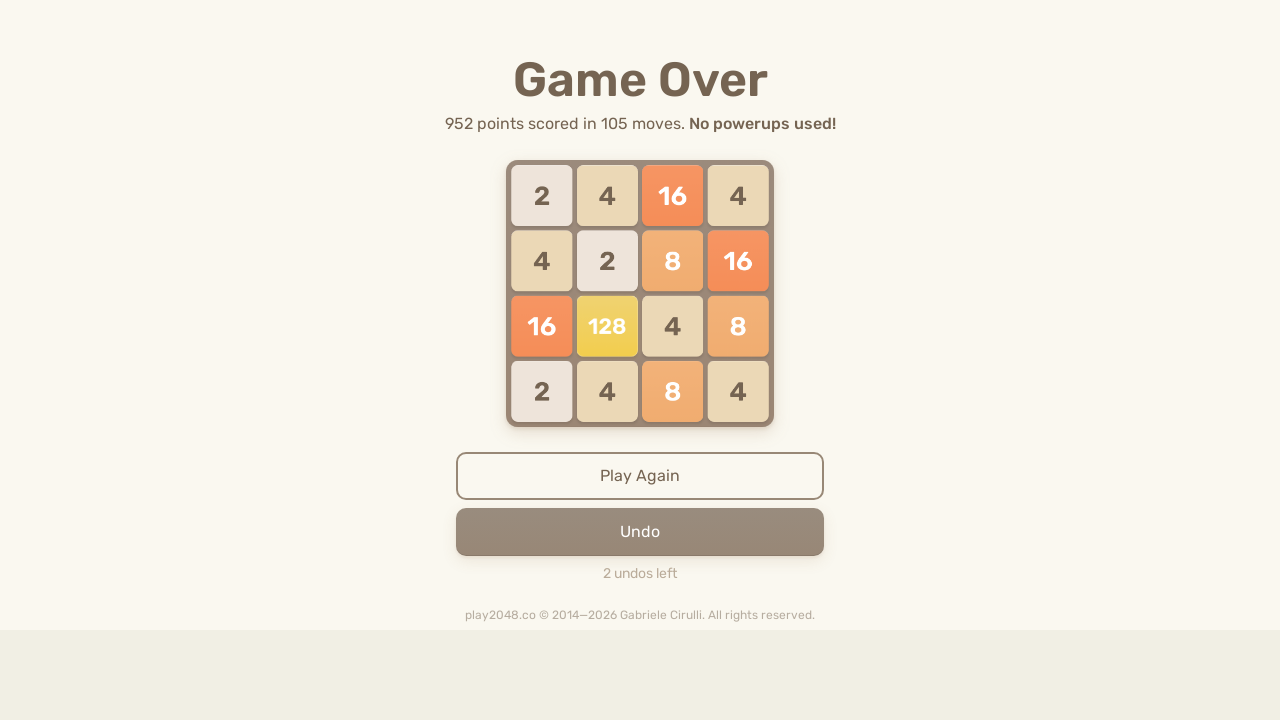

Waited 200ms for tiles to settle
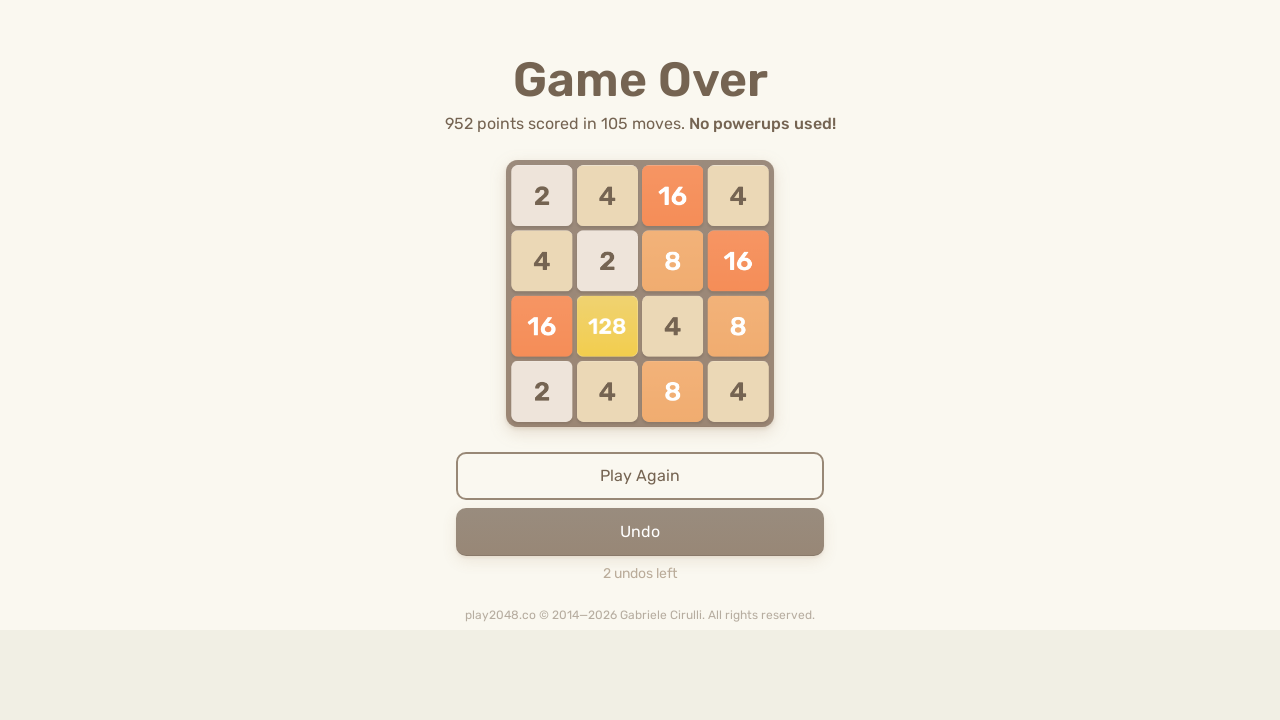

Pressed random arrow key to move tiles in 2048
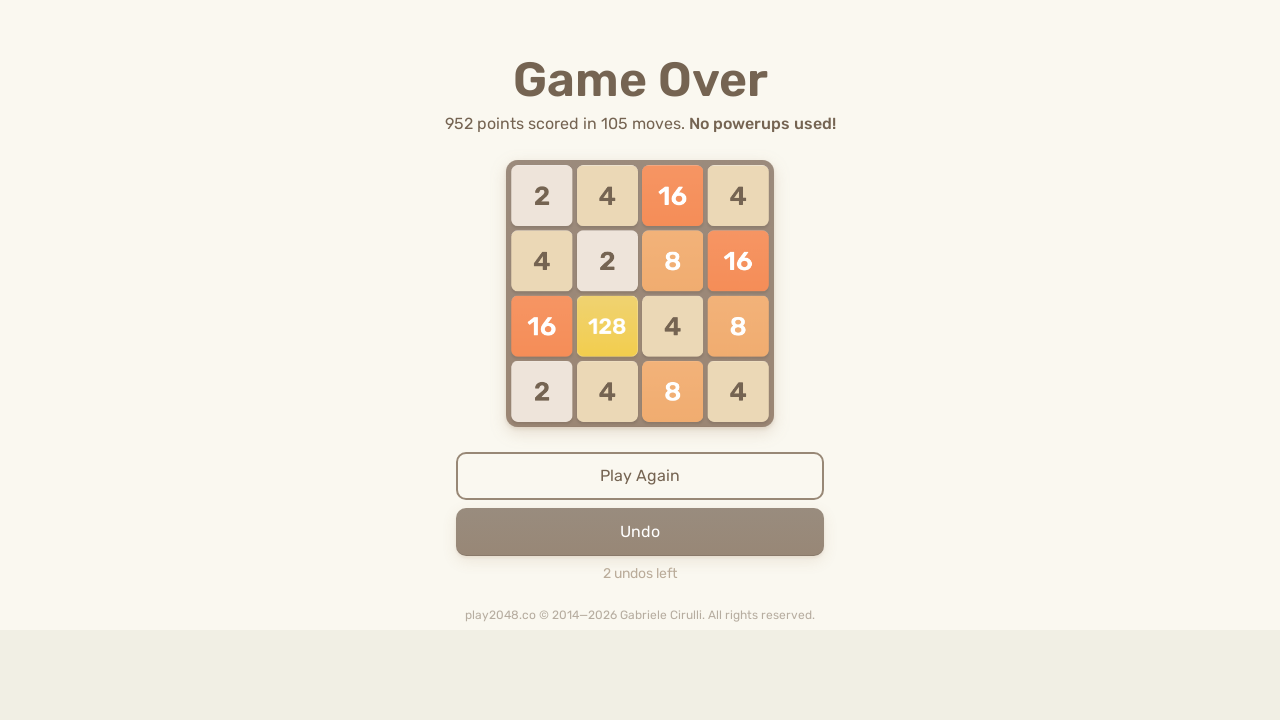

Waited 200ms for tiles to settle
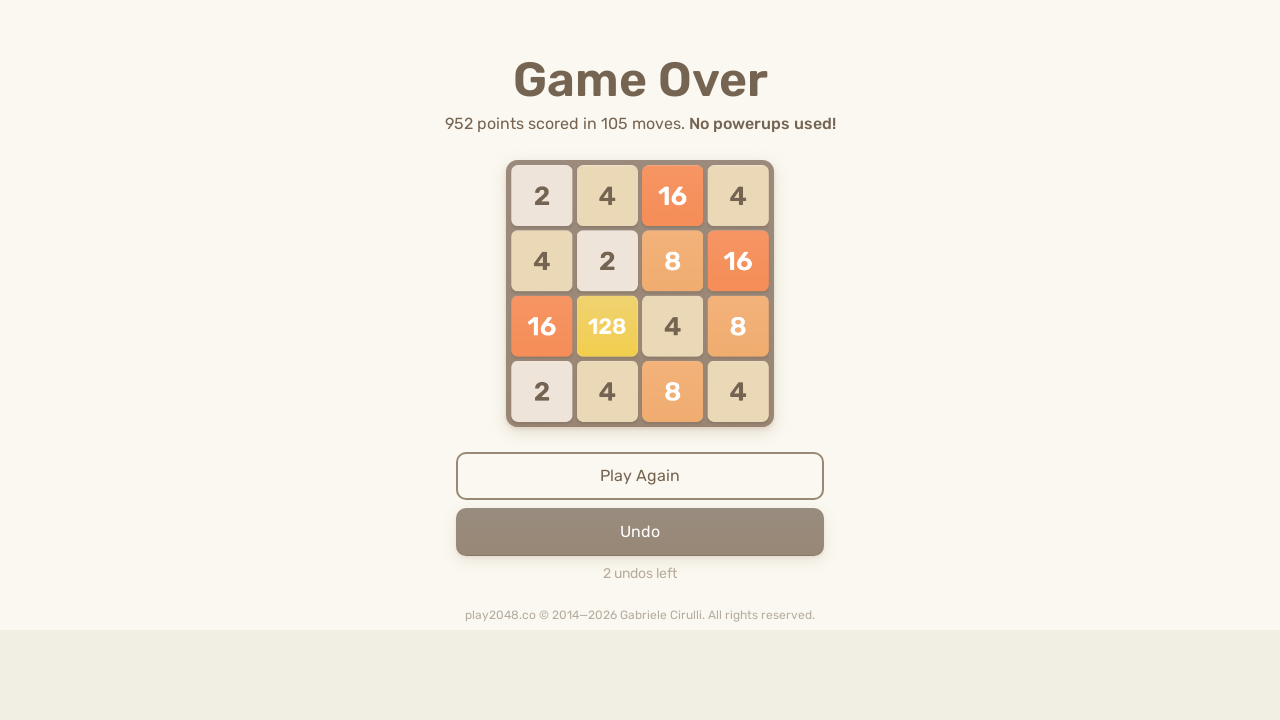

Pressed random arrow key to move tiles in 2048
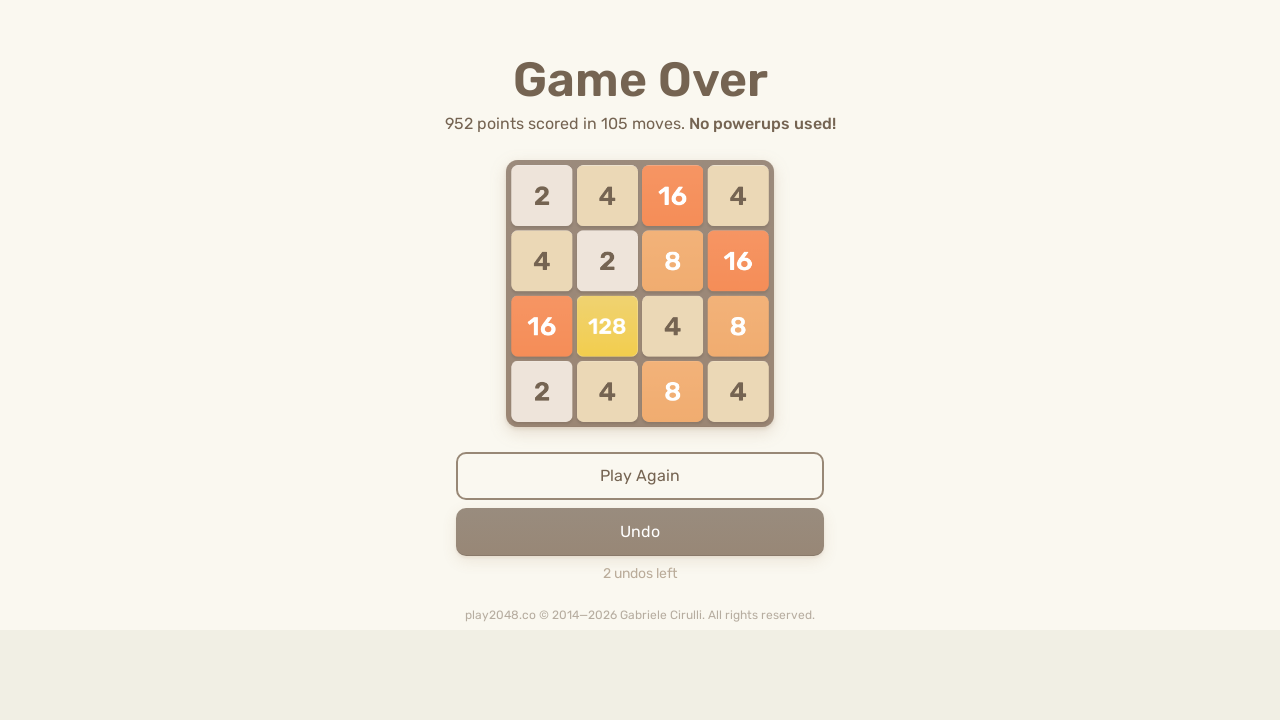

Waited 200ms for tiles to settle
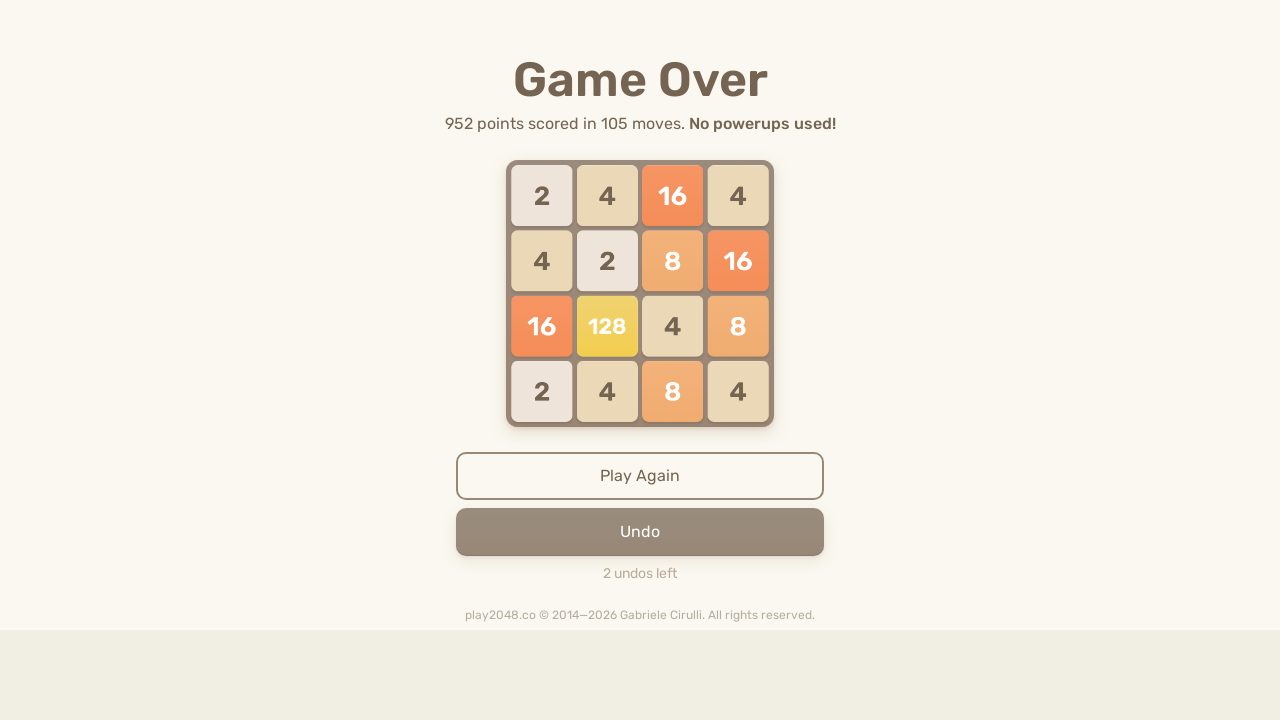

Pressed random arrow key to move tiles in 2048
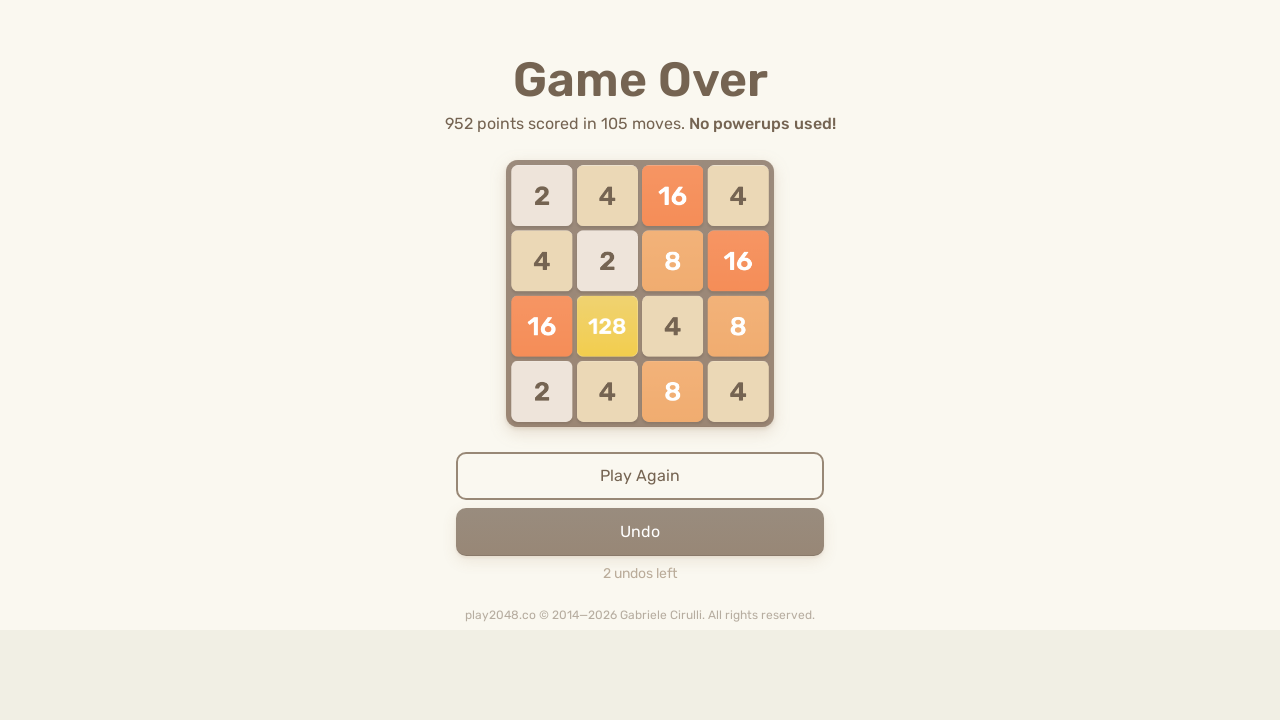

Waited 200ms for tiles to settle
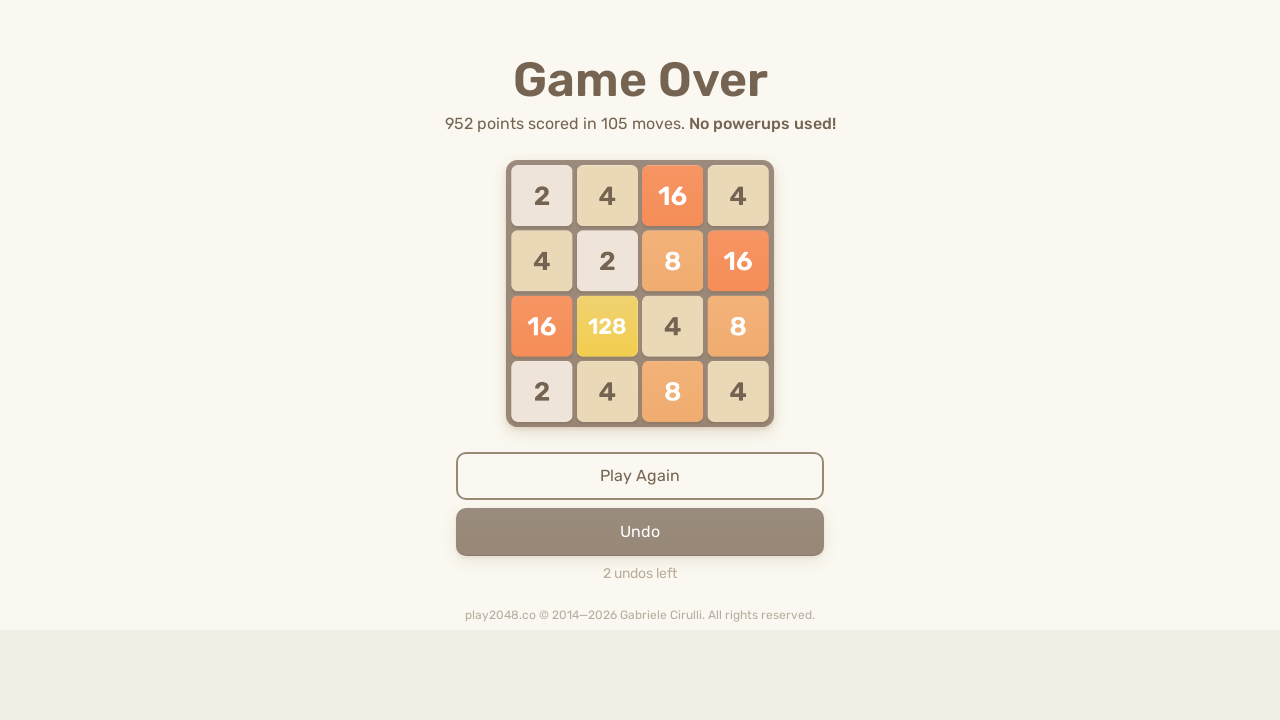

Pressed random arrow key to move tiles in 2048
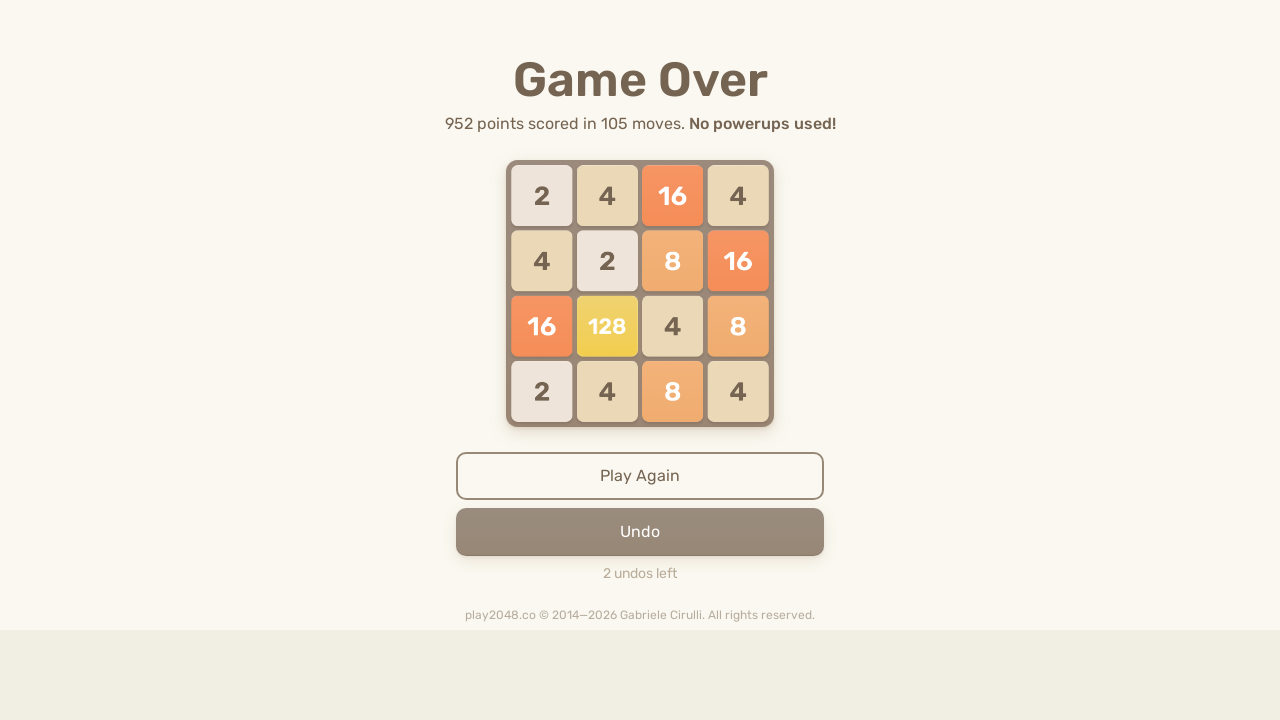

Waited 200ms for tiles to settle
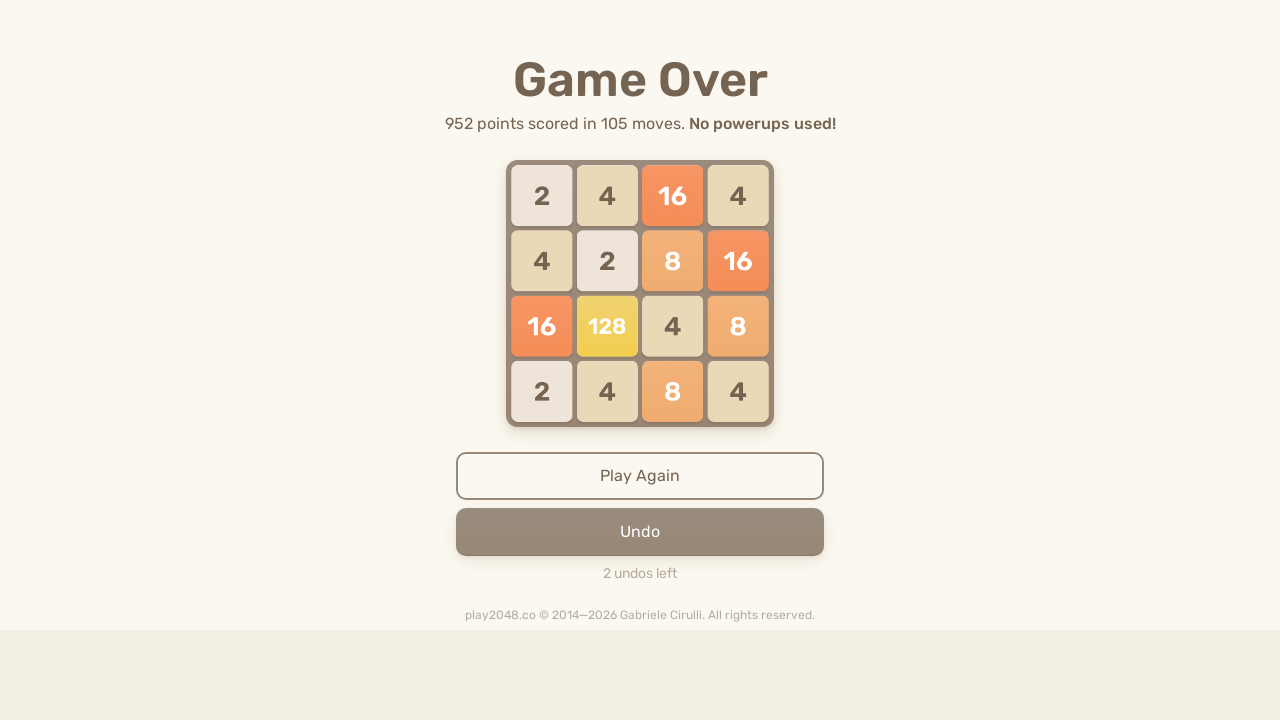

Pressed random arrow key to move tiles in 2048
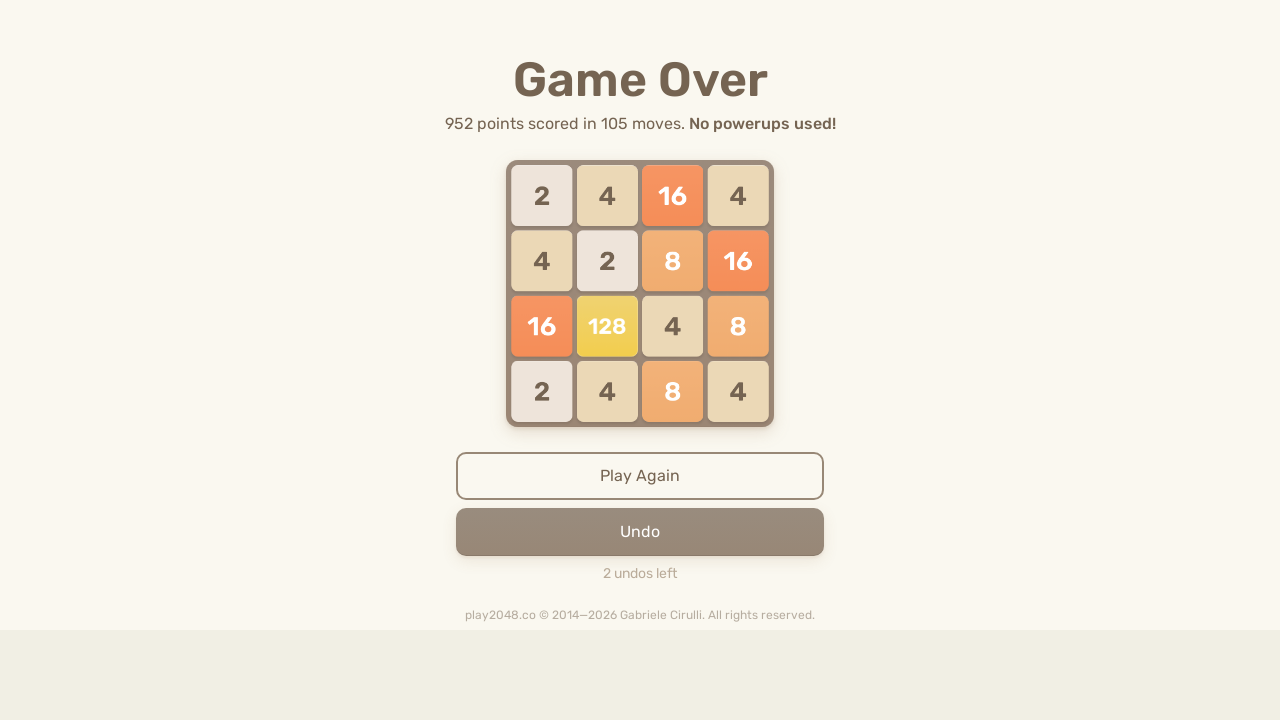

Waited 200ms for tiles to settle
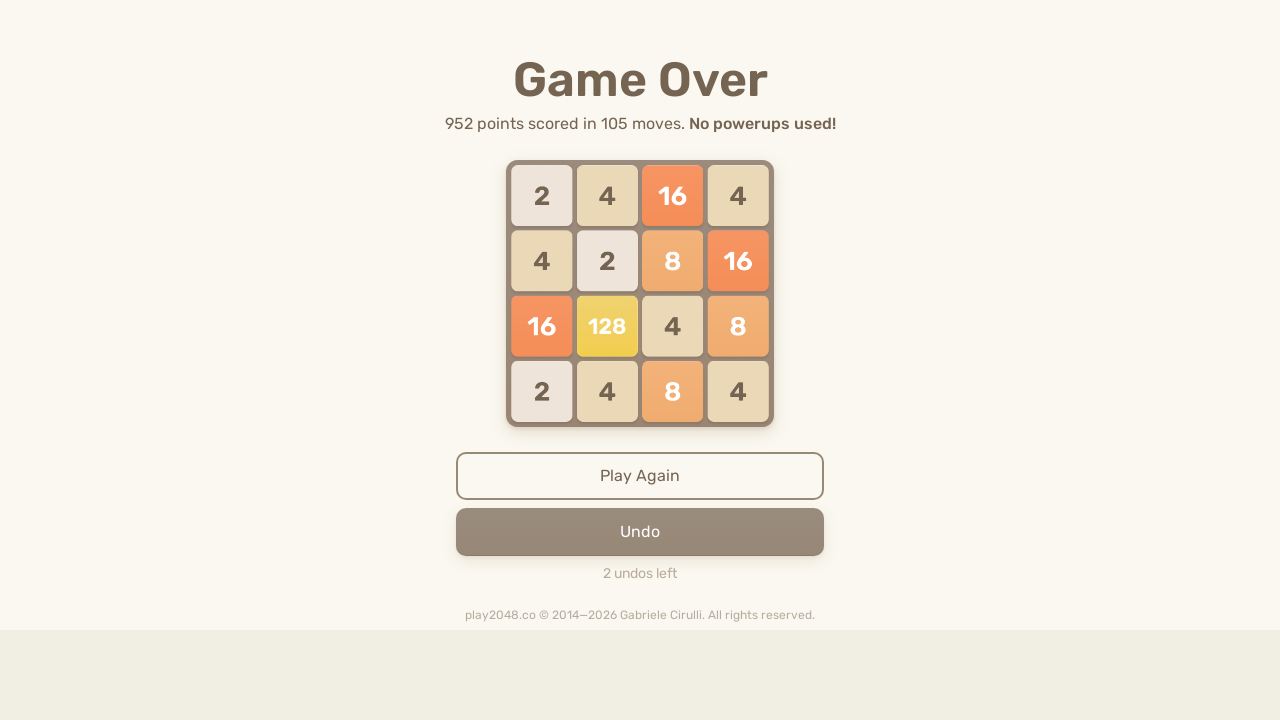

Pressed random arrow key to move tiles in 2048
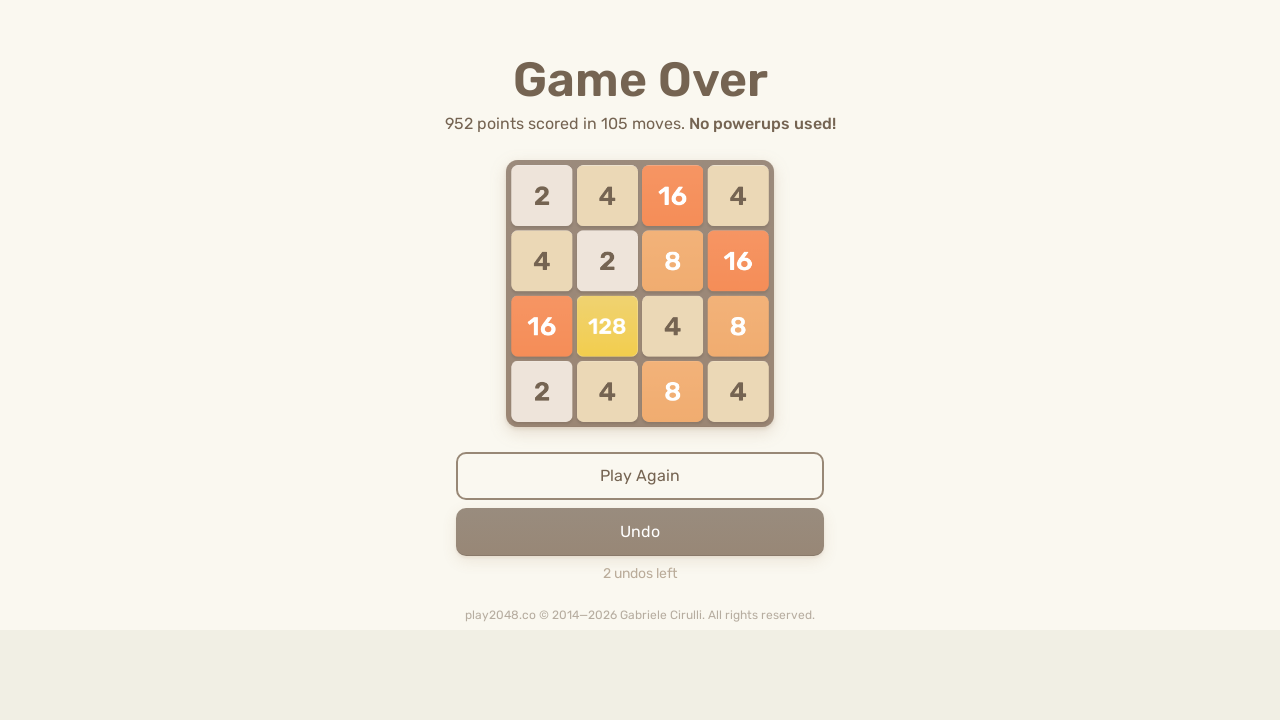

Waited 200ms for tiles to settle
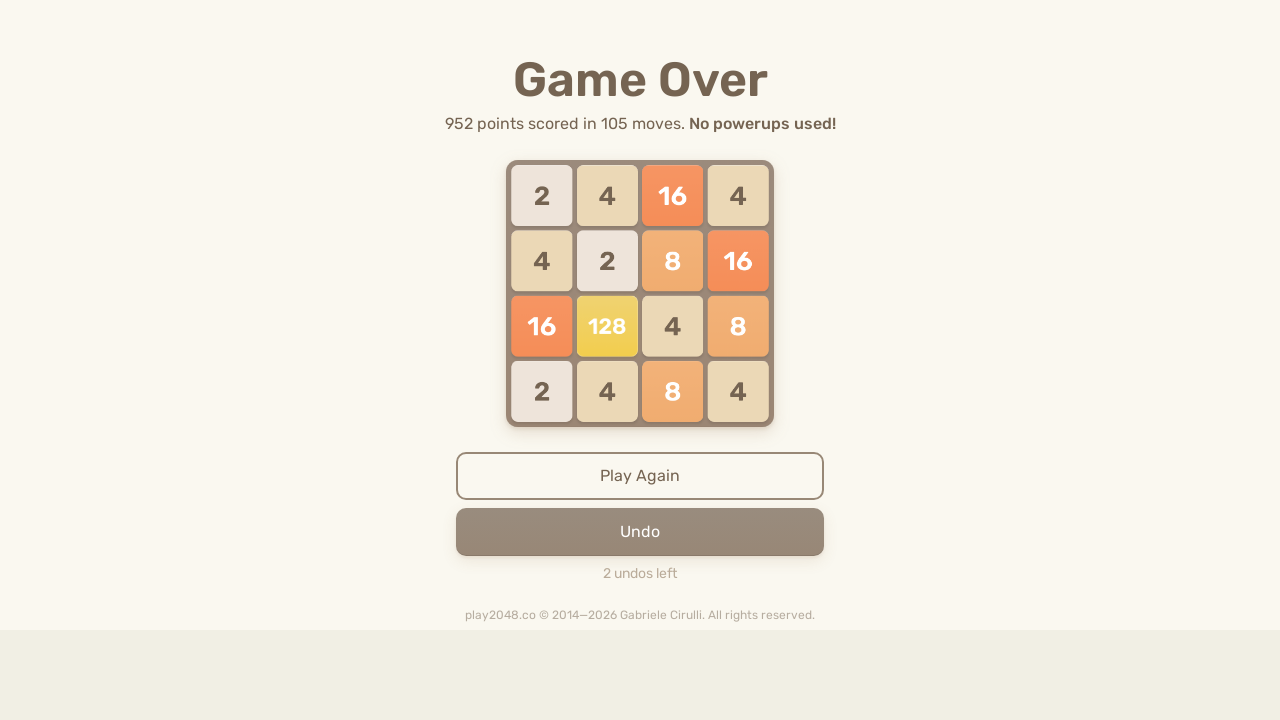

Pressed random arrow key to move tiles in 2048
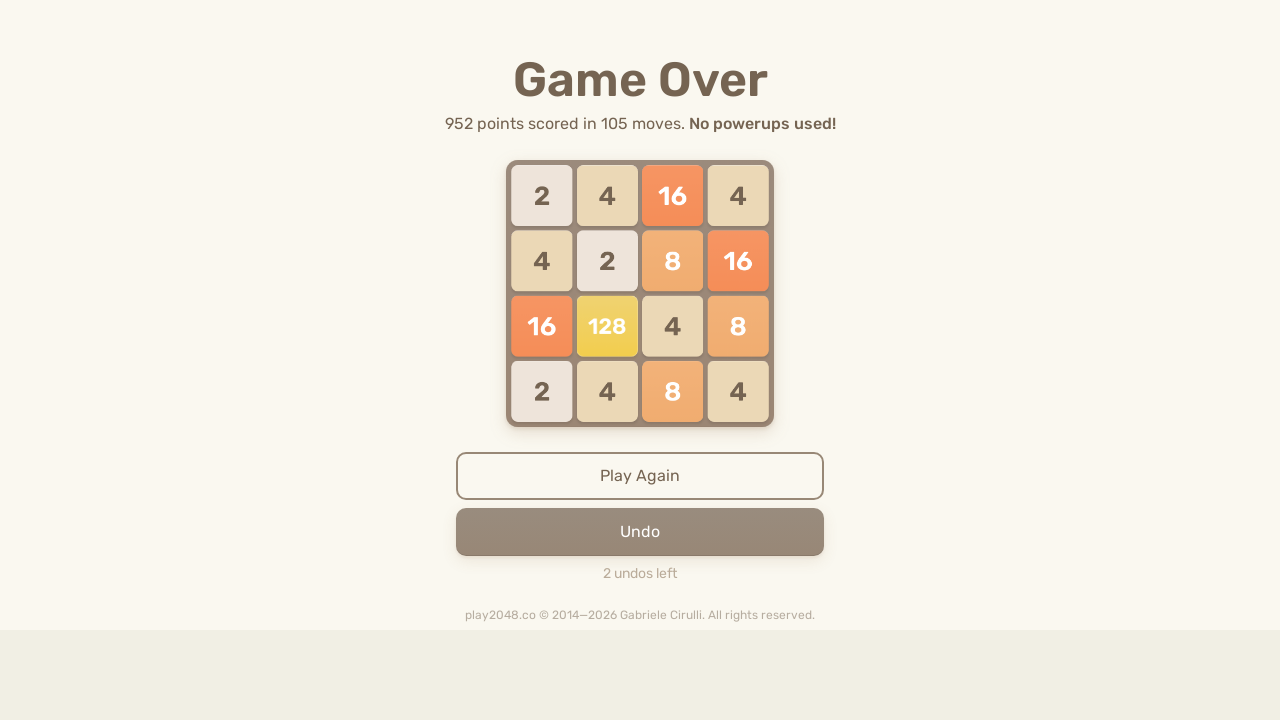

Waited 200ms for tiles to settle
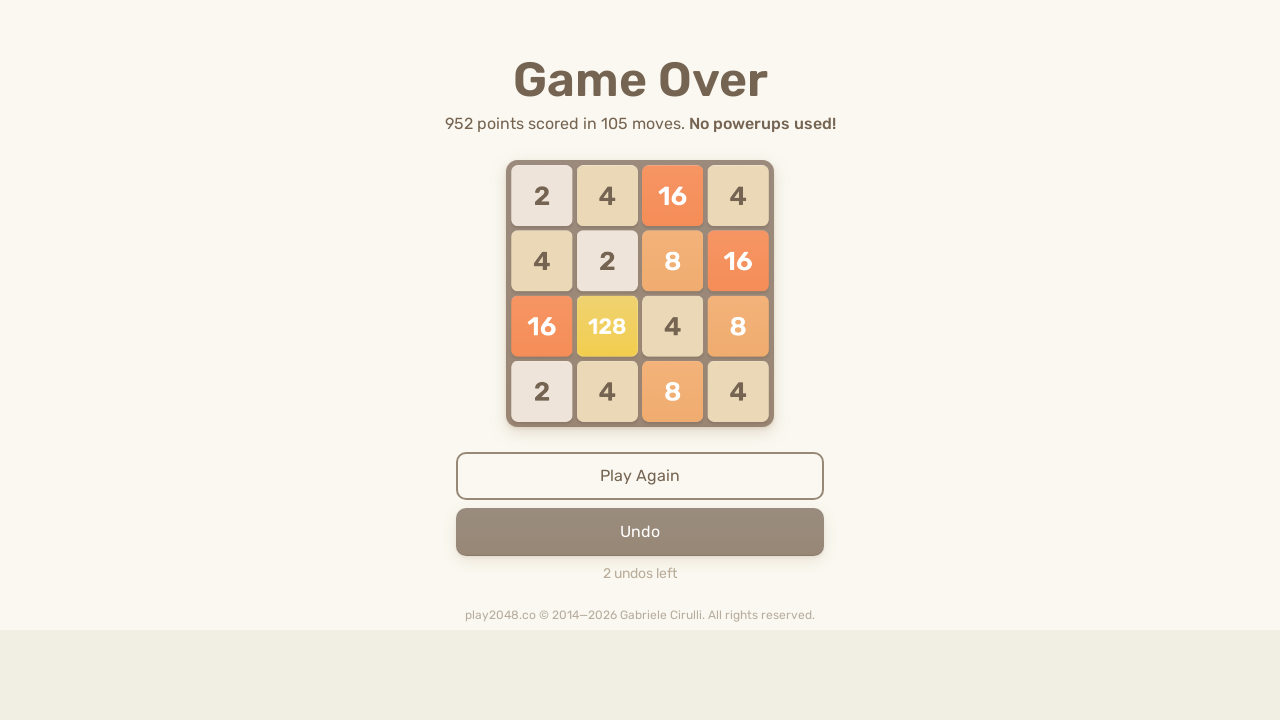

Pressed random arrow key to move tiles in 2048
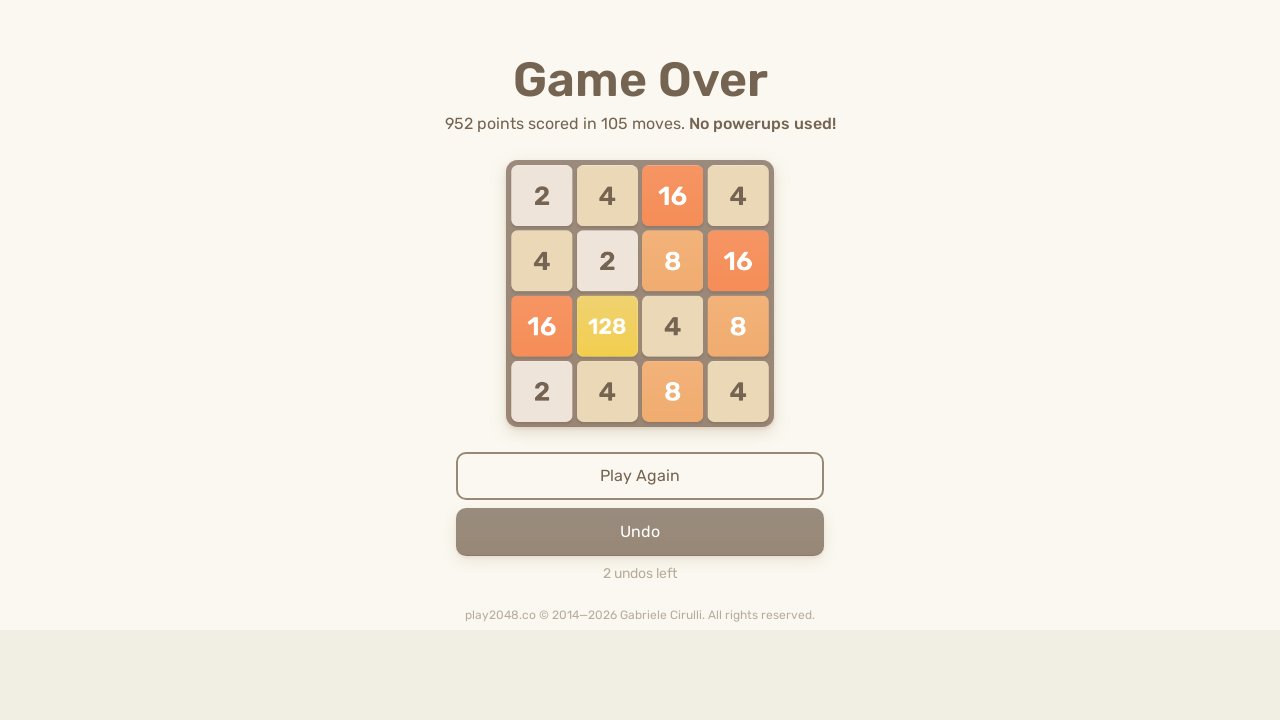

Waited 200ms for tiles to settle
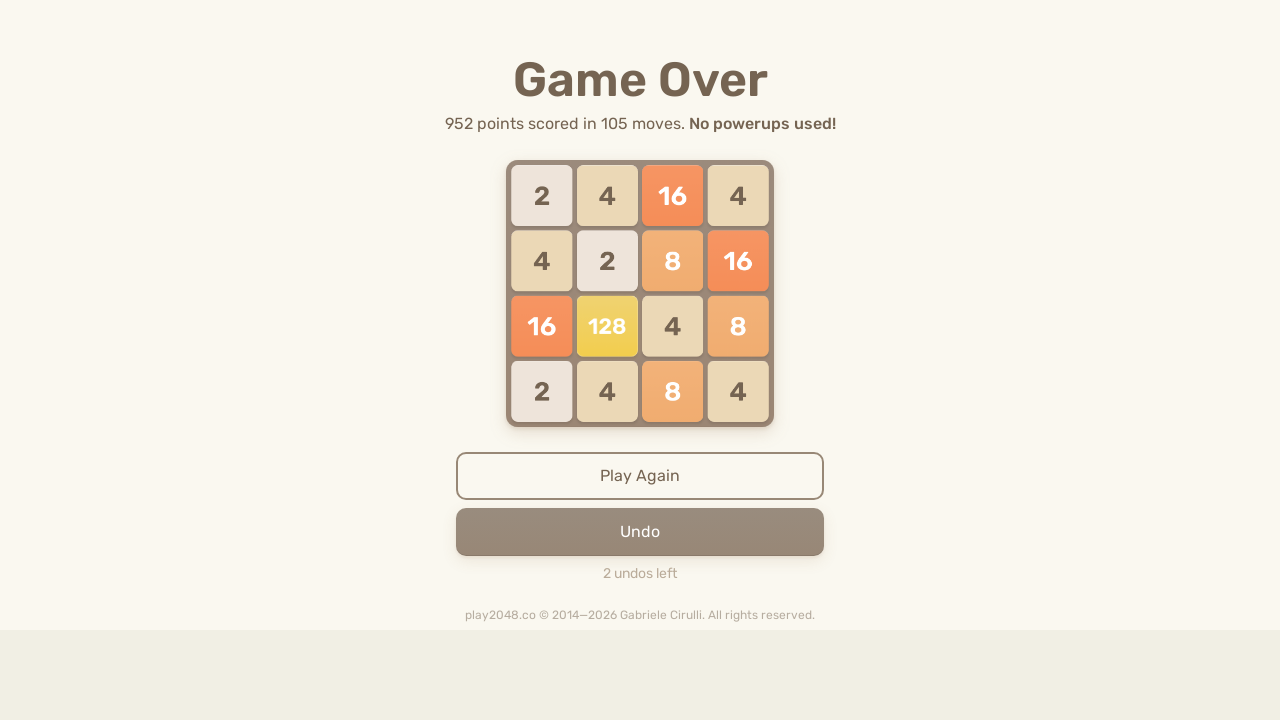

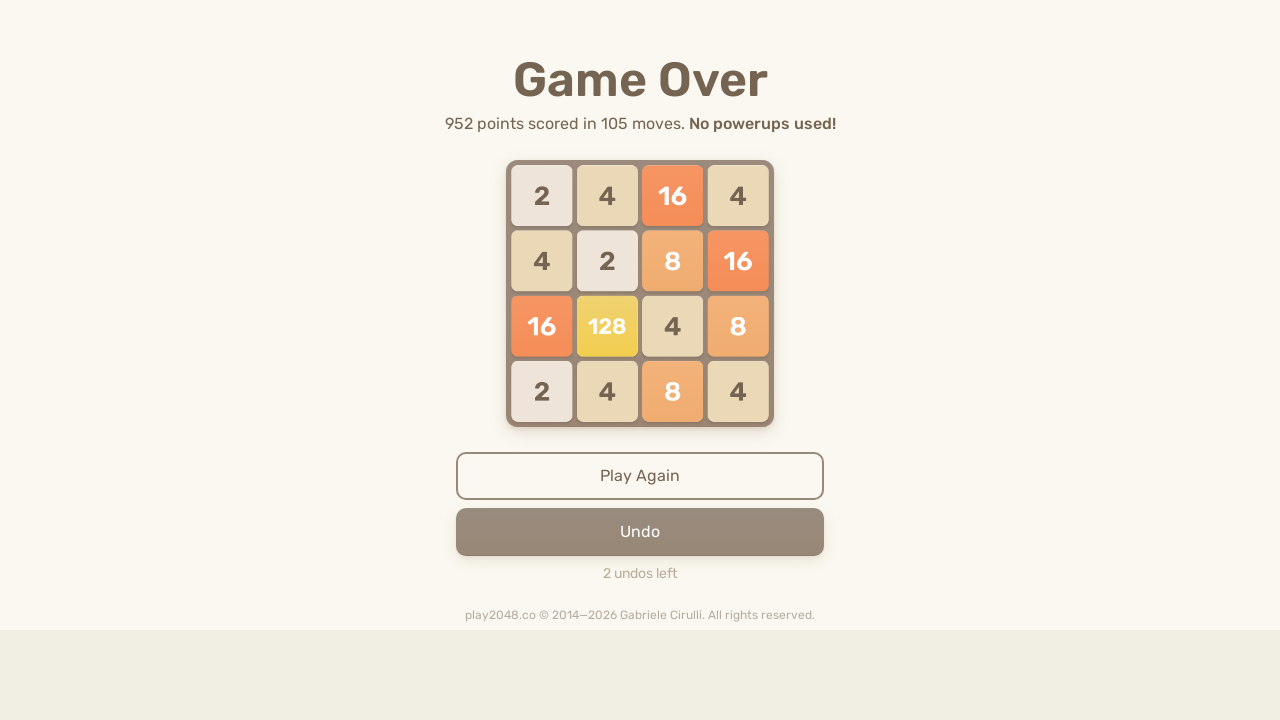